Tests a todo list application by navigating to the todo page, adding 100 todo items with sequential names, and then deleting all odd-numbered todos.

Starting URL: https://material.playwrightvn.com/

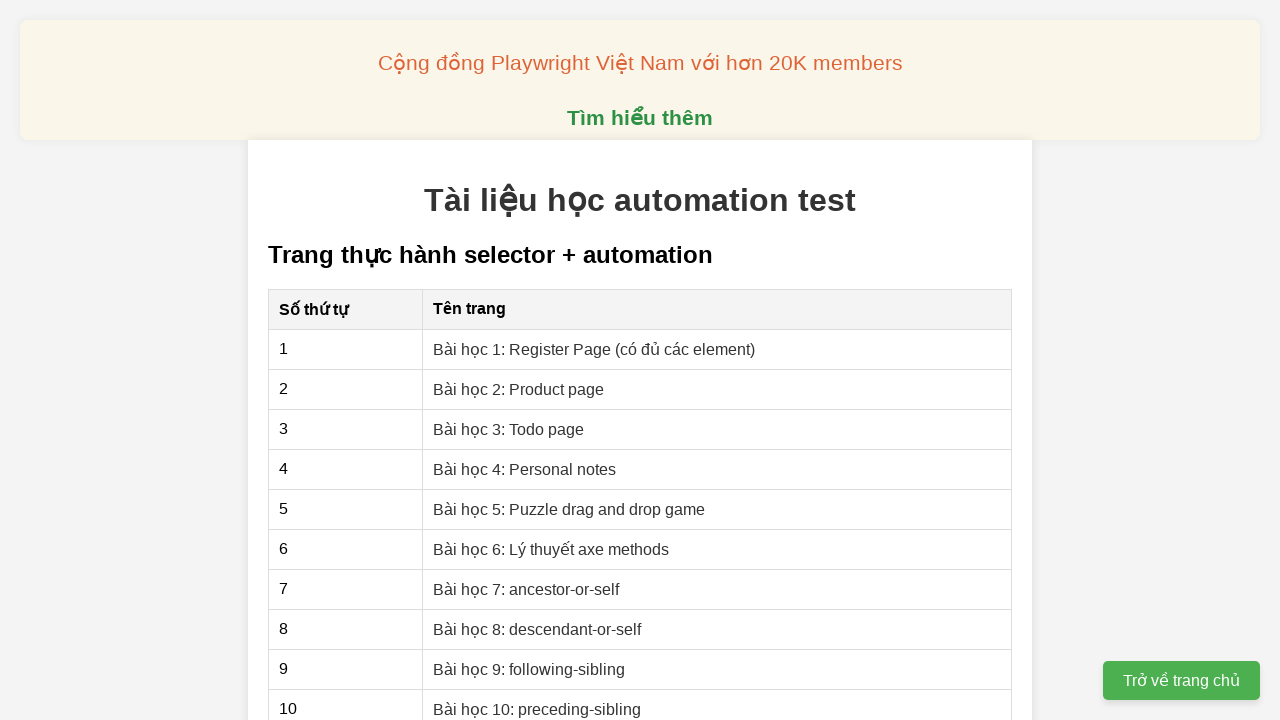

Clicked on the todo list page link at (509, 429) on xpath=//a[@href="03-xpath-todo-list.html"]
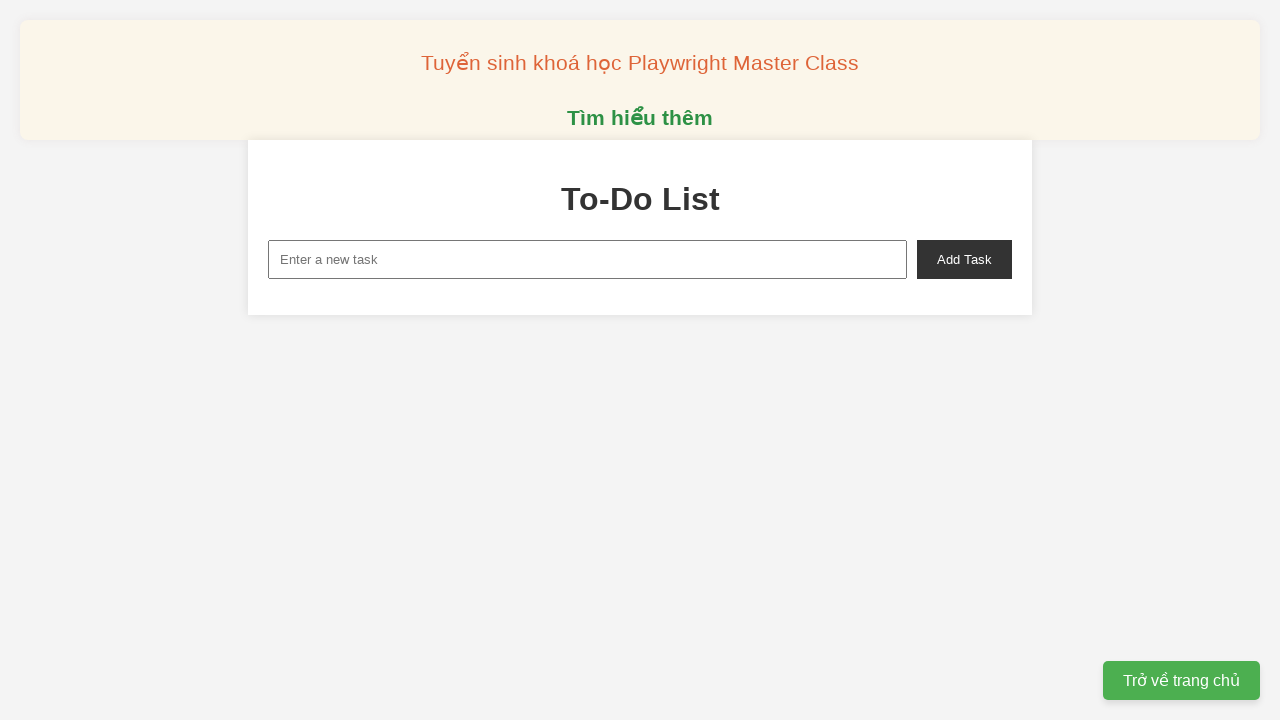

Todo page loaded - new task input field is visible
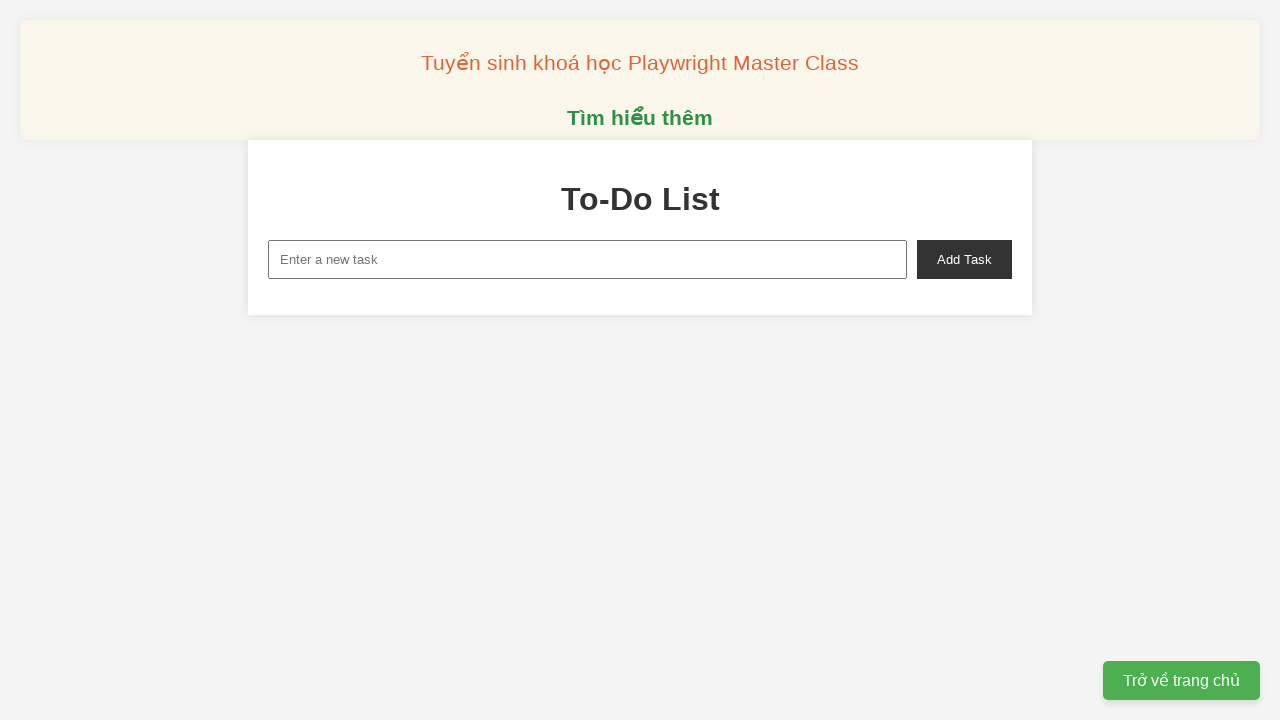

Filled task input with 'Todo 1' on xpath=//input[@id="new-task"]
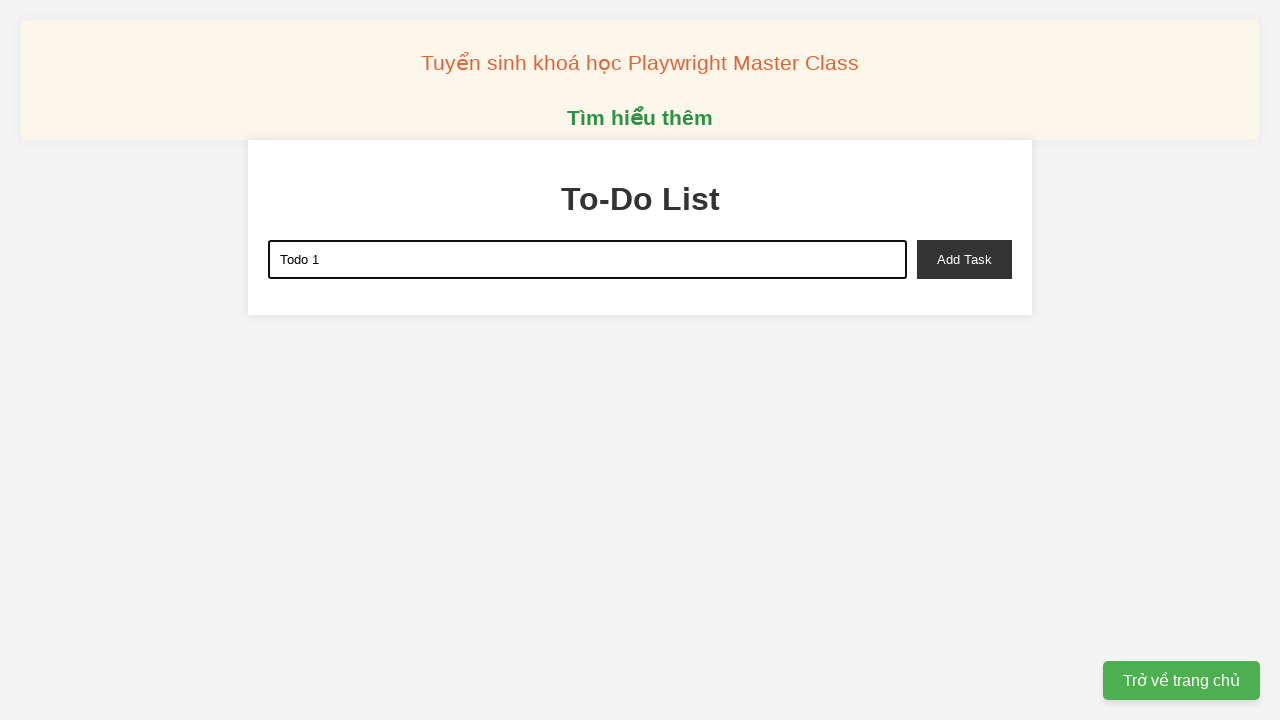

Clicked add task button for 'Todo 1' at (964, 259) on xpath=//button[@id="add-task"]
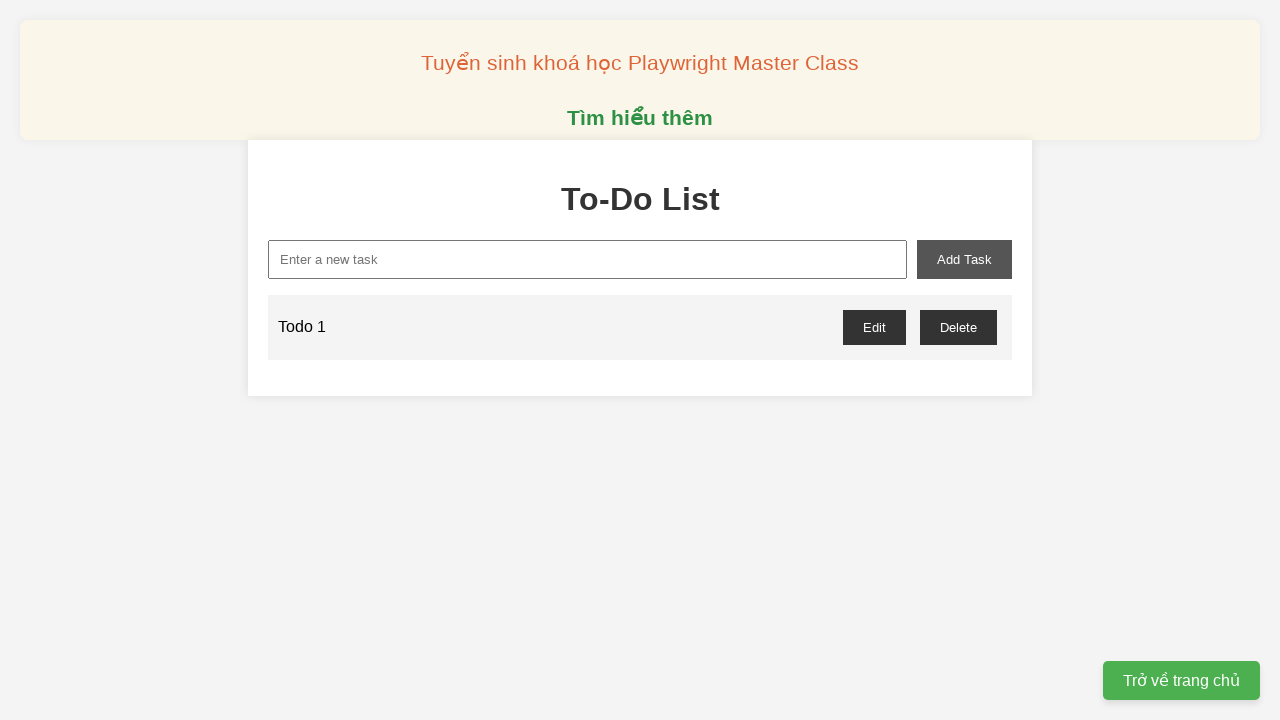

Filled task input with 'Todo 2' on xpath=//input[@id="new-task"]
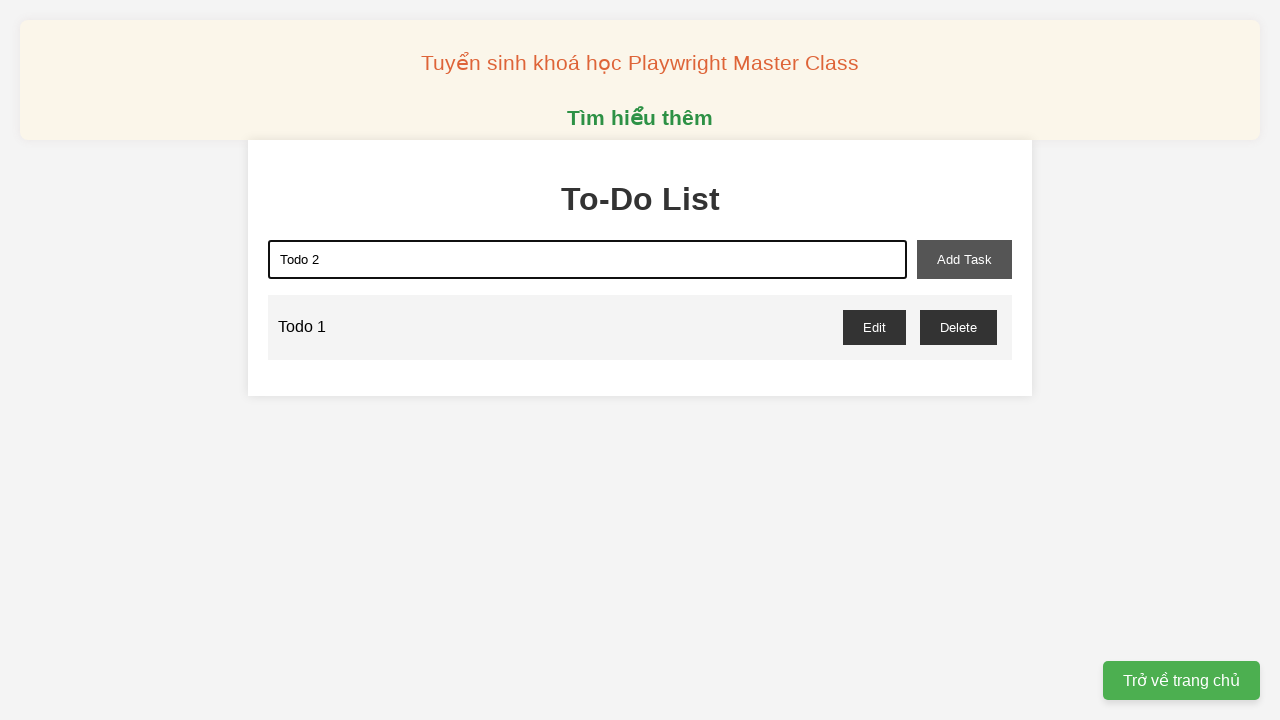

Clicked add task button for 'Todo 2' at (964, 259) on xpath=//button[@id="add-task"]
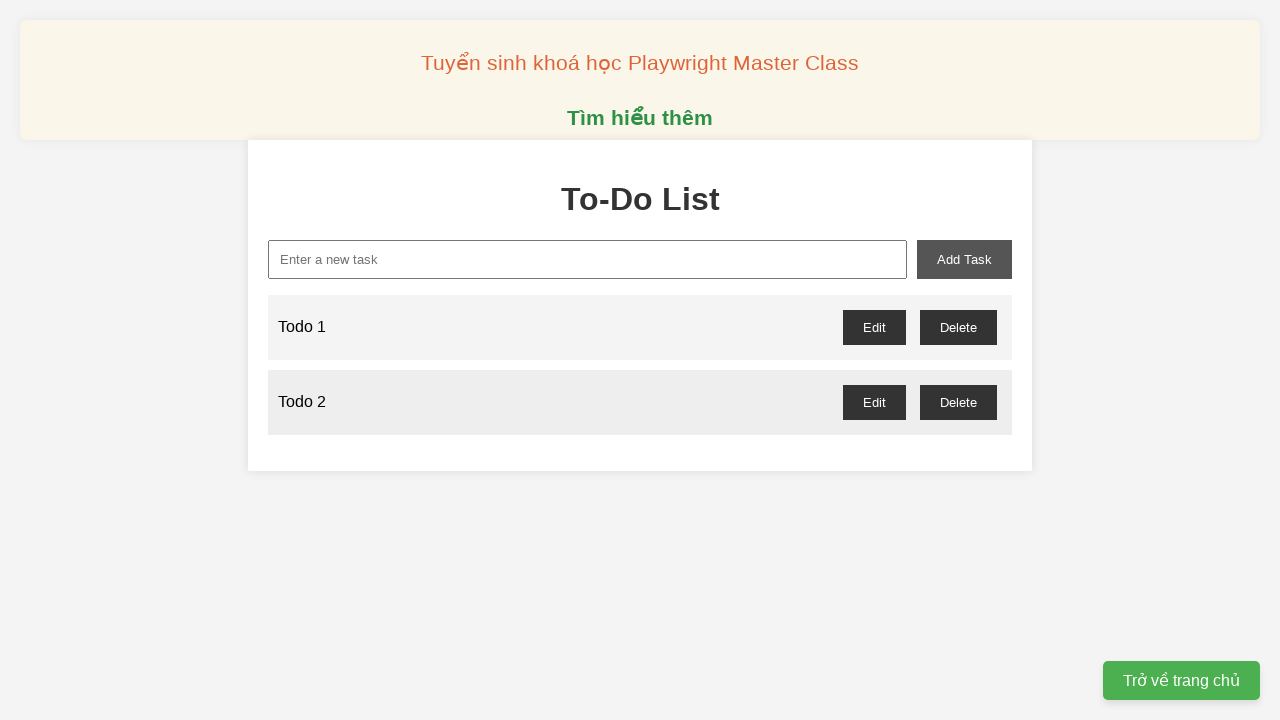

Filled task input with 'Todo 3' on xpath=//input[@id="new-task"]
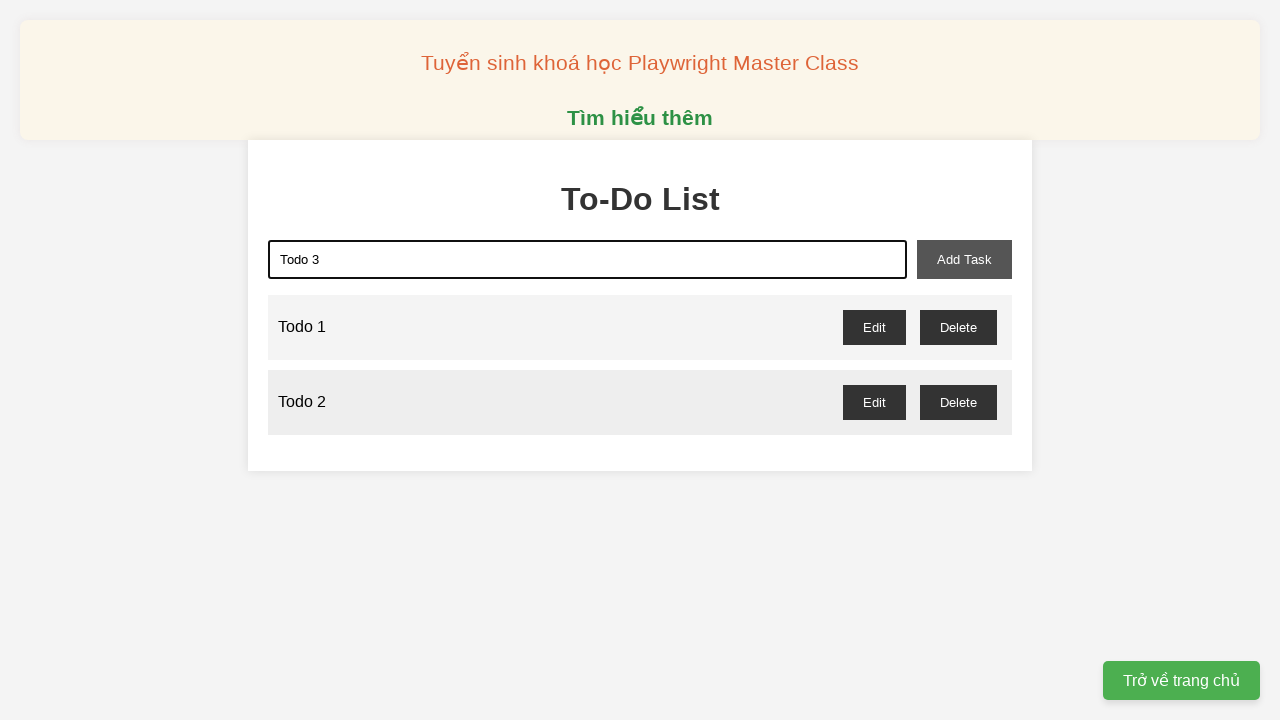

Clicked add task button for 'Todo 3' at (964, 259) on xpath=//button[@id="add-task"]
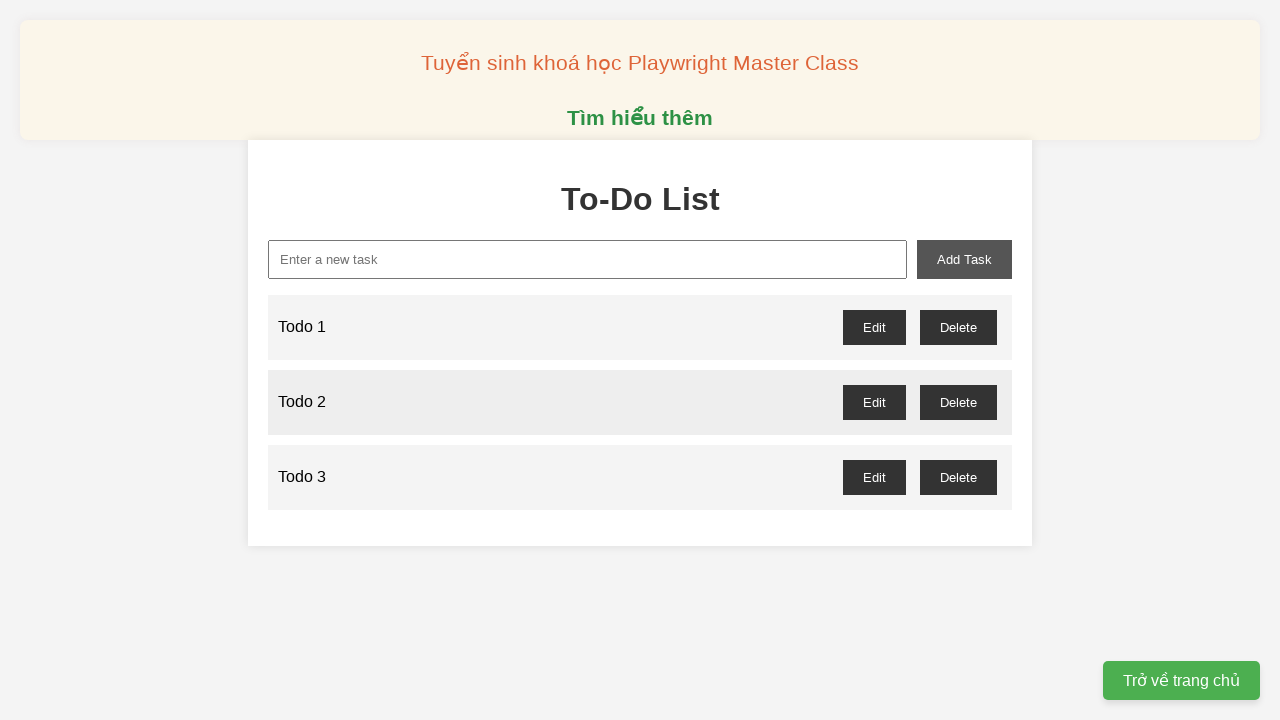

Filled task input with 'Todo 4' on xpath=//input[@id="new-task"]
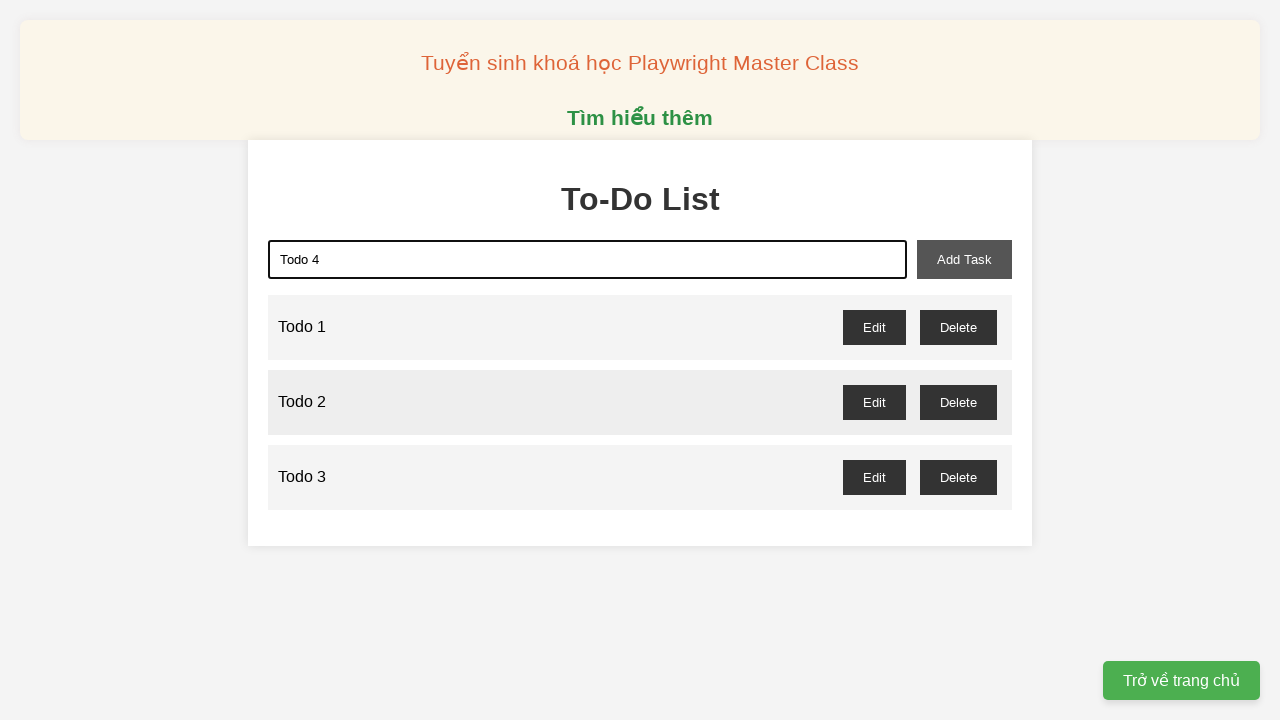

Clicked add task button for 'Todo 4' at (964, 259) on xpath=//button[@id="add-task"]
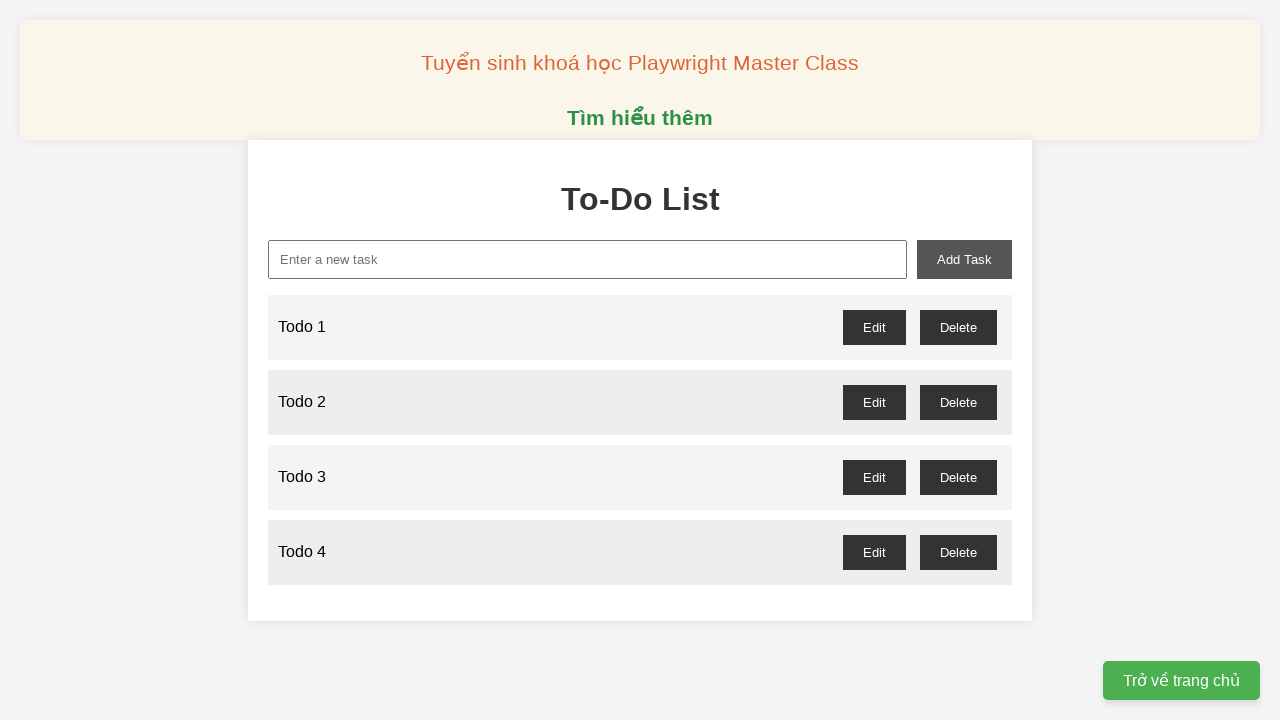

Filled task input with 'Todo 5' on xpath=//input[@id="new-task"]
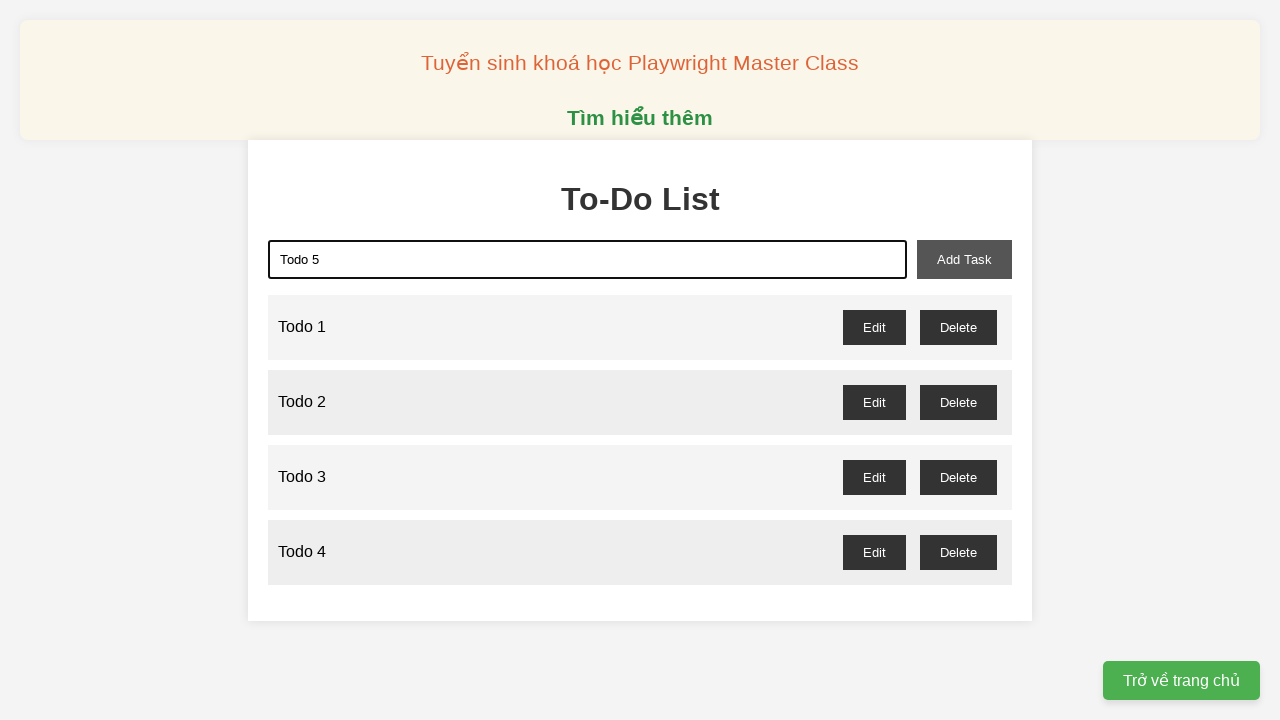

Clicked add task button for 'Todo 5' at (964, 259) on xpath=//button[@id="add-task"]
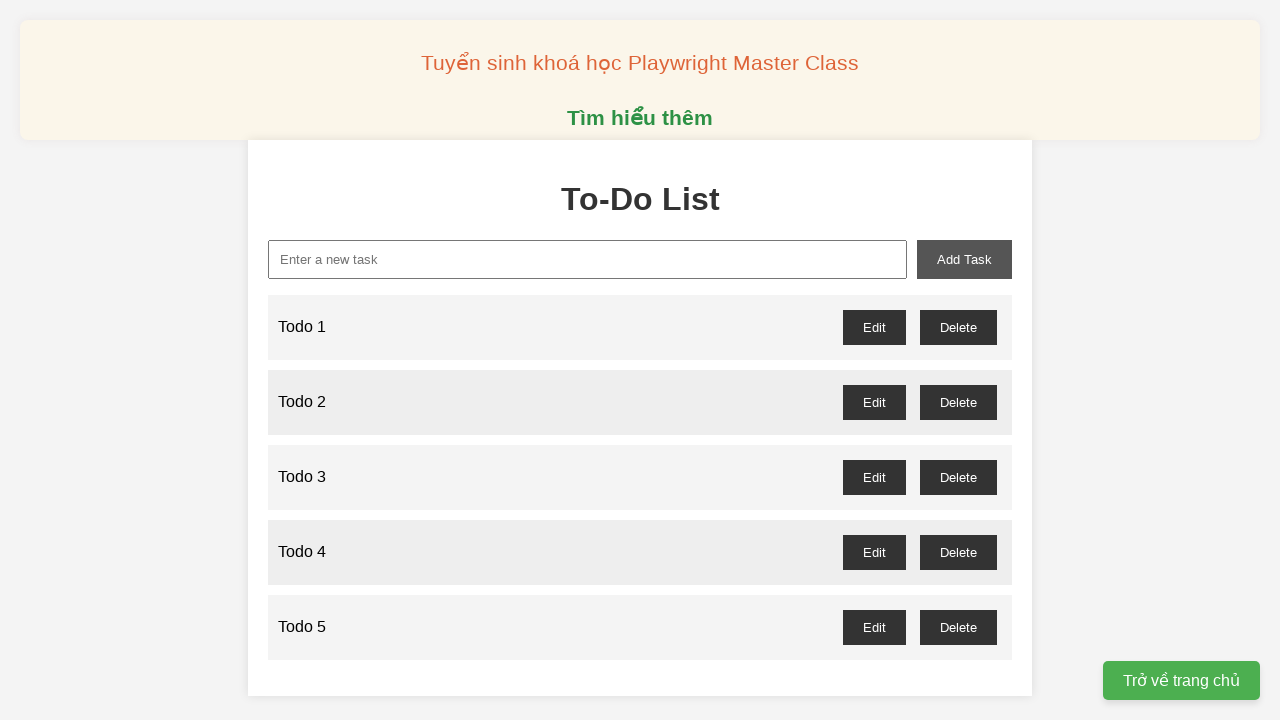

Filled task input with 'Todo 6' on xpath=//input[@id="new-task"]
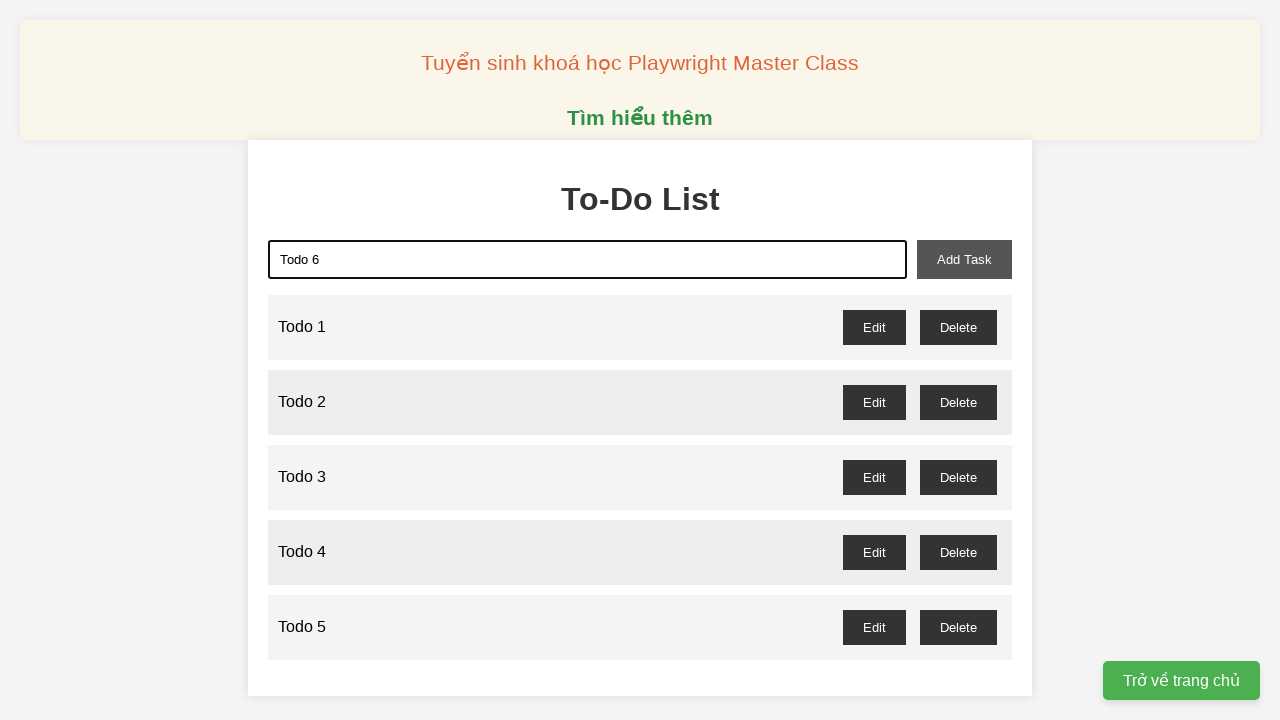

Clicked add task button for 'Todo 6' at (964, 259) on xpath=//button[@id="add-task"]
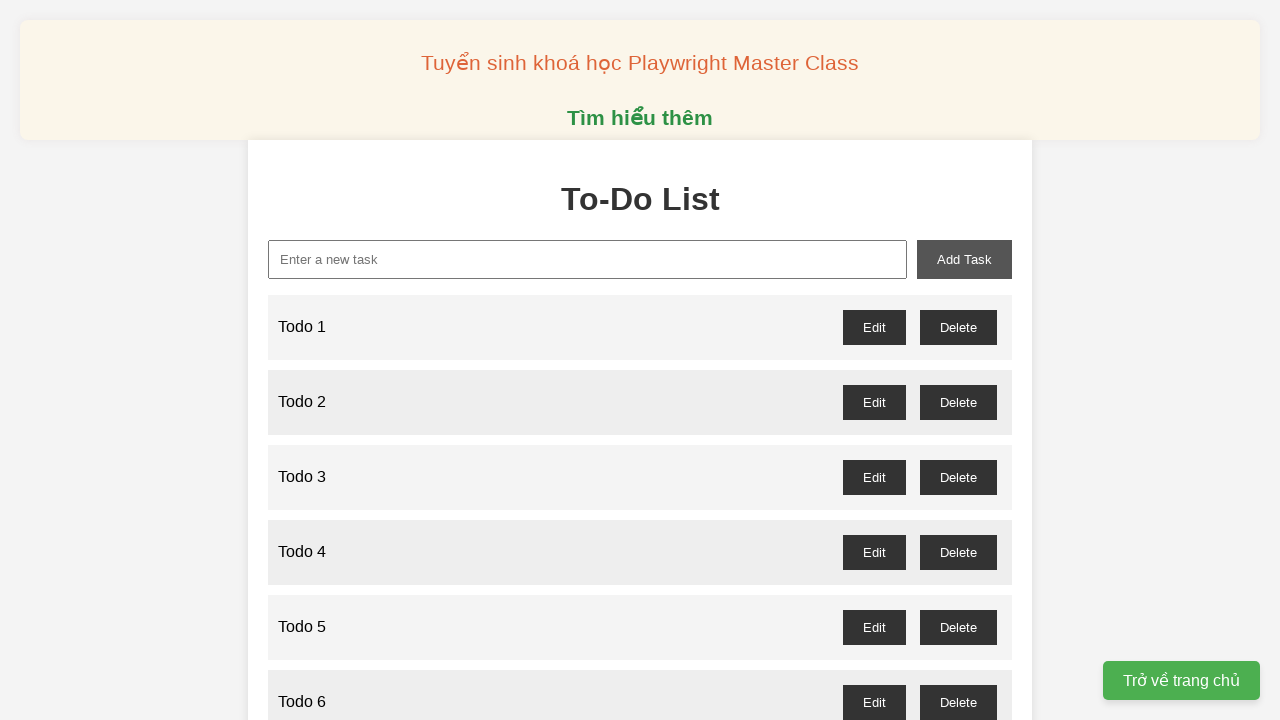

Filled task input with 'Todo 7' on xpath=//input[@id="new-task"]
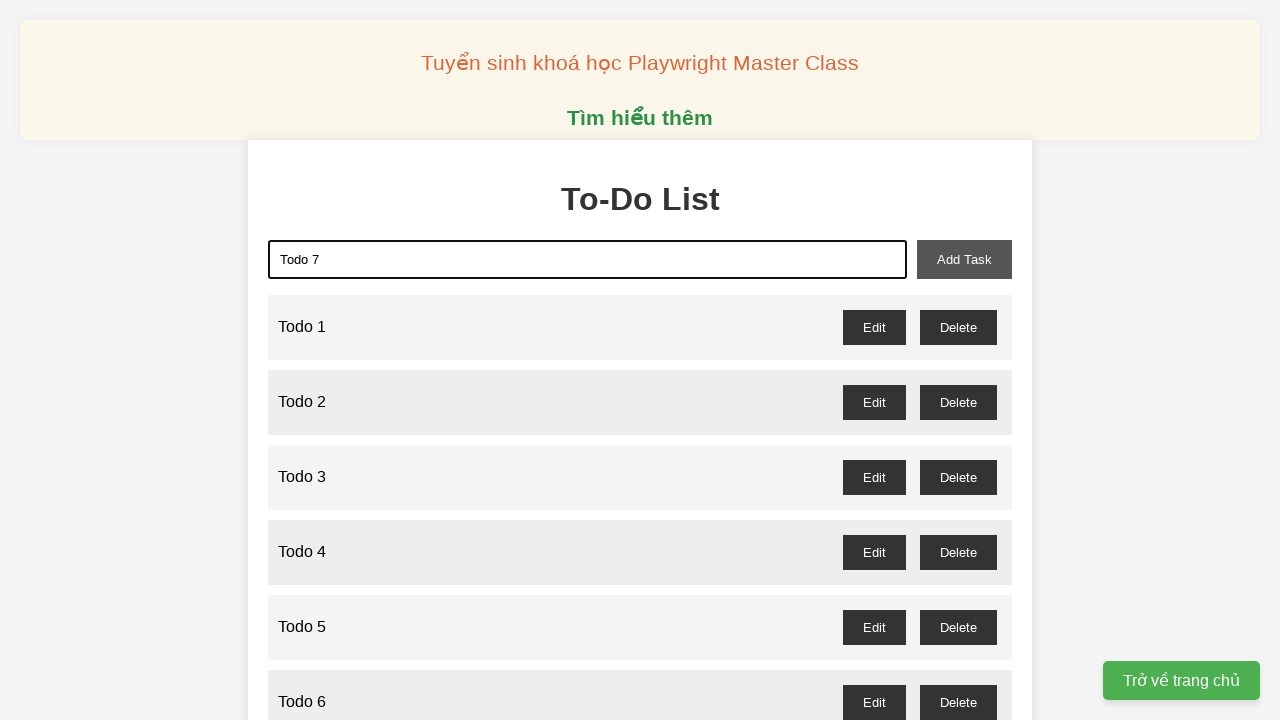

Clicked add task button for 'Todo 7' at (964, 259) on xpath=//button[@id="add-task"]
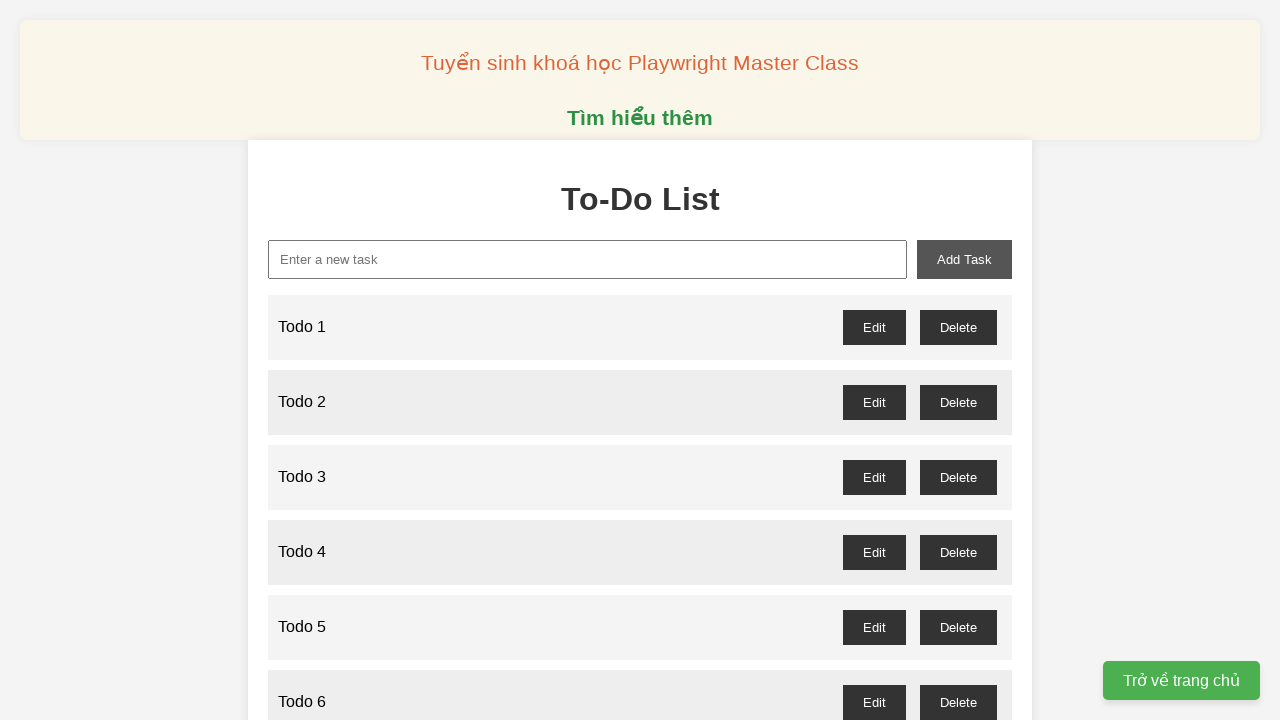

Filled task input with 'Todo 8' on xpath=//input[@id="new-task"]
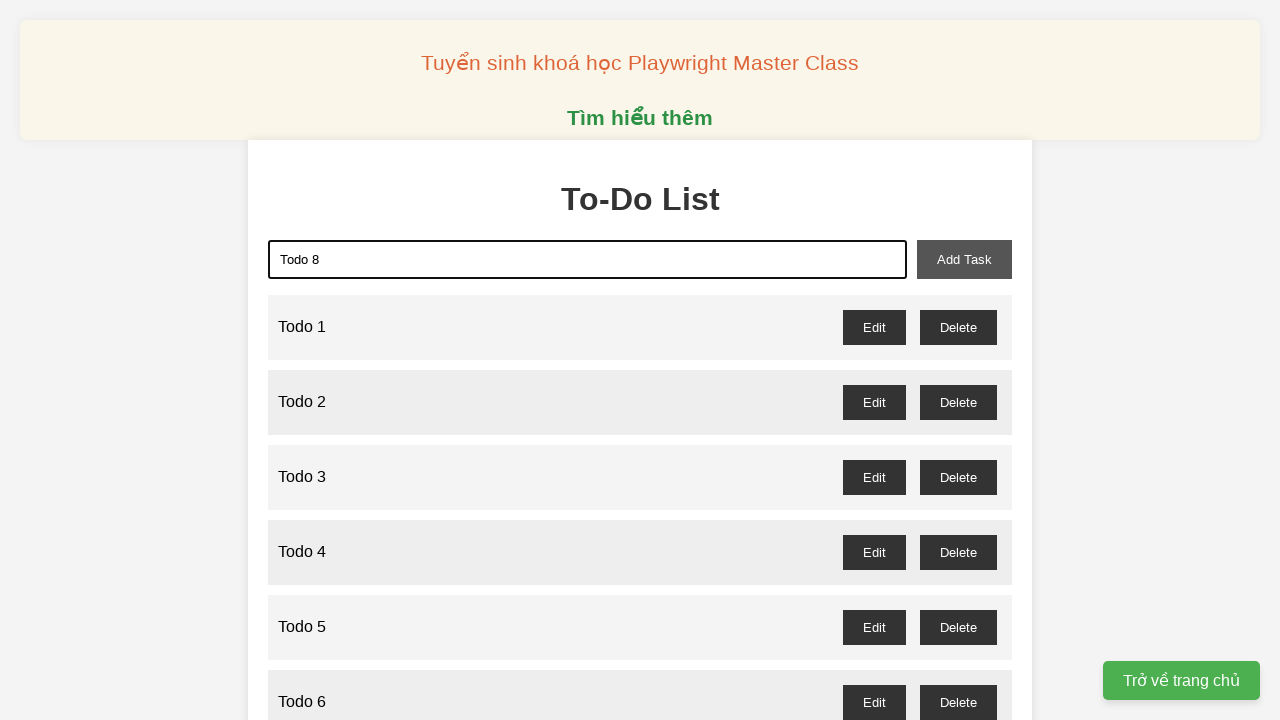

Clicked add task button for 'Todo 8' at (964, 259) on xpath=//button[@id="add-task"]
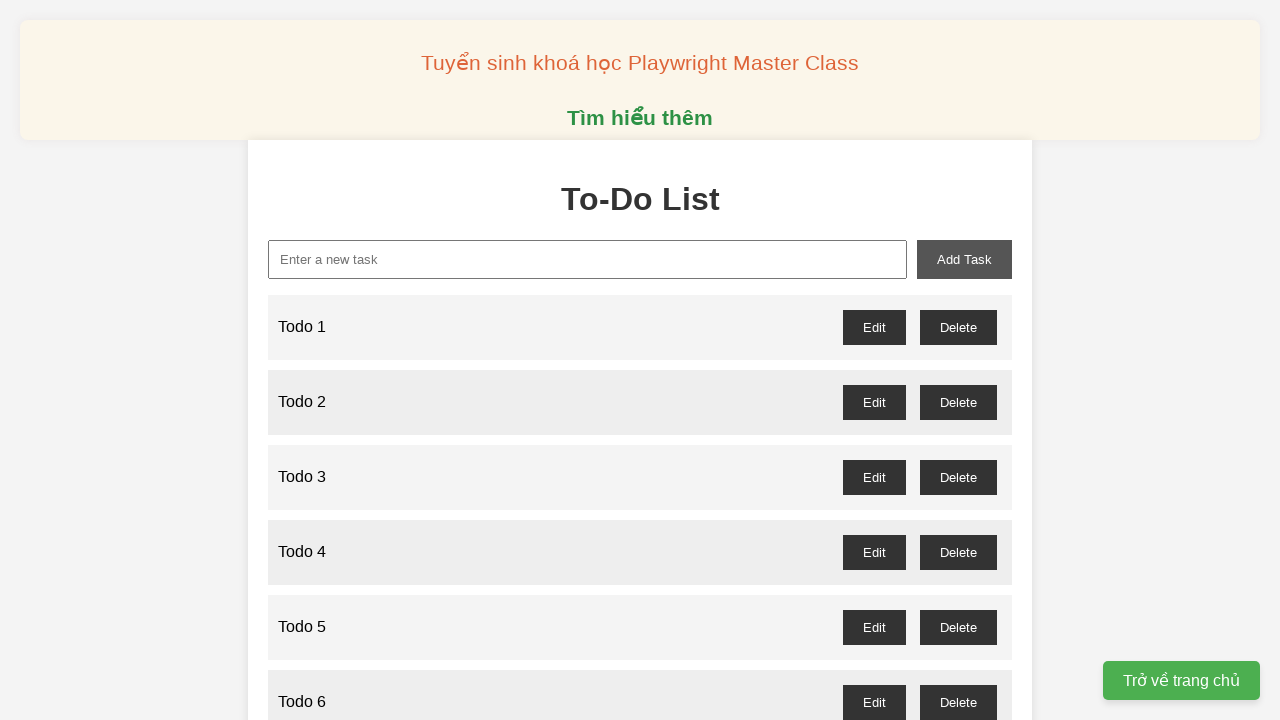

Filled task input with 'Todo 9' on xpath=//input[@id="new-task"]
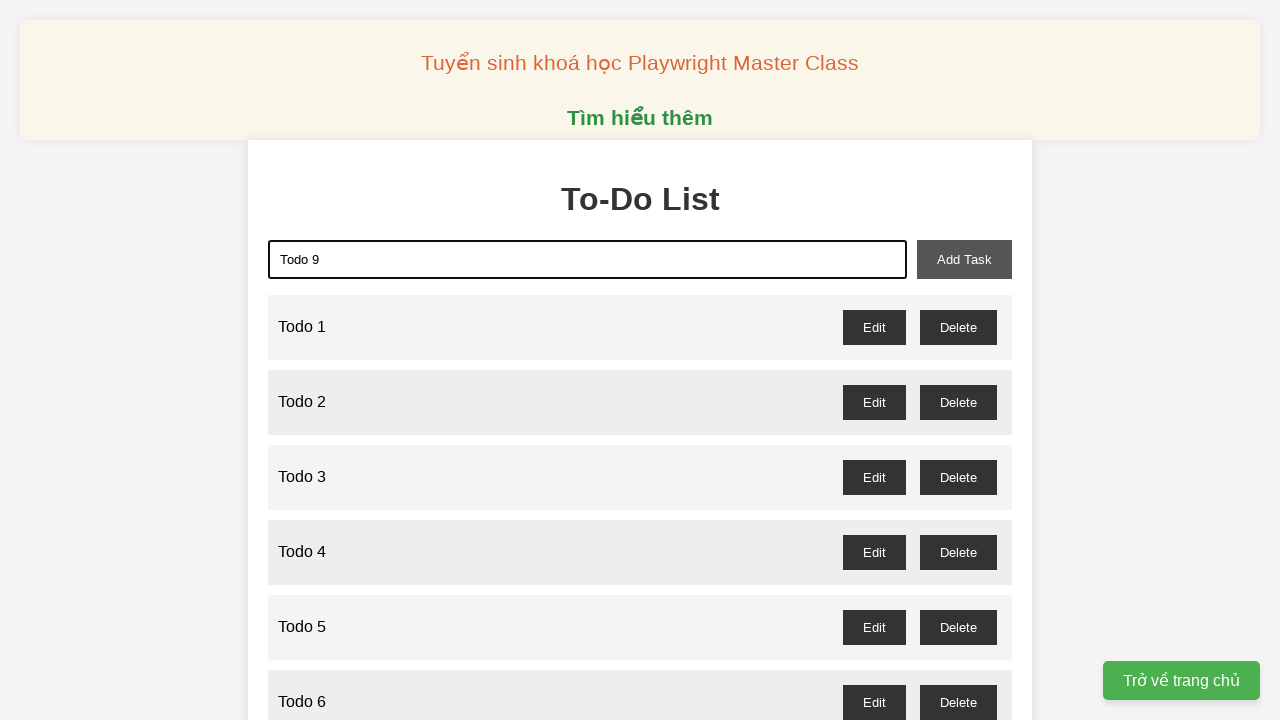

Clicked add task button for 'Todo 9' at (964, 259) on xpath=//button[@id="add-task"]
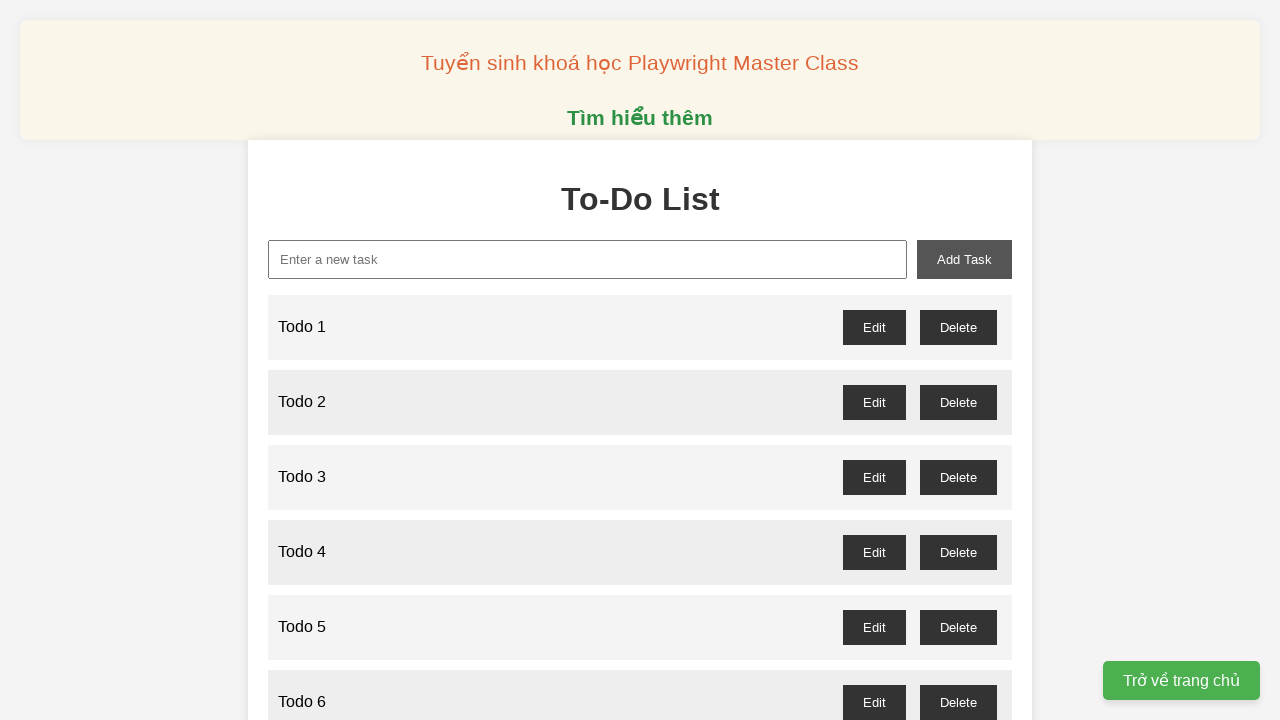

Filled task input with 'Todo 10' on xpath=//input[@id="new-task"]
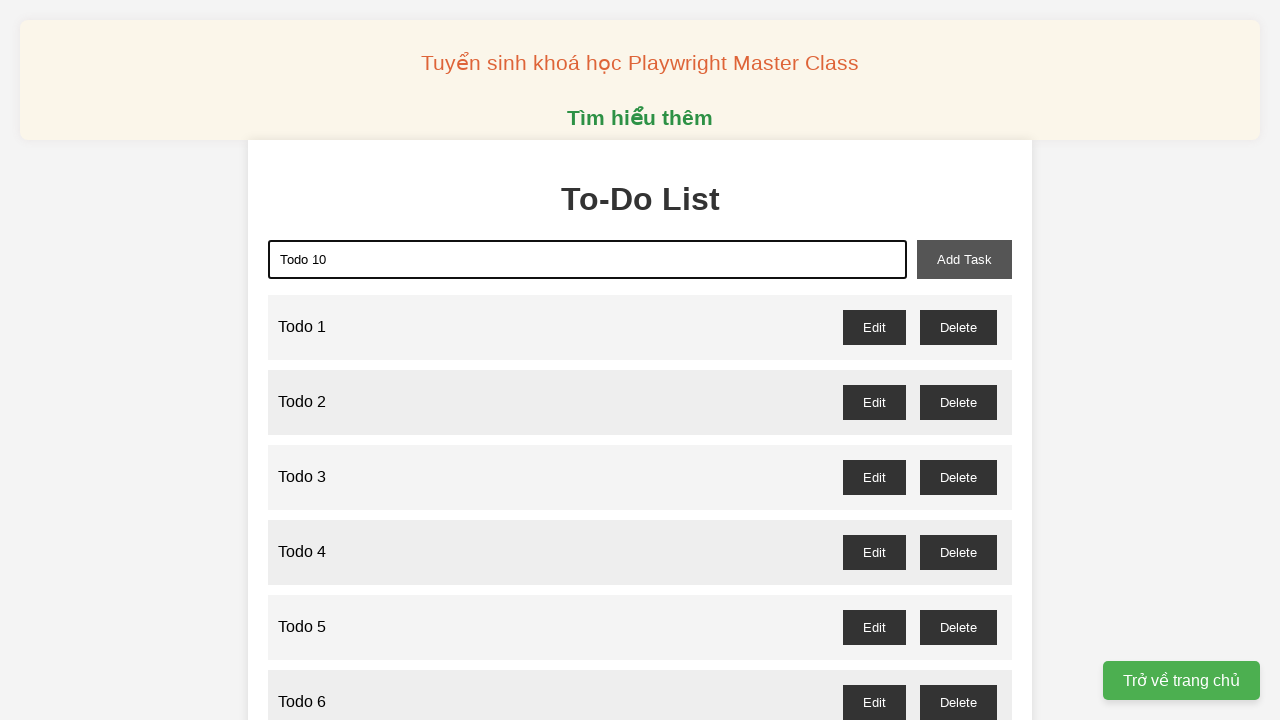

Clicked add task button for 'Todo 10' at (964, 259) on xpath=//button[@id="add-task"]
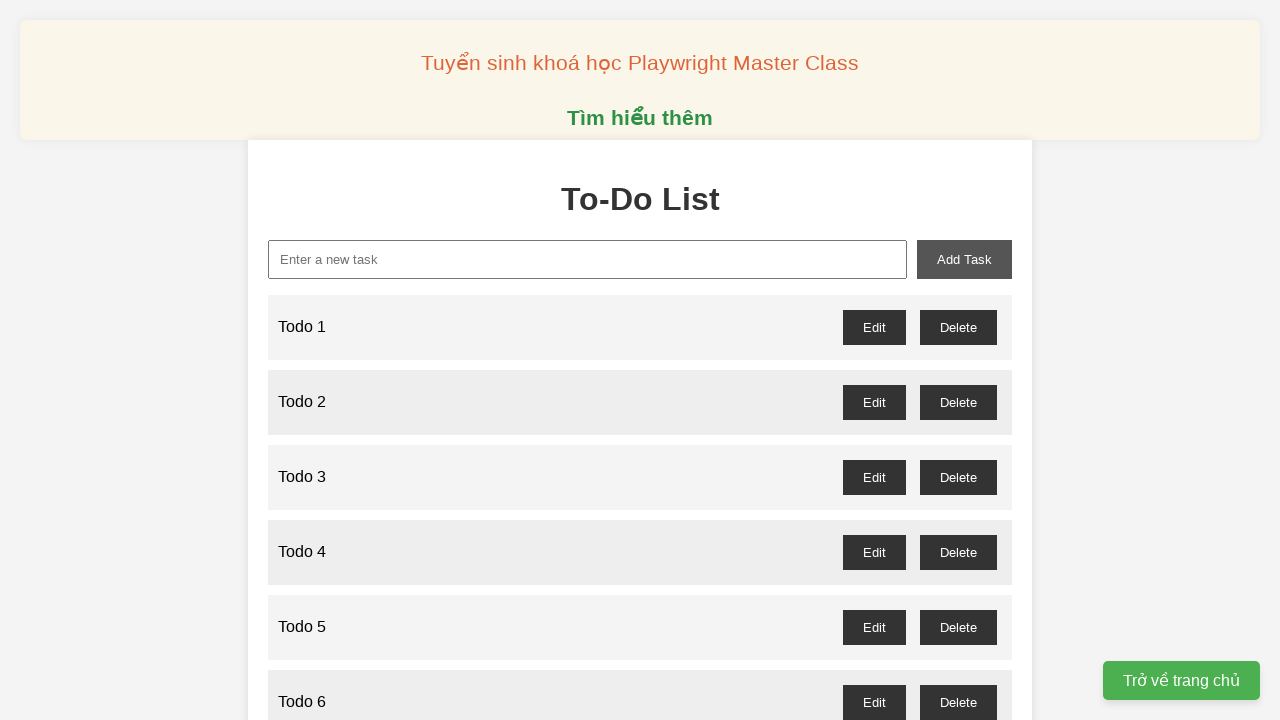

Filled task input with 'Todo 11' on xpath=//input[@id="new-task"]
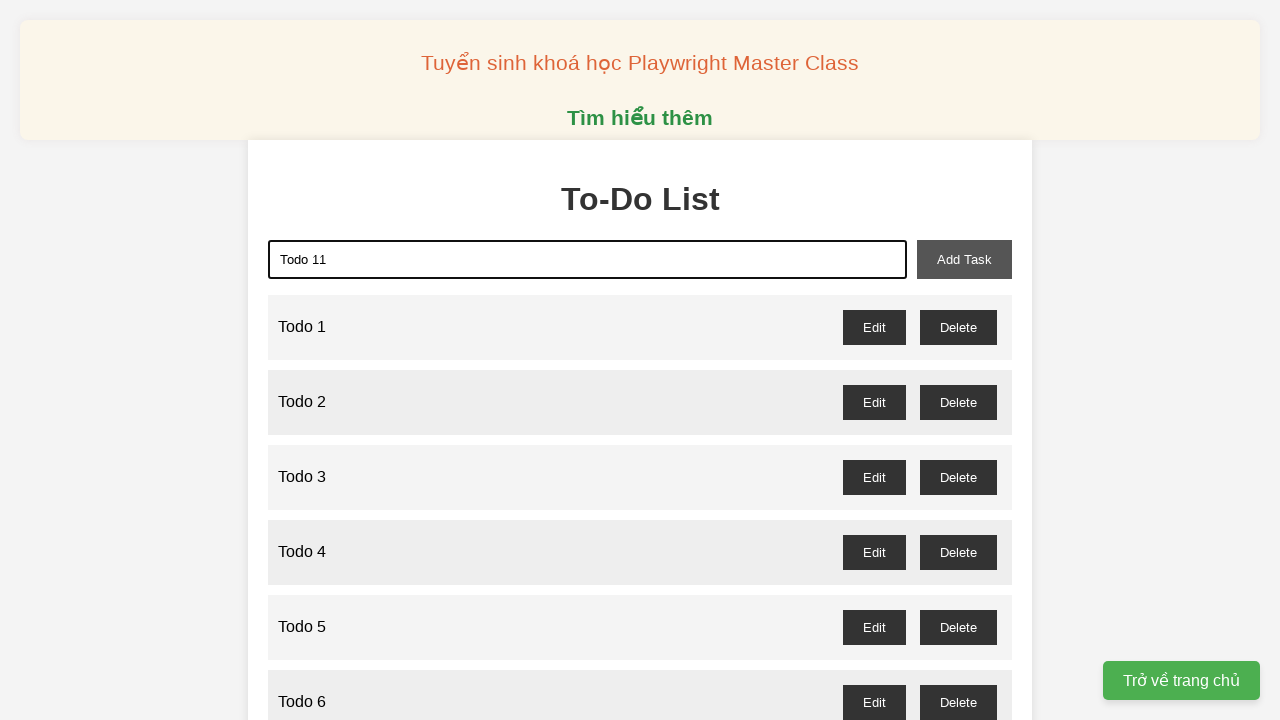

Clicked add task button for 'Todo 11' at (964, 259) on xpath=//button[@id="add-task"]
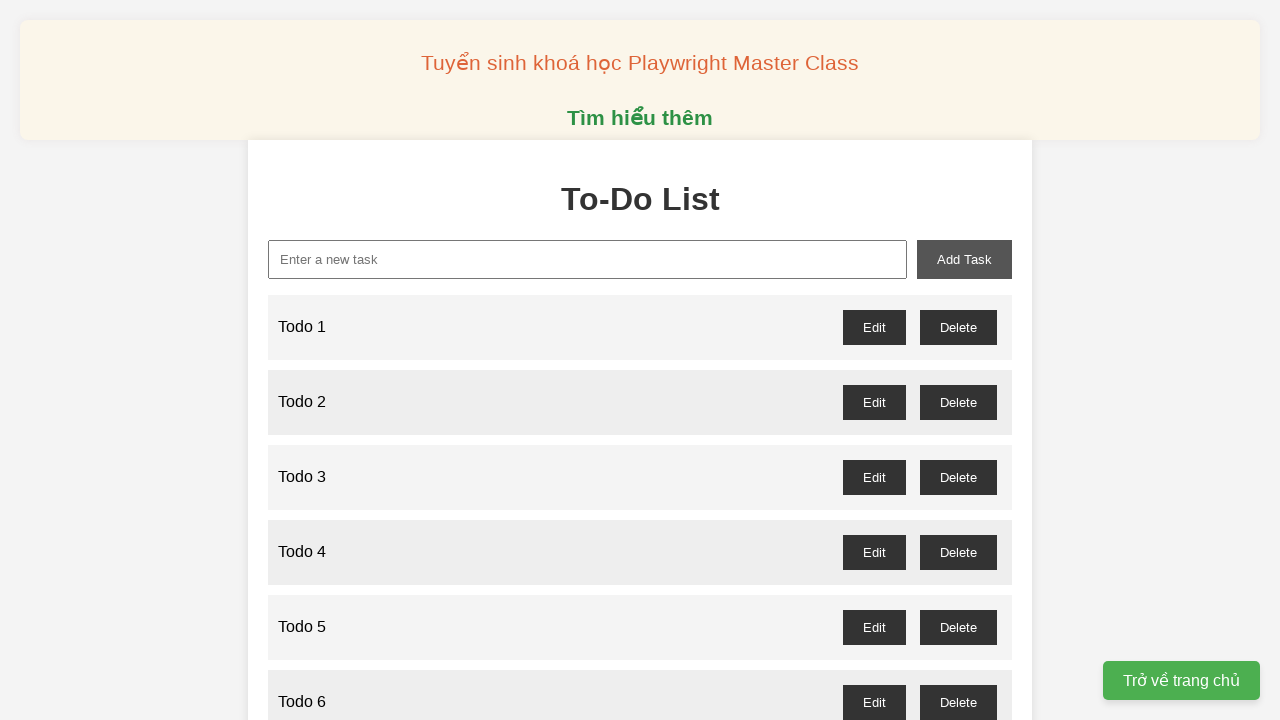

Filled task input with 'Todo 12' on xpath=//input[@id="new-task"]
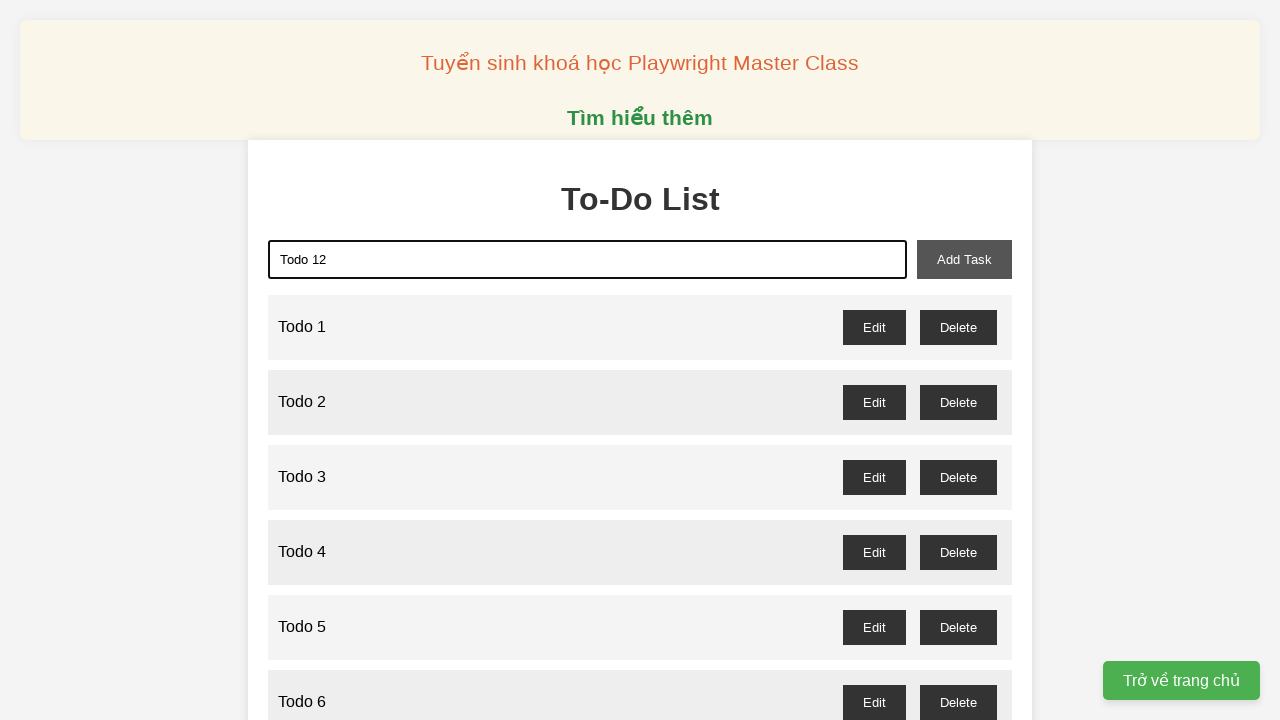

Clicked add task button for 'Todo 12' at (964, 259) on xpath=//button[@id="add-task"]
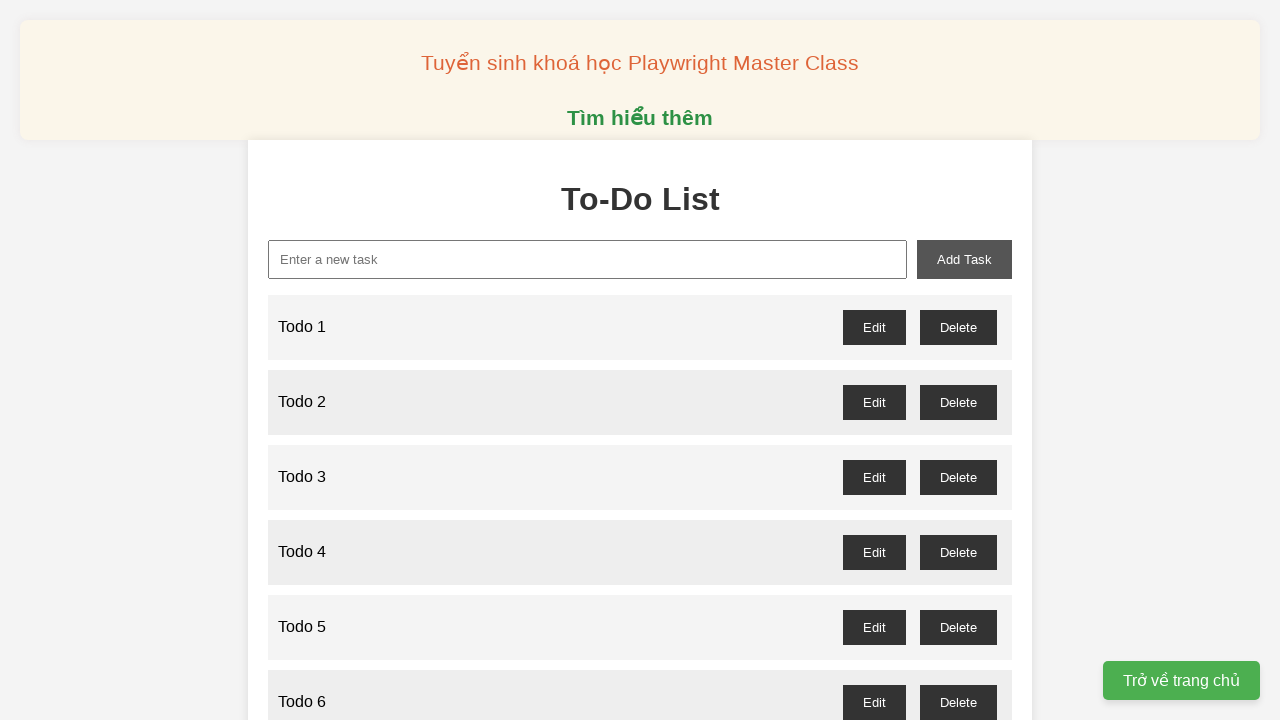

Filled task input with 'Todo 13' on xpath=//input[@id="new-task"]
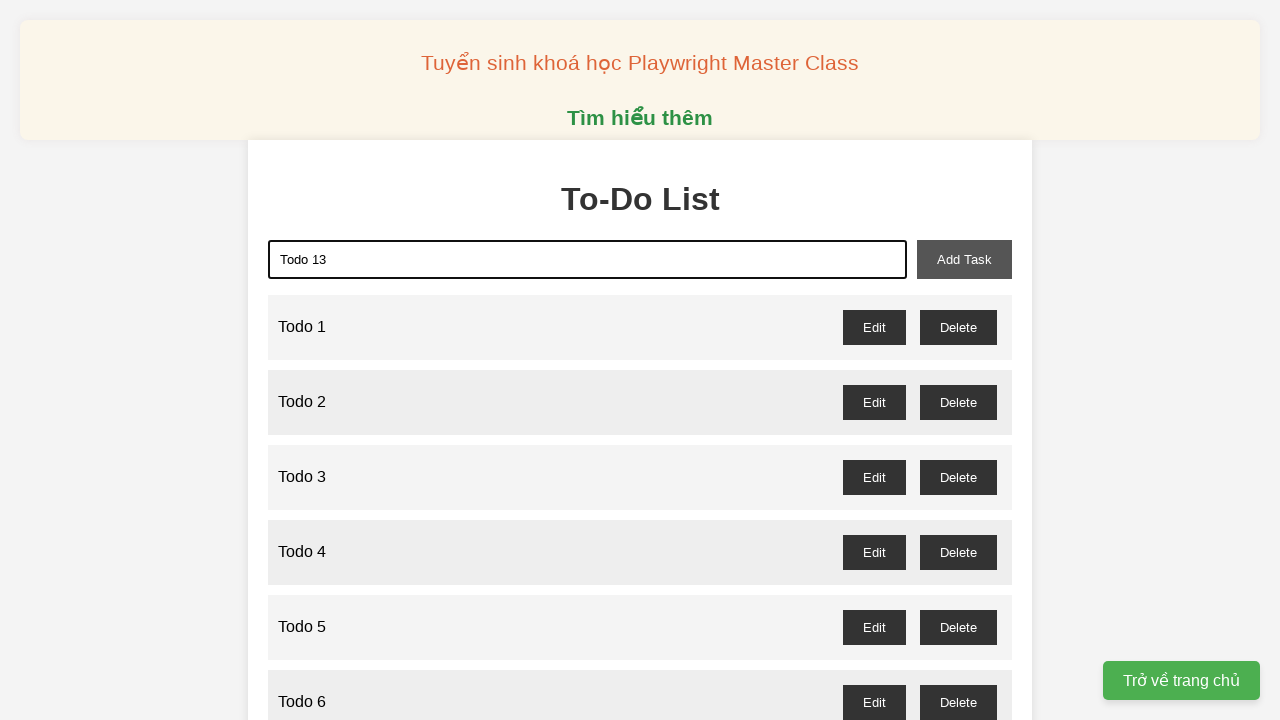

Clicked add task button for 'Todo 13' at (964, 259) on xpath=//button[@id="add-task"]
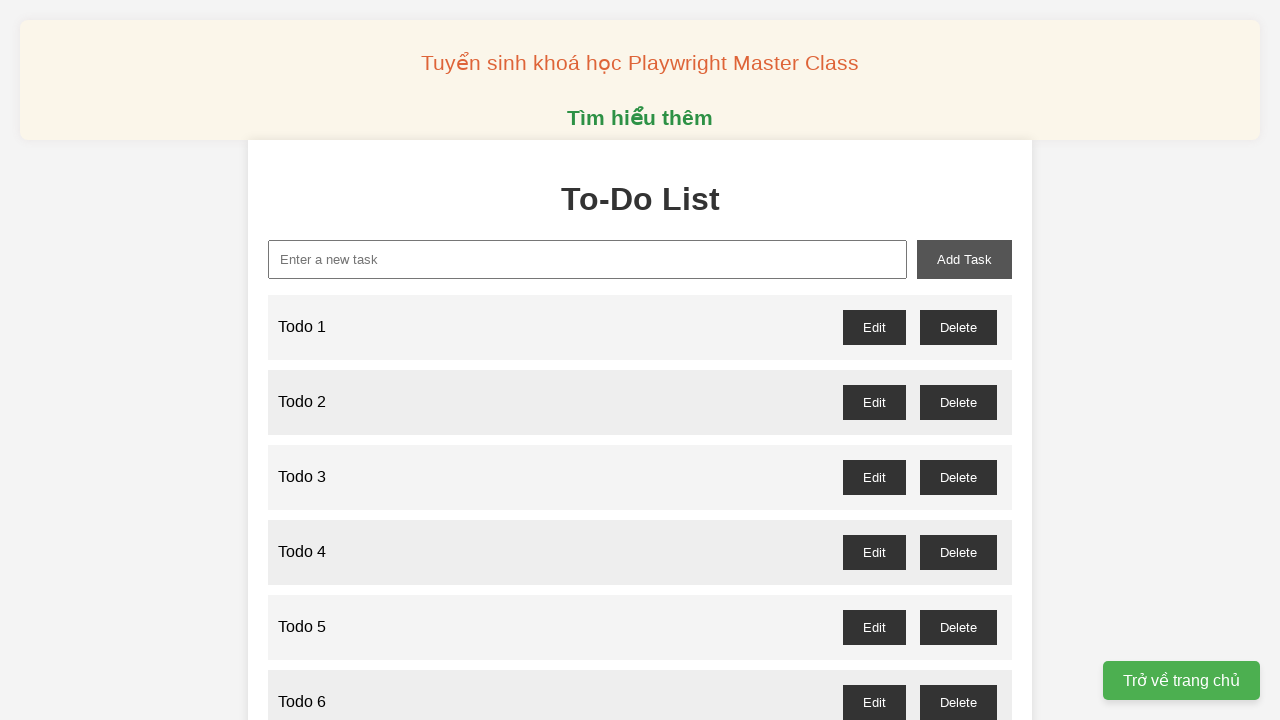

Filled task input with 'Todo 14' on xpath=//input[@id="new-task"]
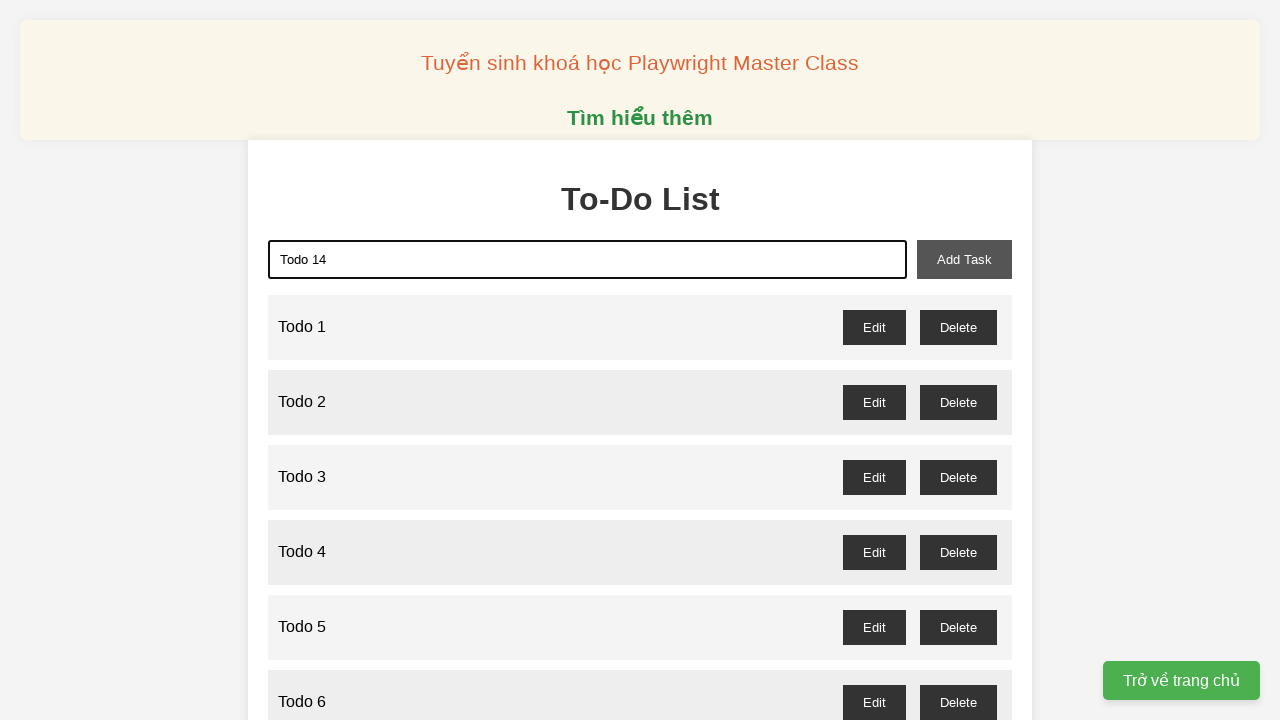

Clicked add task button for 'Todo 14' at (964, 259) on xpath=//button[@id="add-task"]
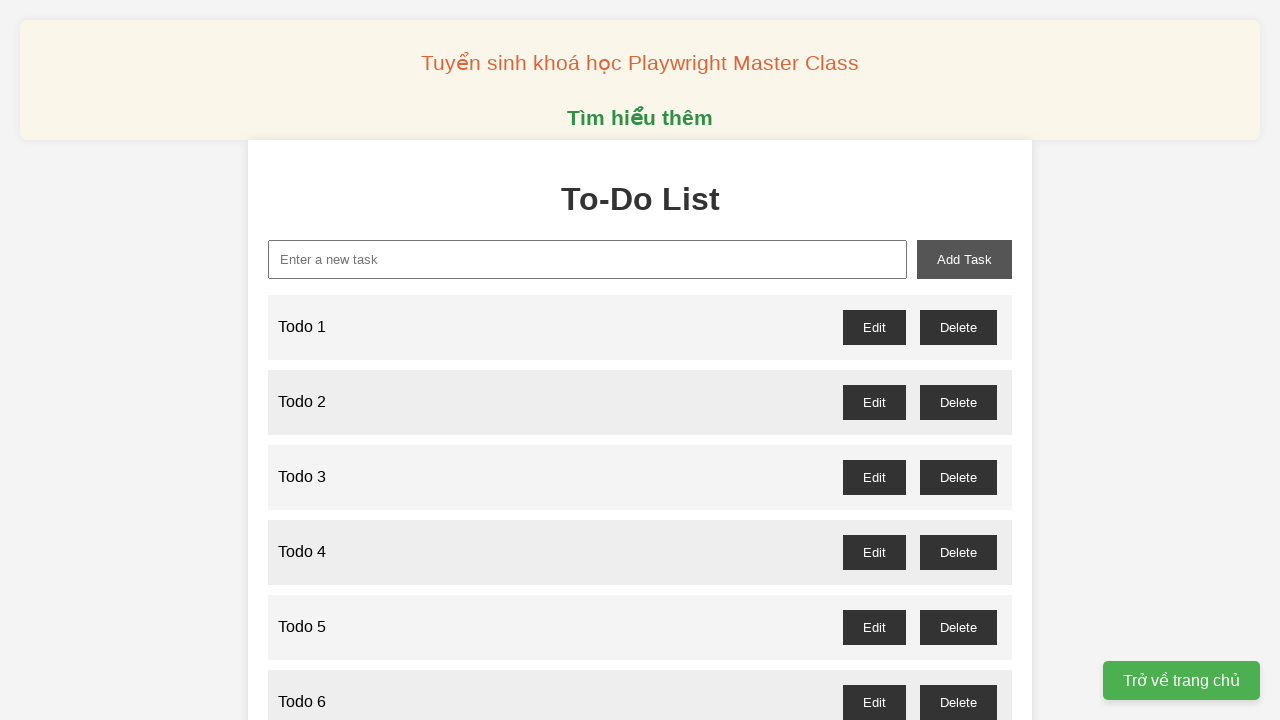

Filled task input with 'Todo 15' on xpath=//input[@id="new-task"]
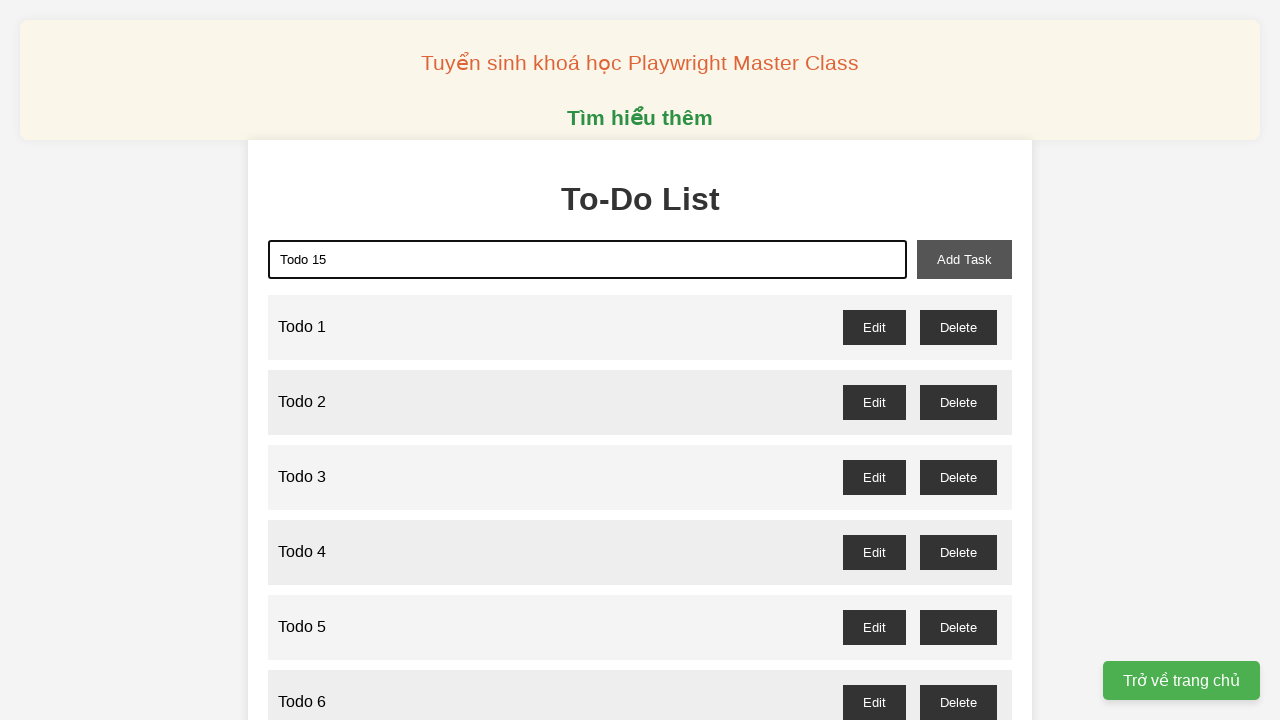

Clicked add task button for 'Todo 15' at (964, 259) on xpath=//button[@id="add-task"]
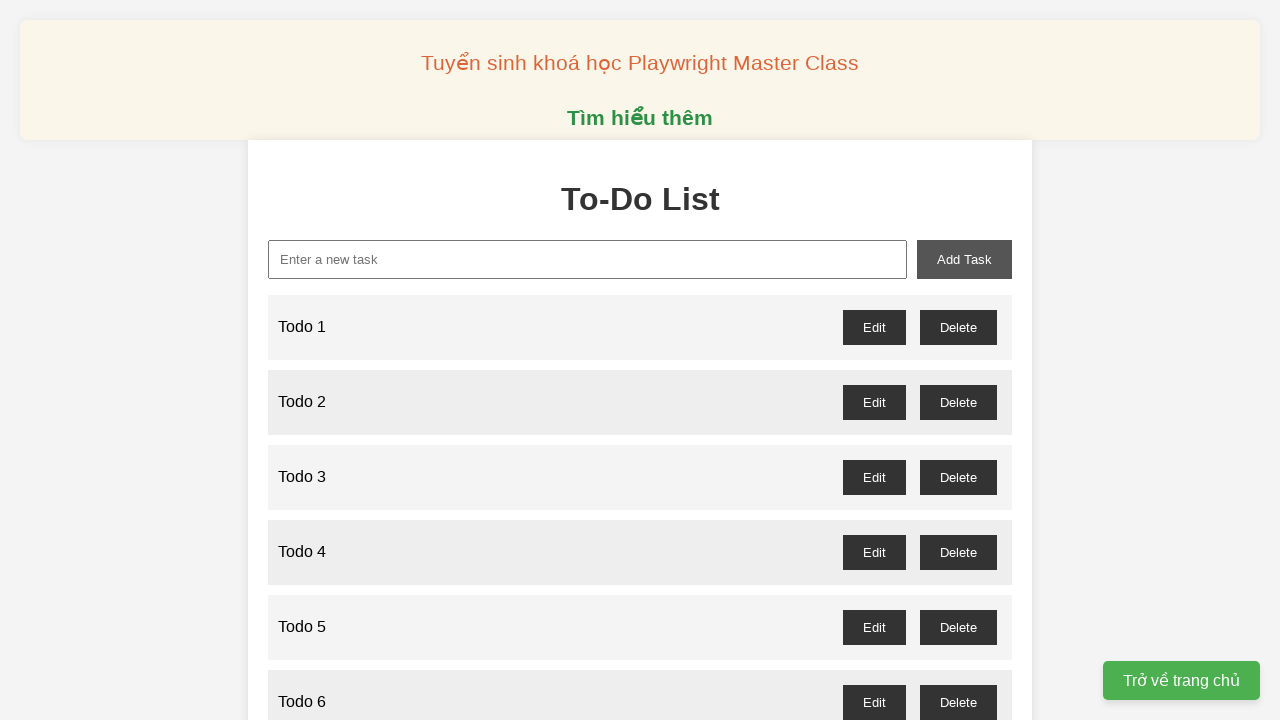

Filled task input with 'Todo 16' on xpath=//input[@id="new-task"]
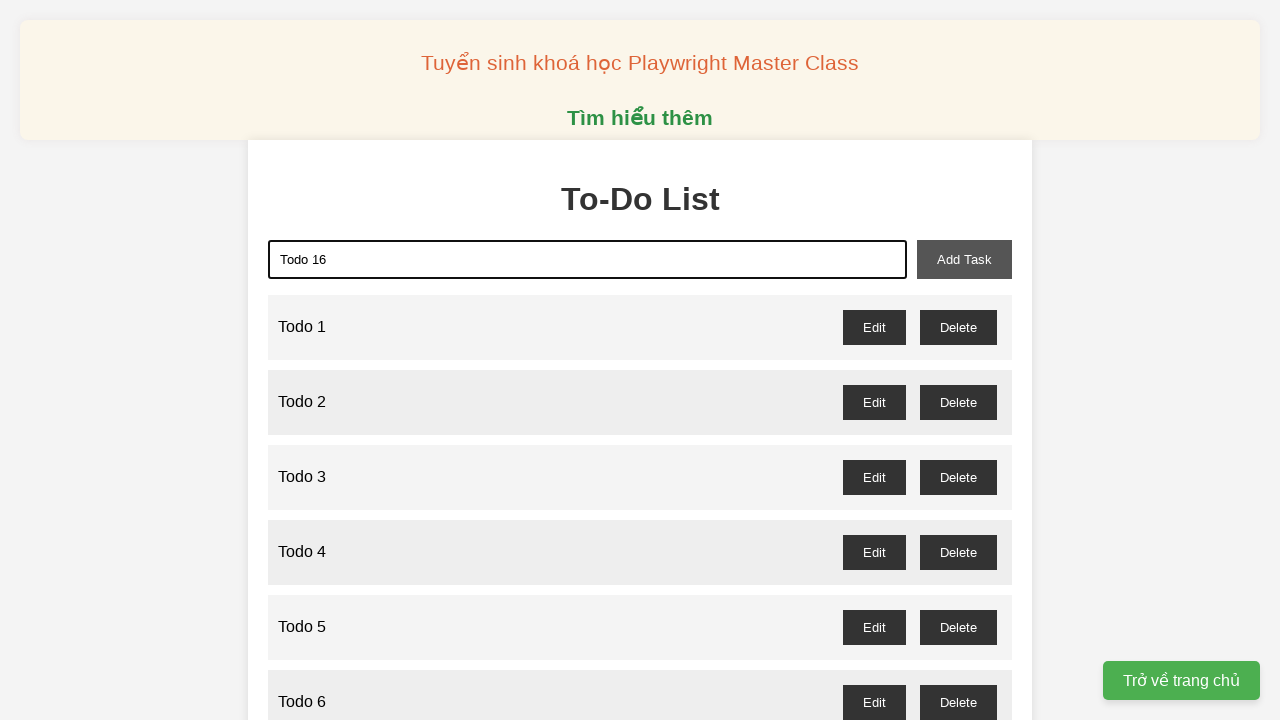

Clicked add task button for 'Todo 16' at (964, 259) on xpath=//button[@id="add-task"]
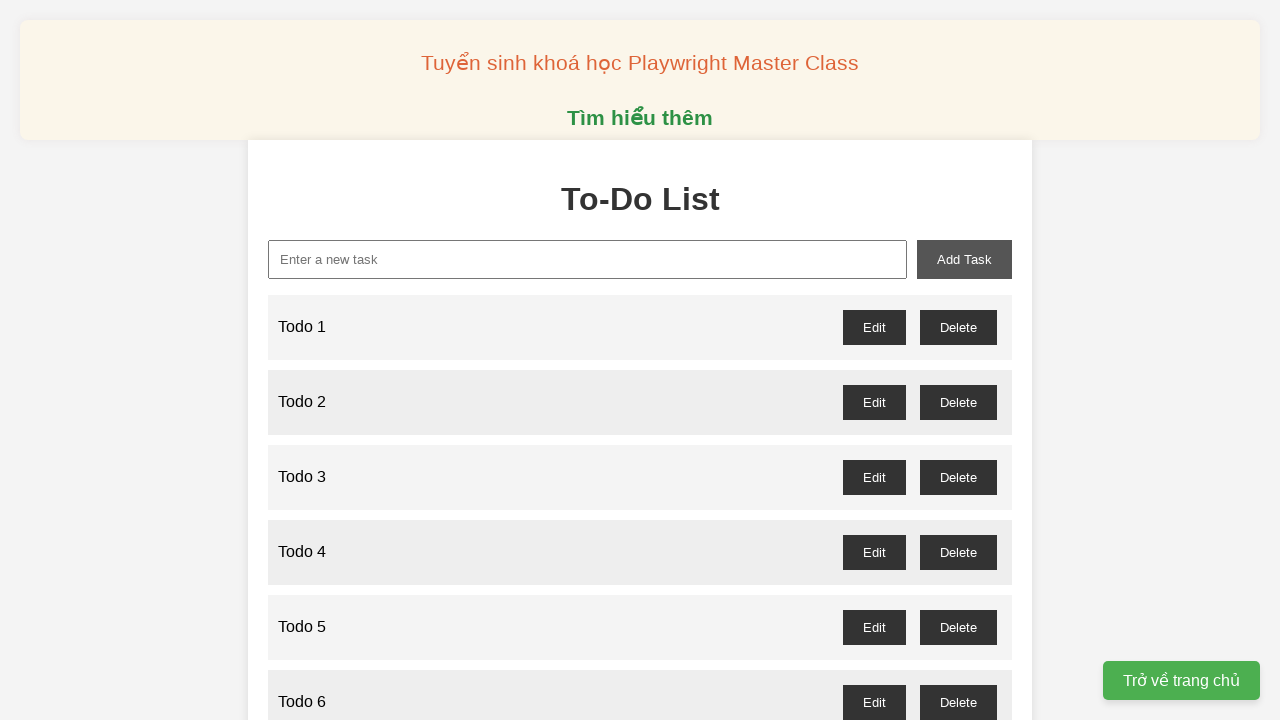

Filled task input with 'Todo 17' on xpath=//input[@id="new-task"]
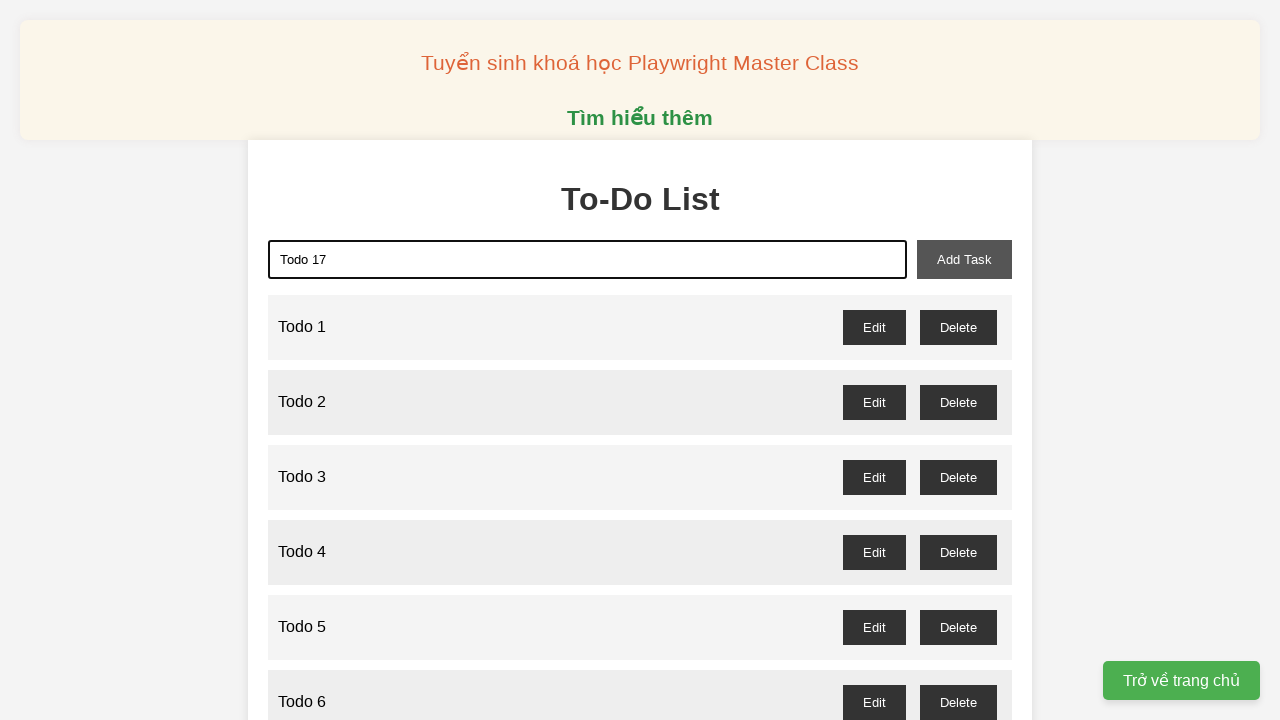

Clicked add task button for 'Todo 17' at (964, 259) on xpath=//button[@id="add-task"]
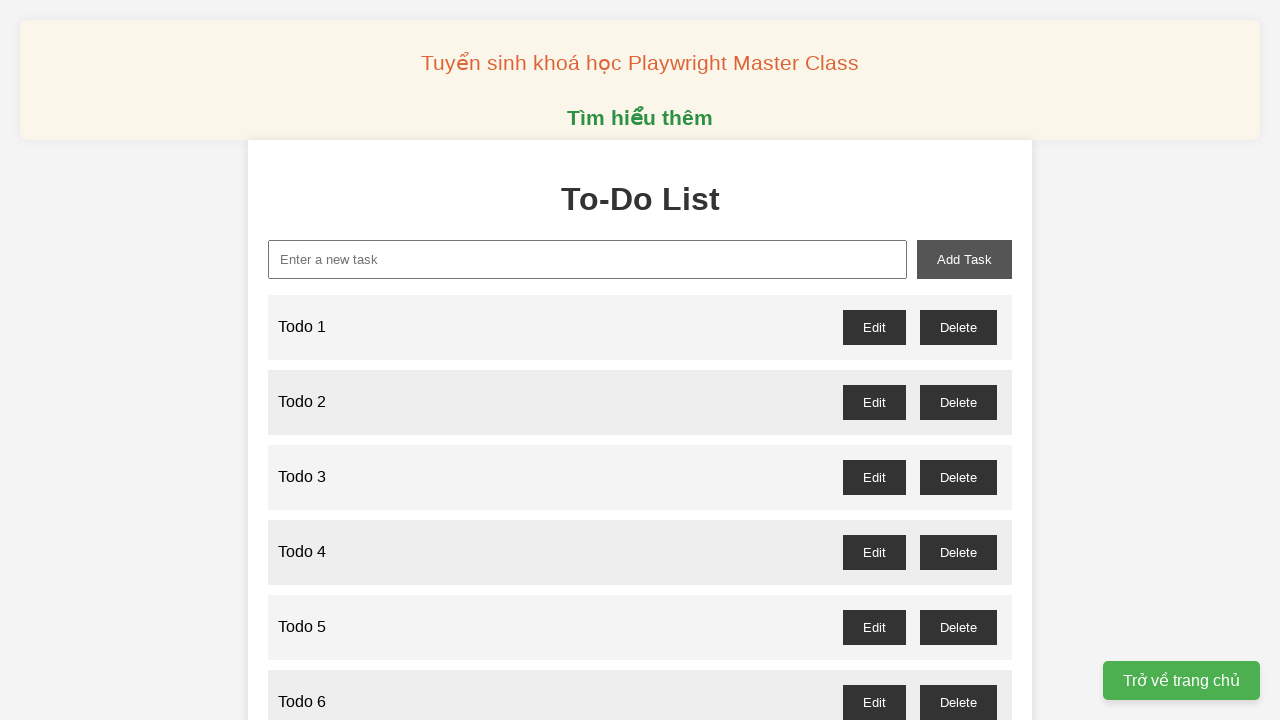

Filled task input with 'Todo 18' on xpath=//input[@id="new-task"]
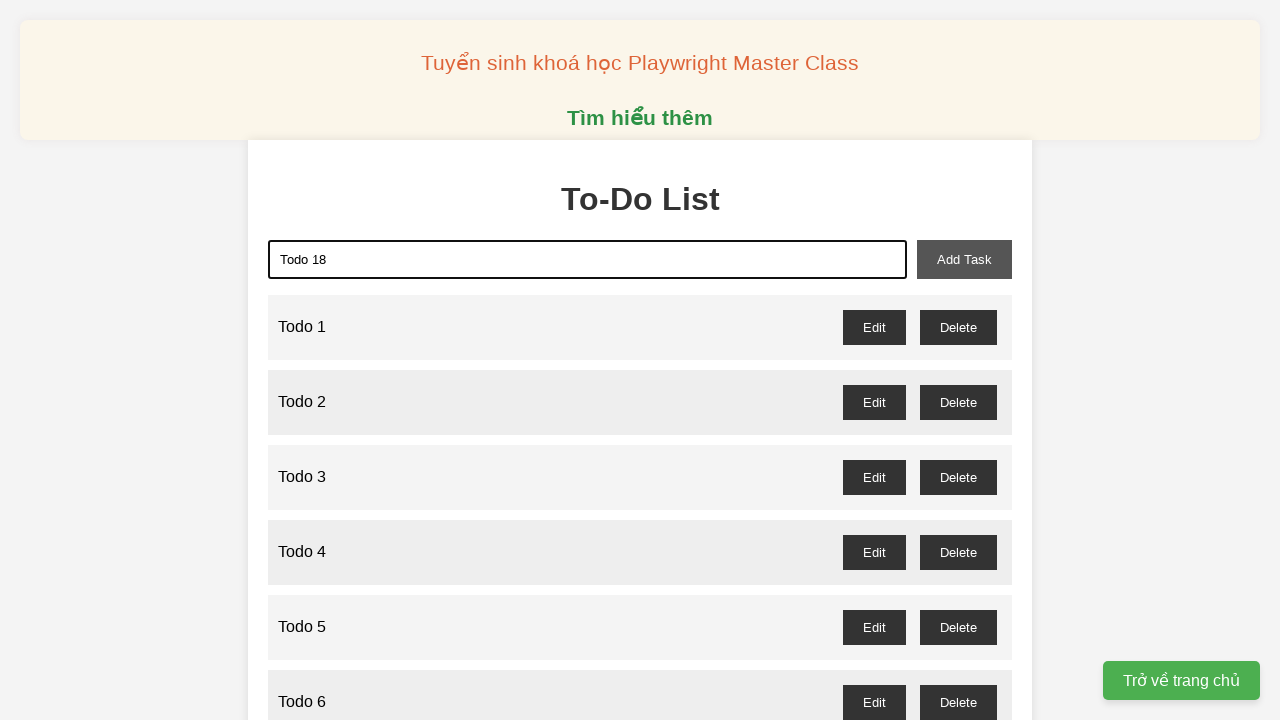

Clicked add task button for 'Todo 18' at (964, 259) on xpath=//button[@id="add-task"]
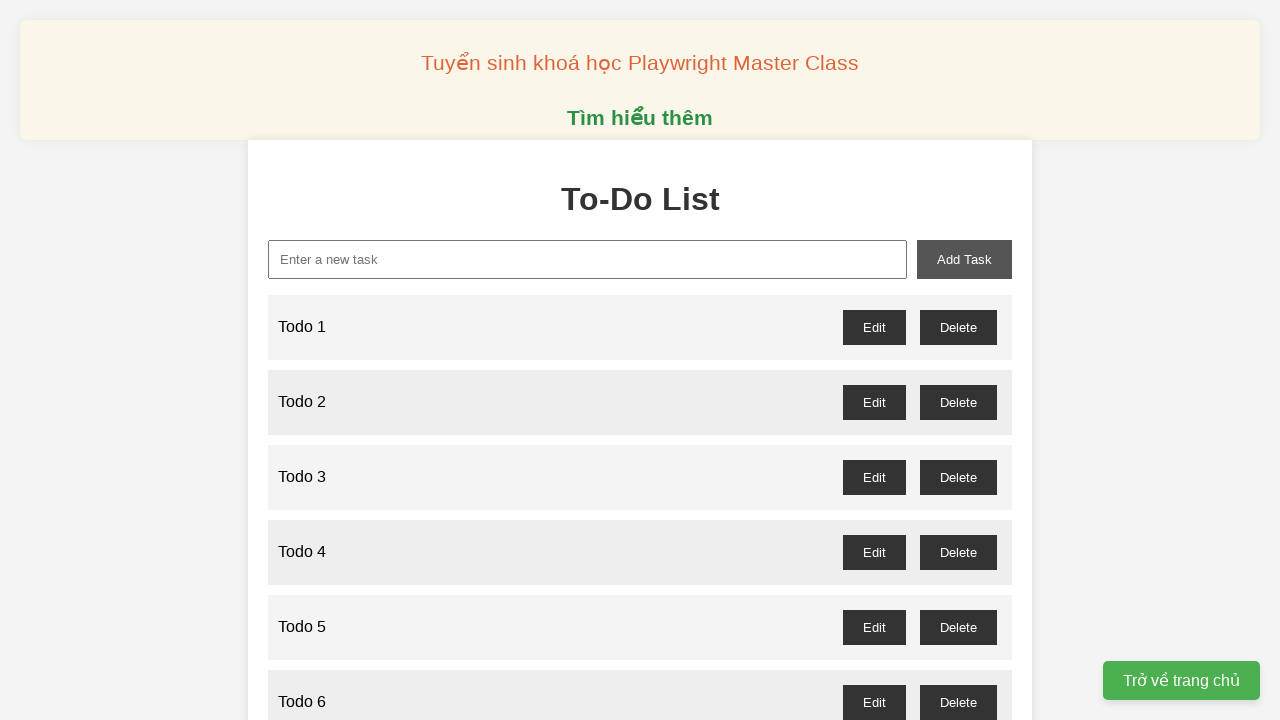

Filled task input with 'Todo 19' on xpath=//input[@id="new-task"]
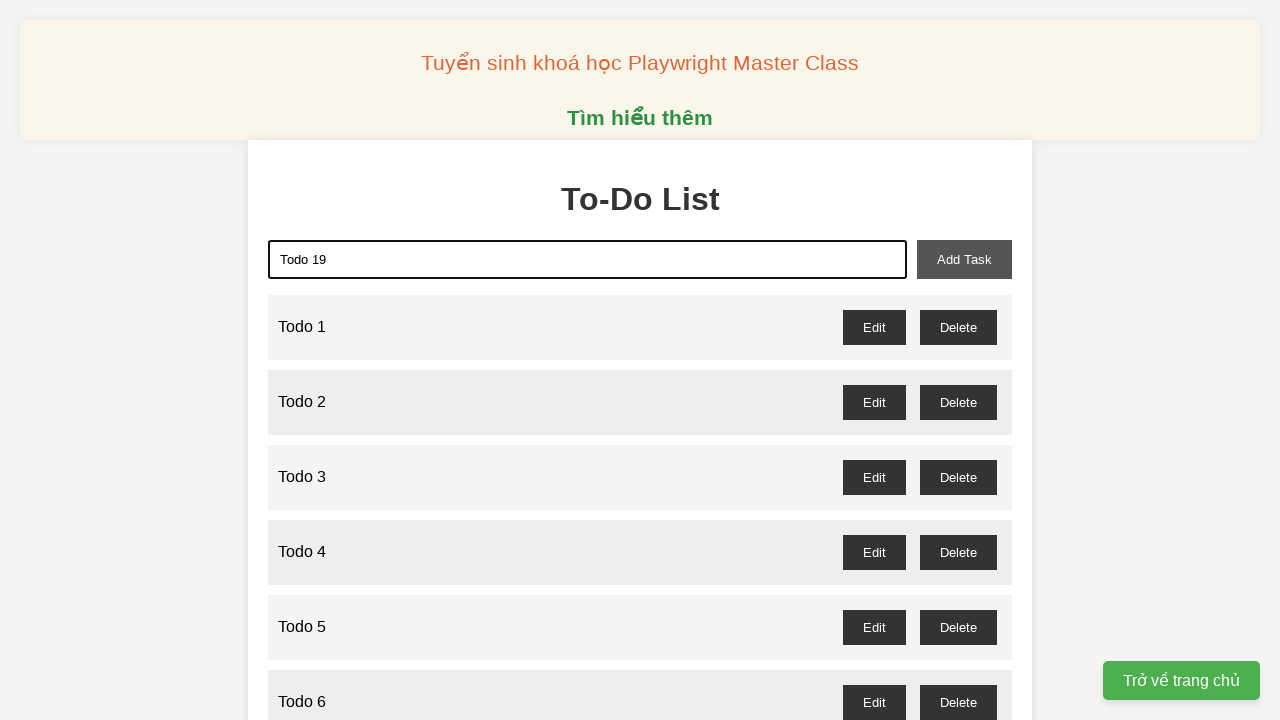

Clicked add task button for 'Todo 19' at (964, 259) on xpath=//button[@id="add-task"]
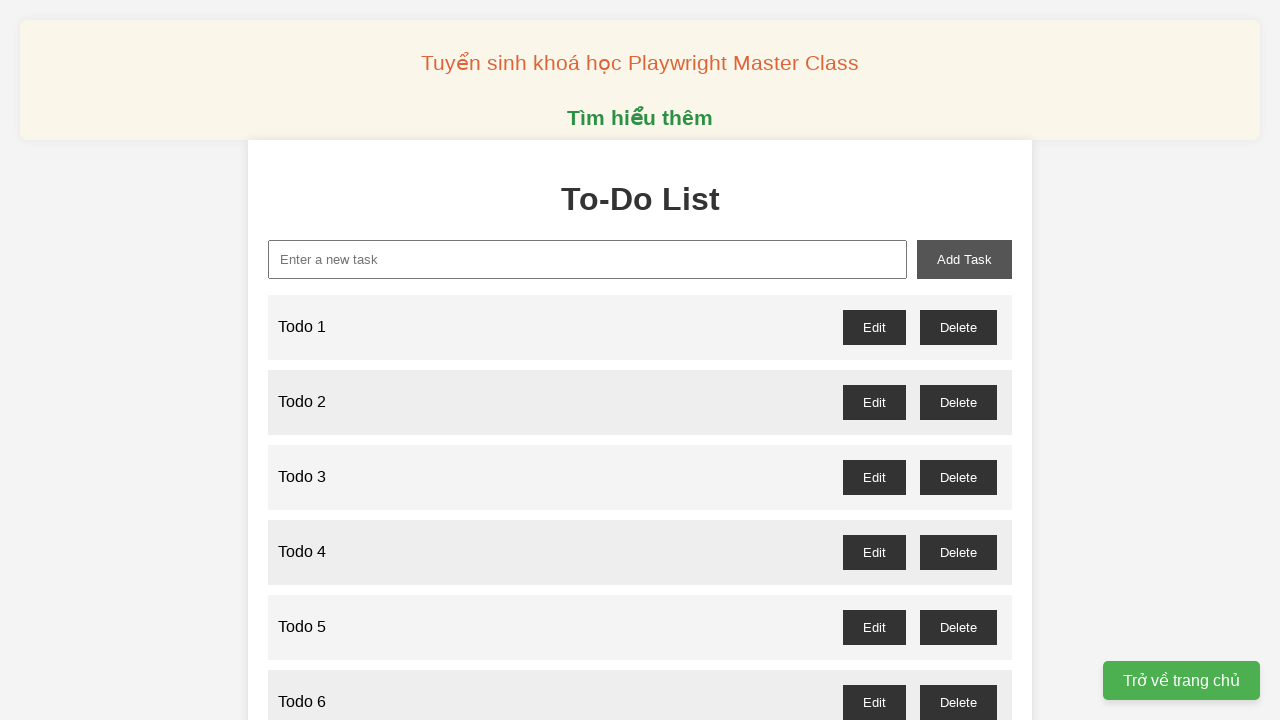

Filled task input with 'Todo 20' on xpath=//input[@id="new-task"]
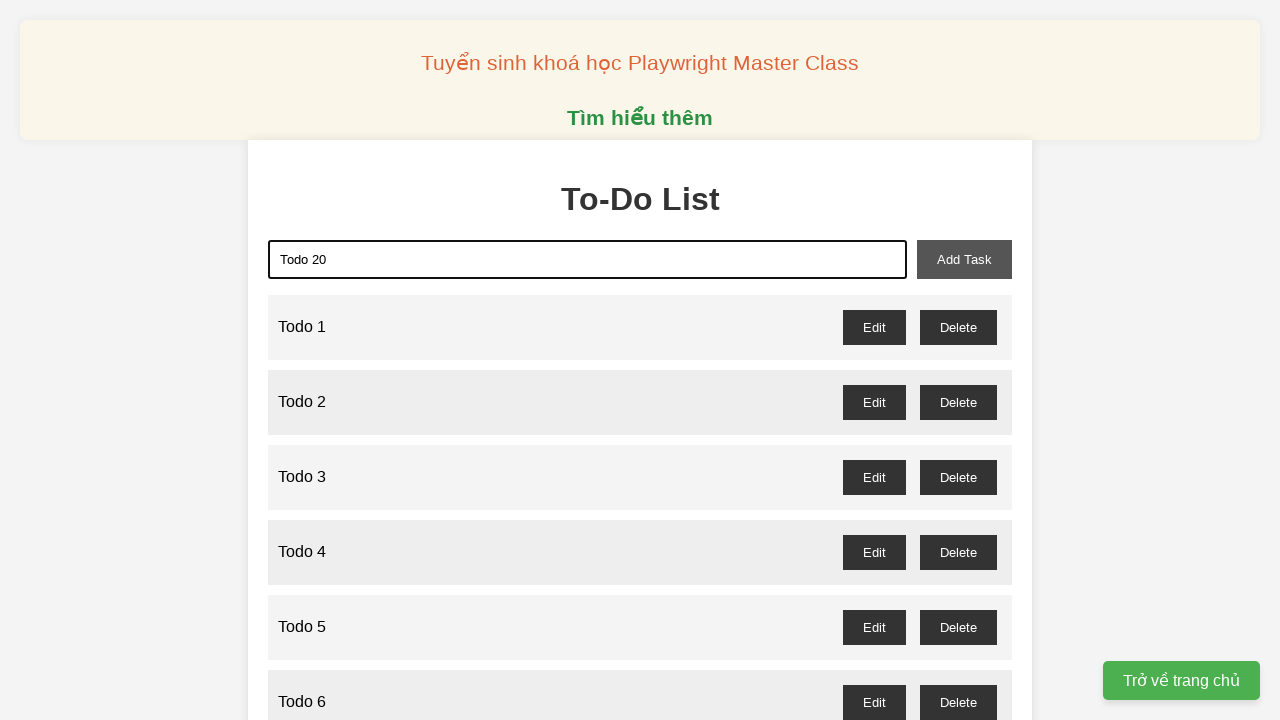

Clicked add task button for 'Todo 20' at (964, 259) on xpath=//button[@id="add-task"]
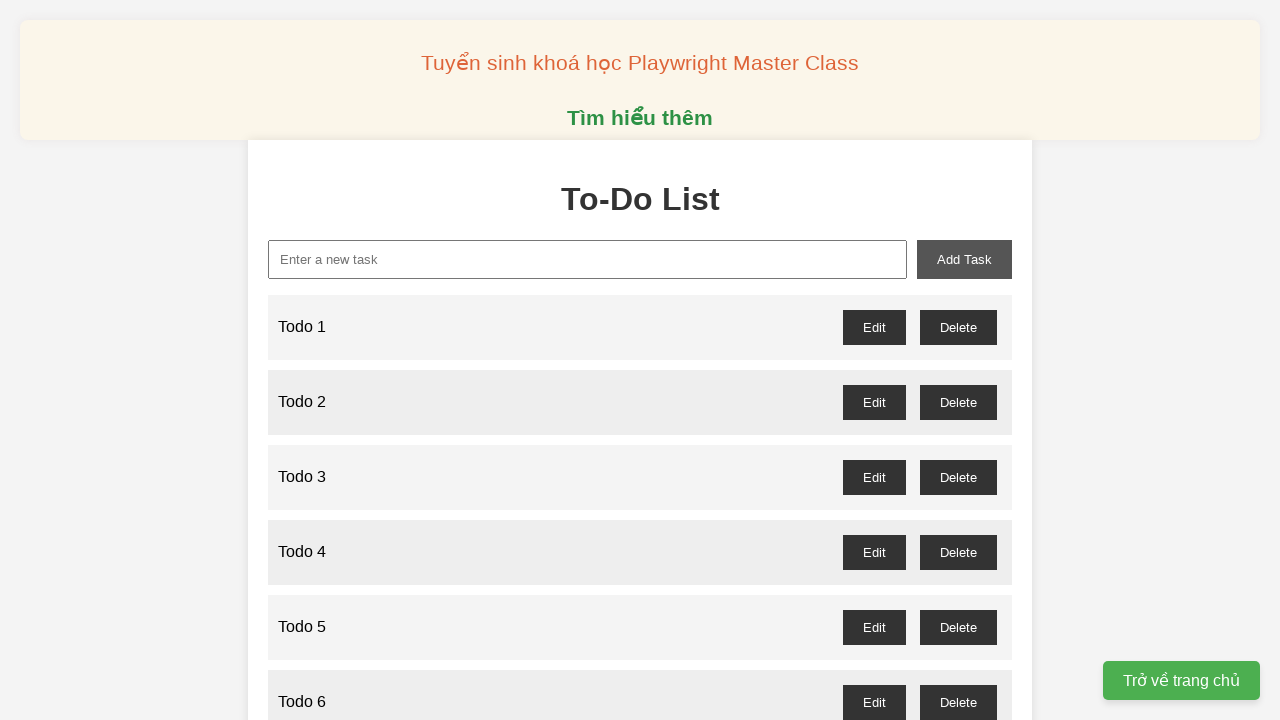

Filled task input with 'Todo 21' on xpath=//input[@id="new-task"]
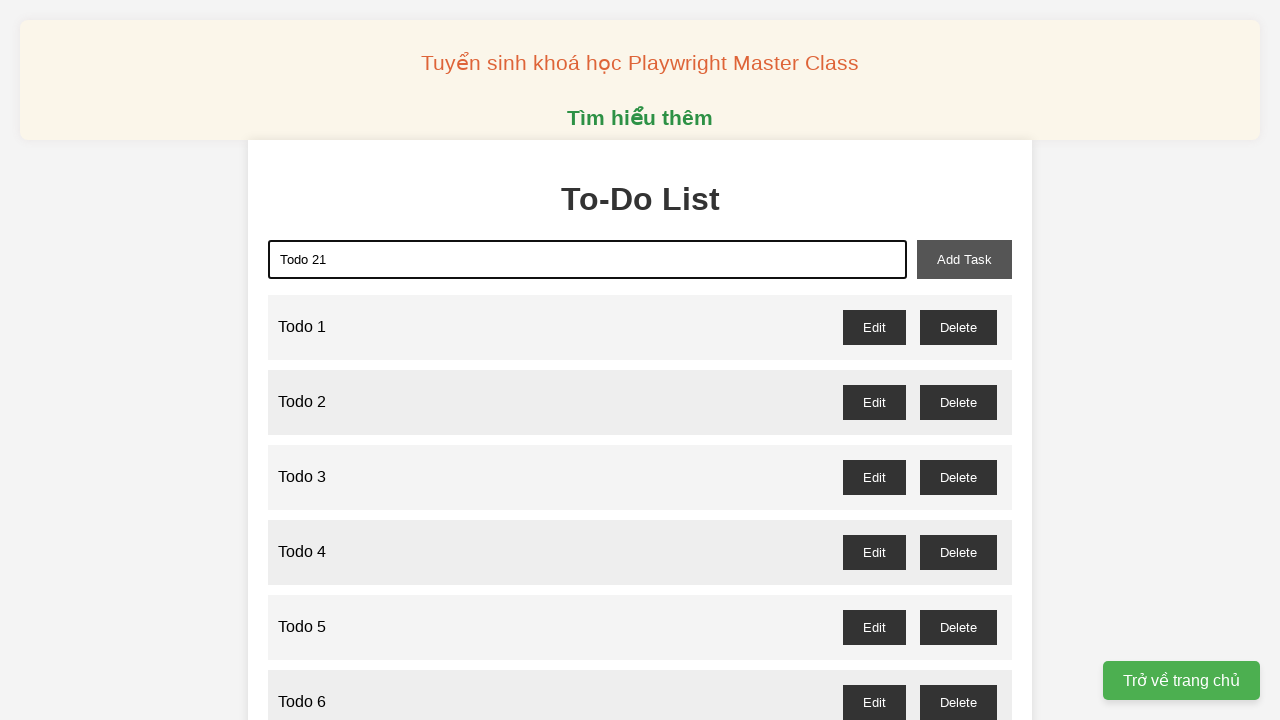

Clicked add task button for 'Todo 21' at (964, 259) on xpath=//button[@id="add-task"]
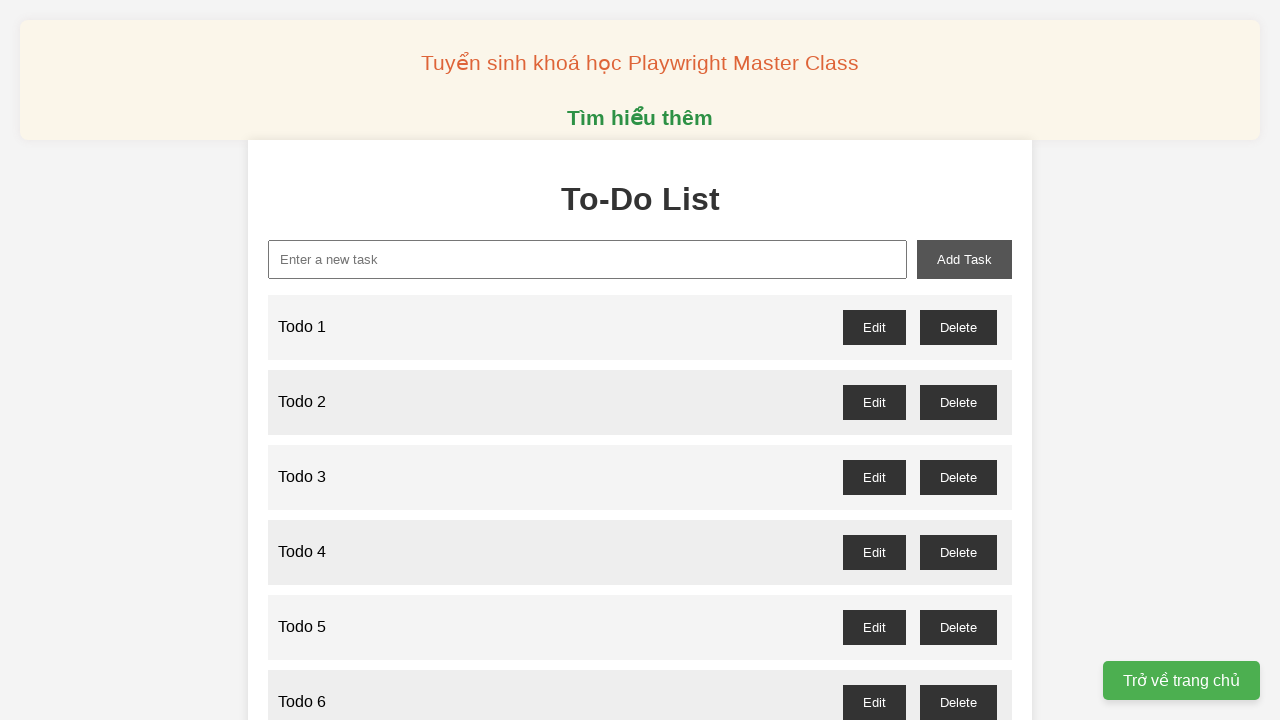

Filled task input with 'Todo 22' on xpath=//input[@id="new-task"]
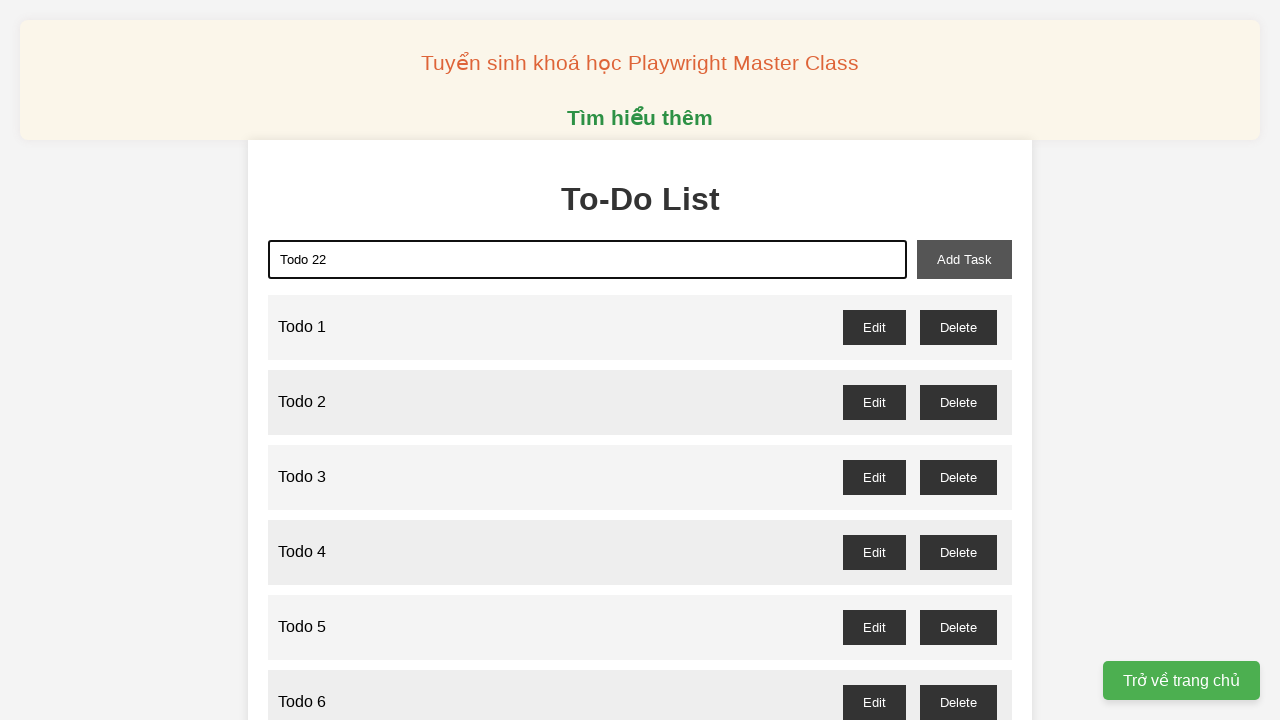

Clicked add task button for 'Todo 22' at (964, 259) on xpath=//button[@id="add-task"]
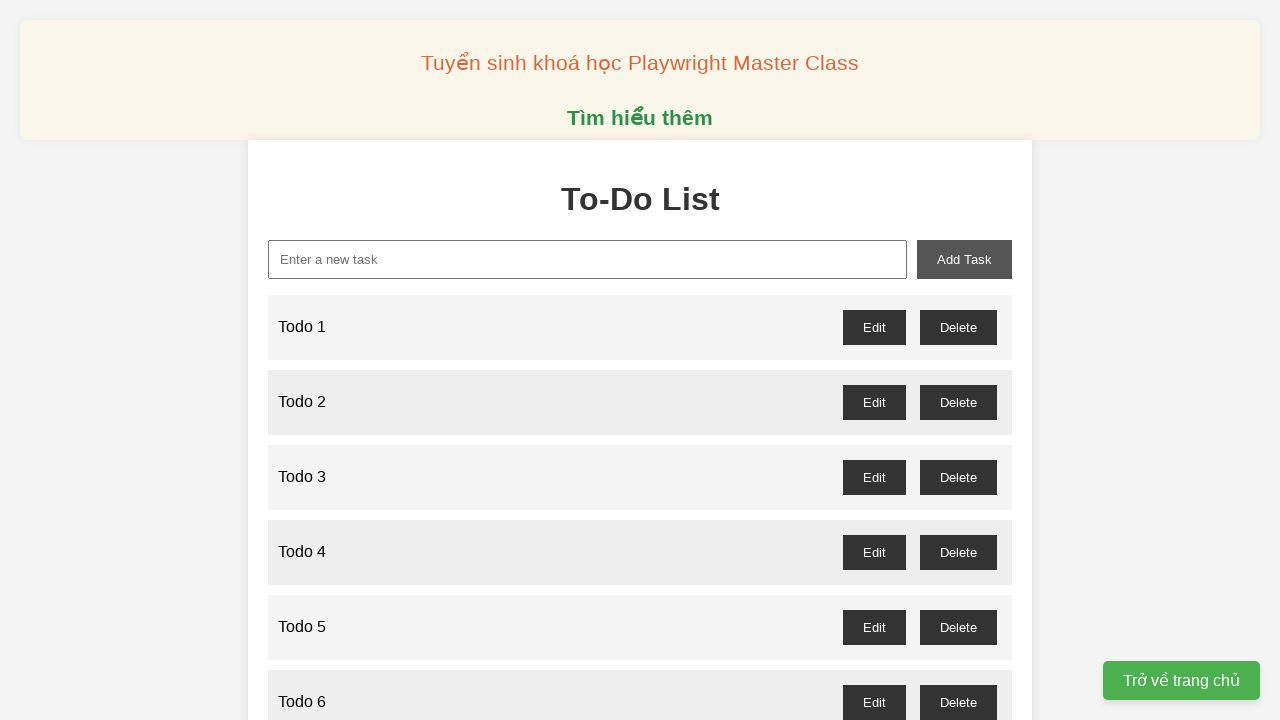

Filled task input with 'Todo 23' on xpath=//input[@id="new-task"]
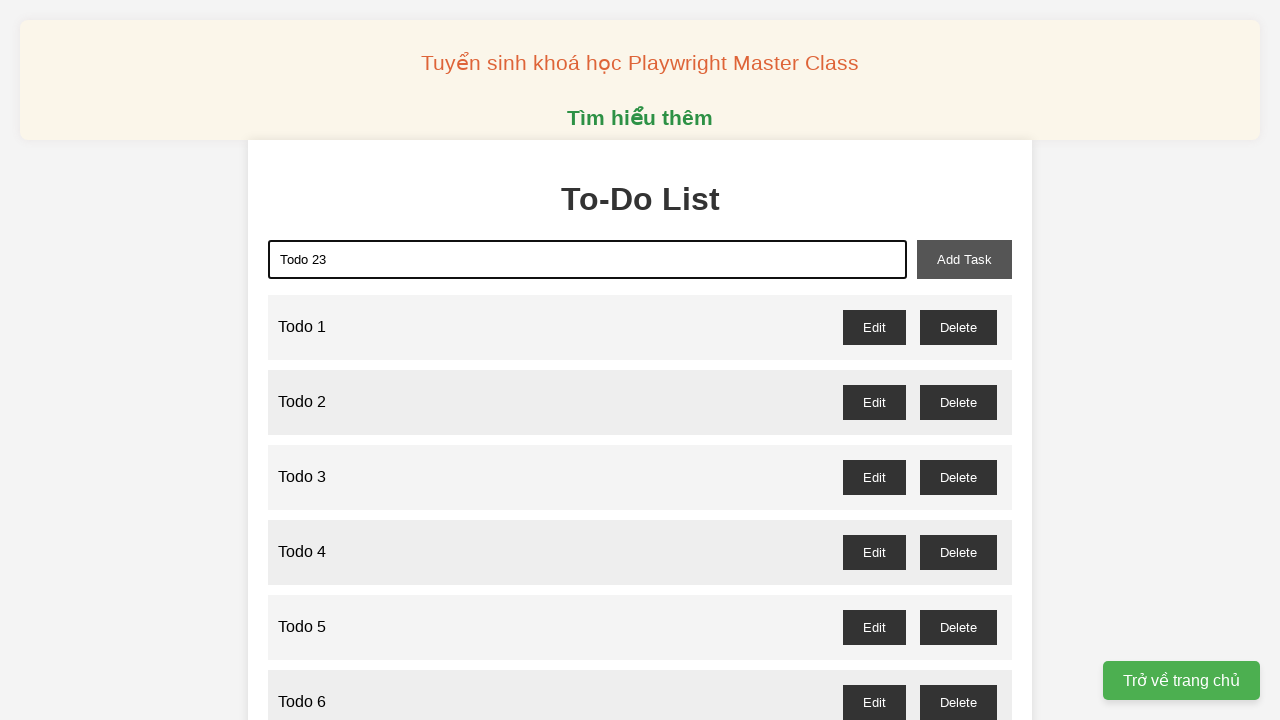

Clicked add task button for 'Todo 23' at (964, 259) on xpath=//button[@id="add-task"]
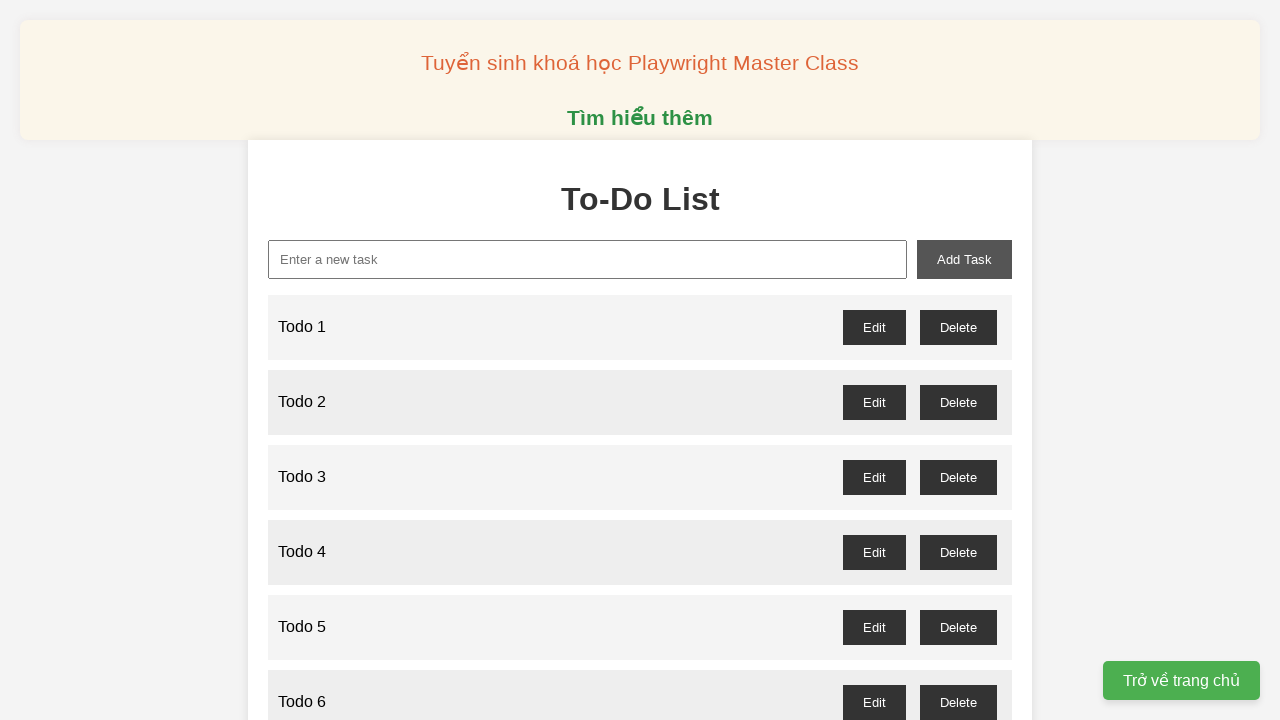

Filled task input with 'Todo 24' on xpath=//input[@id="new-task"]
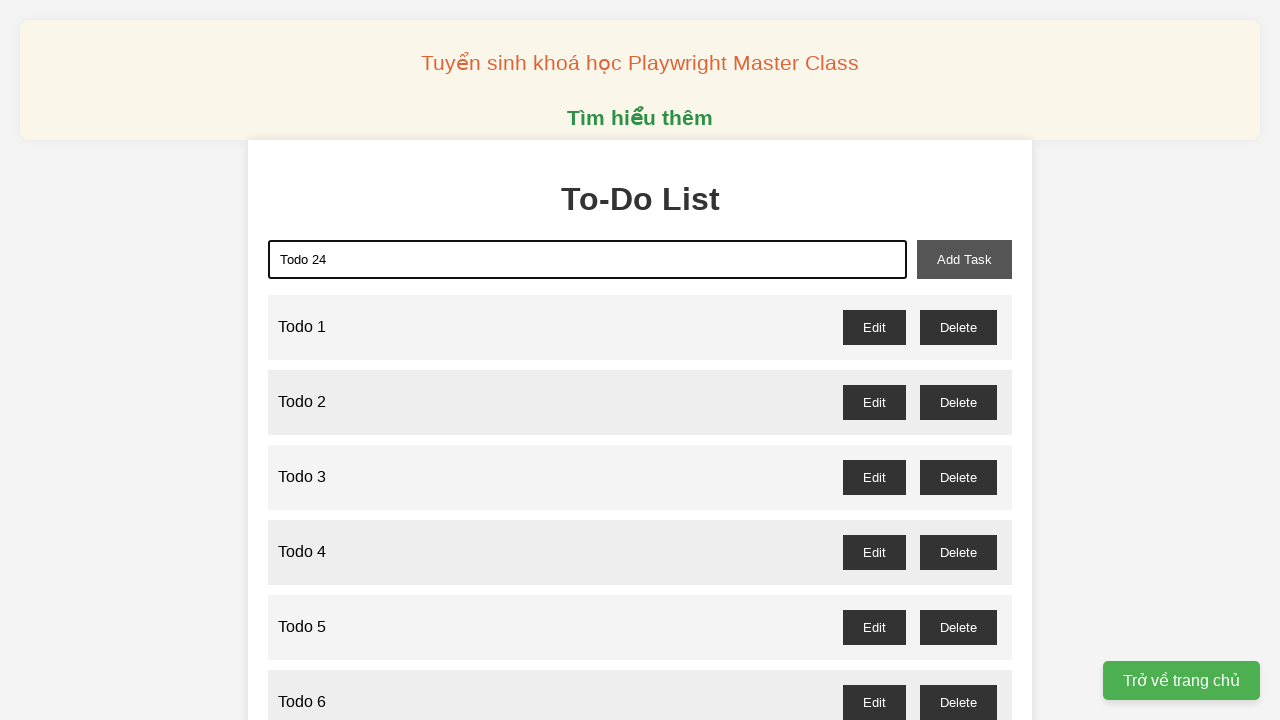

Clicked add task button for 'Todo 24' at (964, 259) on xpath=//button[@id="add-task"]
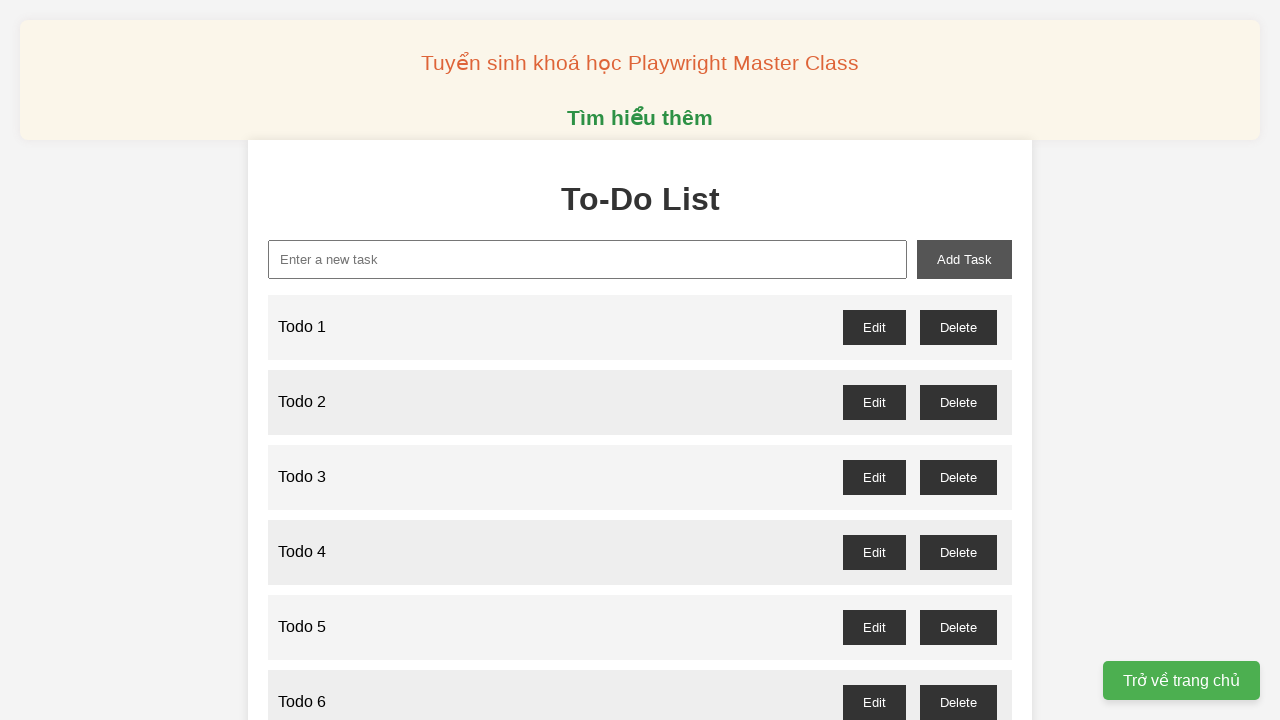

Filled task input with 'Todo 25' on xpath=//input[@id="new-task"]
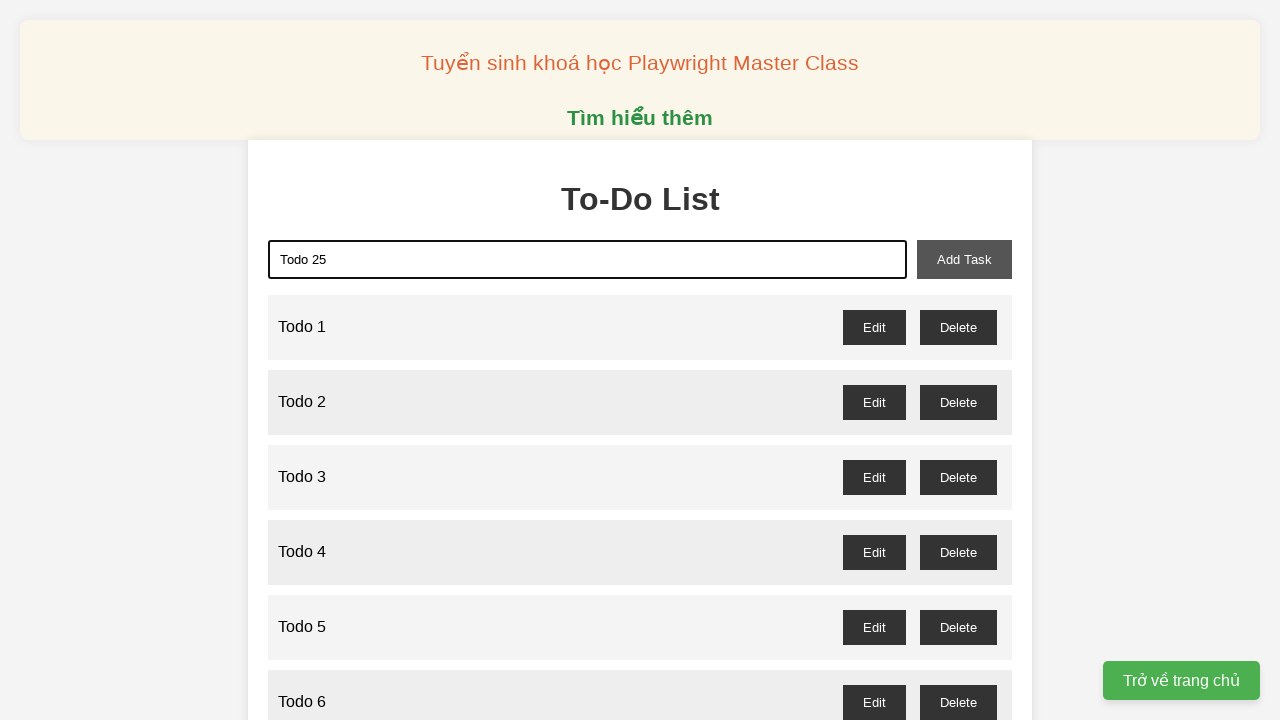

Clicked add task button for 'Todo 25' at (964, 259) on xpath=//button[@id="add-task"]
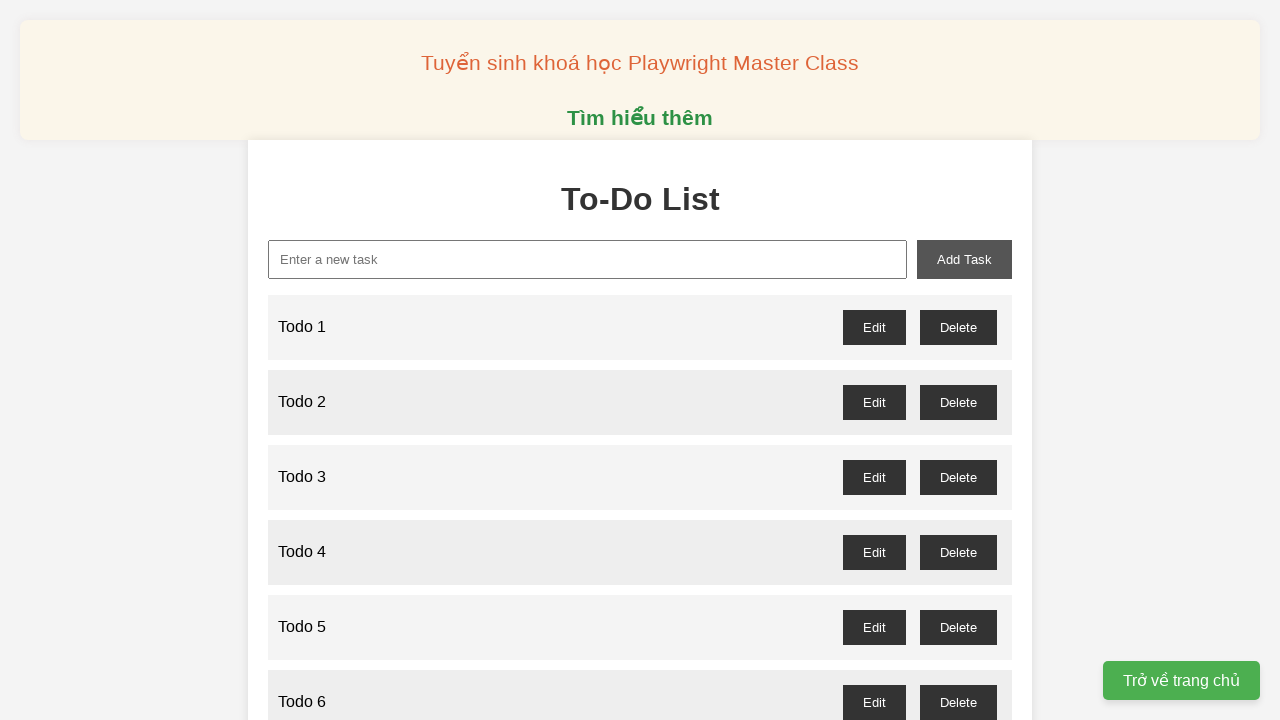

Filled task input with 'Todo 26' on xpath=//input[@id="new-task"]
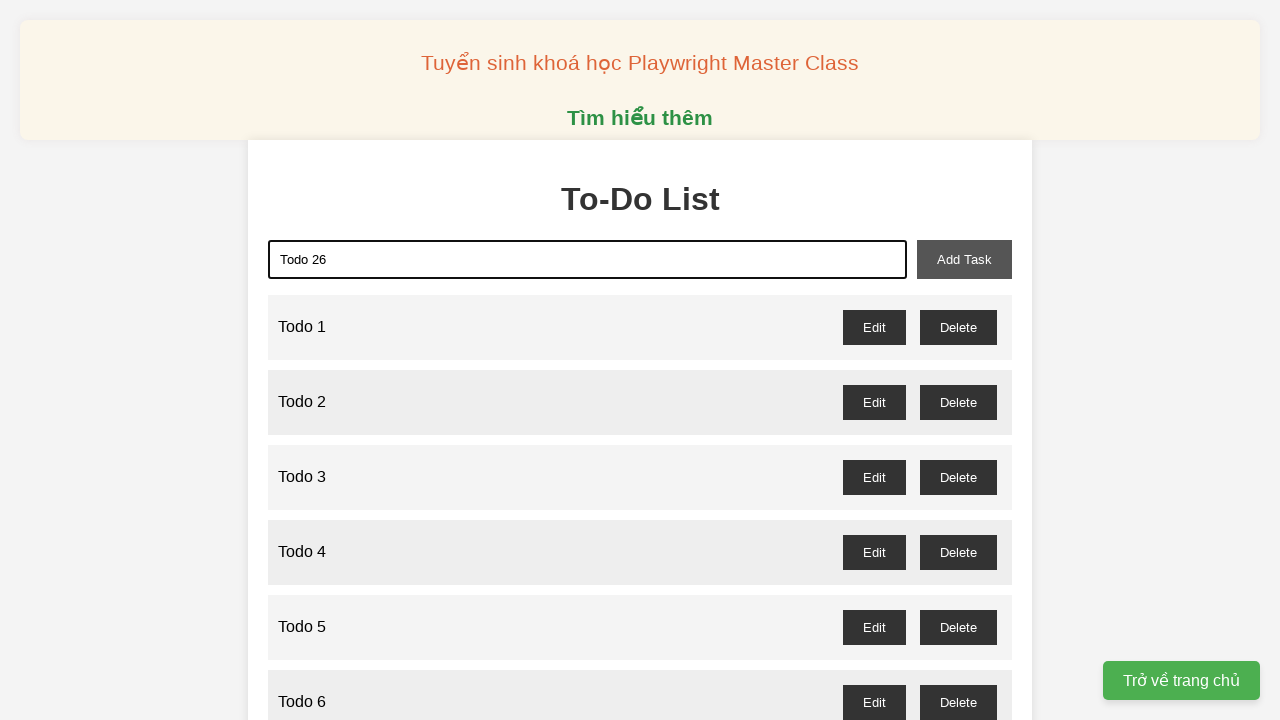

Clicked add task button for 'Todo 26' at (964, 259) on xpath=//button[@id="add-task"]
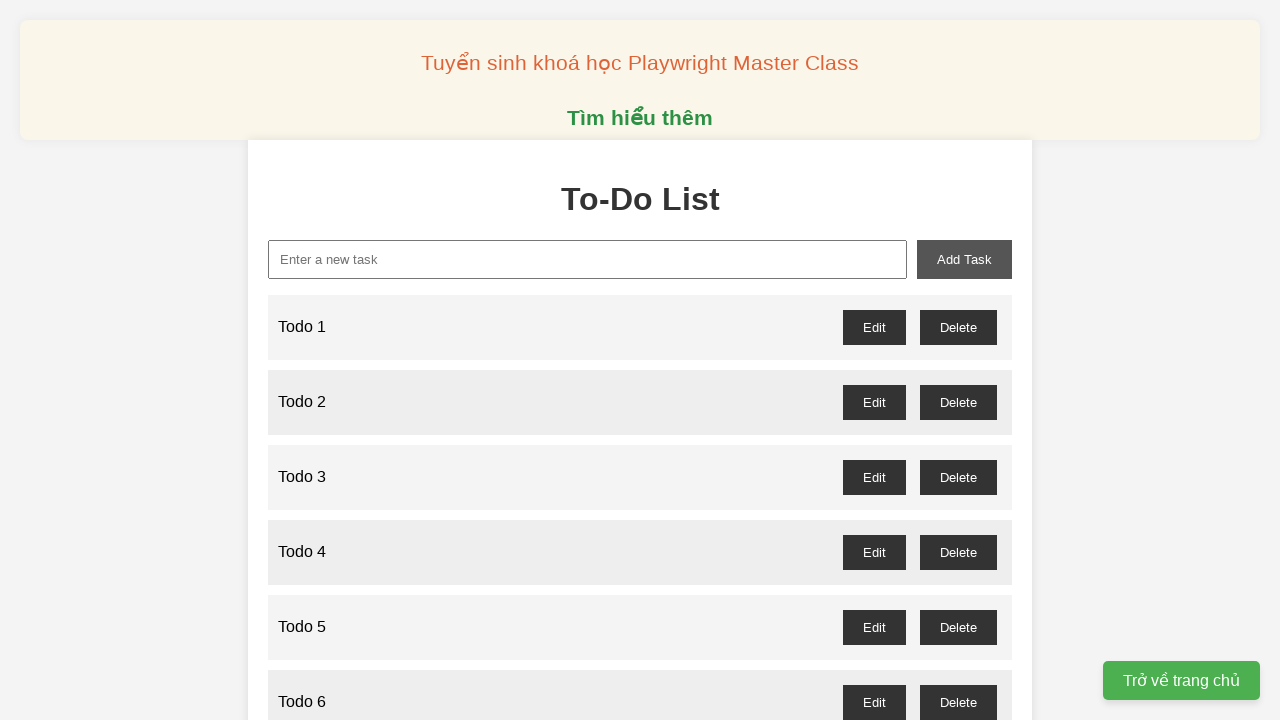

Filled task input with 'Todo 27' on xpath=//input[@id="new-task"]
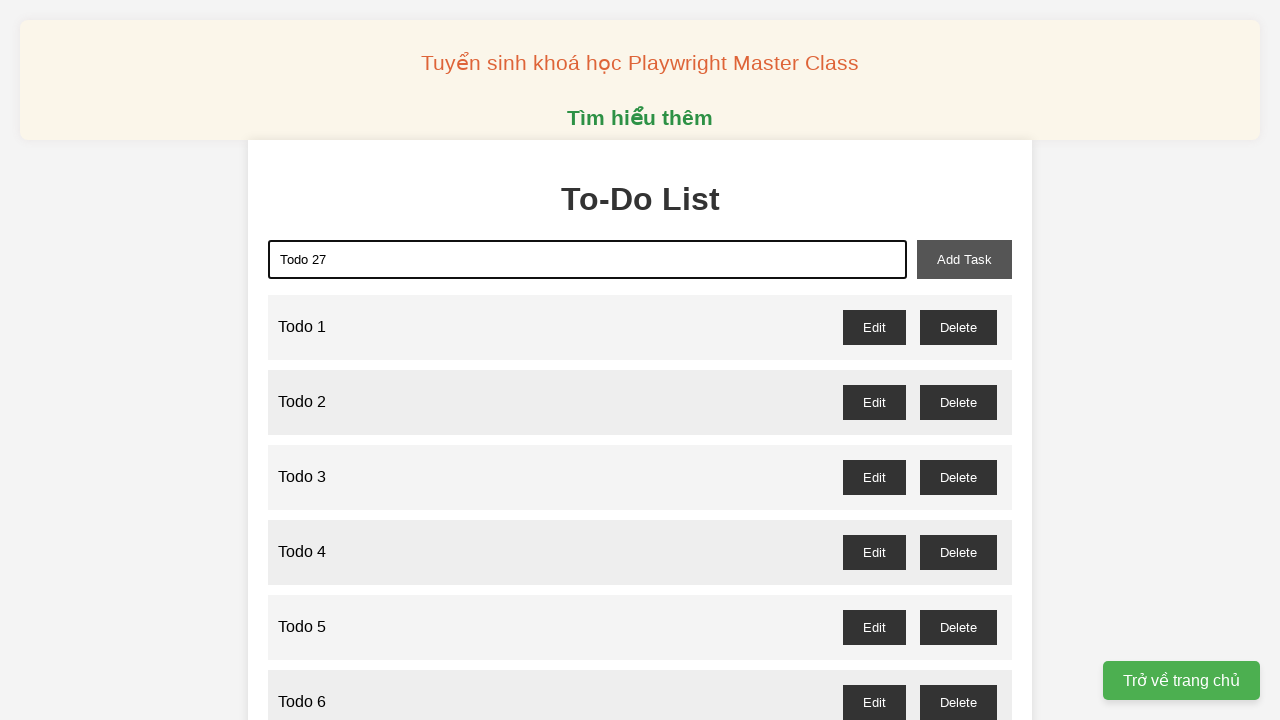

Clicked add task button for 'Todo 27' at (964, 259) on xpath=//button[@id="add-task"]
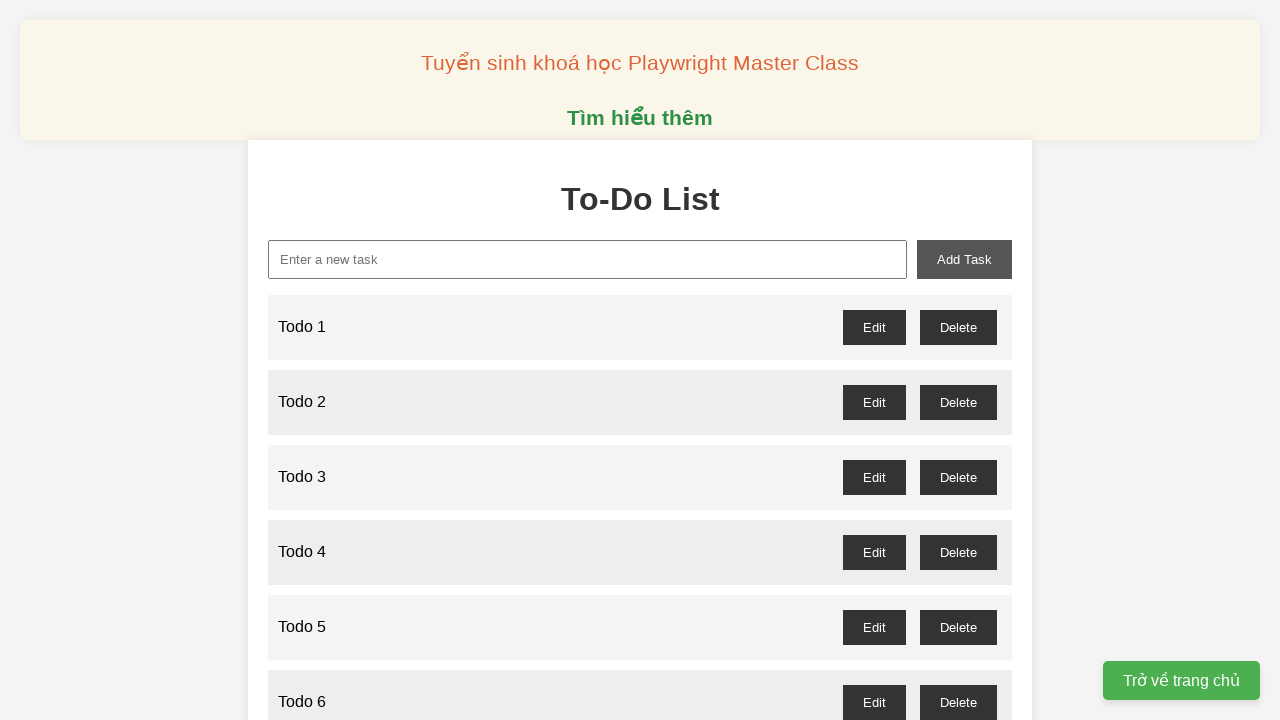

Filled task input with 'Todo 28' on xpath=//input[@id="new-task"]
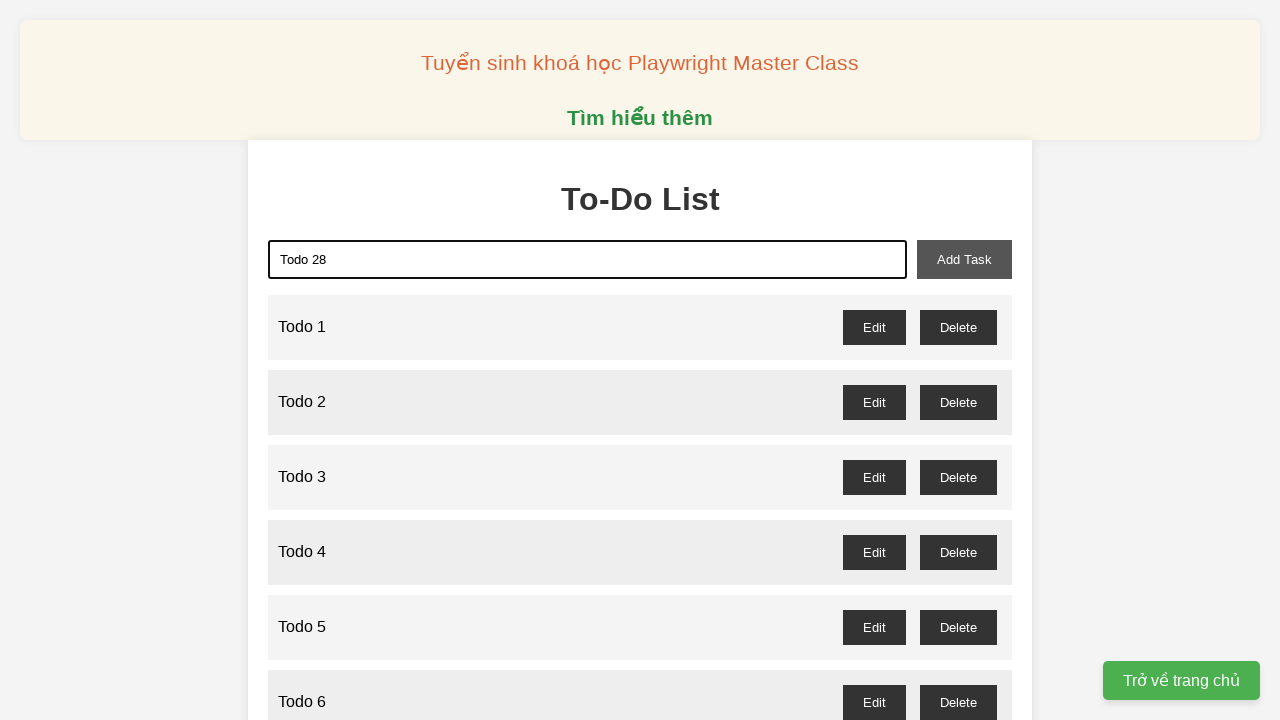

Clicked add task button for 'Todo 28' at (964, 259) on xpath=//button[@id="add-task"]
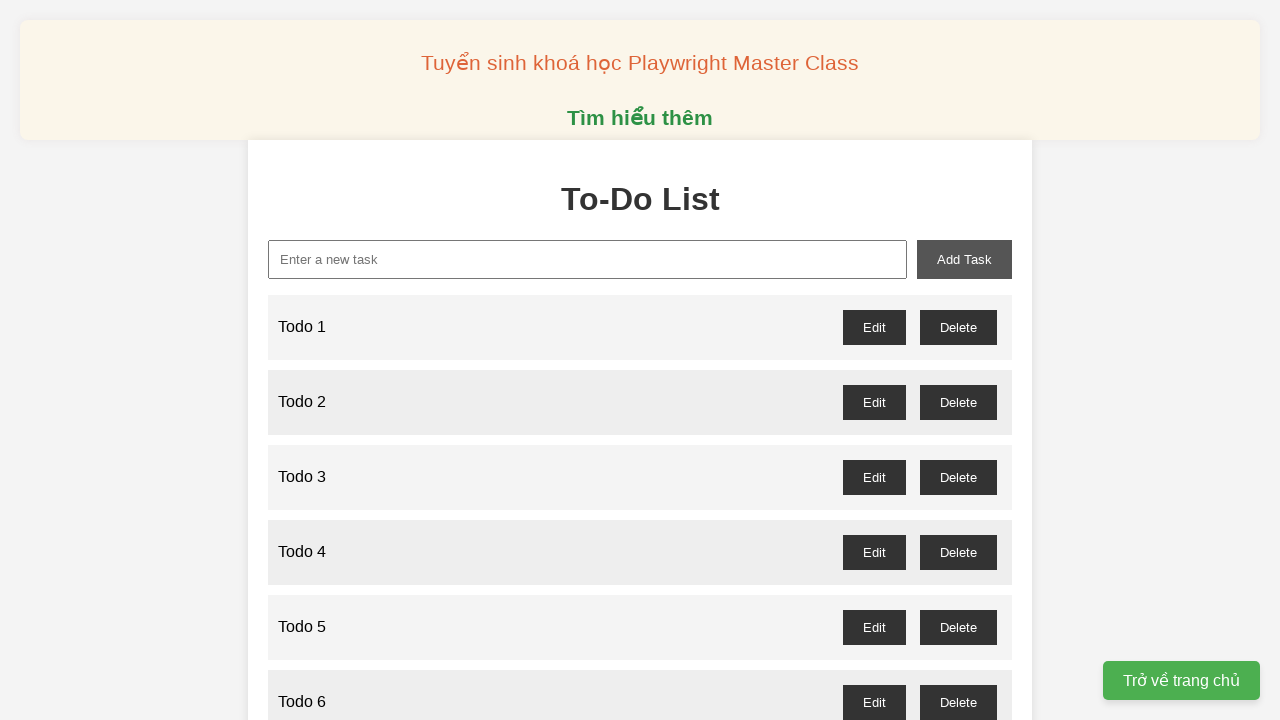

Filled task input with 'Todo 29' on xpath=//input[@id="new-task"]
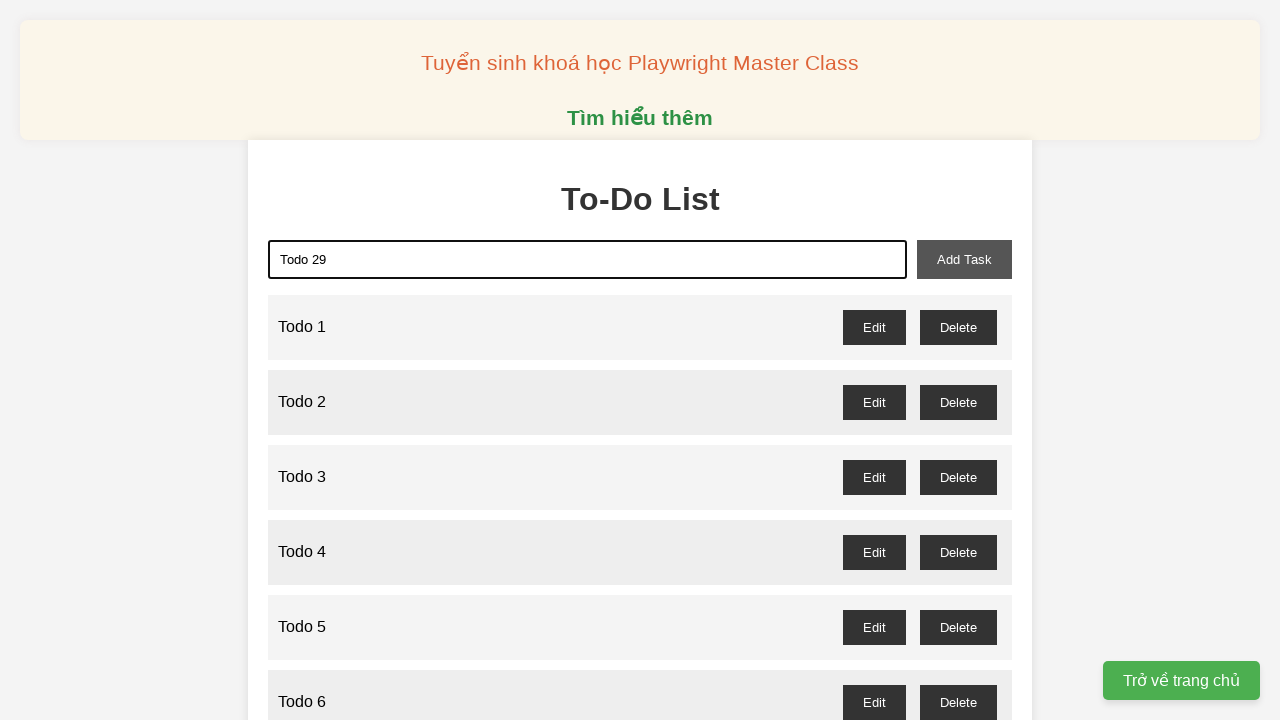

Clicked add task button for 'Todo 29' at (964, 259) on xpath=//button[@id="add-task"]
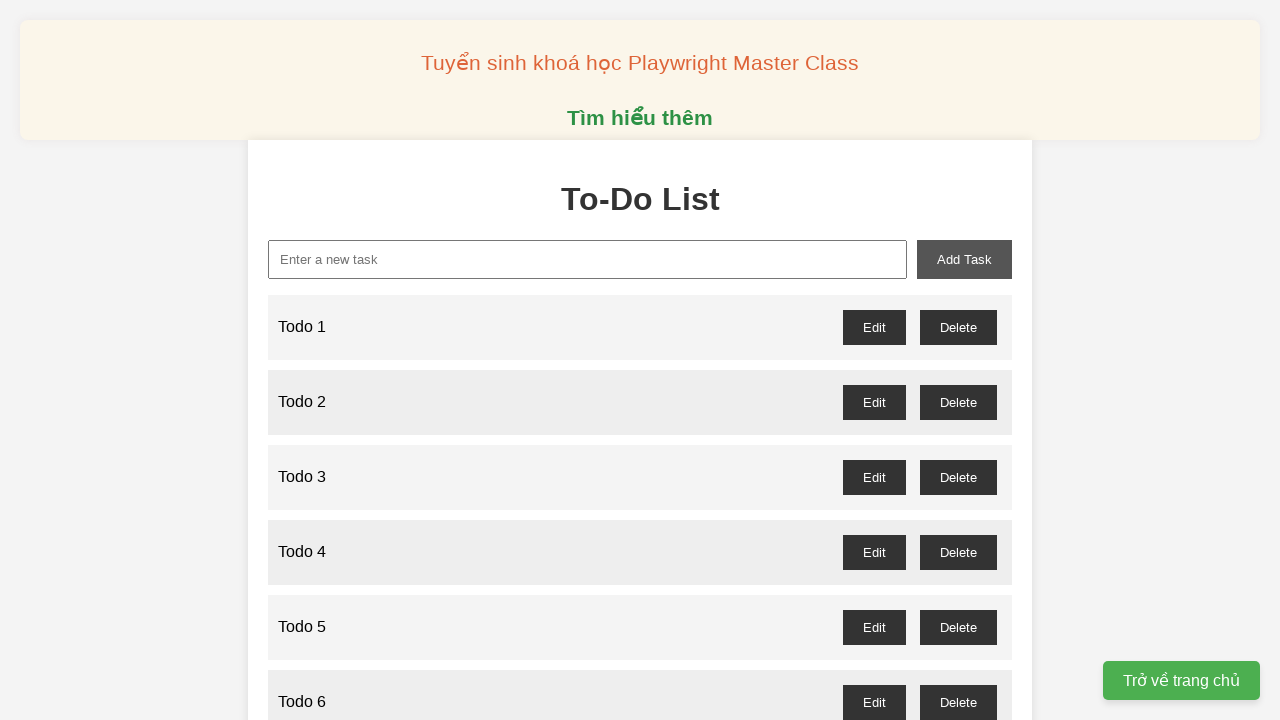

Filled task input with 'Todo 30' on xpath=//input[@id="new-task"]
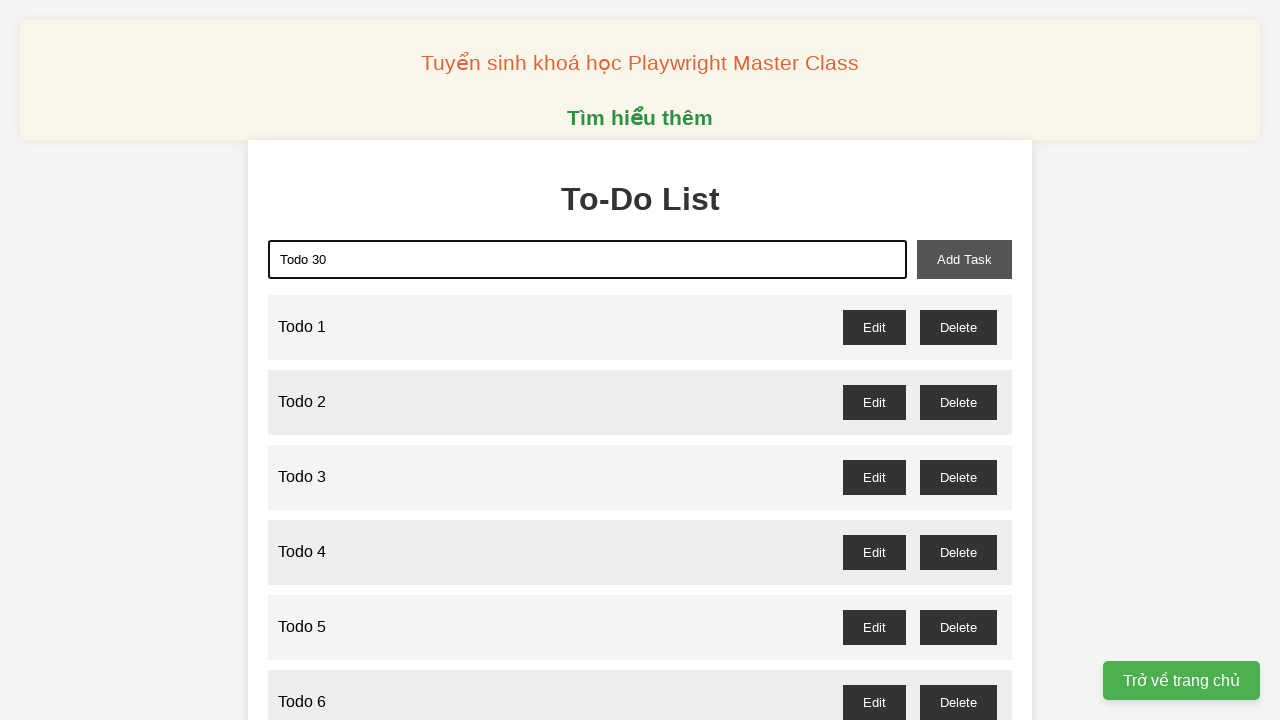

Clicked add task button for 'Todo 30' at (964, 259) on xpath=//button[@id="add-task"]
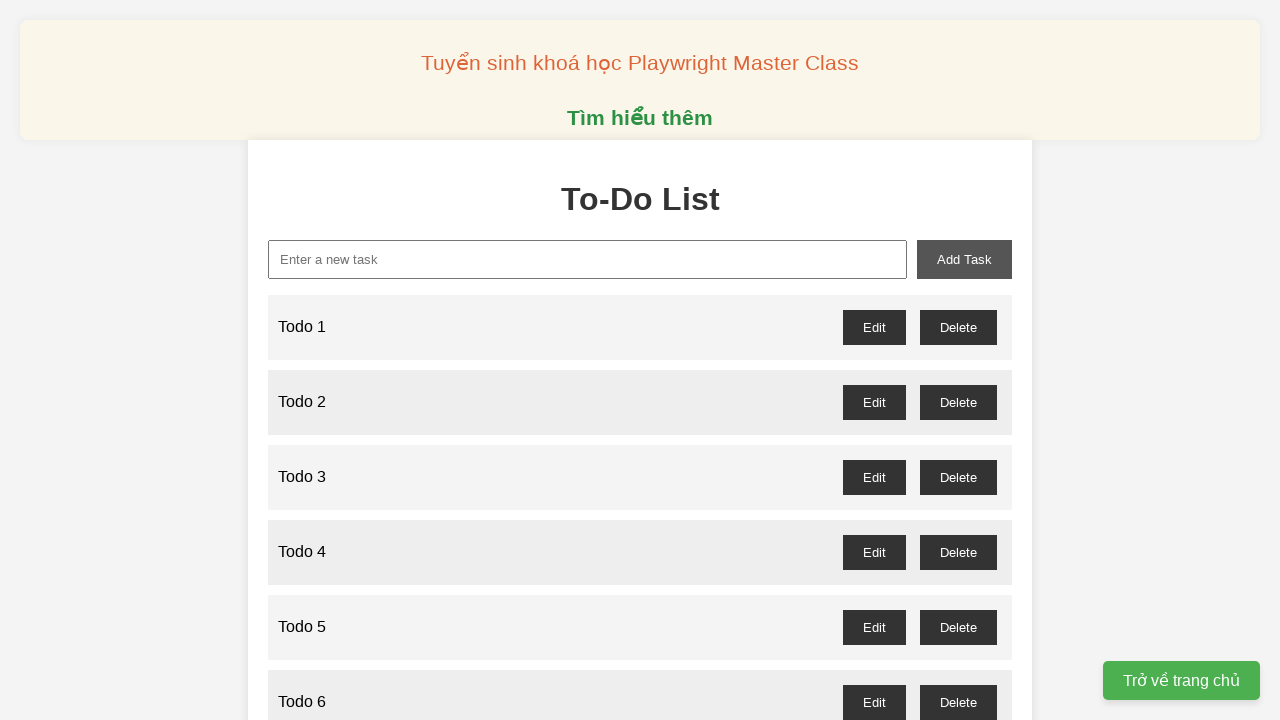

Filled task input with 'Todo 31' on xpath=//input[@id="new-task"]
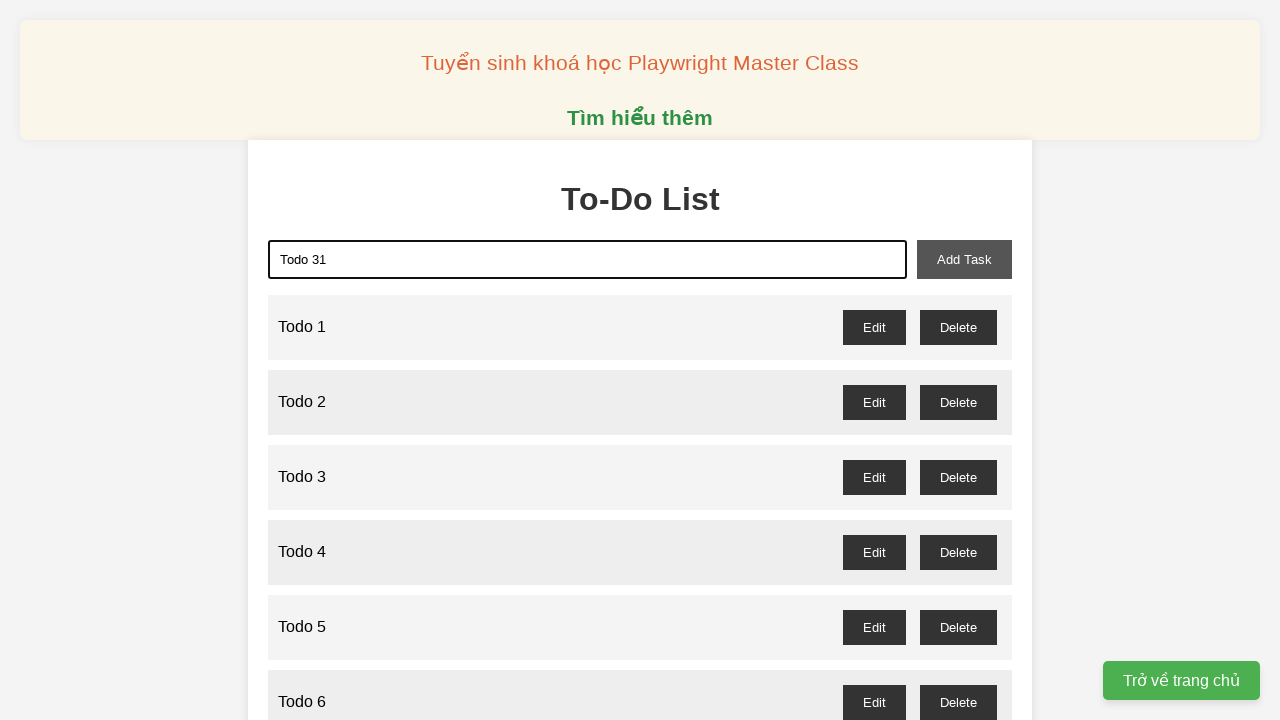

Clicked add task button for 'Todo 31' at (964, 259) on xpath=//button[@id="add-task"]
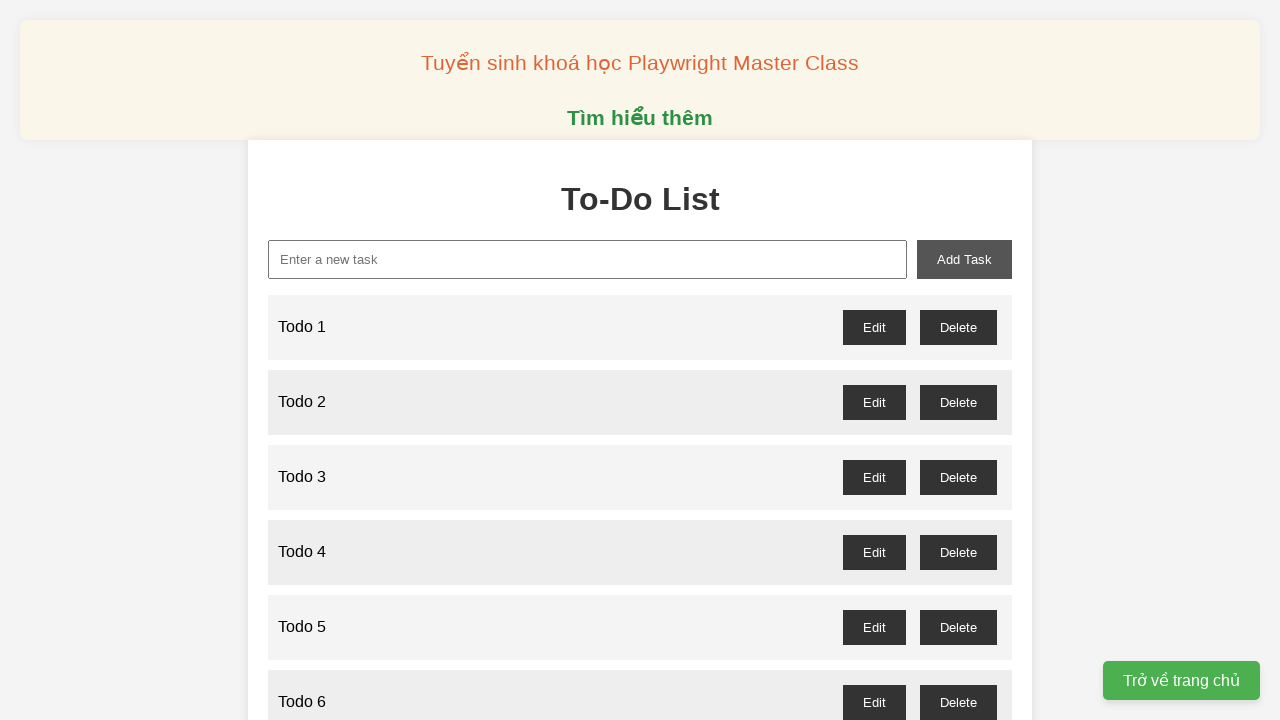

Filled task input with 'Todo 32' on xpath=//input[@id="new-task"]
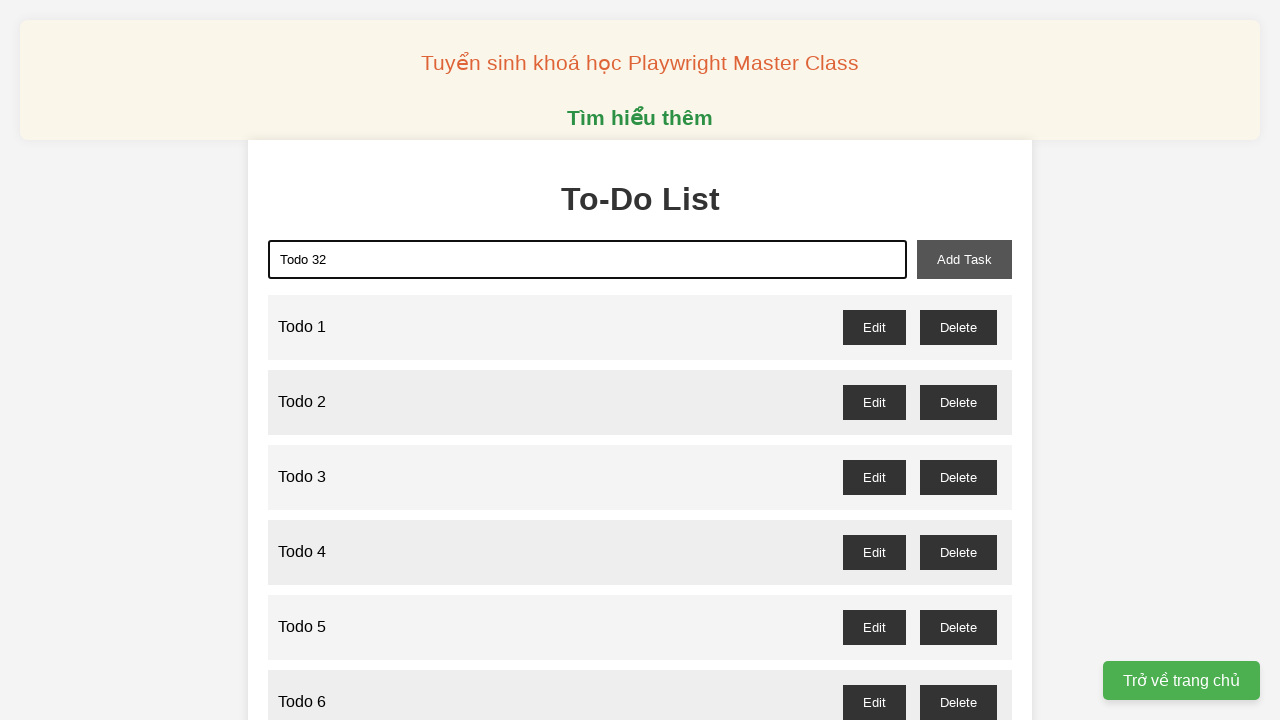

Clicked add task button for 'Todo 32' at (964, 259) on xpath=//button[@id="add-task"]
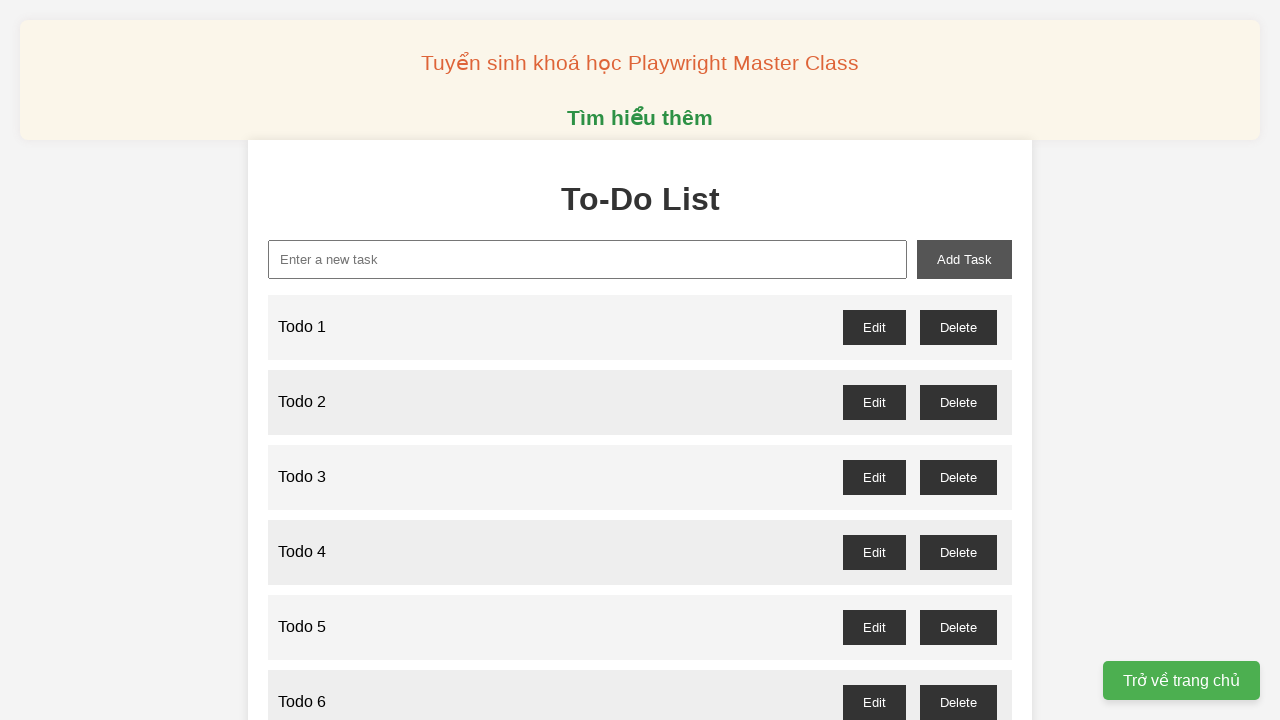

Filled task input with 'Todo 33' on xpath=//input[@id="new-task"]
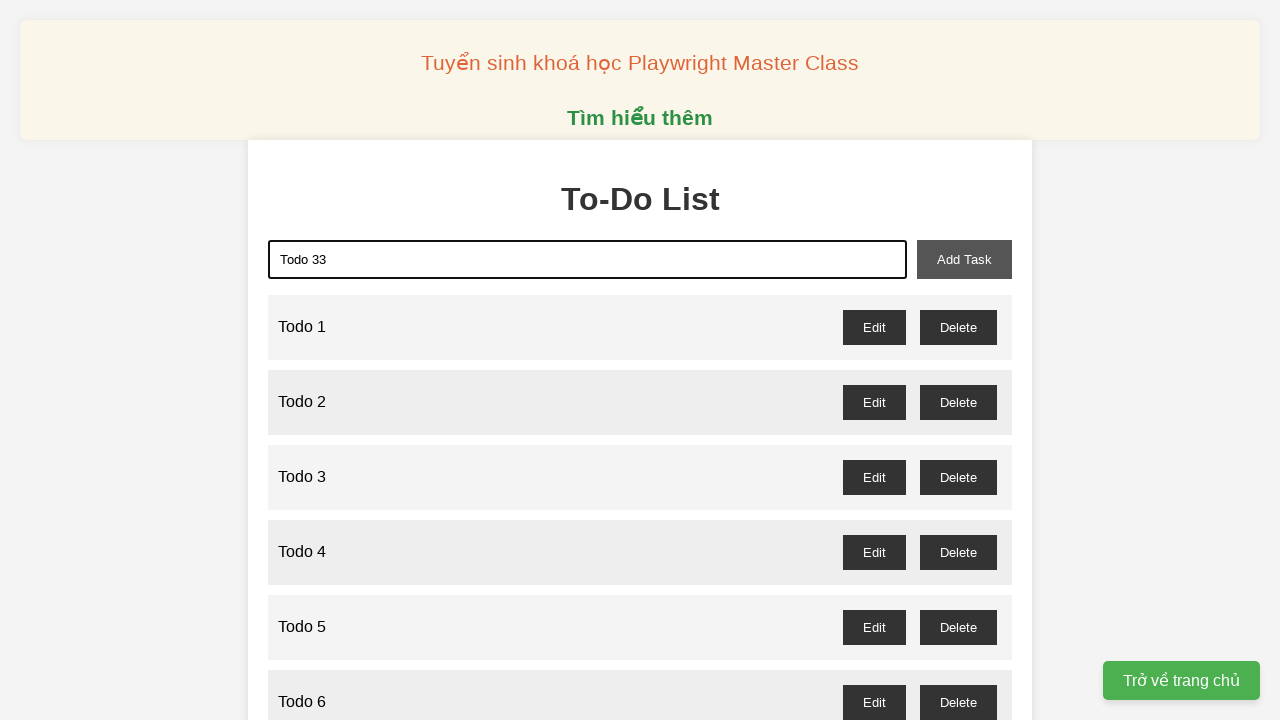

Clicked add task button for 'Todo 33' at (964, 259) on xpath=//button[@id="add-task"]
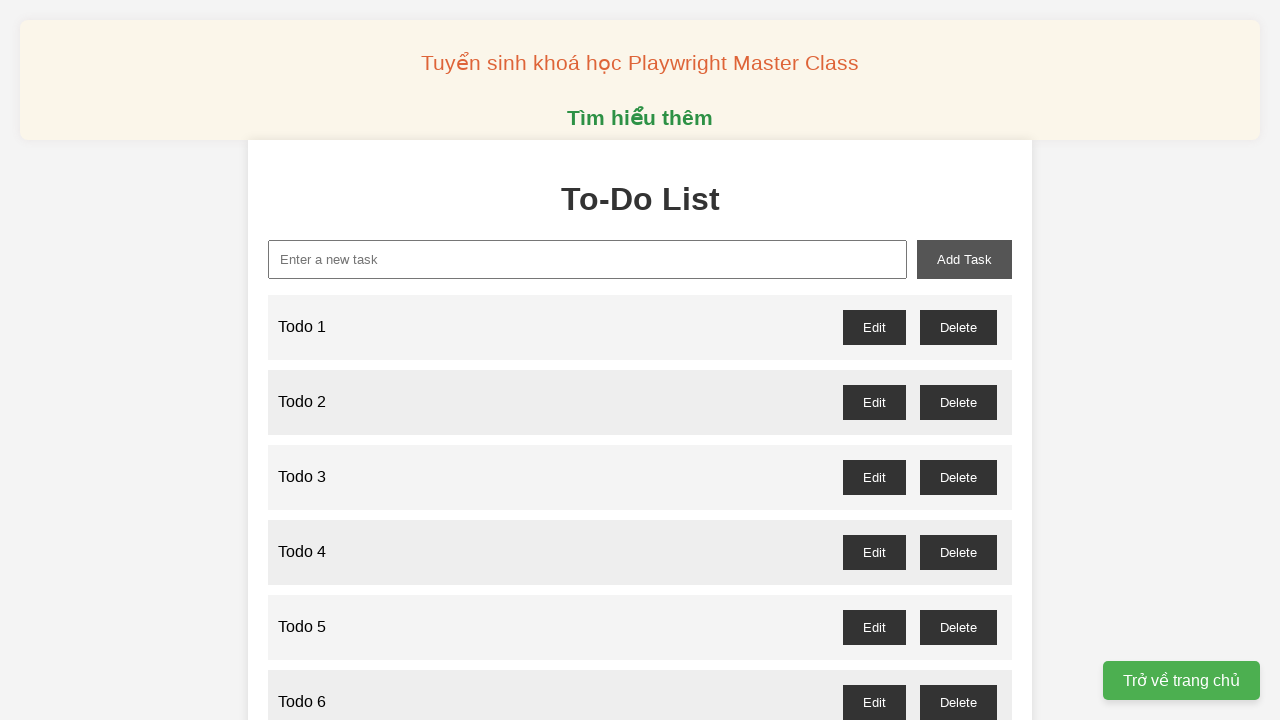

Filled task input with 'Todo 34' on xpath=//input[@id="new-task"]
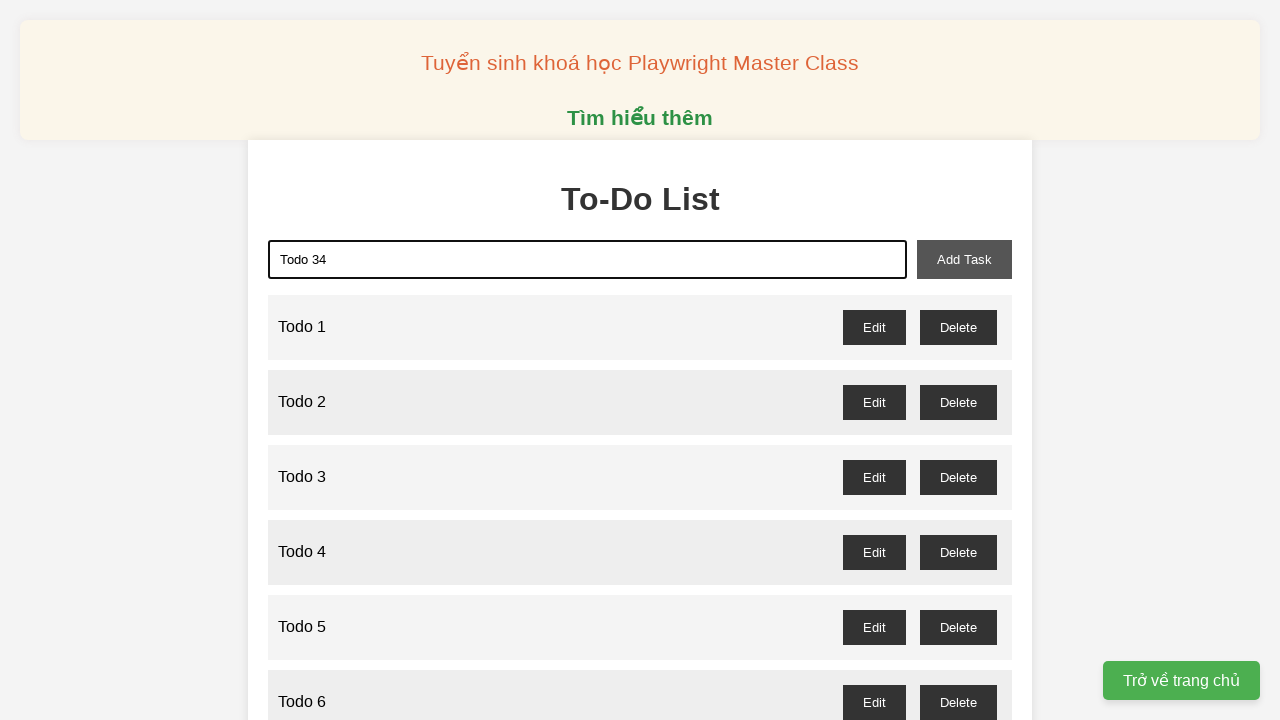

Clicked add task button for 'Todo 34' at (964, 259) on xpath=//button[@id="add-task"]
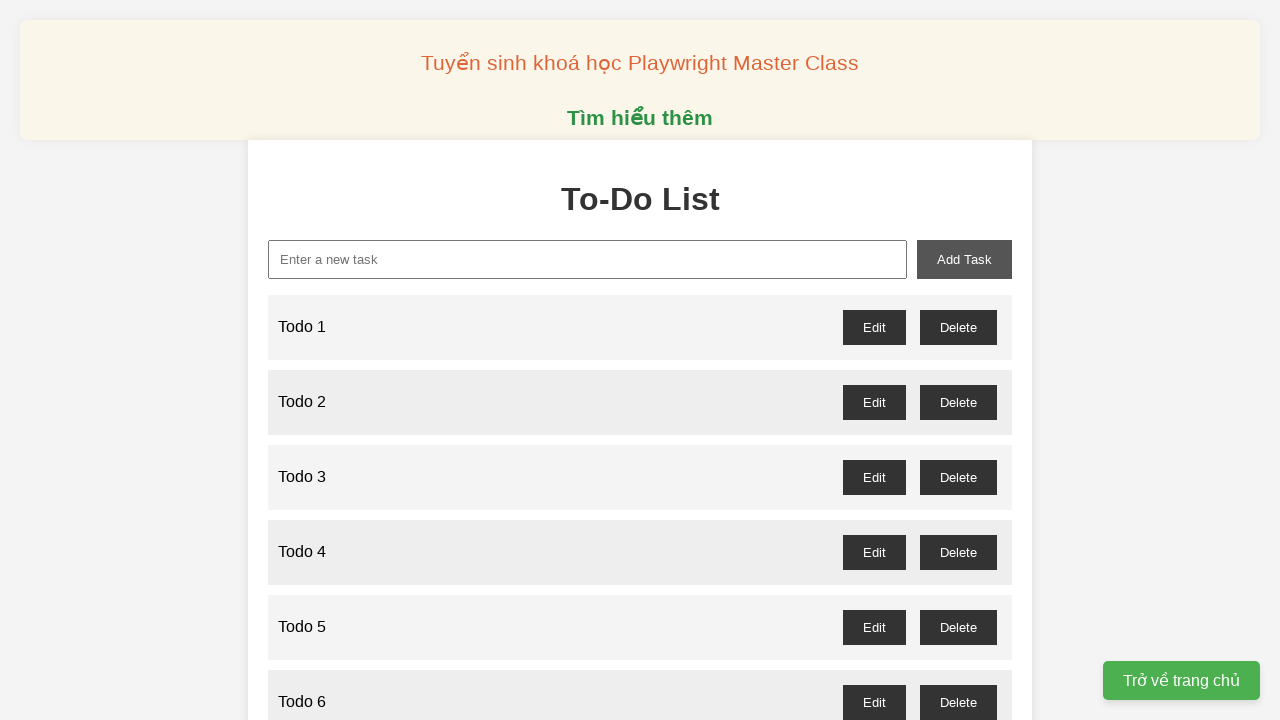

Filled task input with 'Todo 35' on xpath=//input[@id="new-task"]
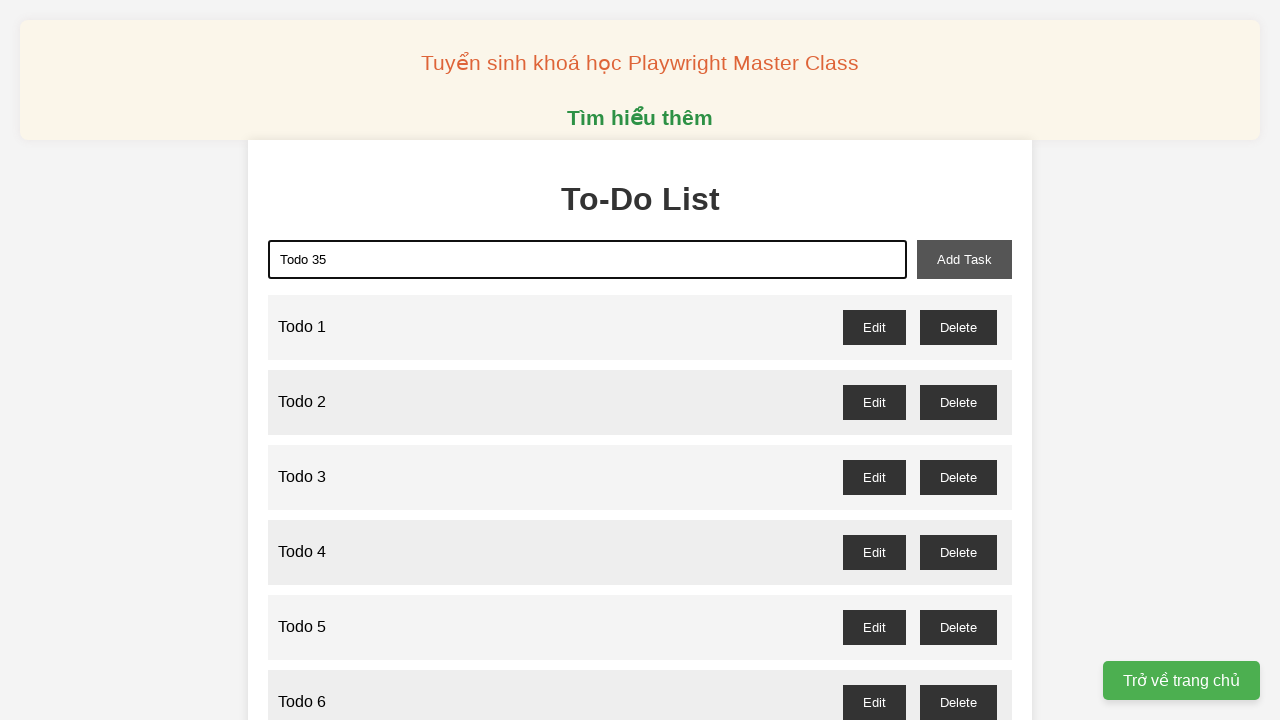

Clicked add task button for 'Todo 35' at (964, 259) on xpath=//button[@id="add-task"]
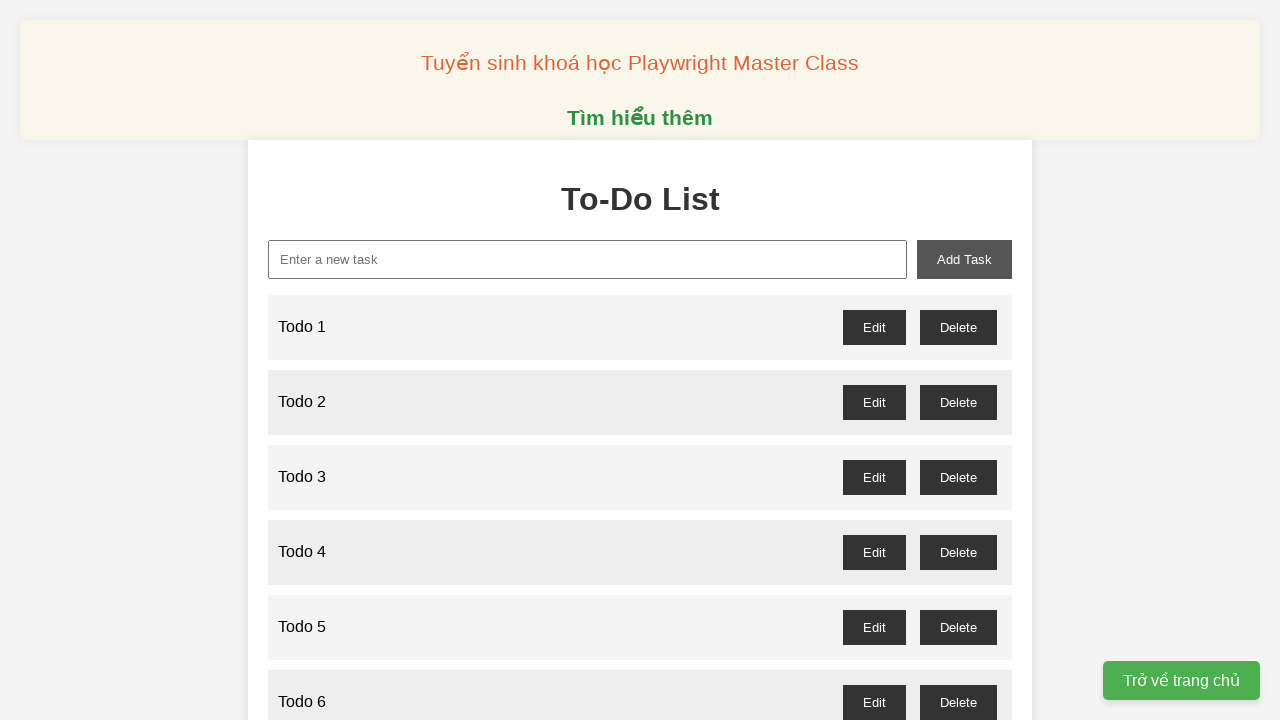

Filled task input with 'Todo 36' on xpath=//input[@id="new-task"]
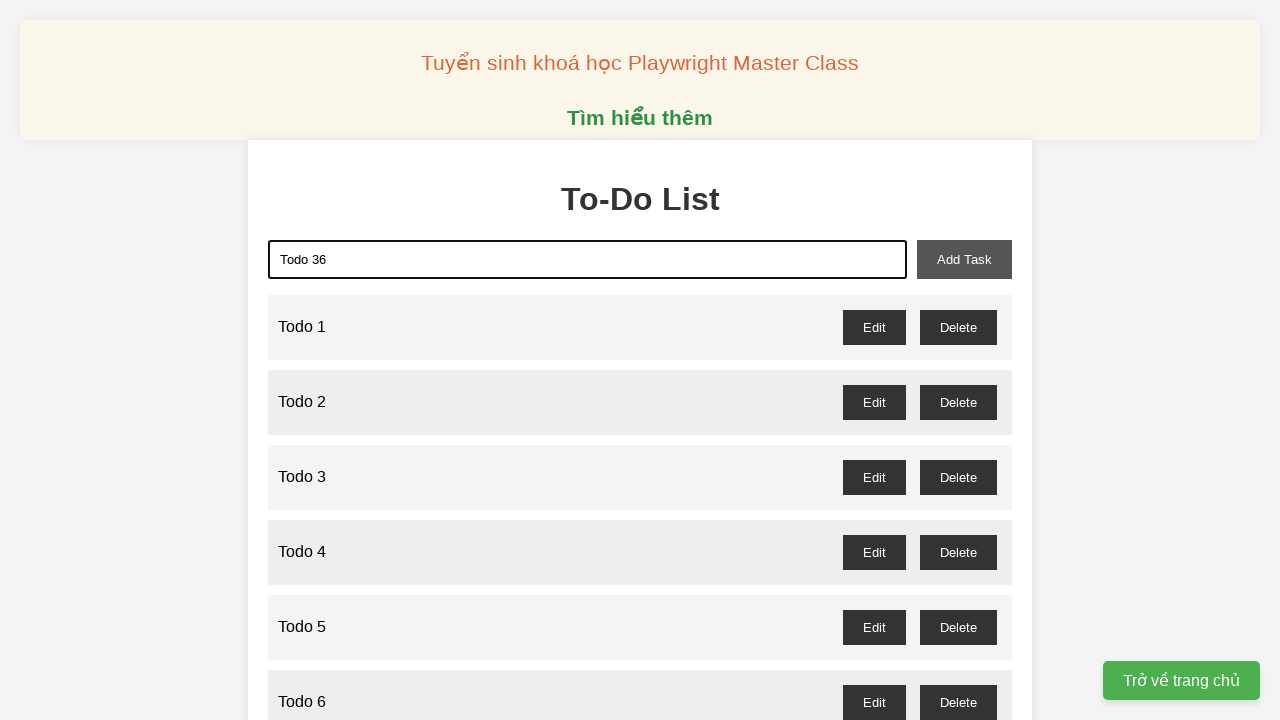

Clicked add task button for 'Todo 36' at (964, 259) on xpath=//button[@id="add-task"]
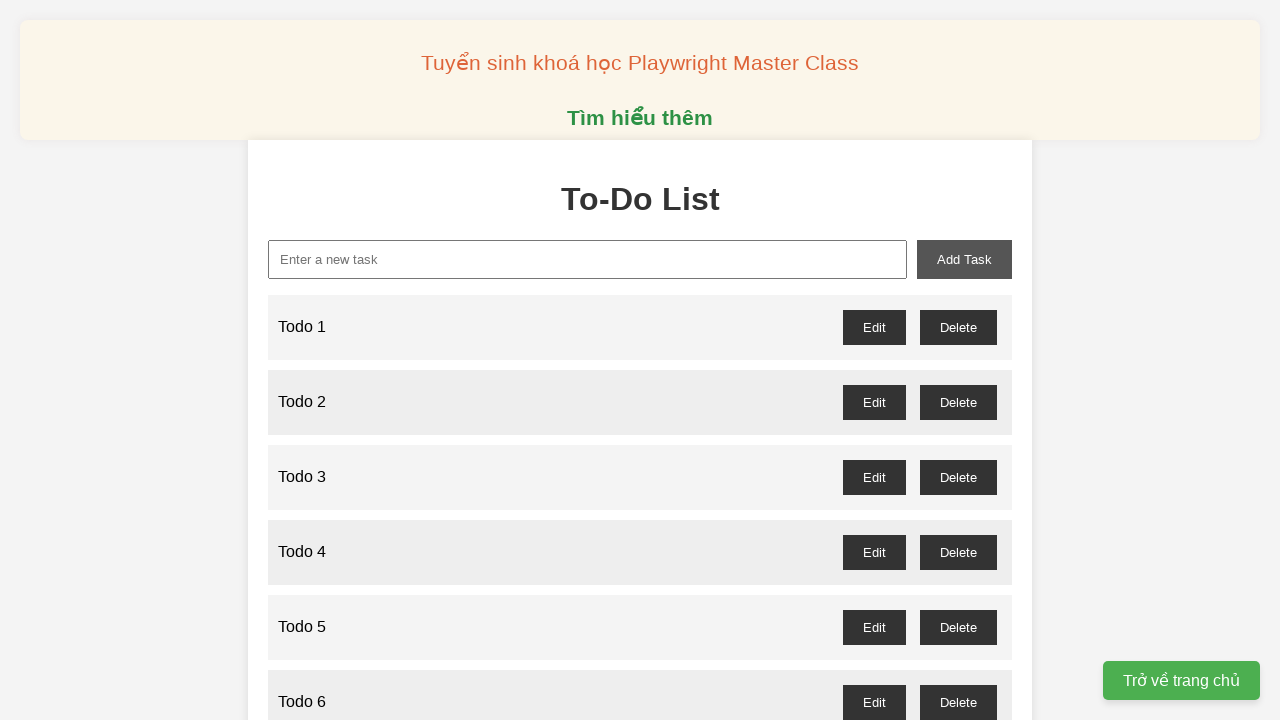

Filled task input with 'Todo 37' on xpath=//input[@id="new-task"]
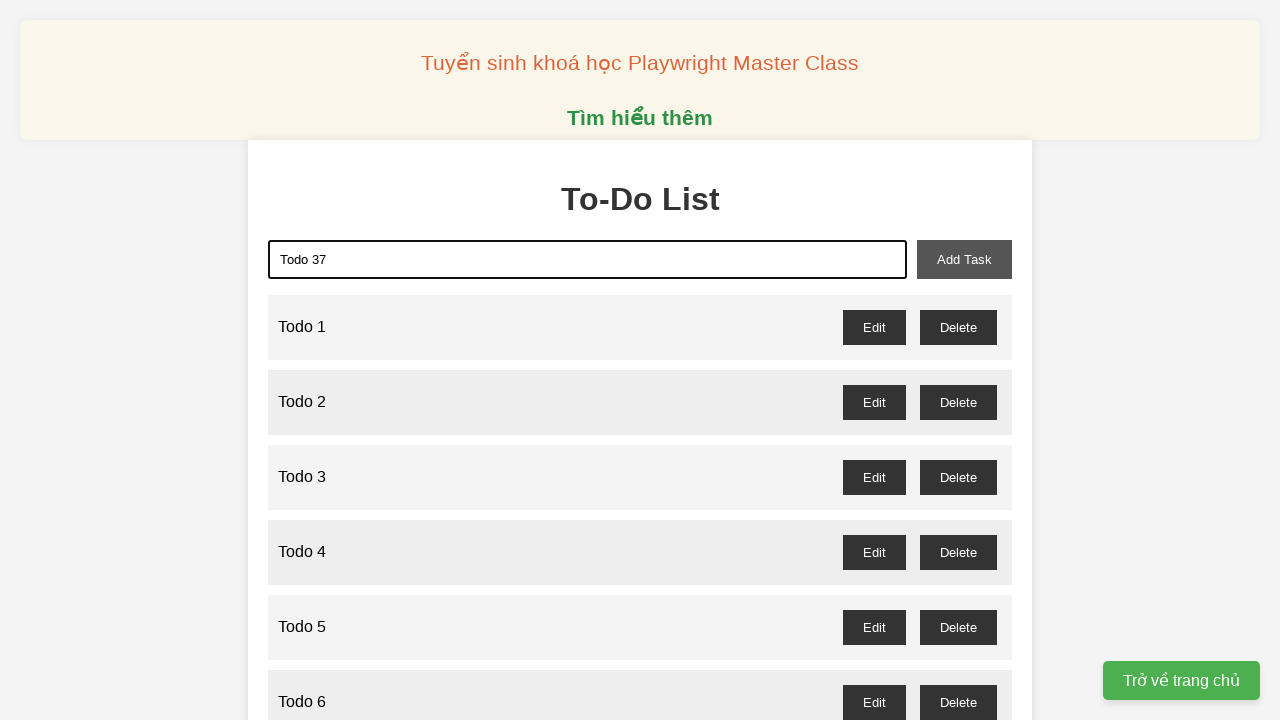

Clicked add task button for 'Todo 37' at (964, 259) on xpath=//button[@id="add-task"]
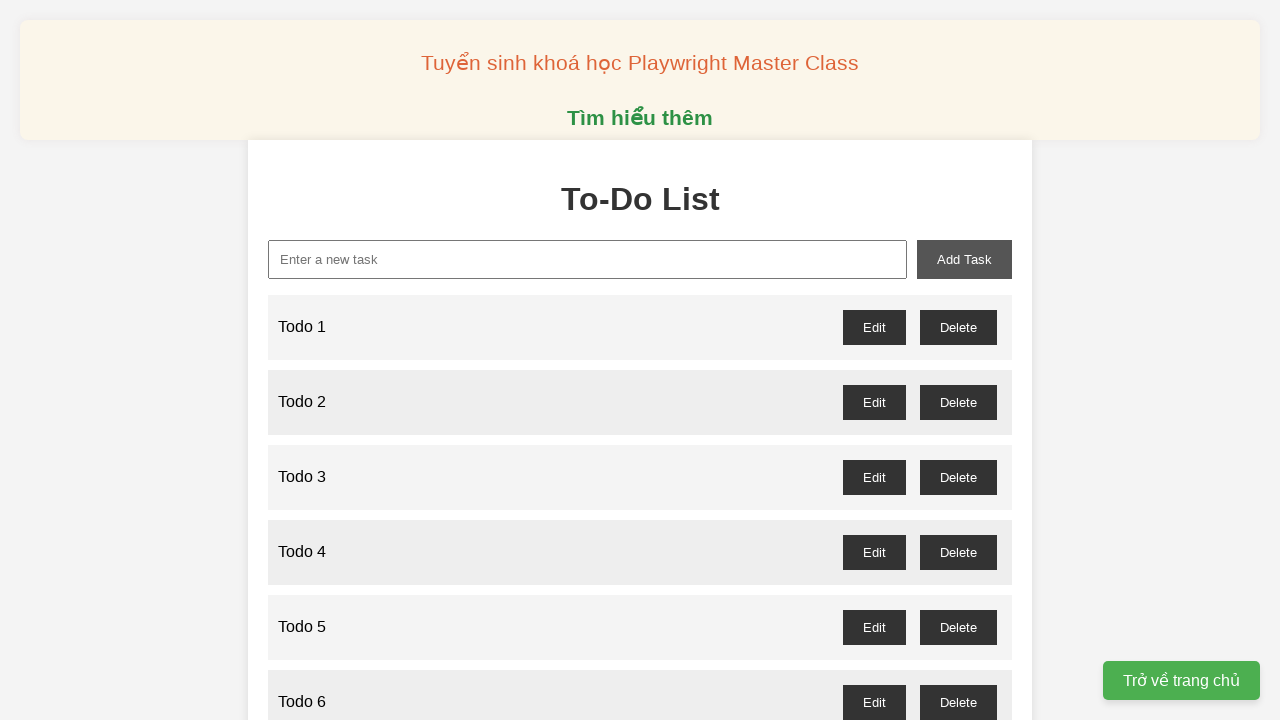

Filled task input with 'Todo 38' on xpath=//input[@id="new-task"]
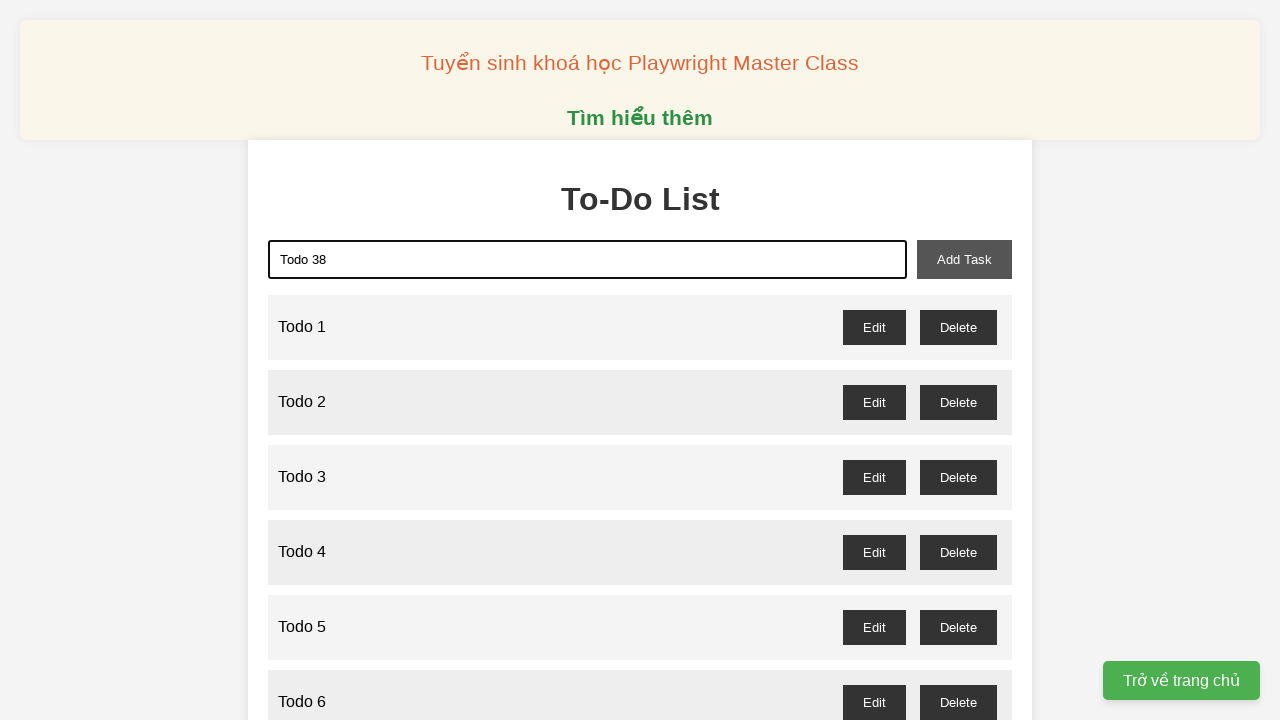

Clicked add task button for 'Todo 38' at (964, 259) on xpath=//button[@id="add-task"]
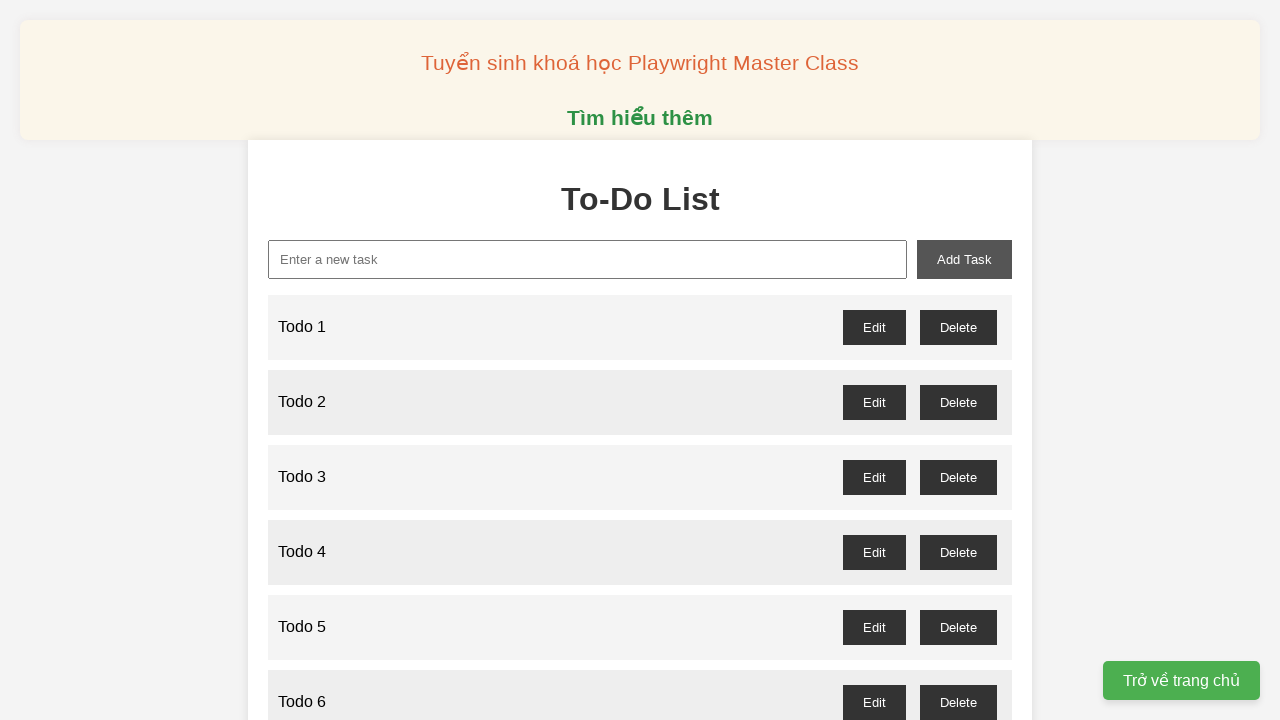

Filled task input with 'Todo 39' on xpath=//input[@id="new-task"]
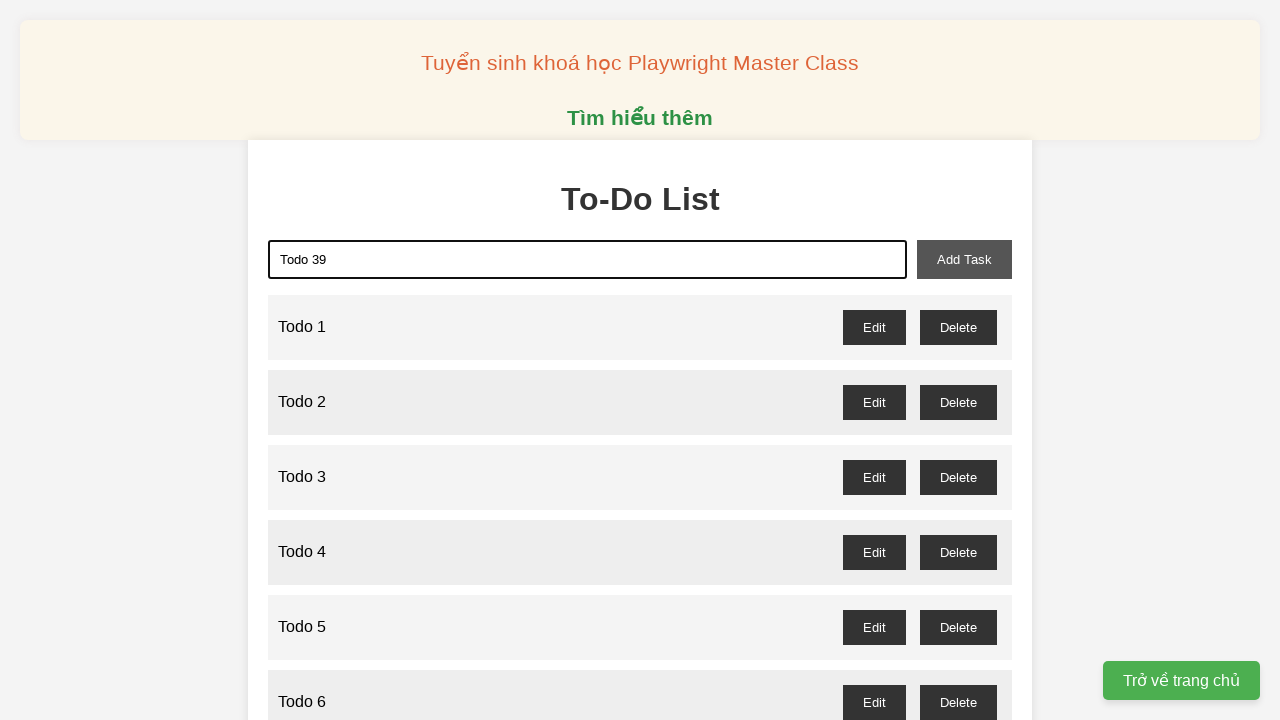

Clicked add task button for 'Todo 39' at (964, 259) on xpath=//button[@id="add-task"]
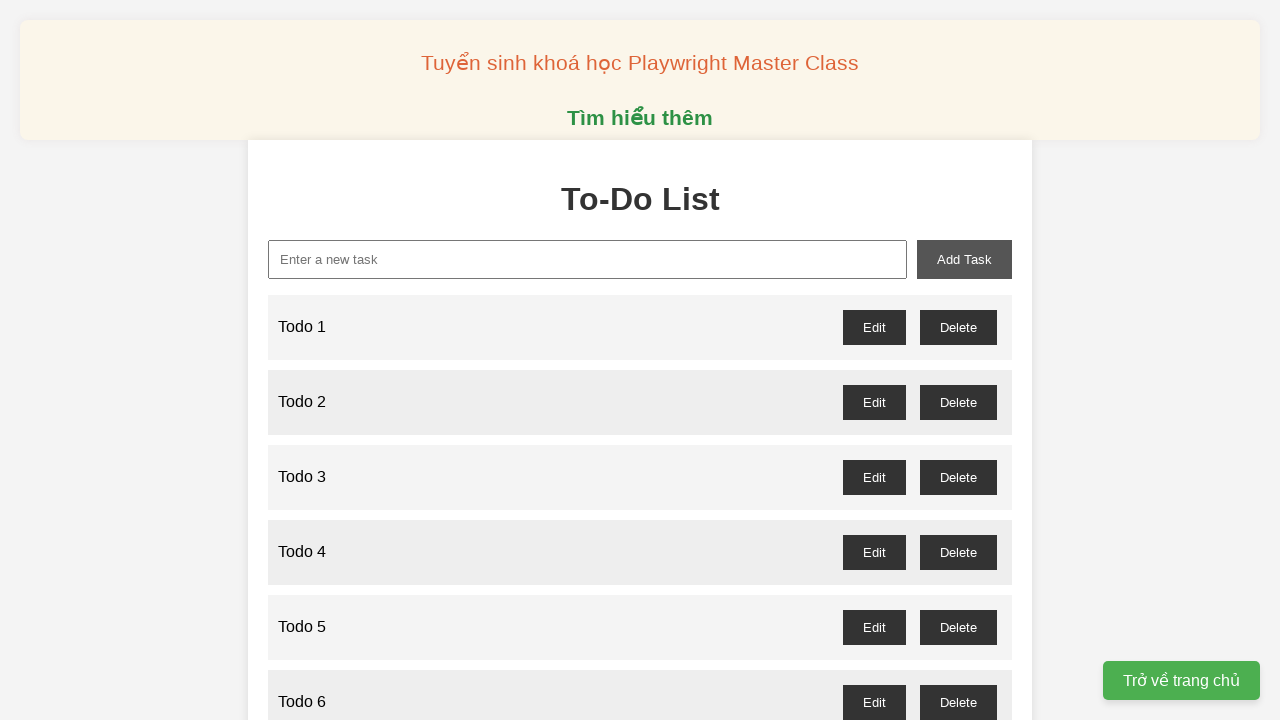

Filled task input with 'Todo 40' on xpath=//input[@id="new-task"]
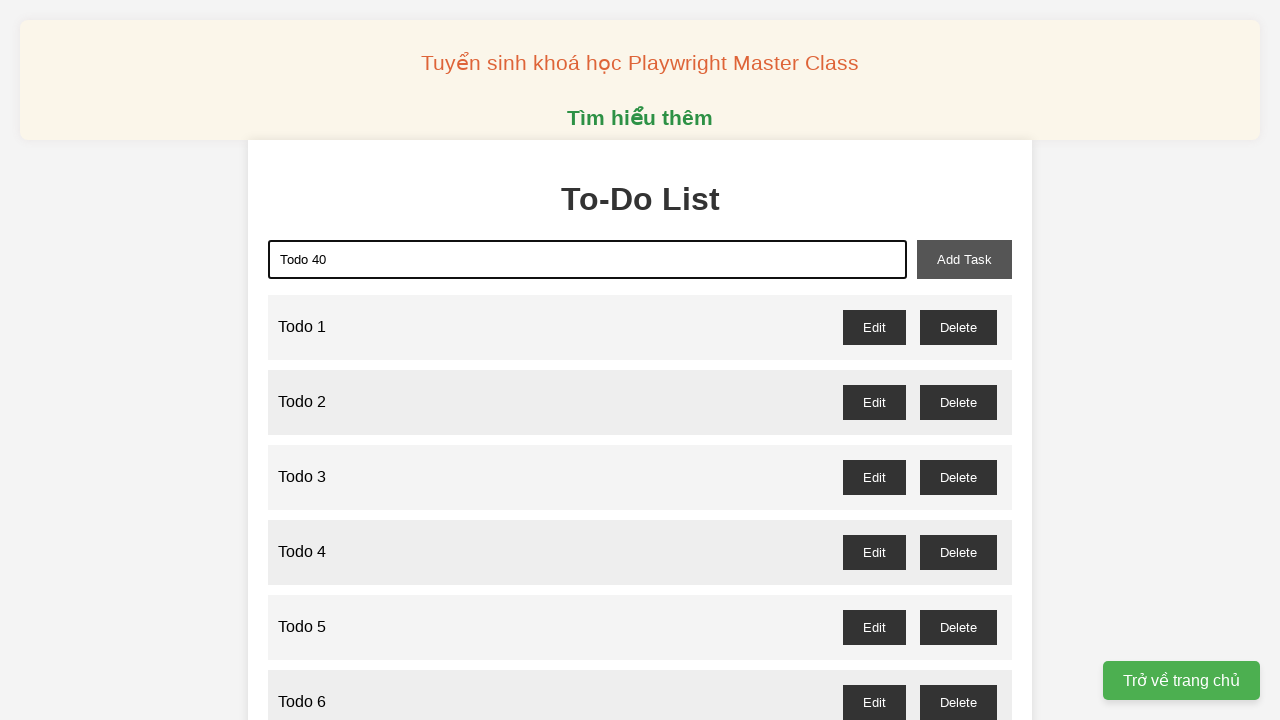

Clicked add task button for 'Todo 40' at (964, 259) on xpath=//button[@id="add-task"]
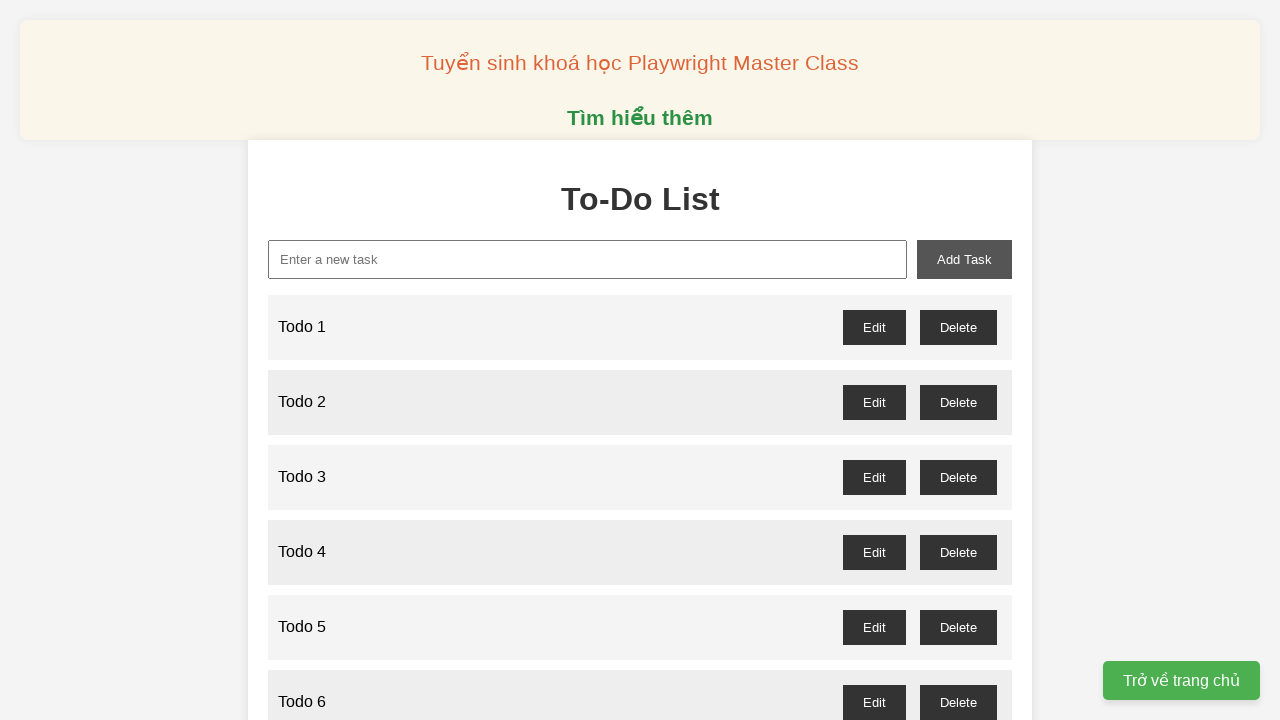

Filled task input with 'Todo 41' on xpath=//input[@id="new-task"]
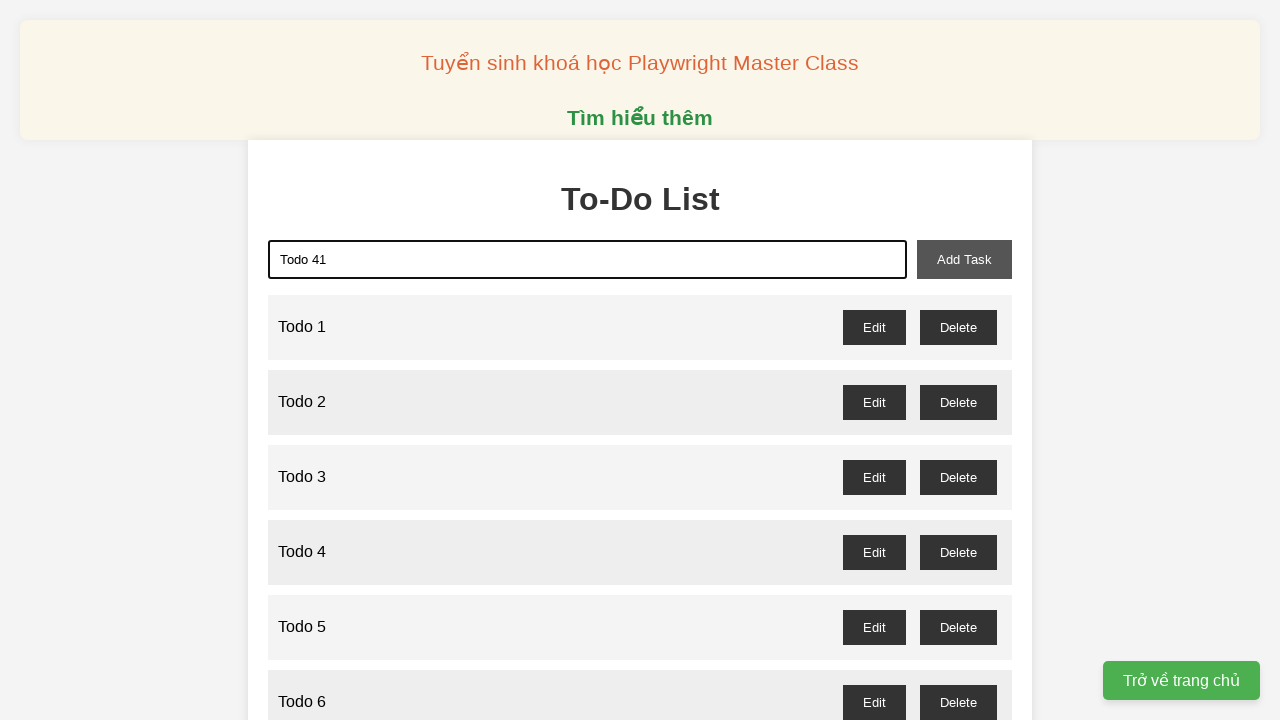

Clicked add task button for 'Todo 41' at (964, 259) on xpath=//button[@id="add-task"]
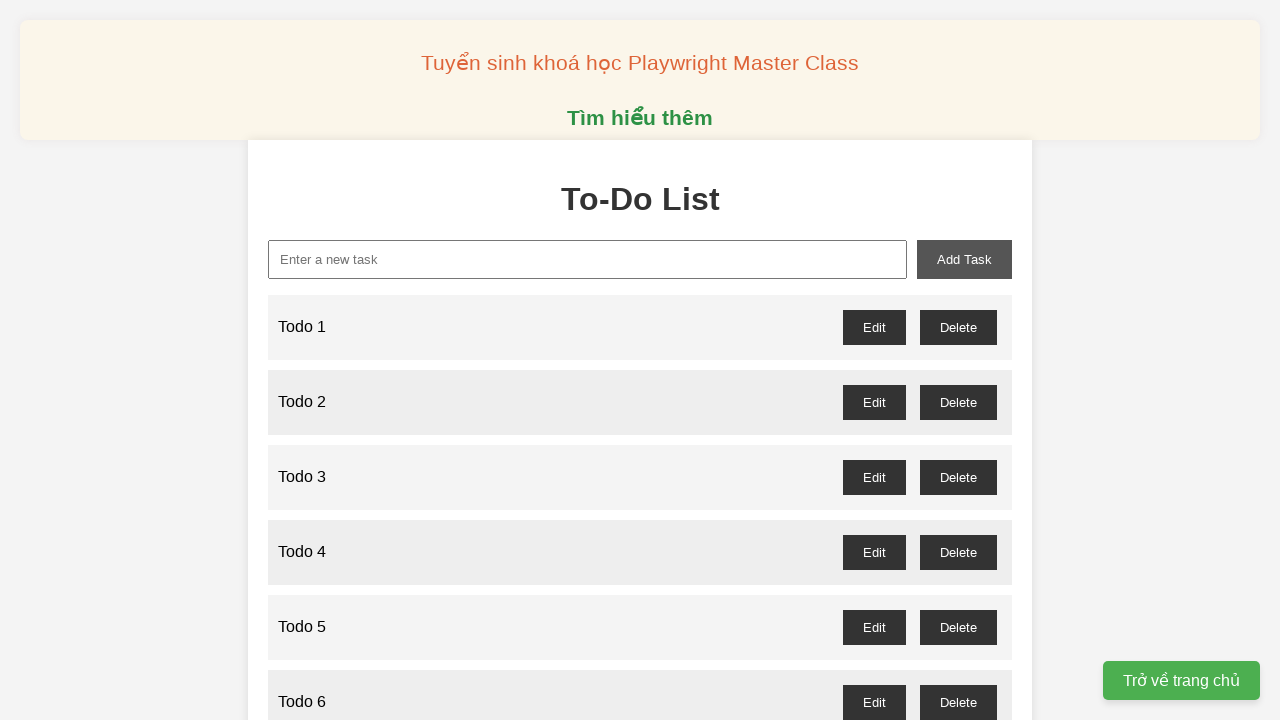

Filled task input with 'Todo 42' on xpath=//input[@id="new-task"]
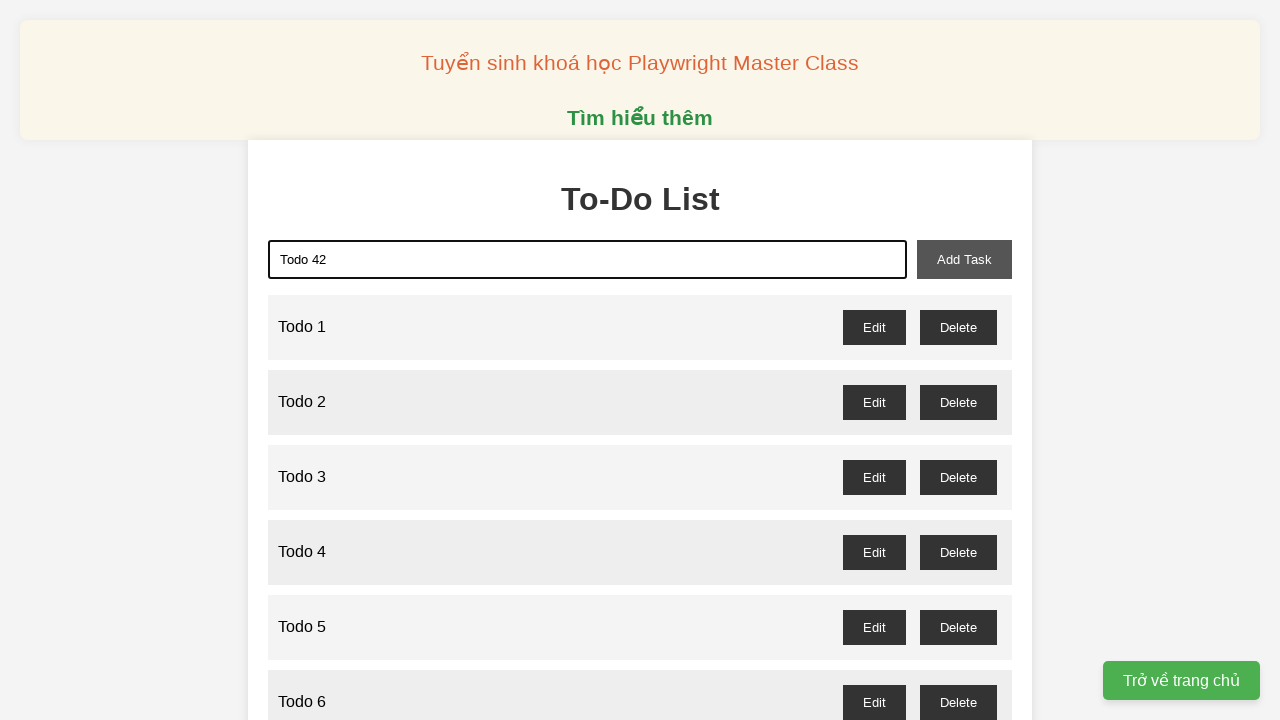

Clicked add task button for 'Todo 42' at (964, 259) on xpath=//button[@id="add-task"]
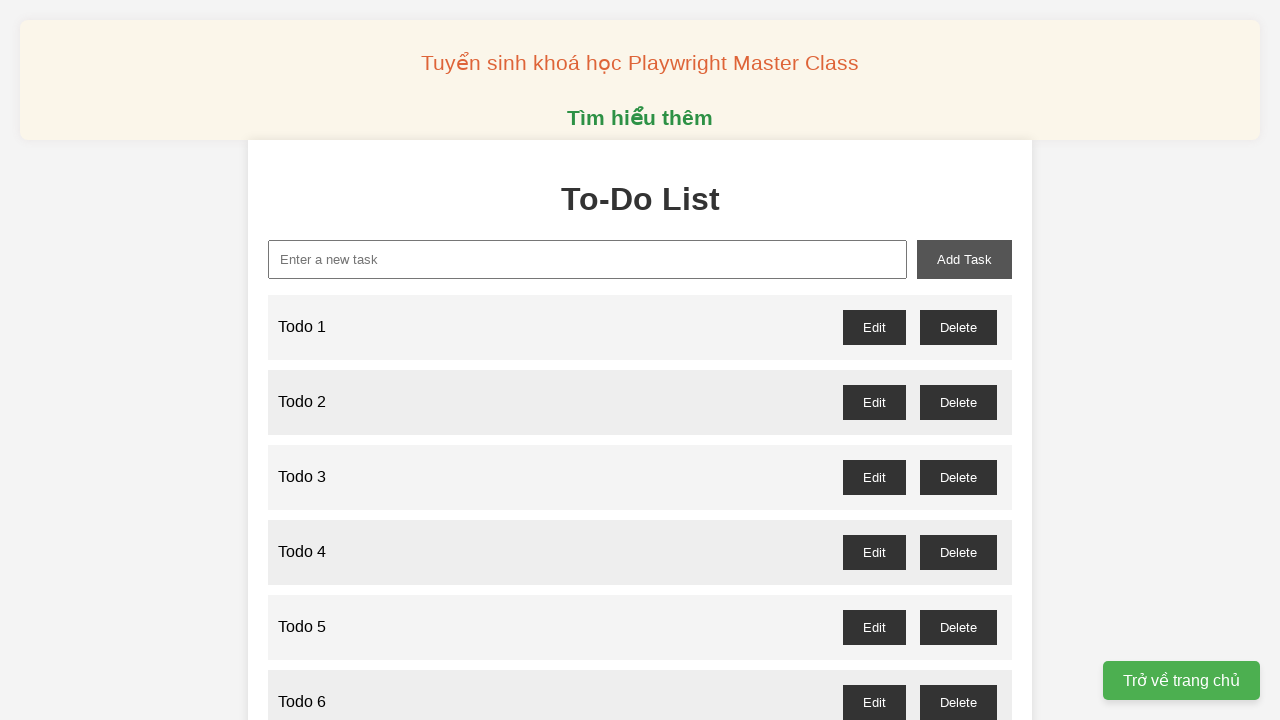

Filled task input with 'Todo 43' on xpath=//input[@id="new-task"]
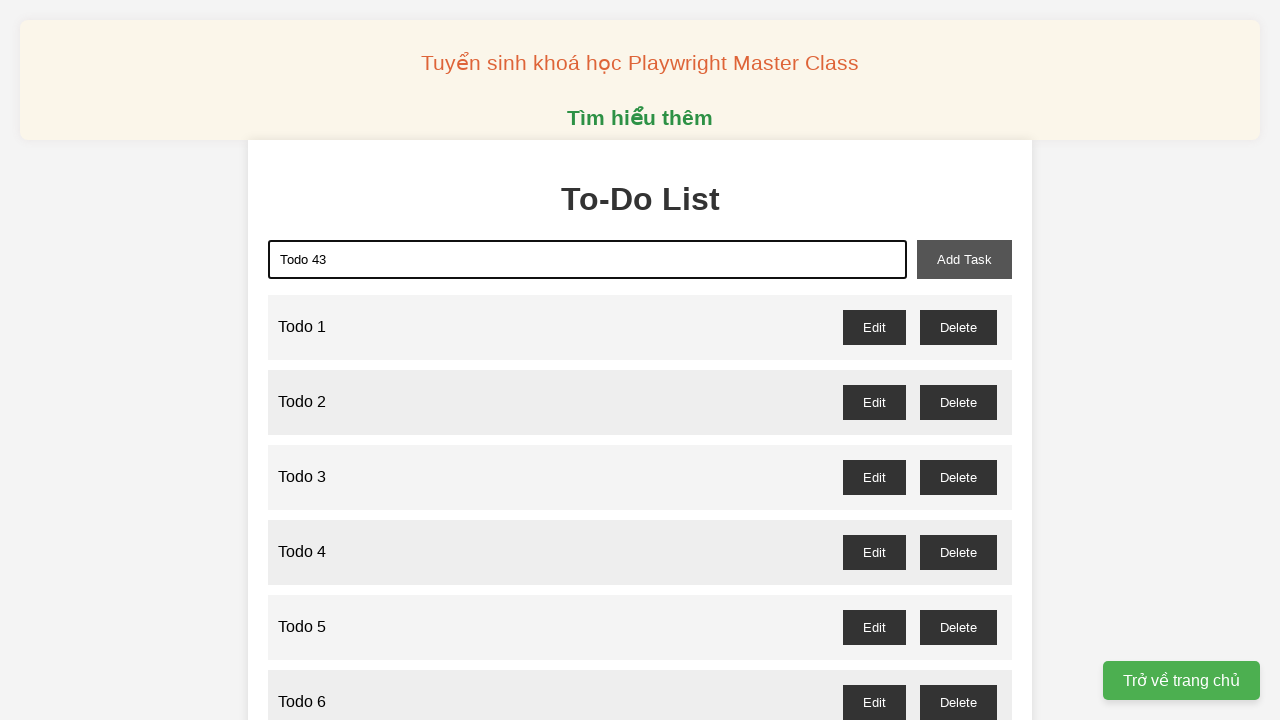

Clicked add task button for 'Todo 43' at (964, 259) on xpath=//button[@id="add-task"]
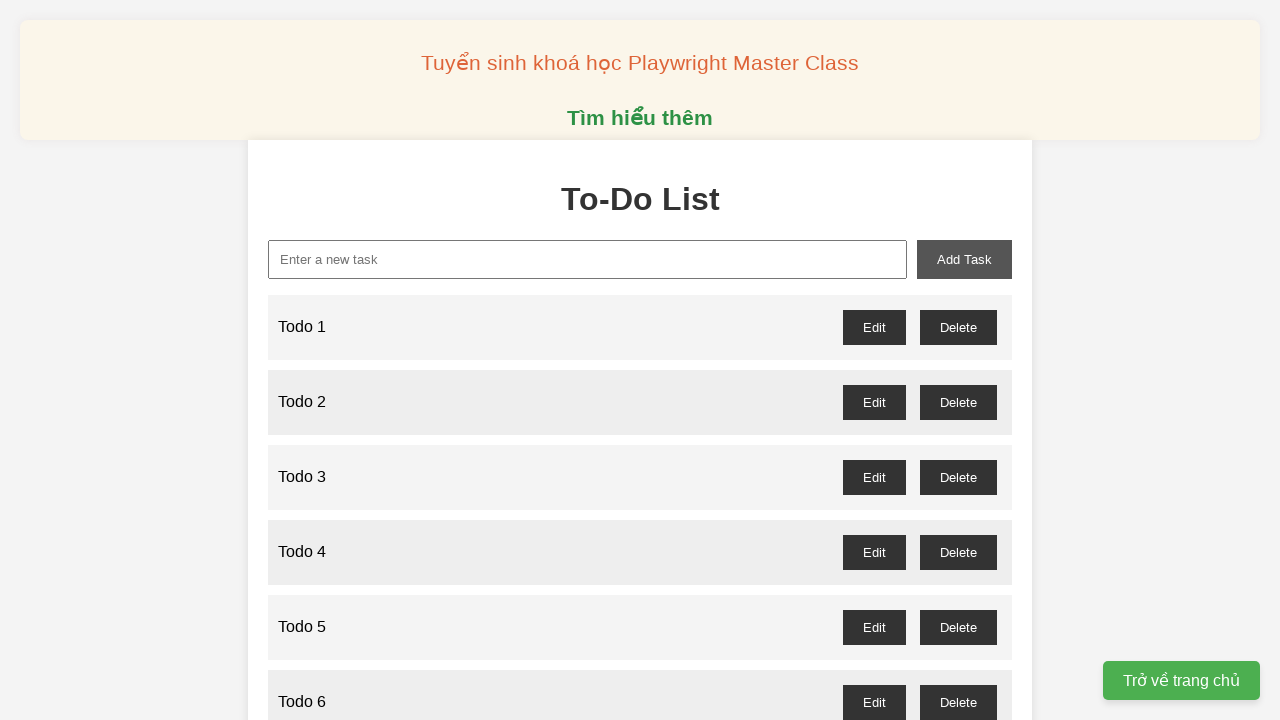

Filled task input with 'Todo 44' on xpath=//input[@id="new-task"]
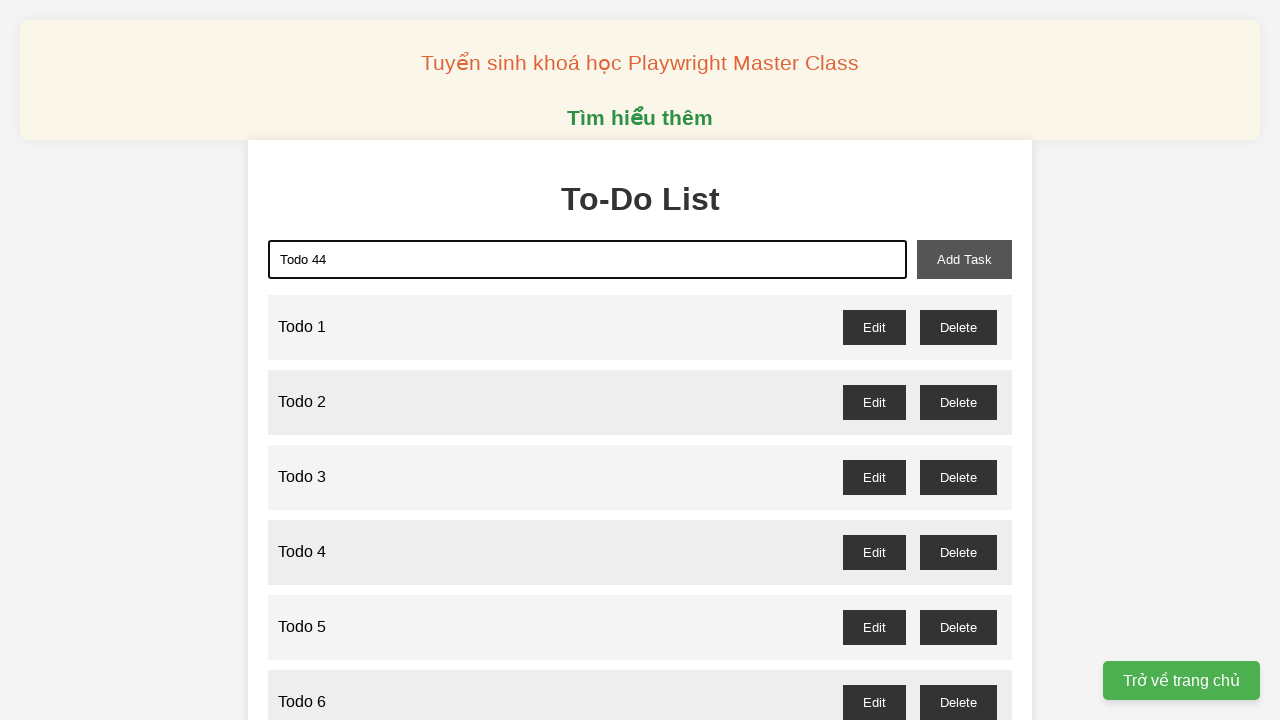

Clicked add task button for 'Todo 44' at (964, 259) on xpath=//button[@id="add-task"]
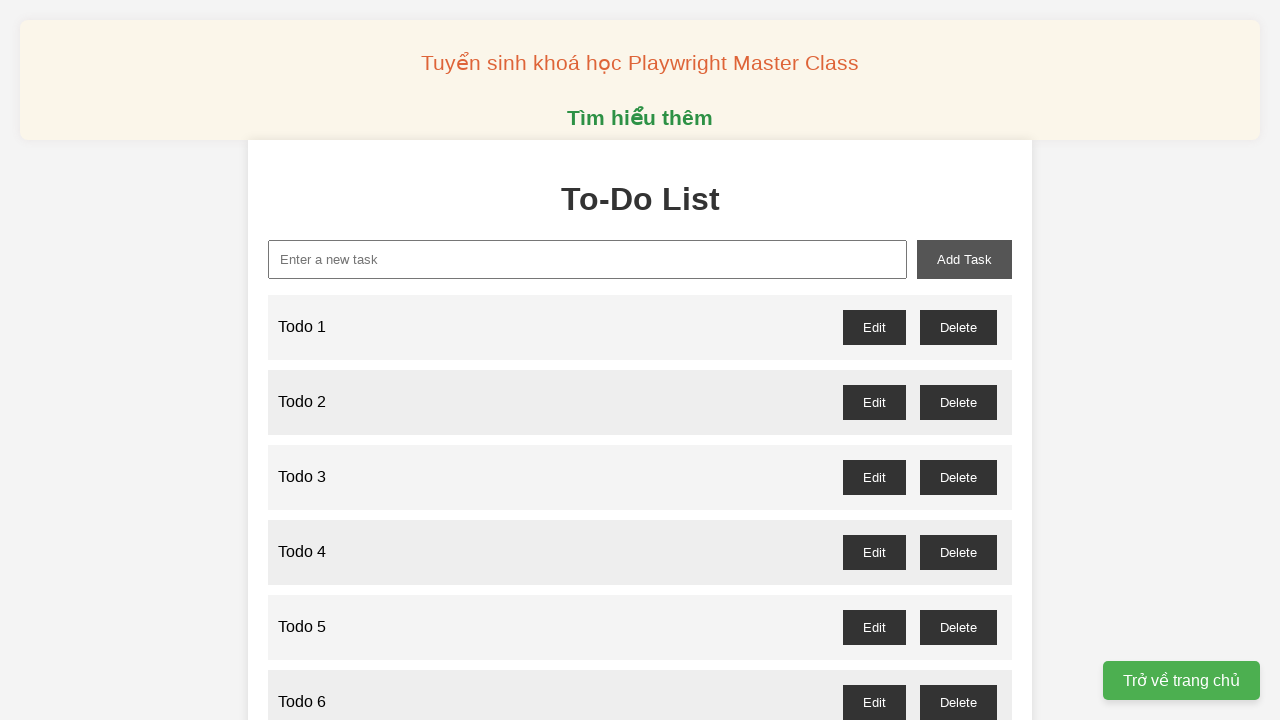

Filled task input with 'Todo 45' on xpath=//input[@id="new-task"]
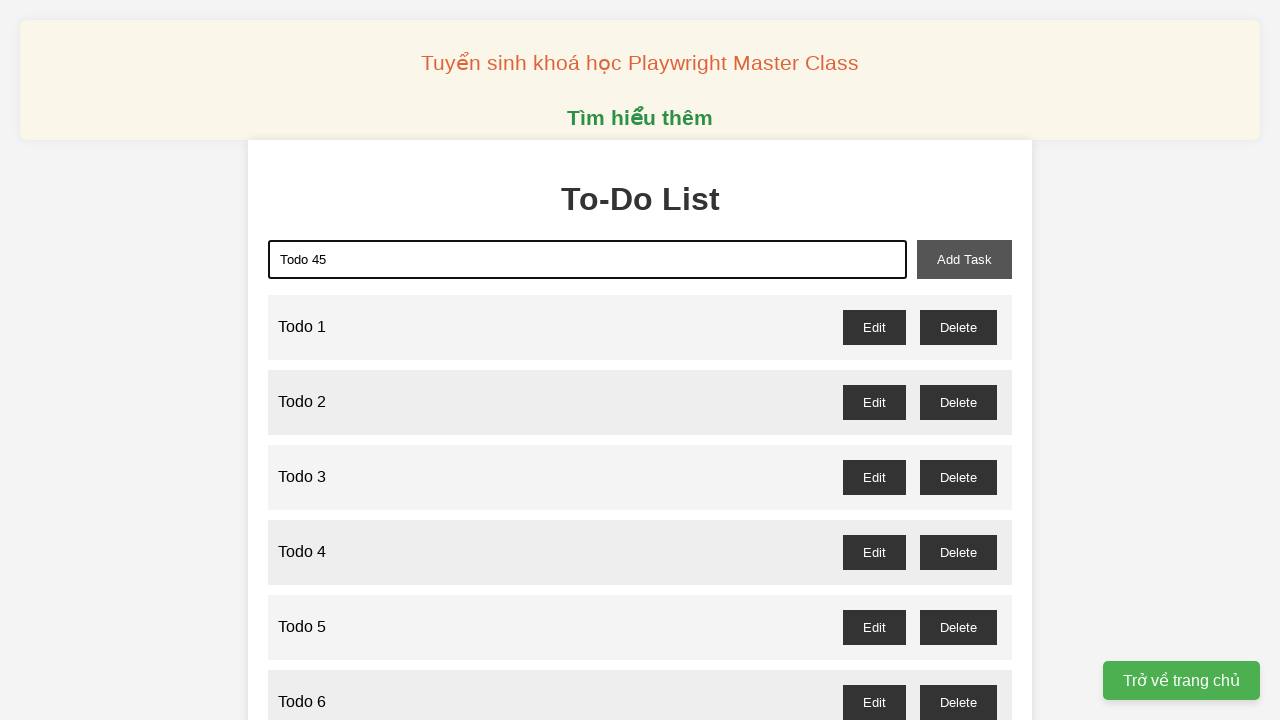

Clicked add task button for 'Todo 45' at (964, 259) on xpath=//button[@id="add-task"]
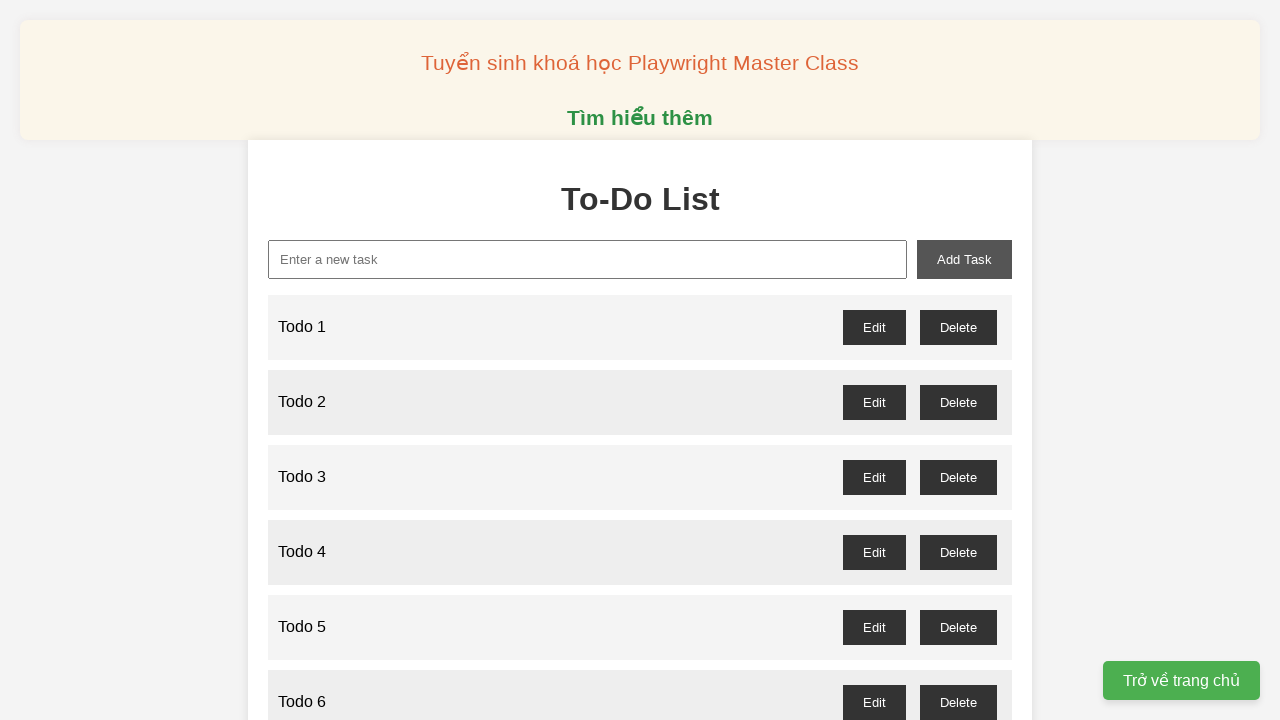

Filled task input with 'Todo 46' on xpath=//input[@id="new-task"]
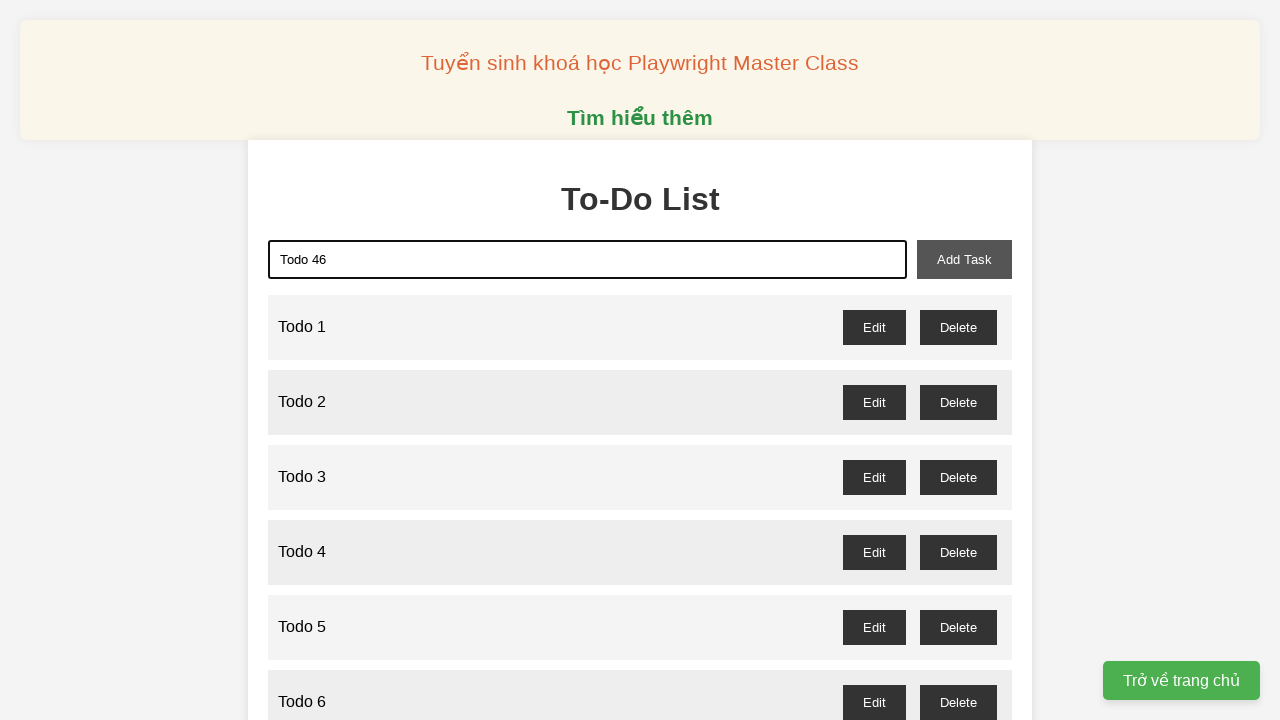

Clicked add task button for 'Todo 46' at (964, 259) on xpath=//button[@id="add-task"]
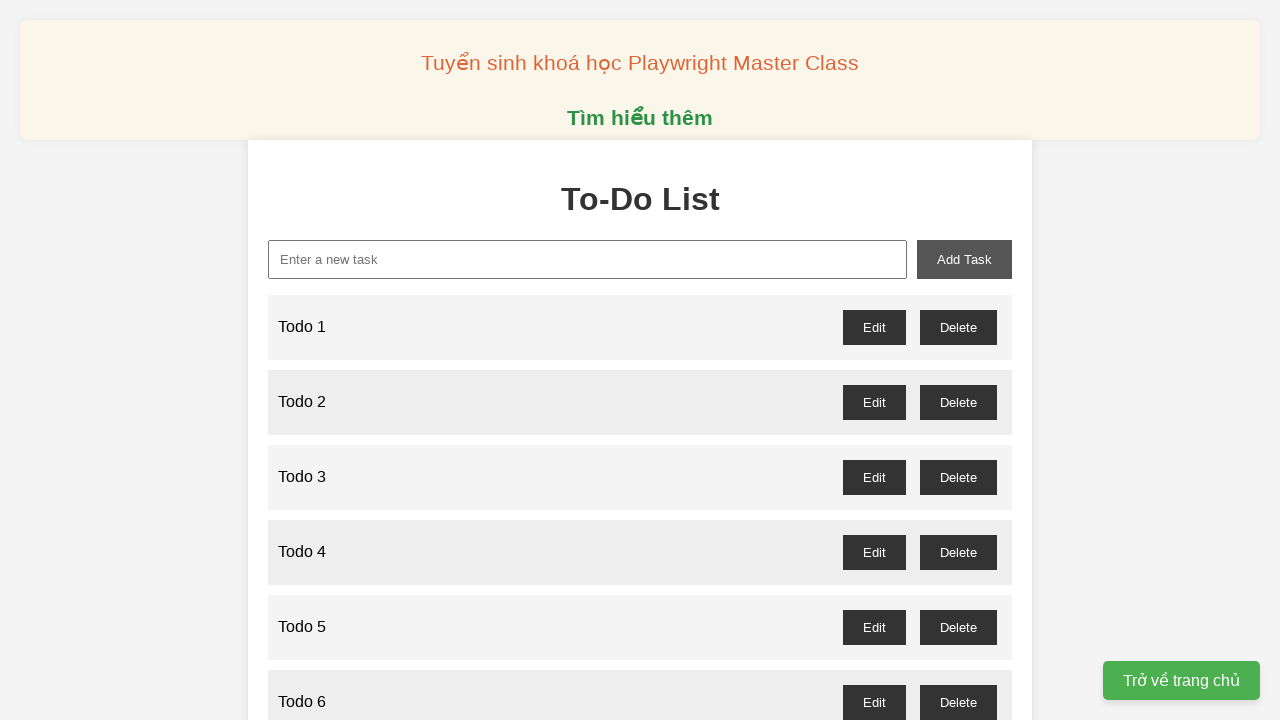

Filled task input with 'Todo 47' on xpath=//input[@id="new-task"]
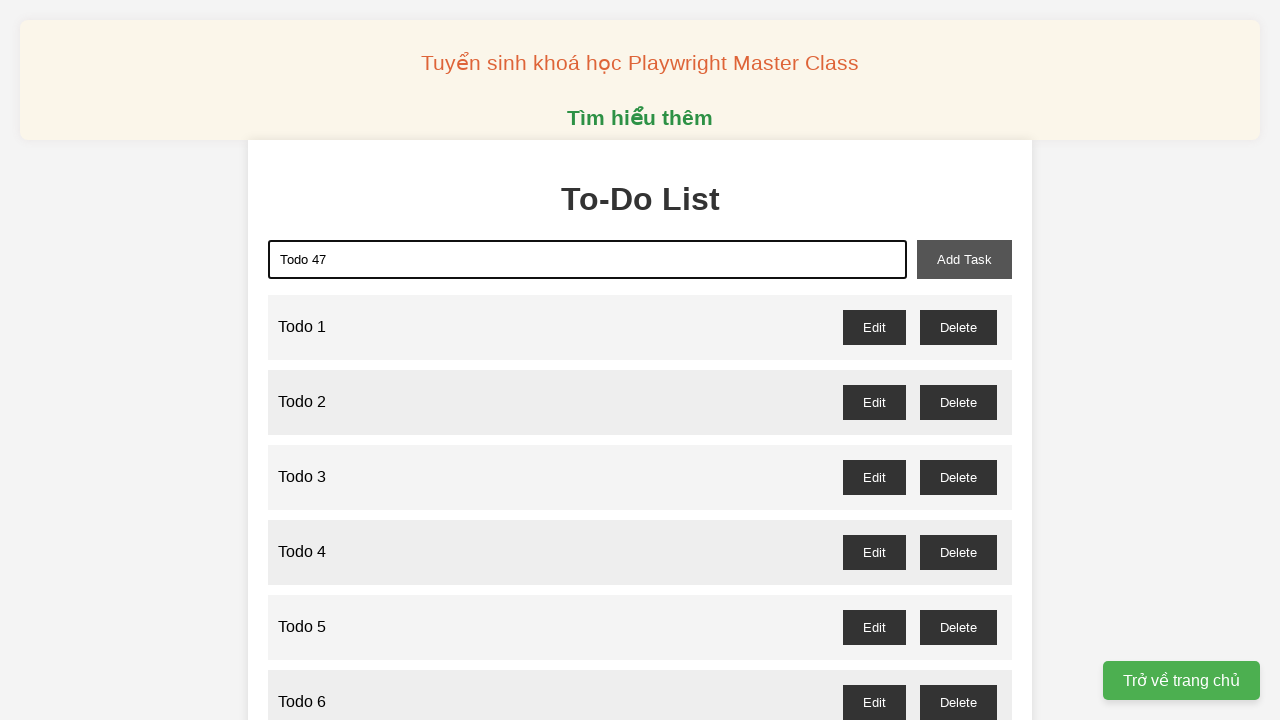

Clicked add task button for 'Todo 47' at (964, 259) on xpath=//button[@id="add-task"]
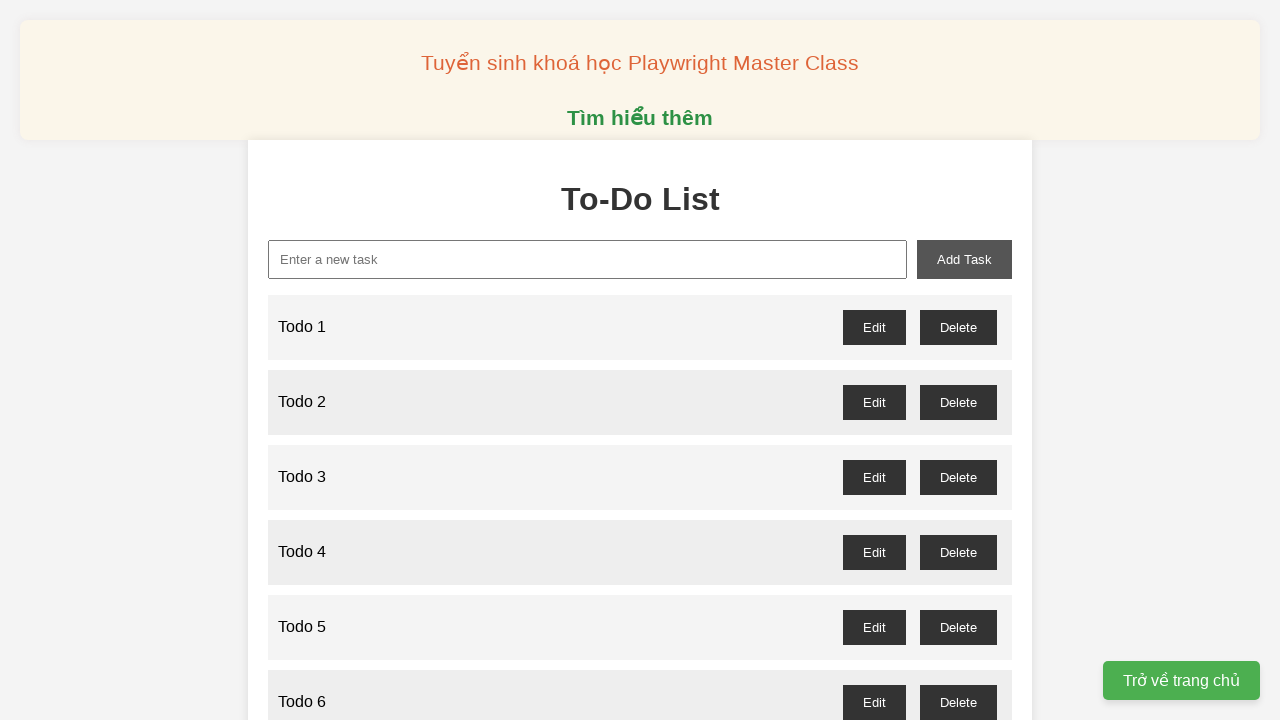

Filled task input with 'Todo 48' on xpath=//input[@id="new-task"]
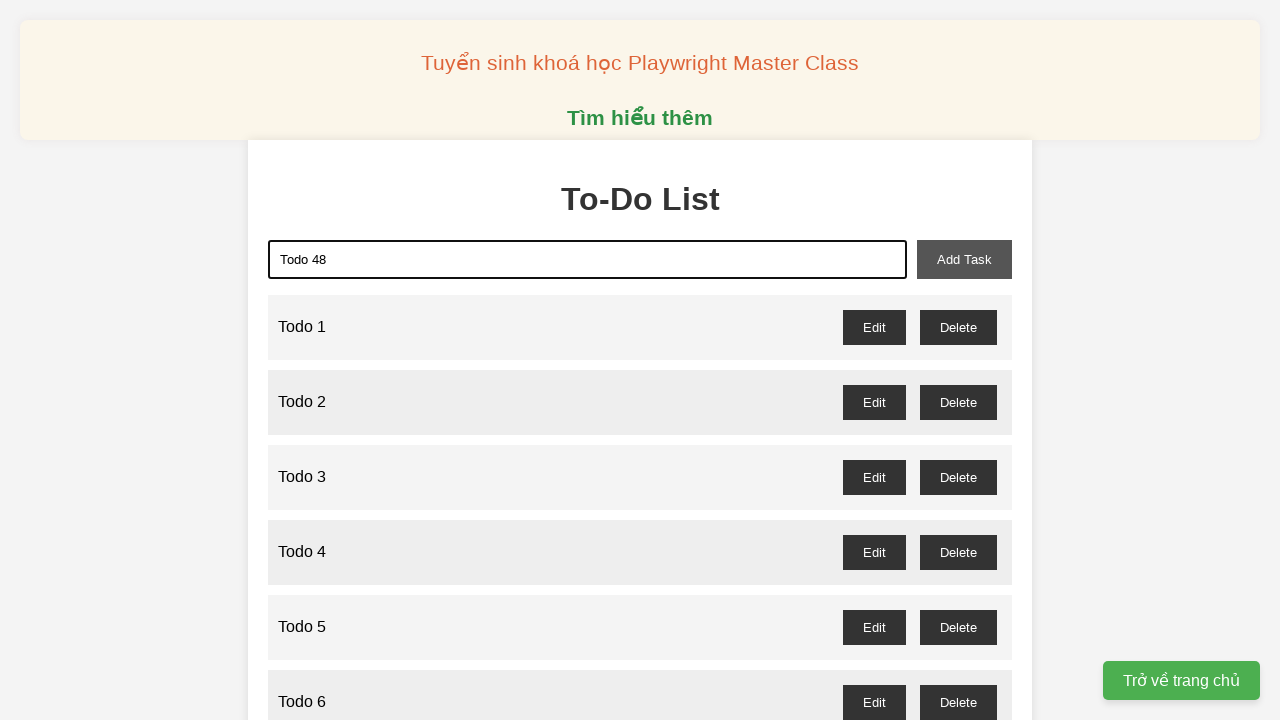

Clicked add task button for 'Todo 48' at (964, 259) on xpath=//button[@id="add-task"]
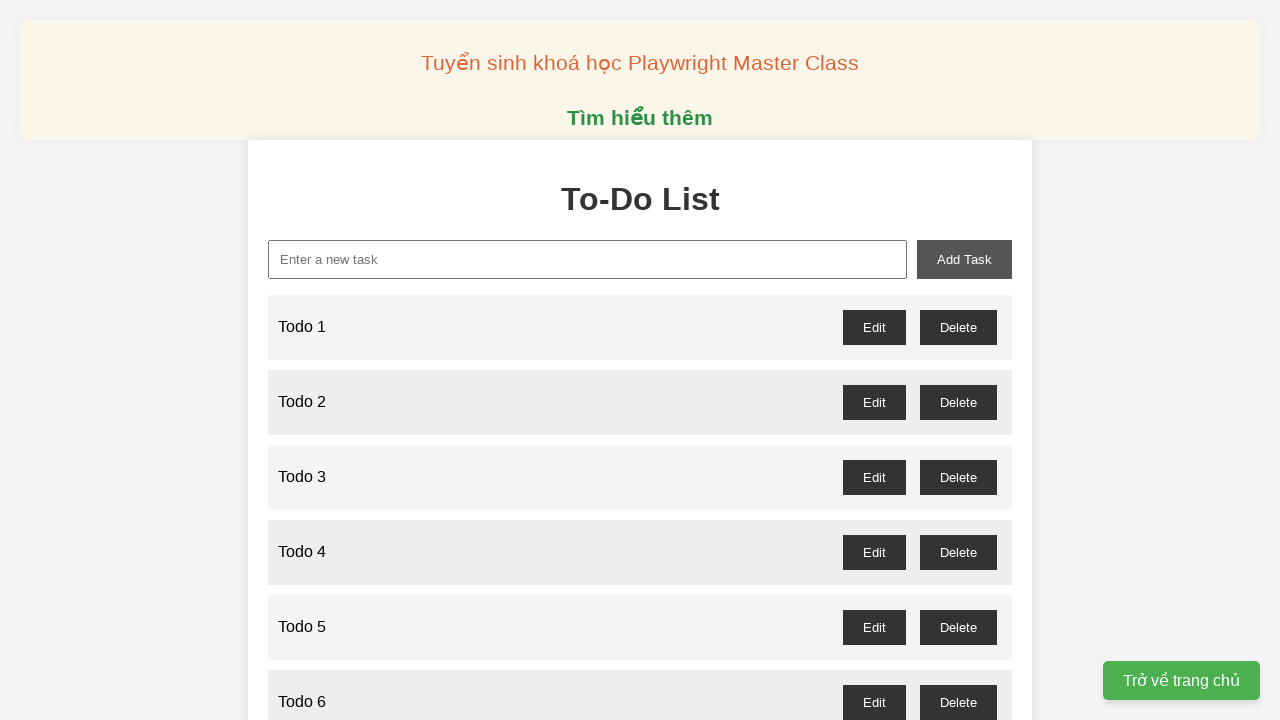

Filled task input with 'Todo 49' on xpath=//input[@id="new-task"]
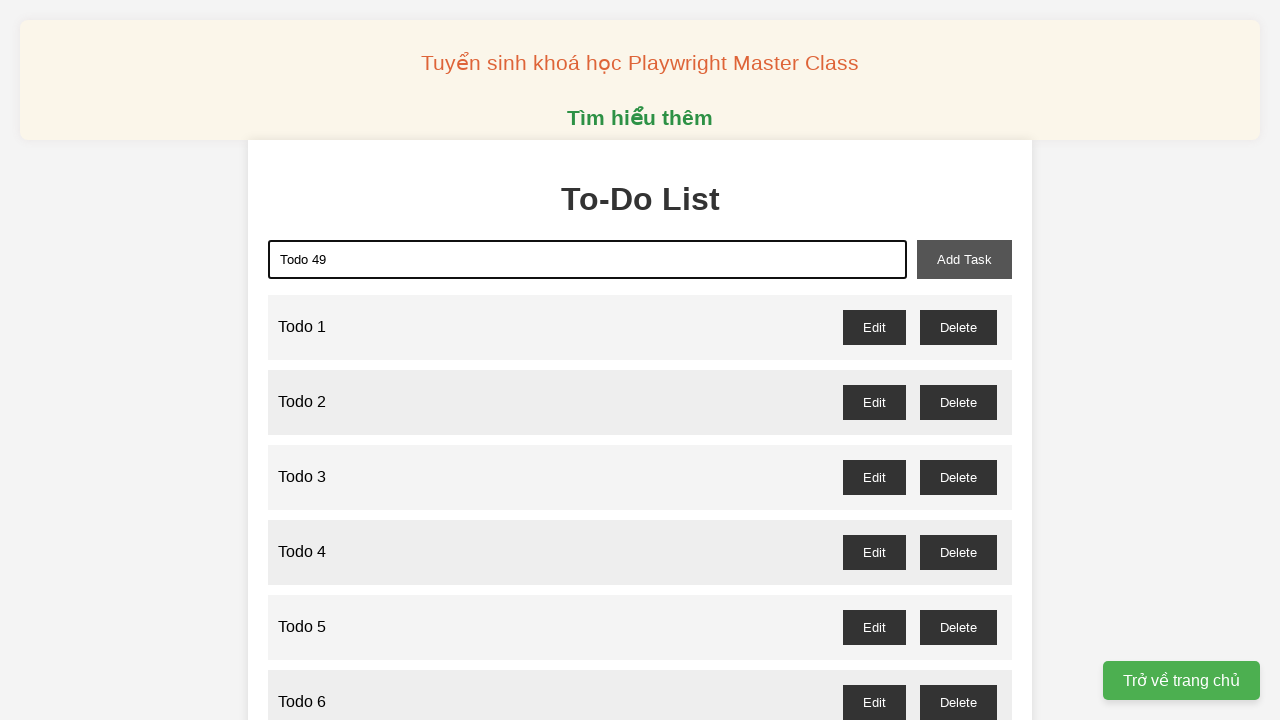

Clicked add task button for 'Todo 49' at (964, 259) on xpath=//button[@id="add-task"]
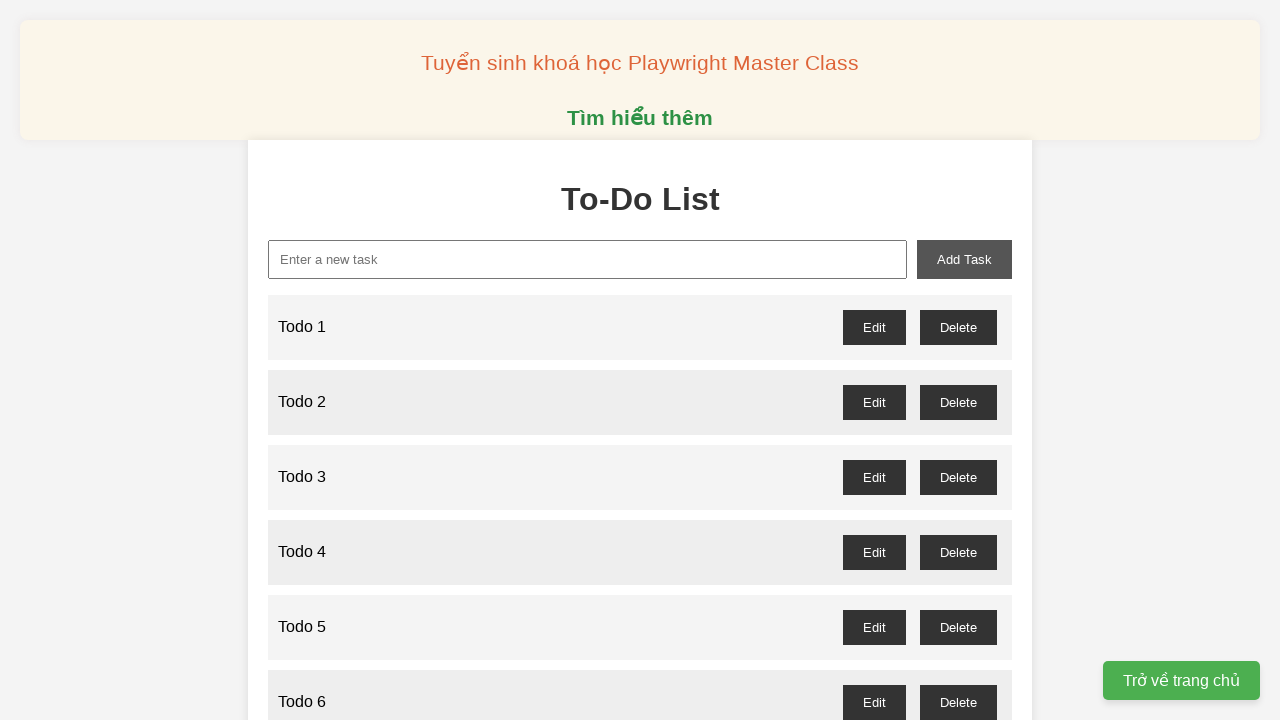

Filled task input with 'Todo 50' on xpath=//input[@id="new-task"]
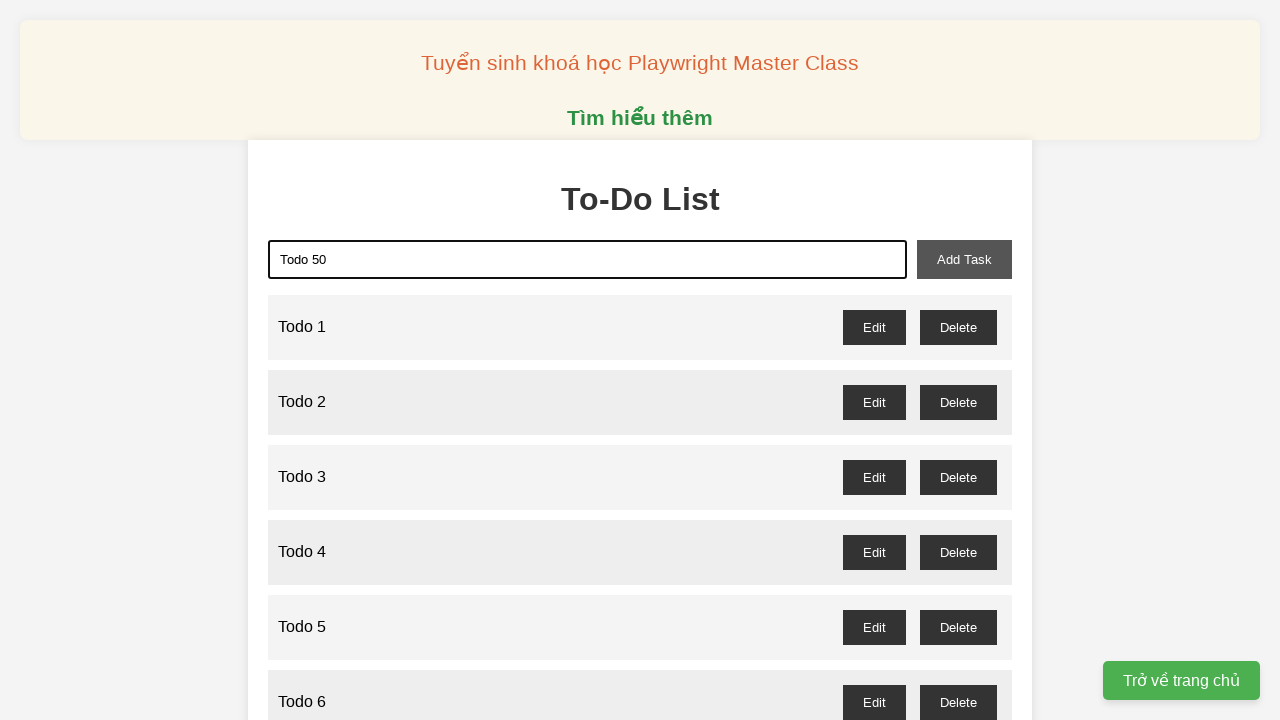

Clicked add task button for 'Todo 50' at (964, 259) on xpath=//button[@id="add-task"]
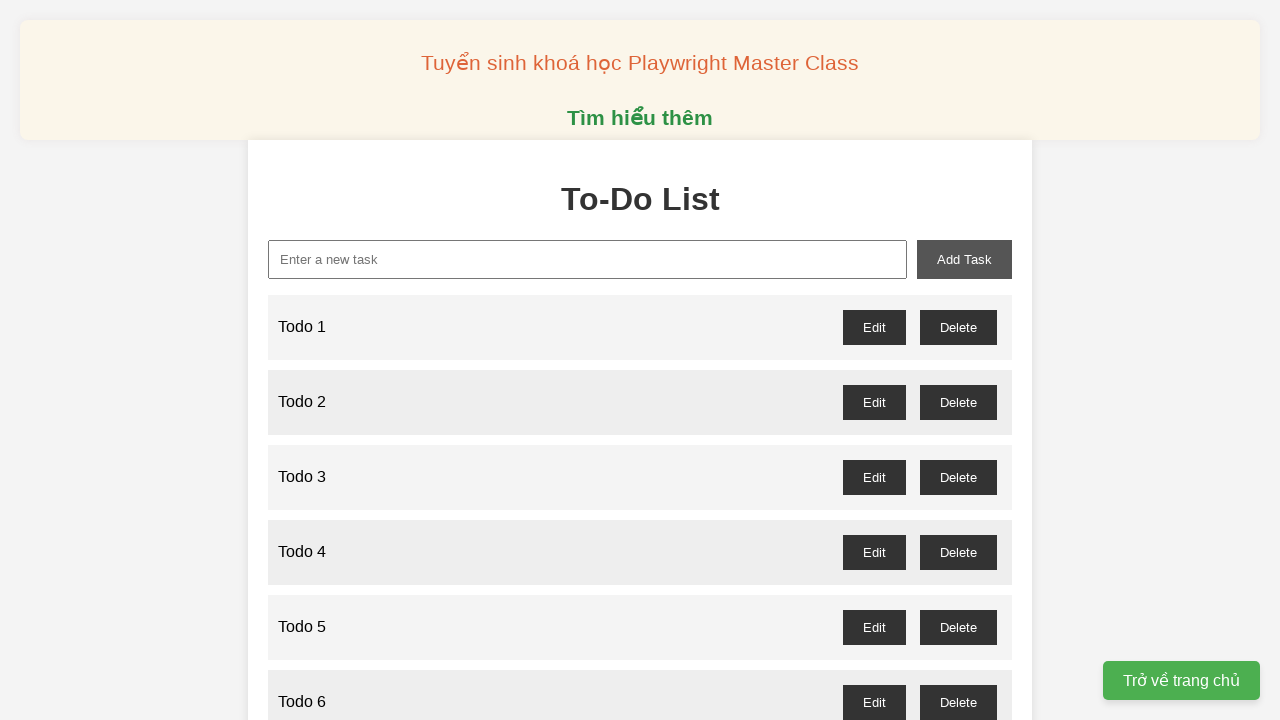

Filled task input with 'Todo 51' on xpath=//input[@id="new-task"]
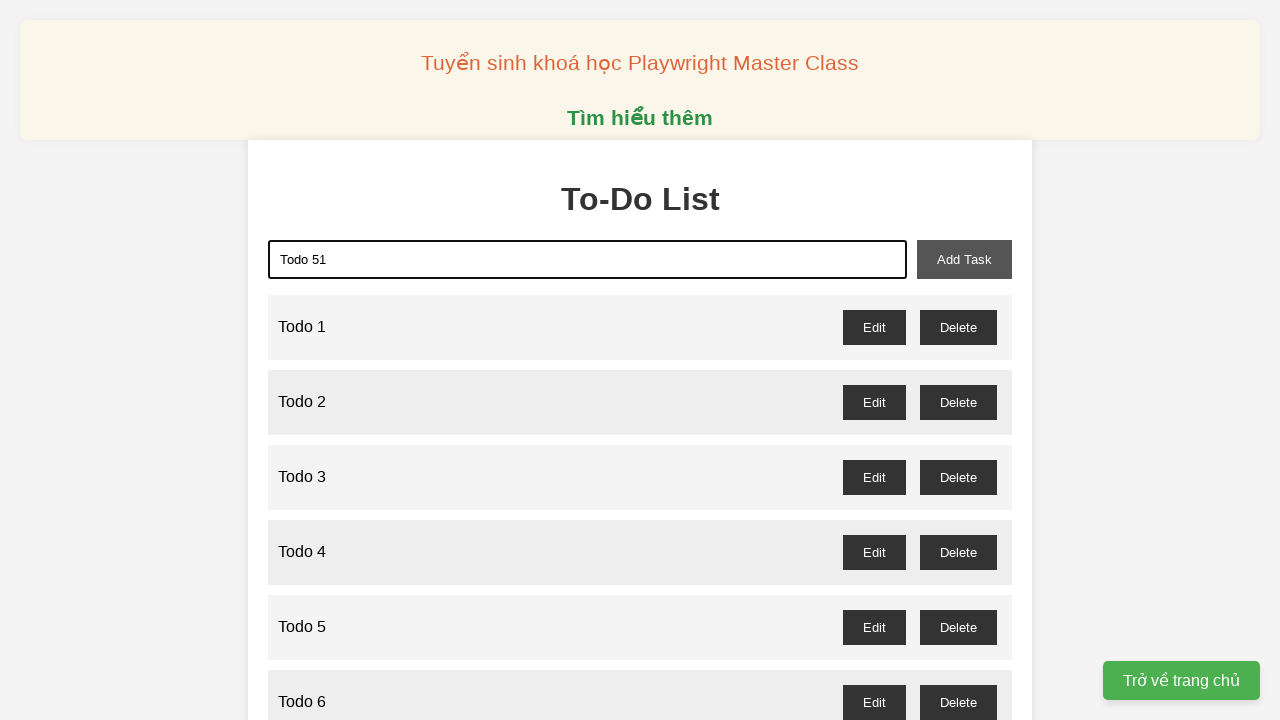

Clicked add task button for 'Todo 51' at (964, 259) on xpath=//button[@id="add-task"]
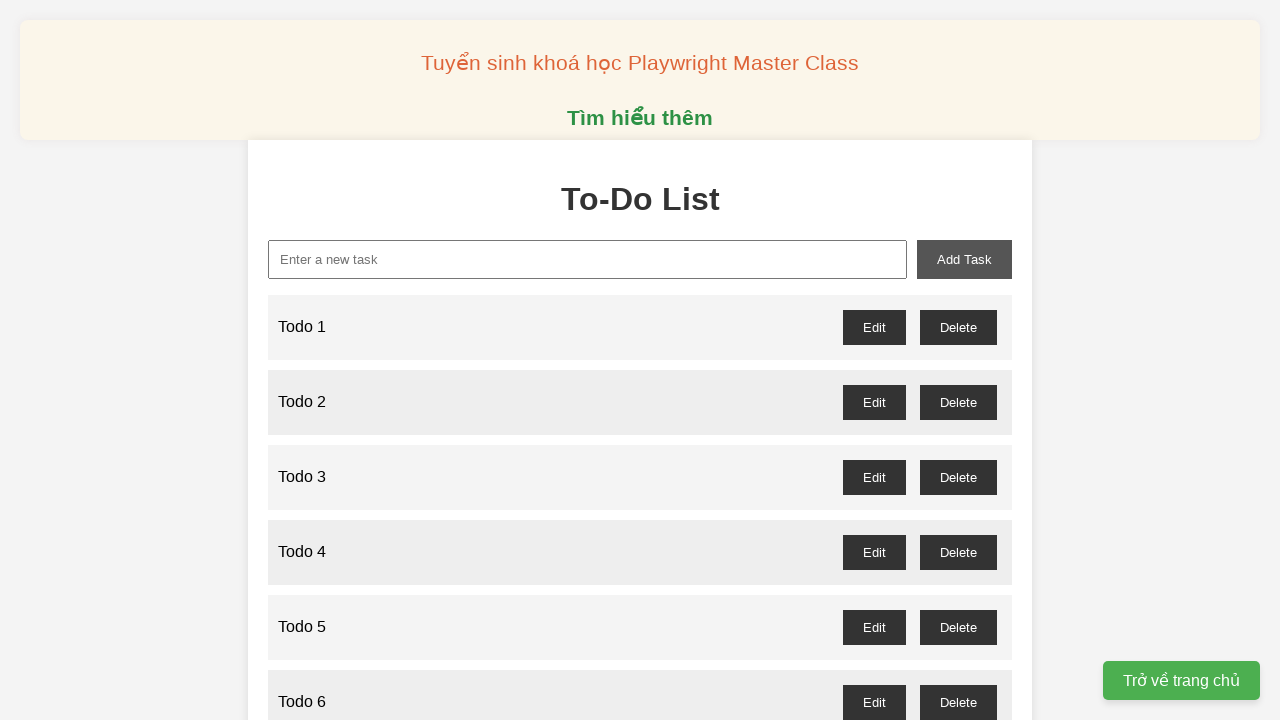

Filled task input with 'Todo 52' on xpath=//input[@id="new-task"]
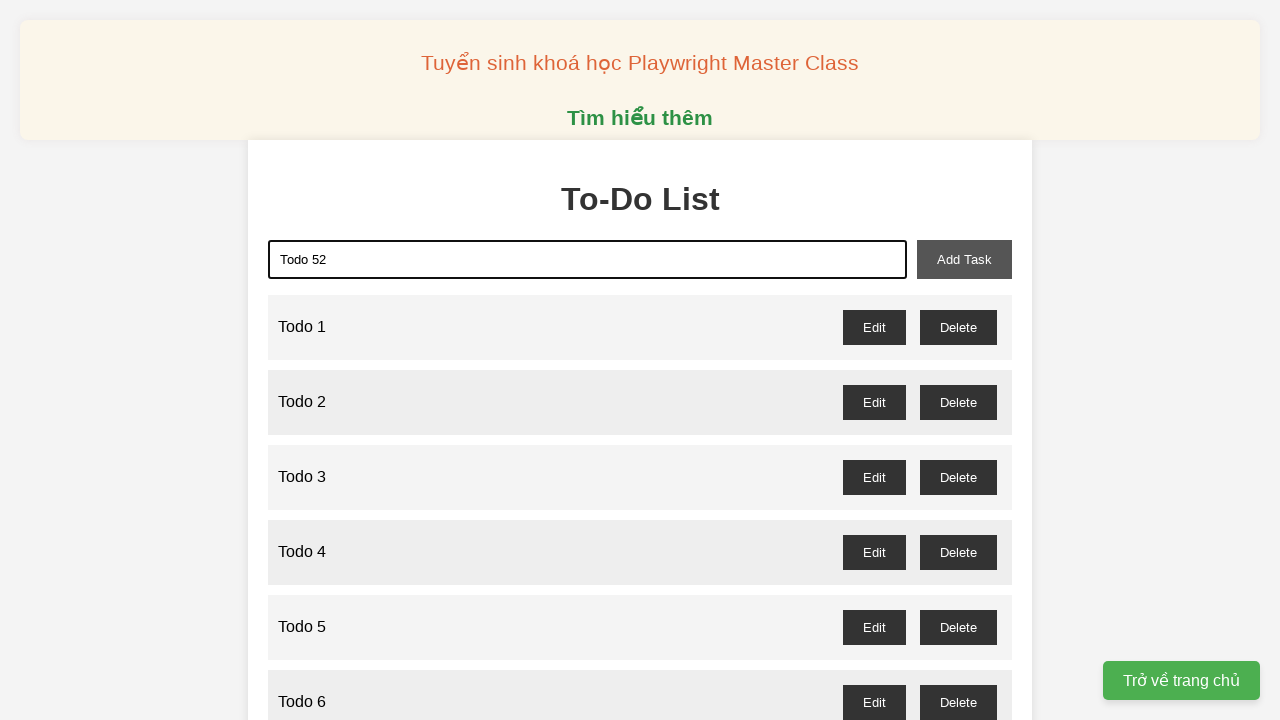

Clicked add task button for 'Todo 52' at (964, 259) on xpath=//button[@id="add-task"]
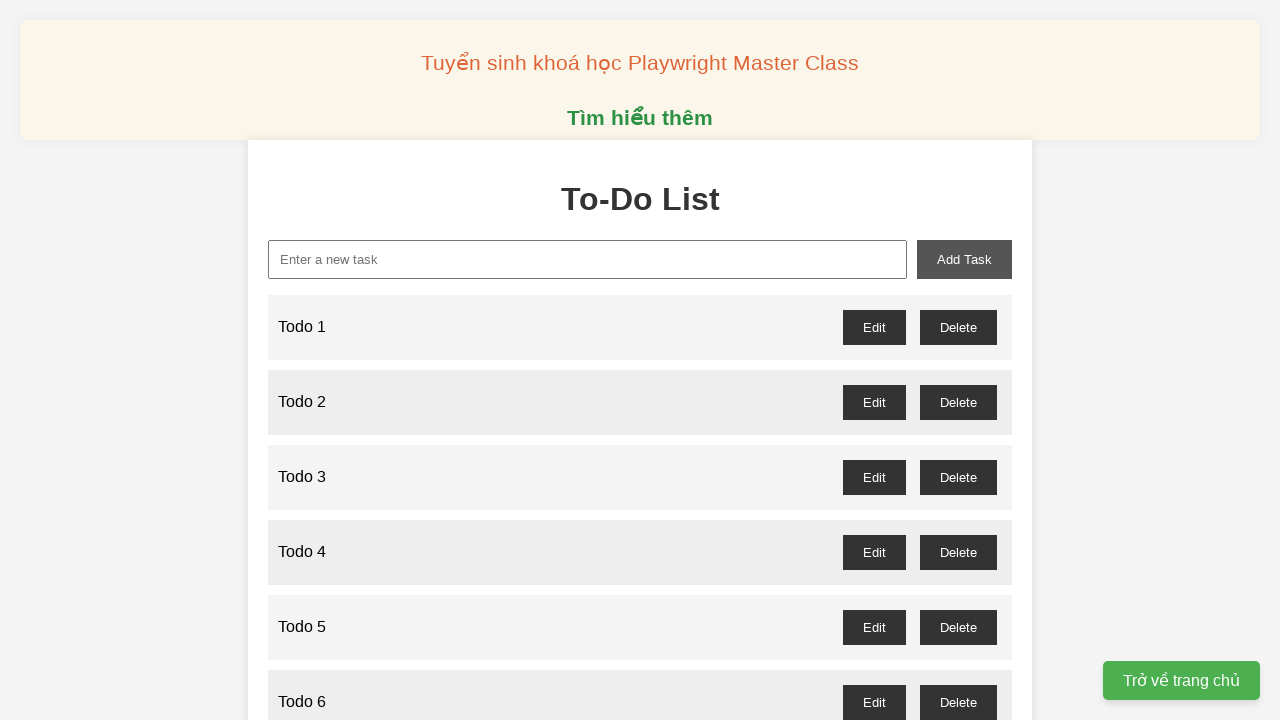

Filled task input with 'Todo 53' on xpath=//input[@id="new-task"]
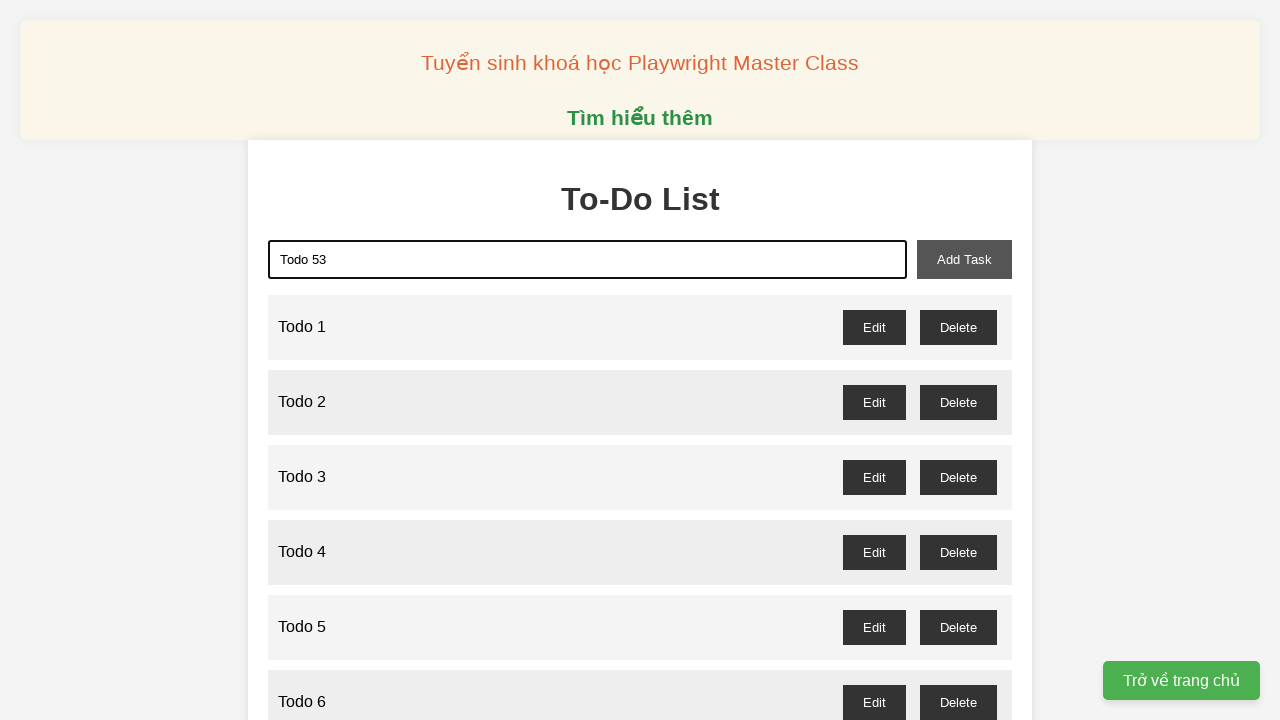

Clicked add task button for 'Todo 53' at (964, 259) on xpath=//button[@id="add-task"]
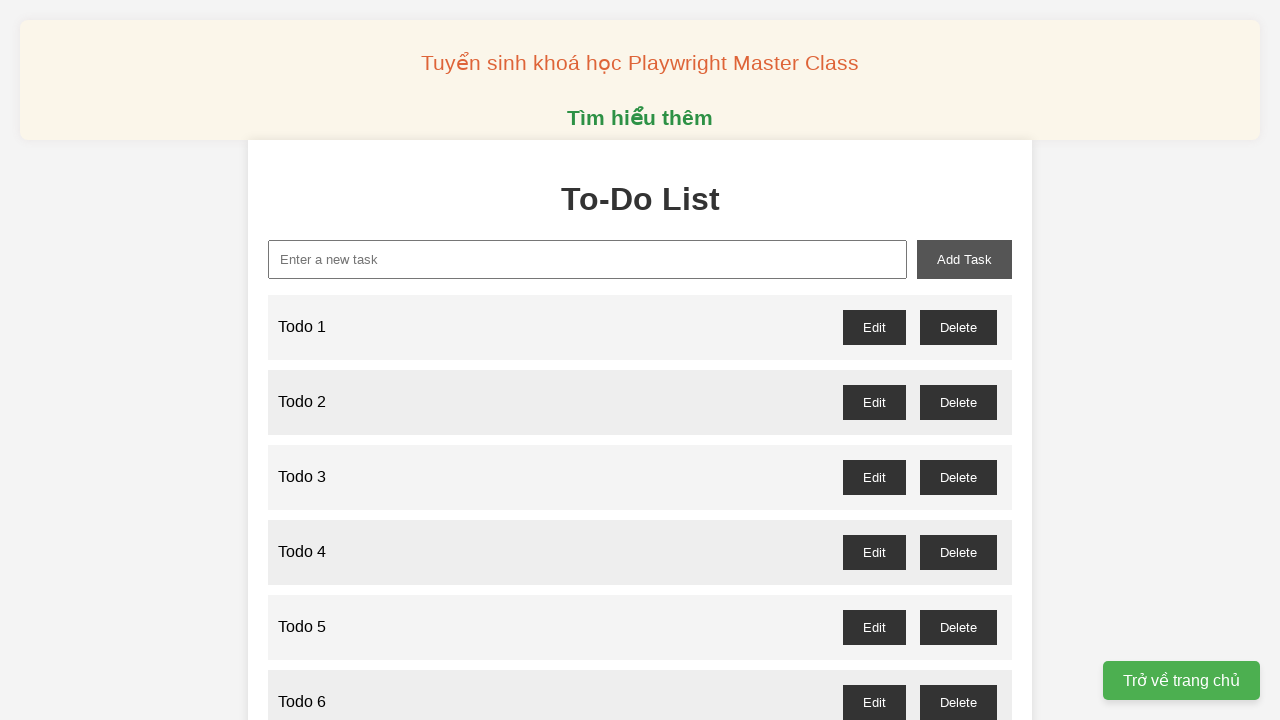

Filled task input with 'Todo 54' on xpath=//input[@id="new-task"]
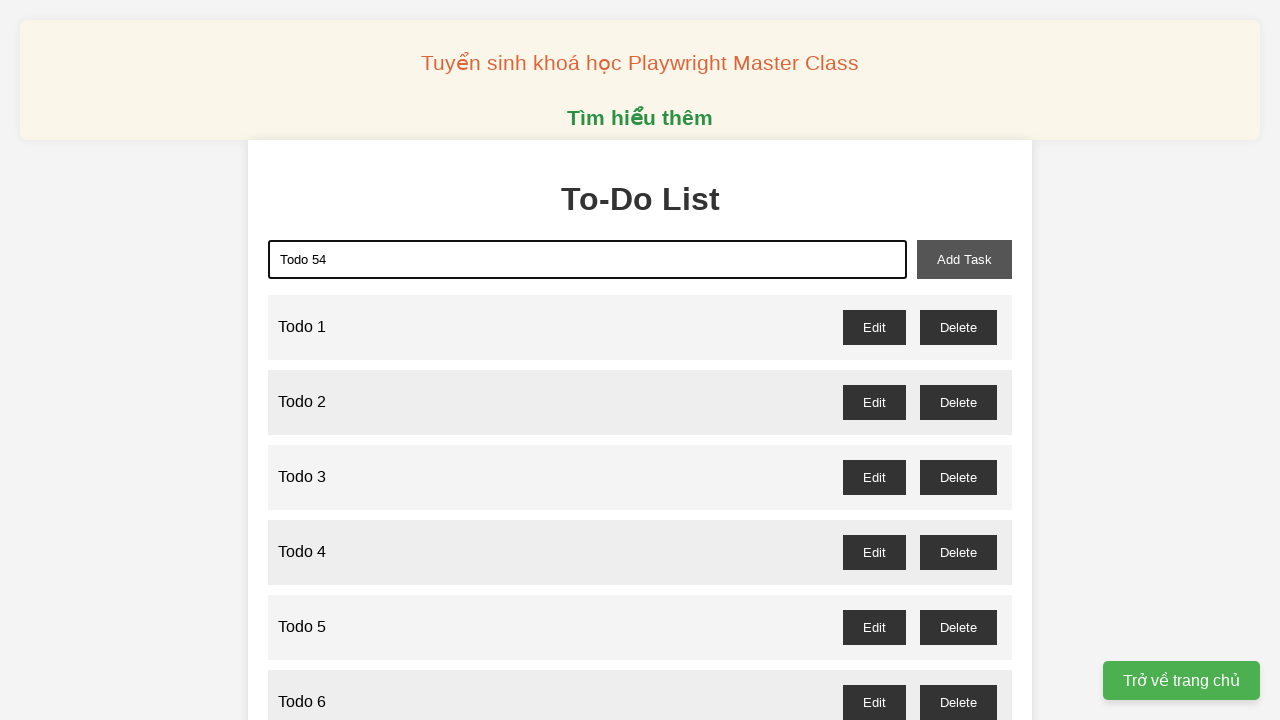

Clicked add task button for 'Todo 54' at (964, 259) on xpath=//button[@id="add-task"]
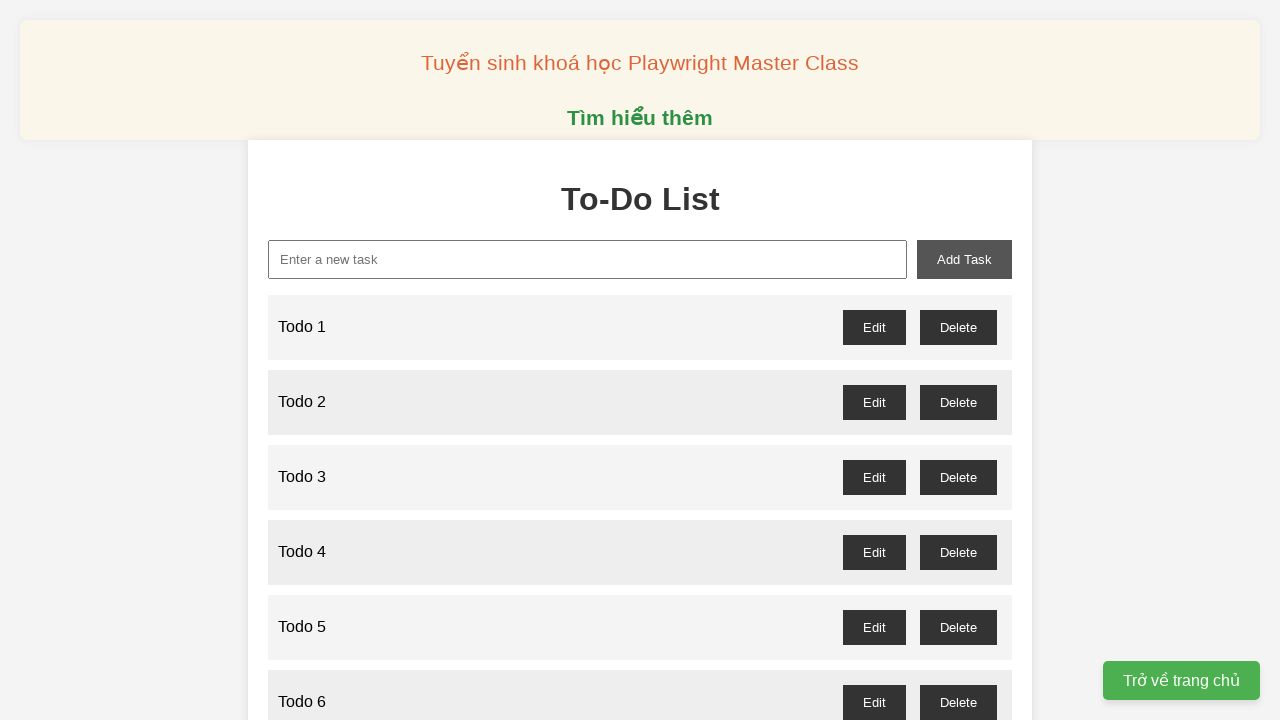

Filled task input with 'Todo 55' on xpath=//input[@id="new-task"]
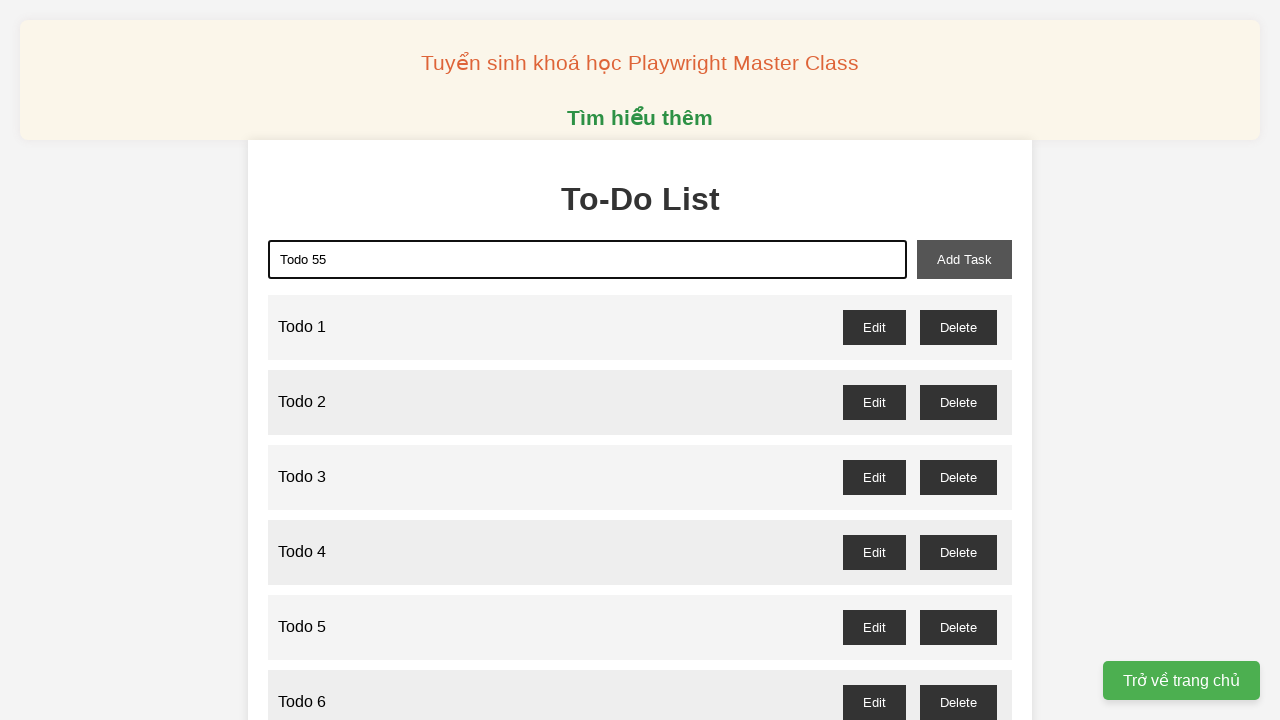

Clicked add task button for 'Todo 55' at (964, 259) on xpath=//button[@id="add-task"]
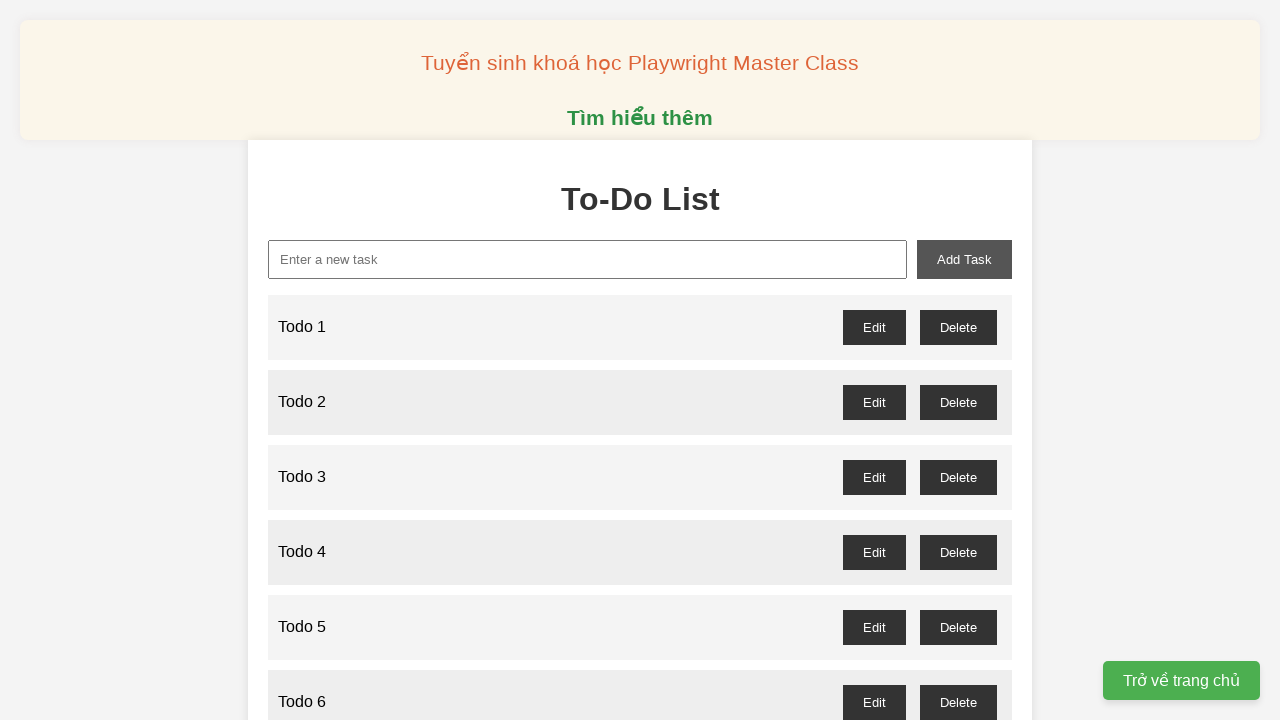

Filled task input with 'Todo 56' on xpath=//input[@id="new-task"]
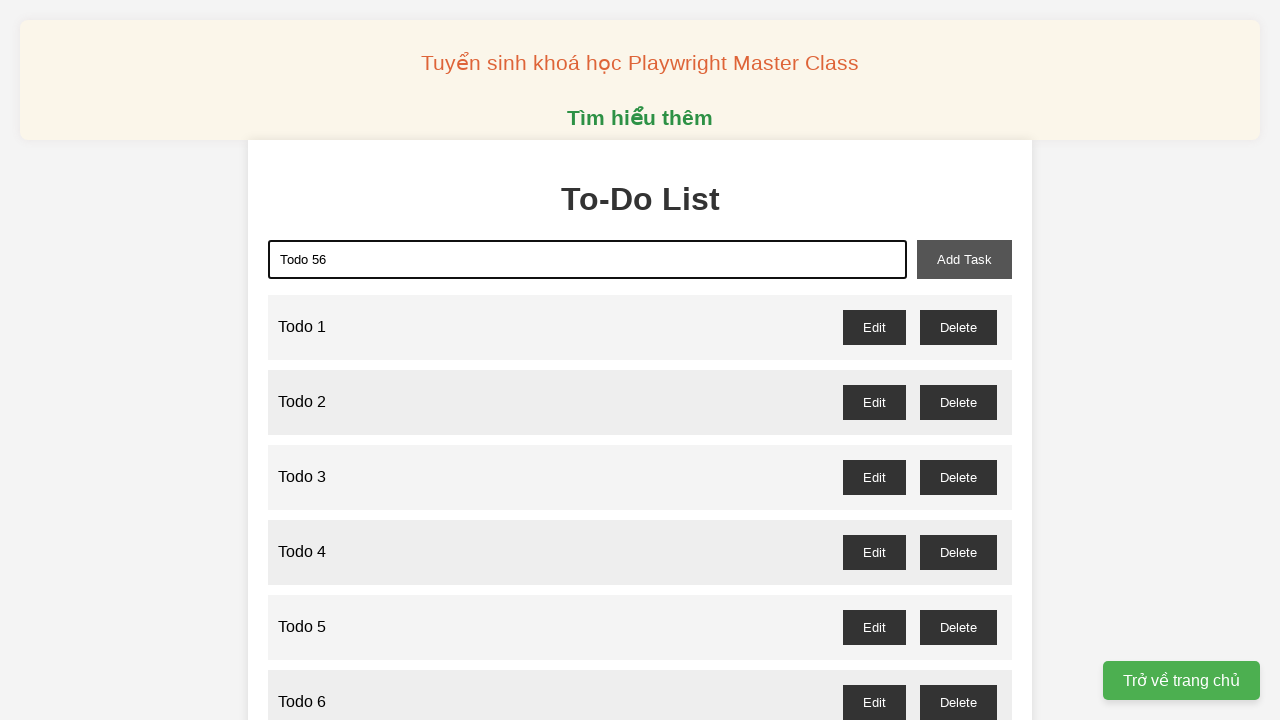

Clicked add task button for 'Todo 56' at (964, 259) on xpath=//button[@id="add-task"]
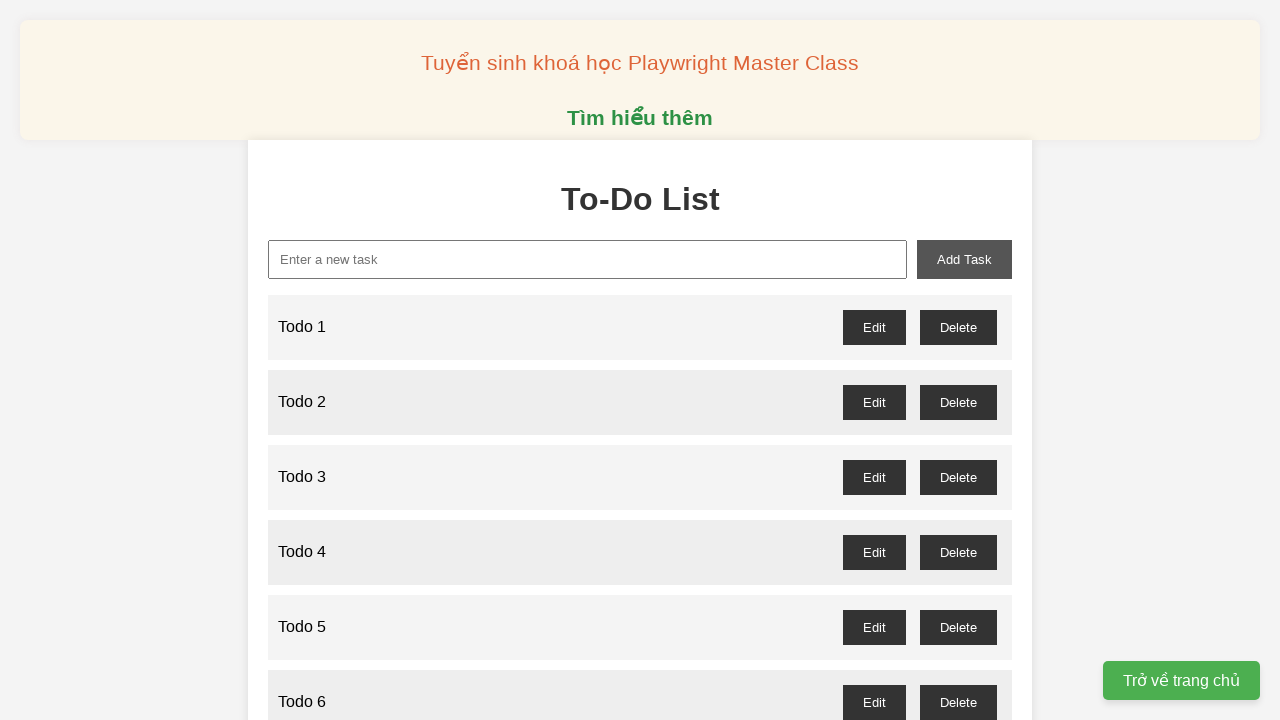

Filled task input with 'Todo 57' on xpath=//input[@id="new-task"]
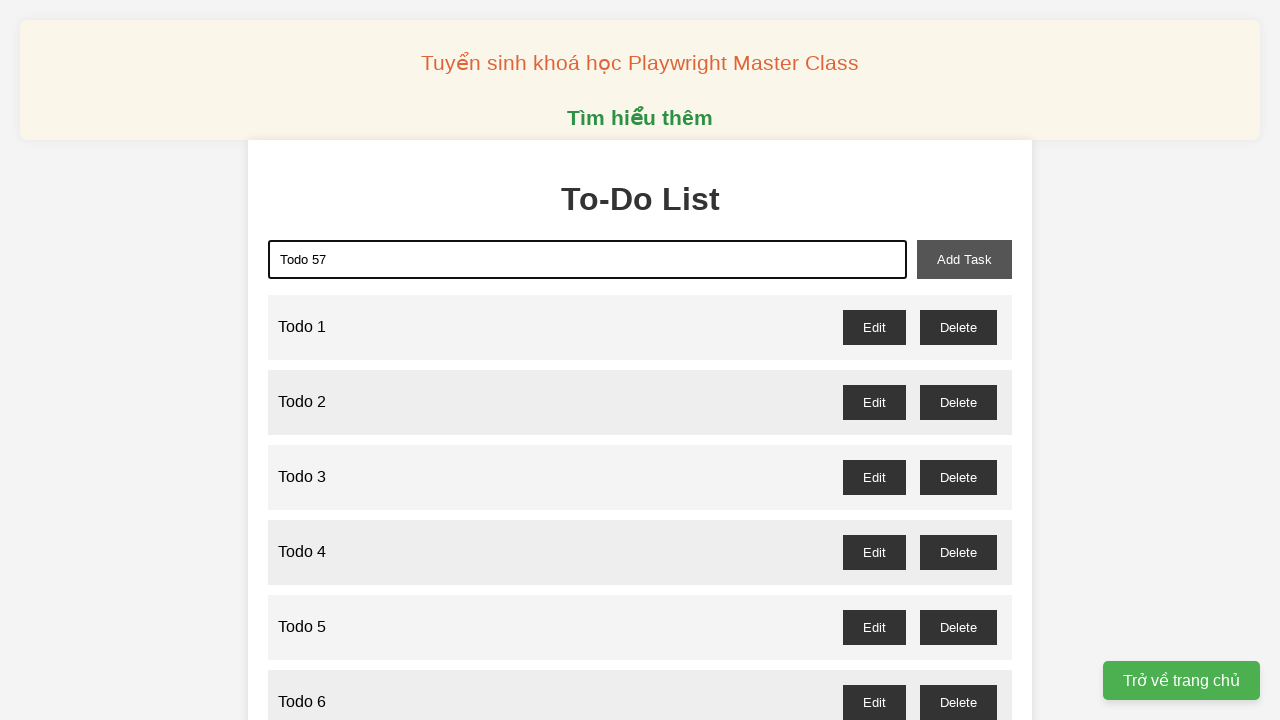

Clicked add task button for 'Todo 57' at (964, 259) on xpath=//button[@id="add-task"]
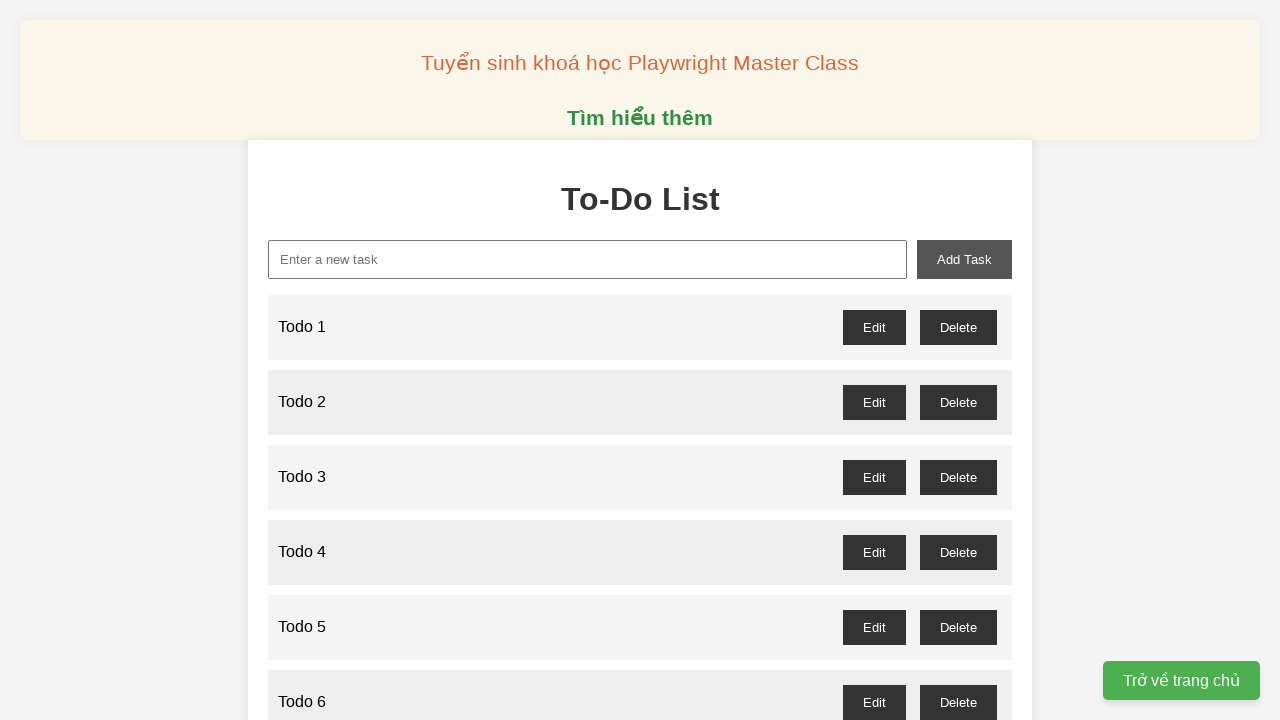

Filled task input with 'Todo 58' on xpath=//input[@id="new-task"]
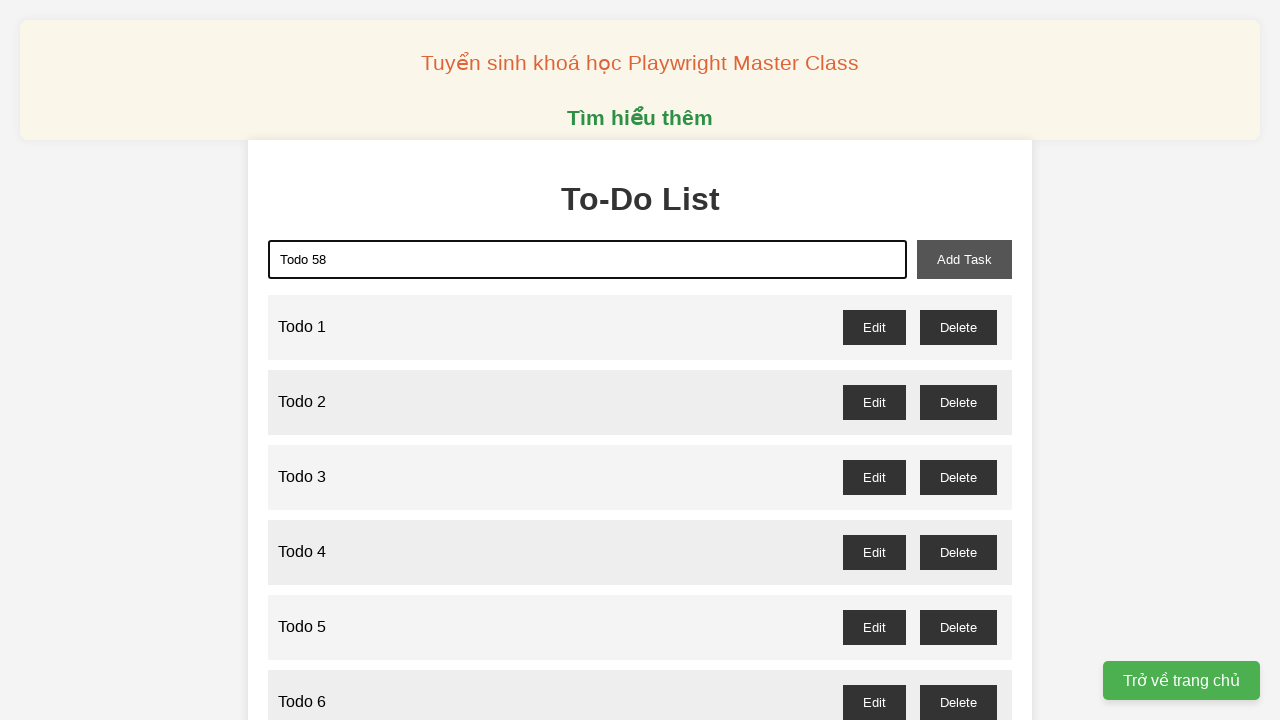

Clicked add task button for 'Todo 58' at (964, 259) on xpath=//button[@id="add-task"]
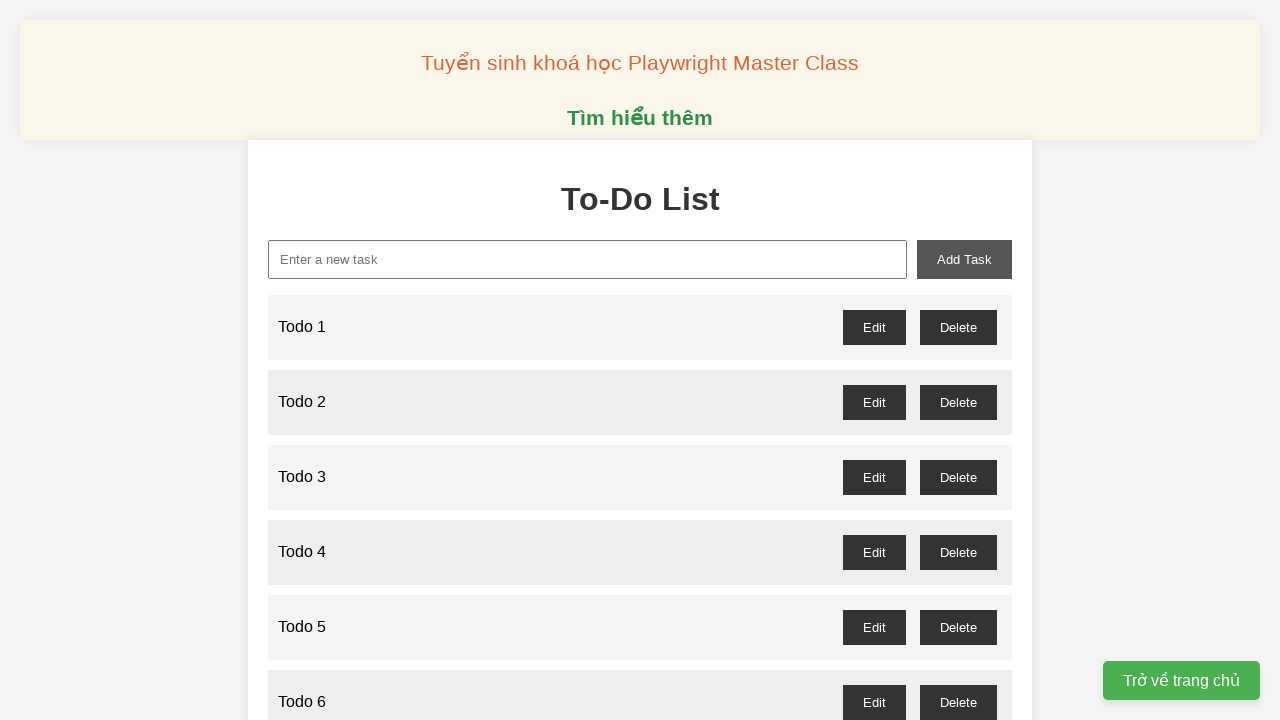

Filled task input with 'Todo 59' on xpath=//input[@id="new-task"]
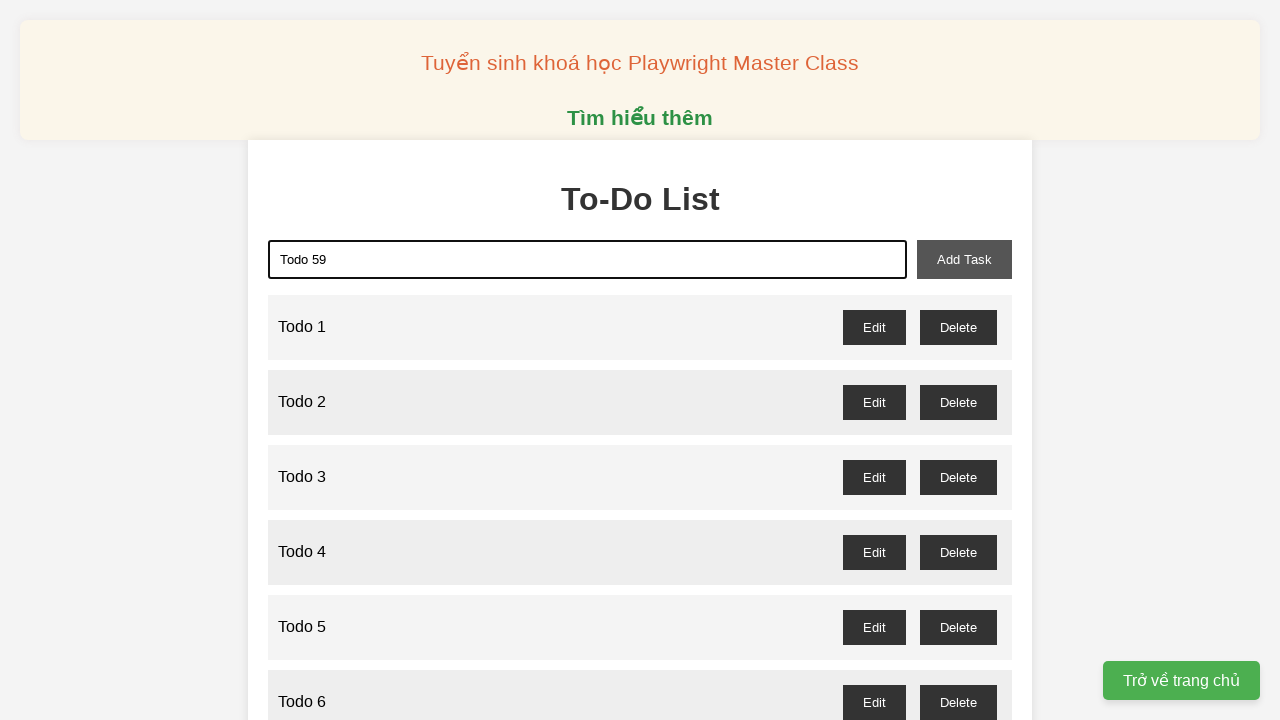

Clicked add task button for 'Todo 59' at (964, 259) on xpath=//button[@id="add-task"]
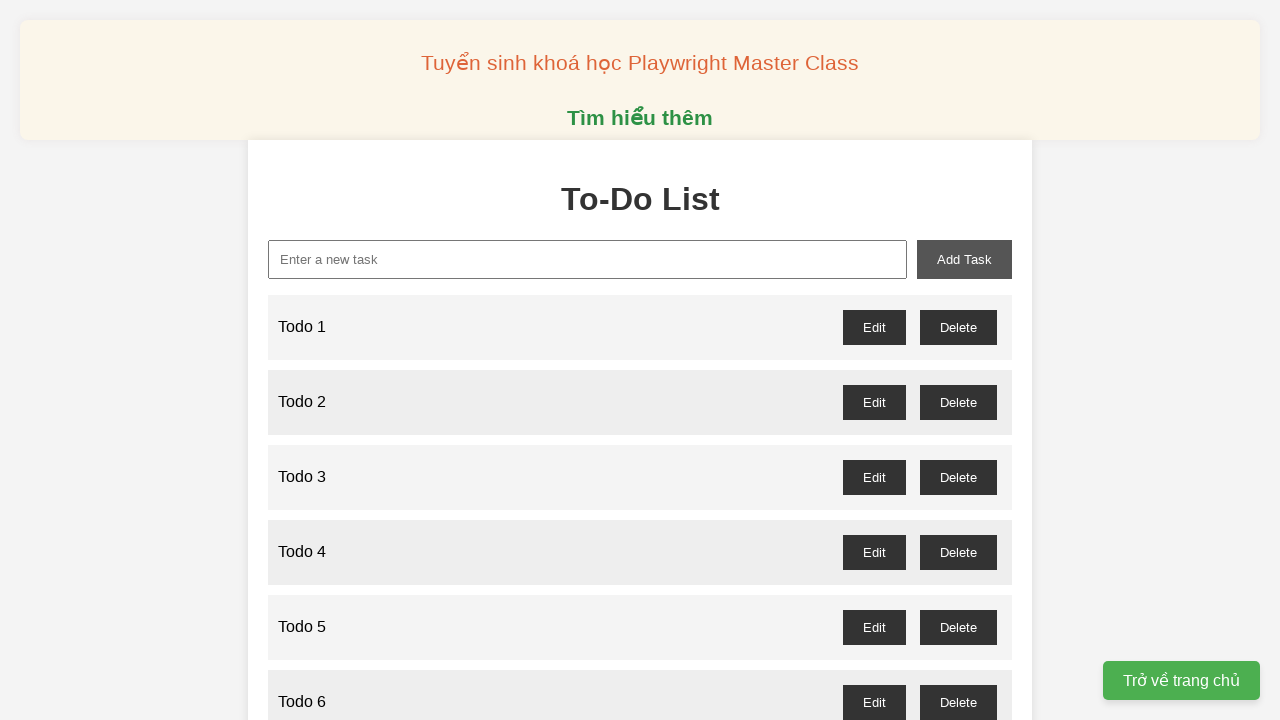

Filled task input with 'Todo 60' on xpath=//input[@id="new-task"]
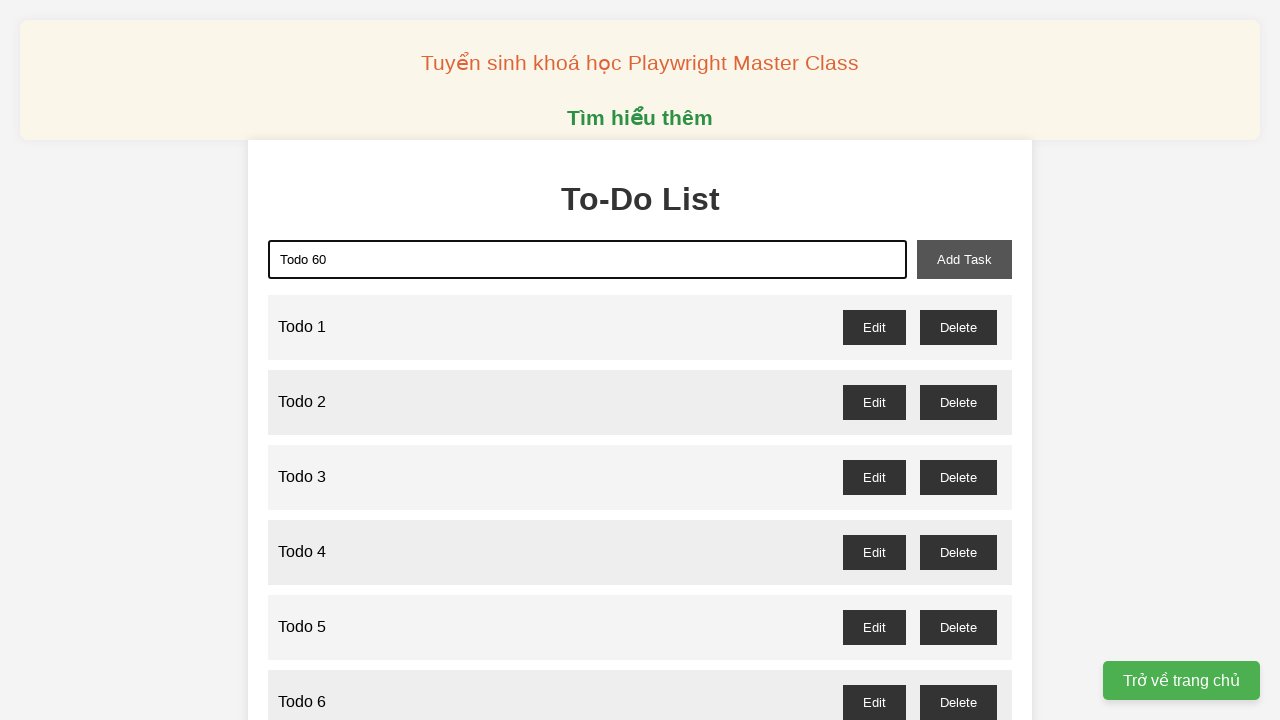

Clicked add task button for 'Todo 60' at (964, 259) on xpath=//button[@id="add-task"]
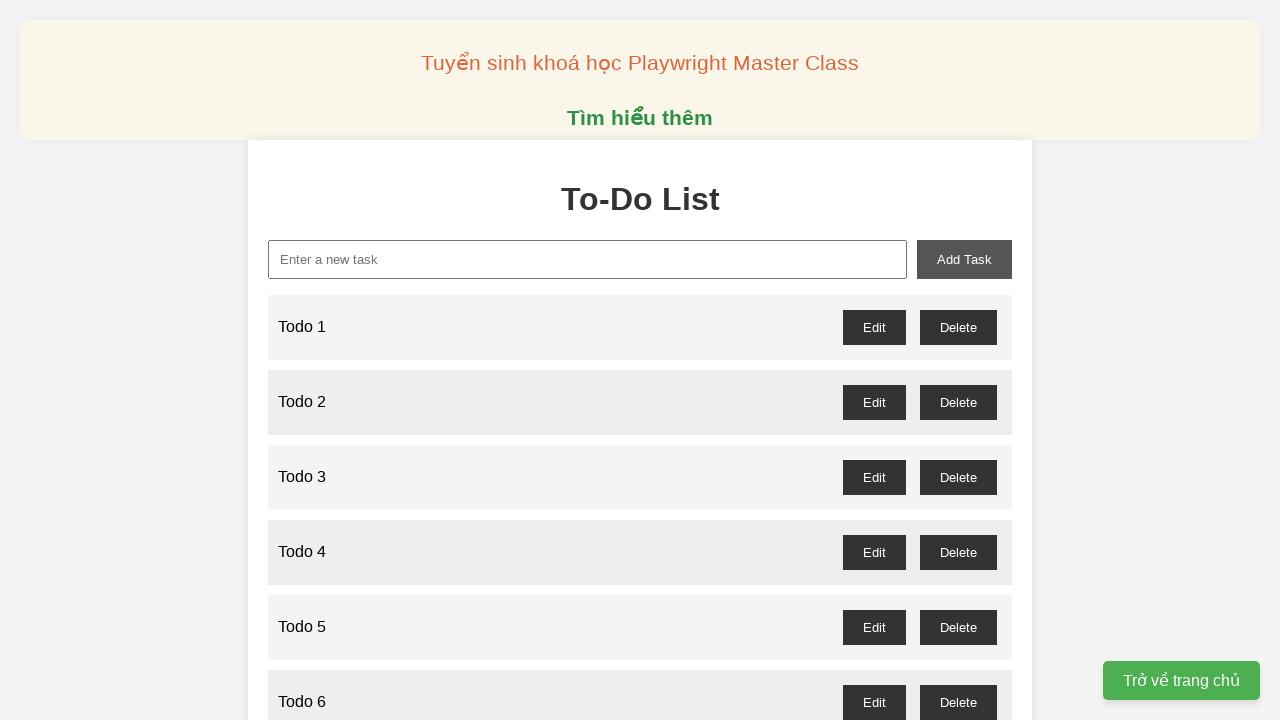

Filled task input with 'Todo 61' on xpath=//input[@id="new-task"]
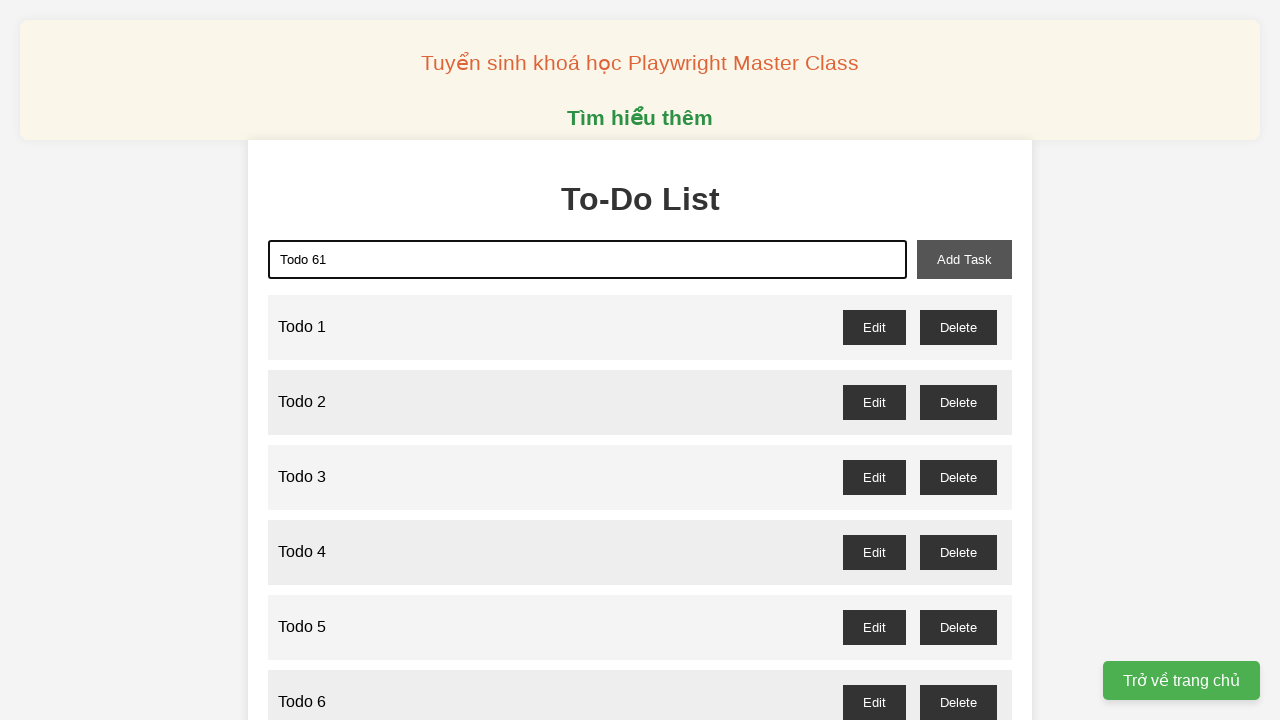

Clicked add task button for 'Todo 61' at (964, 259) on xpath=//button[@id="add-task"]
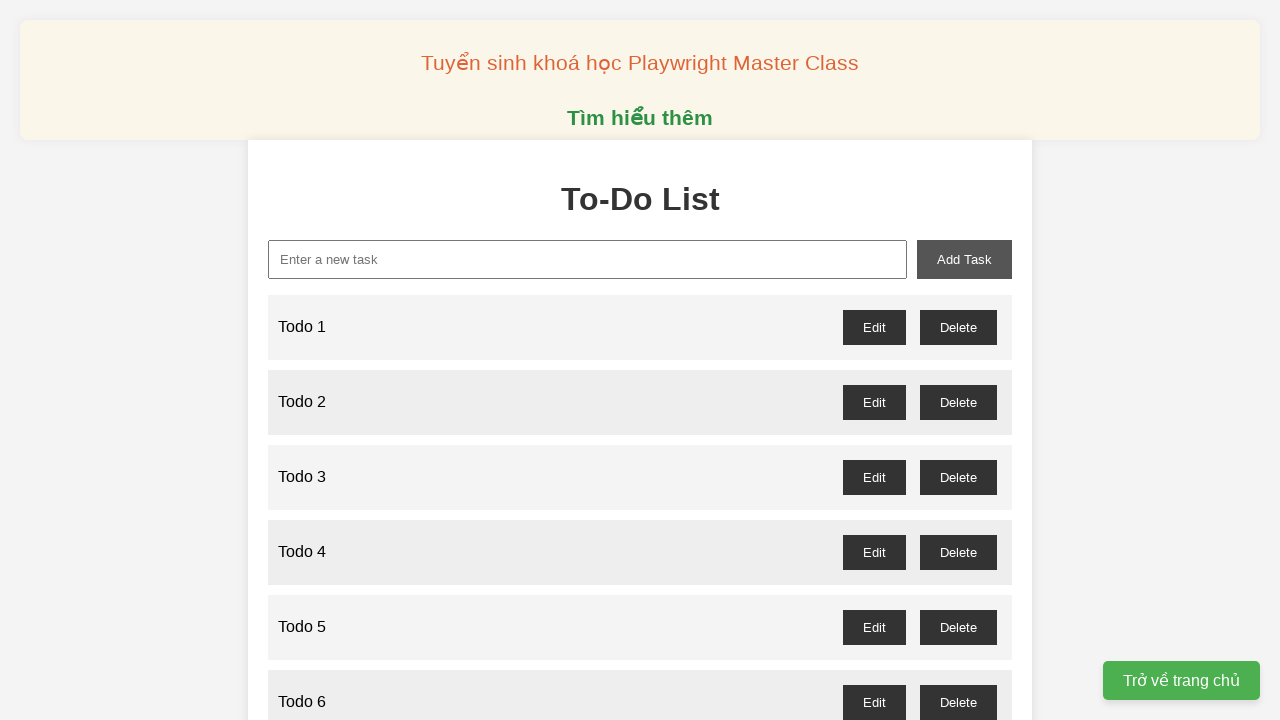

Filled task input with 'Todo 62' on xpath=//input[@id="new-task"]
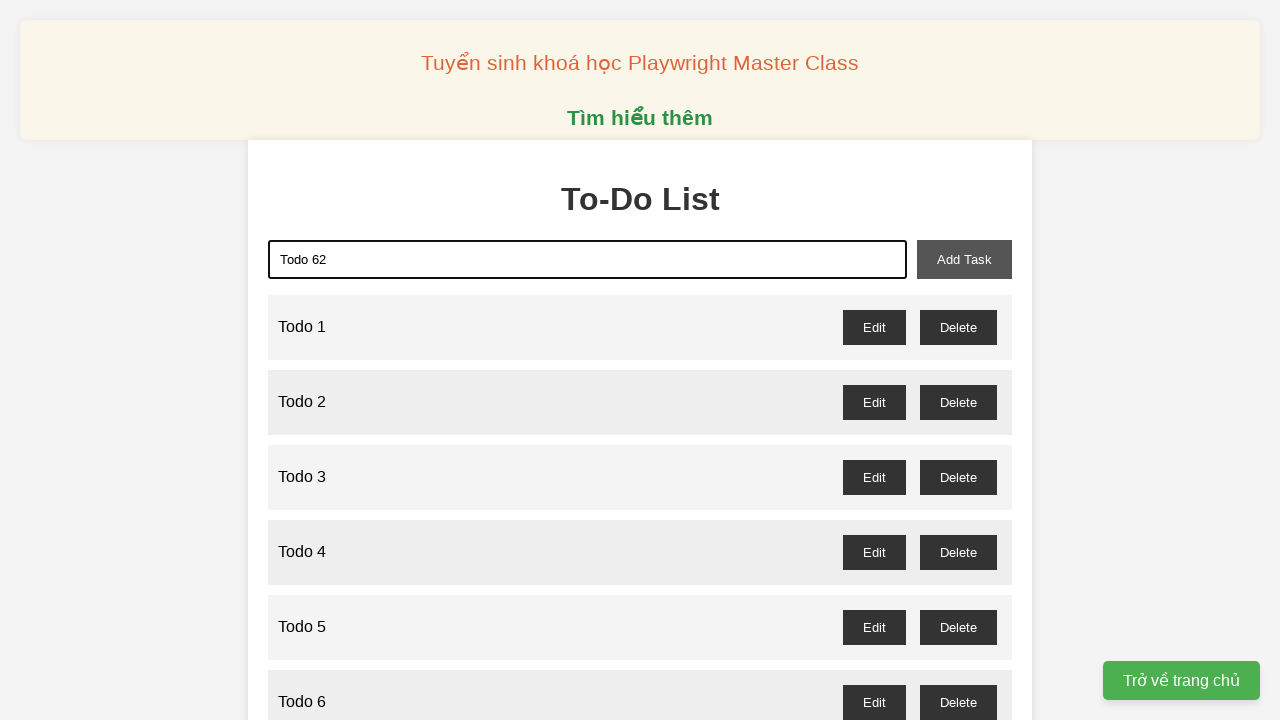

Clicked add task button for 'Todo 62' at (964, 259) on xpath=//button[@id="add-task"]
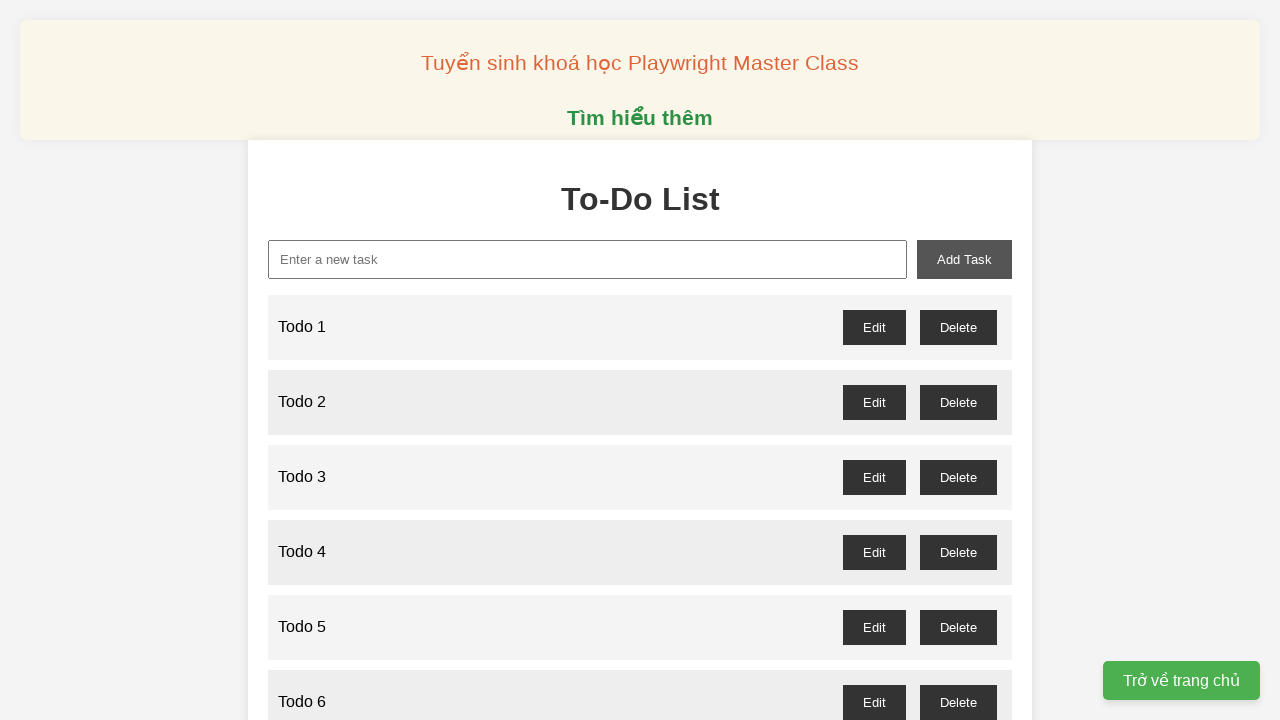

Filled task input with 'Todo 63' on xpath=//input[@id="new-task"]
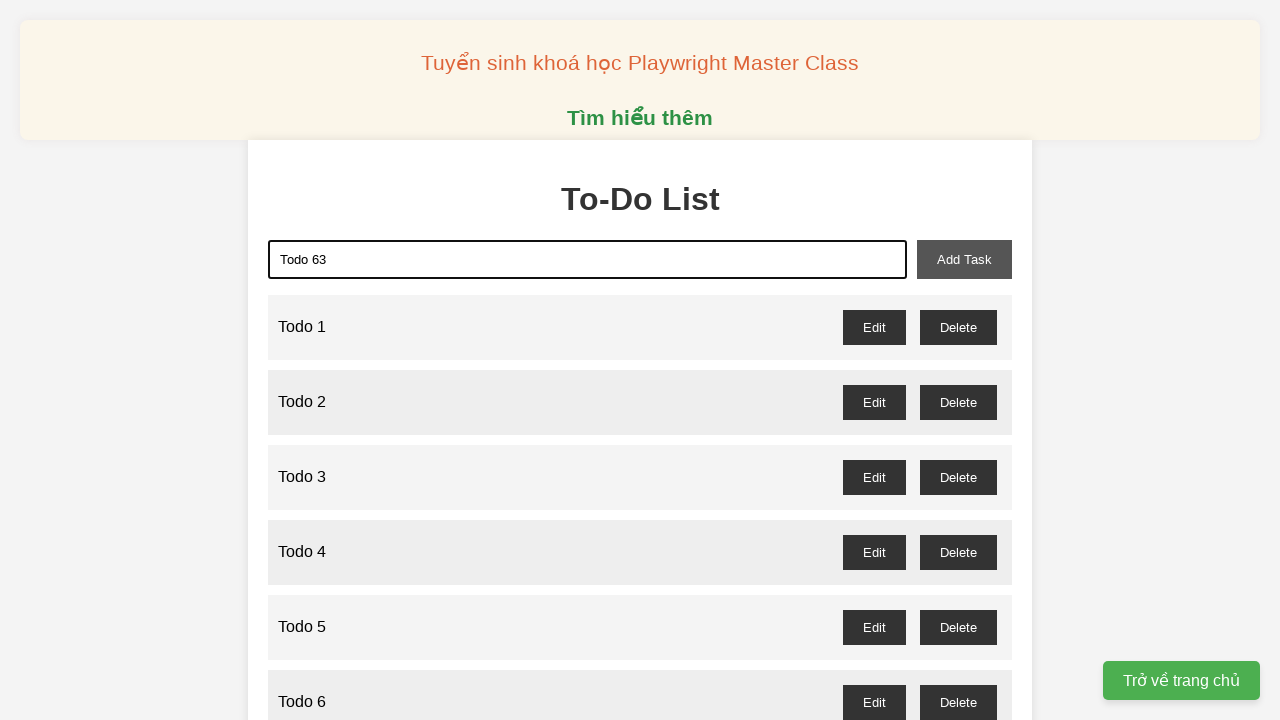

Clicked add task button for 'Todo 63' at (964, 259) on xpath=//button[@id="add-task"]
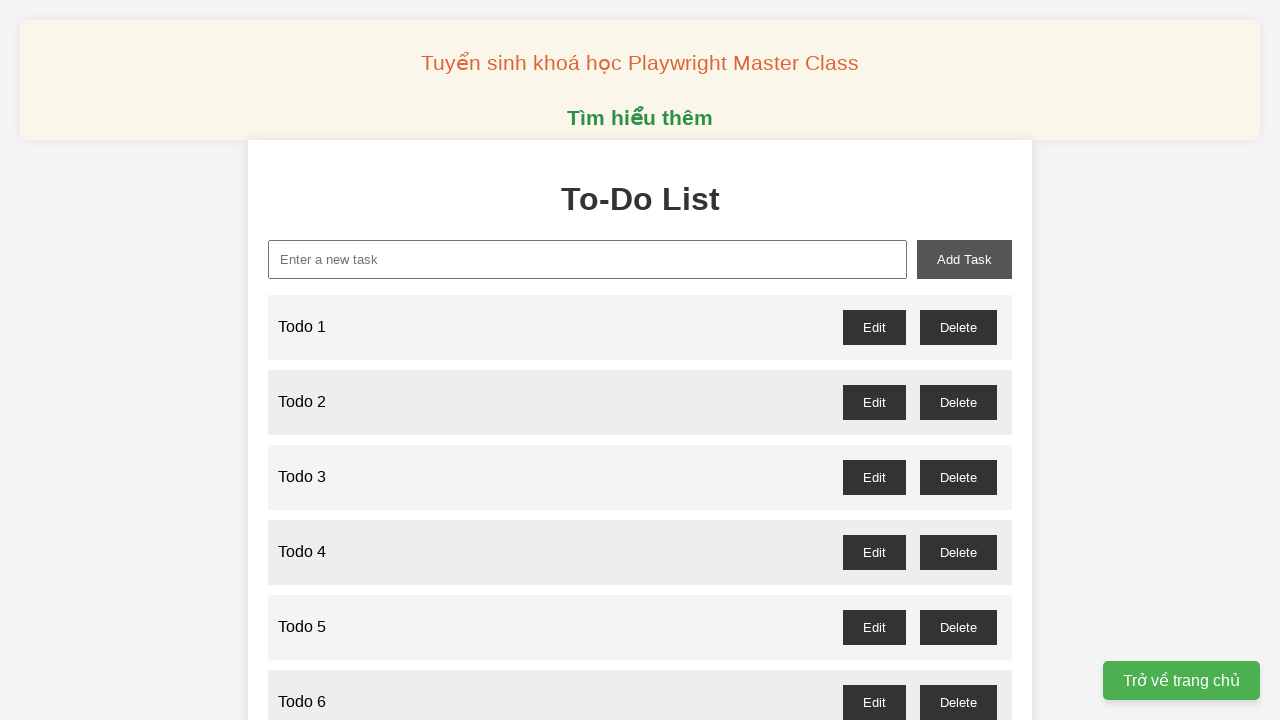

Filled task input with 'Todo 64' on xpath=//input[@id="new-task"]
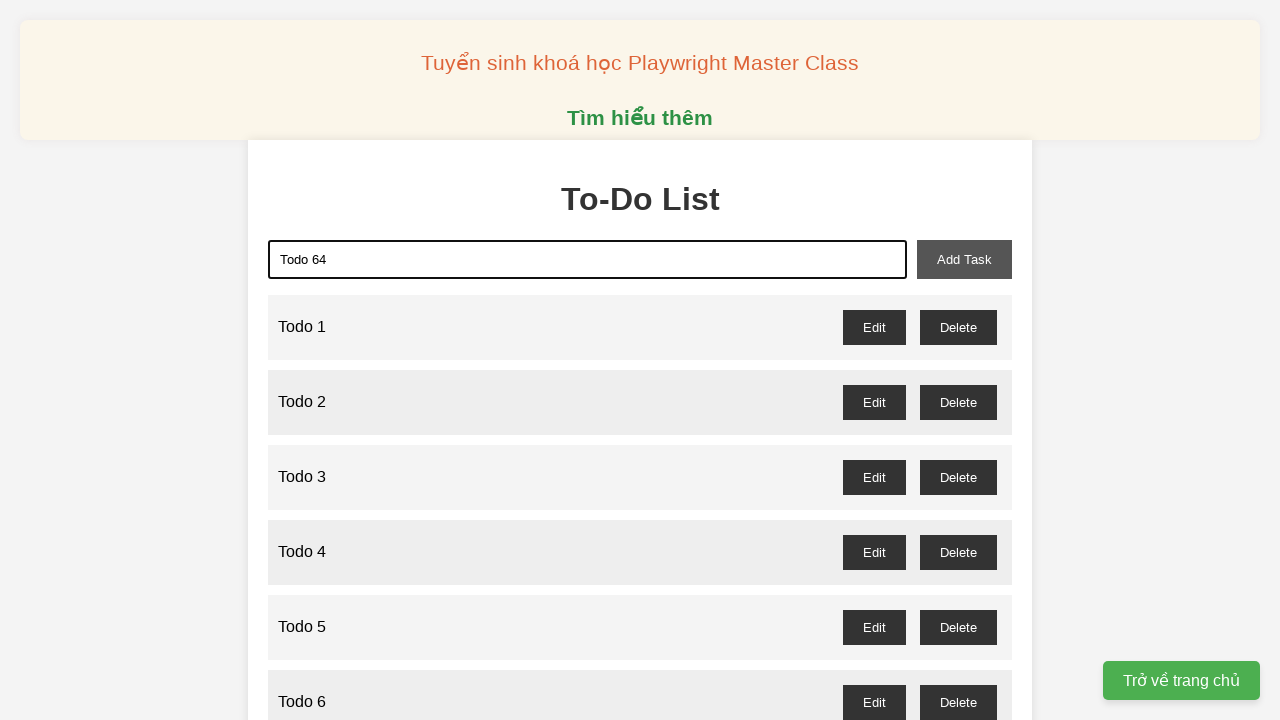

Clicked add task button for 'Todo 64' at (964, 259) on xpath=//button[@id="add-task"]
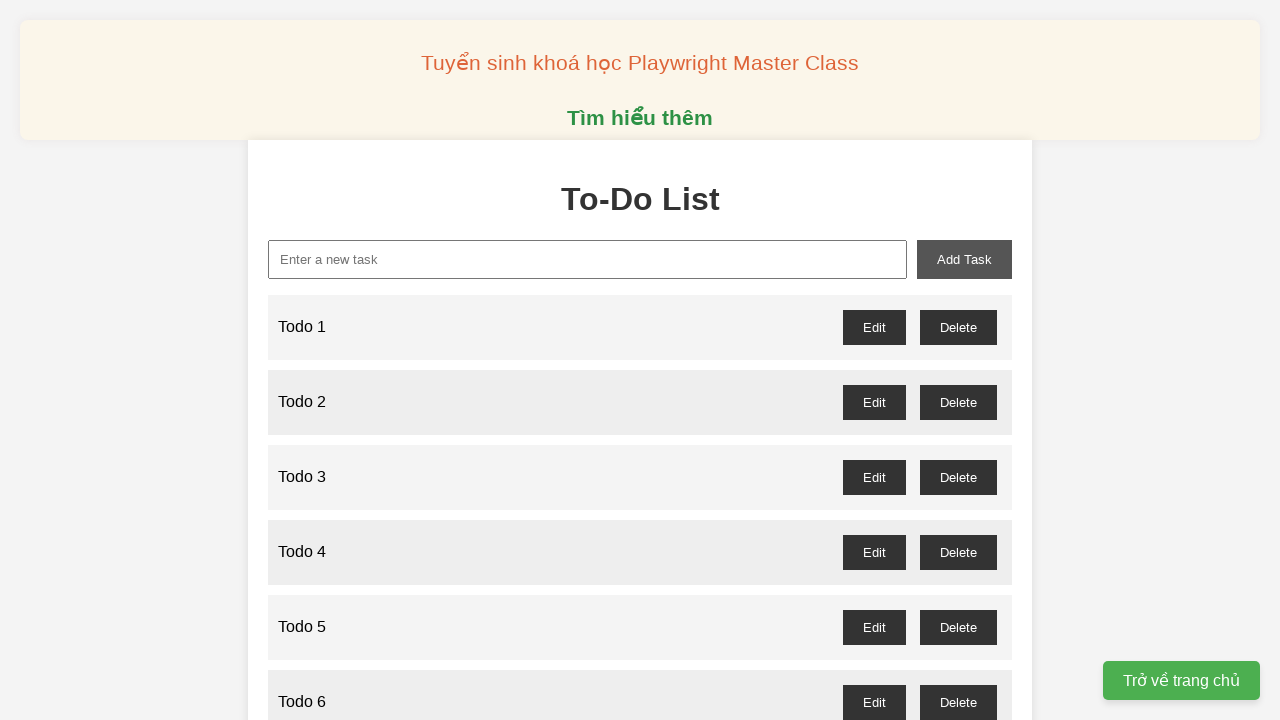

Filled task input with 'Todo 65' on xpath=//input[@id="new-task"]
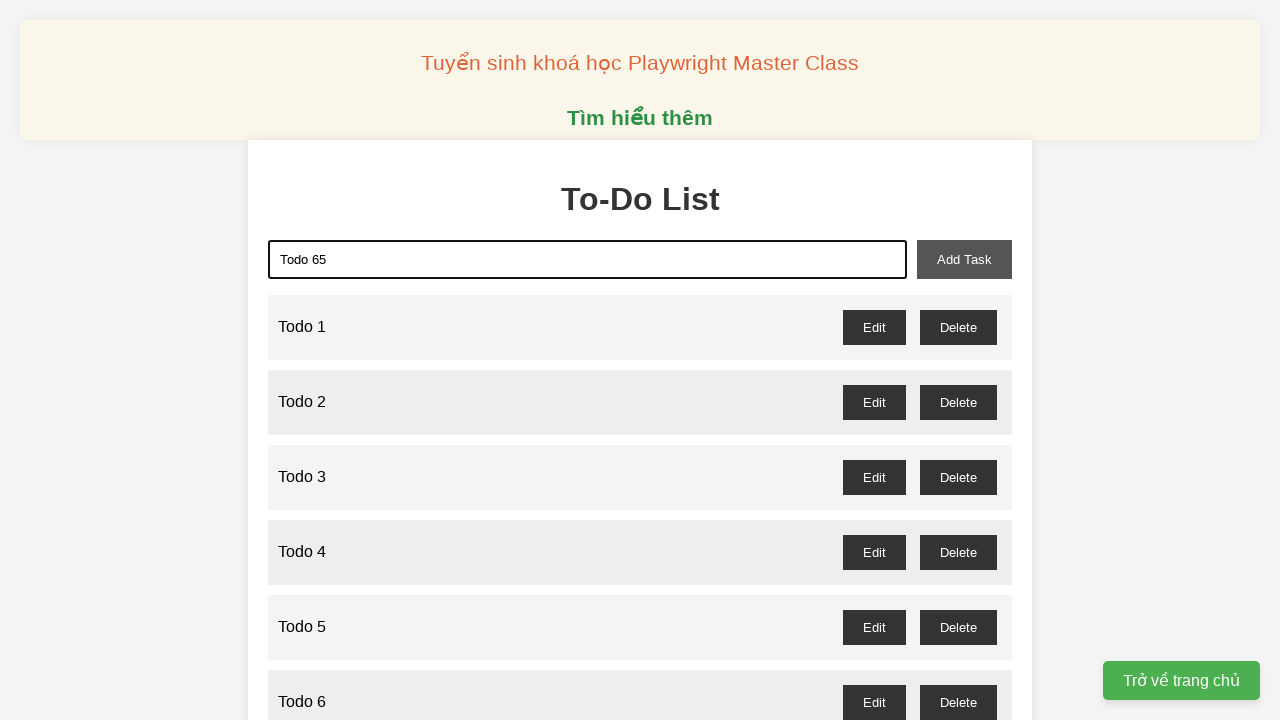

Clicked add task button for 'Todo 65' at (964, 259) on xpath=//button[@id="add-task"]
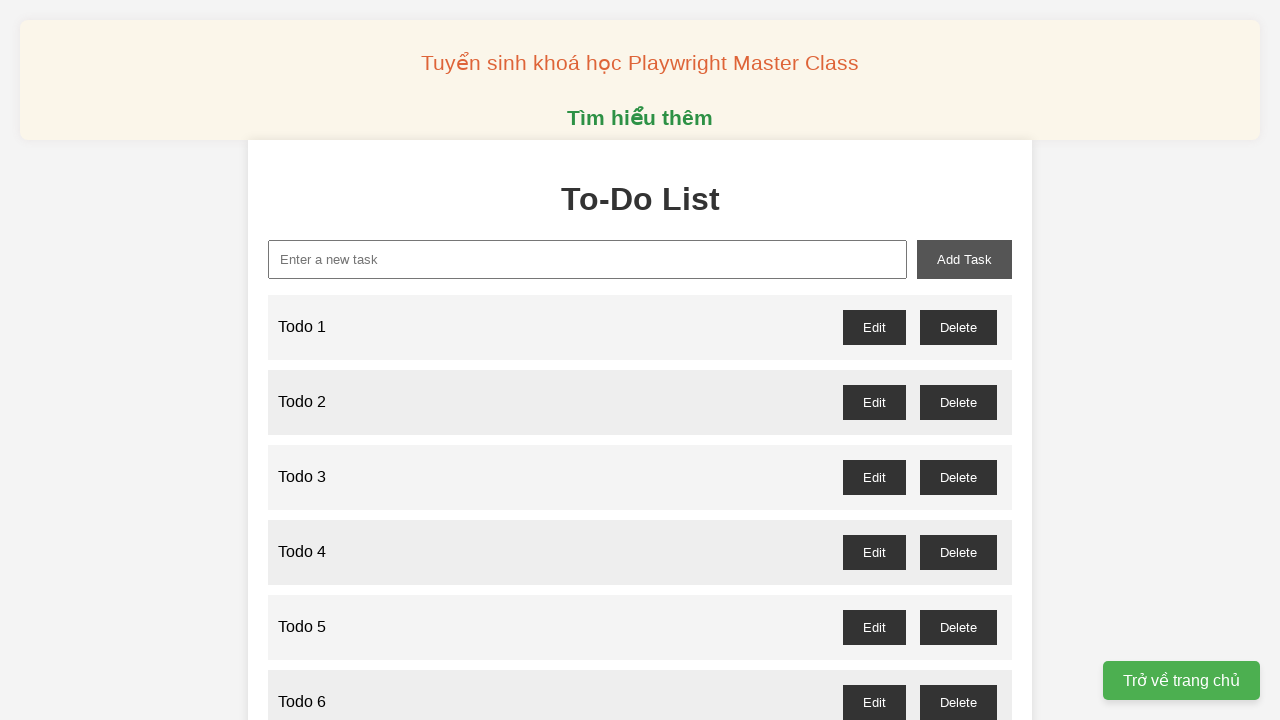

Filled task input with 'Todo 66' on xpath=//input[@id="new-task"]
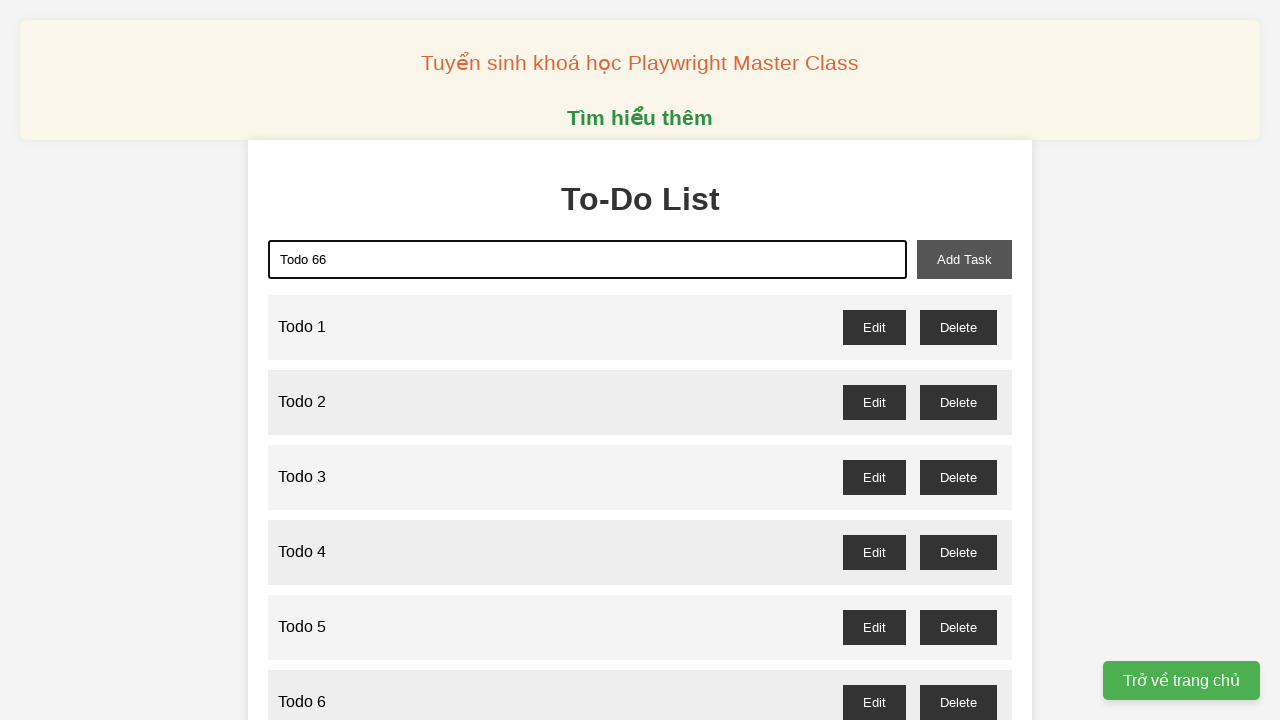

Clicked add task button for 'Todo 66' at (964, 259) on xpath=//button[@id="add-task"]
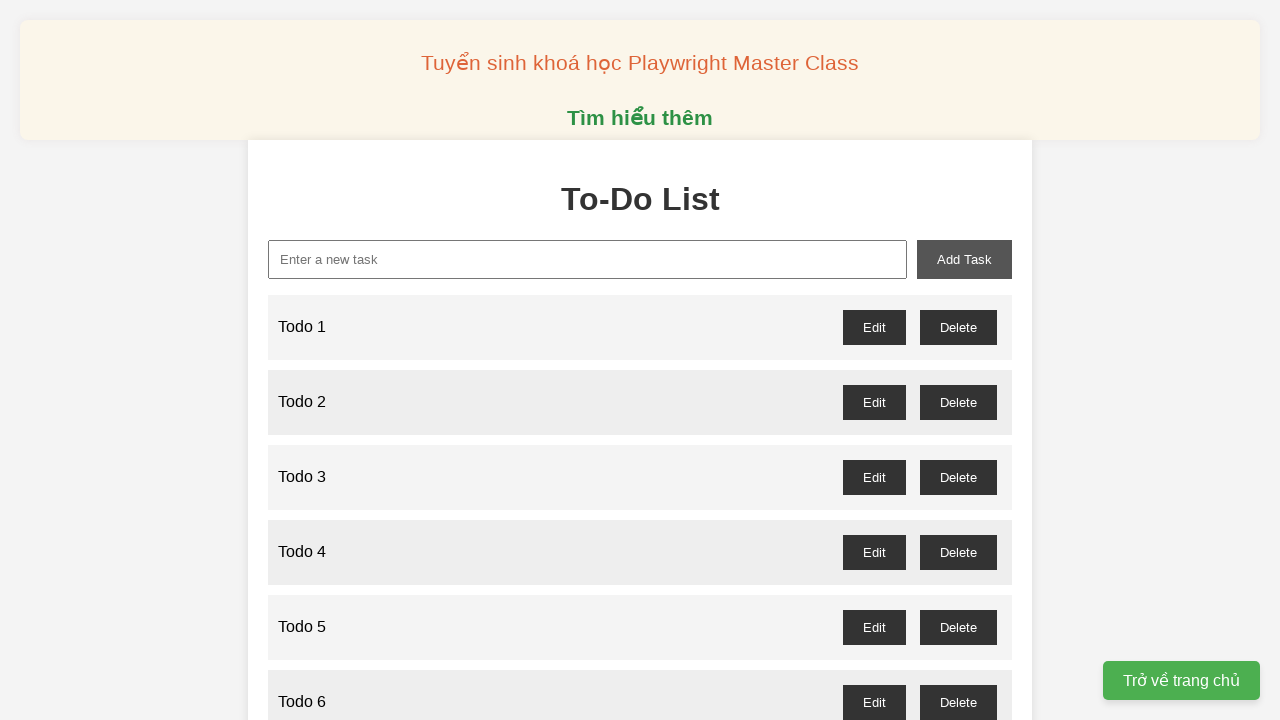

Filled task input with 'Todo 67' on xpath=//input[@id="new-task"]
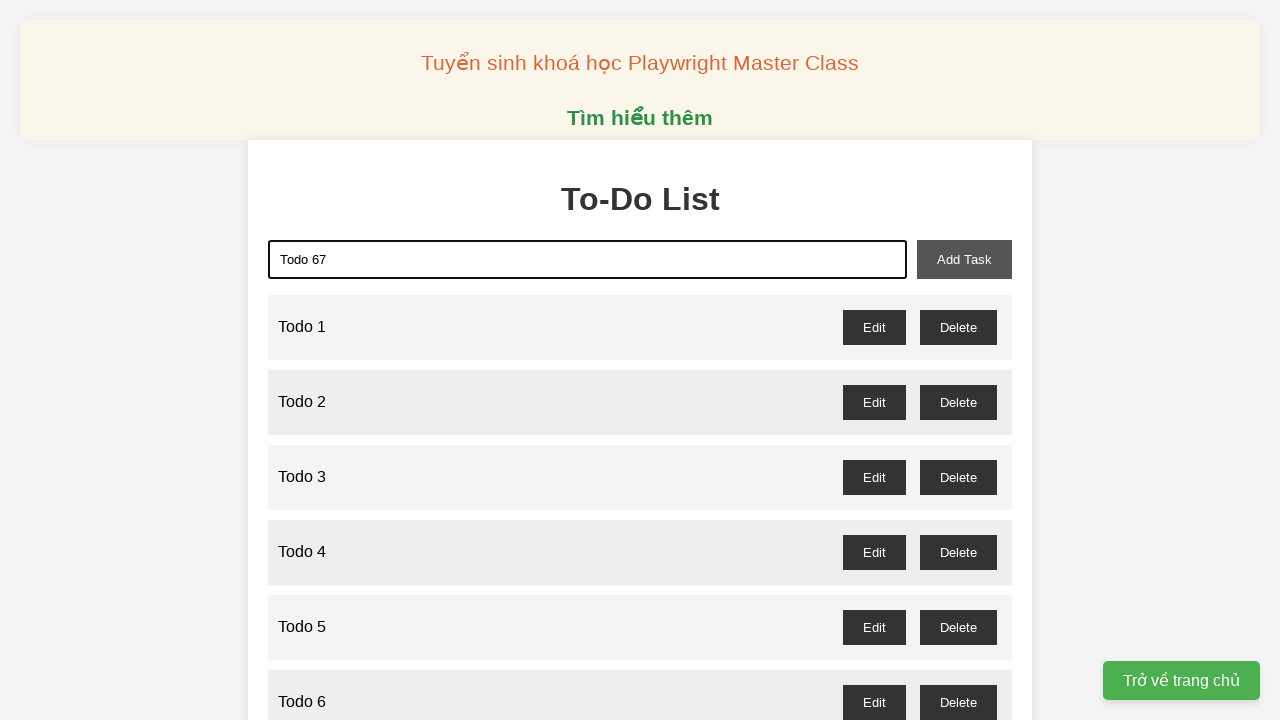

Clicked add task button for 'Todo 67' at (964, 259) on xpath=//button[@id="add-task"]
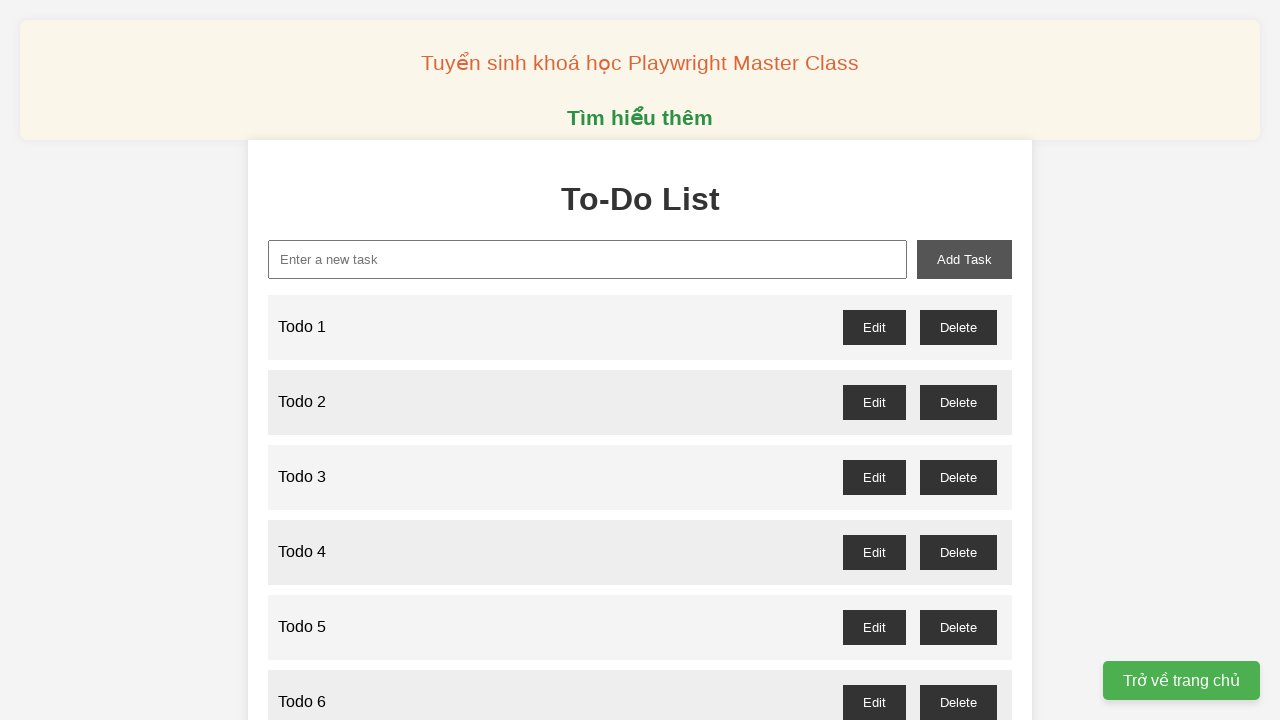

Filled task input with 'Todo 68' on xpath=//input[@id="new-task"]
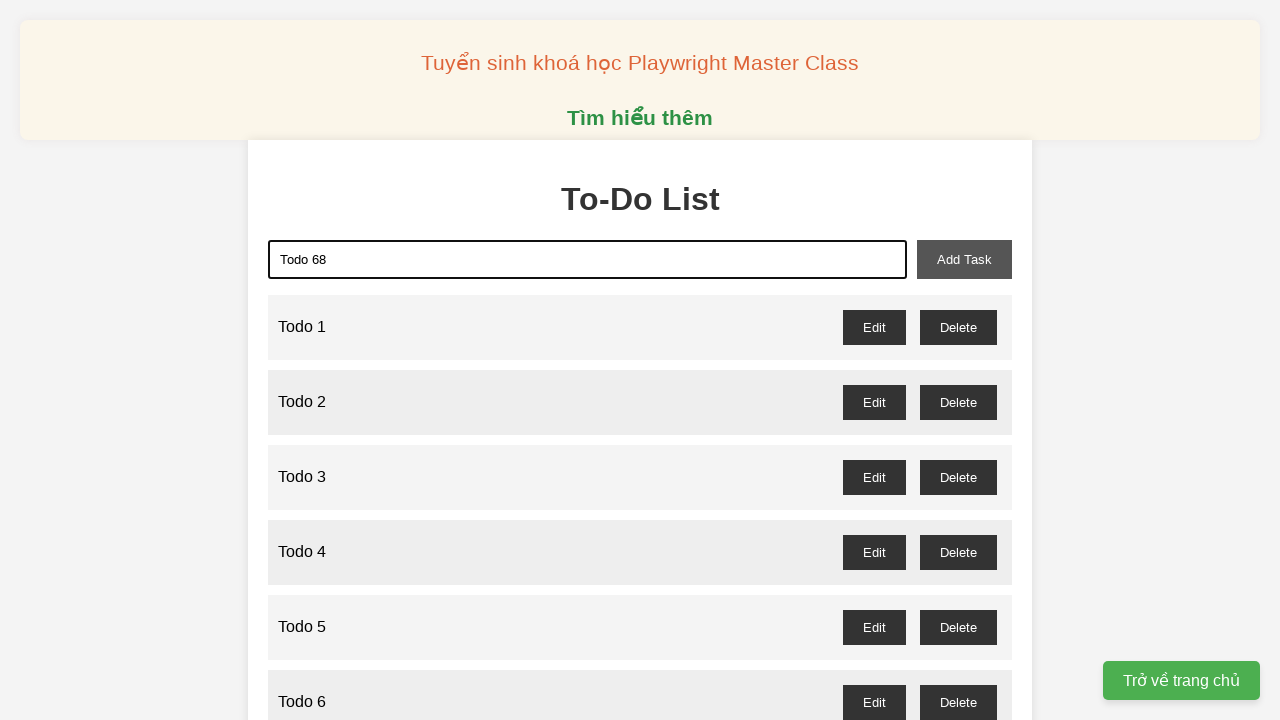

Clicked add task button for 'Todo 68' at (964, 259) on xpath=//button[@id="add-task"]
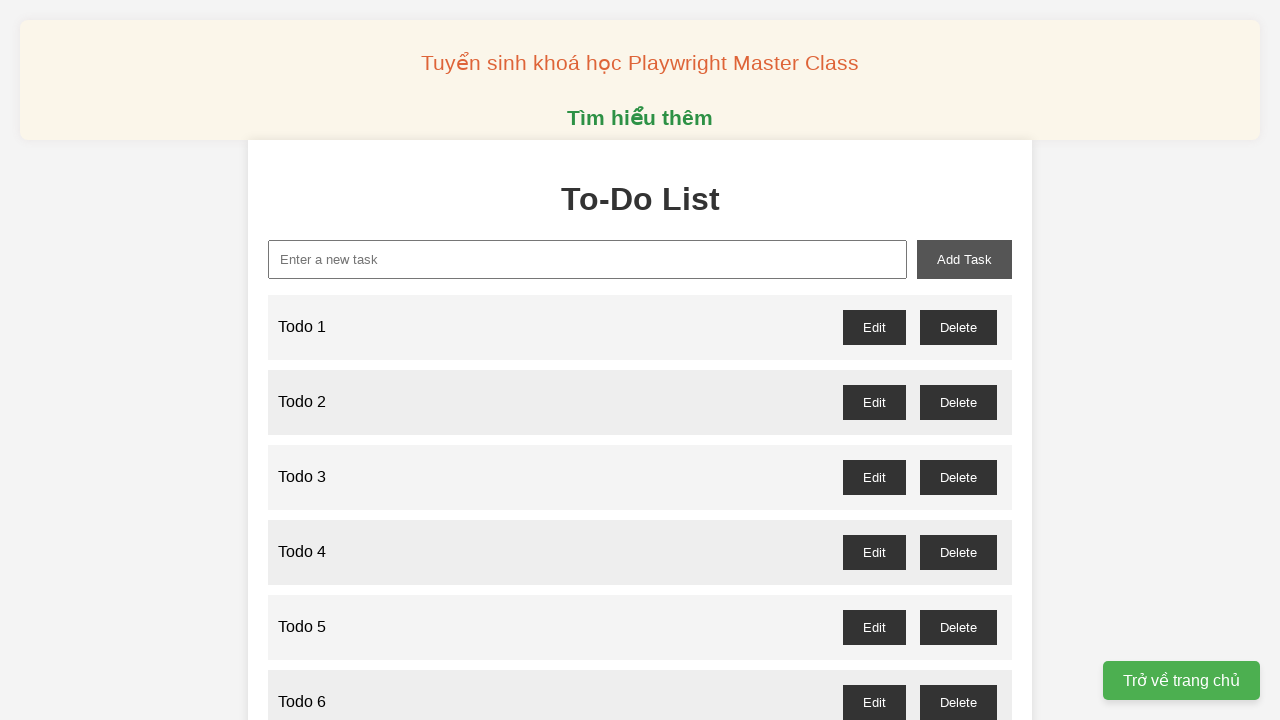

Filled task input with 'Todo 69' on xpath=//input[@id="new-task"]
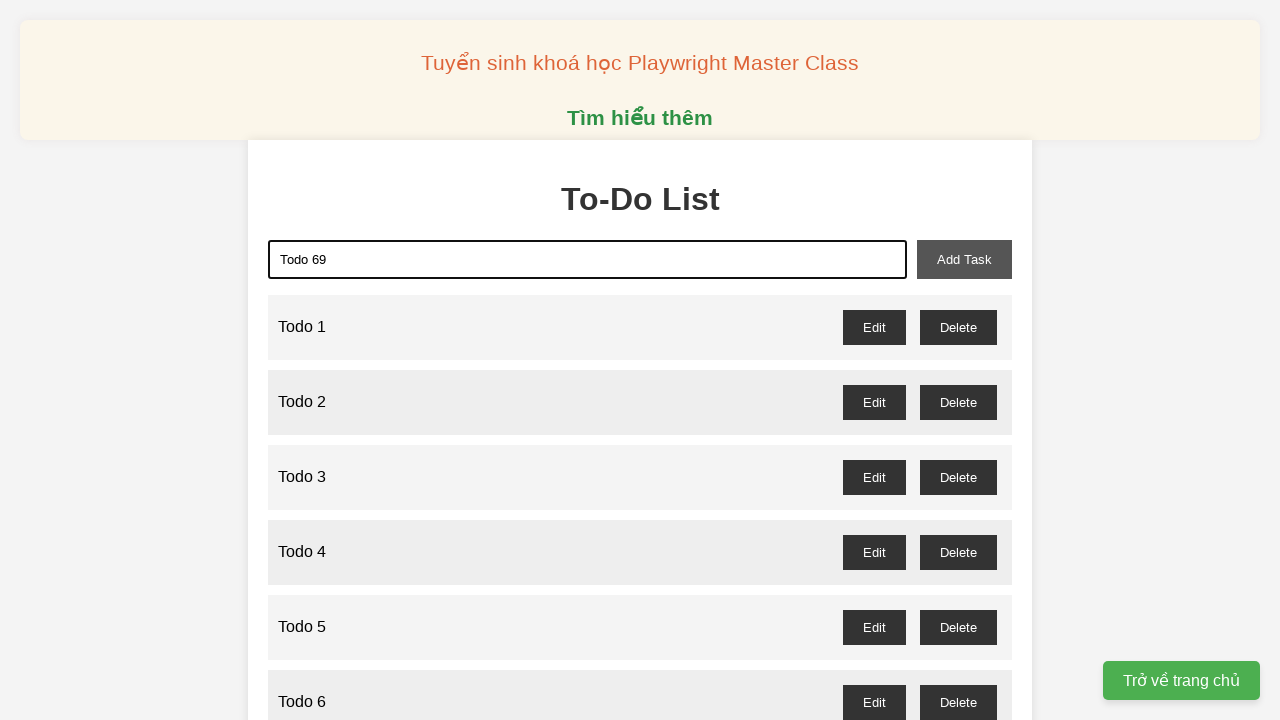

Clicked add task button for 'Todo 69' at (964, 259) on xpath=//button[@id="add-task"]
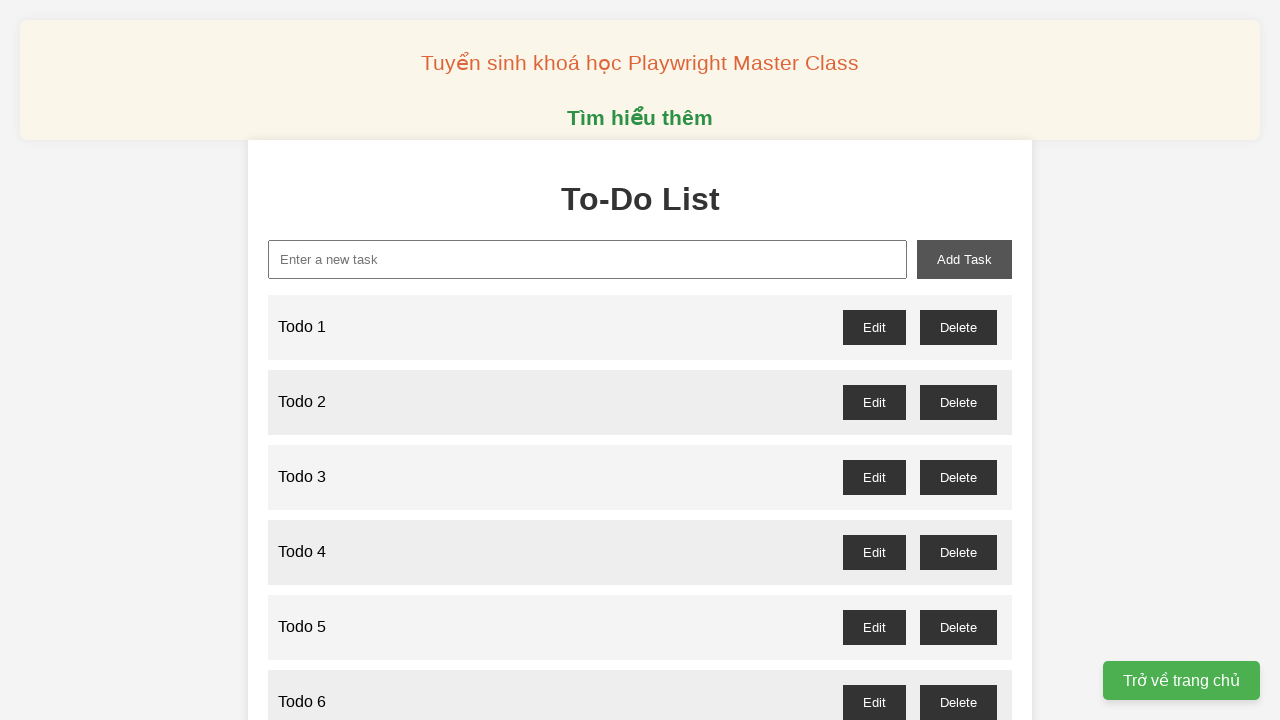

Filled task input with 'Todo 70' on xpath=//input[@id="new-task"]
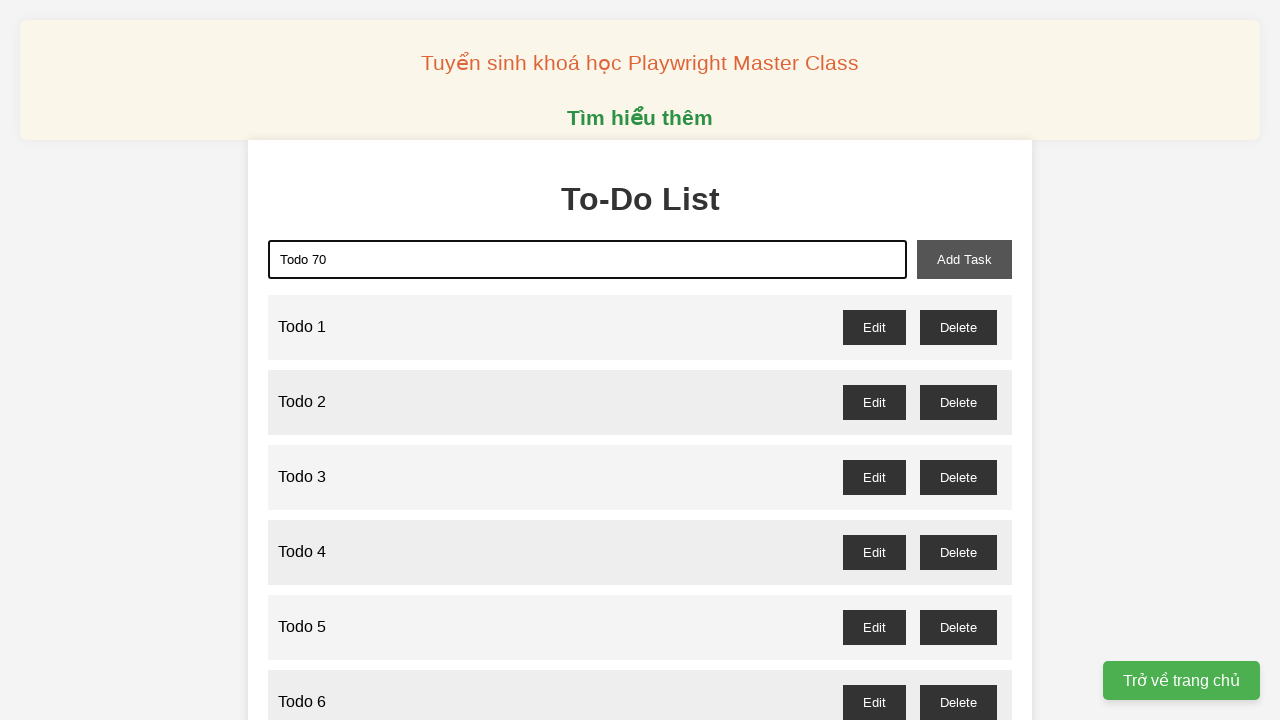

Clicked add task button for 'Todo 70' at (964, 259) on xpath=//button[@id="add-task"]
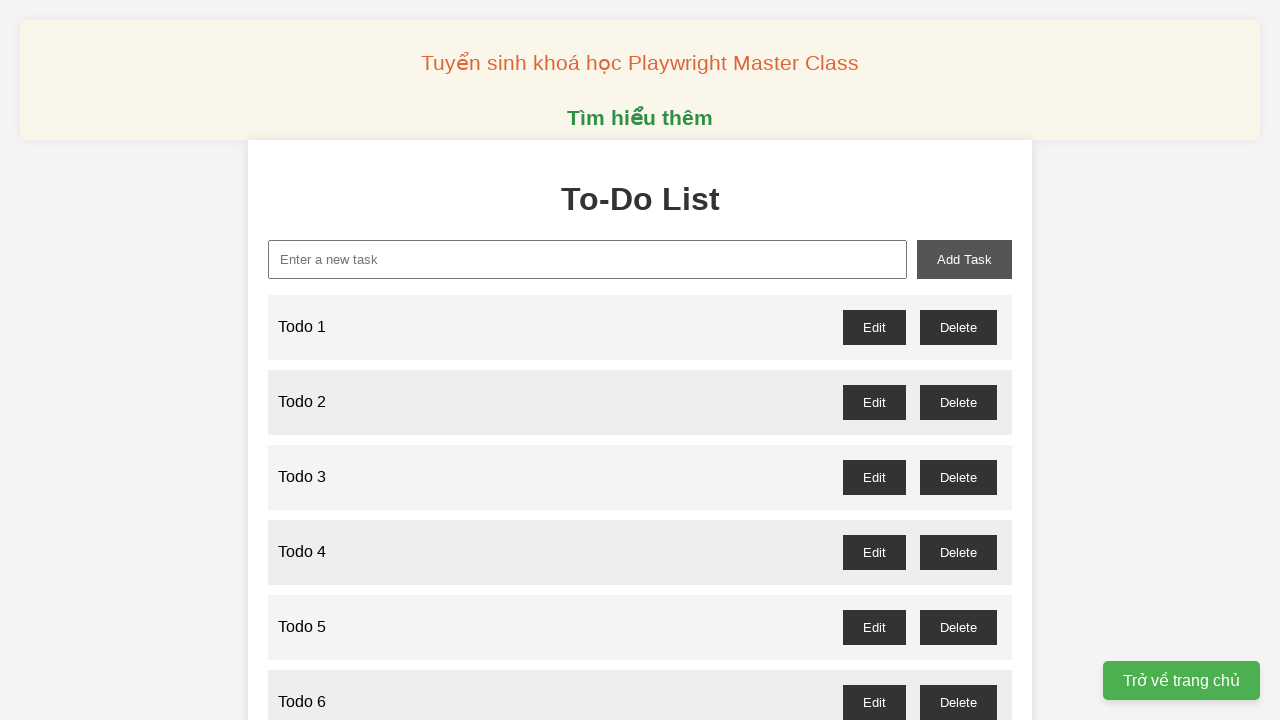

Filled task input with 'Todo 71' on xpath=//input[@id="new-task"]
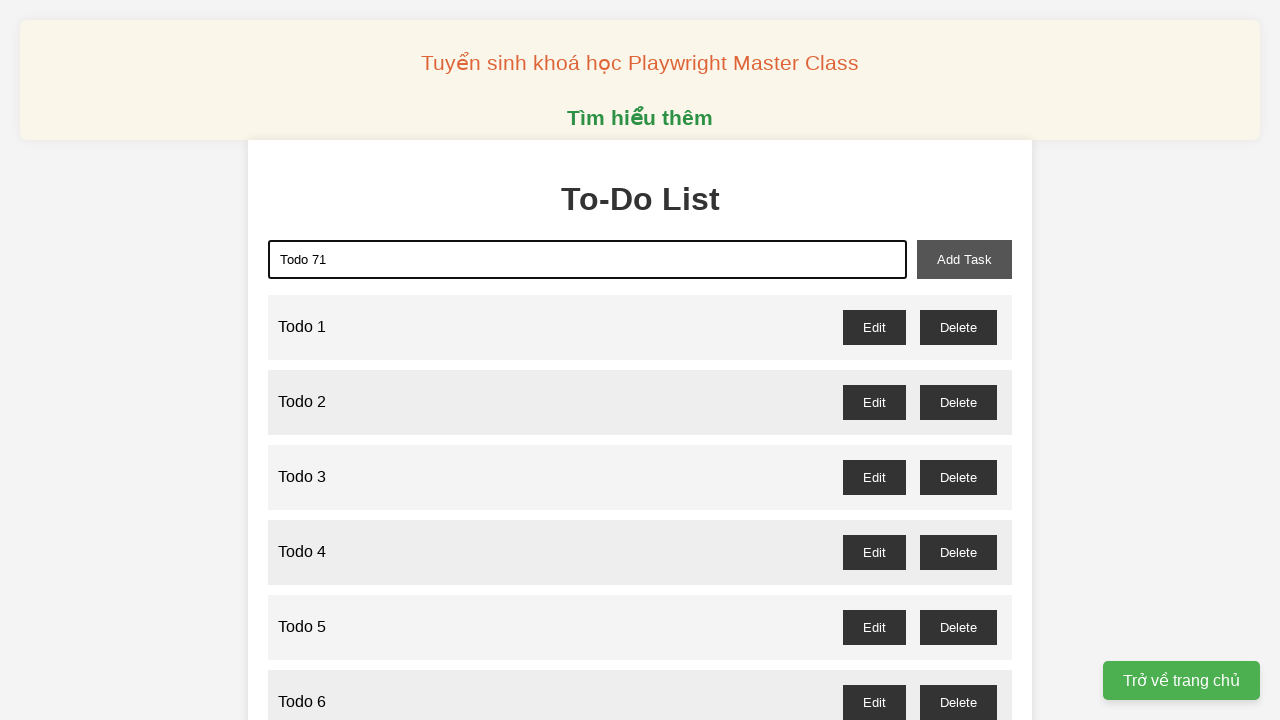

Clicked add task button for 'Todo 71' at (964, 259) on xpath=//button[@id="add-task"]
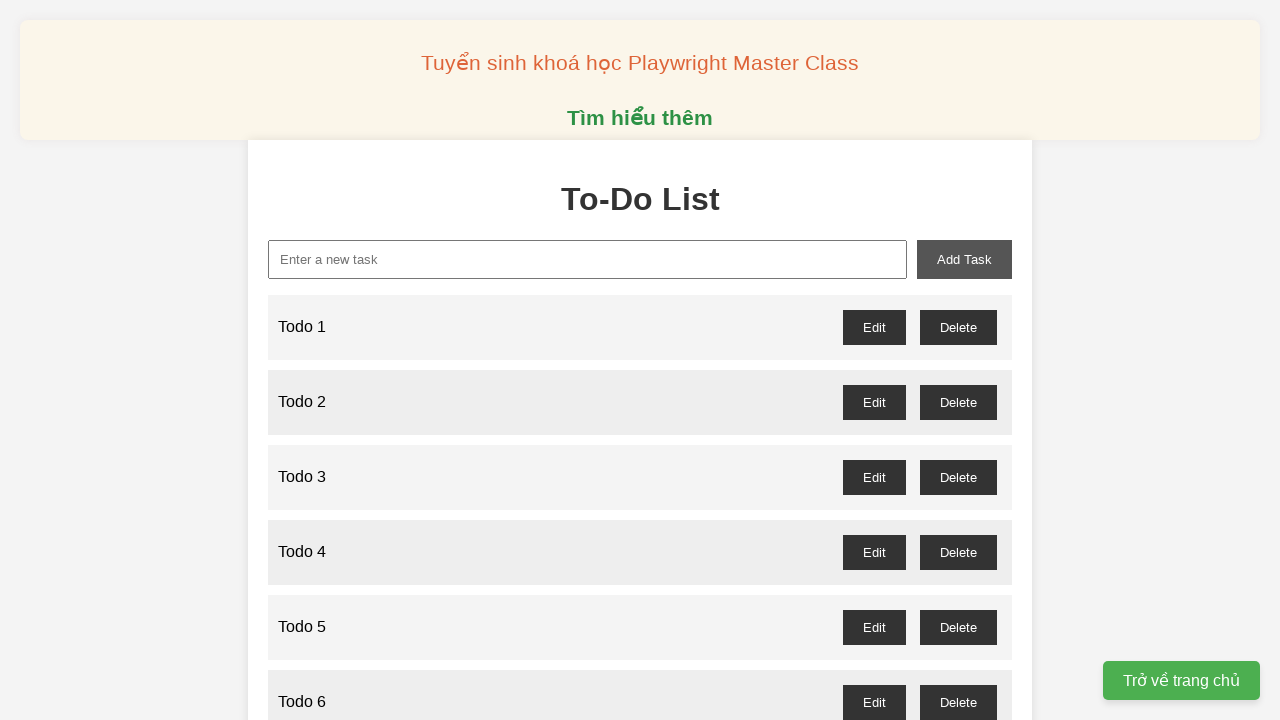

Filled task input with 'Todo 72' on xpath=//input[@id="new-task"]
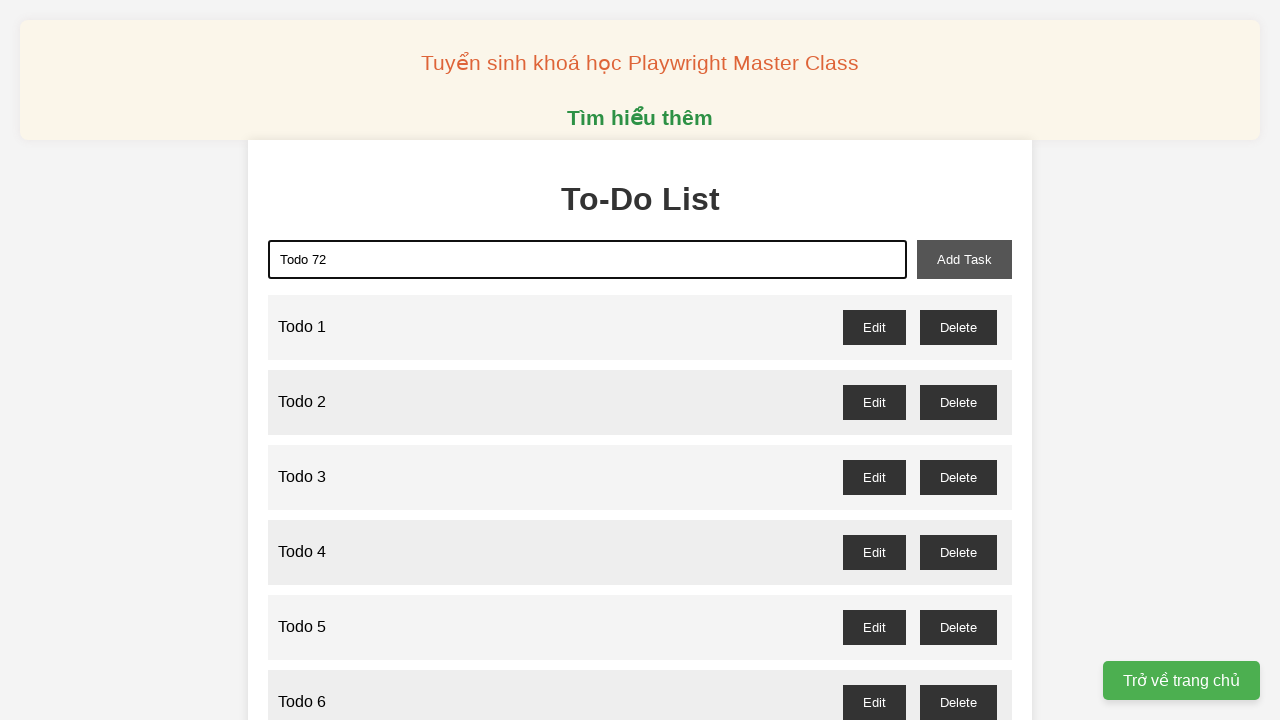

Clicked add task button for 'Todo 72' at (964, 259) on xpath=//button[@id="add-task"]
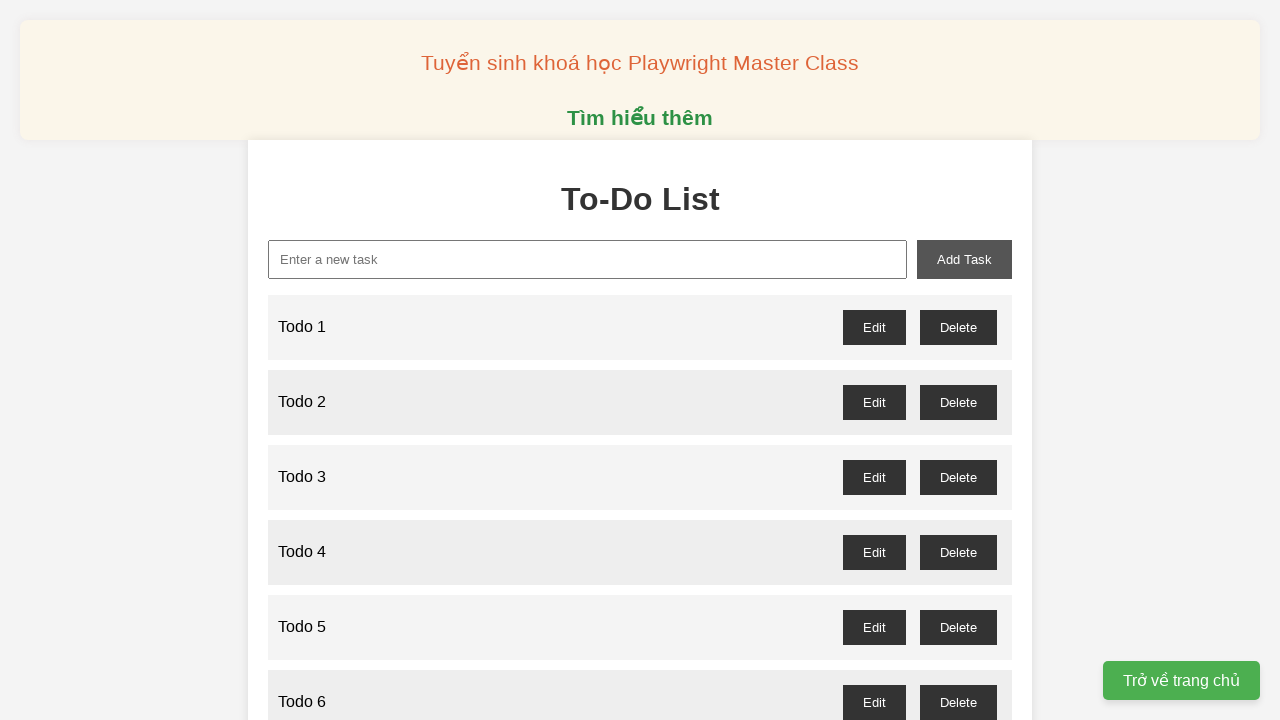

Filled task input with 'Todo 73' on xpath=//input[@id="new-task"]
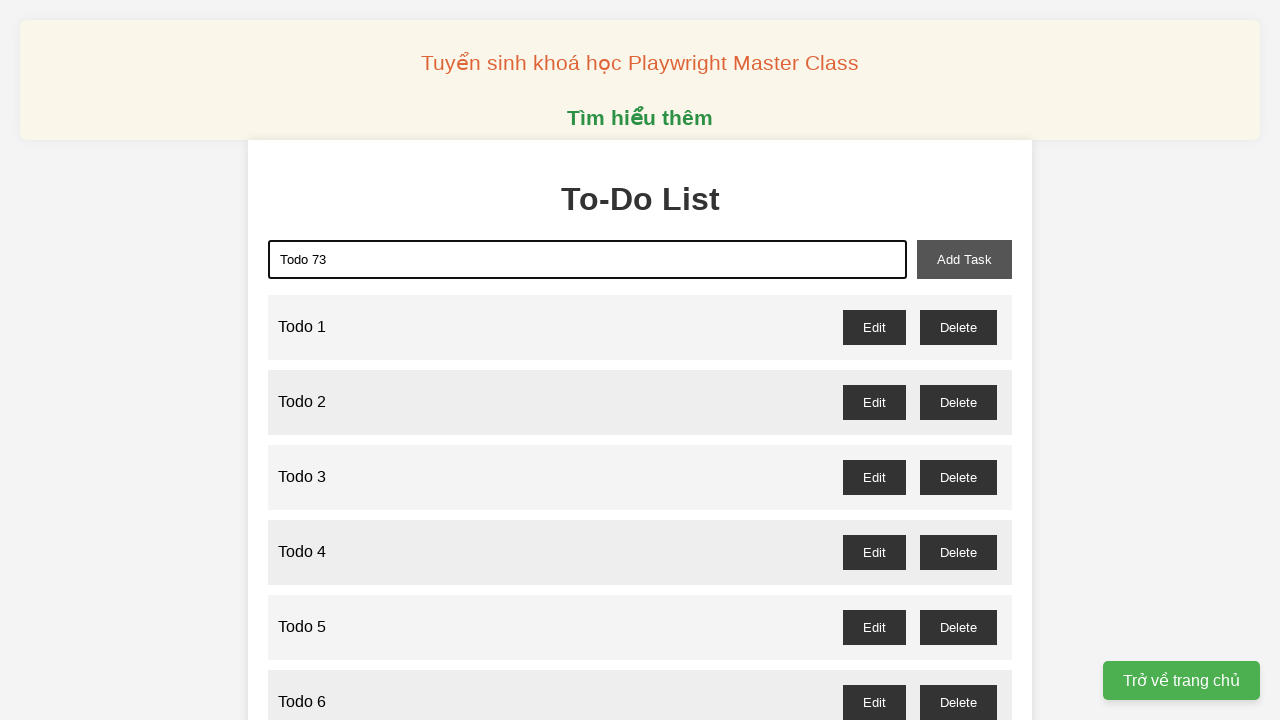

Clicked add task button for 'Todo 73' at (964, 259) on xpath=//button[@id="add-task"]
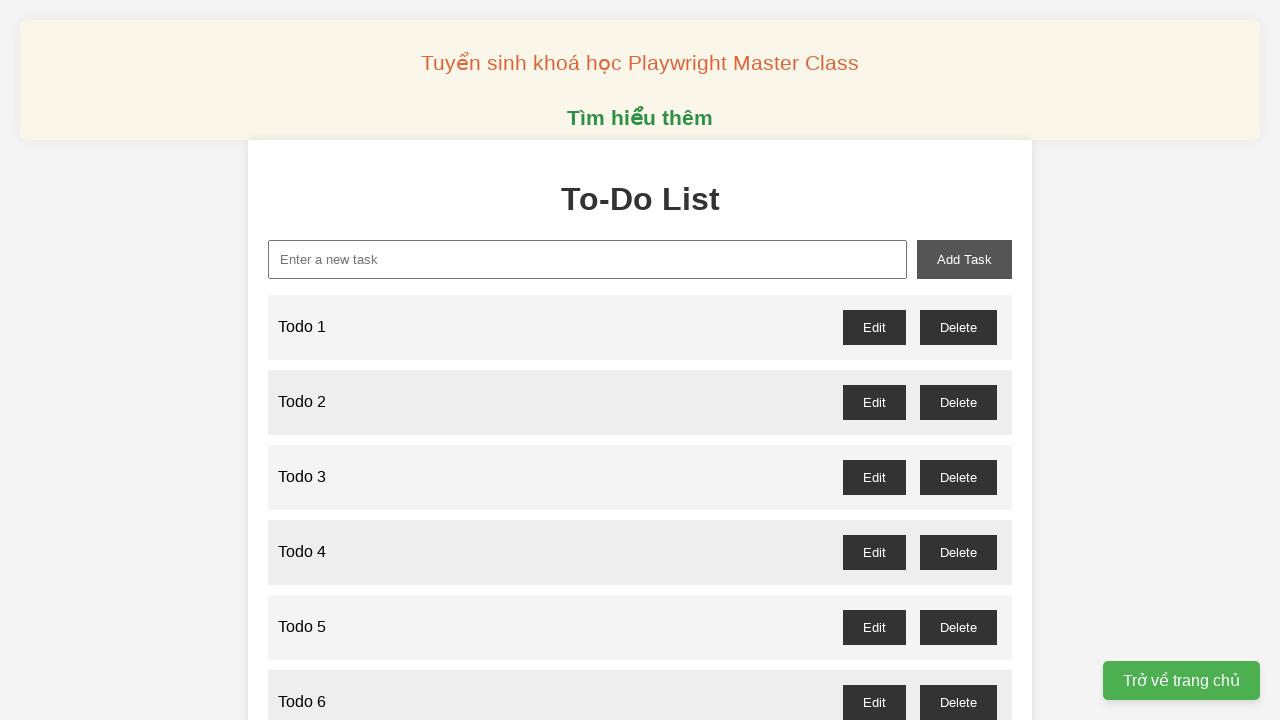

Filled task input with 'Todo 74' on xpath=//input[@id="new-task"]
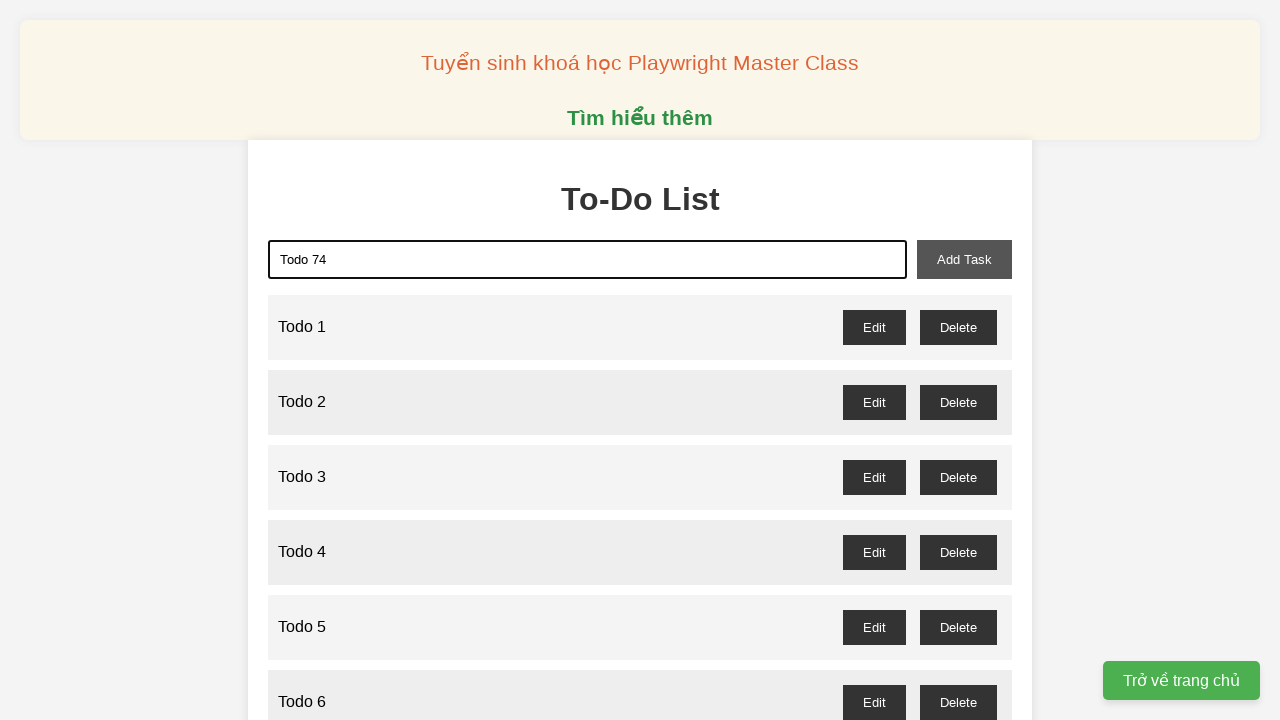

Clicked add task button for 'Todo 74' at (964, 259) on xpath=//button[@id="add-task"]
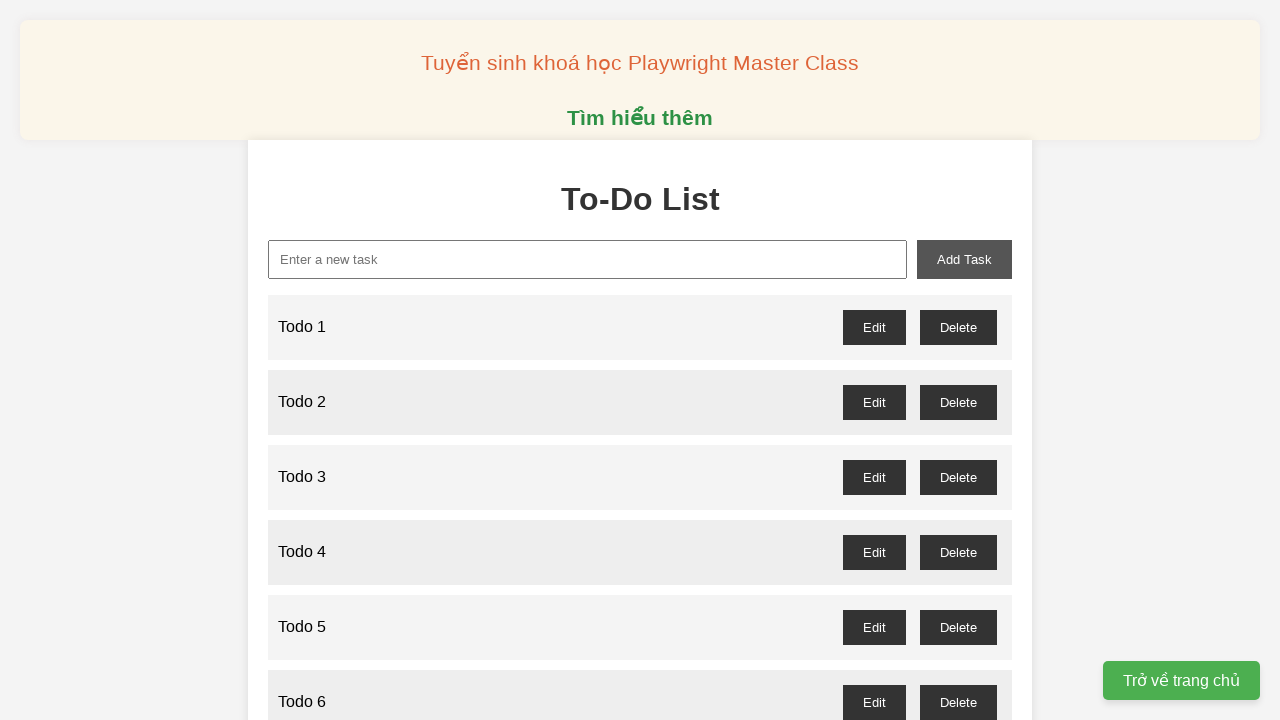

Filled task input with 'Todo 75' on xpath=//input[@id="new-task"]
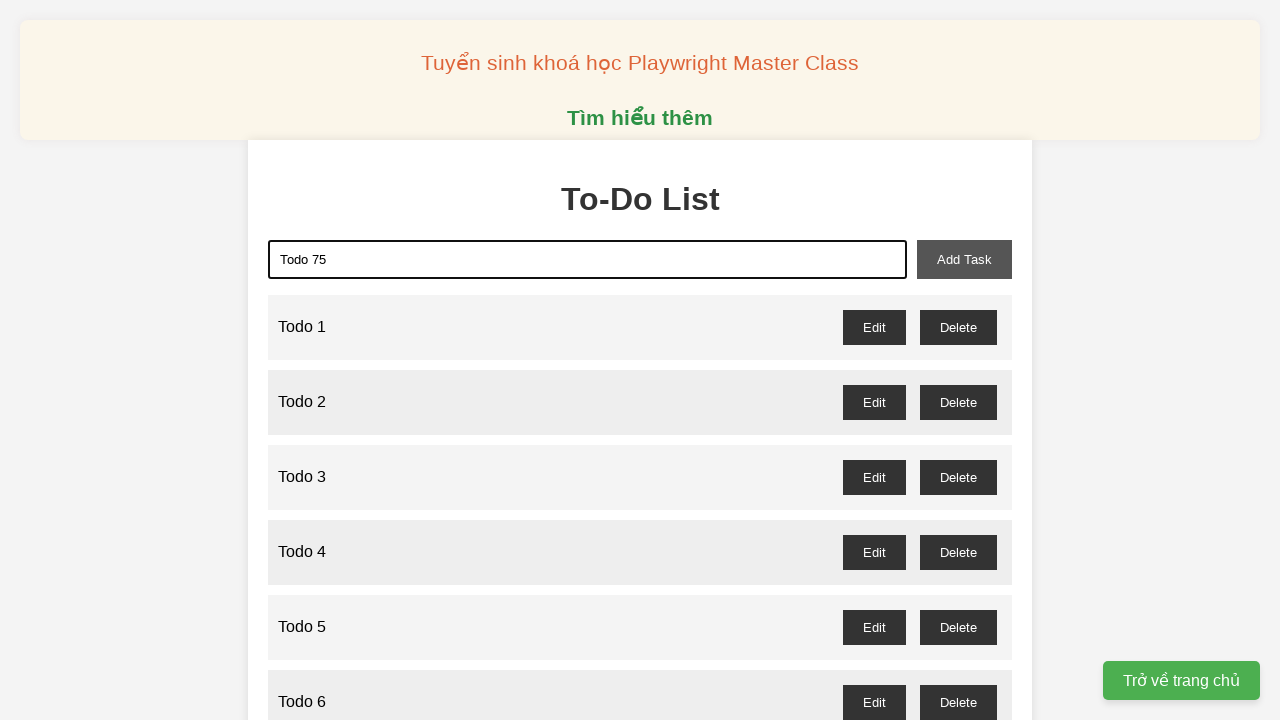

Clicked add task button for 'Todo 75' at (964, 259) on xpath=//button[@id="add-task"]
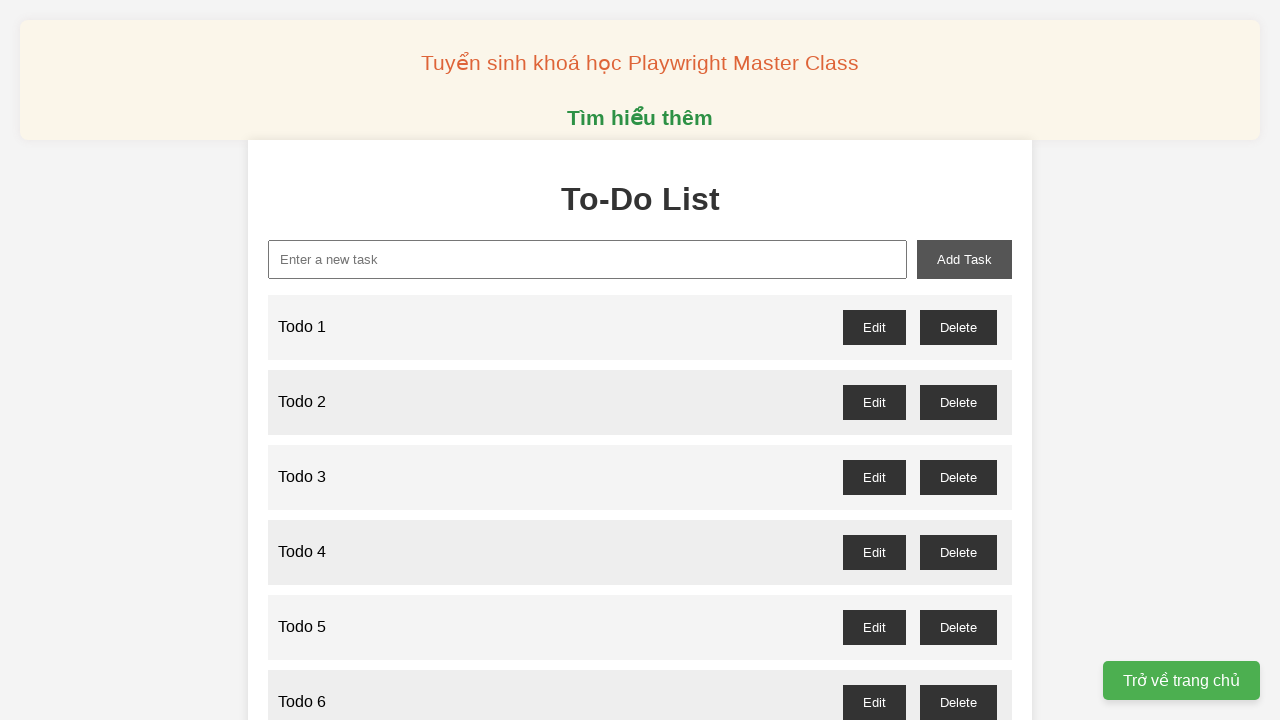

Filled task input with 'Todo 76' on xpath=//input[@id="new-task"]
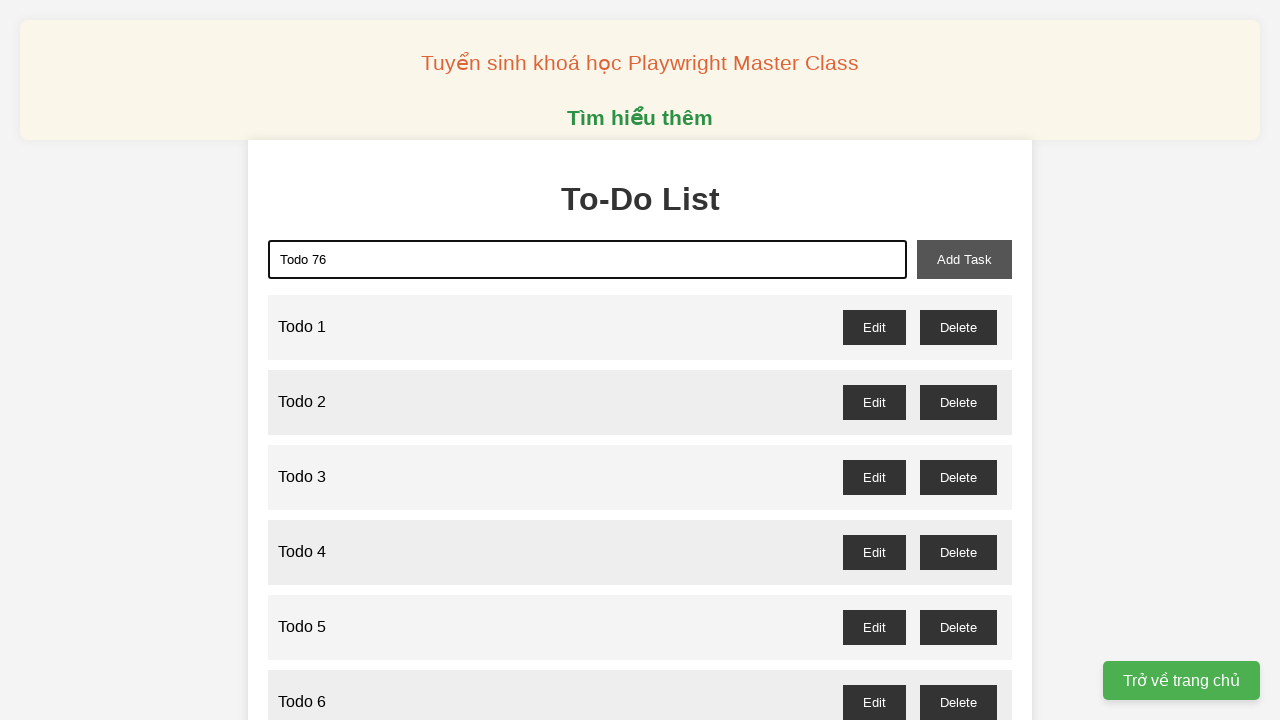

Clicked add task button for 'Todo 76' at (964, 259) on xpath=//button[@id="add-task"]
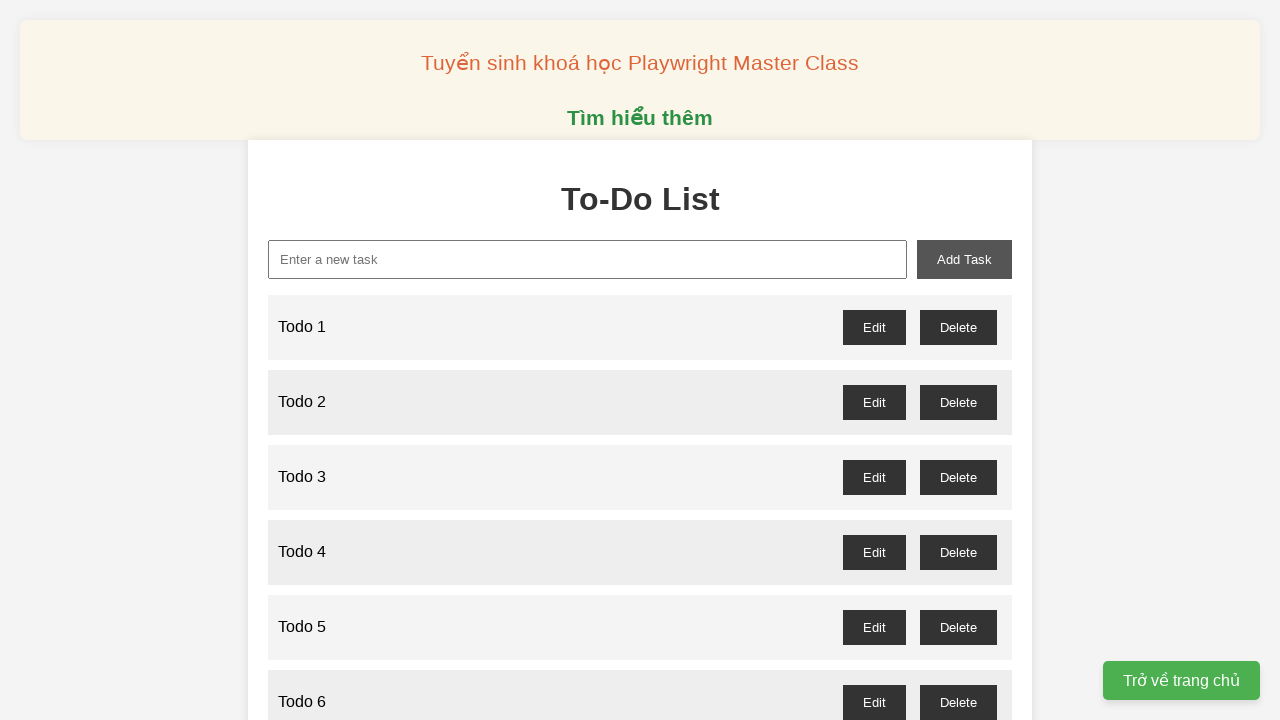

Filled task input with 'Todo 77' on xpath=//input[@id="new-task"]
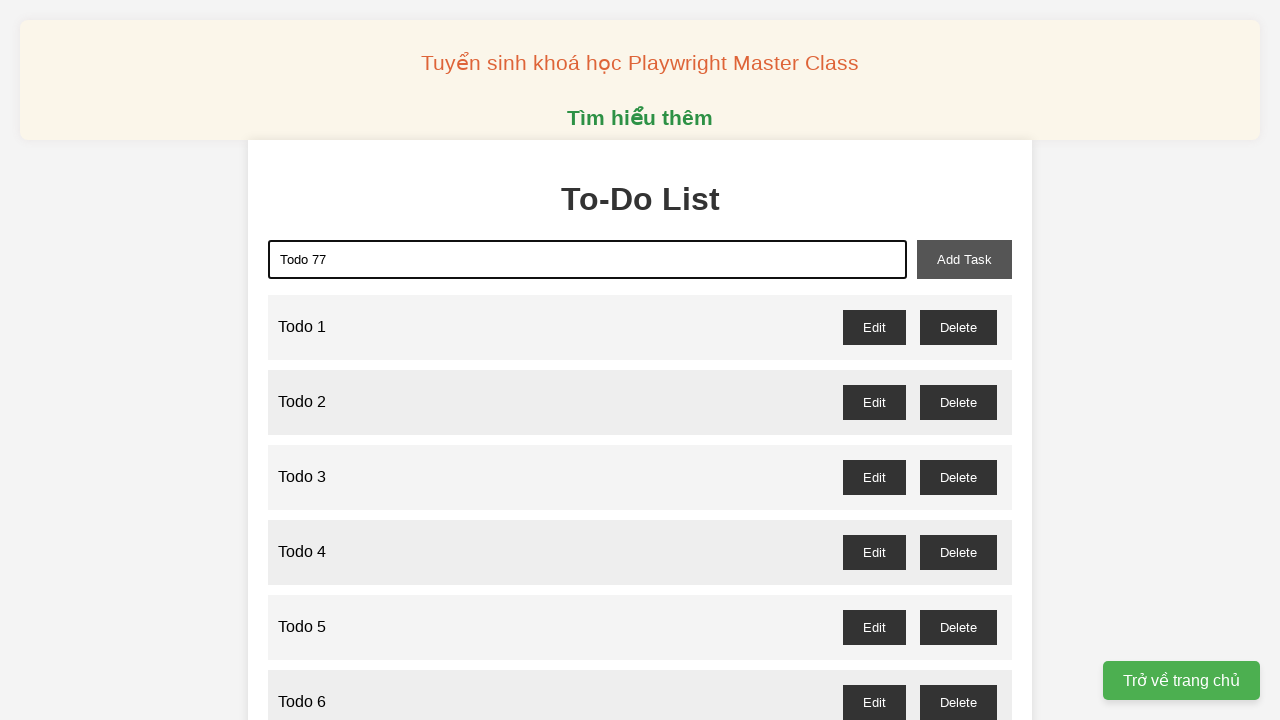

Clicked add task button for 'Todo 77' at (964, 259) on xpath=//button[@id="add-task"]
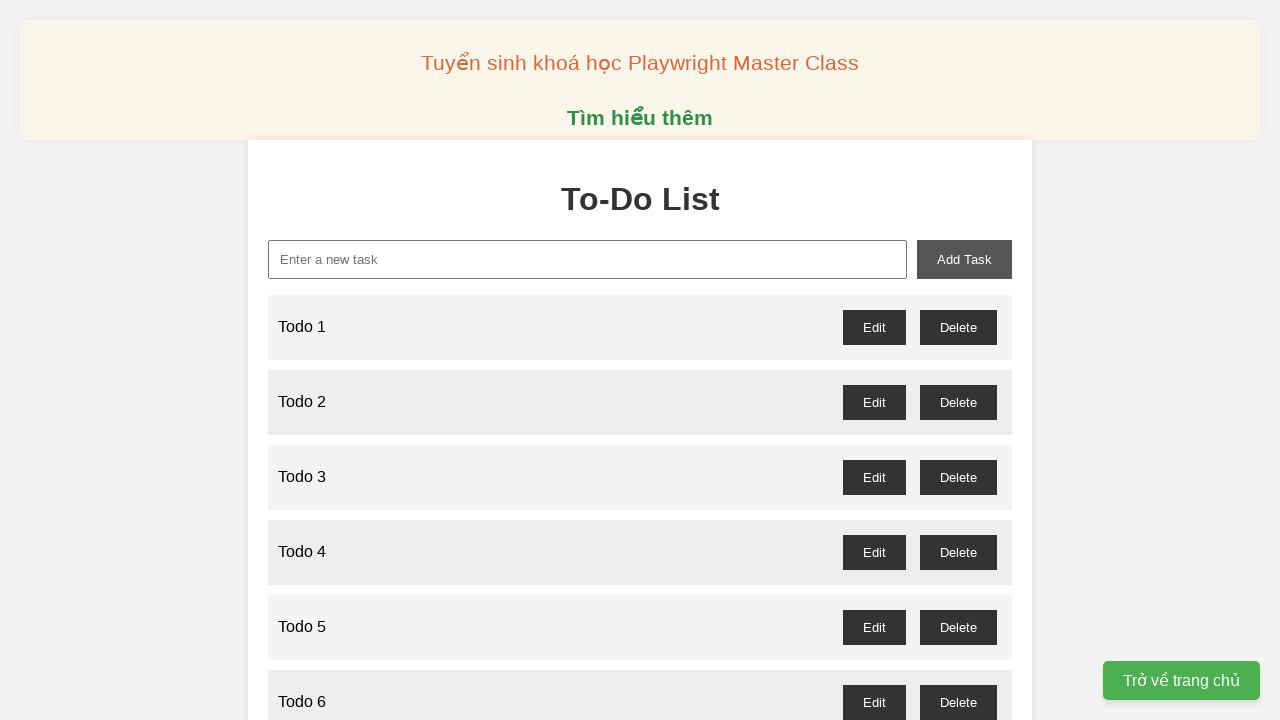

Filled task input with 'Todo 78' on xpath=//input[@id="new-task"]
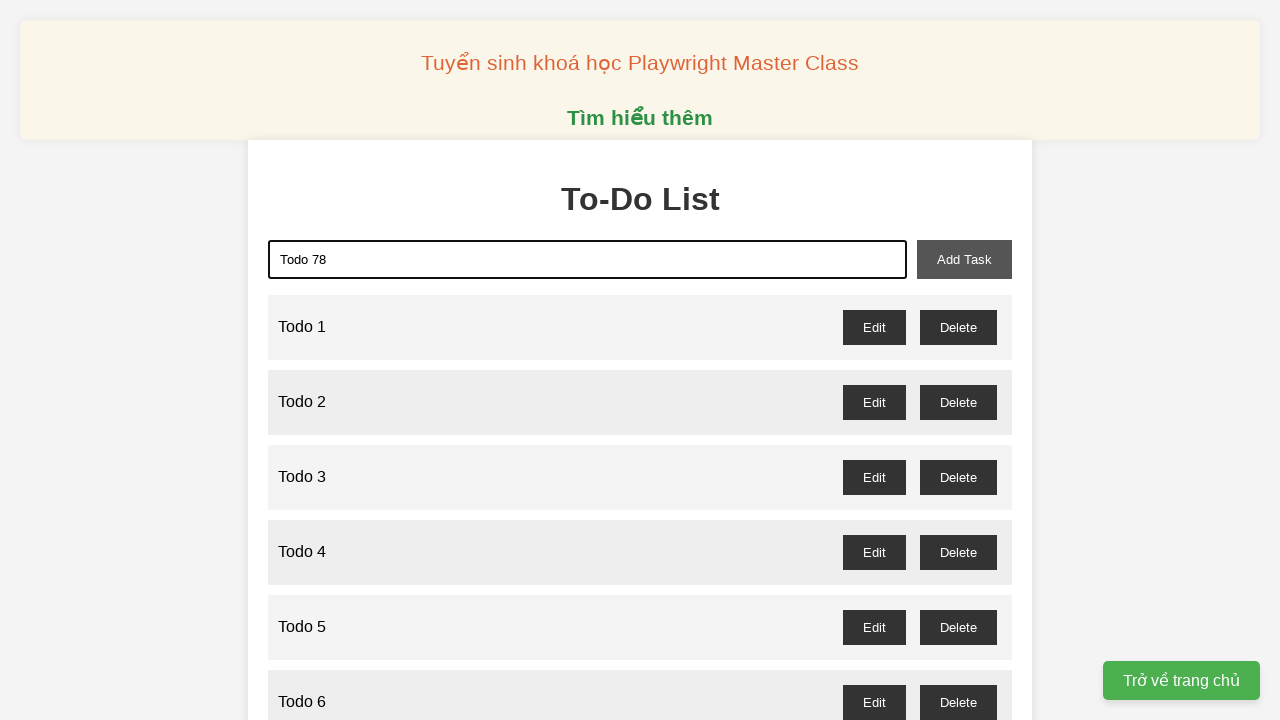

Clicked add task button for 'Todo 78' at (964, 259) on xpath=//button[@id="add-task"]
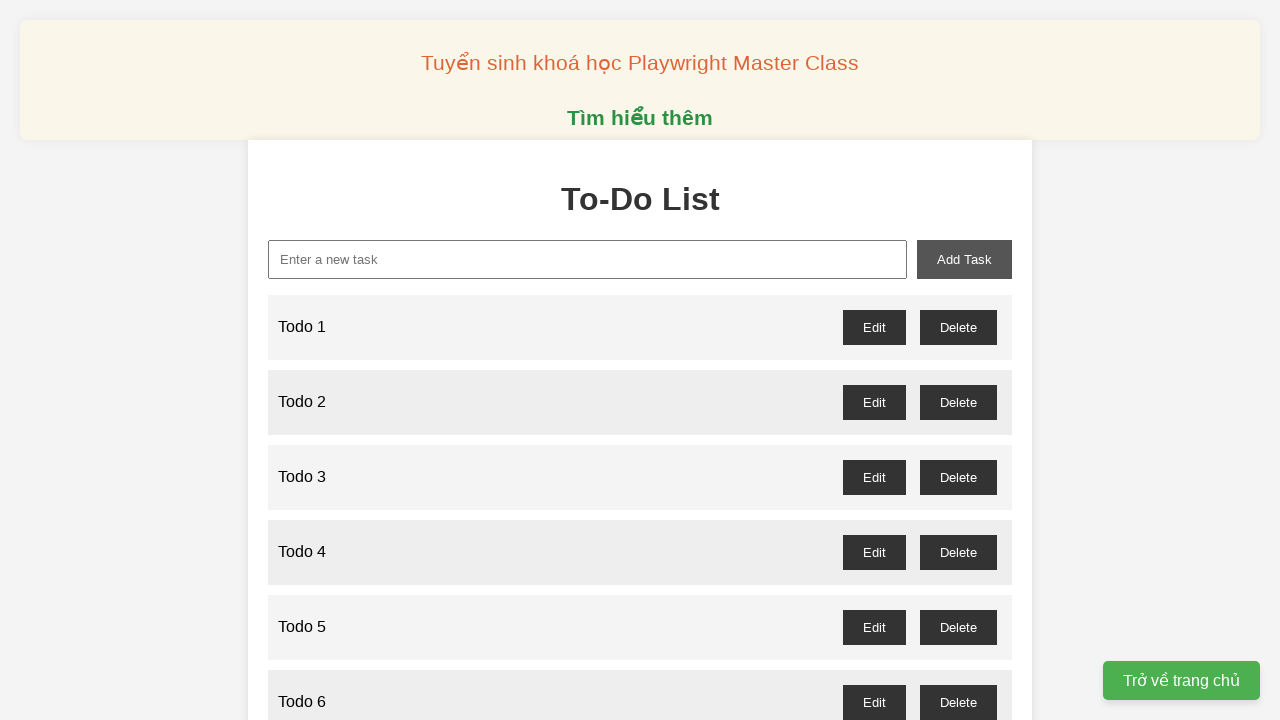

Filled task input with 'Todo 79' on xpath=//input[@id="new-task"]
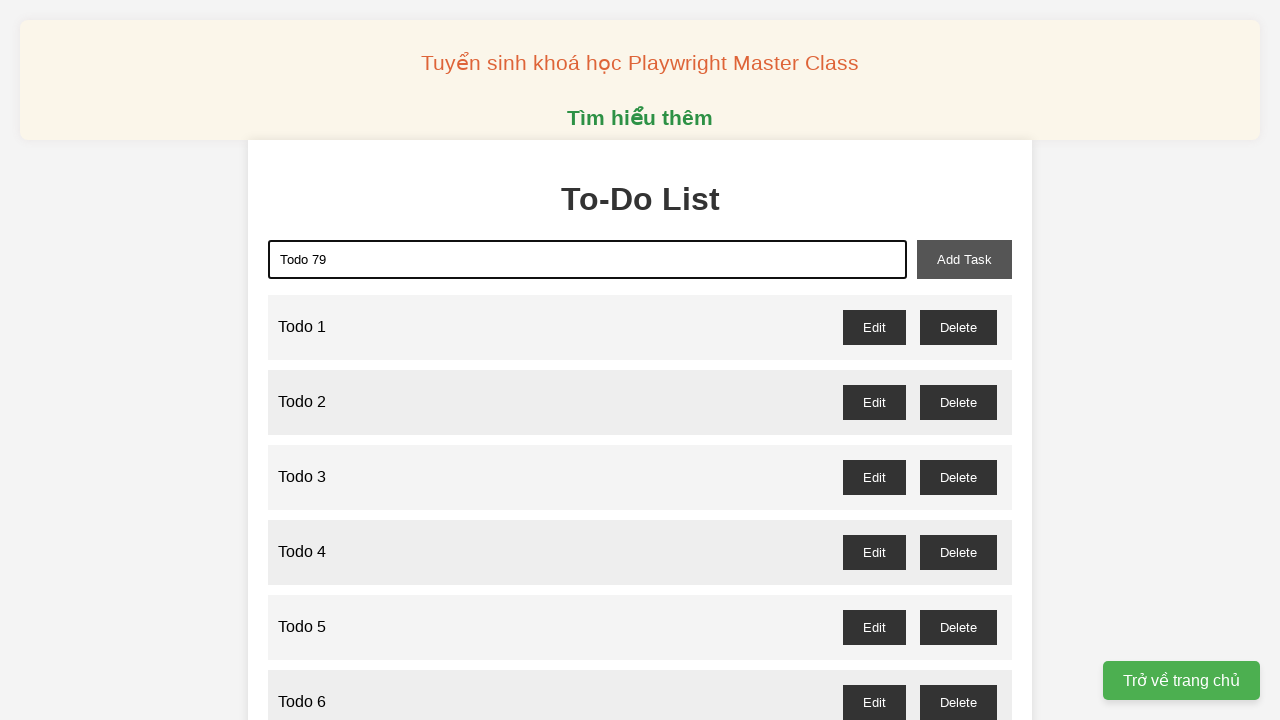

Clicked add task button for 'Todo 79' at (964, 259) on xpath=//button[@id="add-task"]
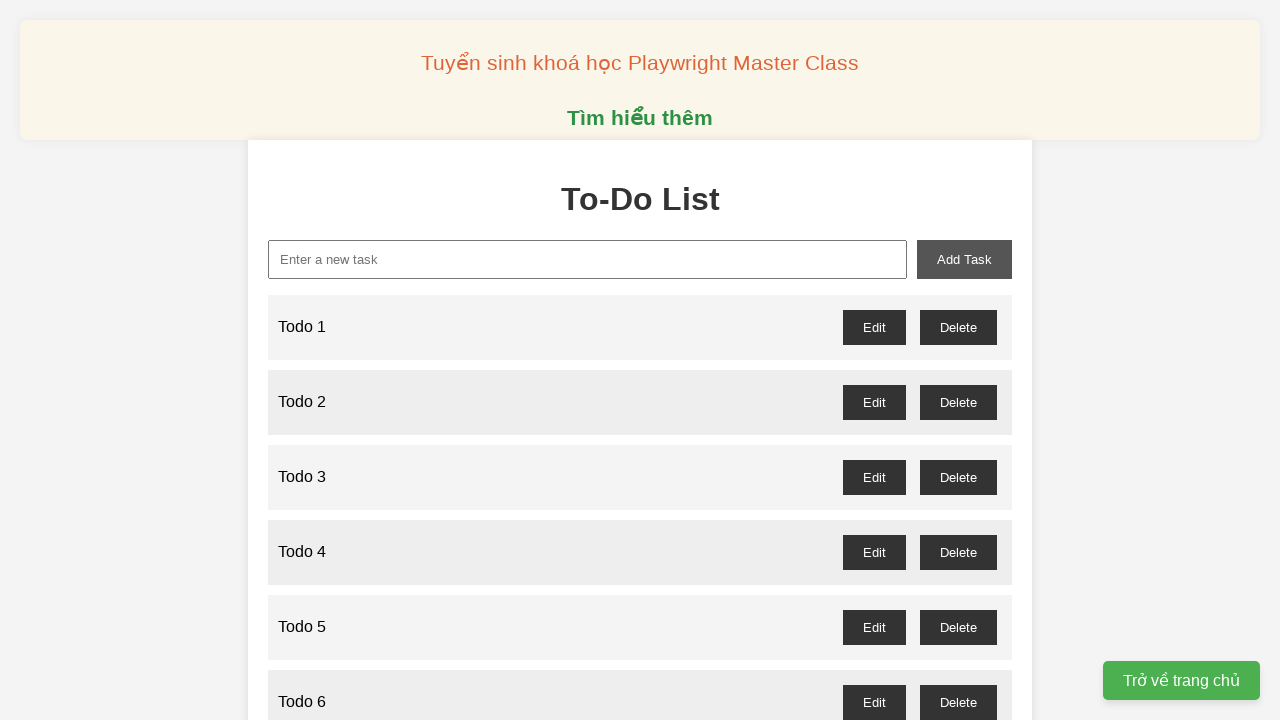

Filled task input with 'Todo 80' on xpath=//input[@id="new-task"]
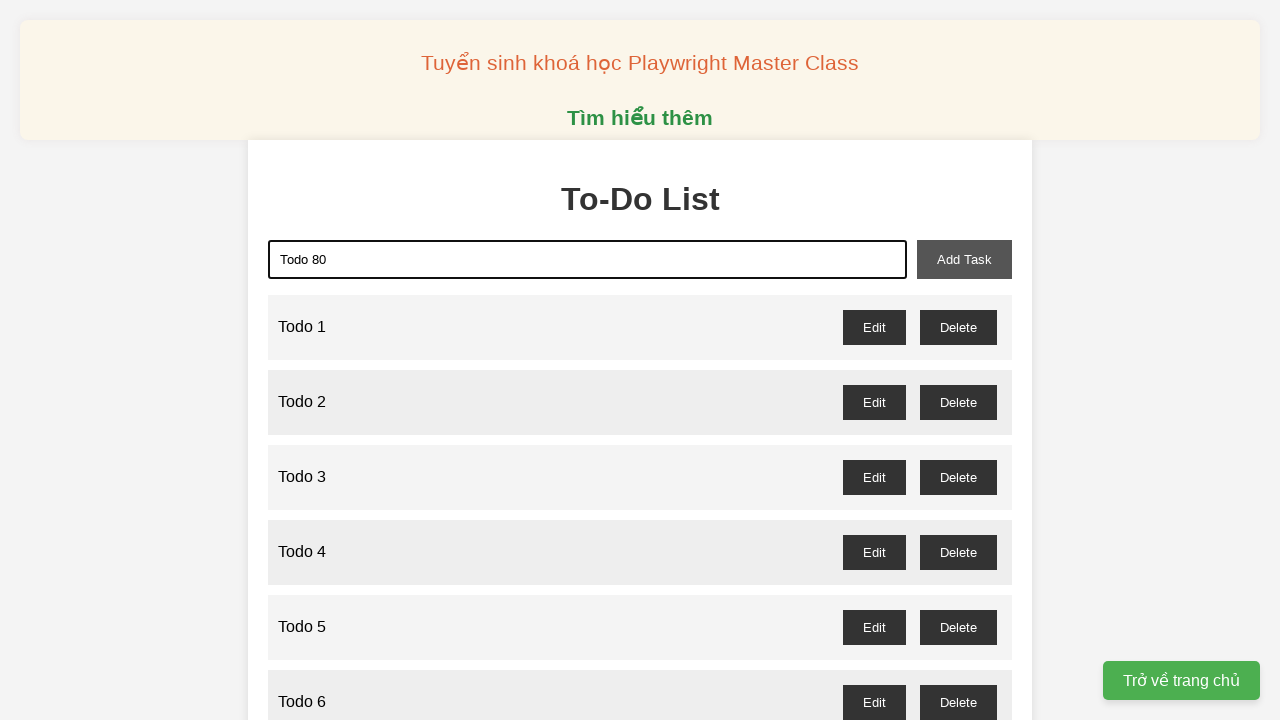

Clicked add task button for 'Todo 80' at (964, 259) on xpath=//button[@id="add-task"]
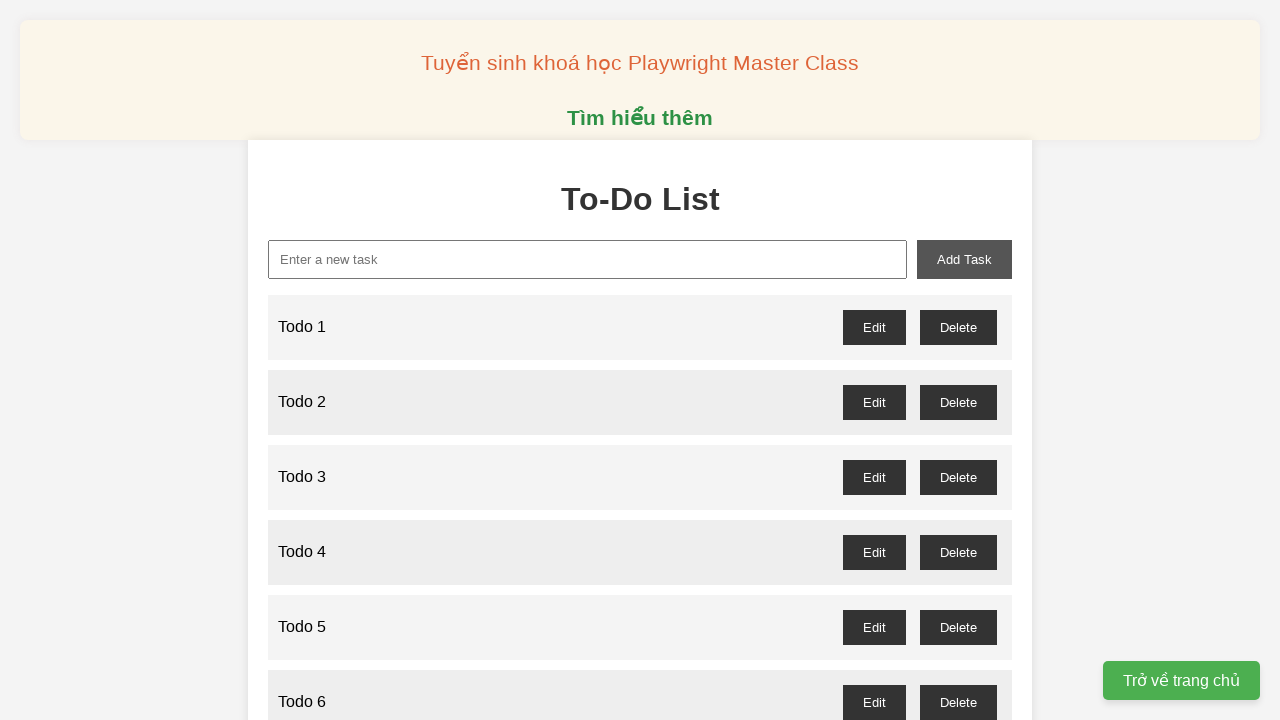

Filled task input with 'Todo 81' on xpath=//input[@id="new-task"]
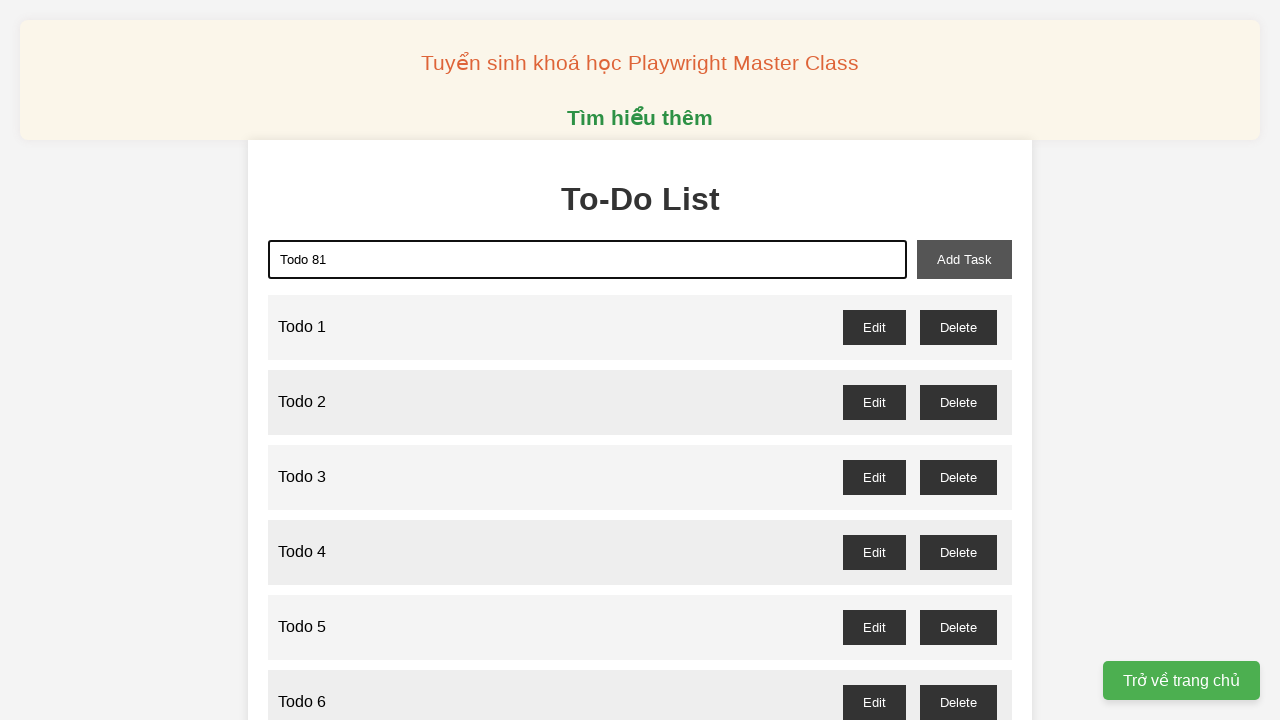

Clicked add task button for 'Todo 81' at (964, 259) on xpath=//button[@id="add-task"]
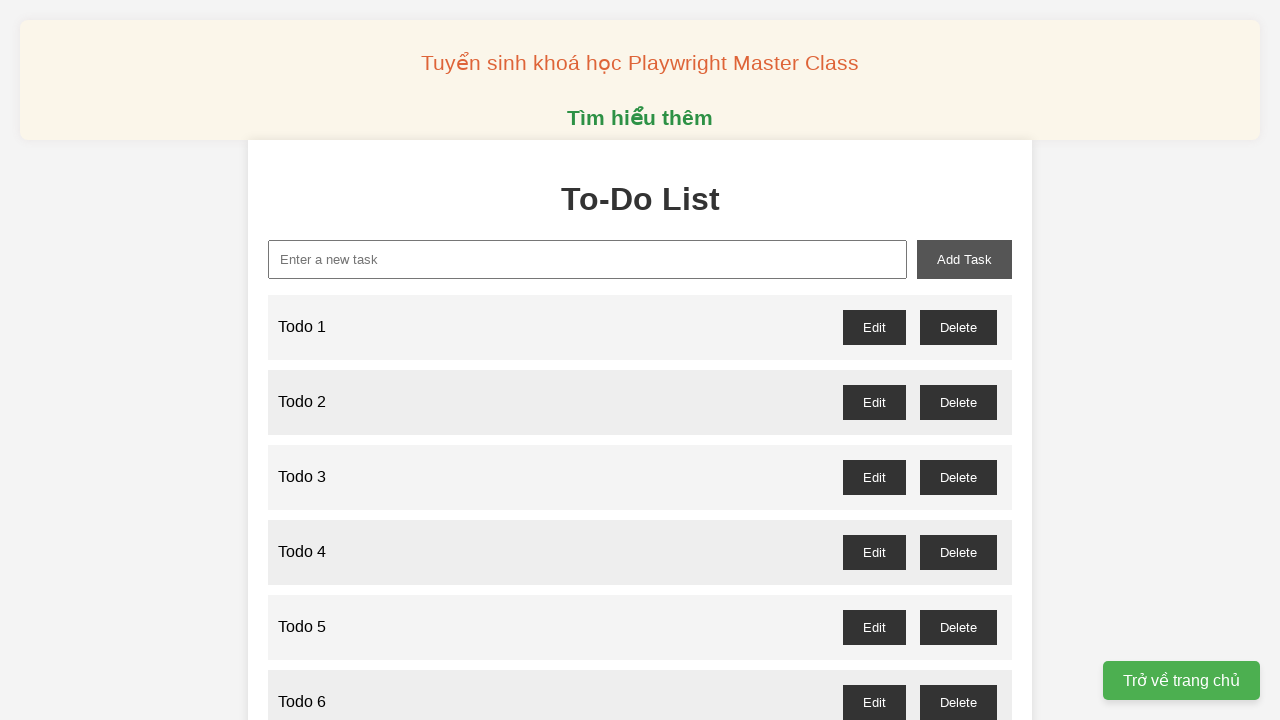

Filled task input with 'Todo 82' on xpath=//input[@id="new-task"]
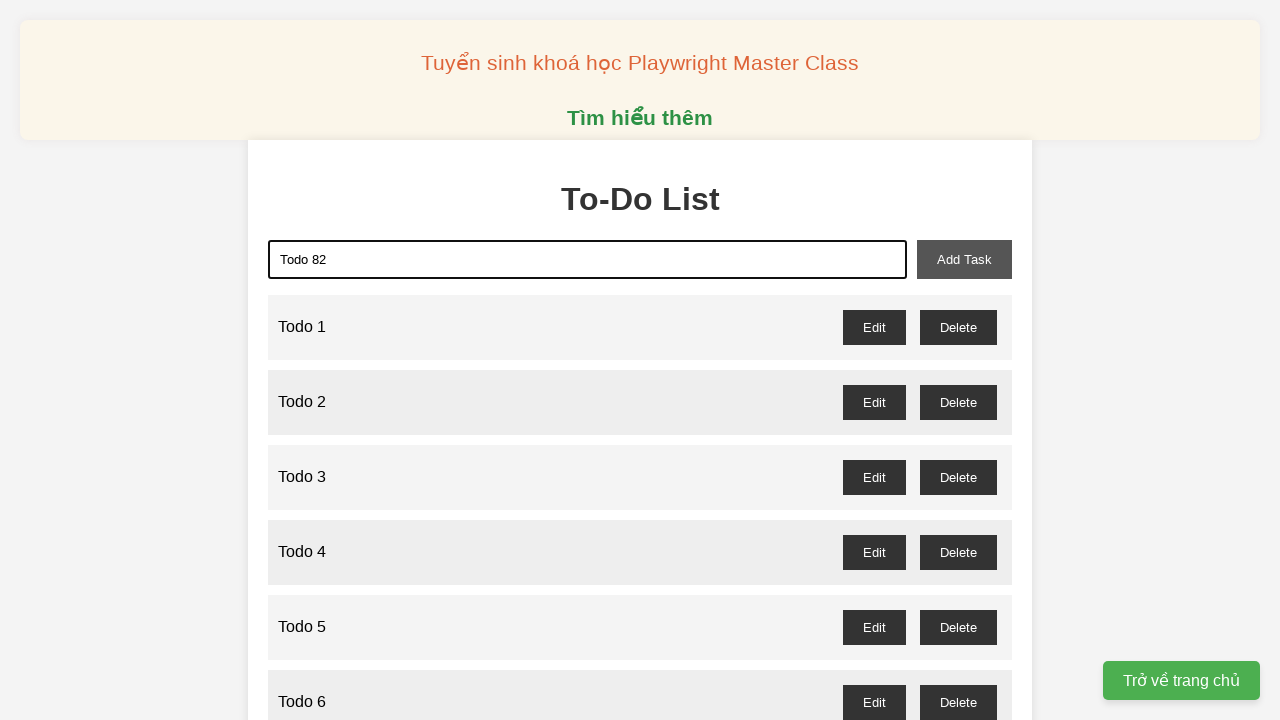

Clicked add task button for 'Todo 82' at (964, 259) on xpath=//button[@id="add-task"]
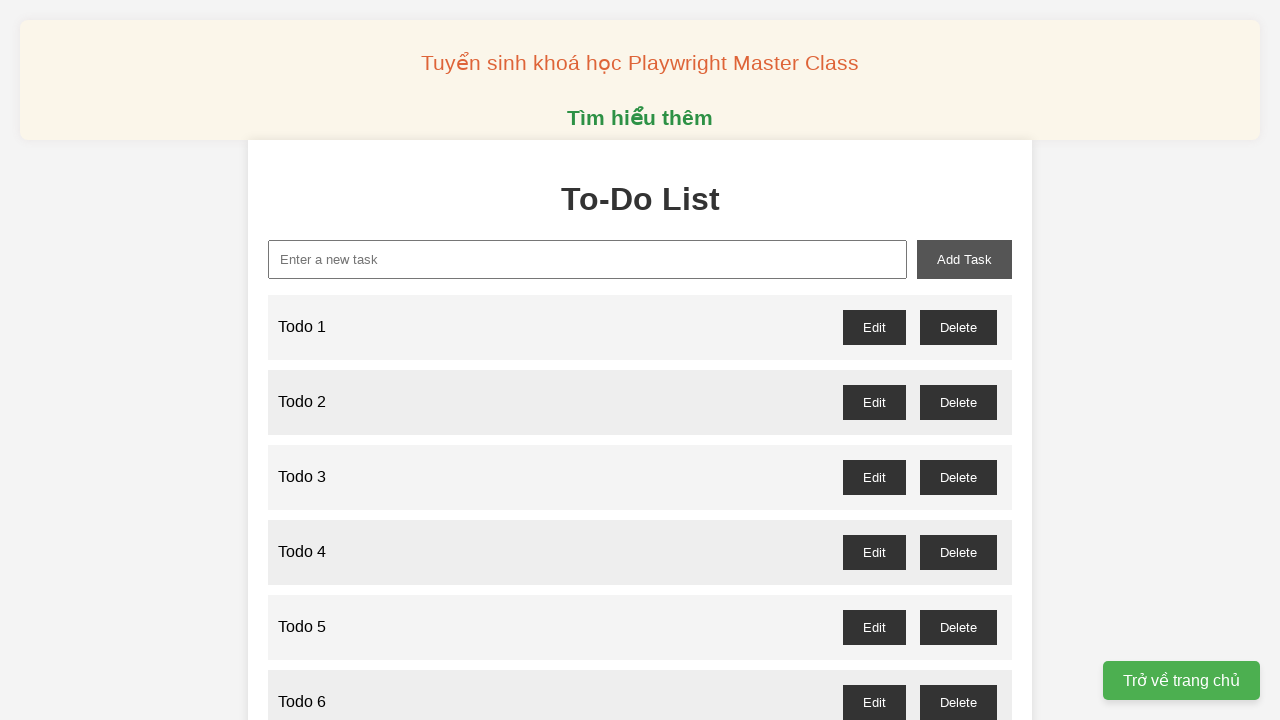

Filled task input with 'Todo 83' on xpath=//input[@id="new-task"]
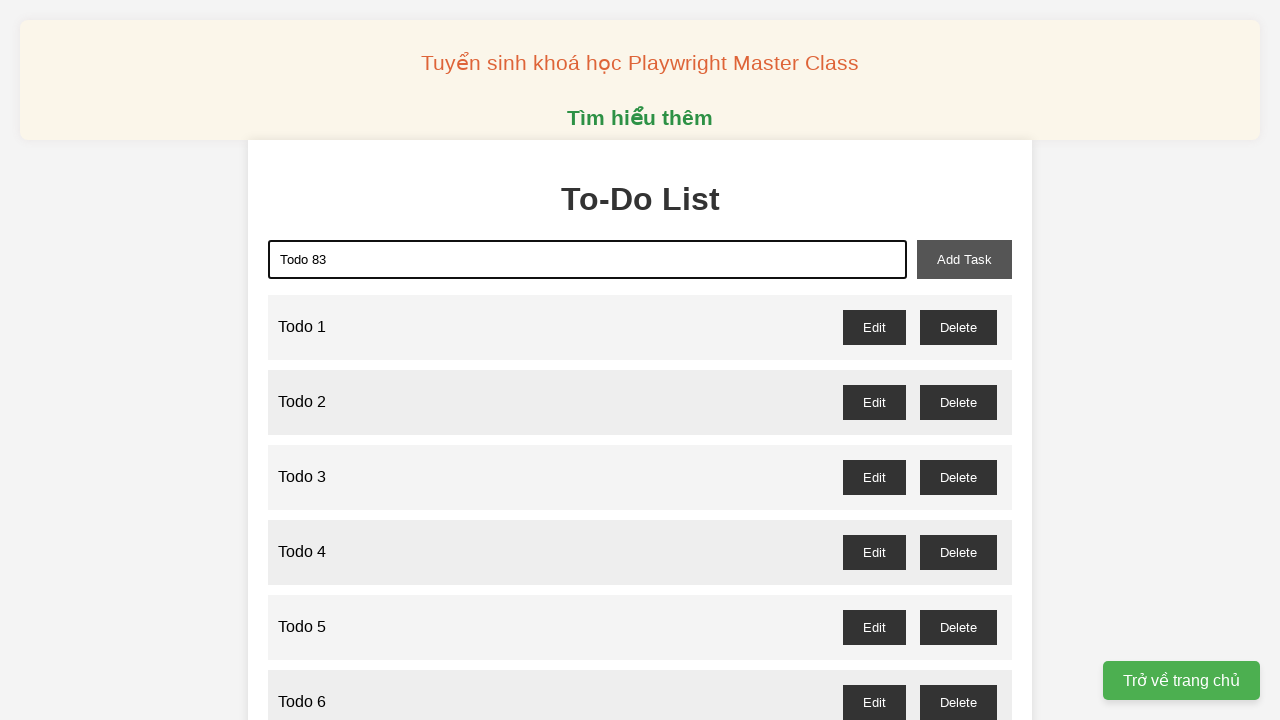

Clicked add task button for 'Todo 83' at (964, 259) on xpath=//button[@id="add-task"]
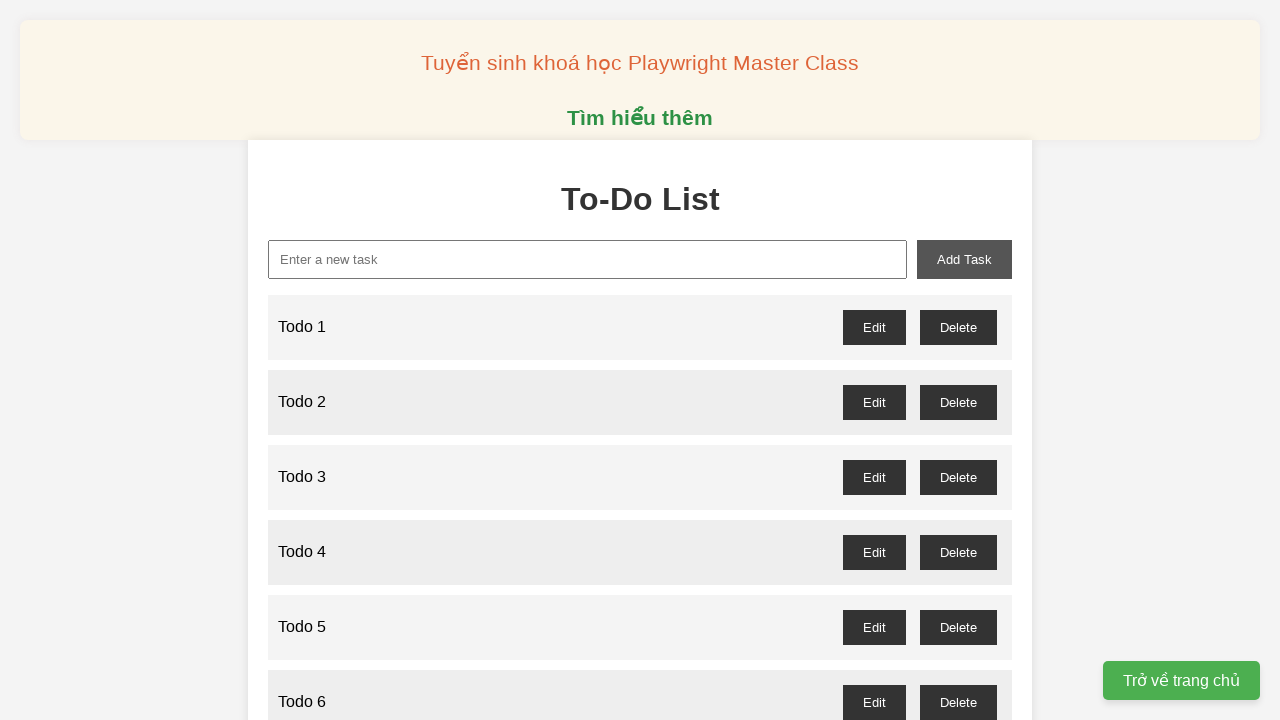

Filled task input with 'Todo 84' on xpath=//input[@id="new-task"]
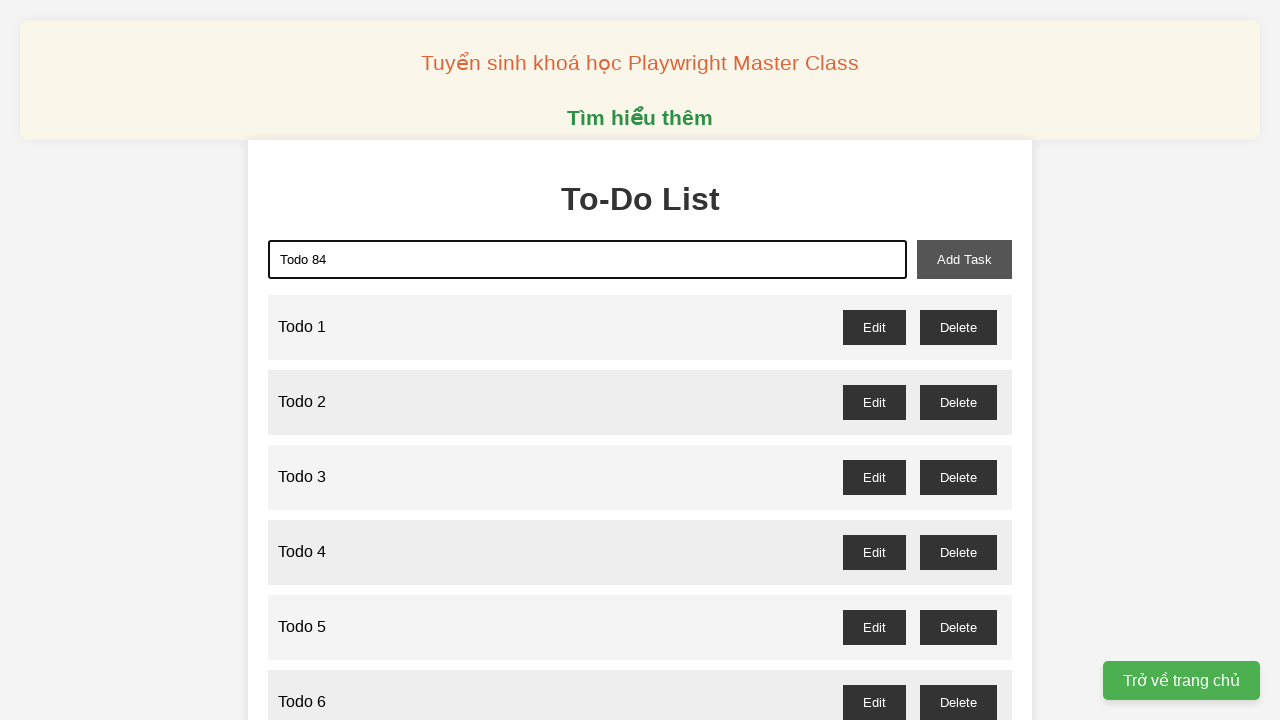

Clicked add task button for 'Todo 84' at (964, 259) on xpath=//button[@id="add-task"]
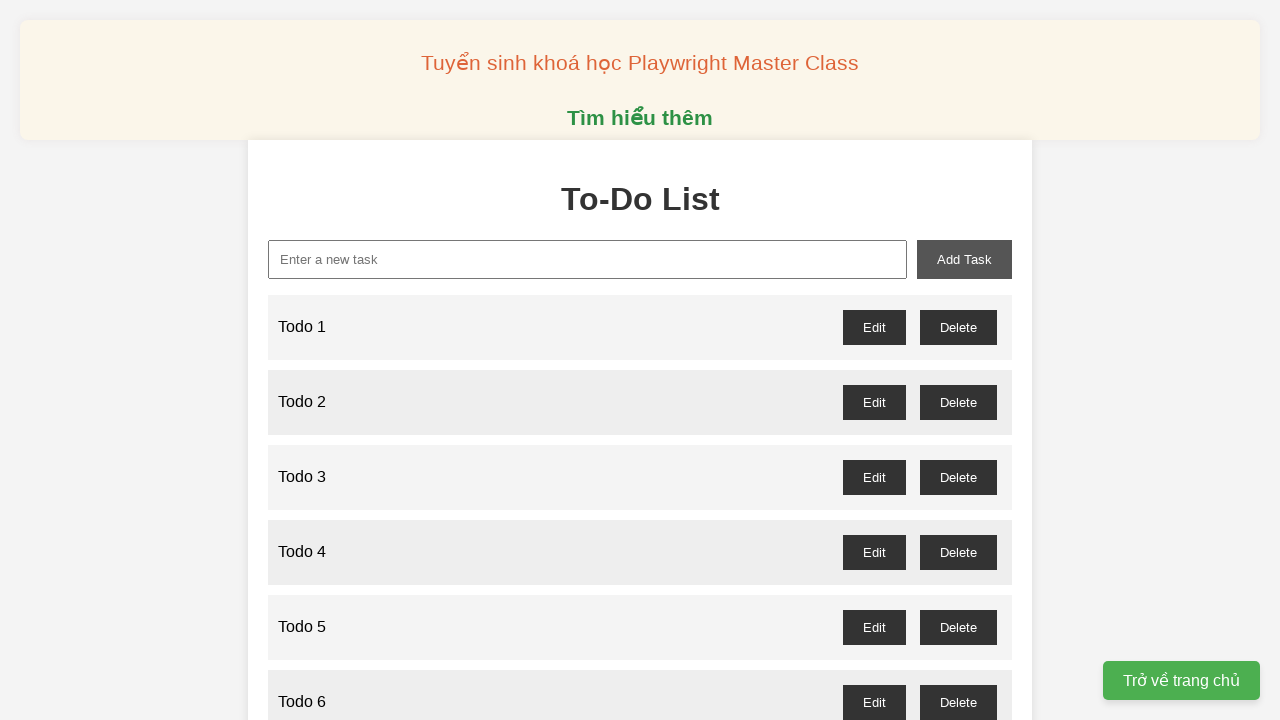

Filled task input with 'Todo 85' on xpath=//input[@id="new-task"]
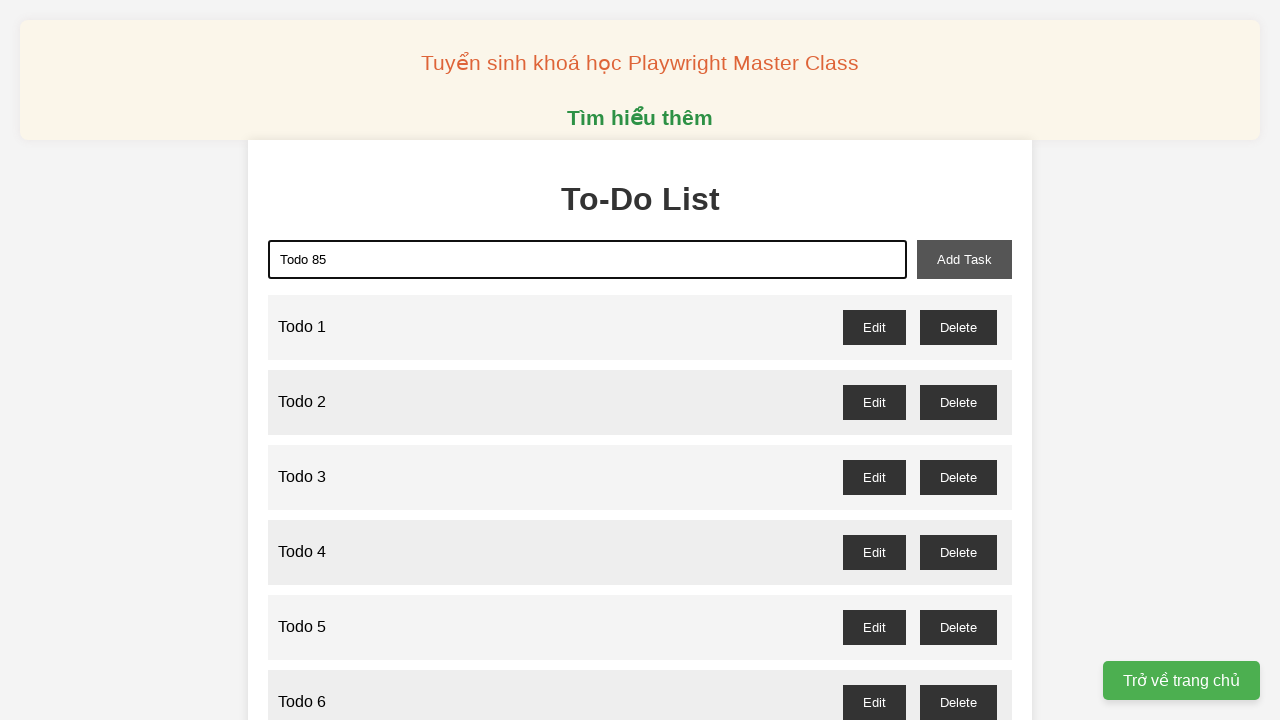

Clicked add task button for 'Todo 85' at (964, 259) on xpath=//button[@id="add-task"]
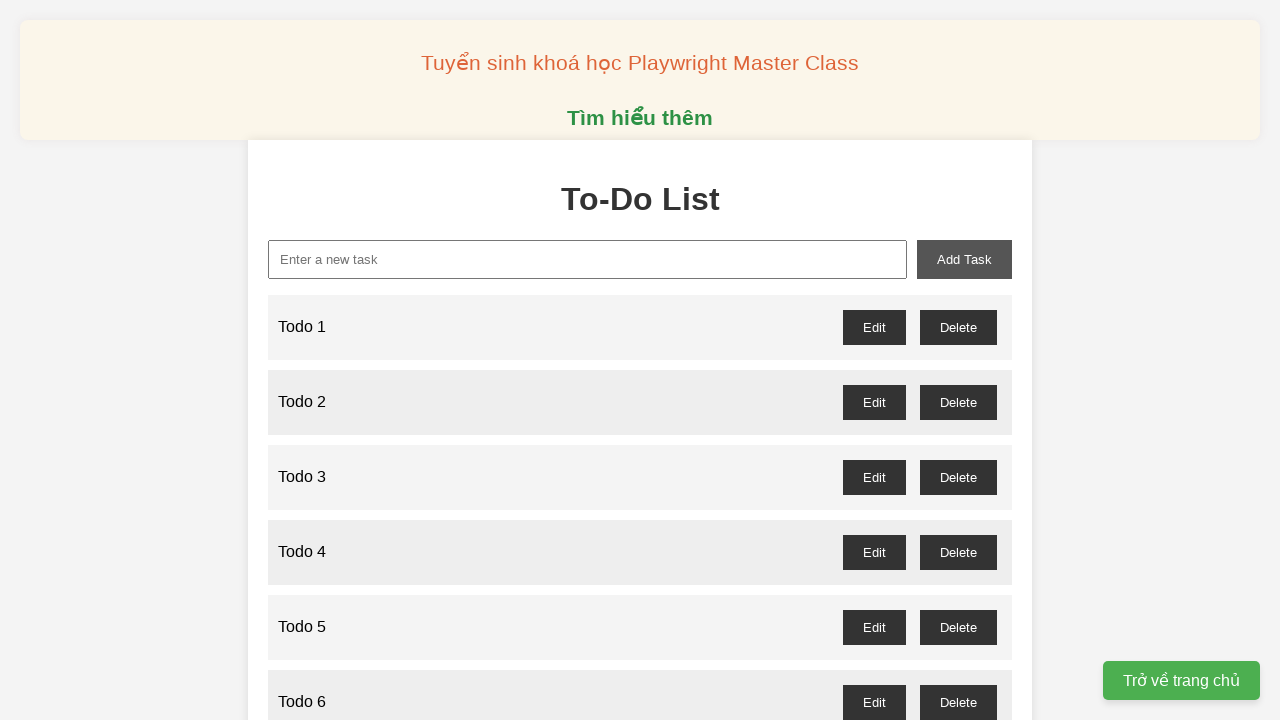

Filled task input with 'Todo 86' on xpath=//input[@id="new-task"]
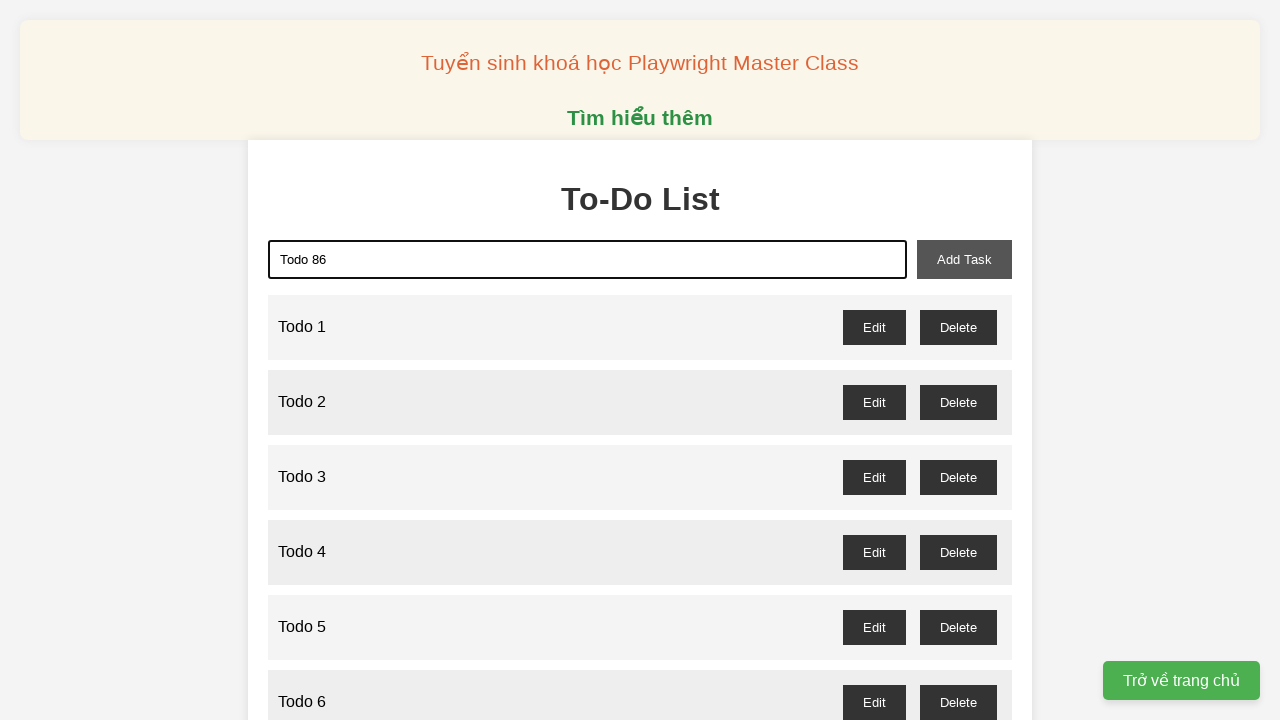

Clicked add task button for 'Todo 86' at (964, 259) on xpath=//button[@id="add-task"]
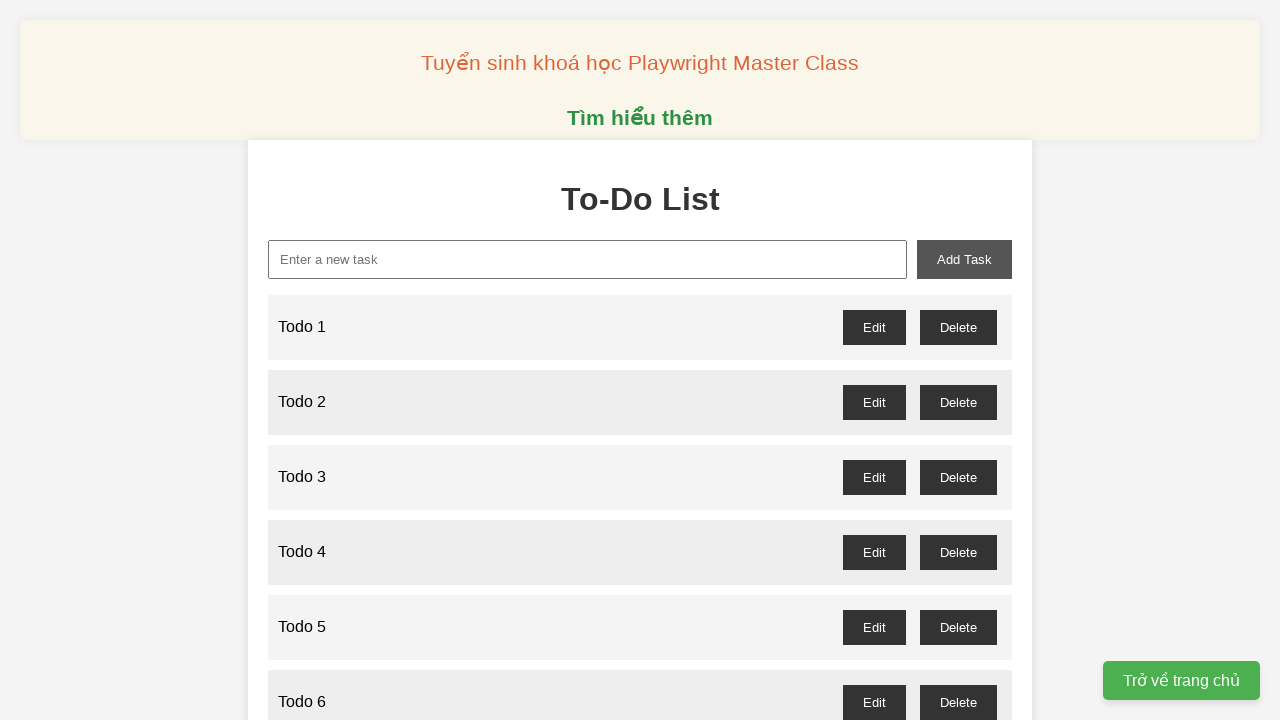

Filled task input with 'Todo 87' on xpath=//input[@id="new-task"]
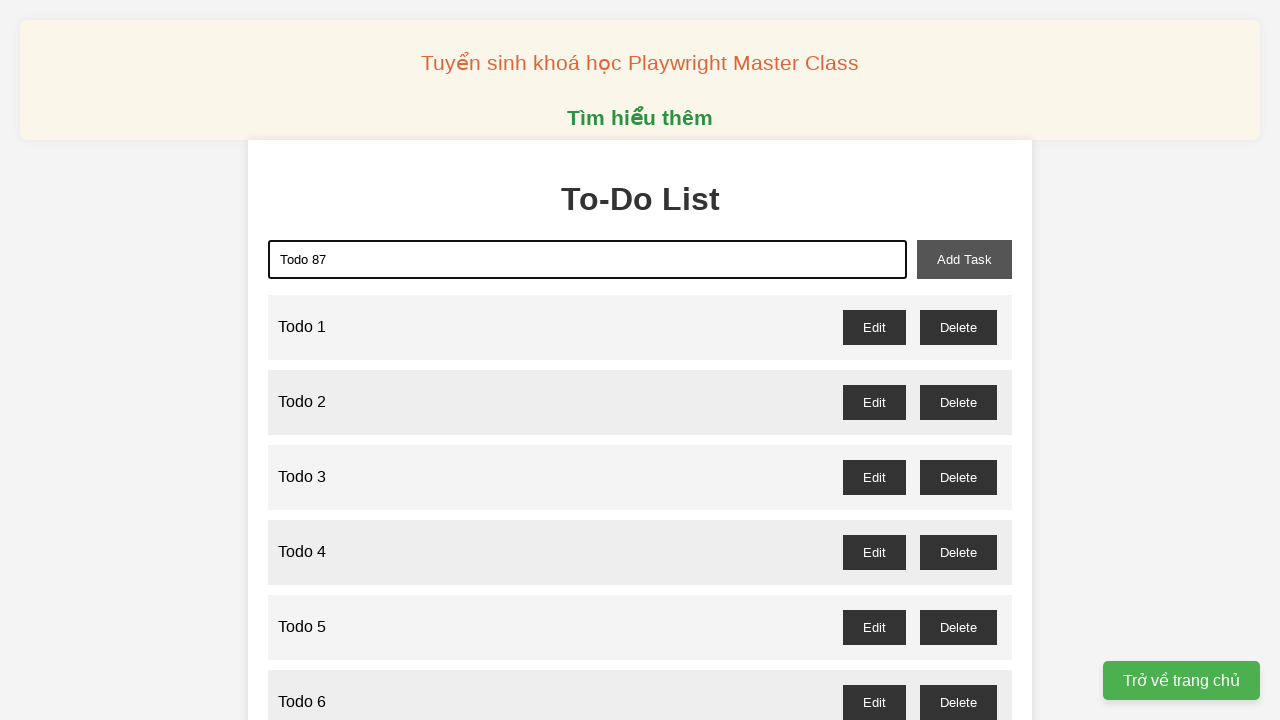

Clicked add task button for 'Todo 87' at (964, 259) on xpath=//button[@id="add-task"]
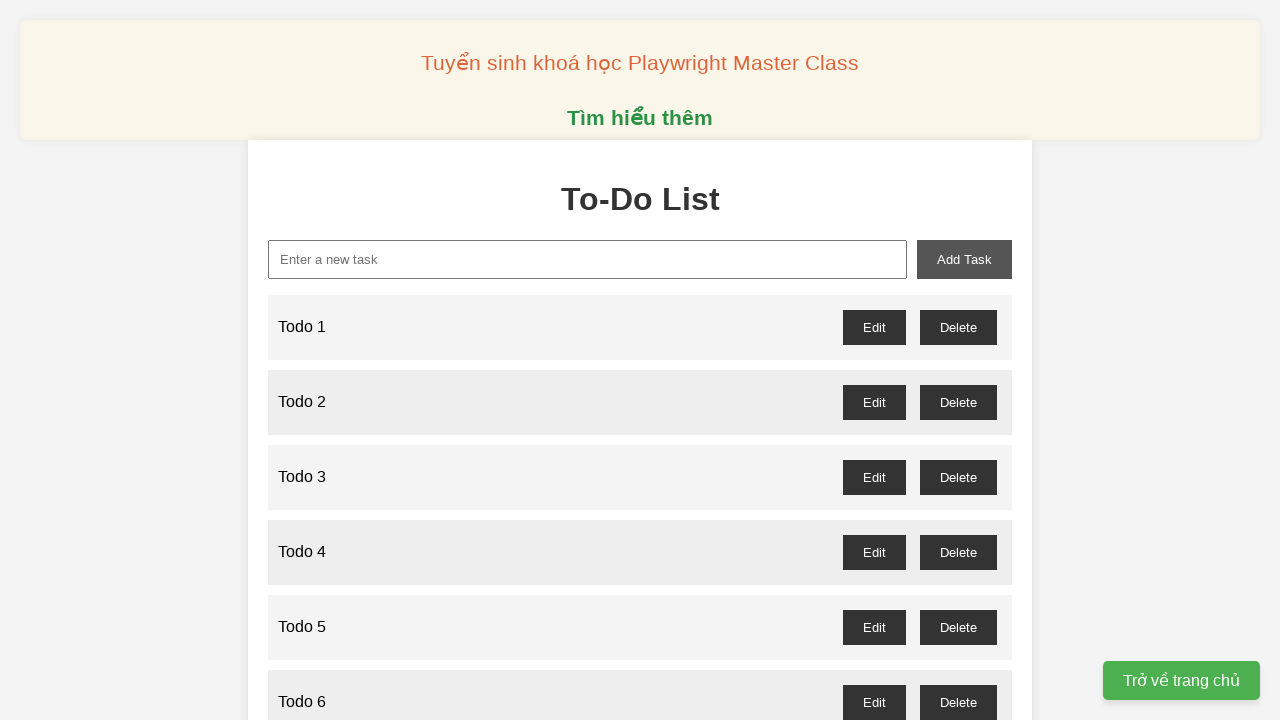

Filled task input with 'Todo 88' on xpath=//input[@id="new-task"]
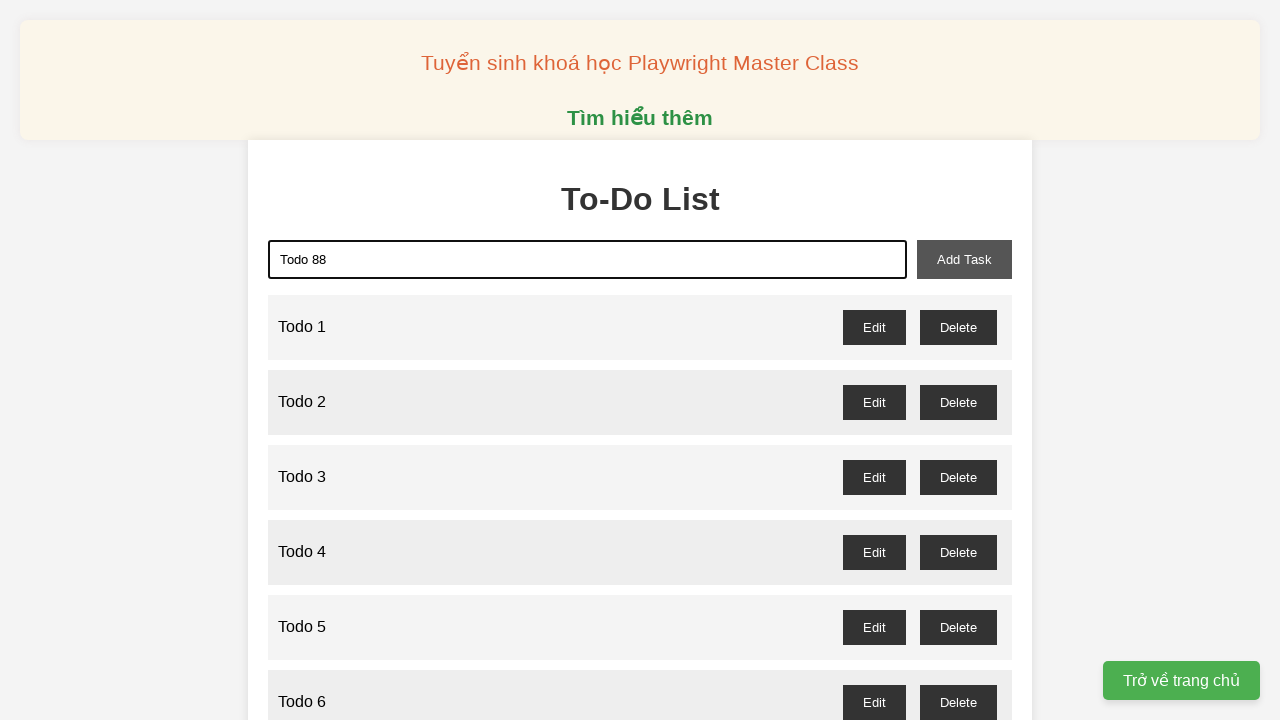

Clicked add task button for 'Todo 88' at (964, 259) on xpath=//button[@id="add-task"]
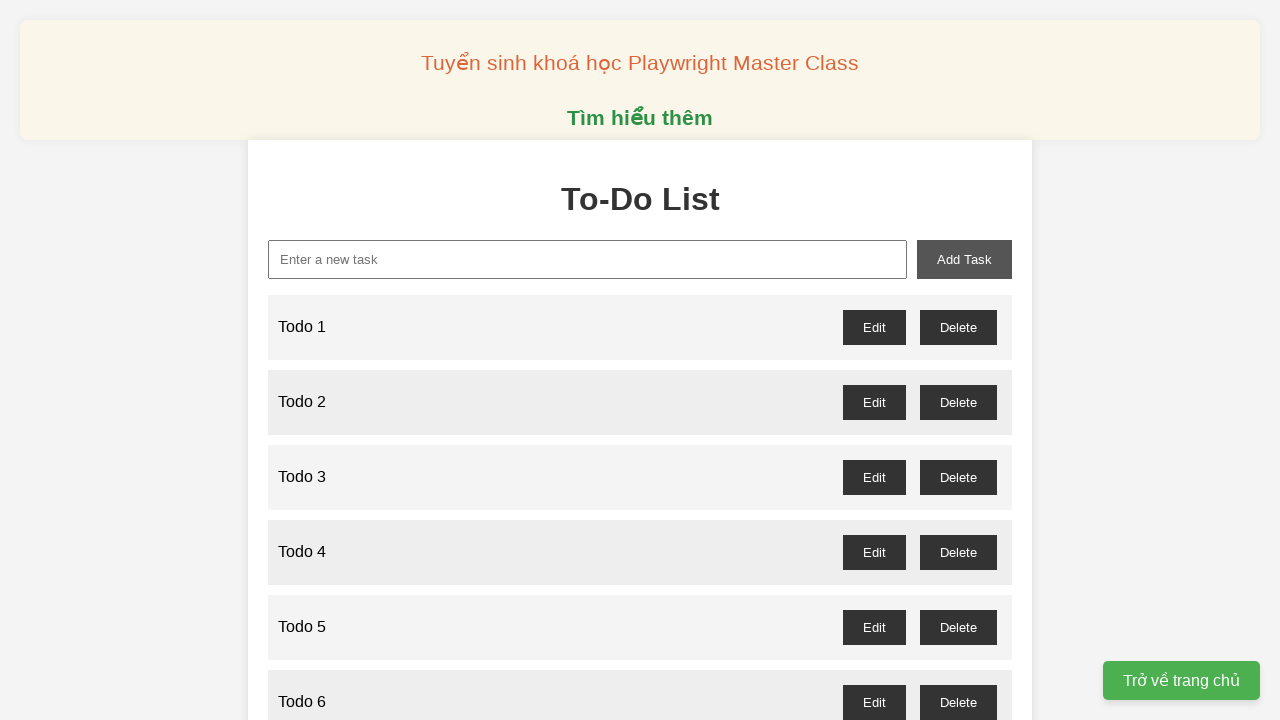

Filled task input with 'Todo 89' on xpath=//input[@id="new-task"]
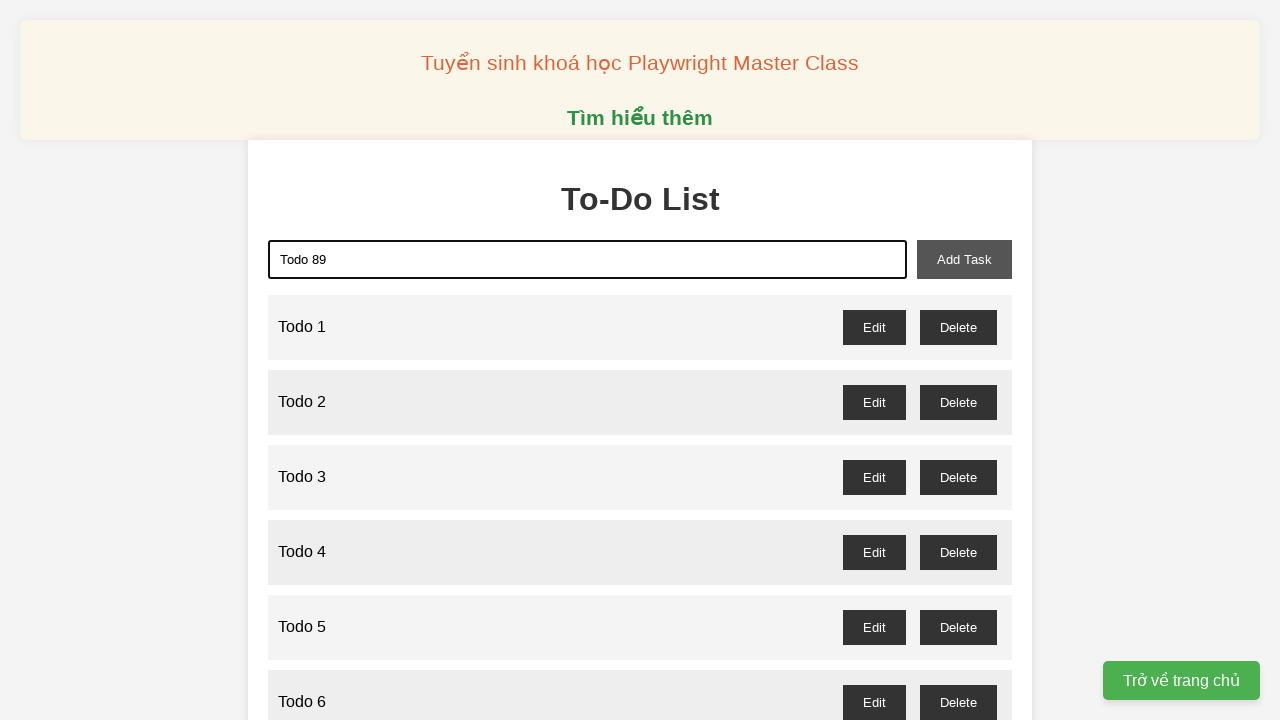

Clicked add task button for 'Todo 89' at (964, 259) on xpath=//button[@id="add-task"]
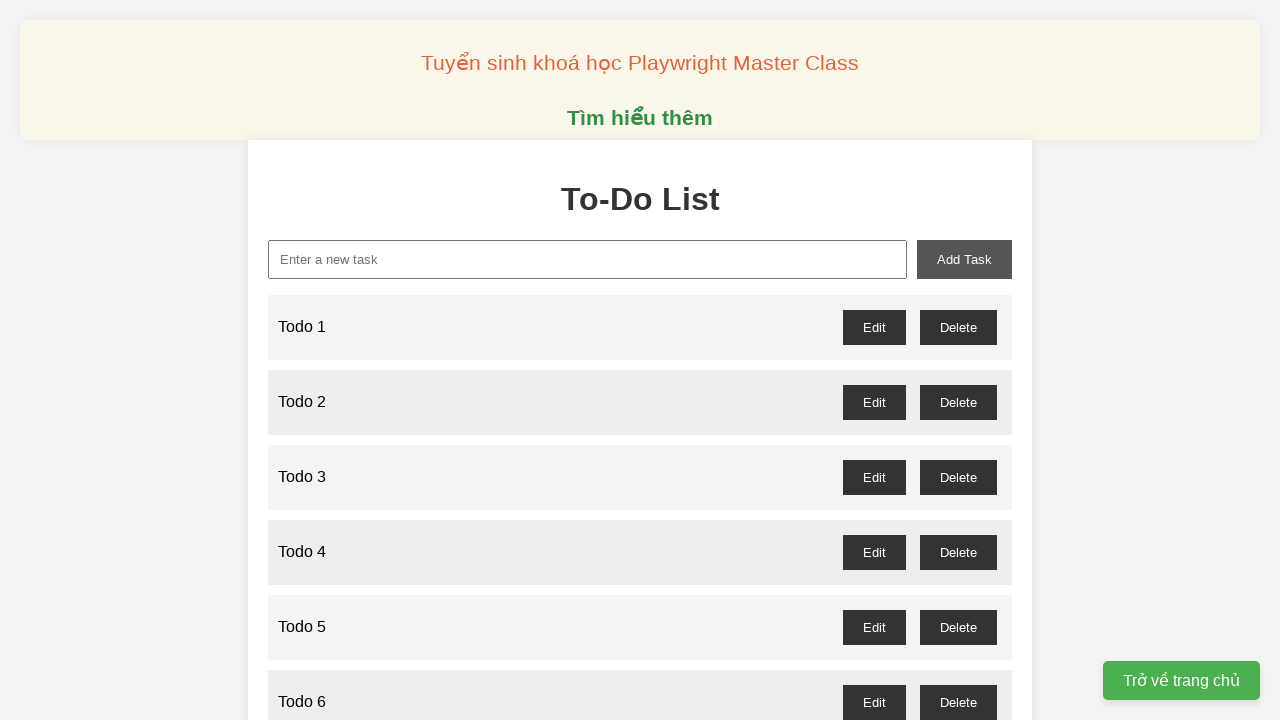

Filled task input with 'Todo 90' on xpath=//input[@id="new-task"]
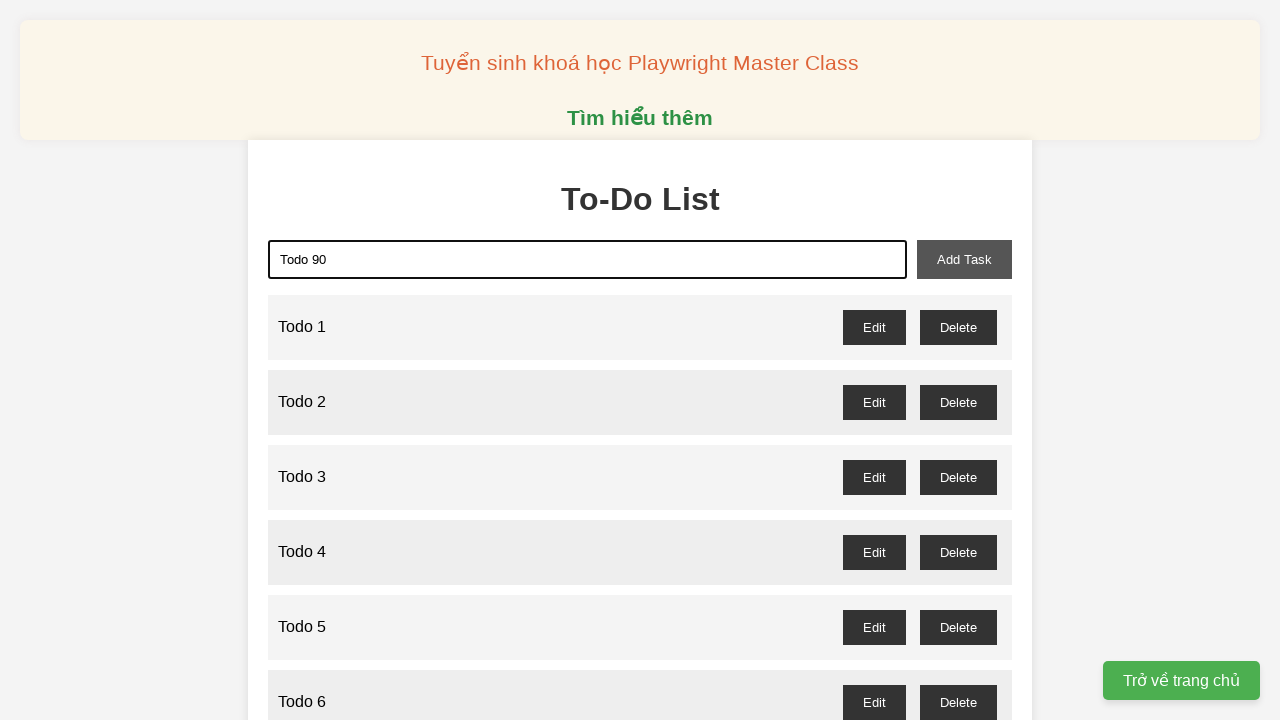

Clicked add task button for 'Todo 90' at (964, 259) on xpath=//button[@id="add-task"]
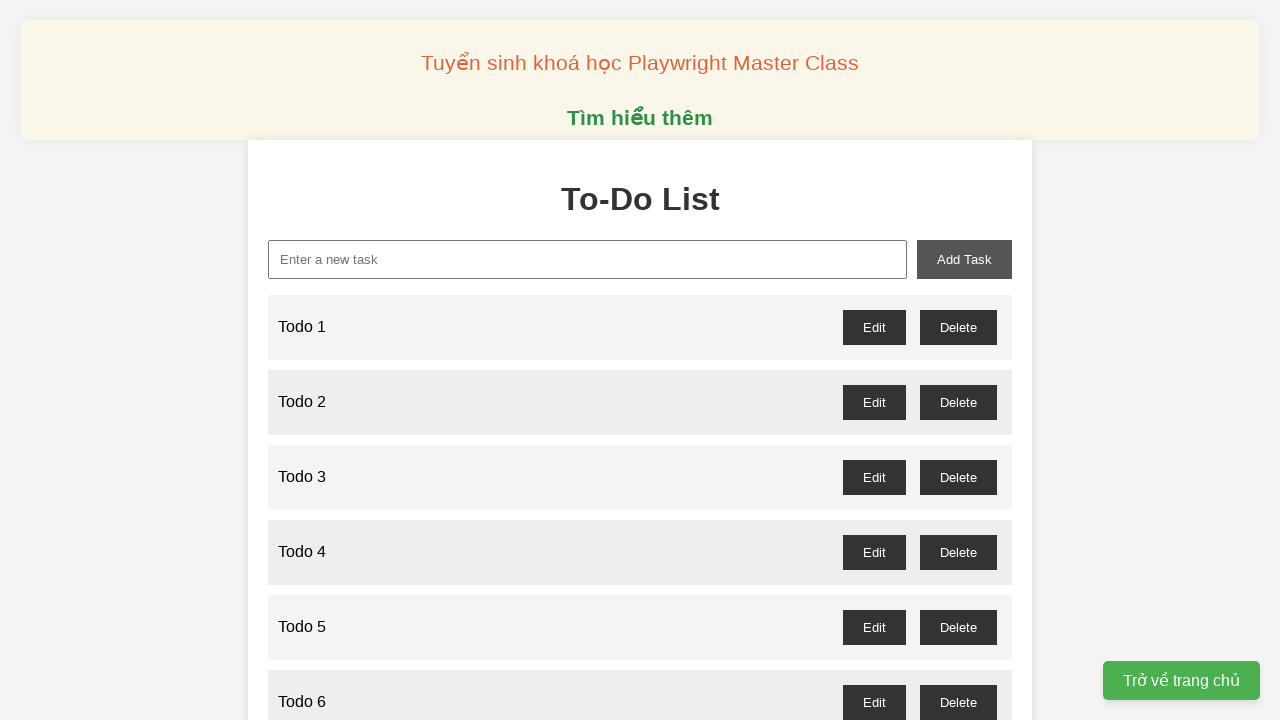

Filled task input with 'Todo 91' on xpath=//input[@id="new-task"]
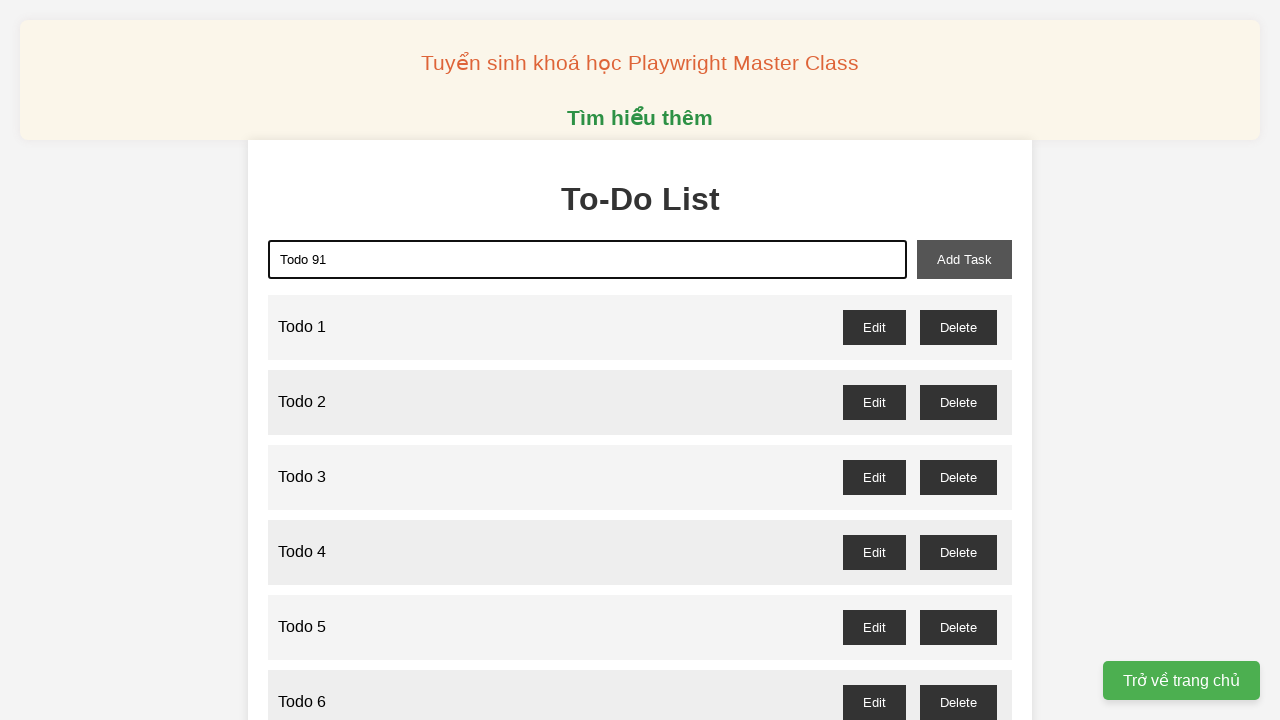

Clicked add task button for 'Todo 91' at (964, 259) on xpath=//button[@id="add-task"]
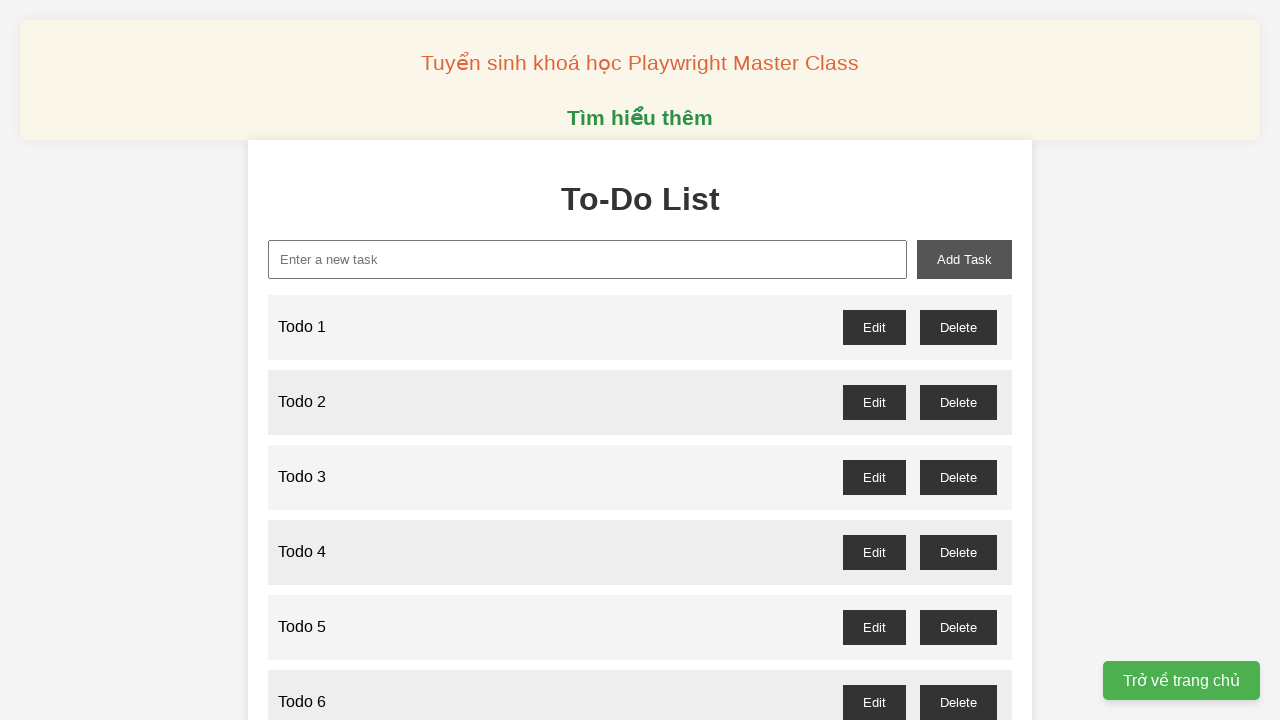

Filled task input with 'Todo 92' on xpath=//input[@id="new-task"]
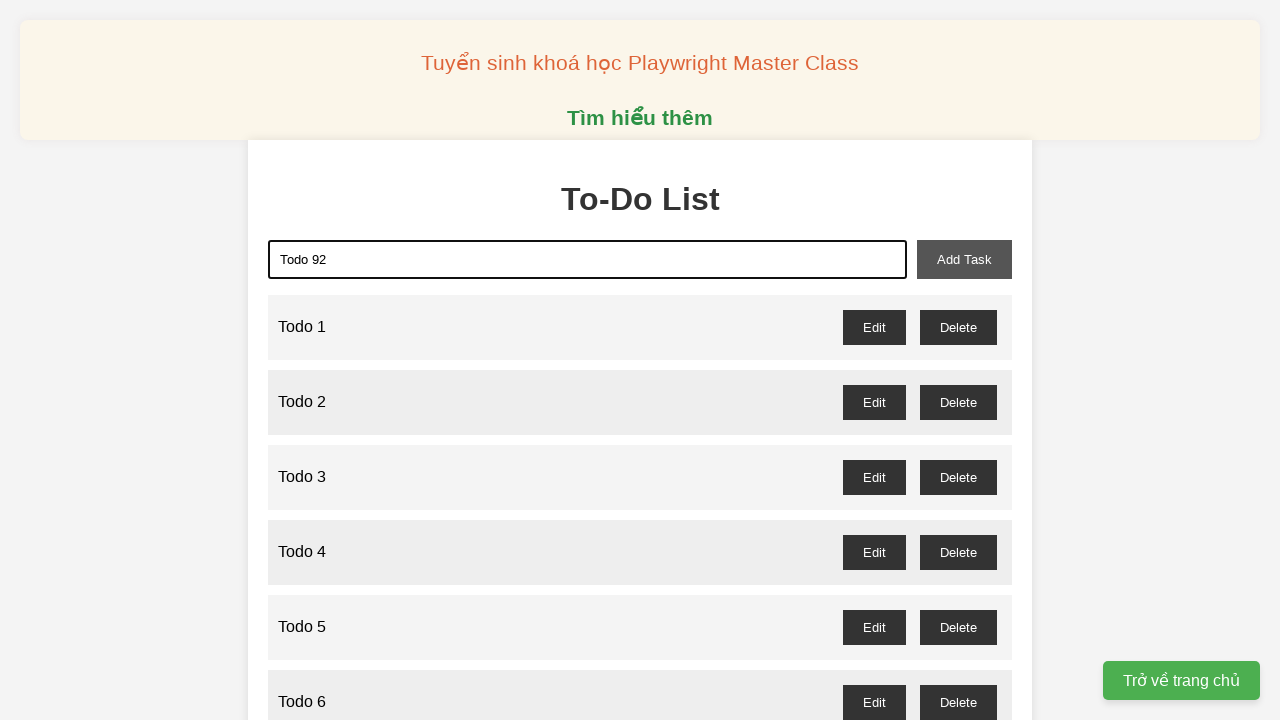

Clicked add task button for 'Todo 92' at (964, 259) on xpath=//button[@id="add-task"]
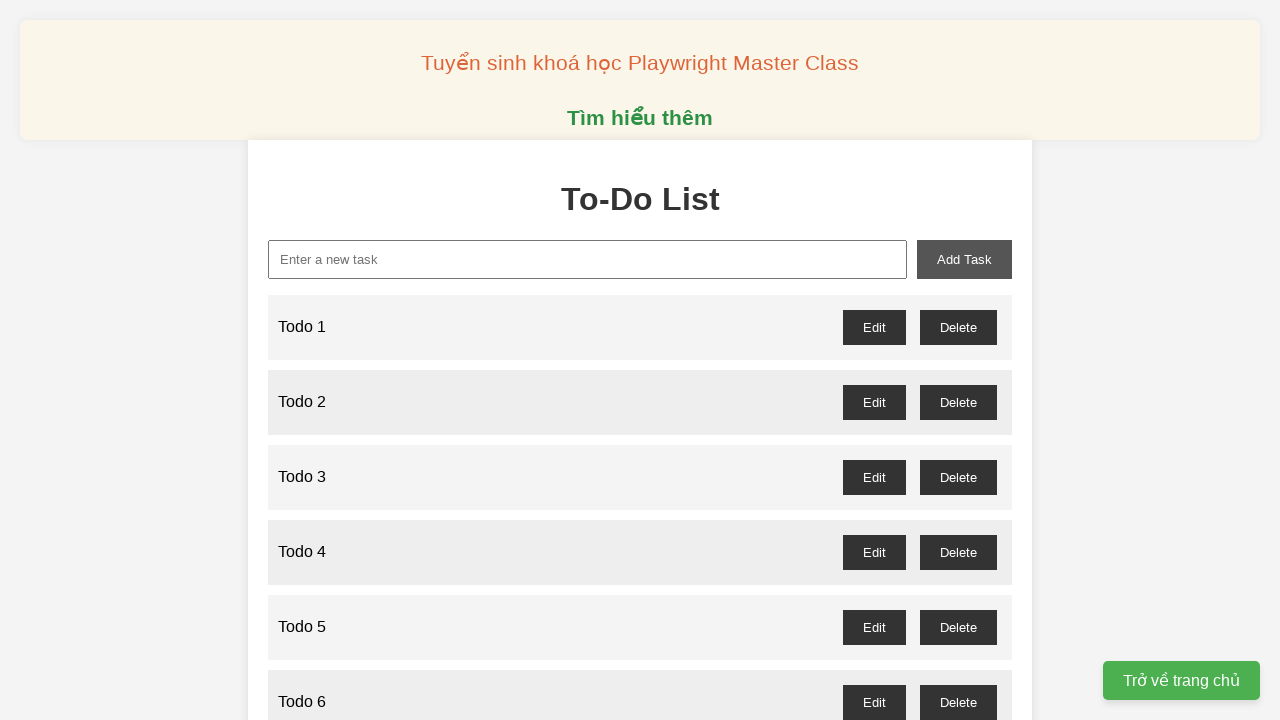

Filled task input with 'Todo 93' on xpath=//input[@id="new-task"]
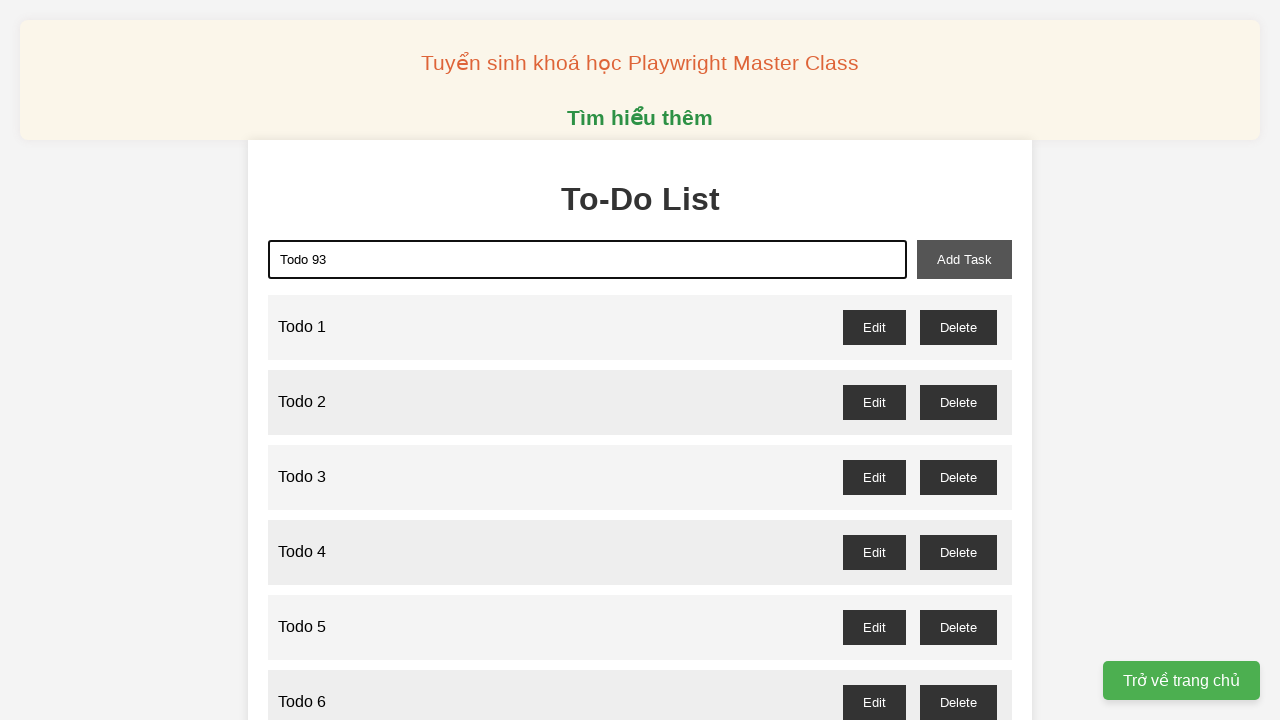

Clicked add task button for 'Todo 93' at (964, 259) on xpath=//button[@id="add-task"]
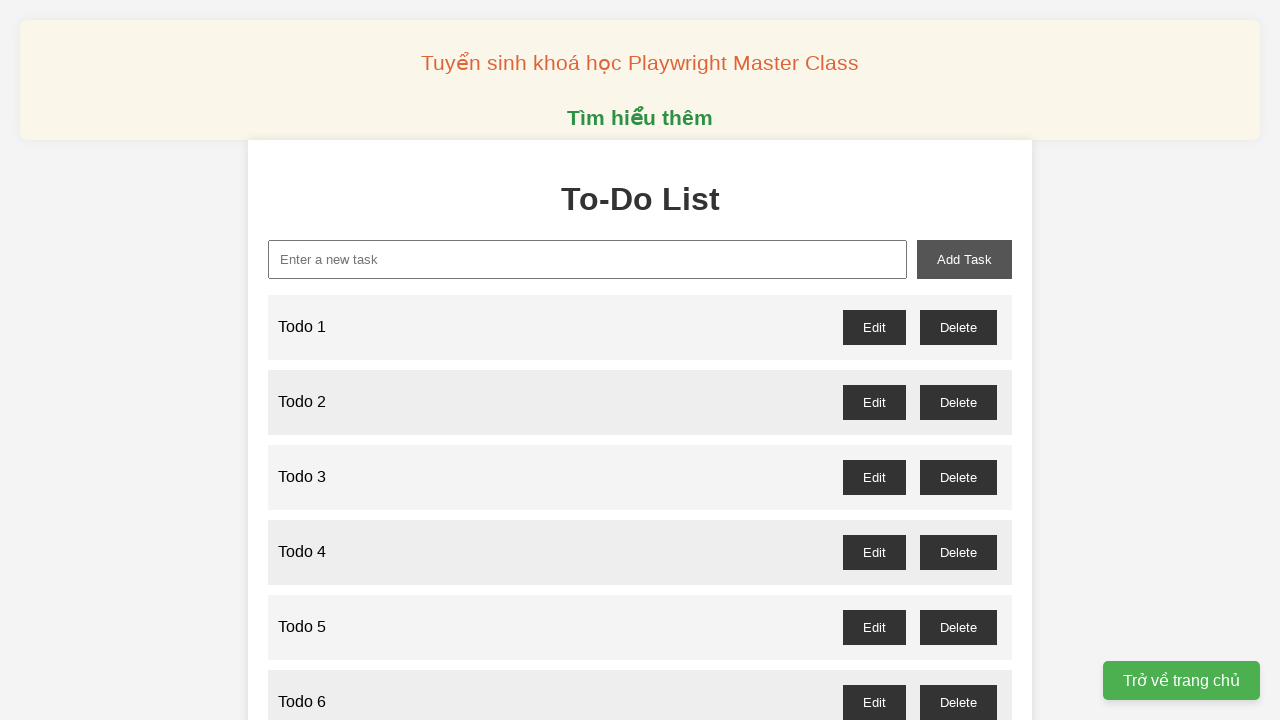

Filled task input with 'Todo 94' on xpath=//input[@id="new-task"]
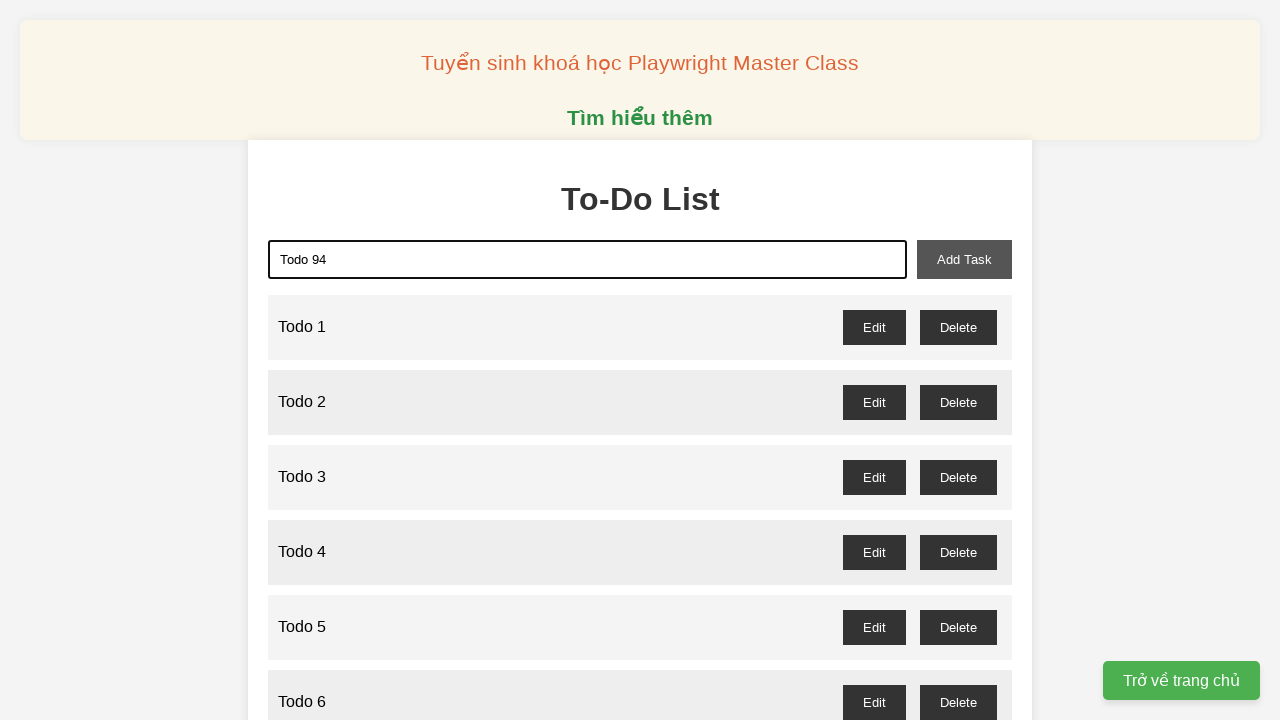

Clicked add task button for 'Todo 94' at (964, 259) on xpath=//button[@id="add-task"]
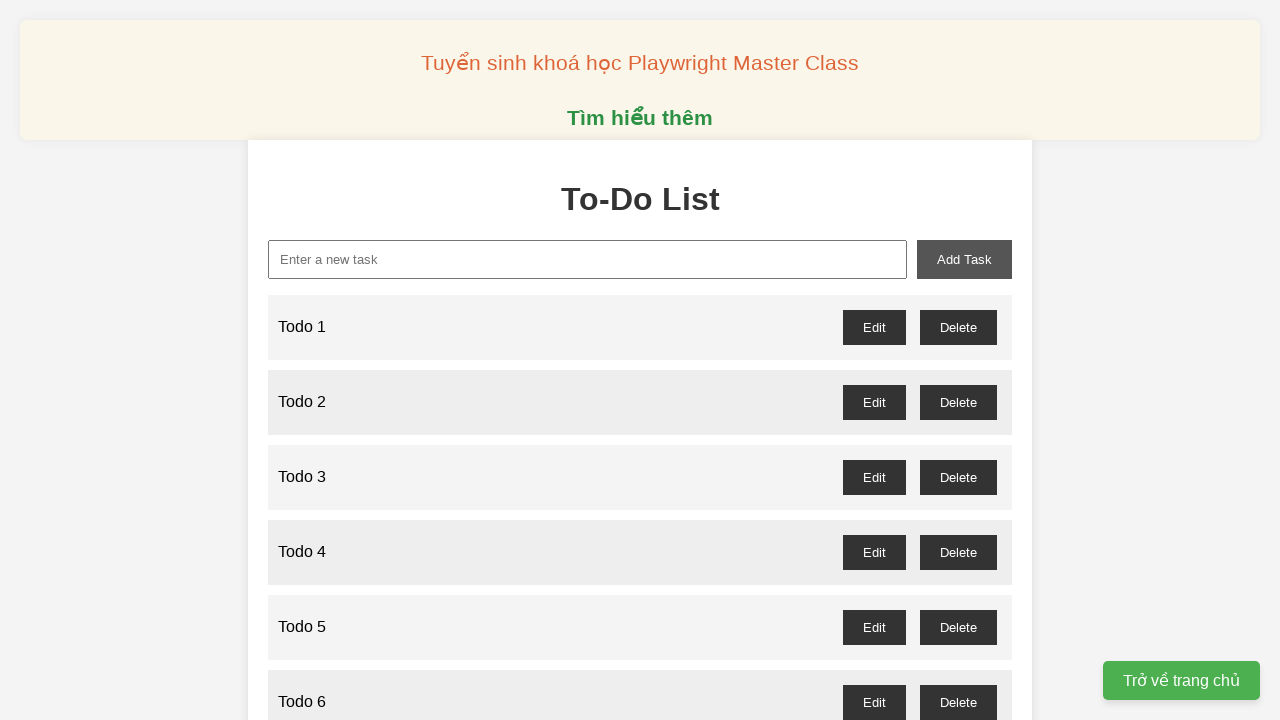

Filled task input with 'Todo 95' on xpath=//input[@id="new-task"]
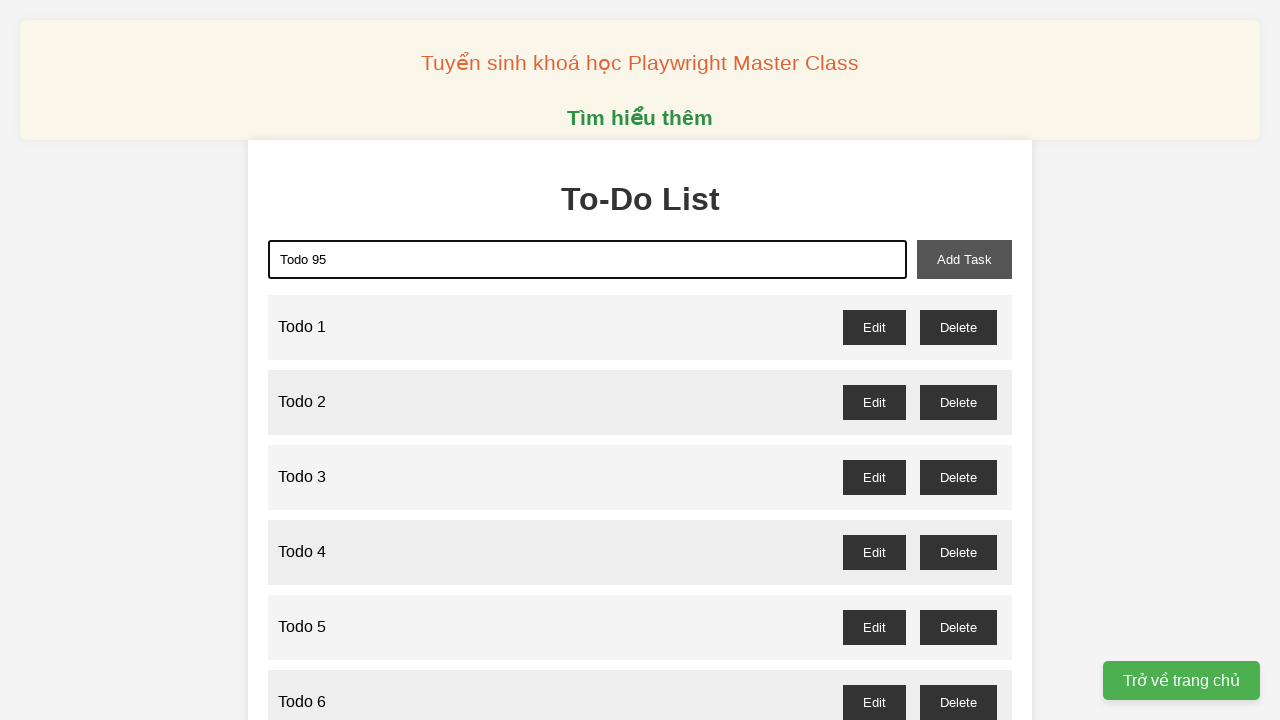

Clicked add task button for 'Todo 95' at (964, 259) on xpath=//button[@id="add-task"]
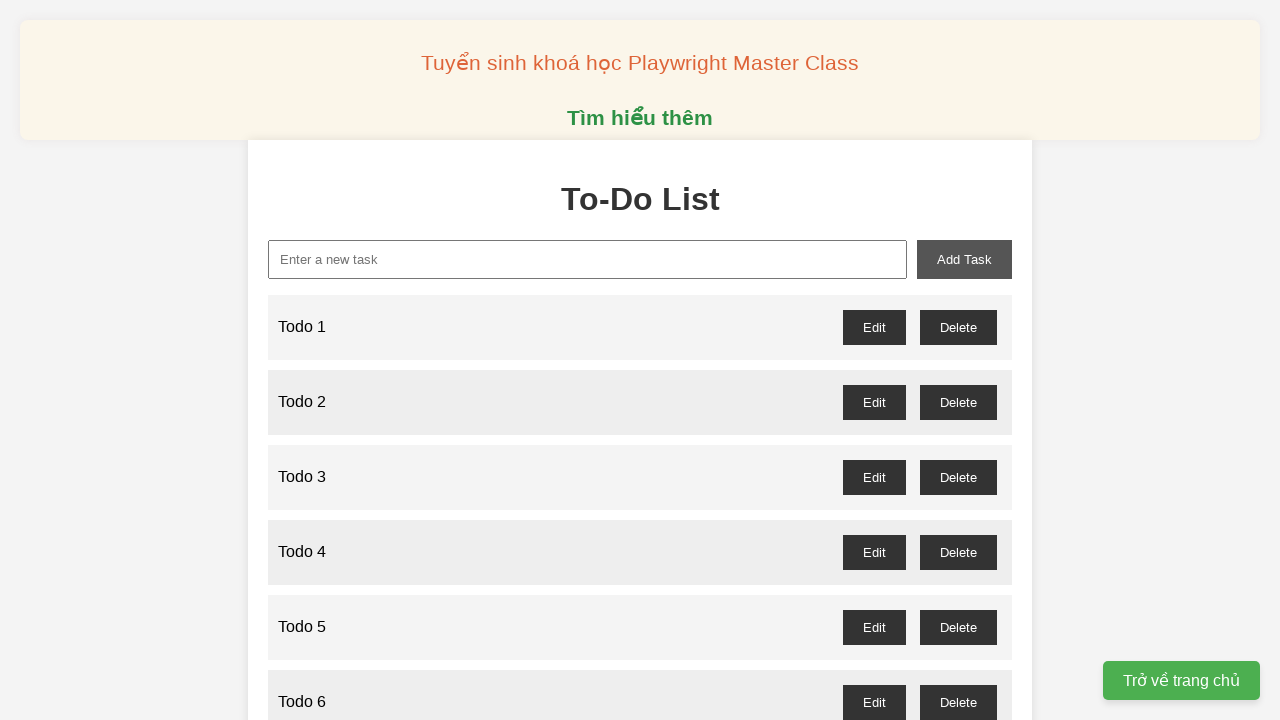

Filled task input with 'Todo 96' on xpath=//input[@id="new-task"]
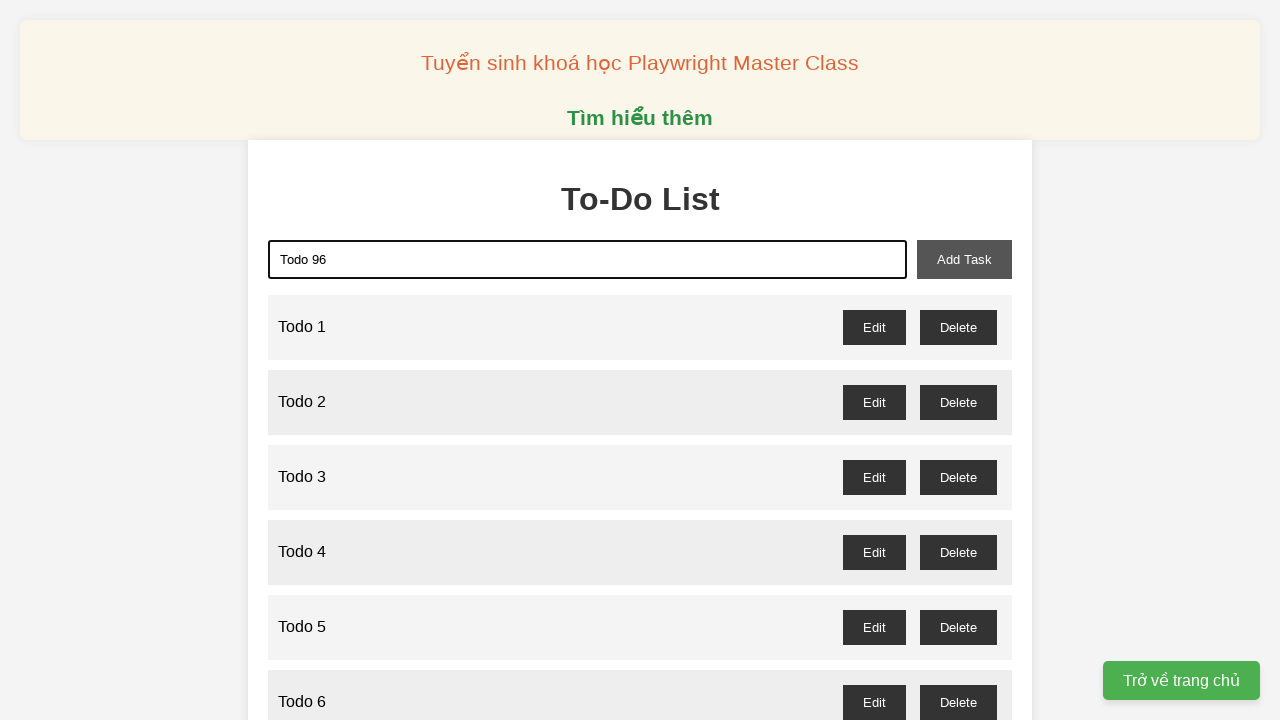

Clicked add task button for 'Todo 96' at (964, 259) on xpath=//button[@id="add-task"]
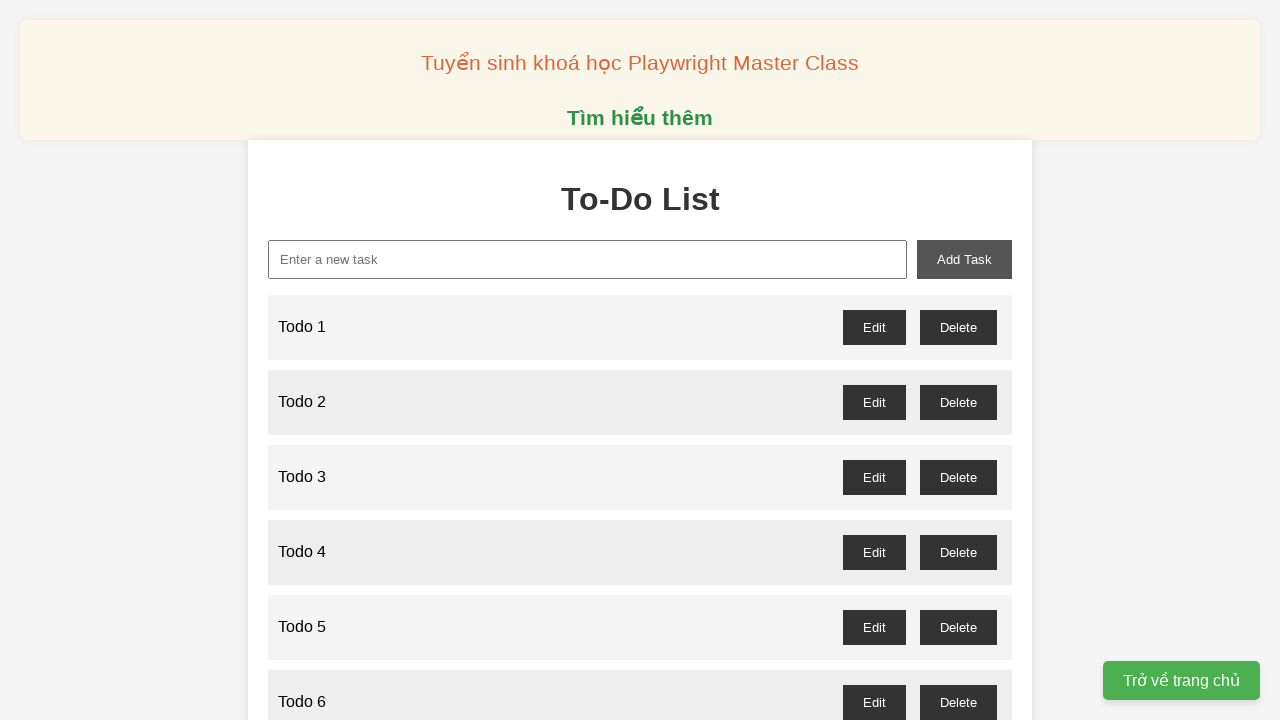

Filled task input with 'Todo 97' on xpath=//input[@id="new-task"]
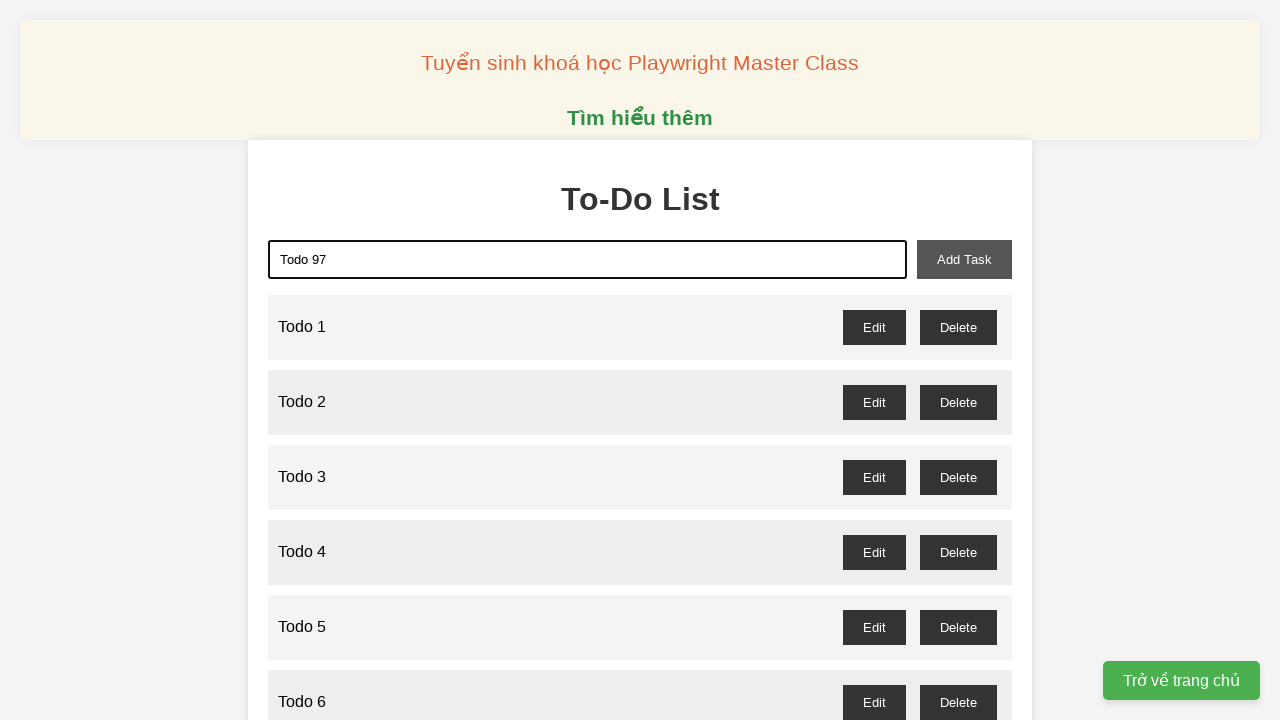

Clicked add task button for 'Todo 97' at (964, 259) on xpath=//button[@id="add-task"]
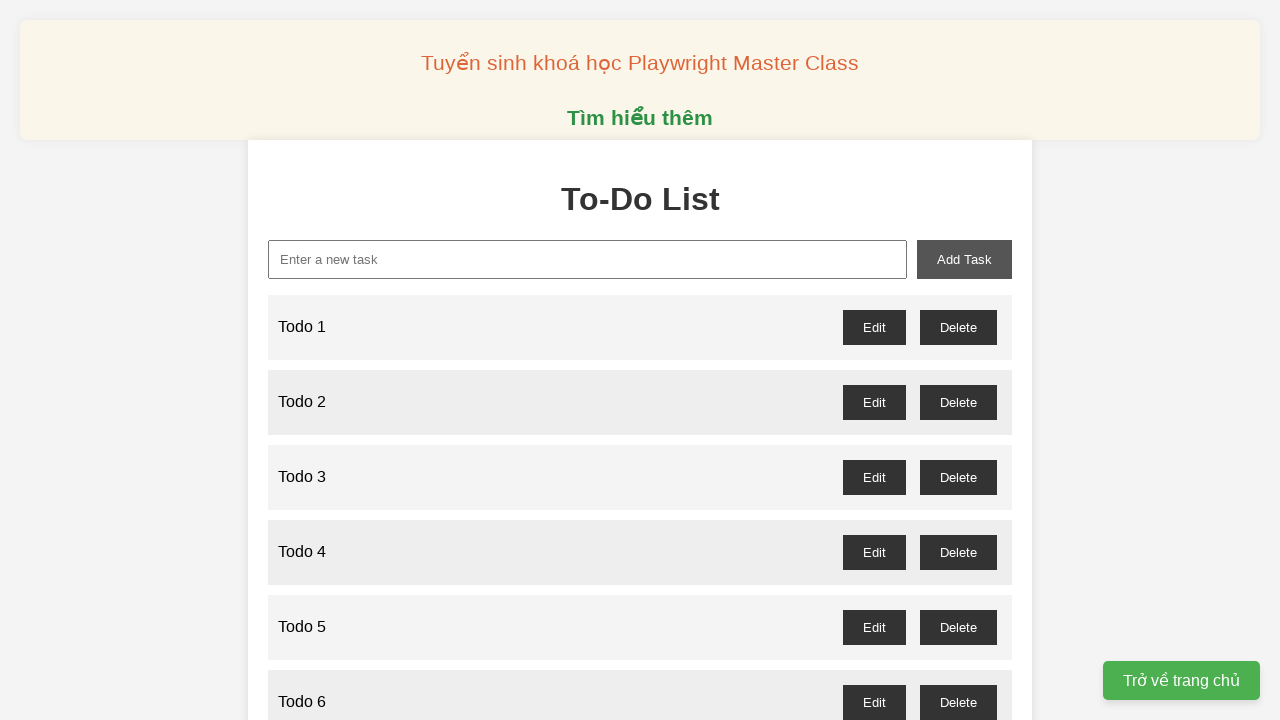

Filled task input with 'Todo 98' on xpath=//input[@id="new-task"]
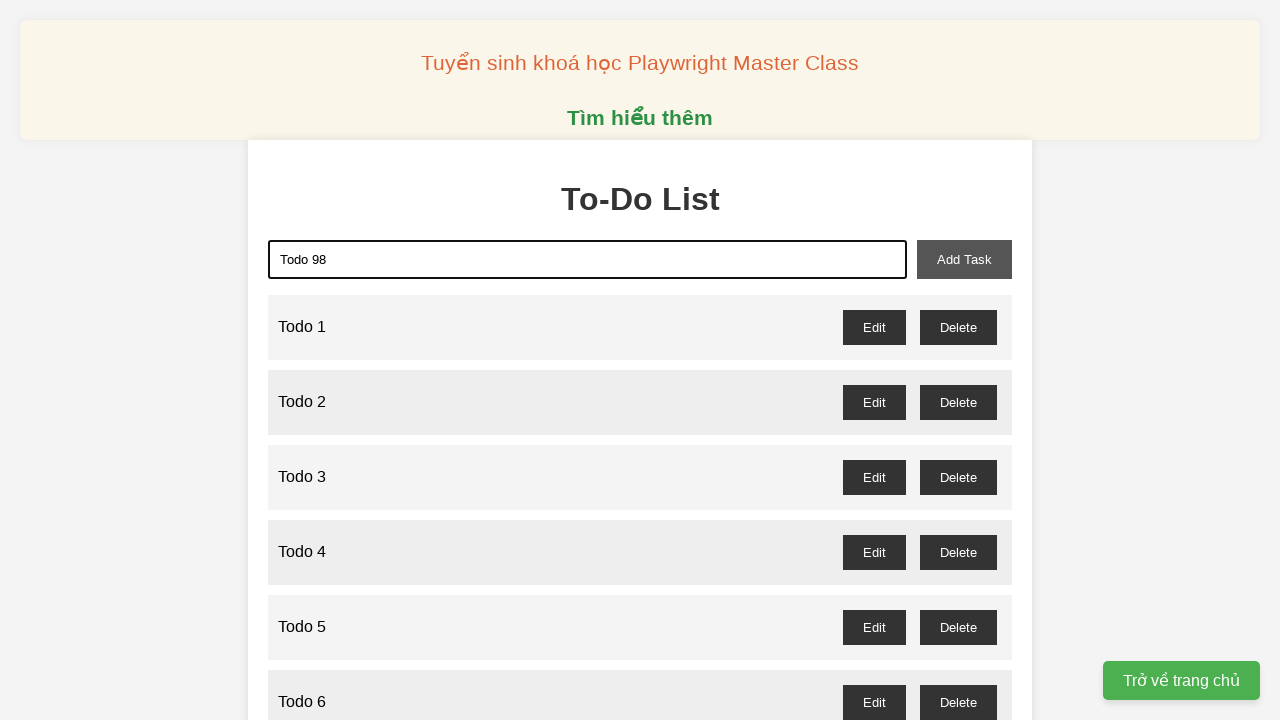

Clicked add task button for 'Todo 98' at (964, 259) on xpath=//button[@id="add-task"]
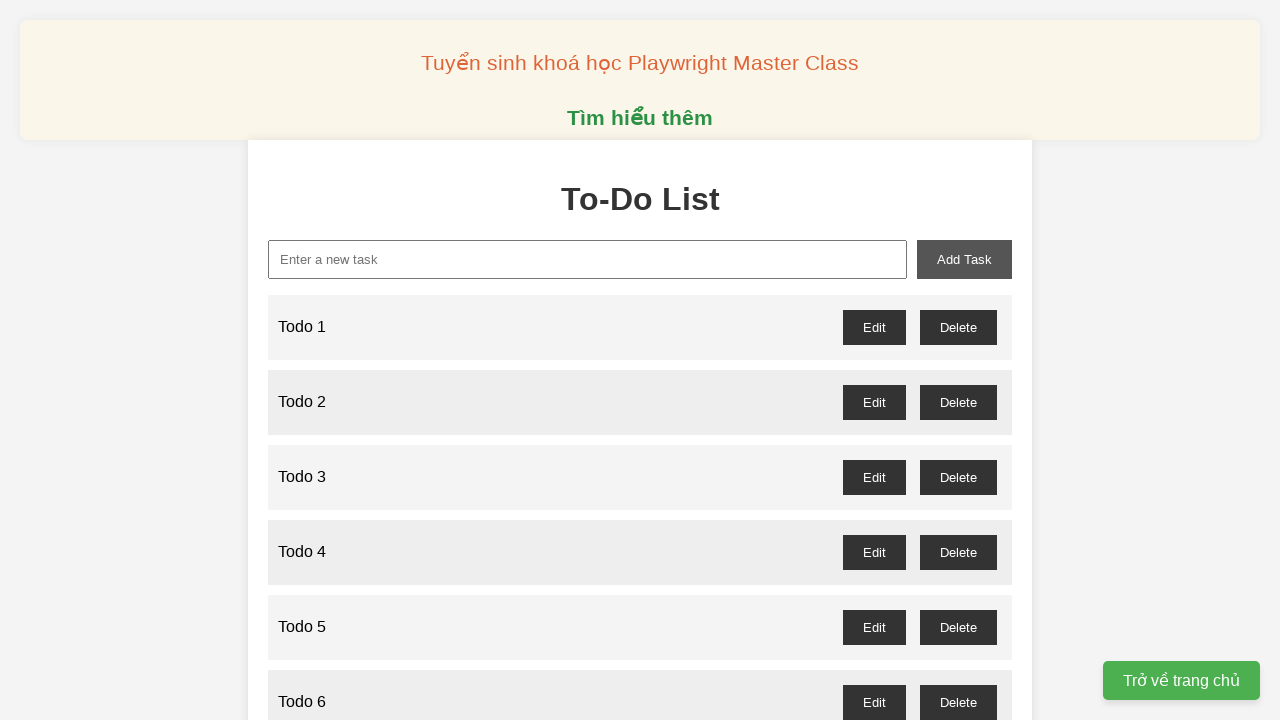

Filled task input with 'Todo 99' on xpath=//input[@id="new-task"]
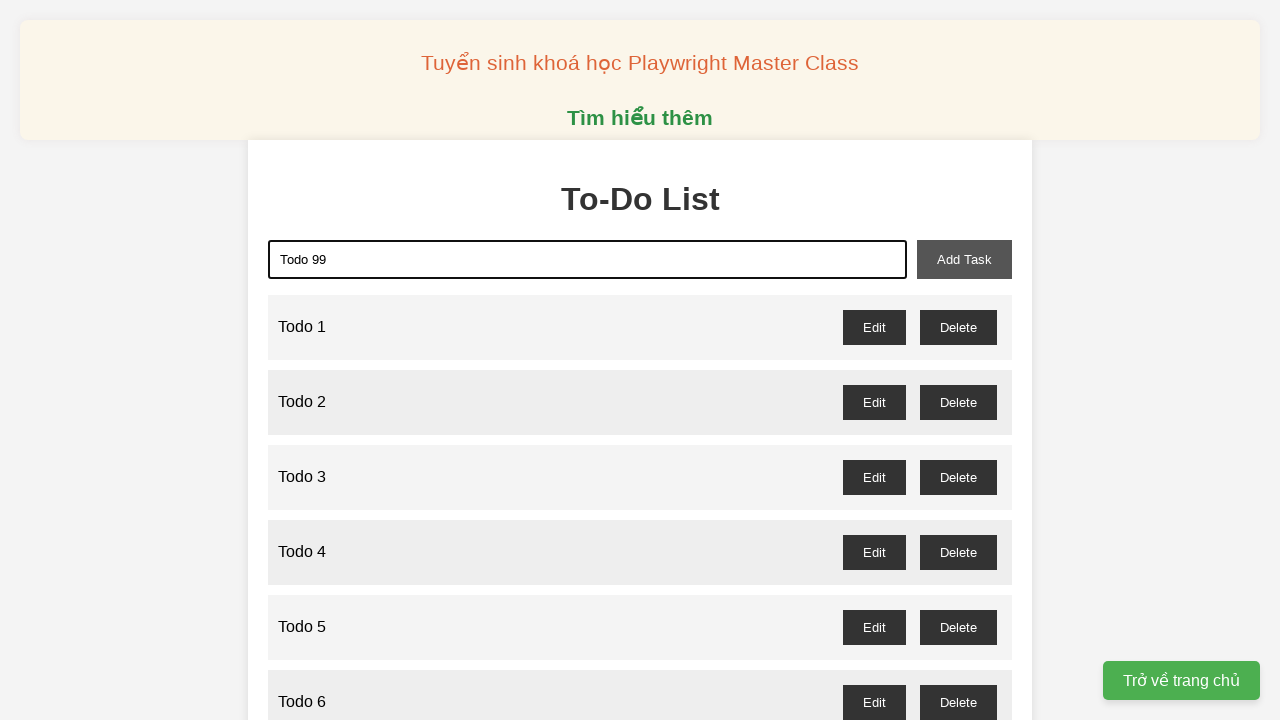

Clicked add task button for 'Todo 99' at (964, 259) on xpath=//button[@id="add-task"]
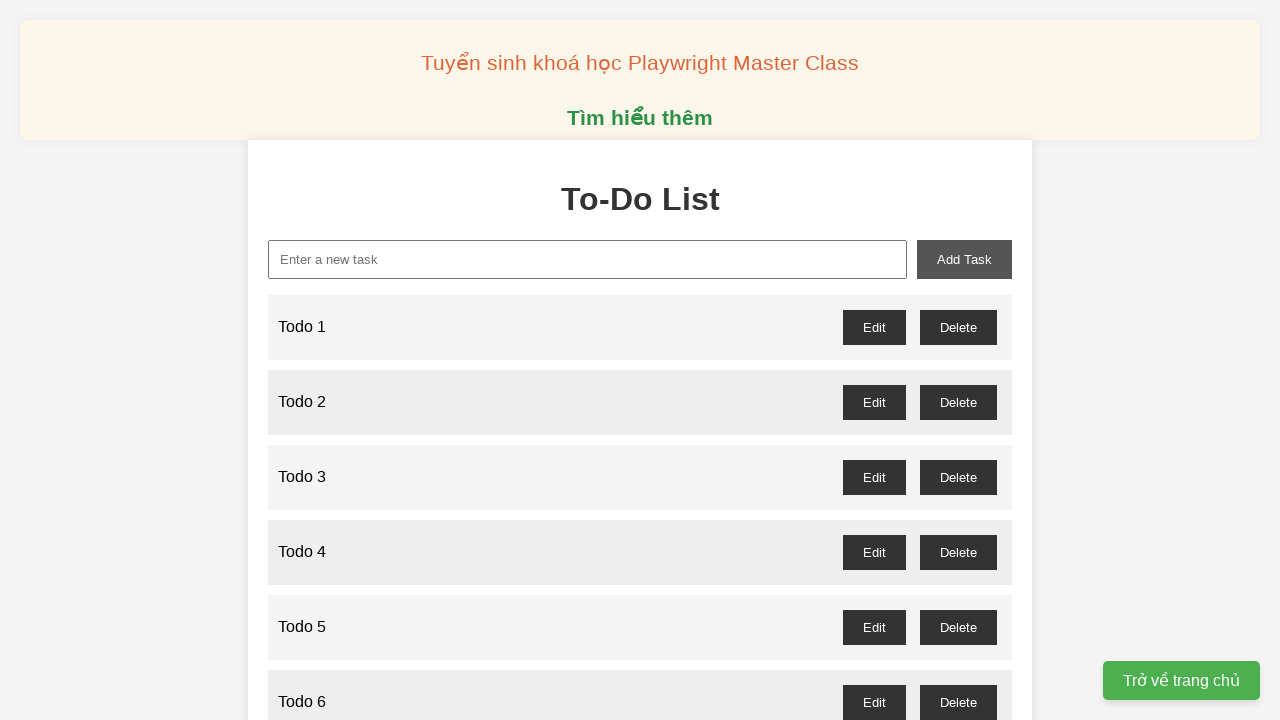

Filled task input with 'Todo 100' on xpath=//input[@id="new-task"]
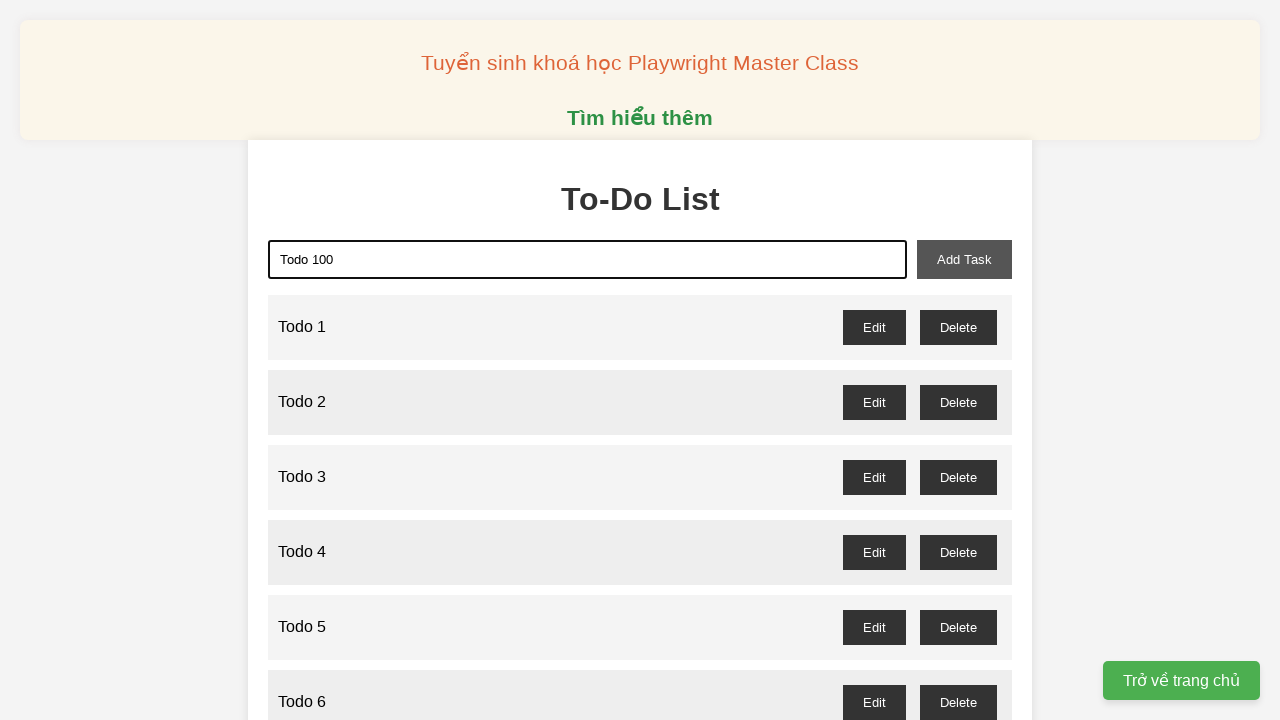

Clicked add task button for 'Todo 100' at (964, 259) on xpath=//button[@id="add-task"]
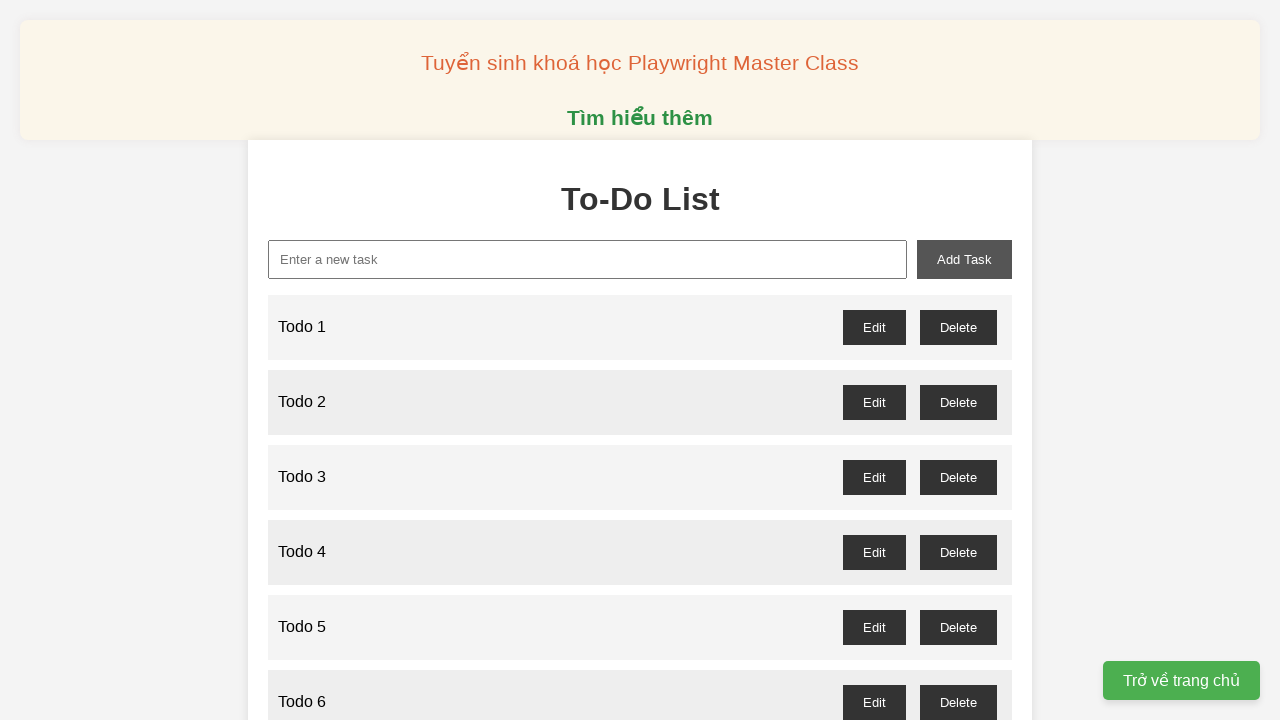

Set up dialog handler to auto-accept delete confirmations
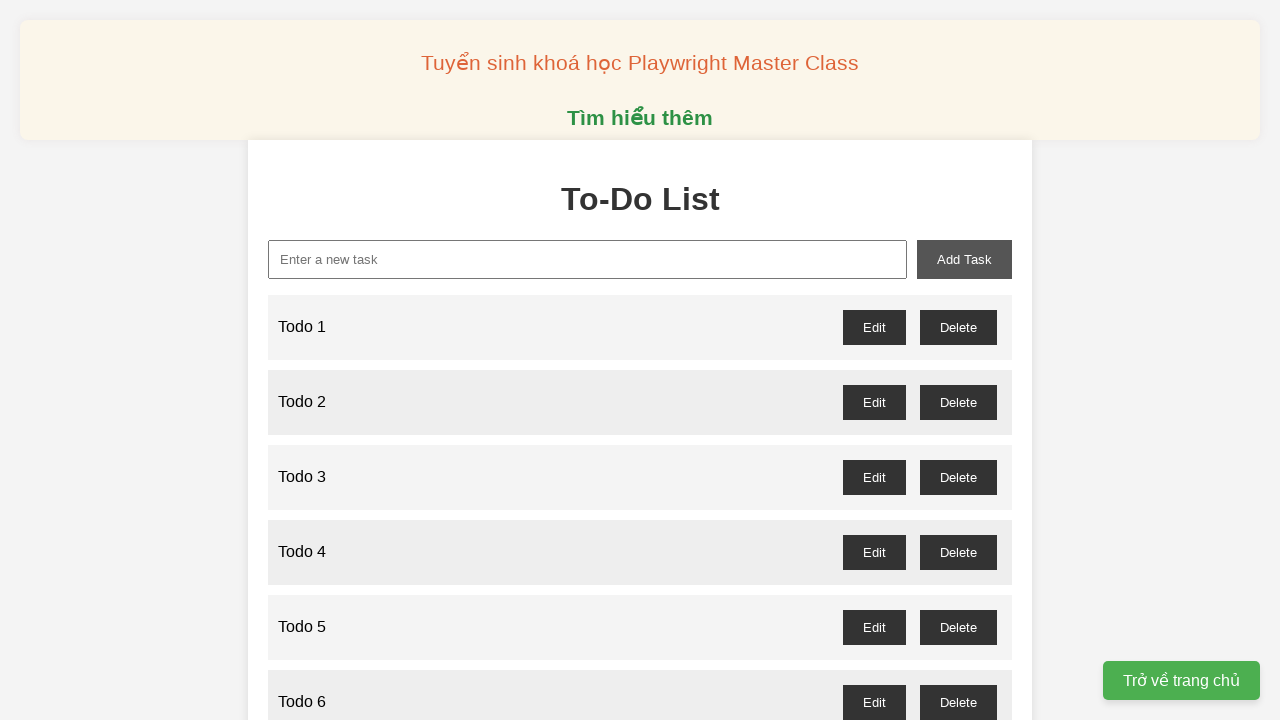

Clicked delete button for odd-numbered Todo 1 at (958, 327) on //button[@id="todo-1-delete"]
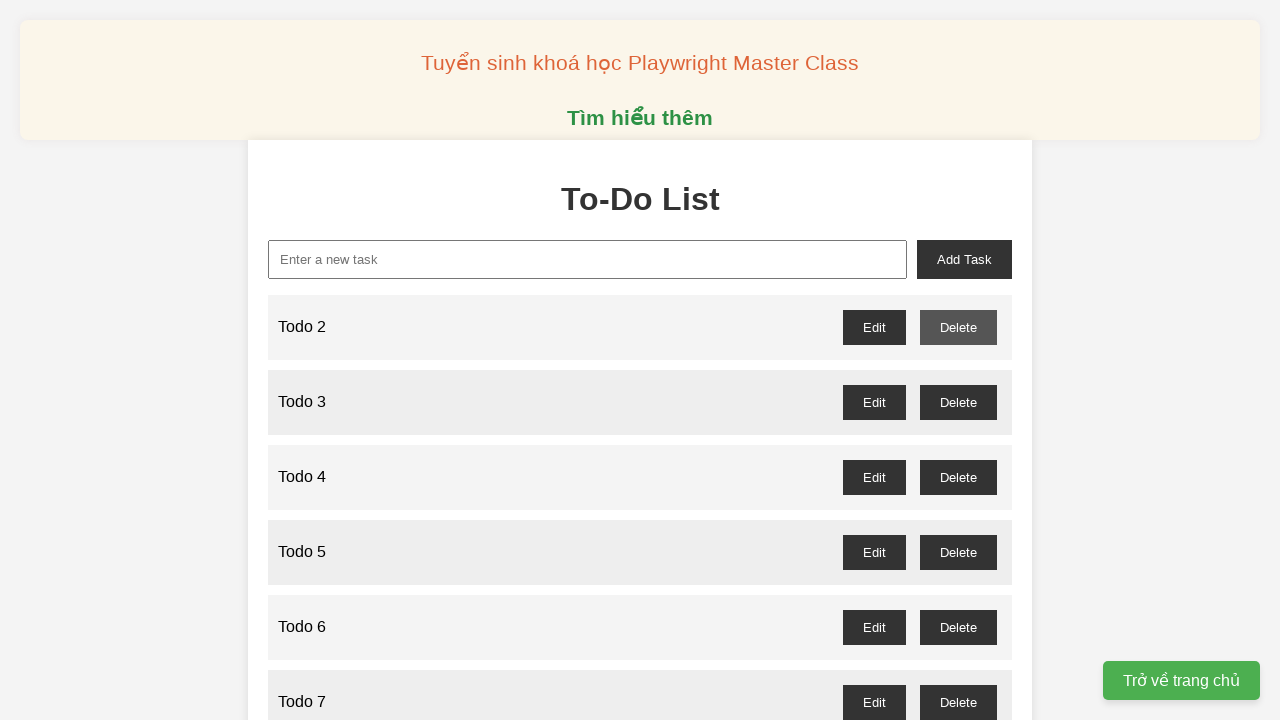

Waited for delete confirmation dialog to be processed for Todo 1
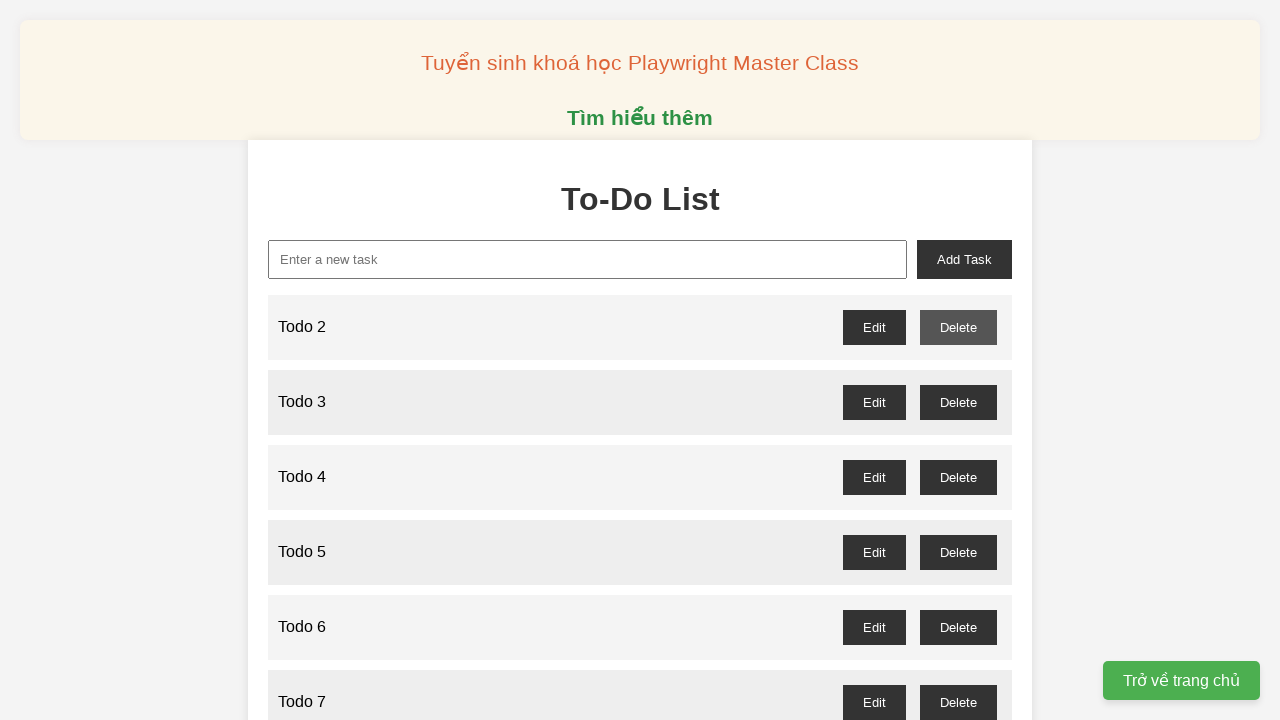

Clicked delete button for odd-numbered Todo 3 at (958, 402) on //button[@id="todo-3-delete"]
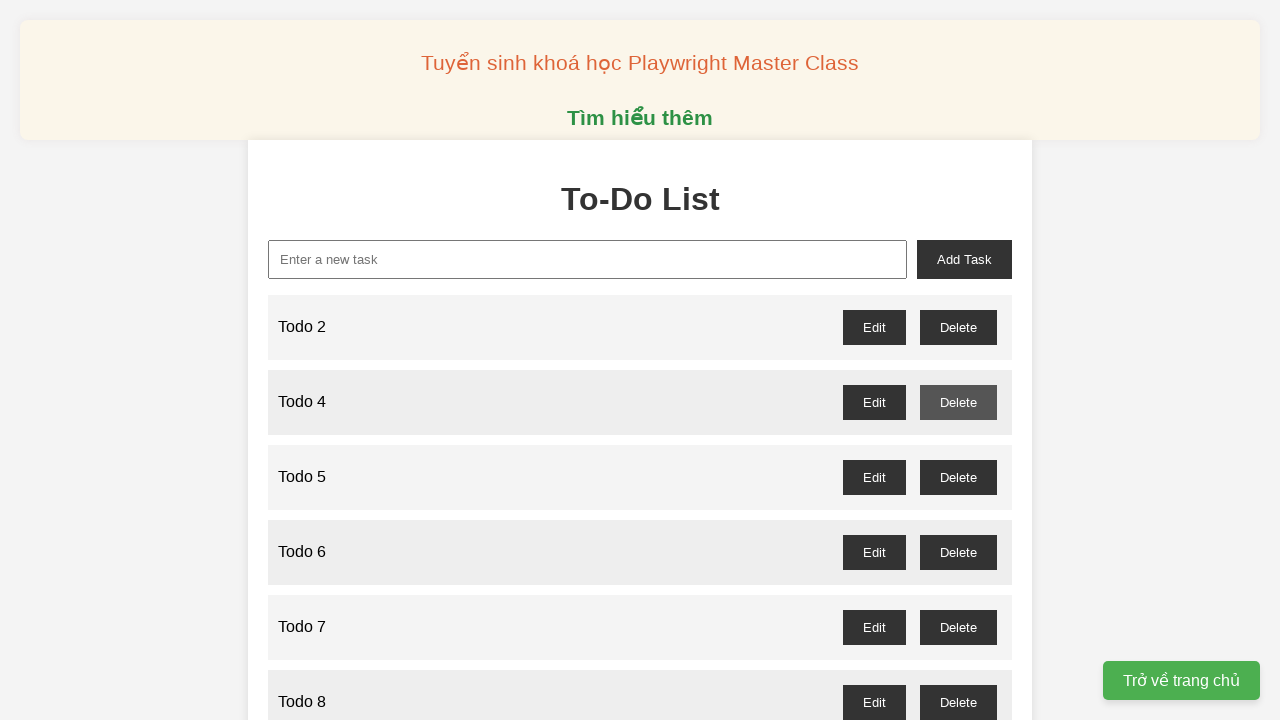

Waited for delete confirmation dialog to be processed for Todo 3
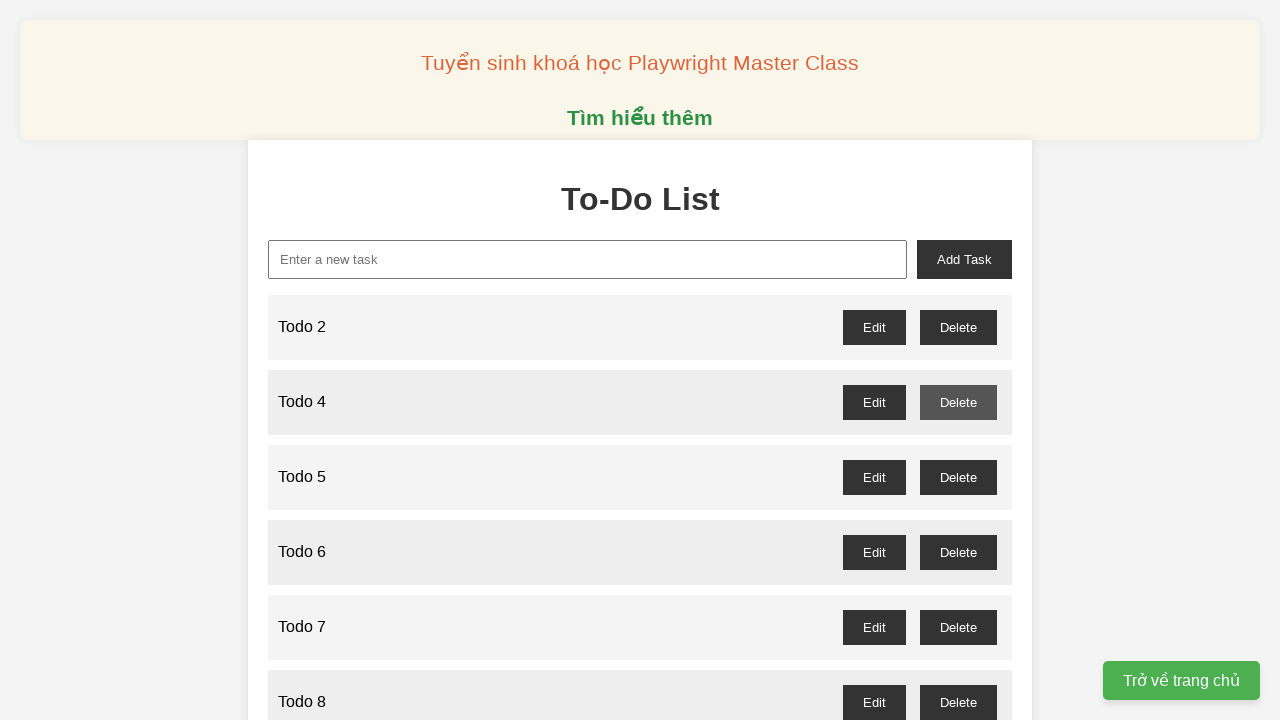

Clicked delete button for odd-numbered Todo 5 at (958, 477) on //button[@id="todo-5-delete"]
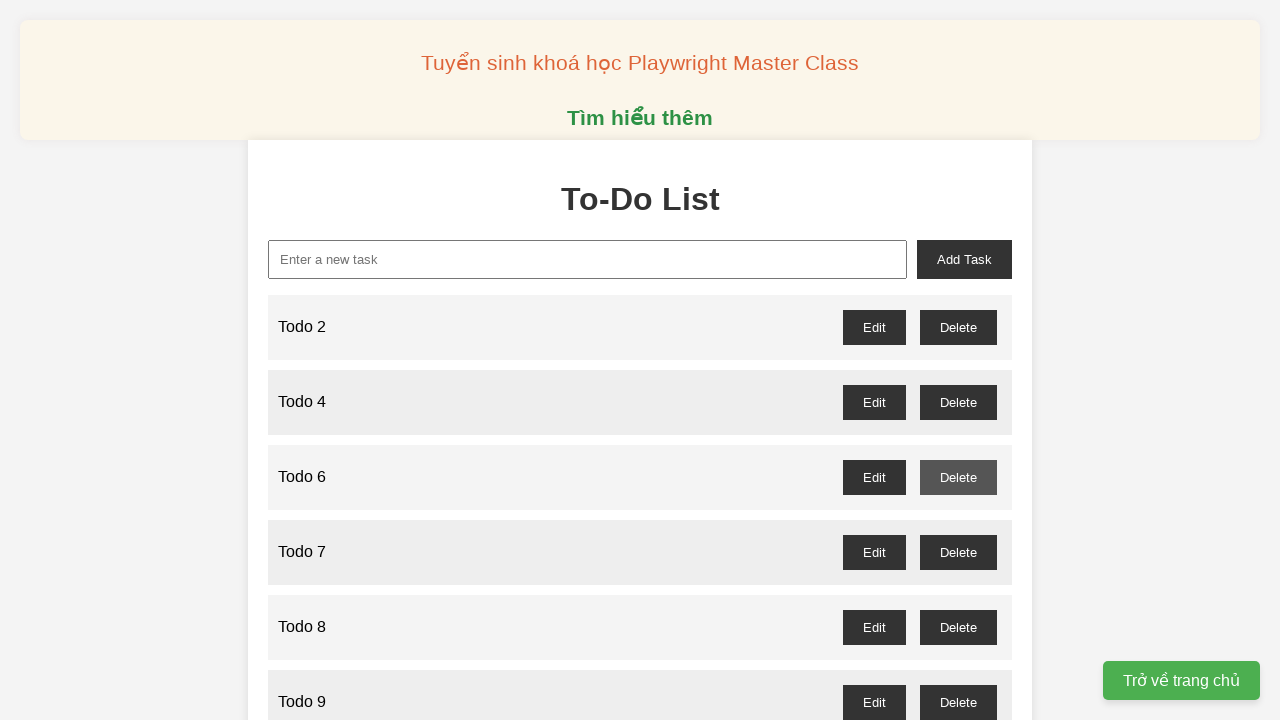

Waited for delete confirmation dialog to be processed for Todo 5
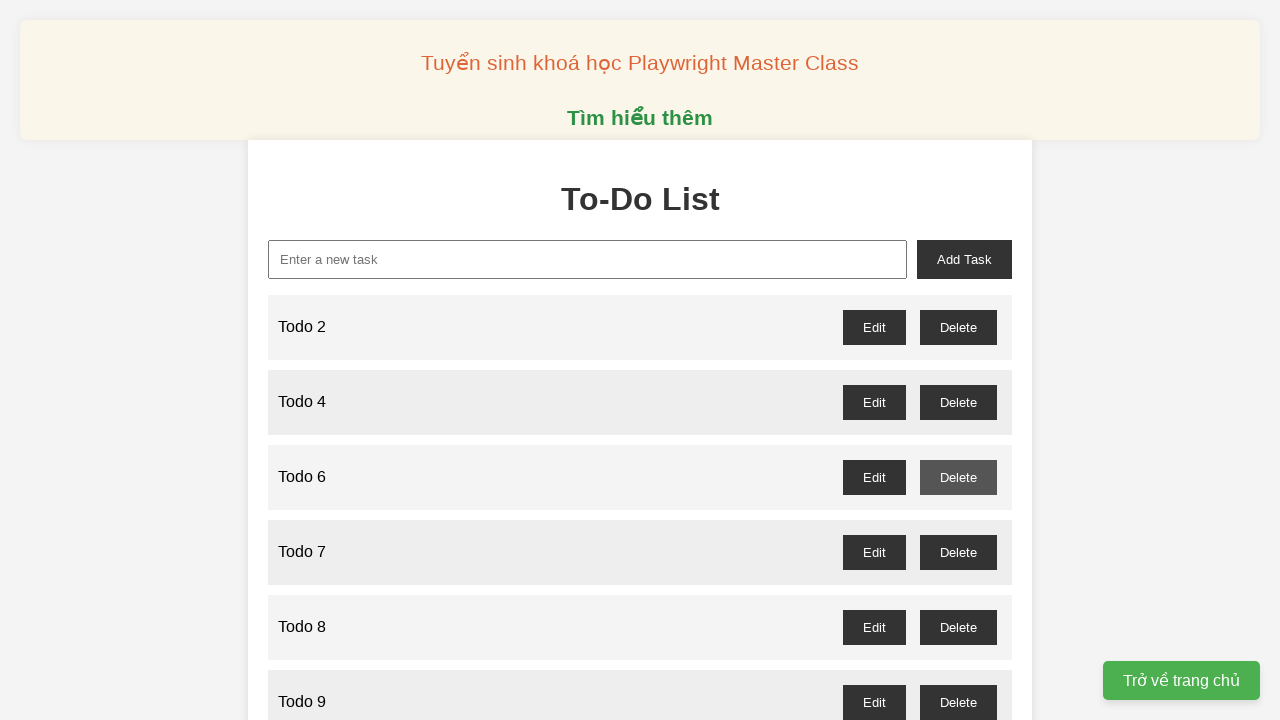

Clicked delete button for odd-numbered Todo 7 at (958, 552) on //button[@id="todo-7-delete"]
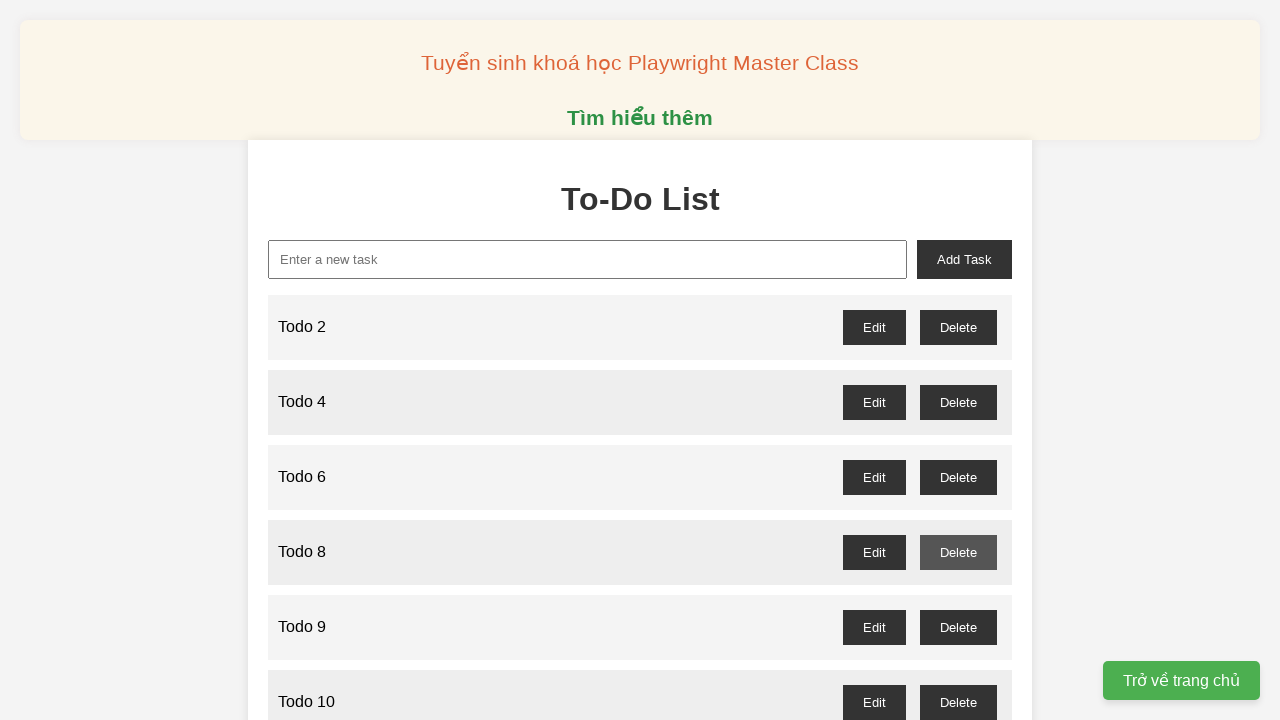

Waited for delete confirmation dialog to be processed for Todo 7
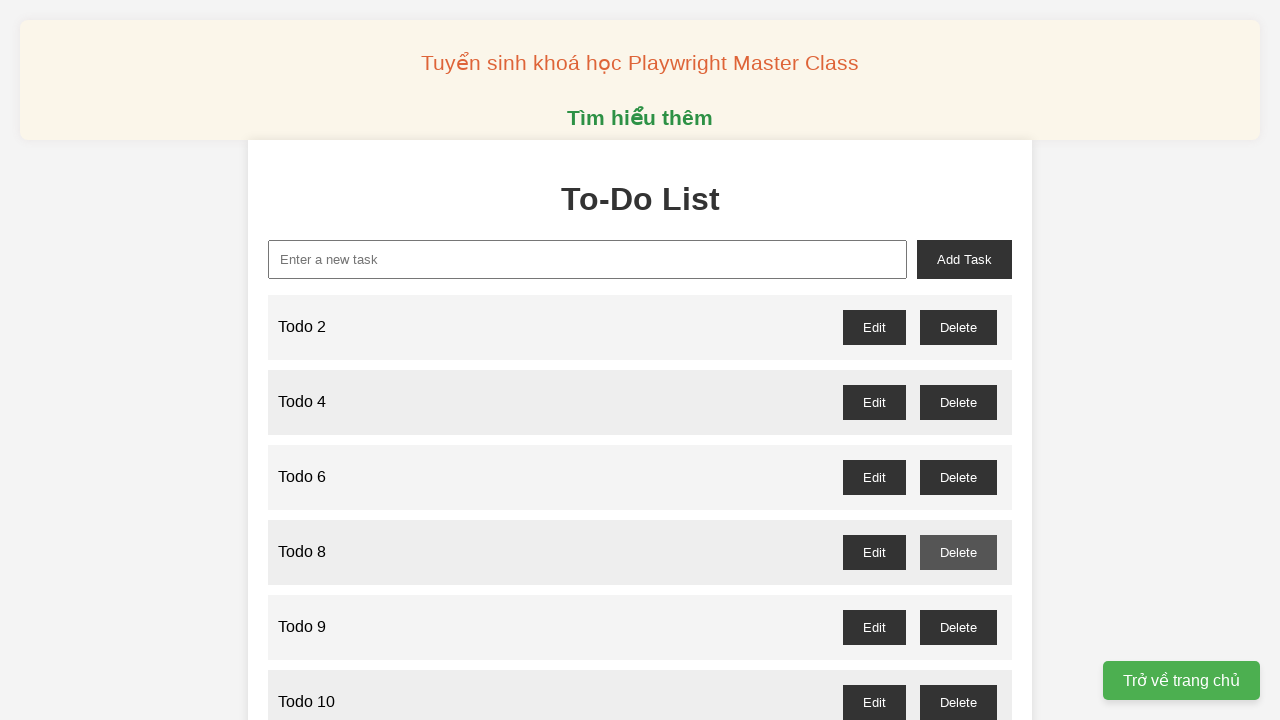

Clicked delete button for odd-numbered Todo 9 at (958, 627) on //button[@id="todo-9-delete"]
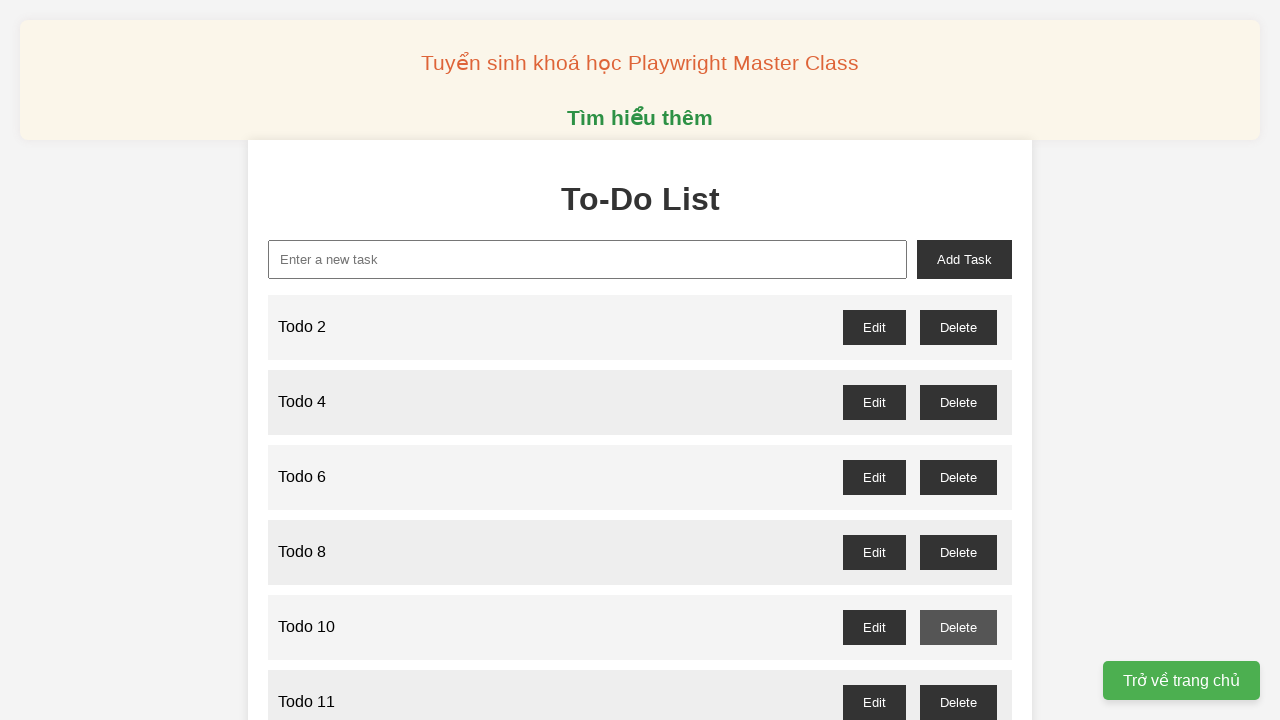

Waited for delete confirmation dialog to be processed for Todo 9
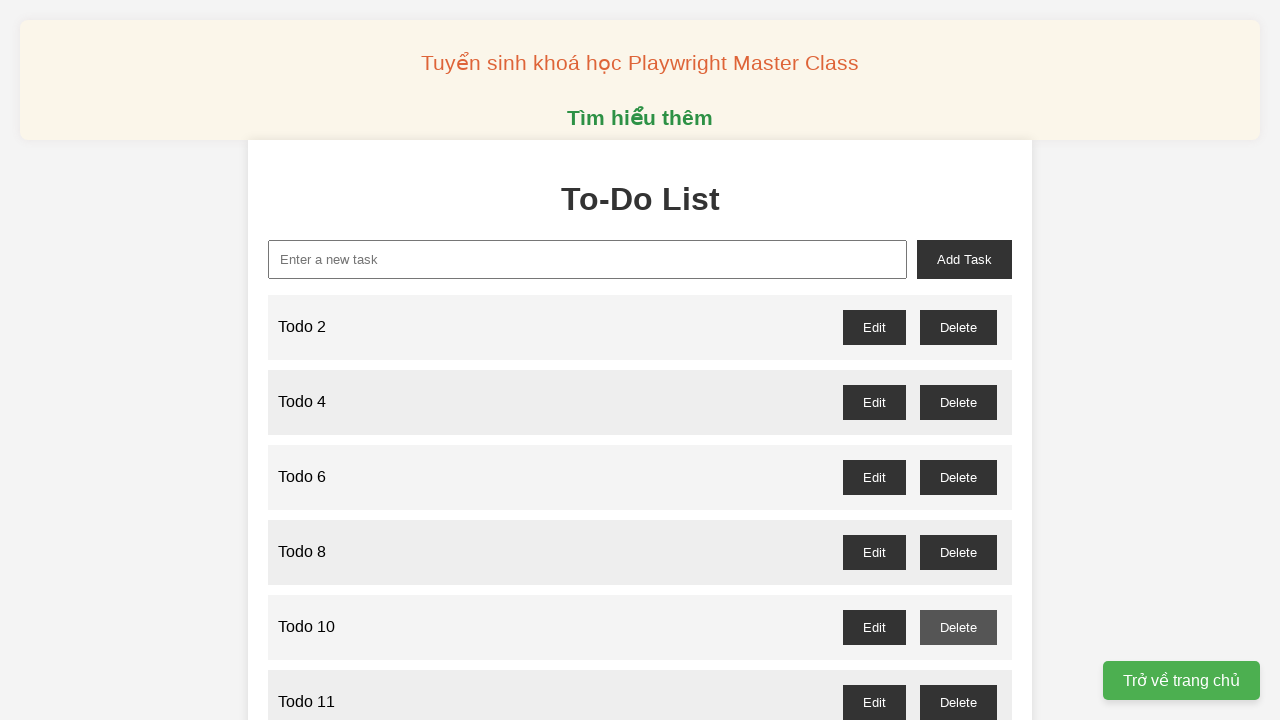

Clicked delete button for odd-numbered Todo 11 at (958, 702) on //button[@id="todo-11-delete"]
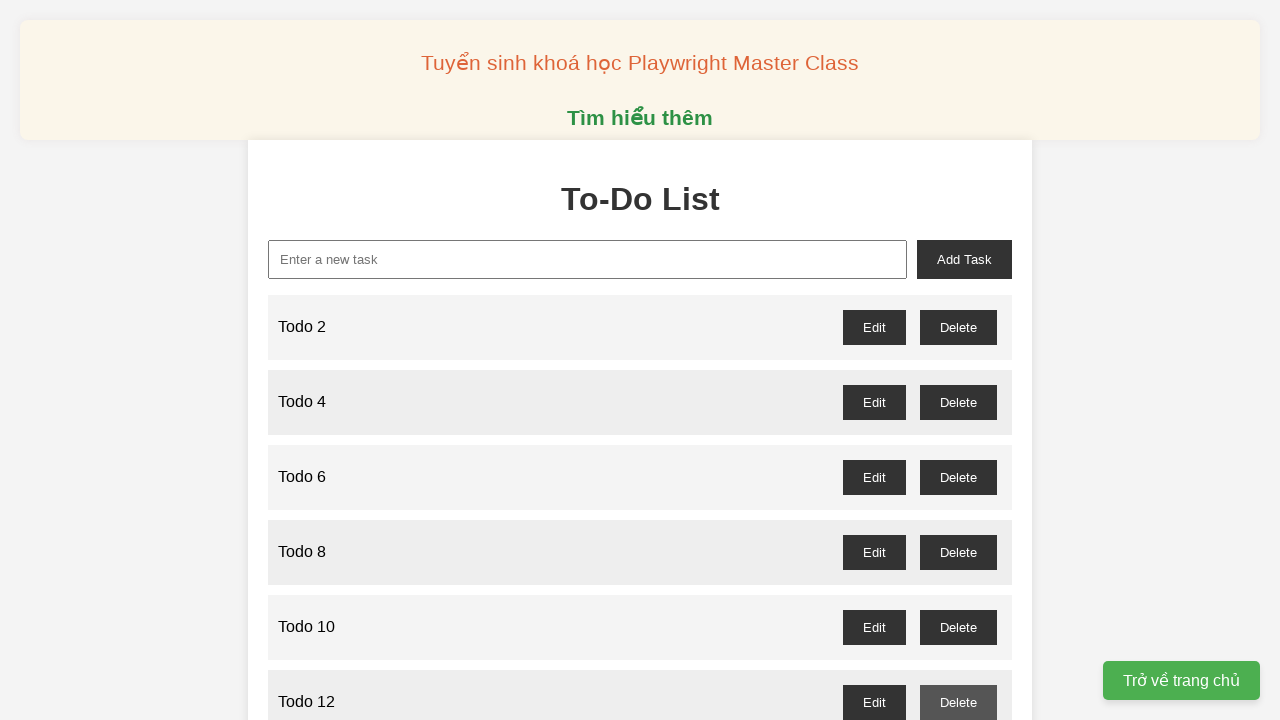

Waited for delete confirmation dialog to be processed for Todo 11
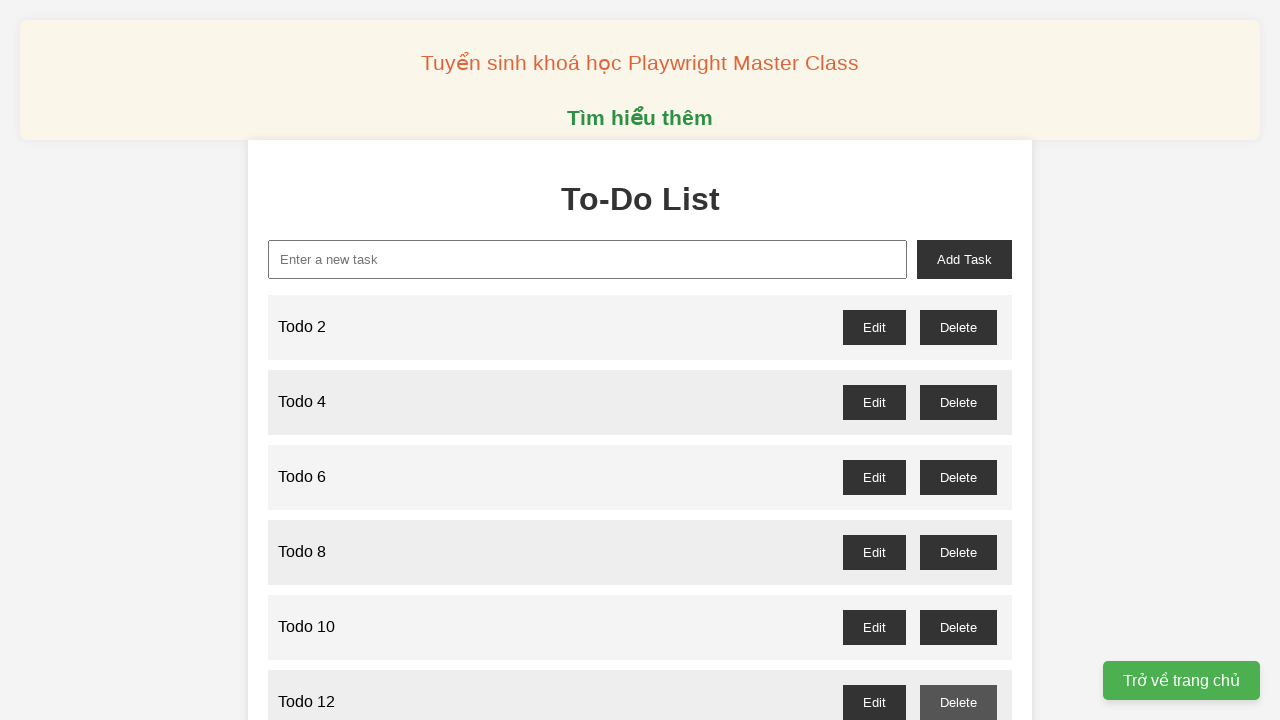

Clicked delete button for odd-numbered Todo 13 at (958, 360) on //button[@id="todo-13-delete"]
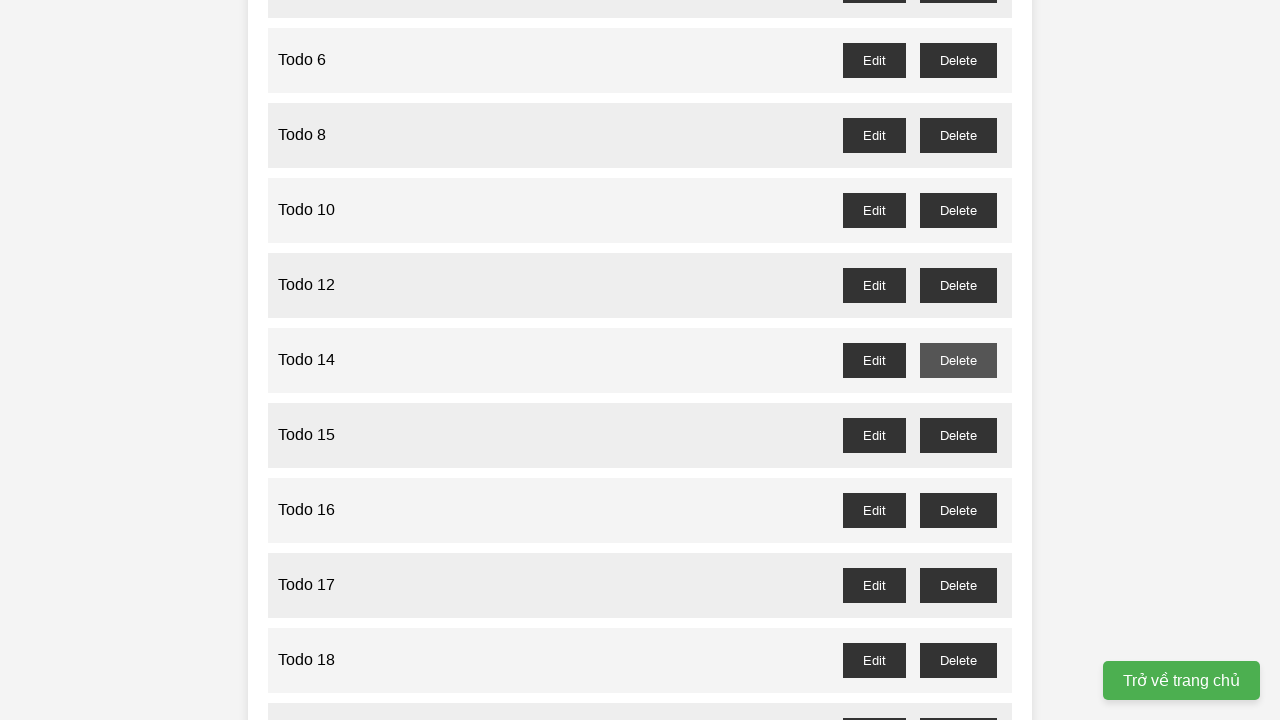

Waited for delete confirmation dialog to be processed for Todo 13
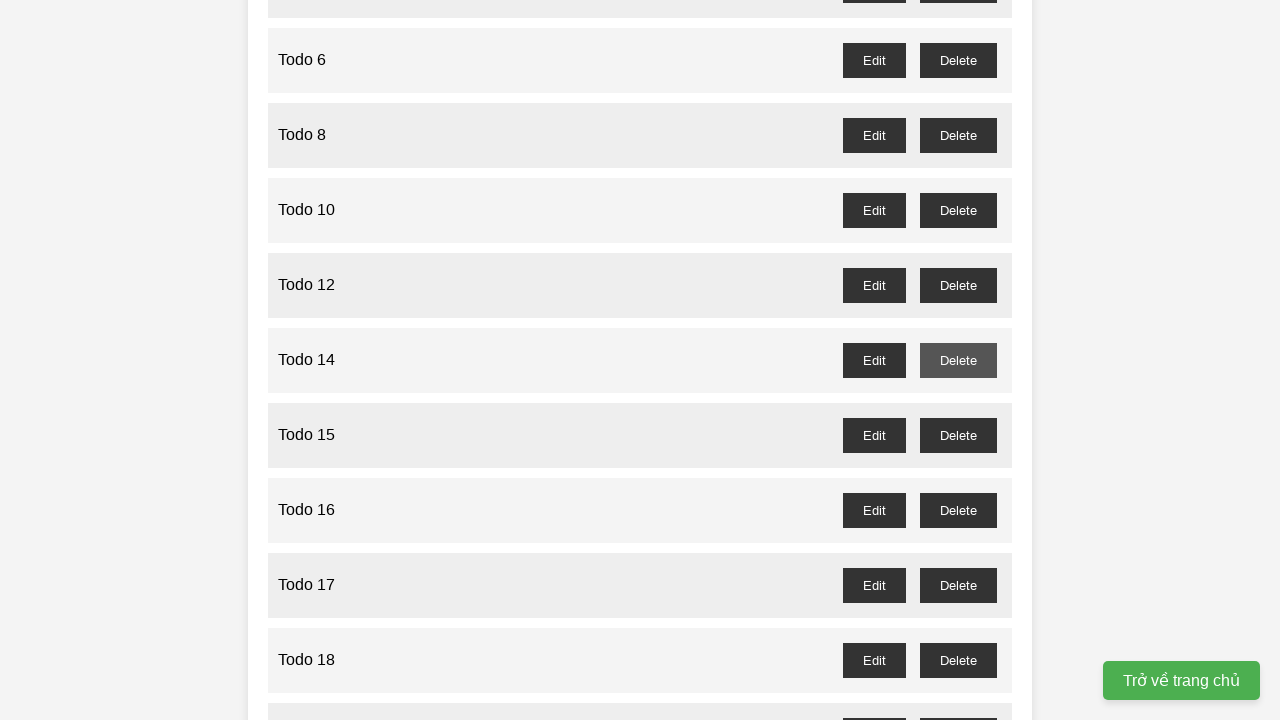

Clicked delete button for odd-numbered Todo 15 at (958, 435) on //button[@id="todo-15-delete"]
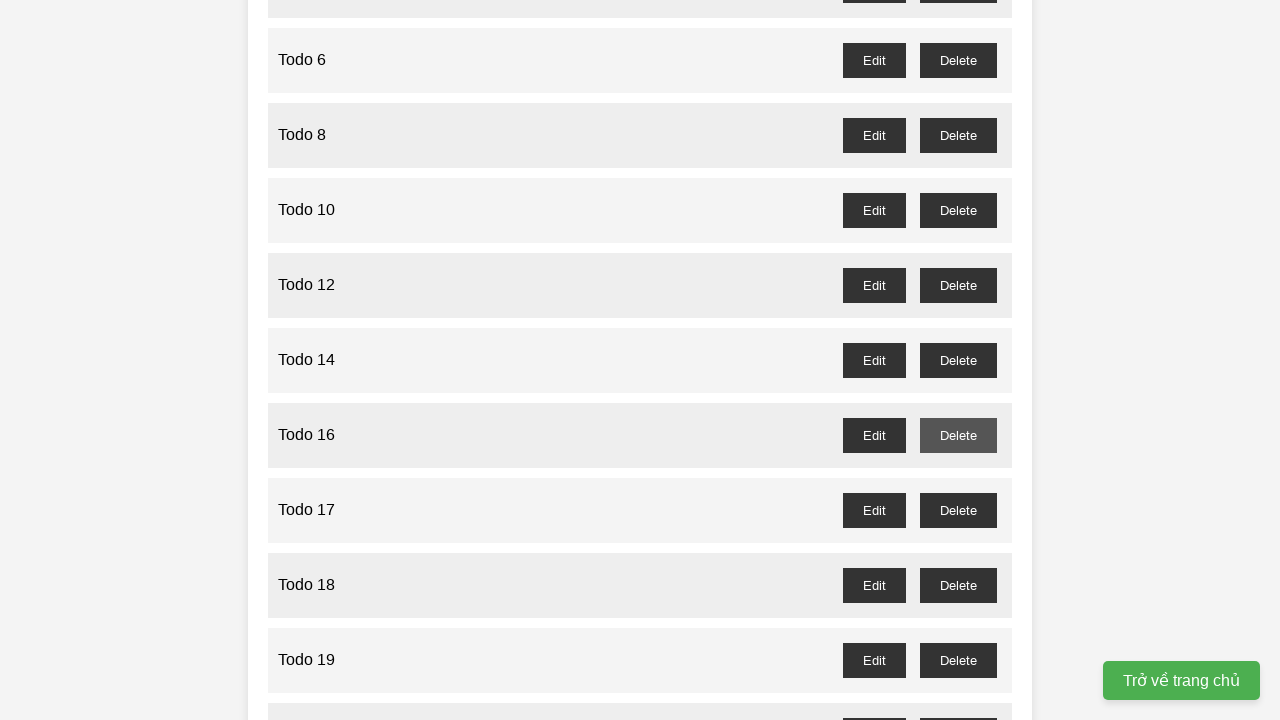

Waited for delete confirmation dialog to be processed for Todo 15
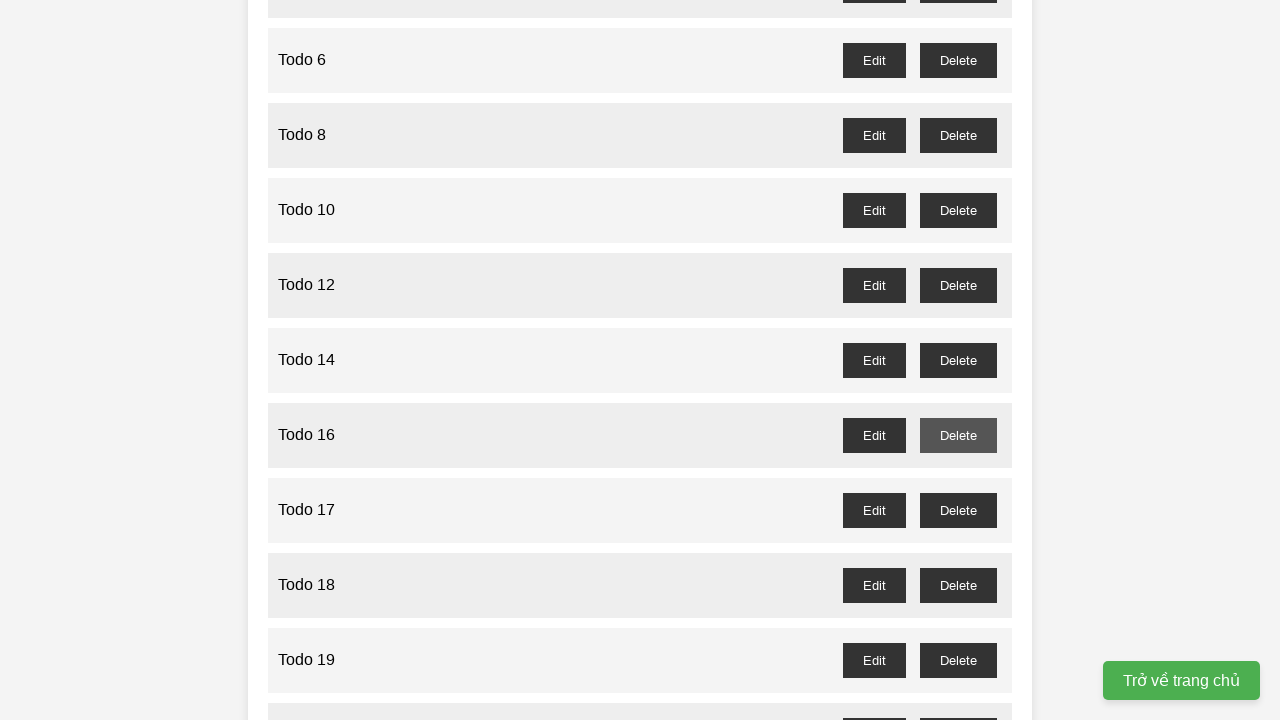

Clicked delete button for odd-numbered Todo 17 at (958, 510) on //button[@id="todo-17-delete"]
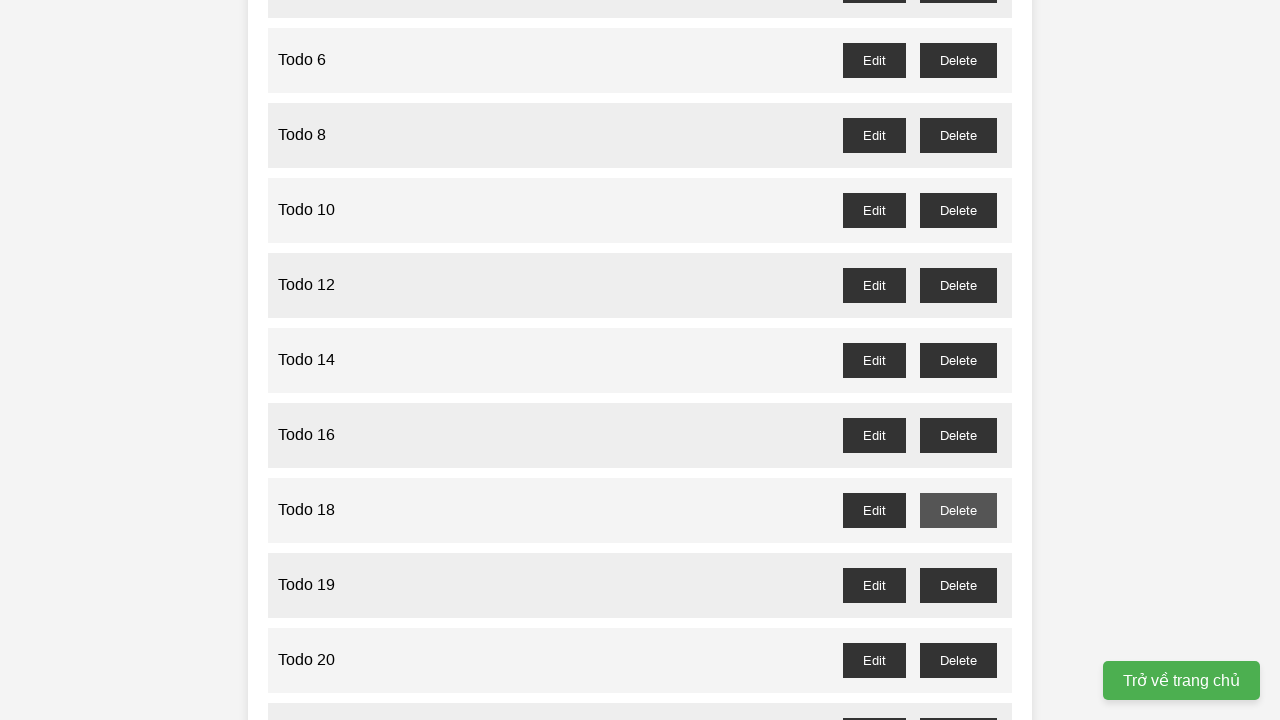

Waited for delete confirmation dialog to be processed for Todo 17
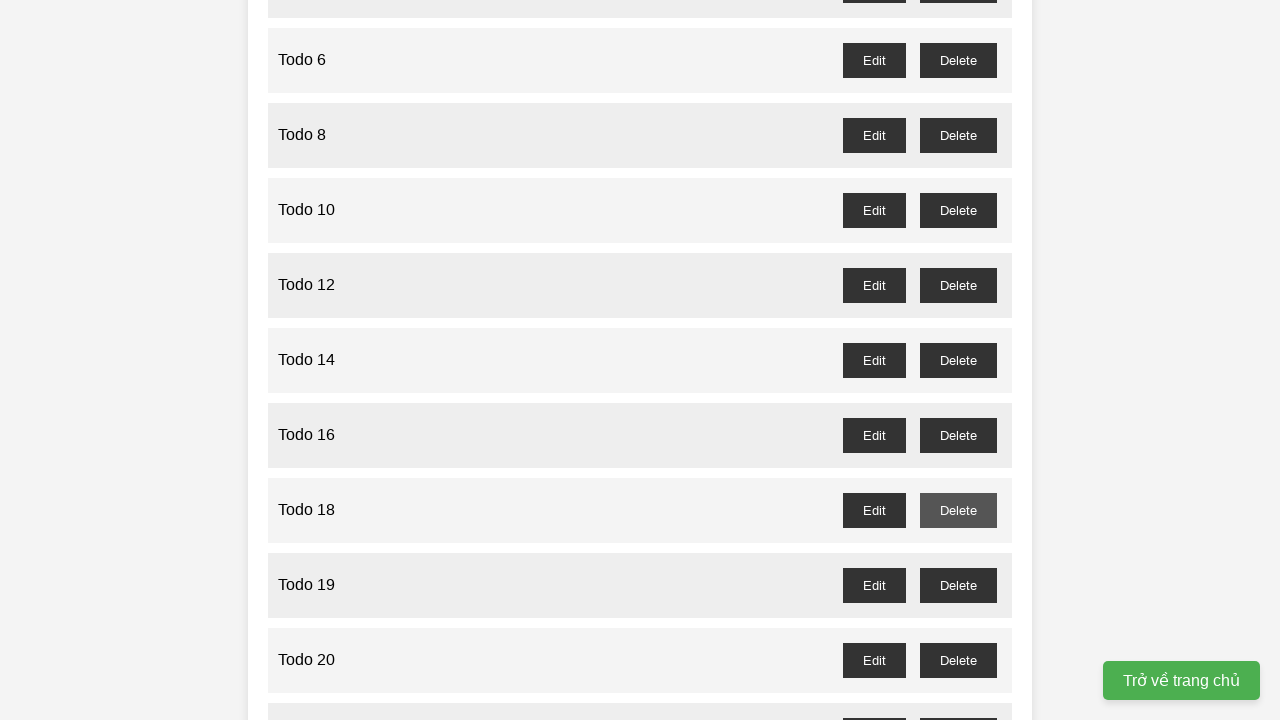

Clicked delete button for odd-numbered Todo 19 at (958, 585) on //button[@id="todo-19-delete"]
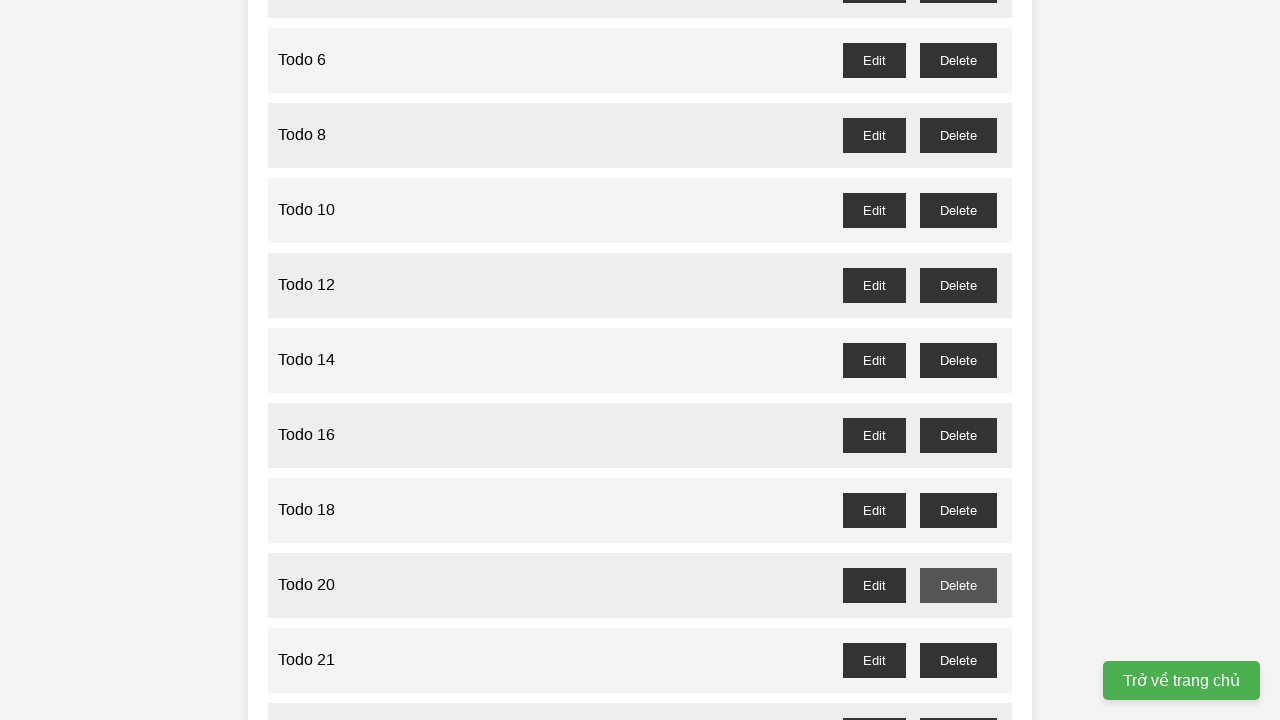

Waited for delete confirmation dialog to be processed for Todo 19
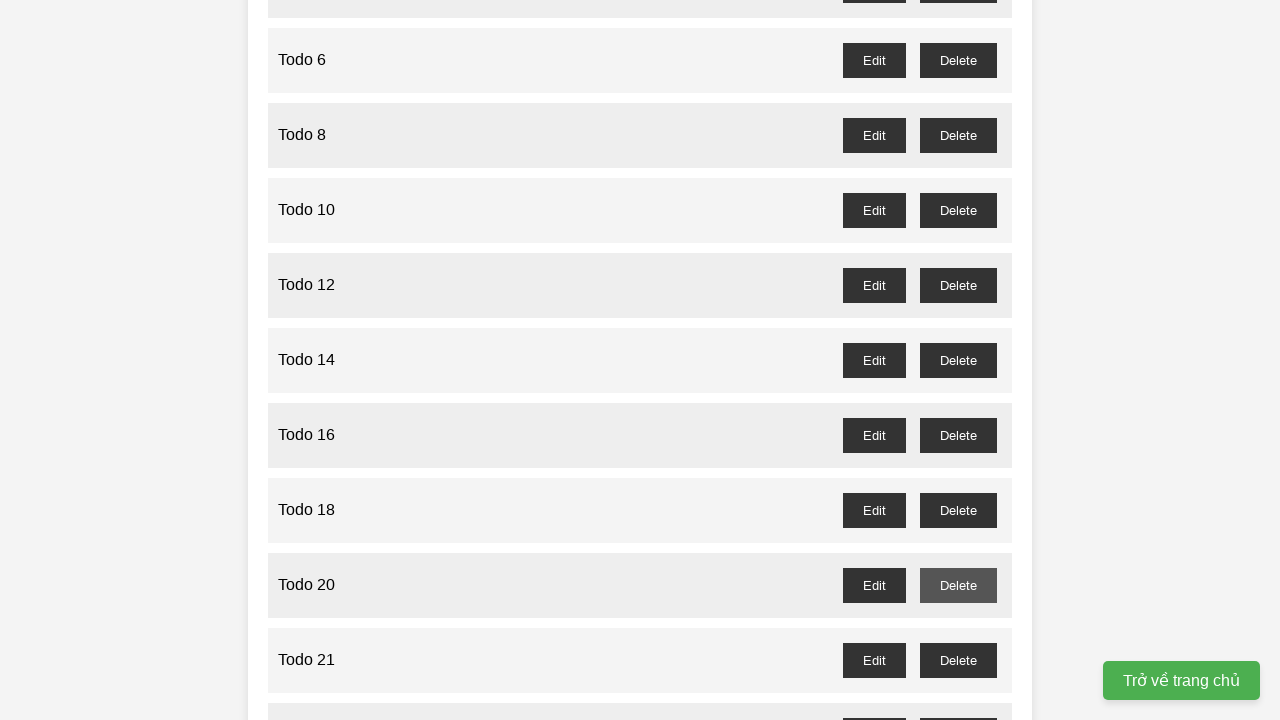

Clicked delete button for odd-numbered Todo 21 at (958, 660) on //button[@id="todo-21-delete"]
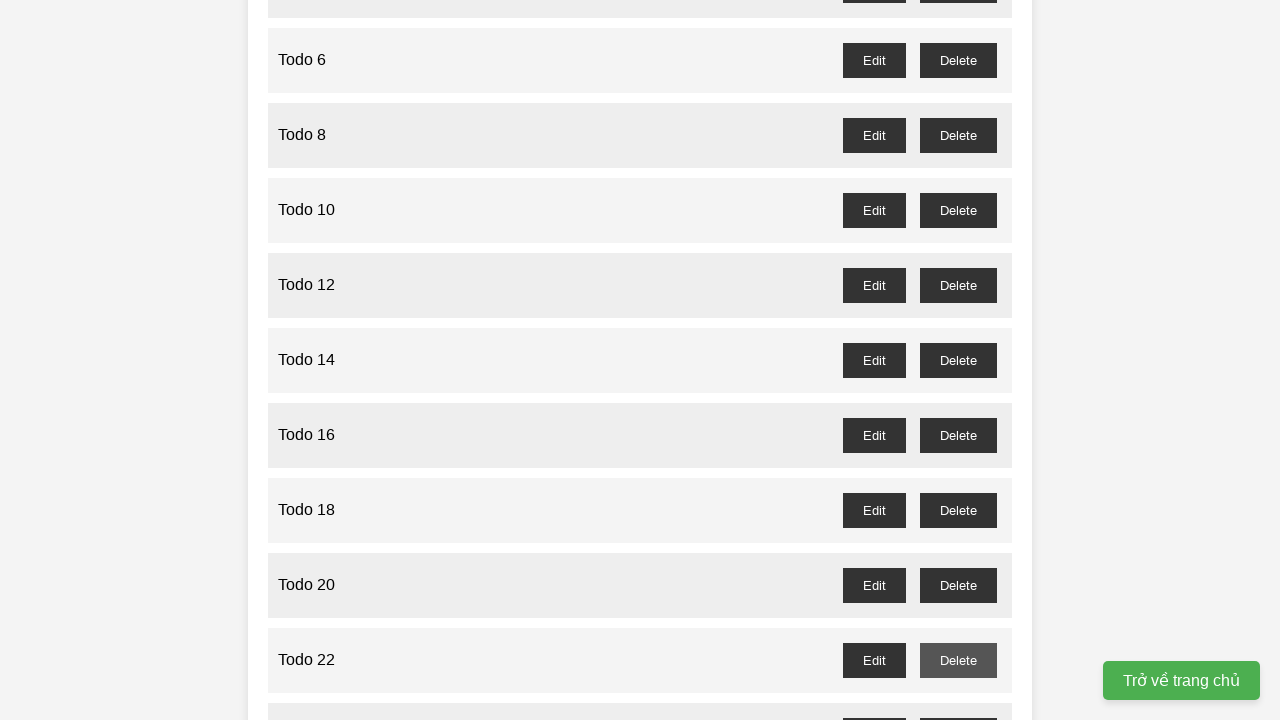

Waited for delete confirmation dialog to be processed for Todo 21
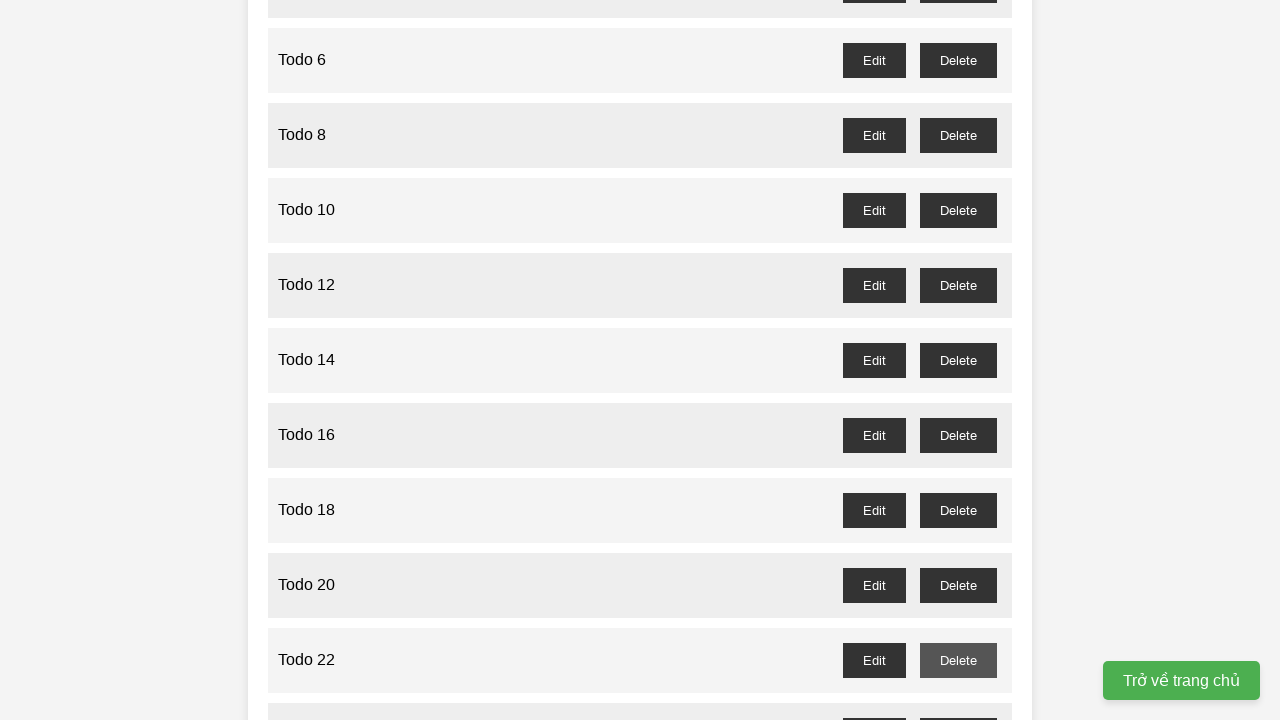

Clicked delete button for odd-numbered Todo 23 at (958, 703) on //button[@id="todo-23-delete"]
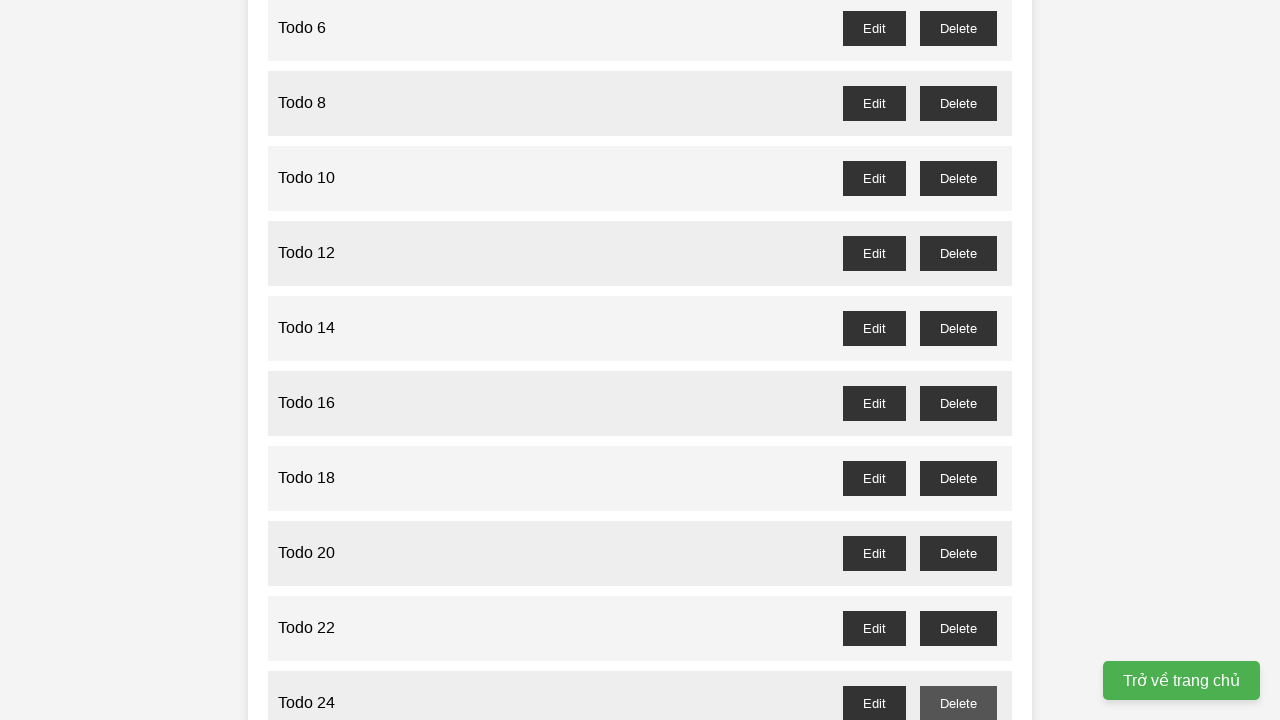

Waited for delete confirmation dialog to be processed for Todo 23
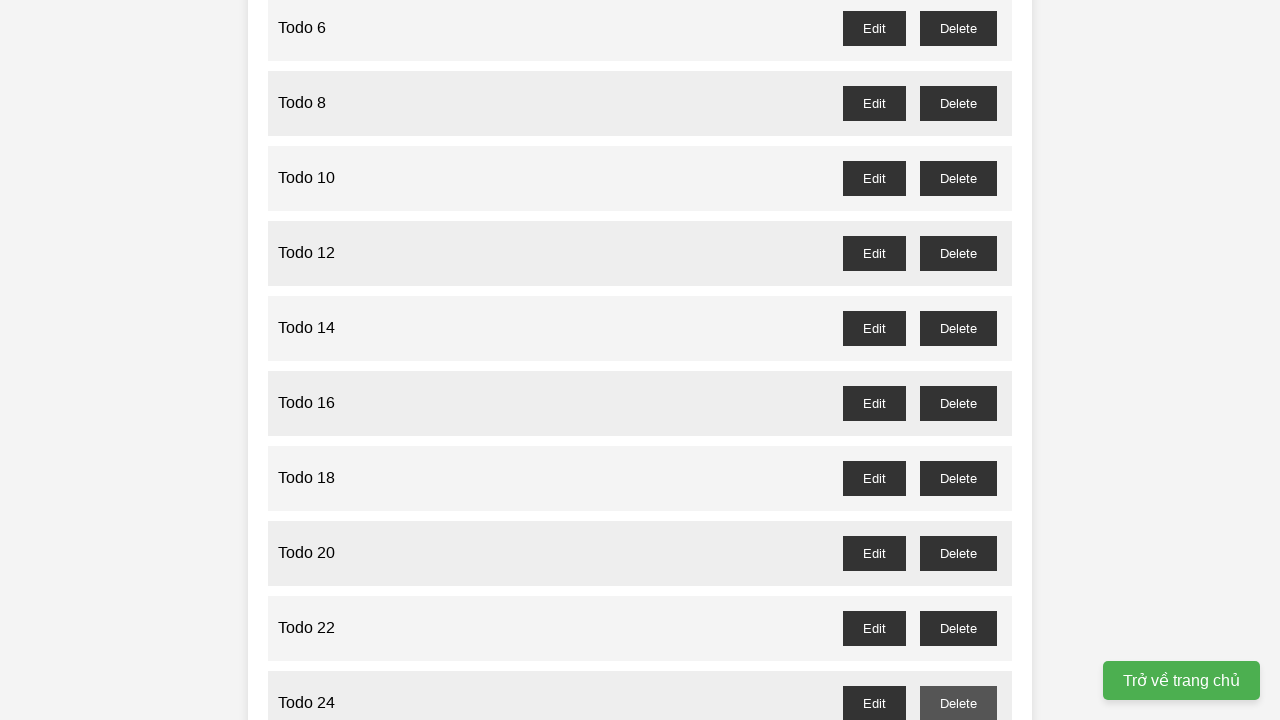

Clicked delete button for odd-numbered Todo 25 at (958, 360) on //button[@id="todo-25-delete"]
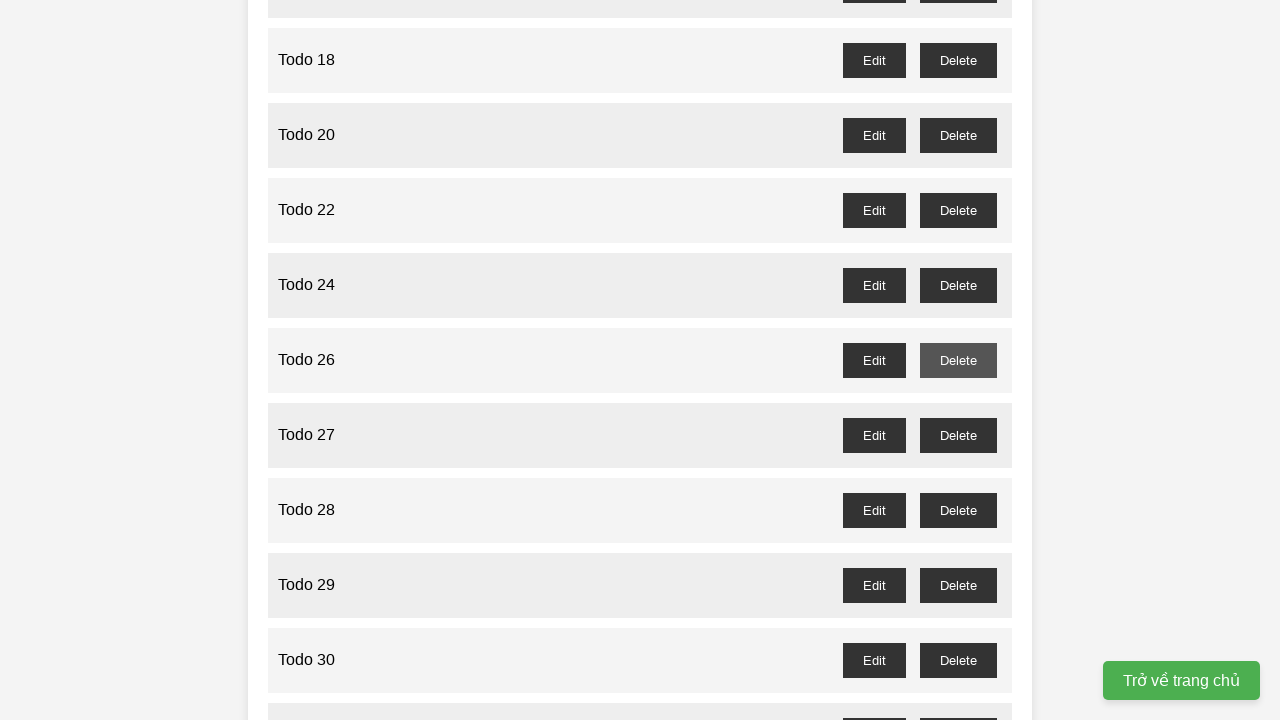

Waited for delete confirmation dialog to be processed for Todo 25
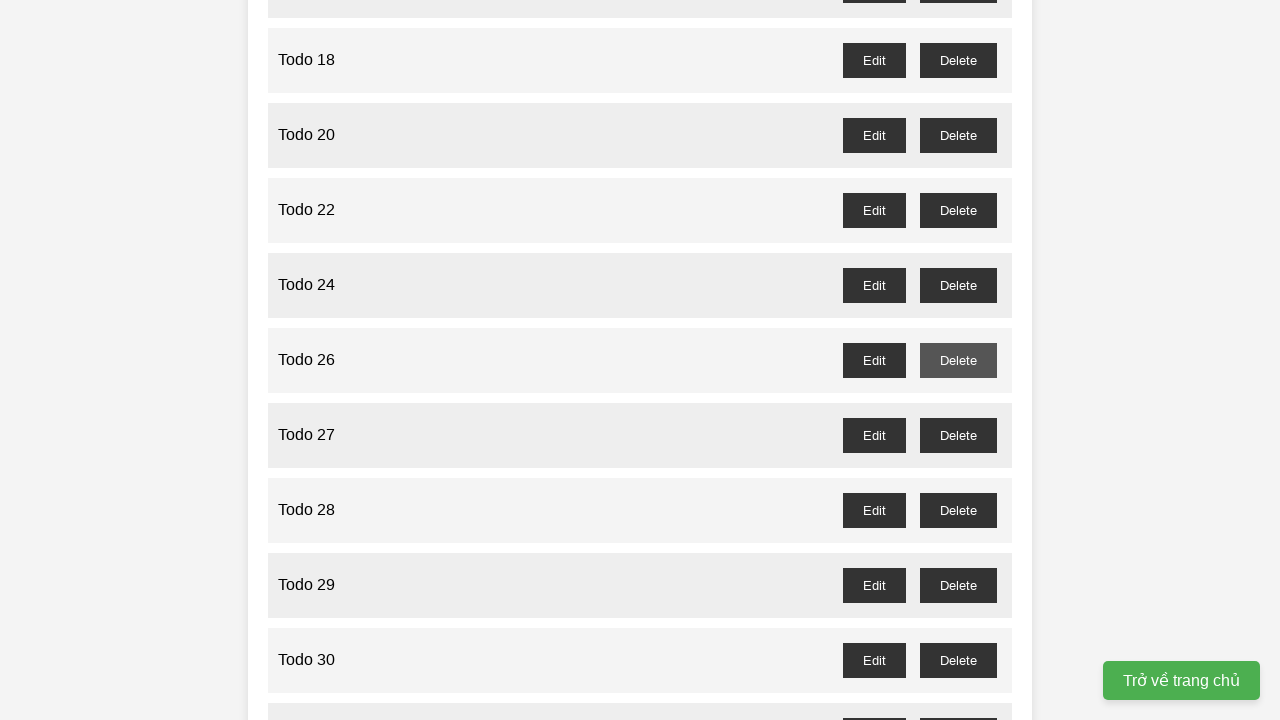

Clicked delete button for odd-numbered Todo 27 at (958, 435) on //button[@id="todo-27-delete"]
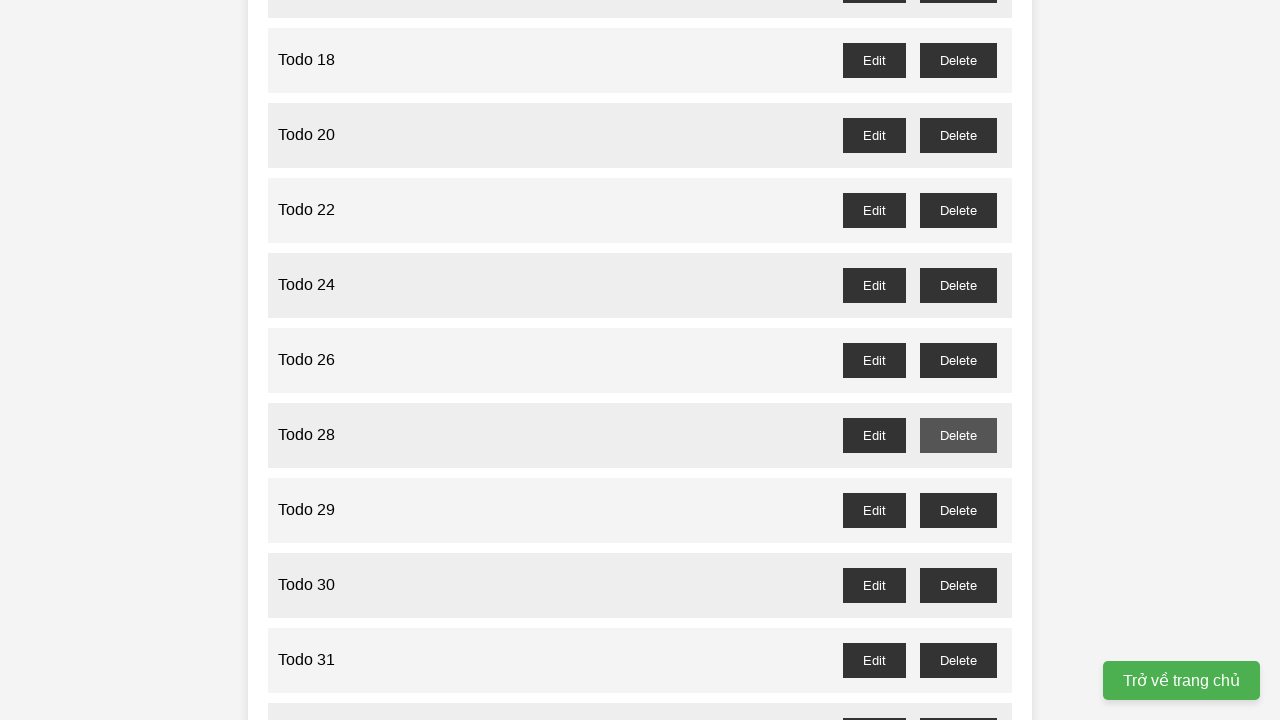

Waited for delete confirmation dialog to be processed for Todo 27
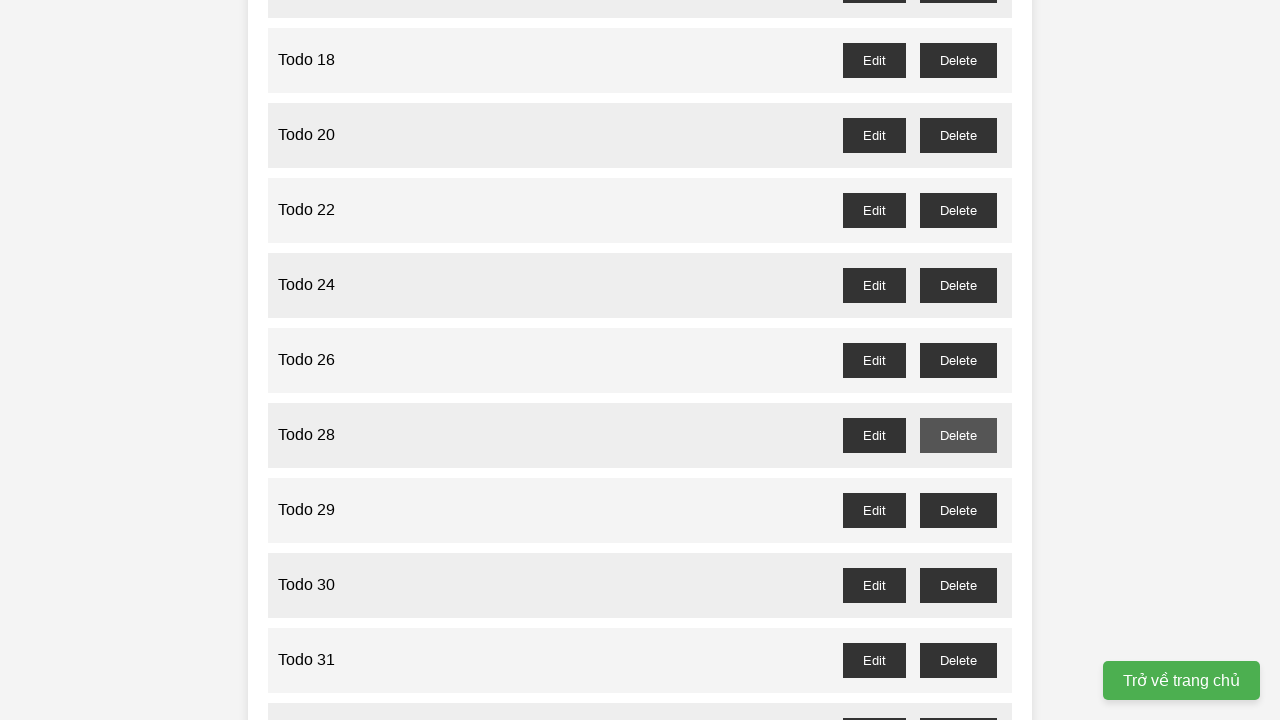

Clicked delete button for odd-numbered Todo 29 at (958, 510) on //button[@id="todo-29-delete"]
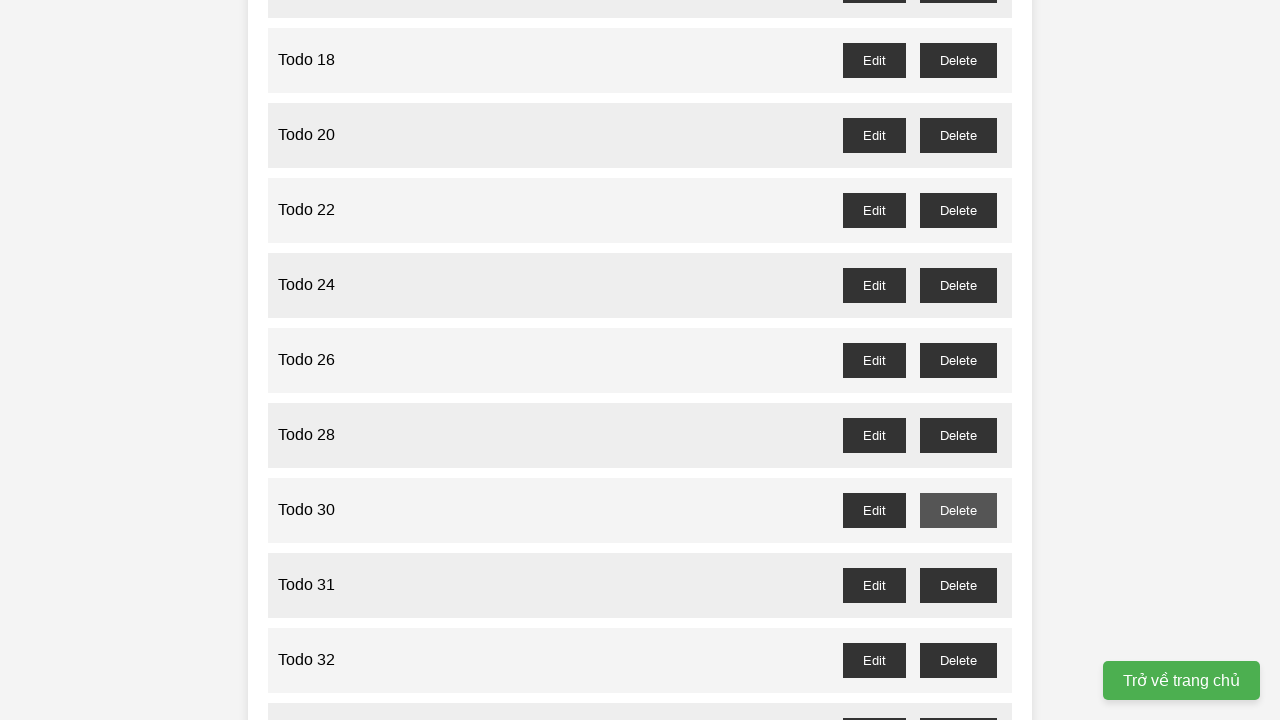

Waited for delete confirmation dialog to be processed for Todo 29
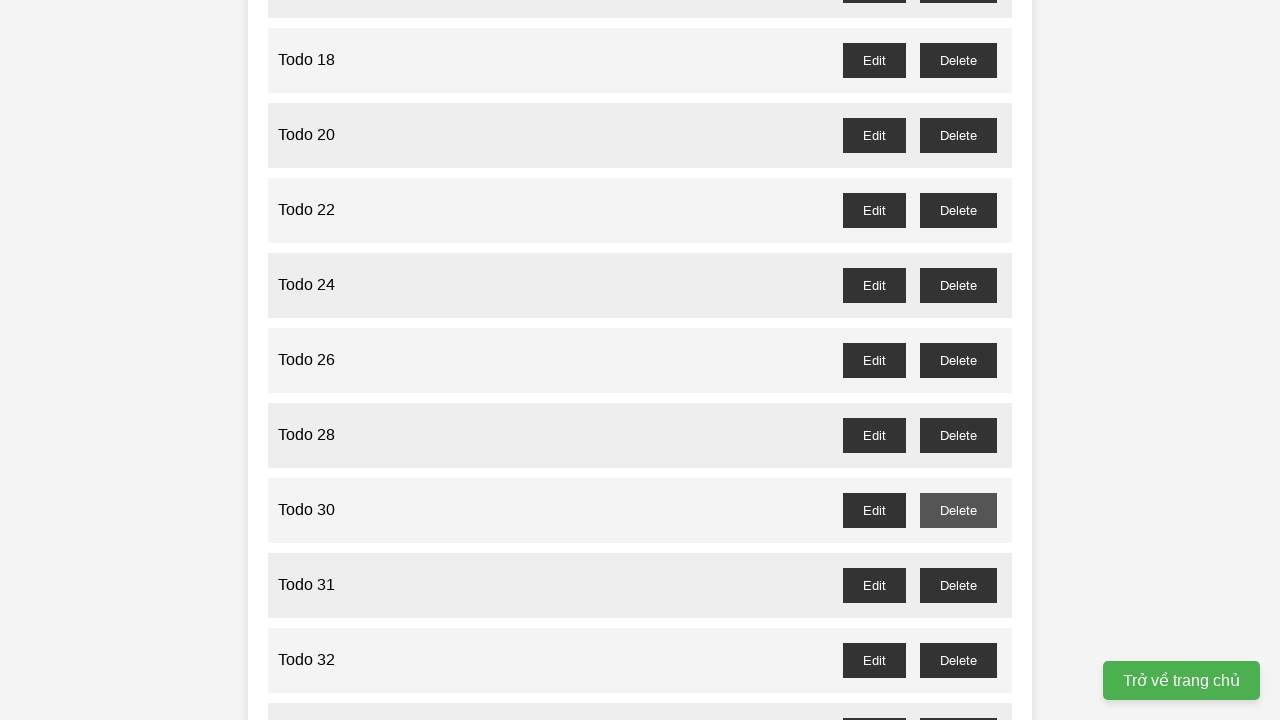

Clicked delete button for odd-numbered Todo 31 at (958, 585) on //button[@id="todo-31-delete"]
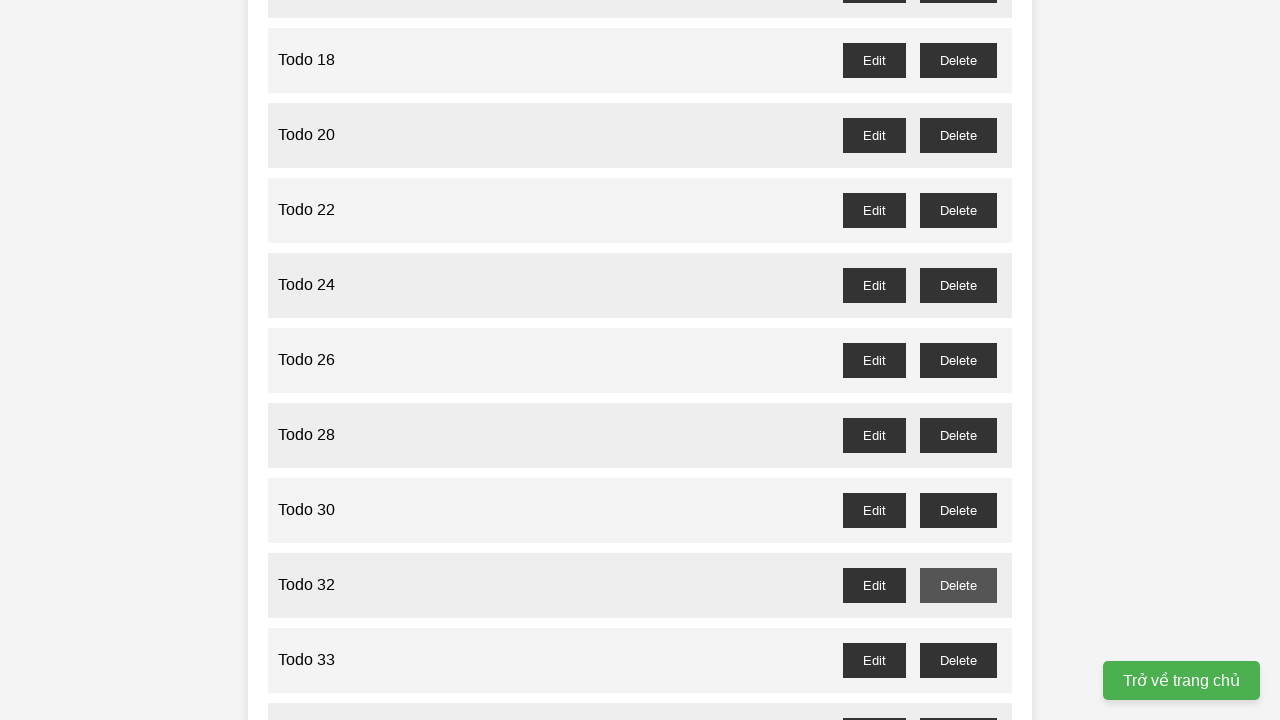

Waited for delete confirmation dialog to be processed for Todo 31
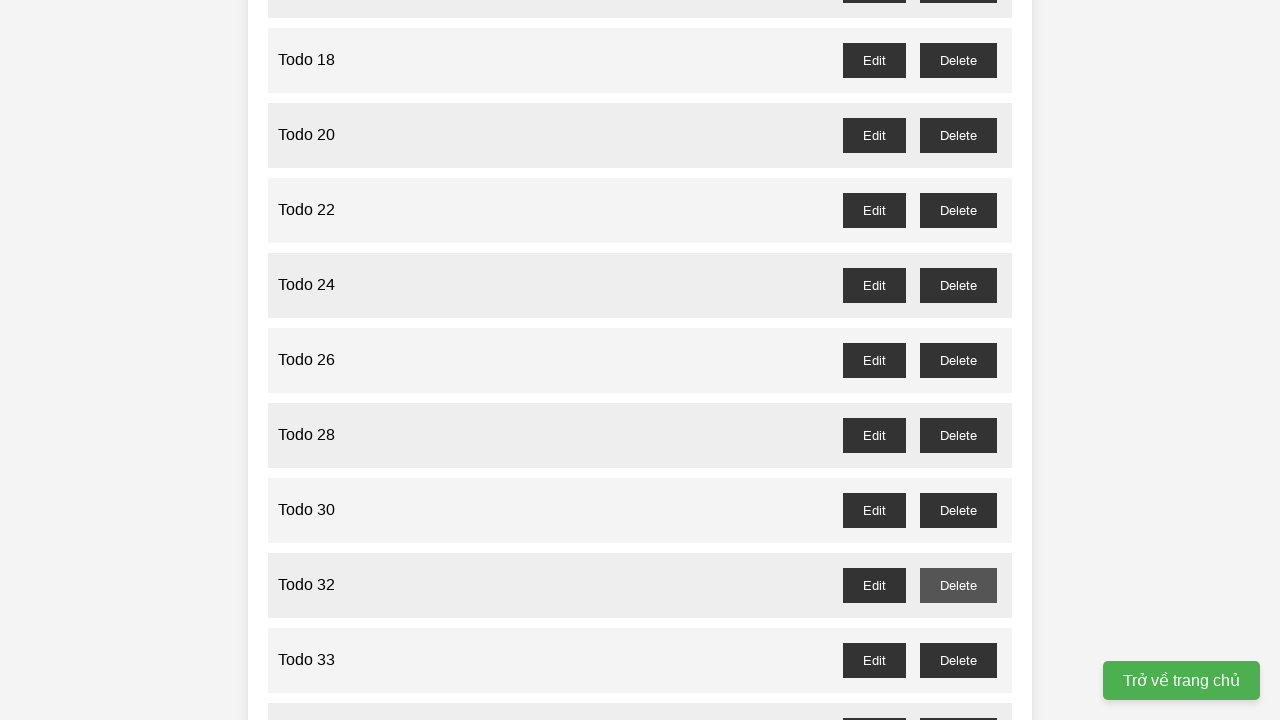

Clicked delete button for odd-numbered Todo 33 at (958, 660) on //button[@id="todo-33-delete"]
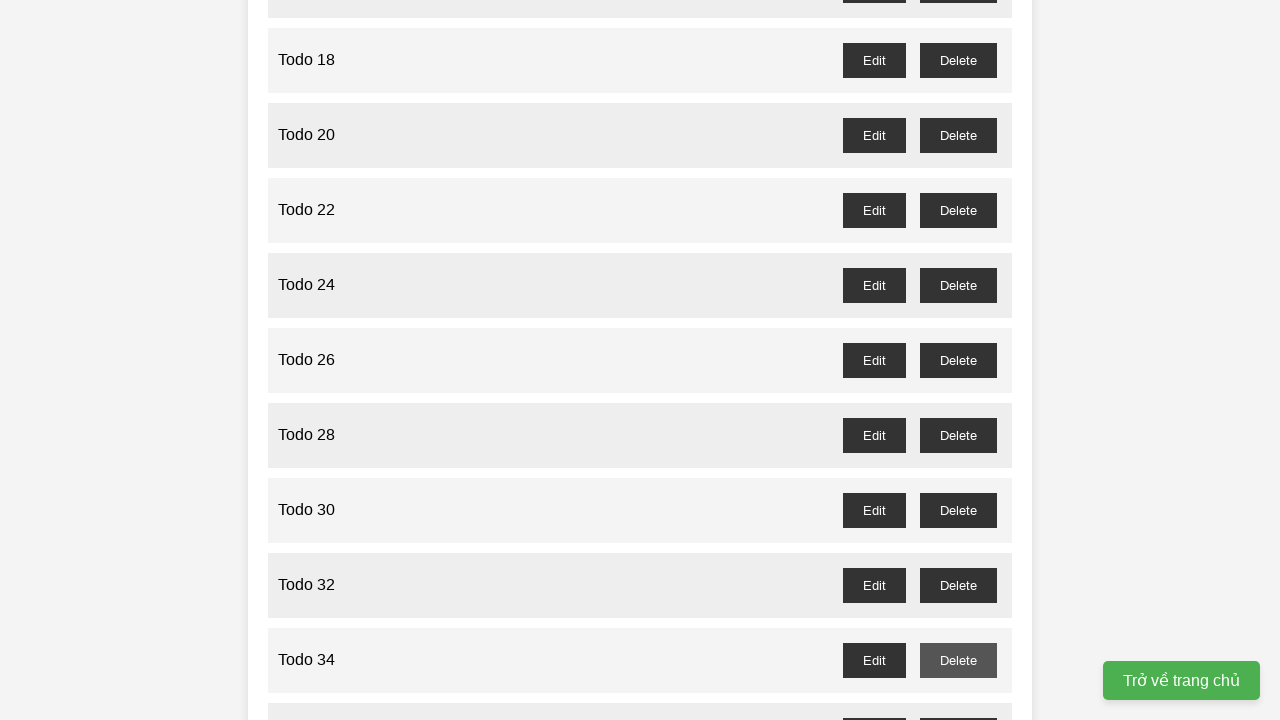

Waited for delete confirmation dialog to be processed for Todo 33
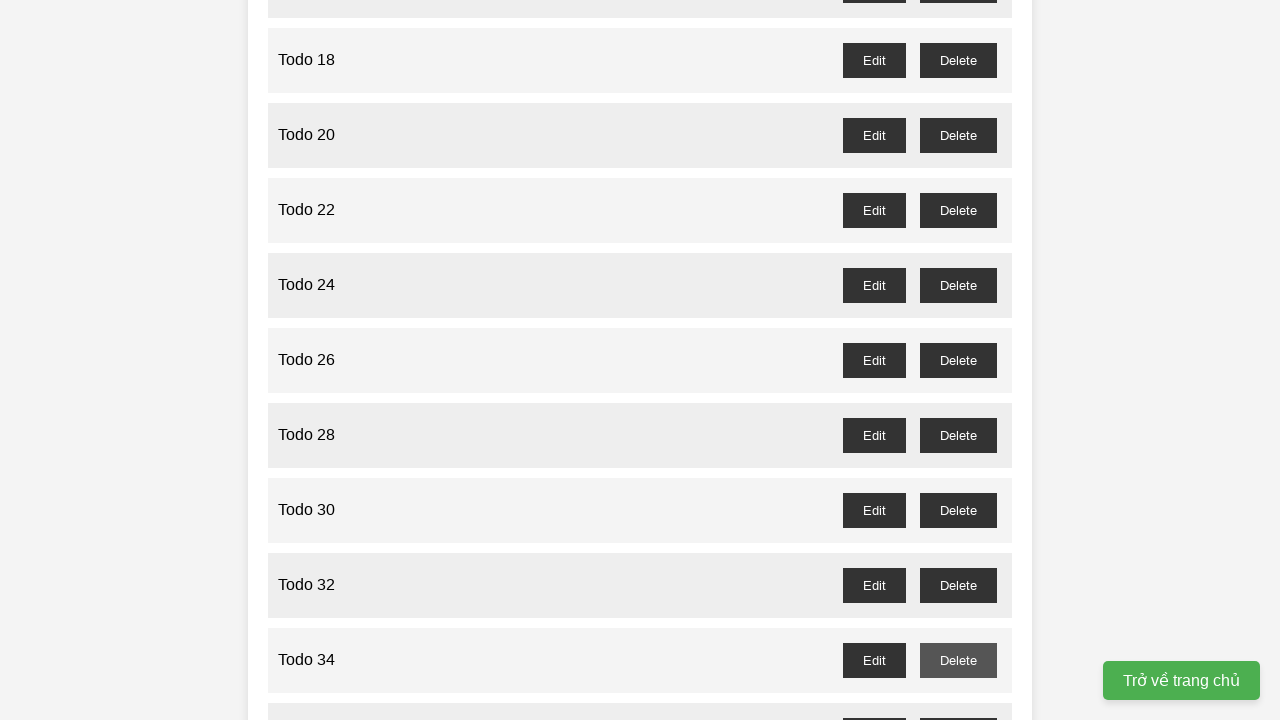

Clicked delete button for odd-numbered Todo 35 at (958, 703) on //button[@id="todo-35-delete"]
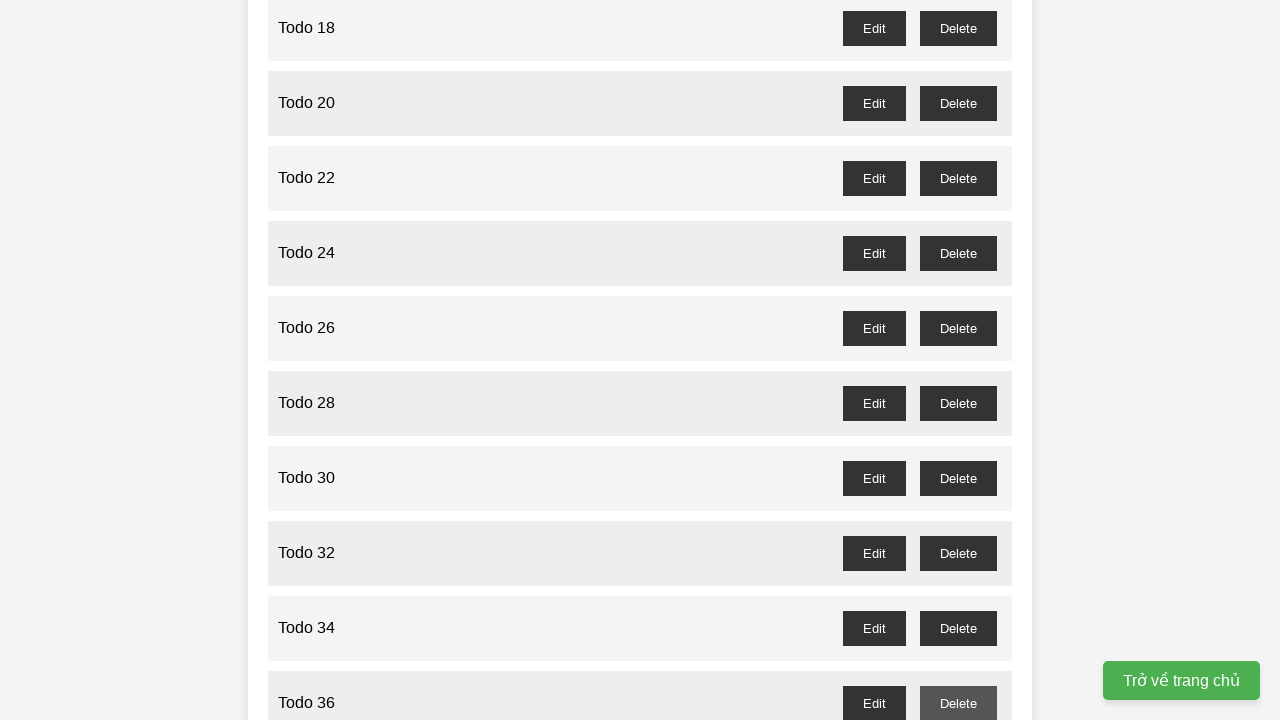

Waited for delete confirmation dialog to be processed for Todo 35
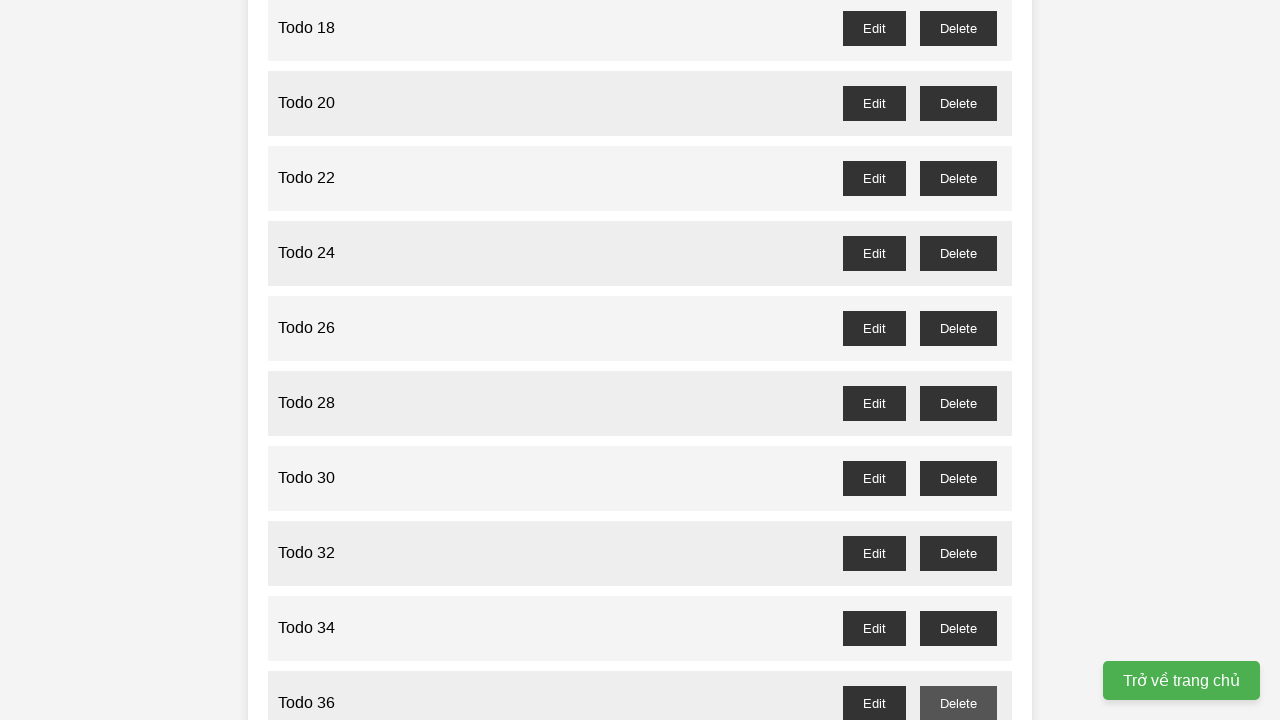

Clicked delete button for odd-numbered Todo 37 at (958, 360) on //button[@id="todo-37-delete"]
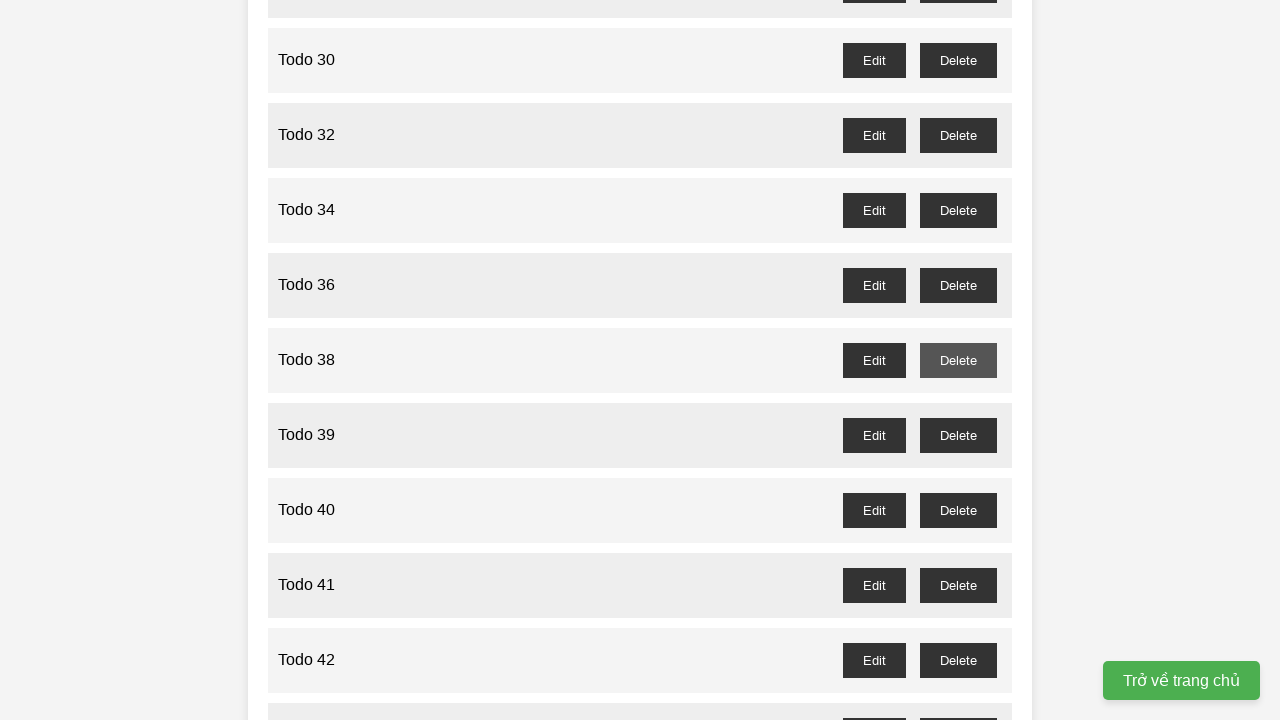

Waited for delete confirmation dialog to be processed for Todo 37
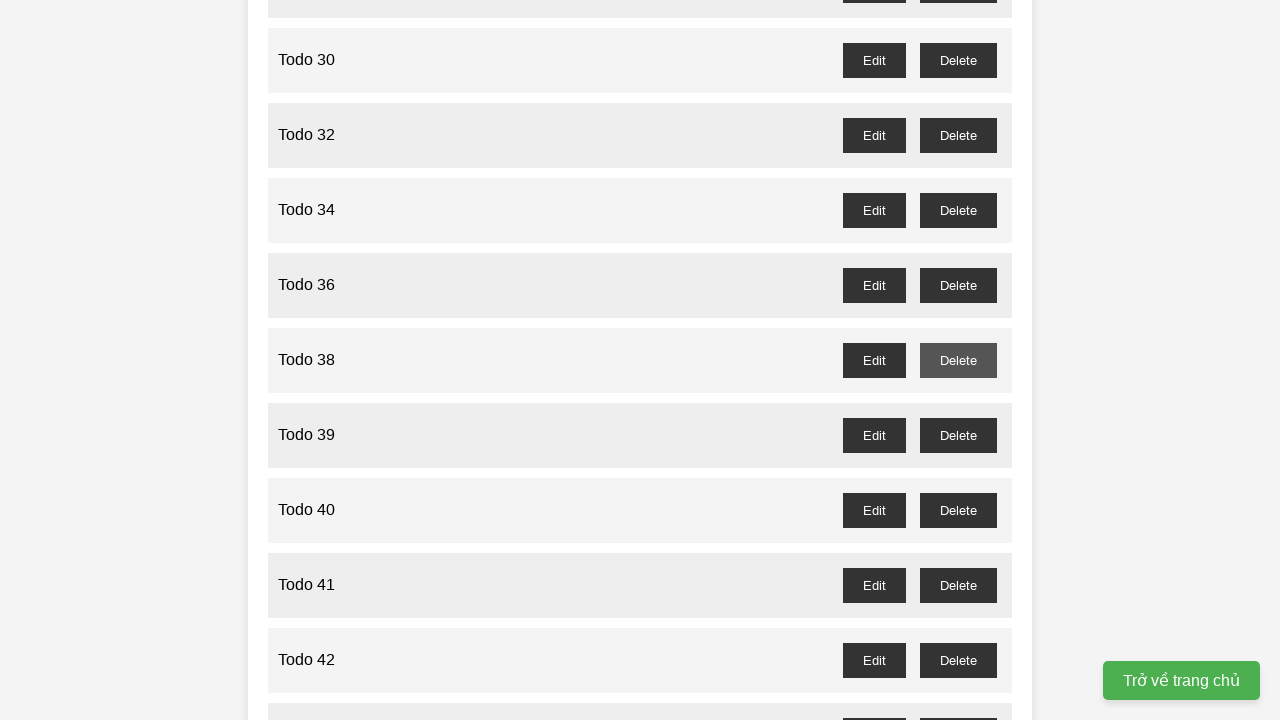

Clicked delete button for odd-numbered Todo 39 at (958, 435) on //button[@id="todo-39-delete"]
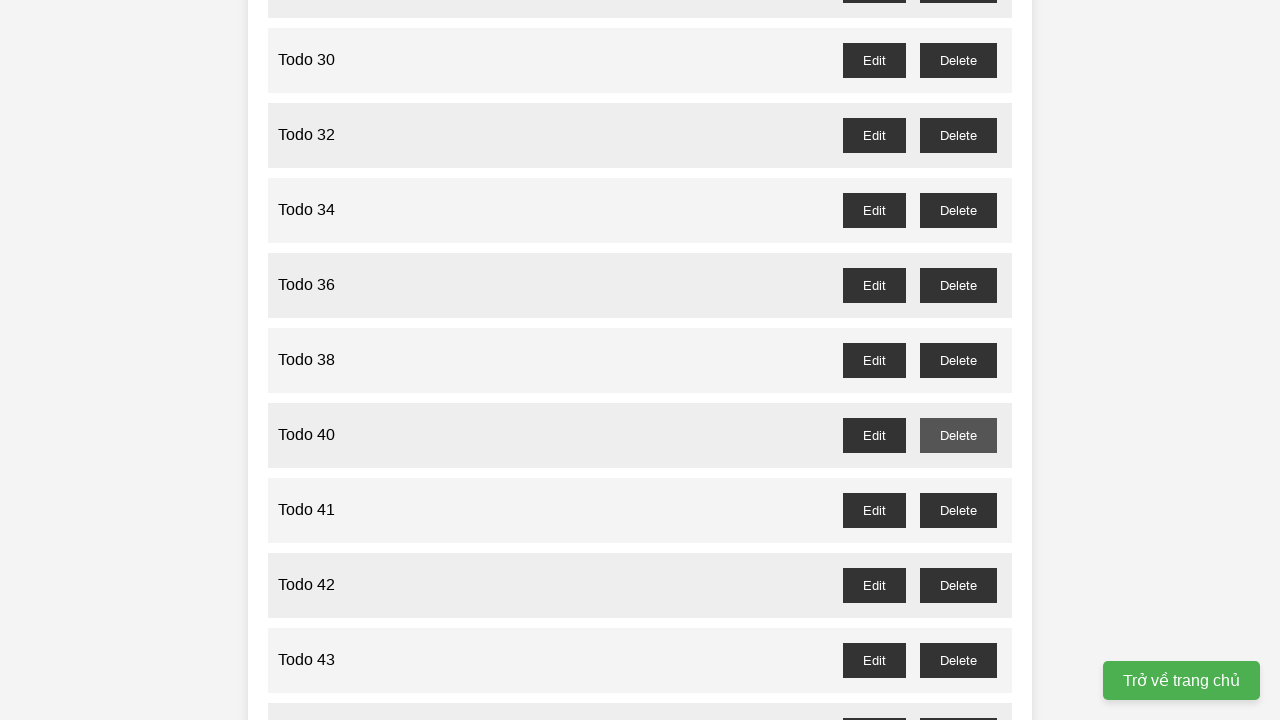

Waited for delete confirmation dialog to be processed for Todo 39
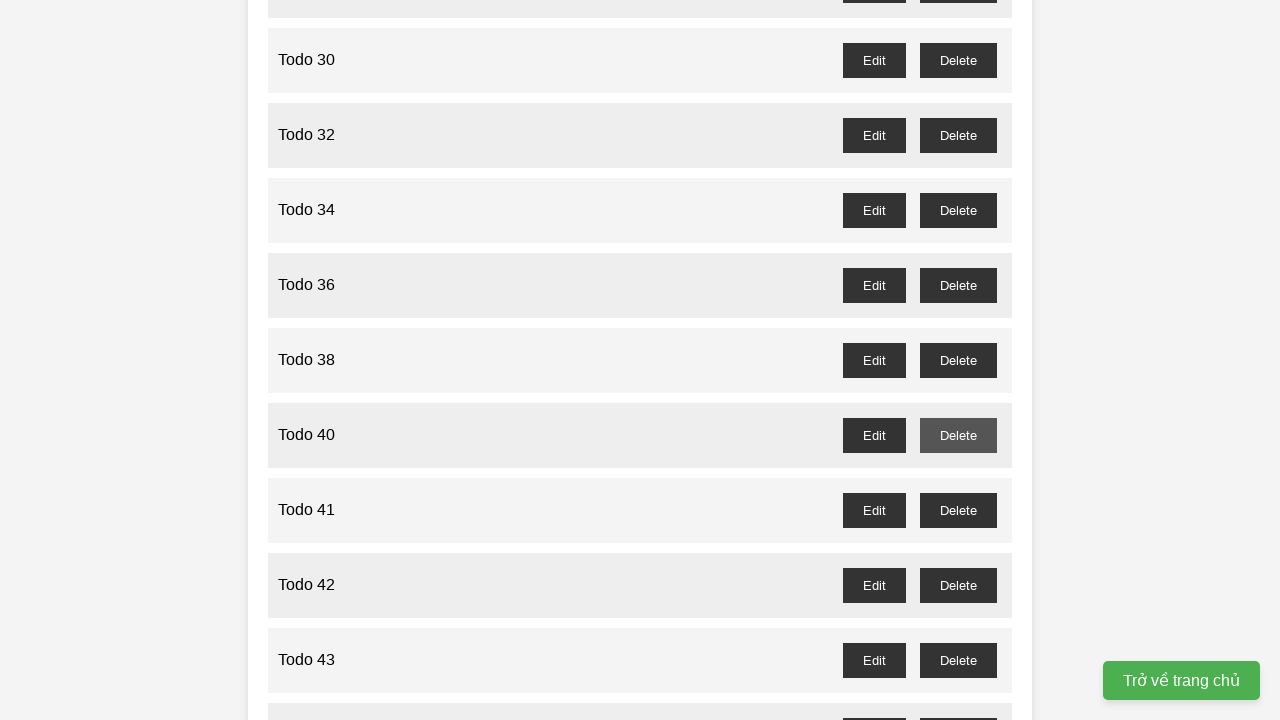

Clicked delete button for odd-numbered Todo 41 at (958, 510) on //button[@id="todo-41-delete"]
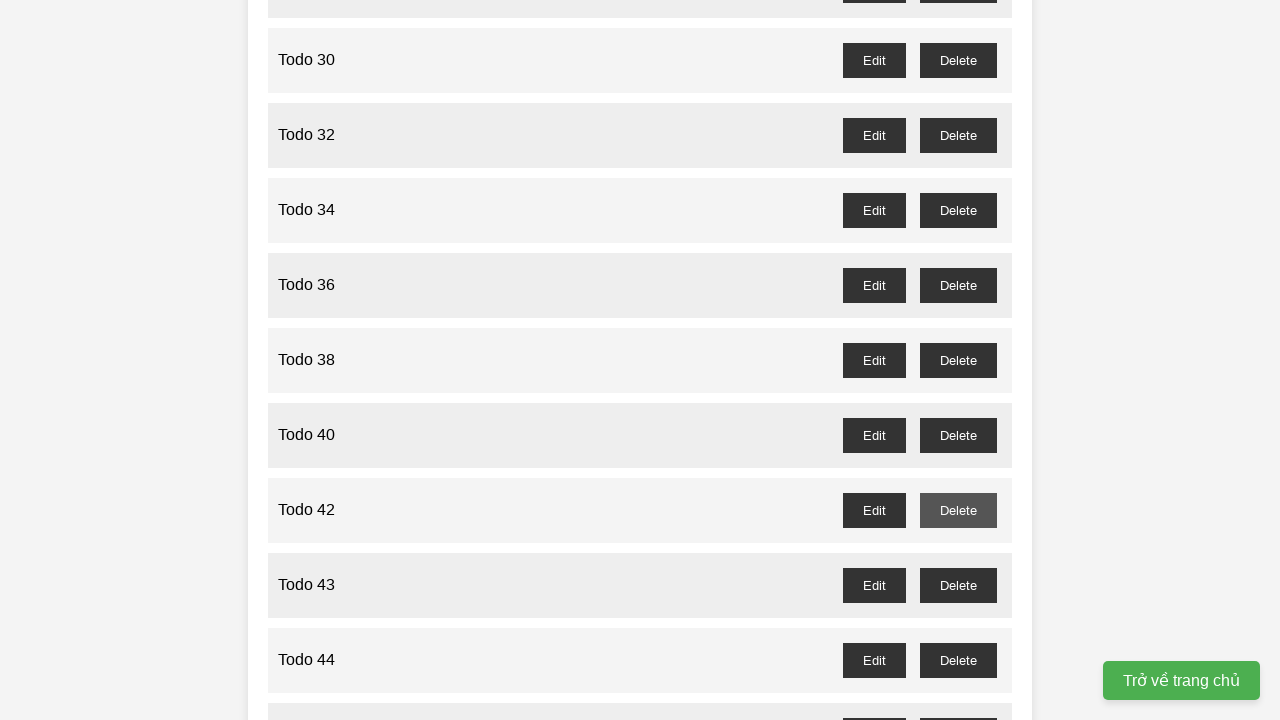

Waited for delete confirmation dialog to be processed for Todo 41
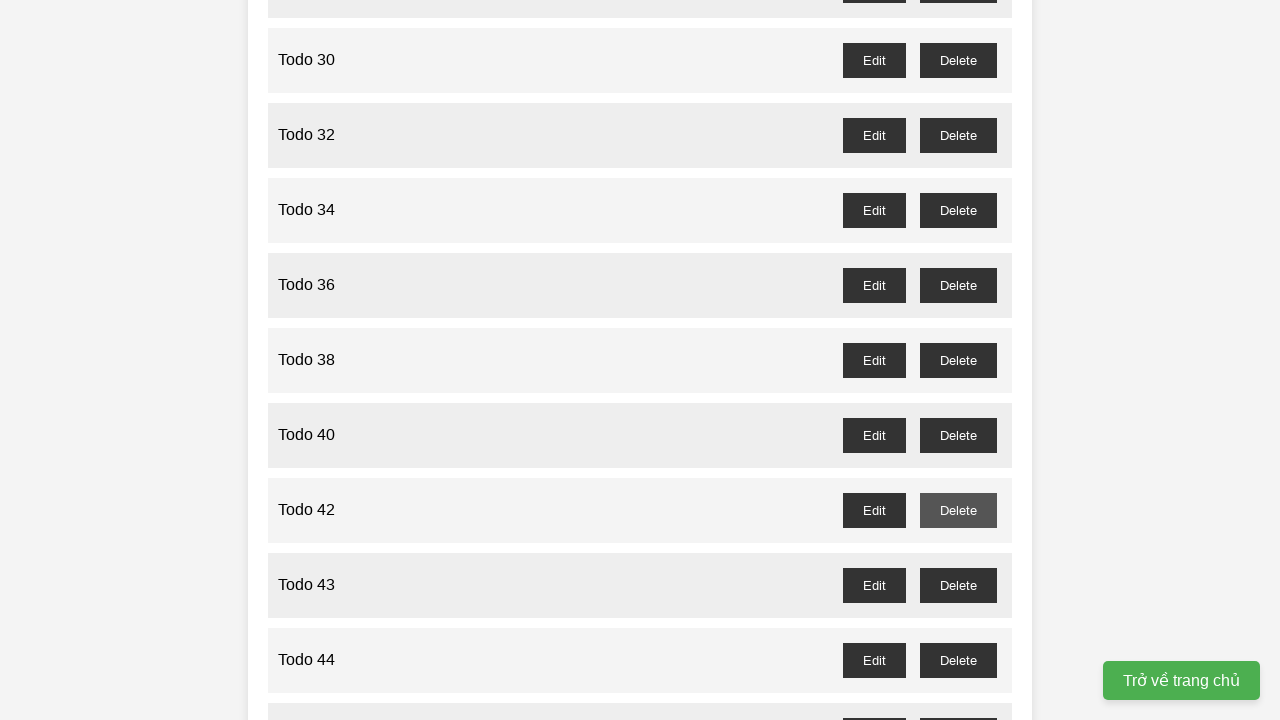

Clicked delete button for odd-numbered Todo 43 at (958, 585) on //button[@id="todo-43-delete"]
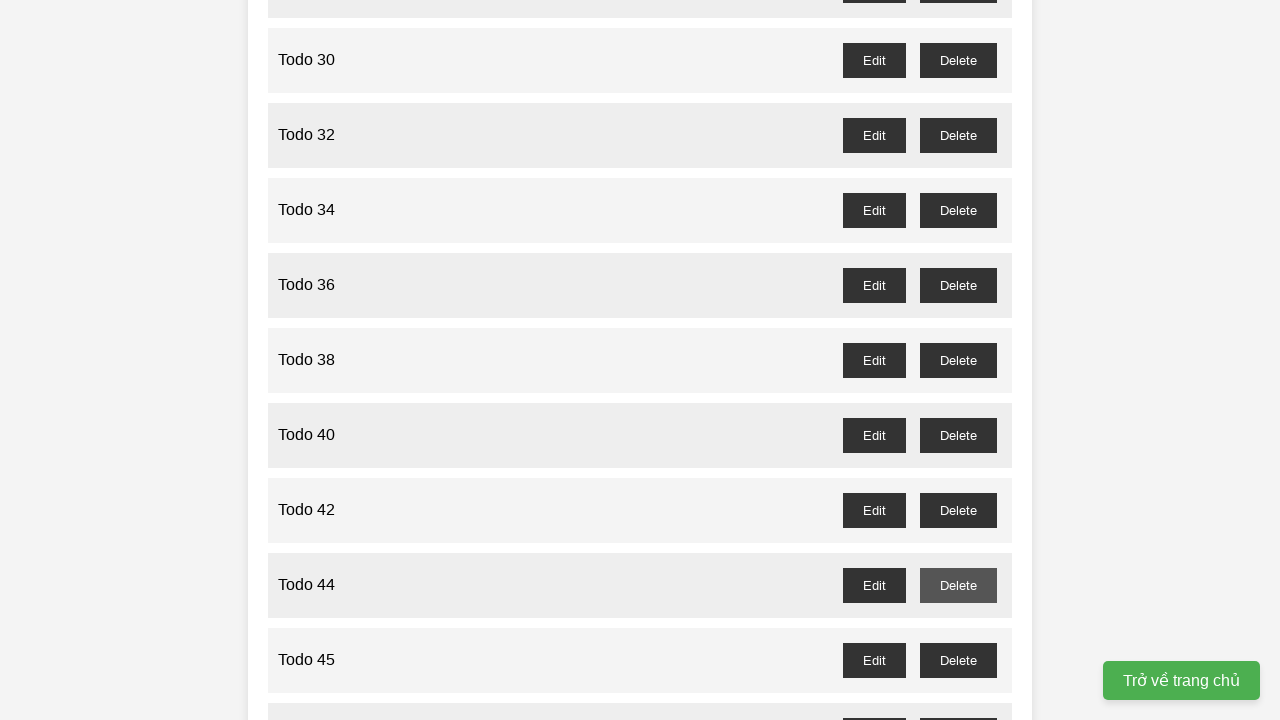

Waited for delete confirmation dialog to be processed for Todo 43
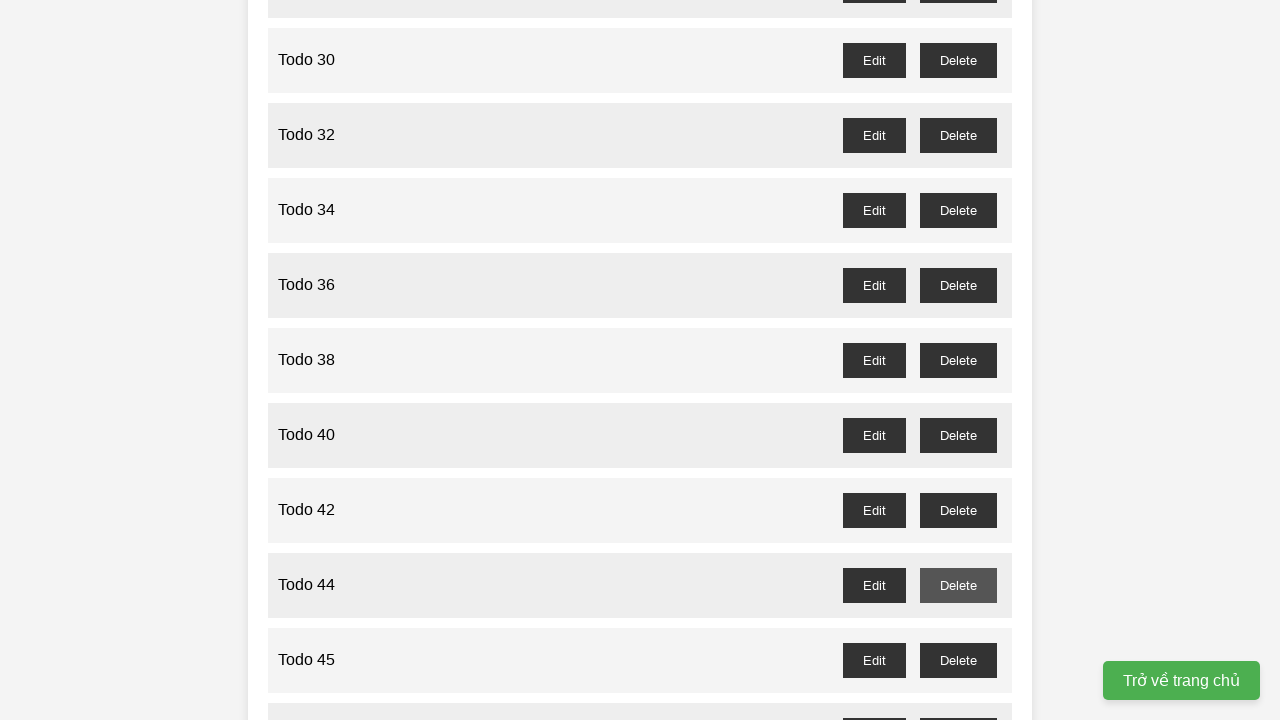

Clicked delete button for odd-numbered Todo 45 at (958, 660) on //button[@id="todo-45-delete"]
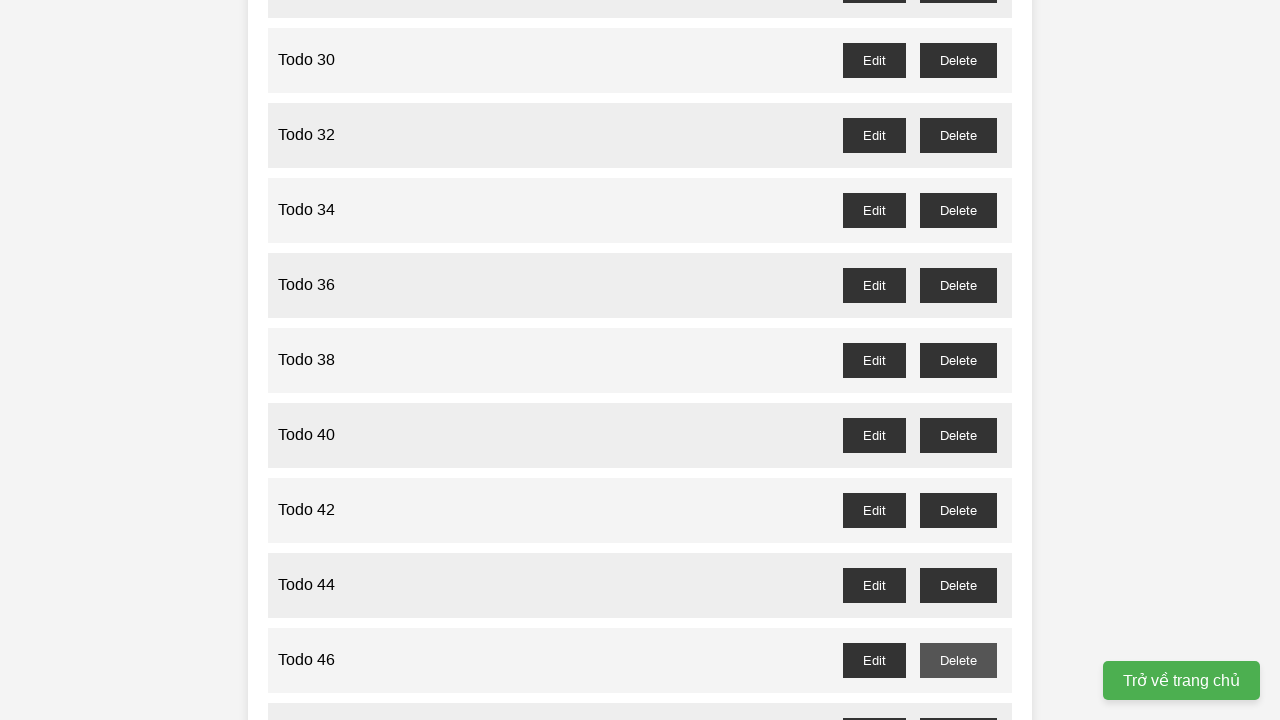

Waited for delete confirmation dialog to be processed for Todo 45
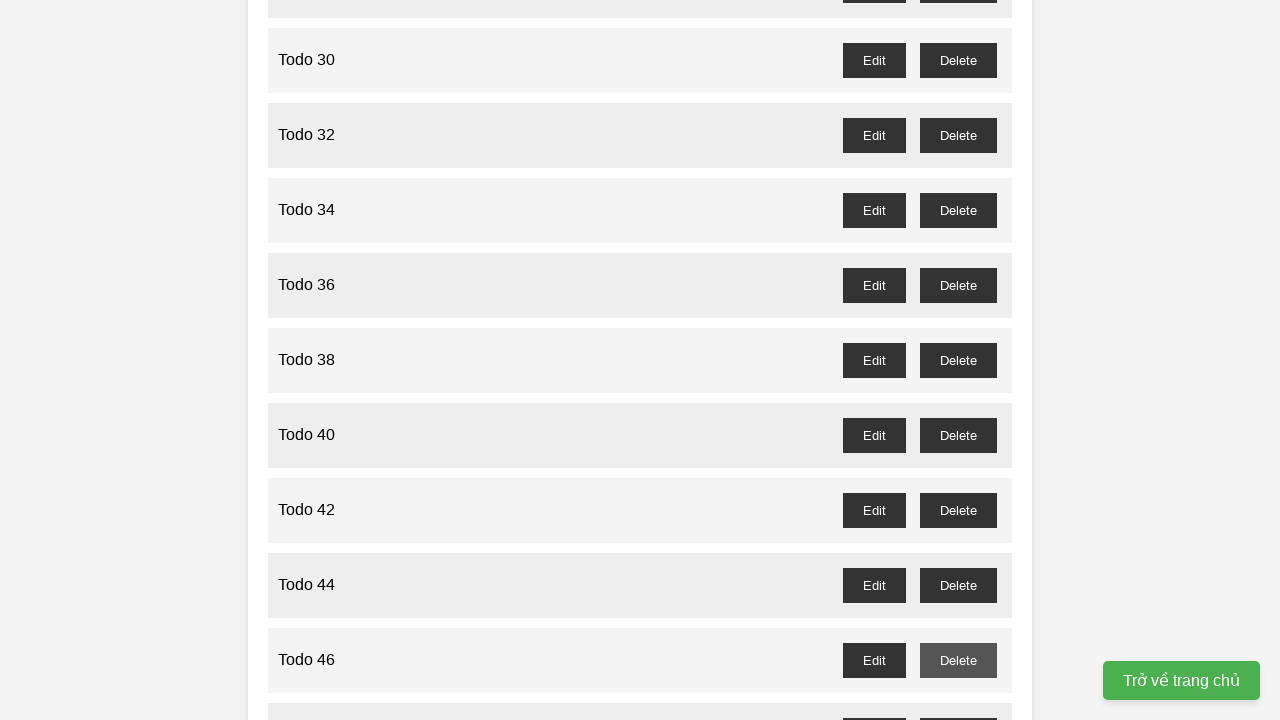

Clicked delete button for odd-numbered Todo 47 at (958, 703) on //button[@id="todo-47-delete"]
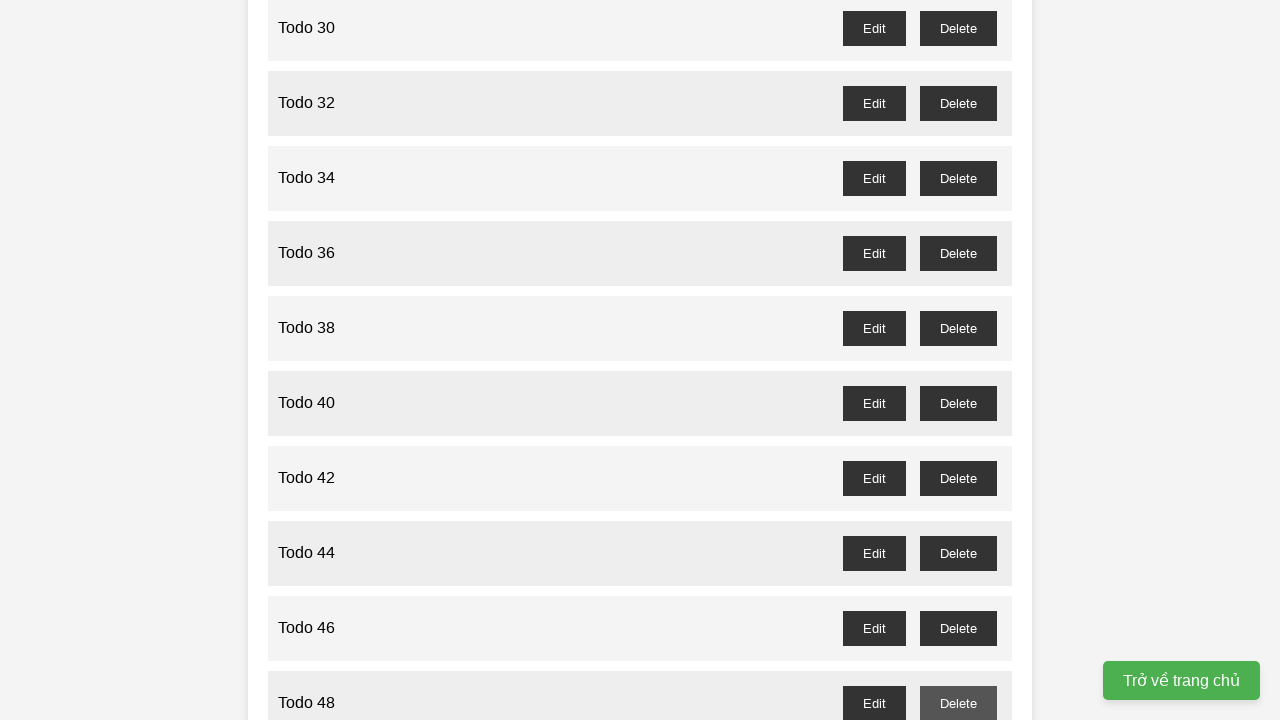

Waited for delete confirmation dialog to be processed for Todo 47
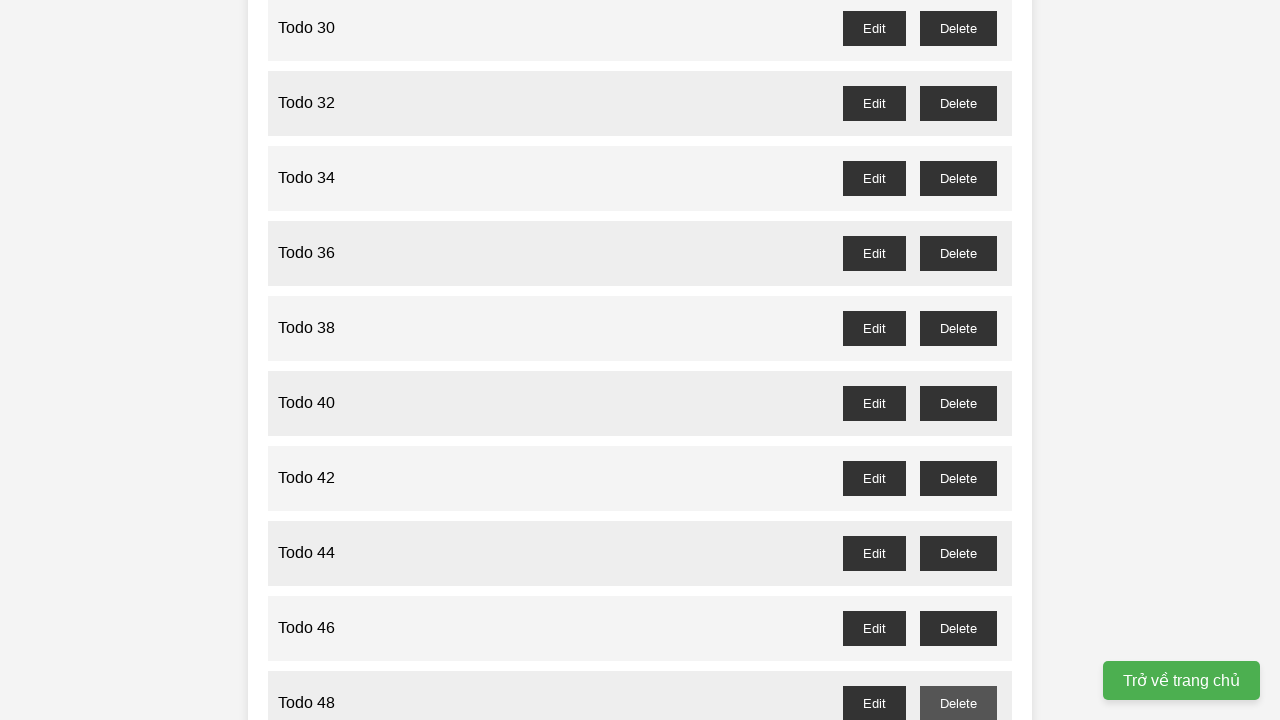

Clicked delete button for odd-numbered Todo 49 at (958, 360) on //button[@id="todo-49-delete"]
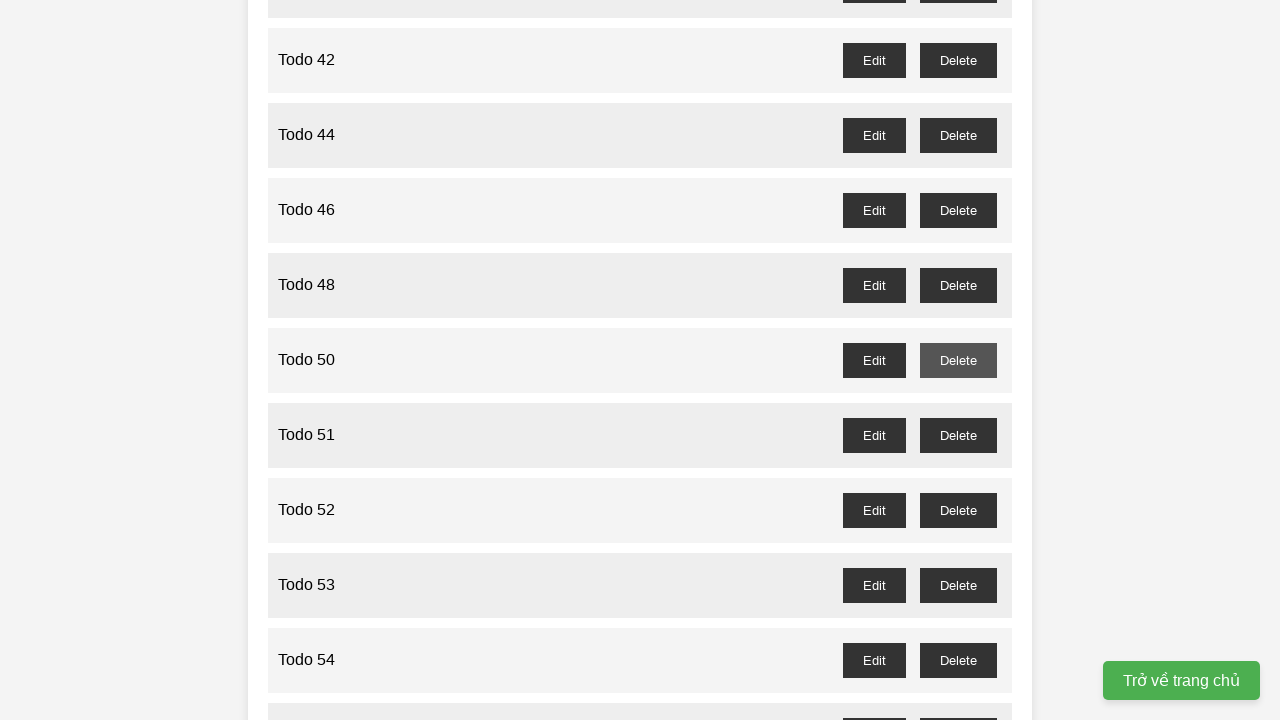

Waited for delete confirmation dialog to be processed for Todo 49
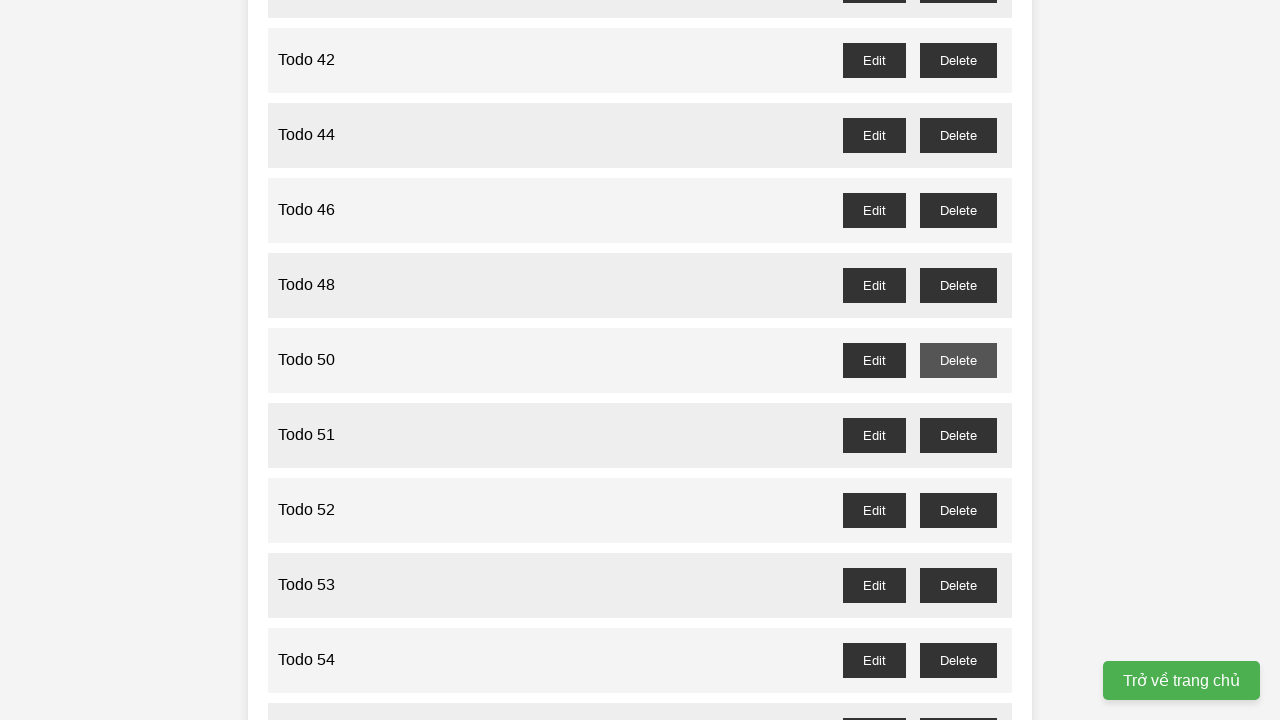

Clicked delete button for odd-numbered Todo 51 at (958, 435) on //button[@id="todo-51-delete"]
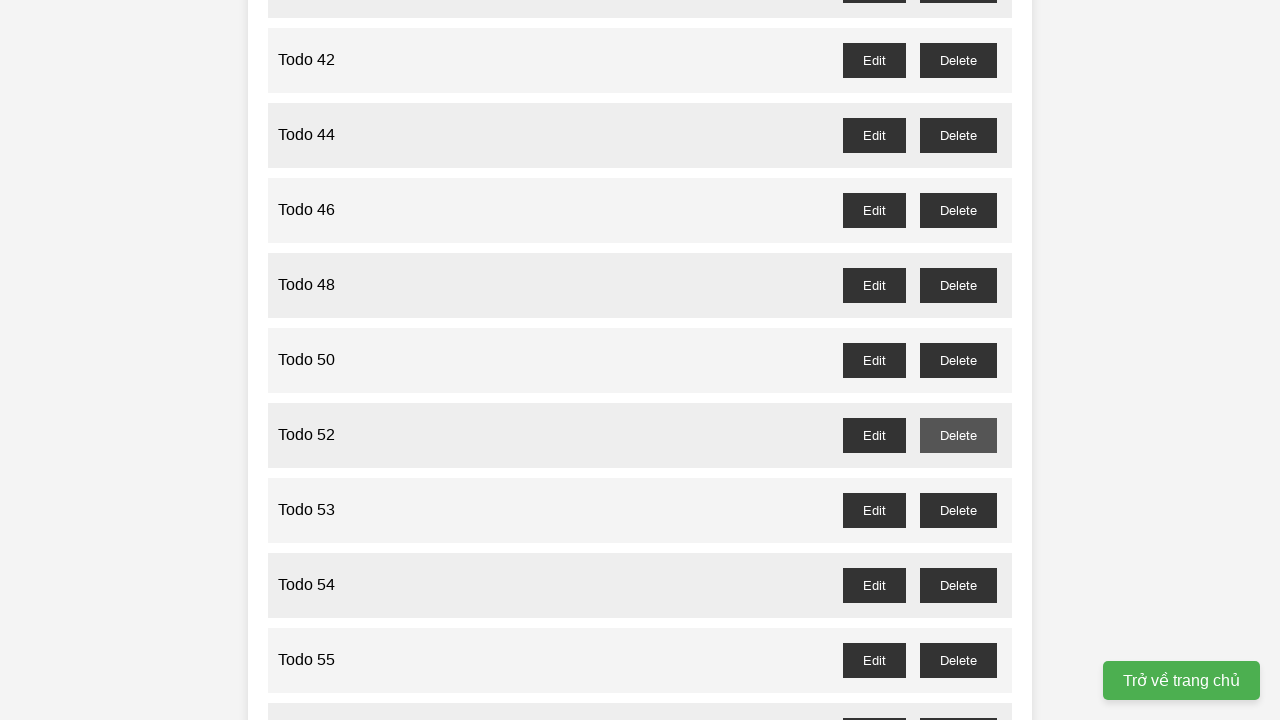

Waited for delete confirmation dialog to be processed for Todo 51
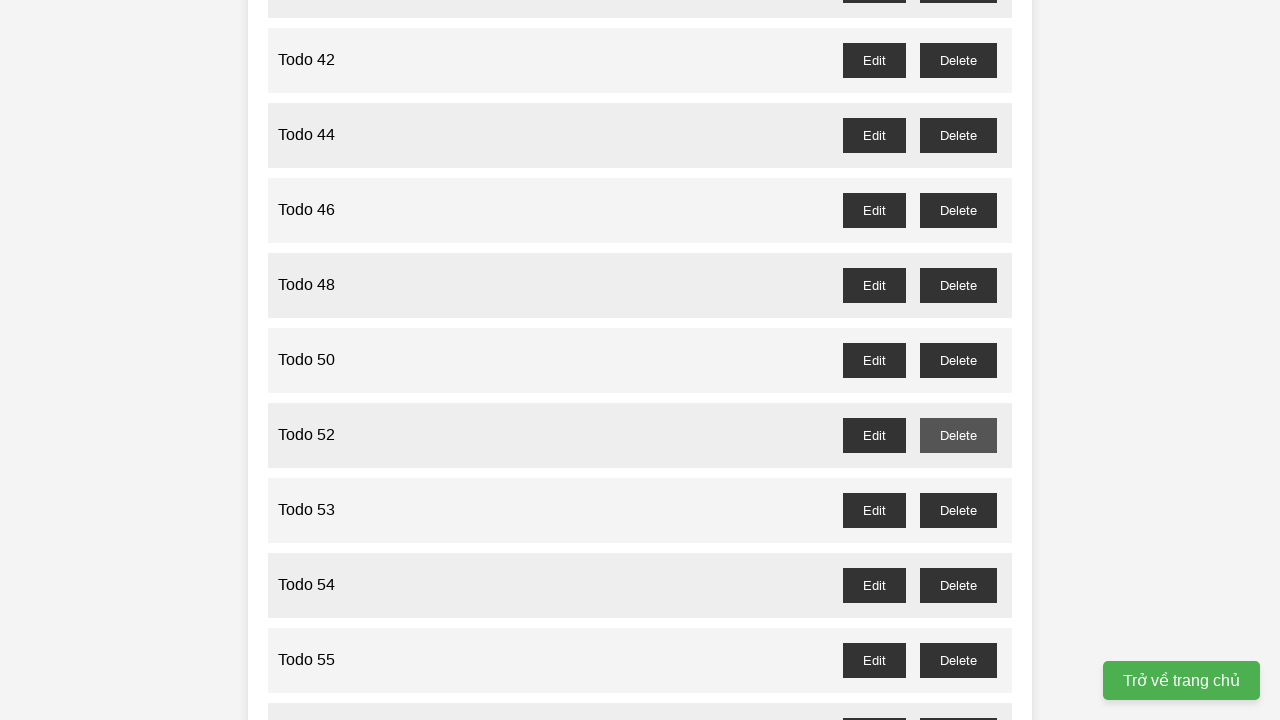

Clicked delete button for odd-numbered Todo 53 at (958, 510) on //button[@id="todo-53-delete"]
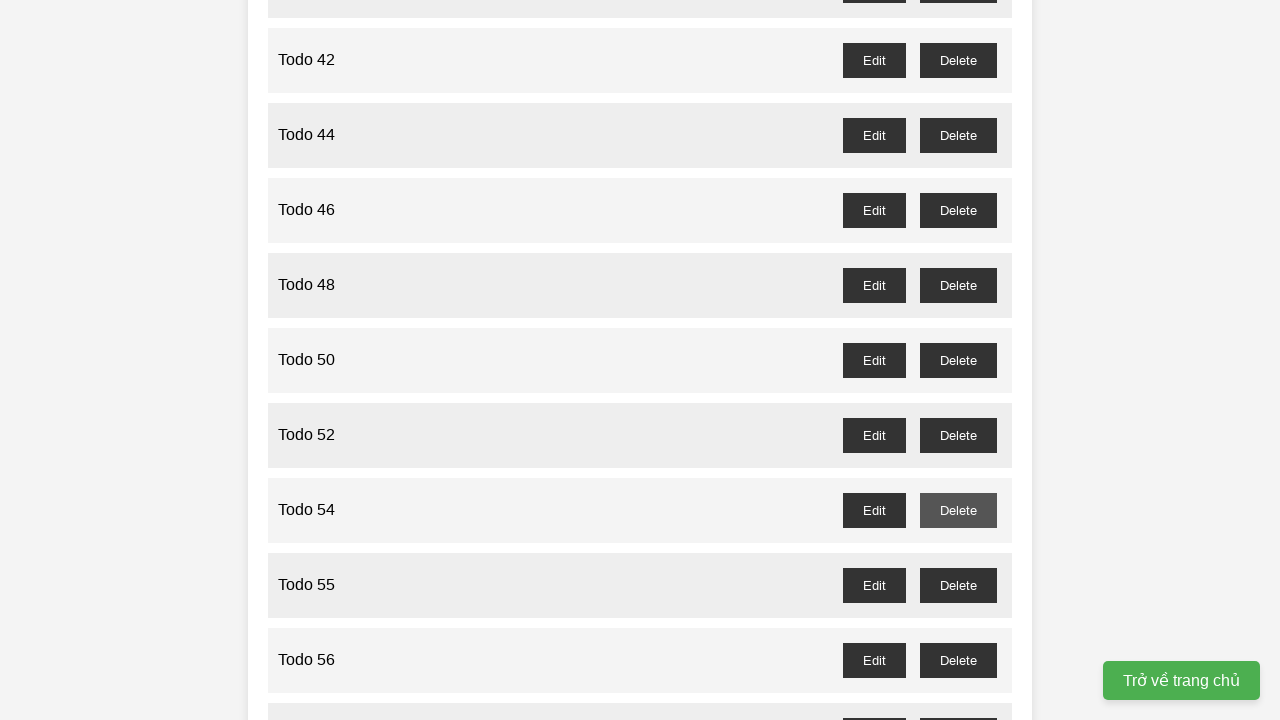

Waited for delete confirmation dialog to be processed for Todo 53
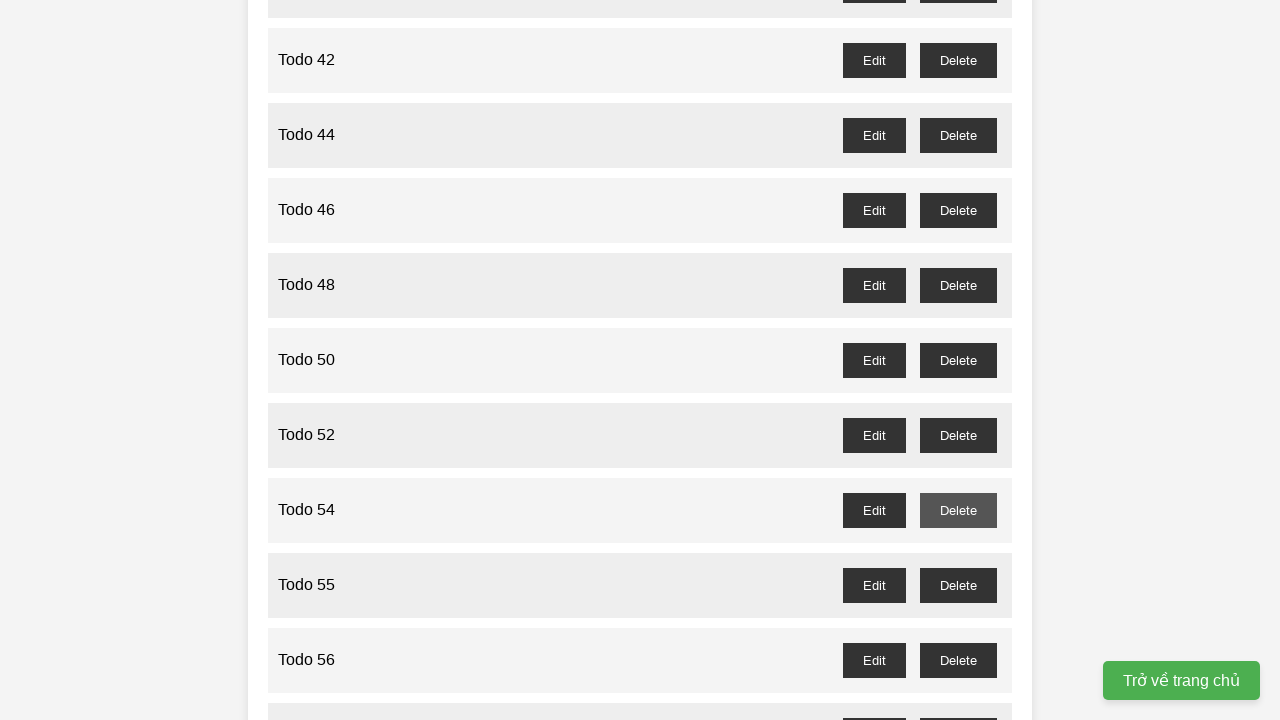

Clicked delete button for odd-numbered Todo 55 at (958, 585) on //button[@id="todo-55-delete"]
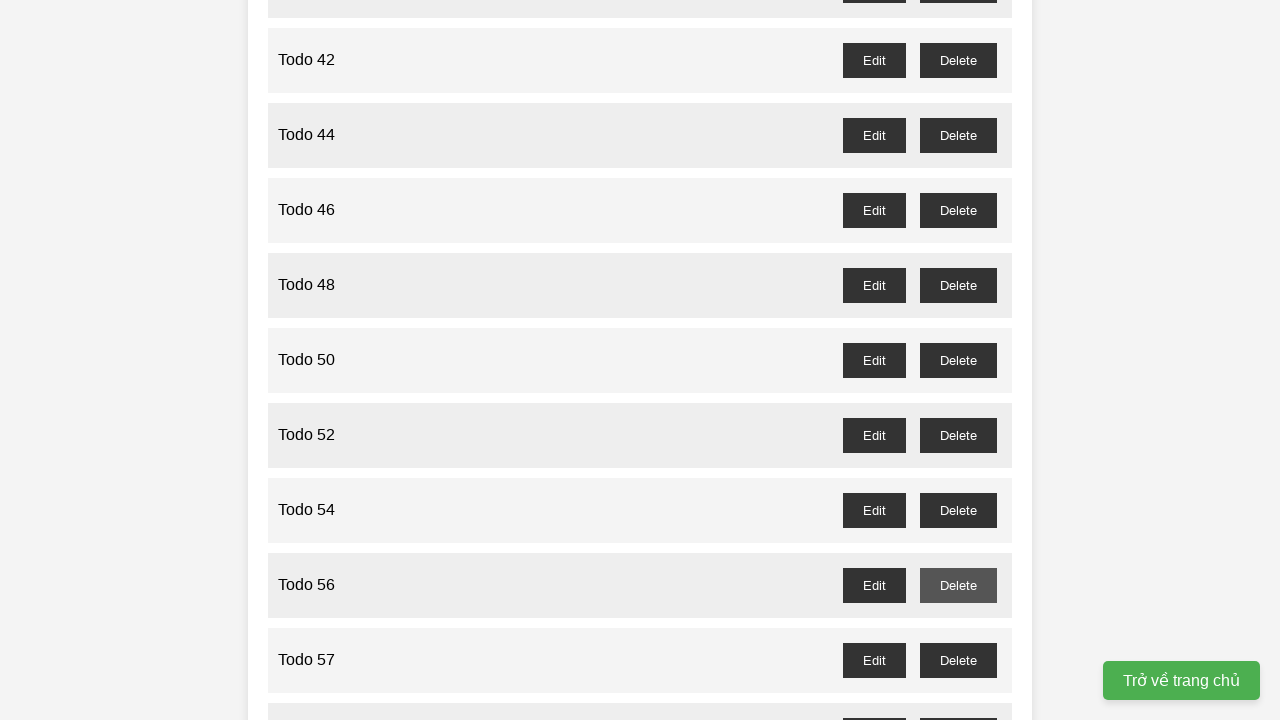

Waited for delete confirmation dialog to be processed for Todo 55
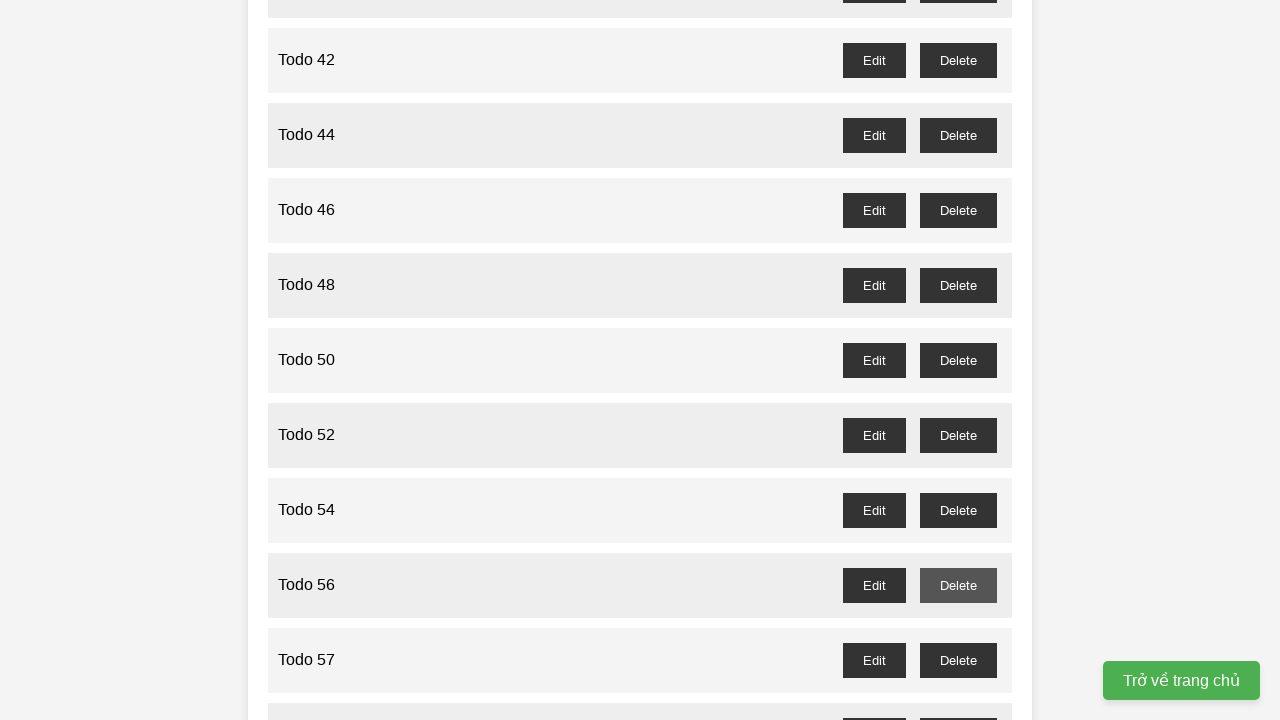

Clicked delete button for odd-numbered Todo 57 at (958, 660) on //button[@id="todo-57-delete"]
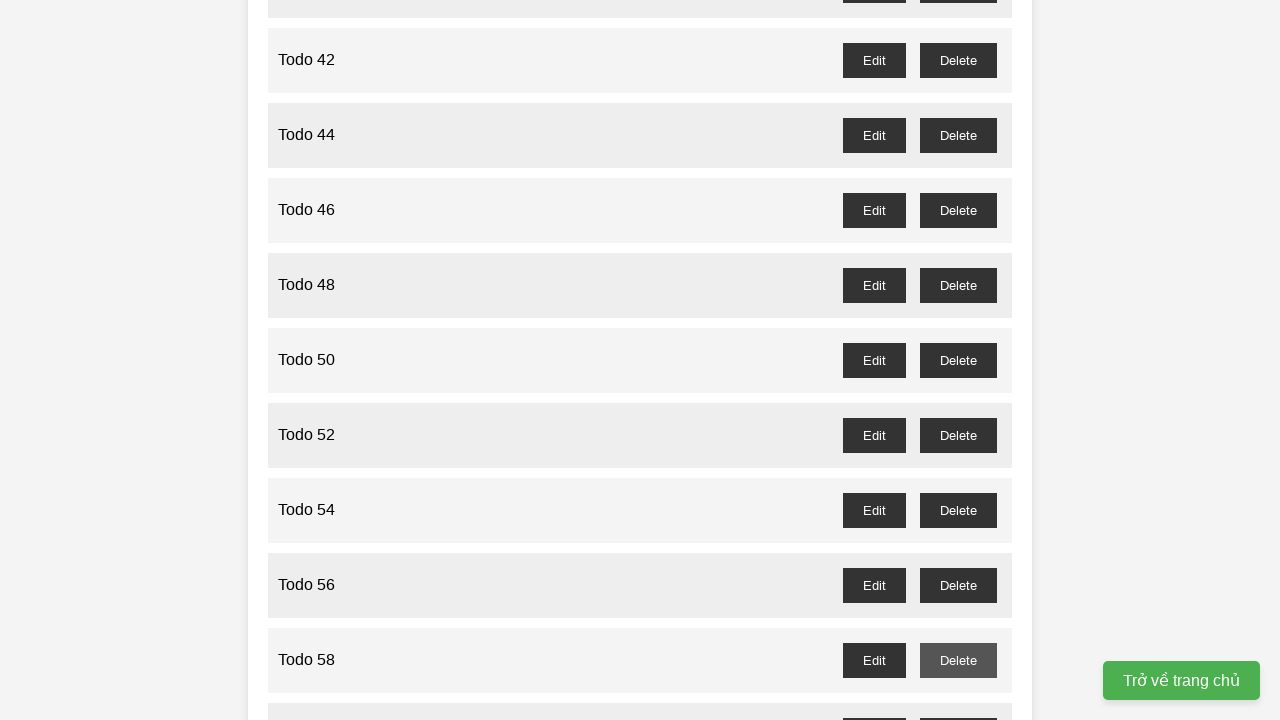

Waited for delete confirmation dialog to be processed for Todo 57
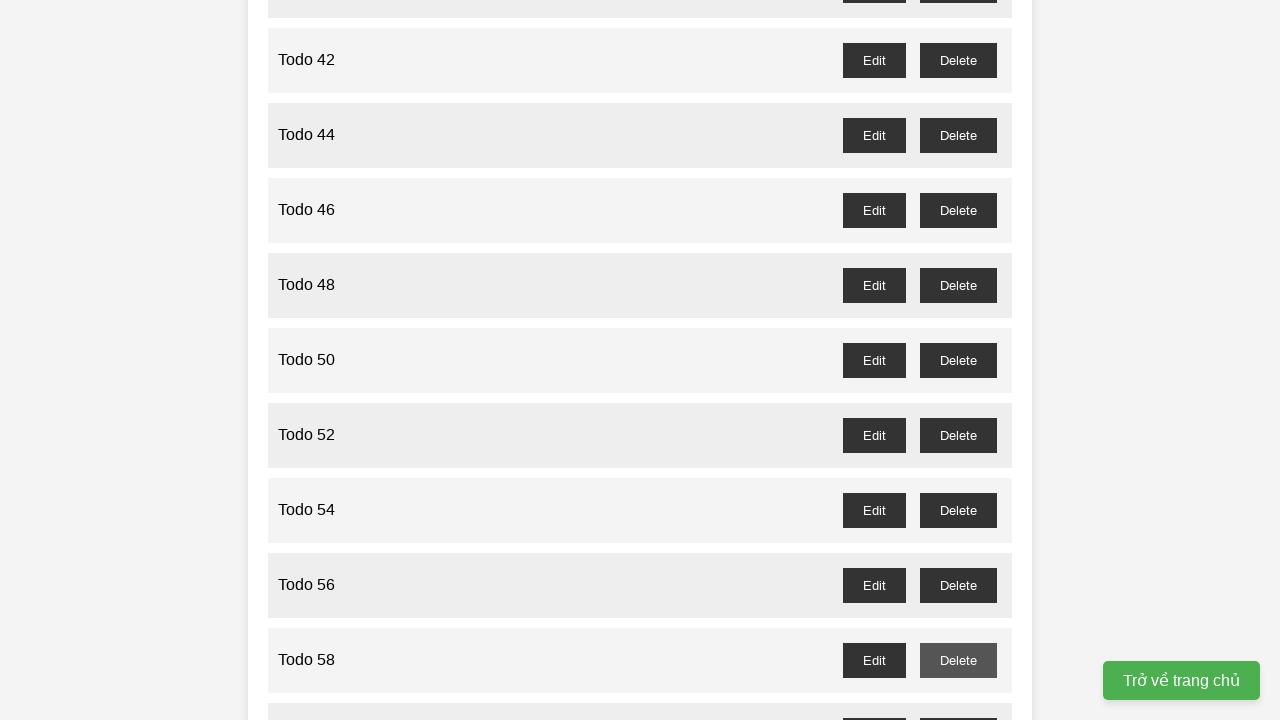

Clicked delete button for odd-numbered Todo 59 at (958, 703) on //button[@id="todo-59-delete"]
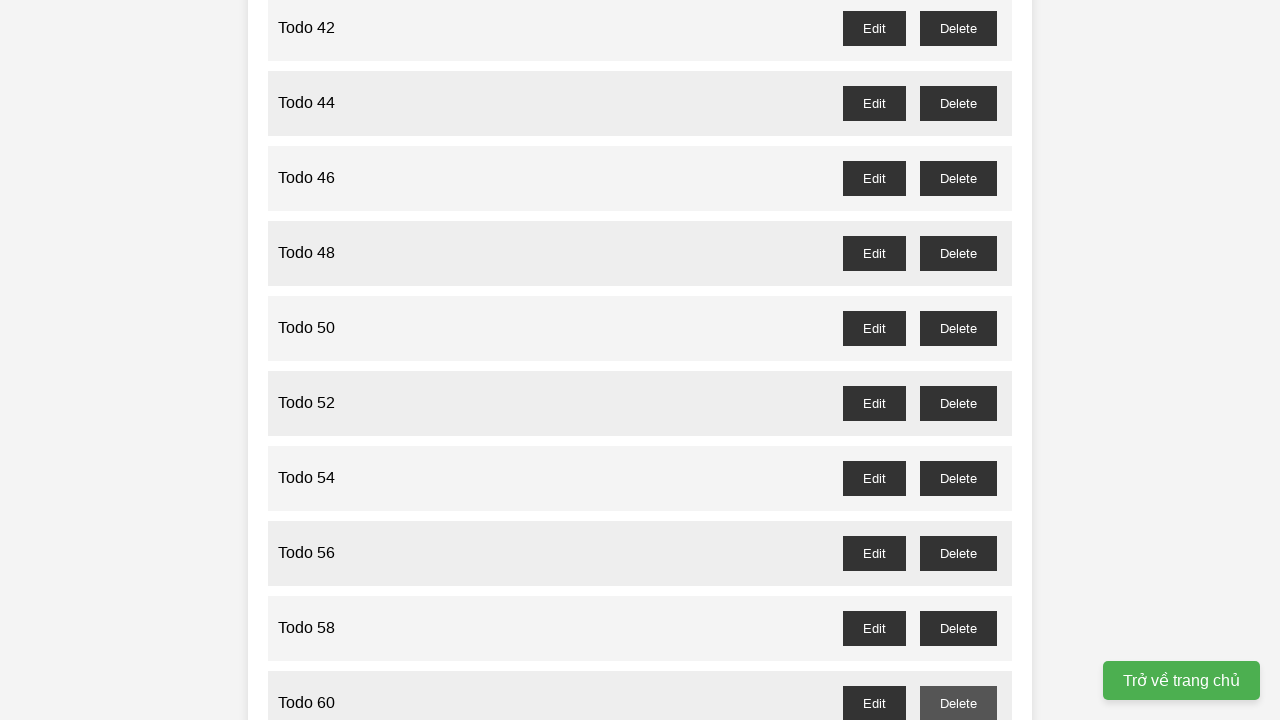

Waited for delete confirmation dialog to be processed for Todo 59
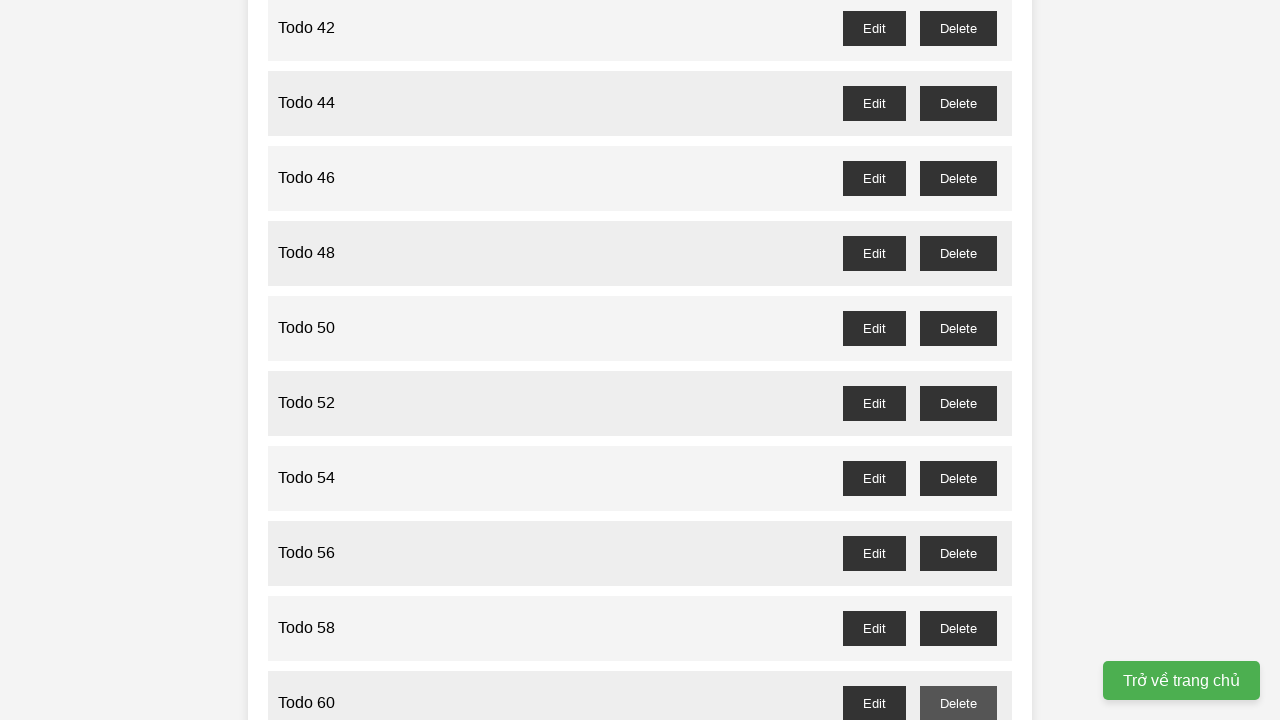

Clicked delete button for odd-numbered Todo 61 at (958, 360) on //button[@id="todo-61-delete"]
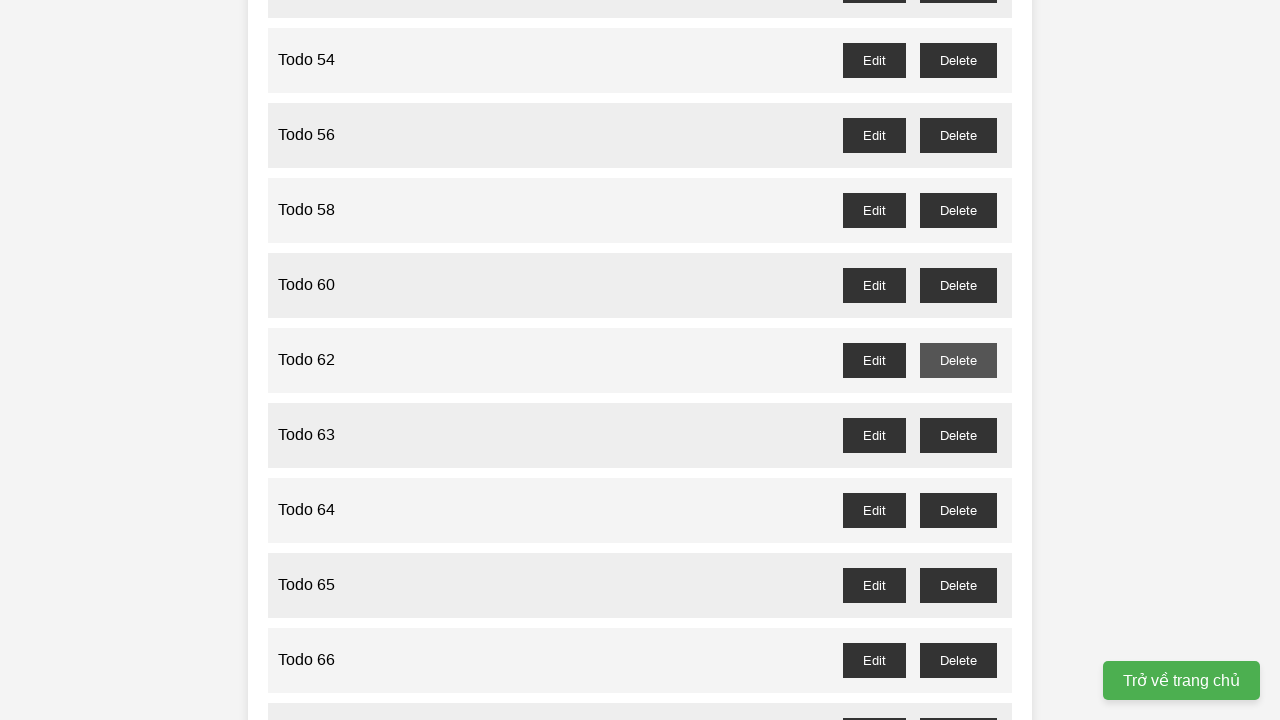

Waited for delete confirmation dialog to be processed for Todo 61
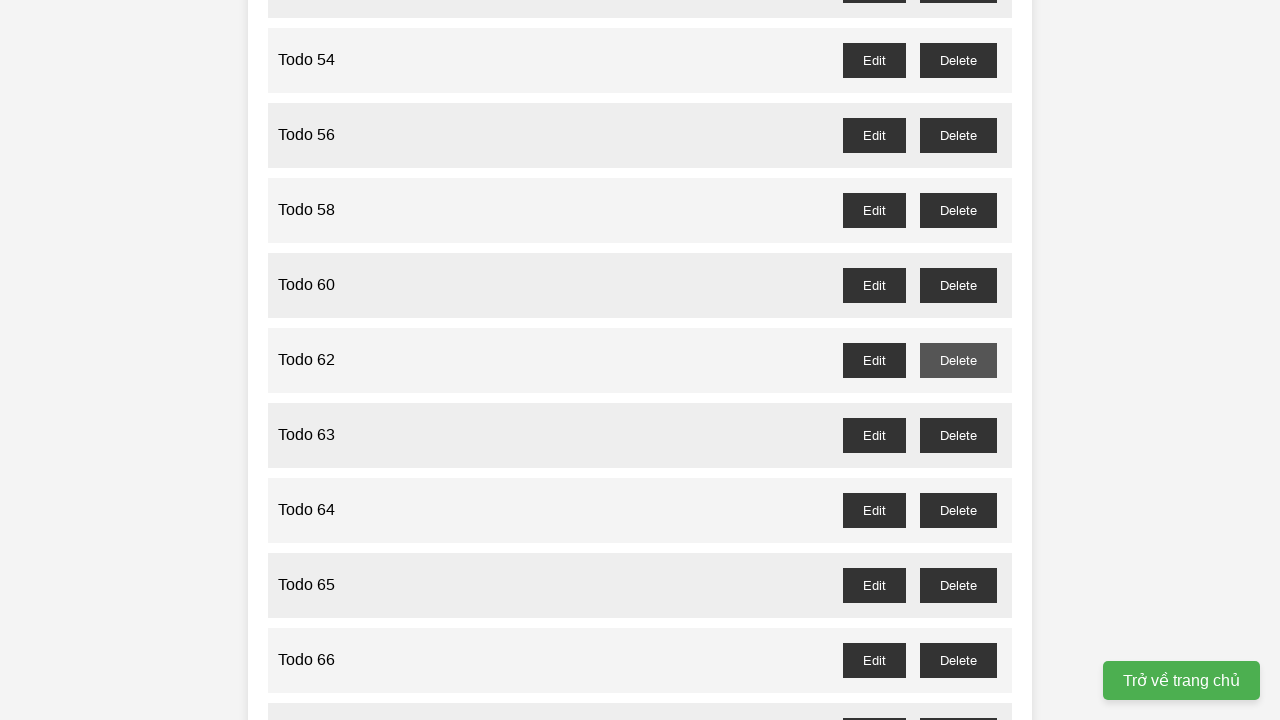

Clicked delete button for odd-numbered Todo 63 at (958, 435) on //button[@id="todo-63-delete"]
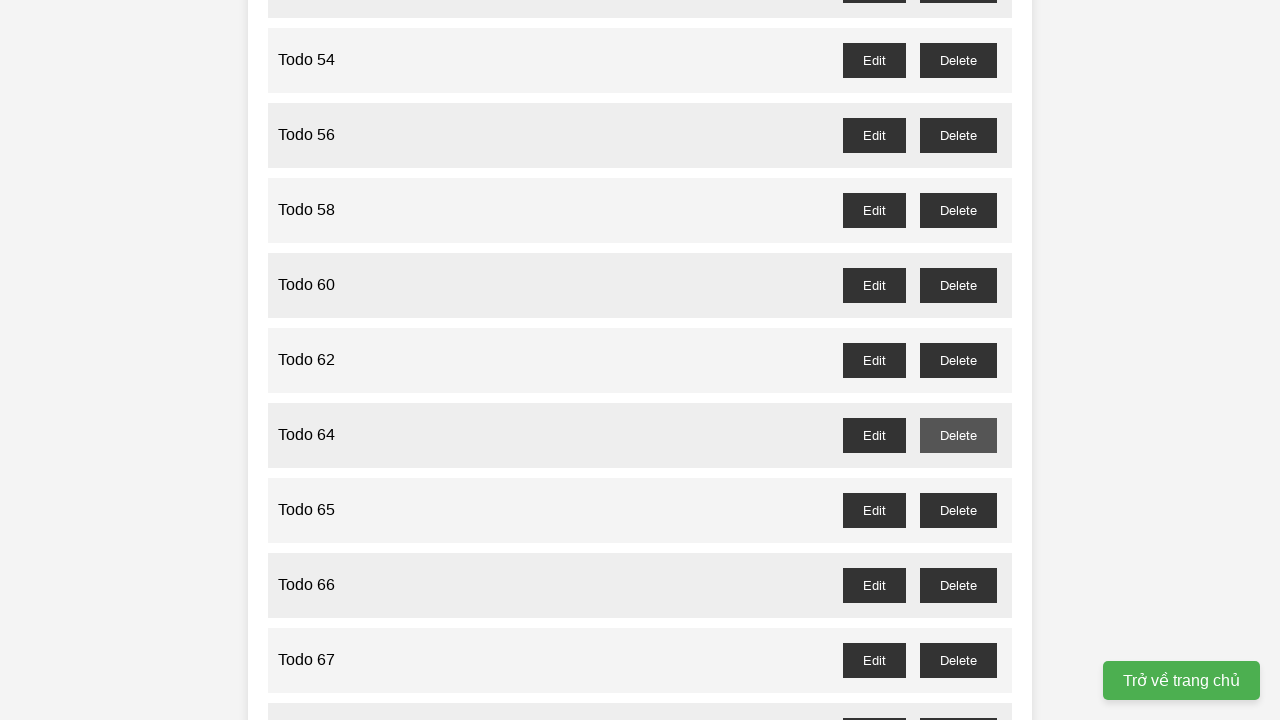

Waited for delete confirmation dialog to be processed for Todo 63
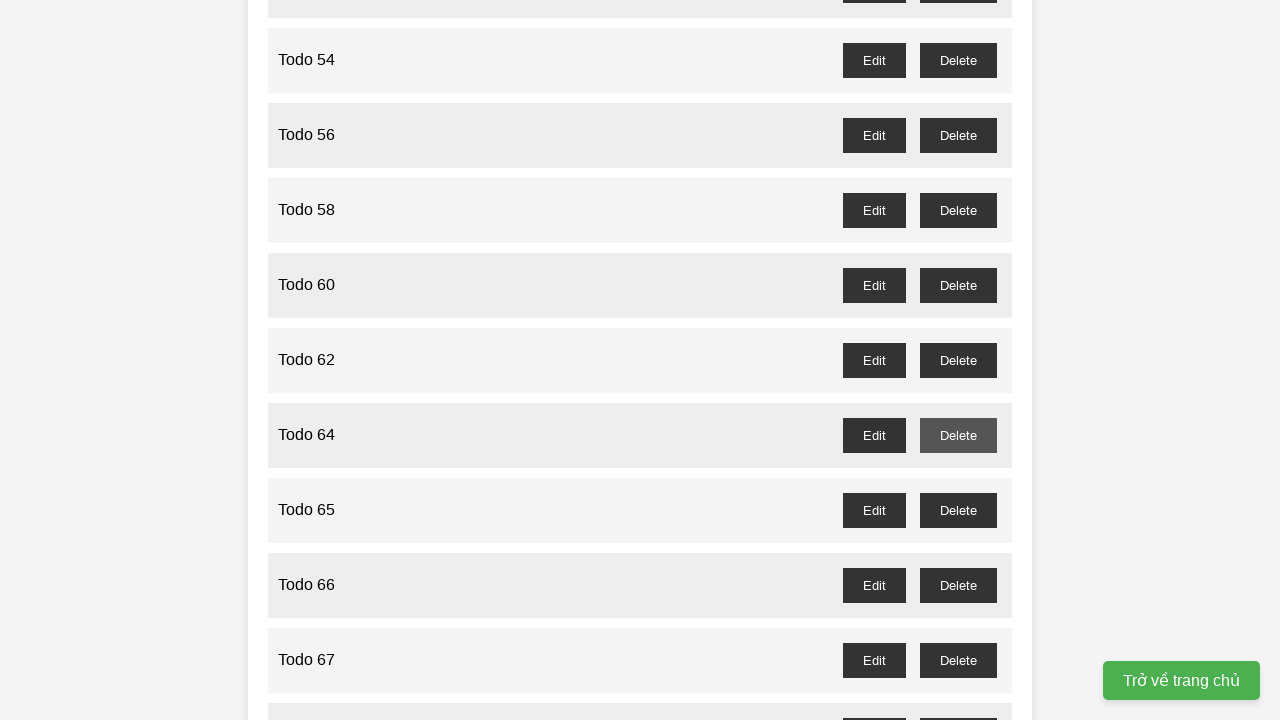

Clicked delete button for odd-numbered Todo 65 at (958, 510) on //button[@id="todo-65-delete"]
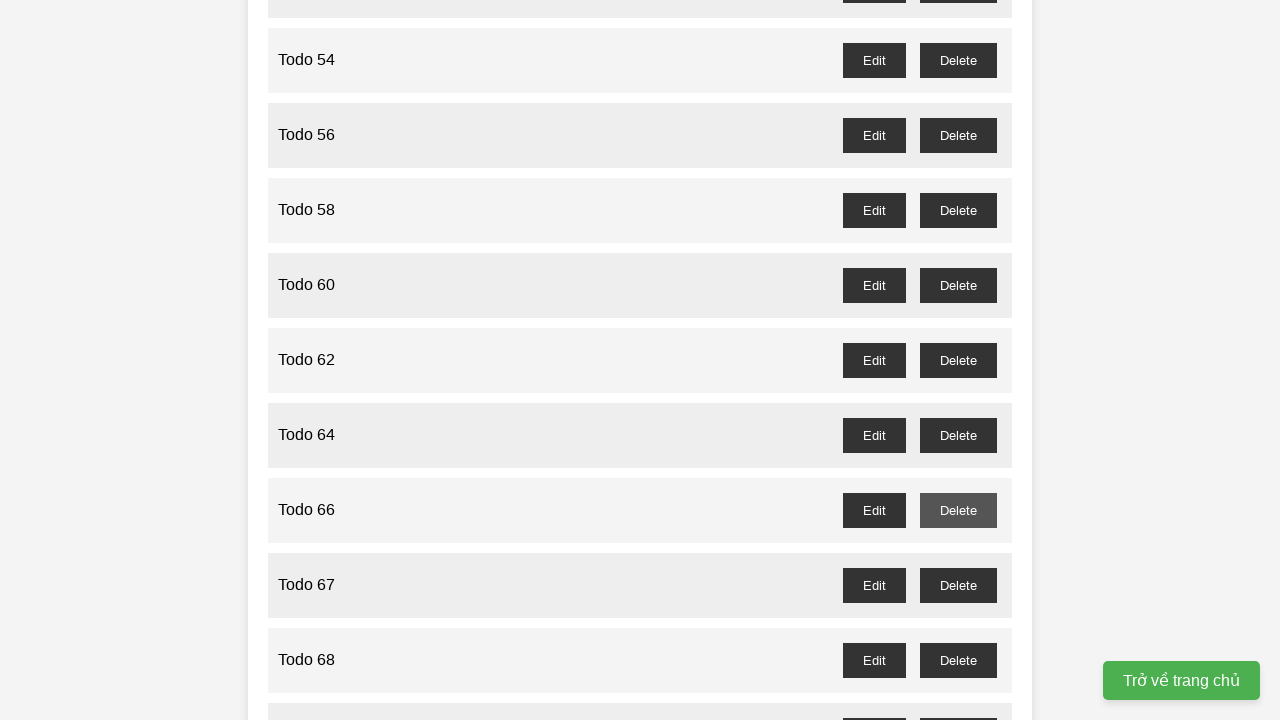

Waited for delete confirmation dialog to be processed for Todo 65
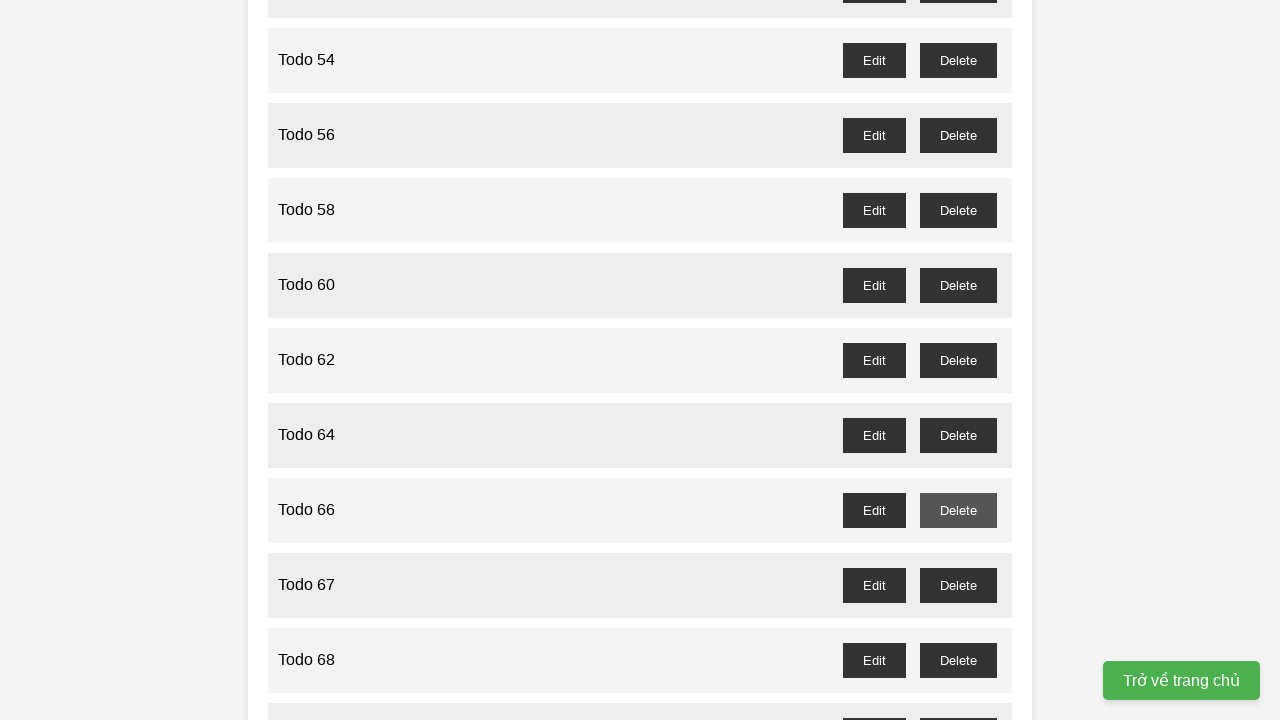

Clicked delete button for odd-numbered Todo 67 at (958, 585) on //button[@id="todo-67-delete"]
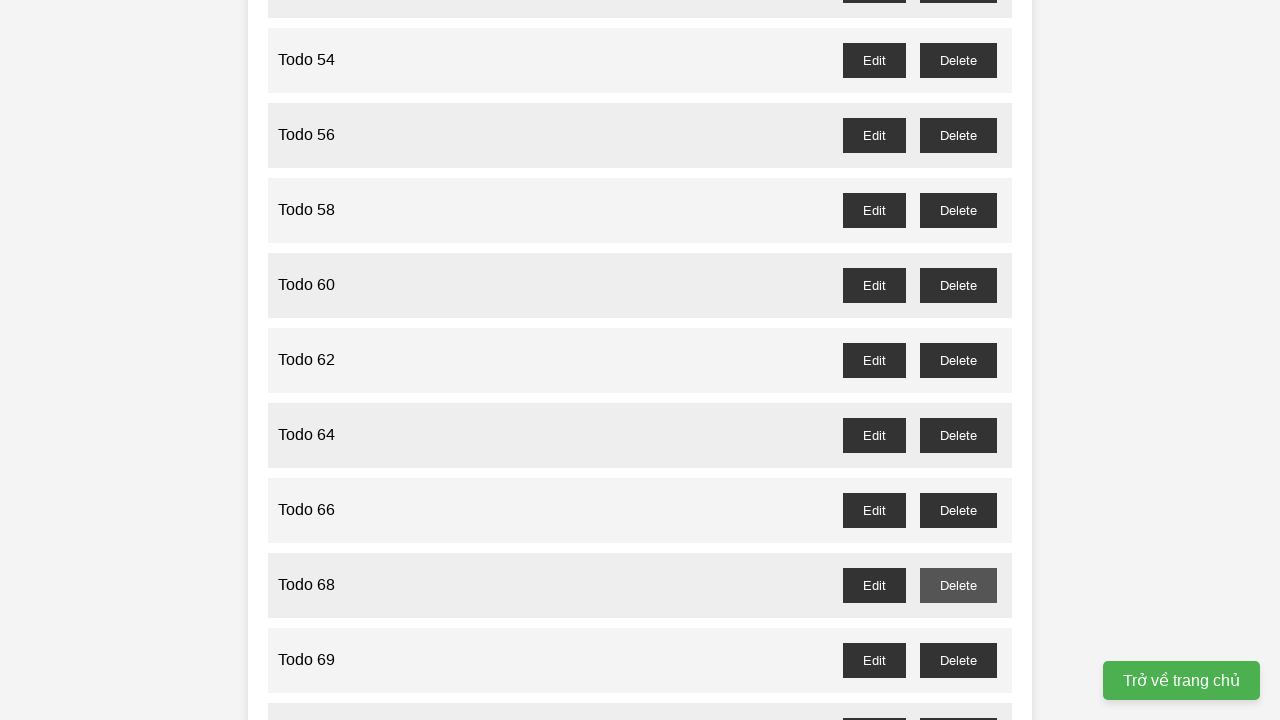

Waited for delete confirmation dialog to be processed for Todo 67
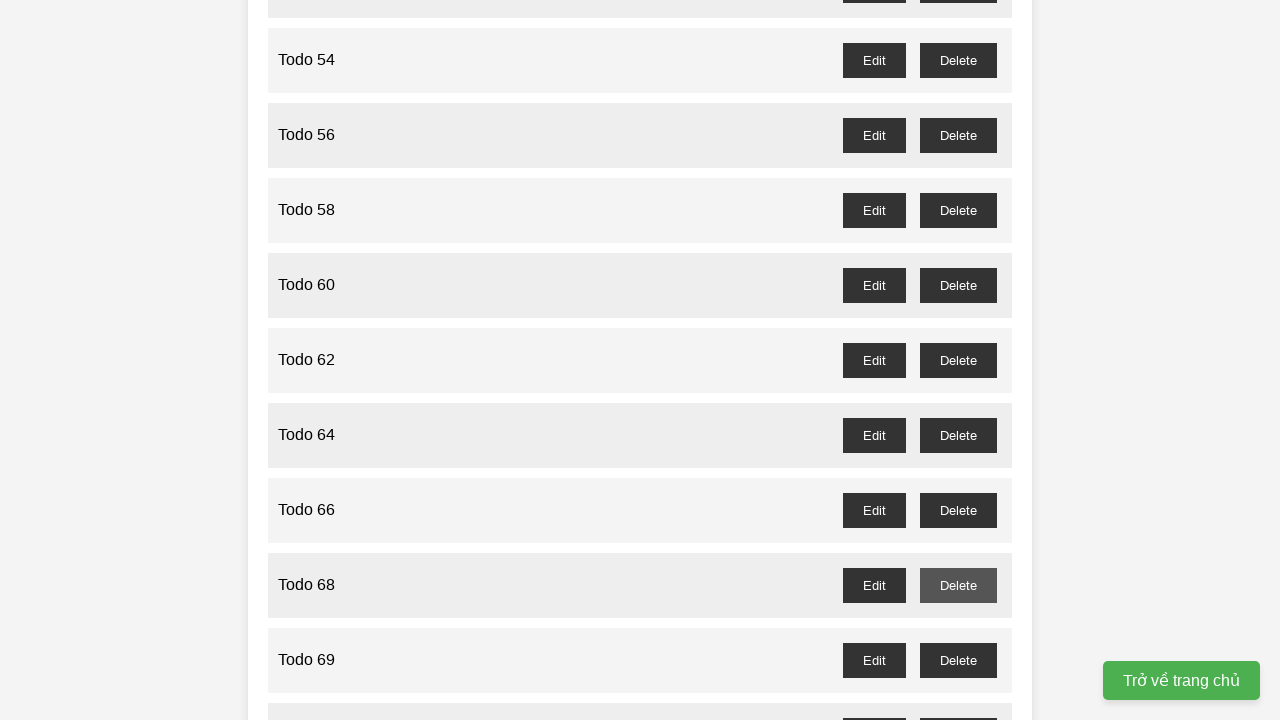

Clicked delete button for odd-numbered Todo 69 at (958, 660) on //button[@id="todo-69-delete"]
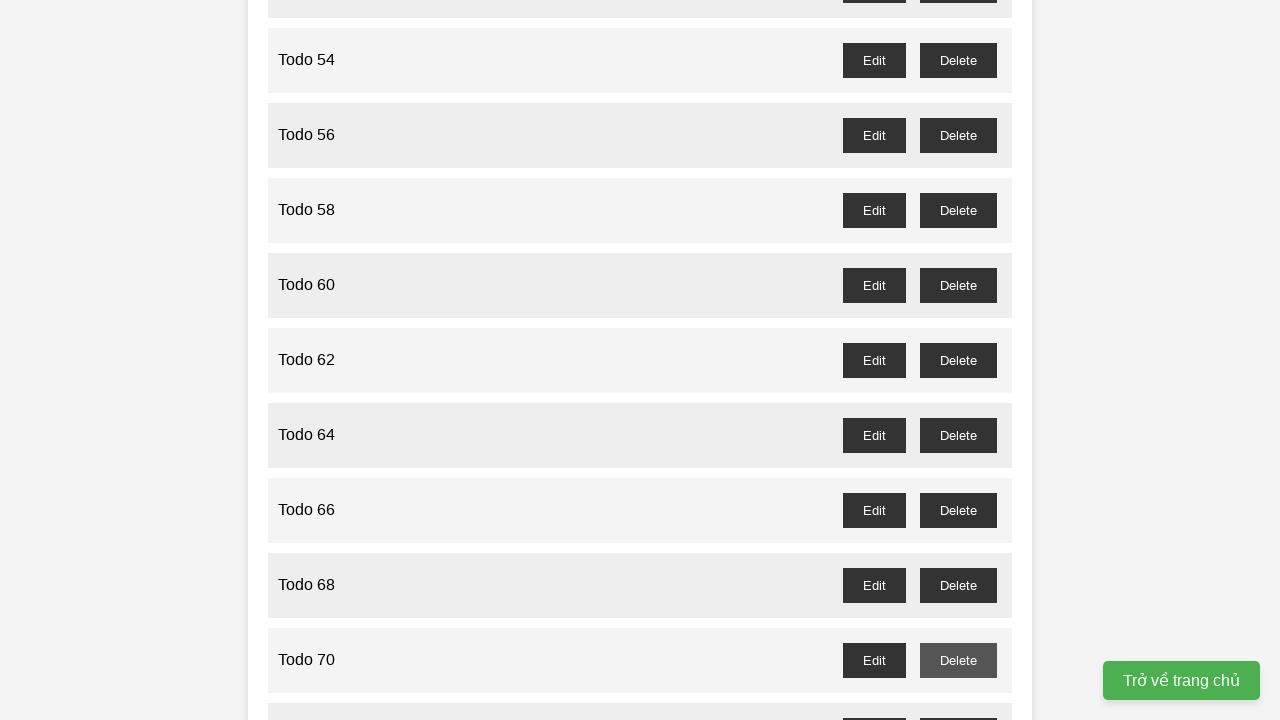

Waited for delete confirmation dialog to be processed for Todo 69
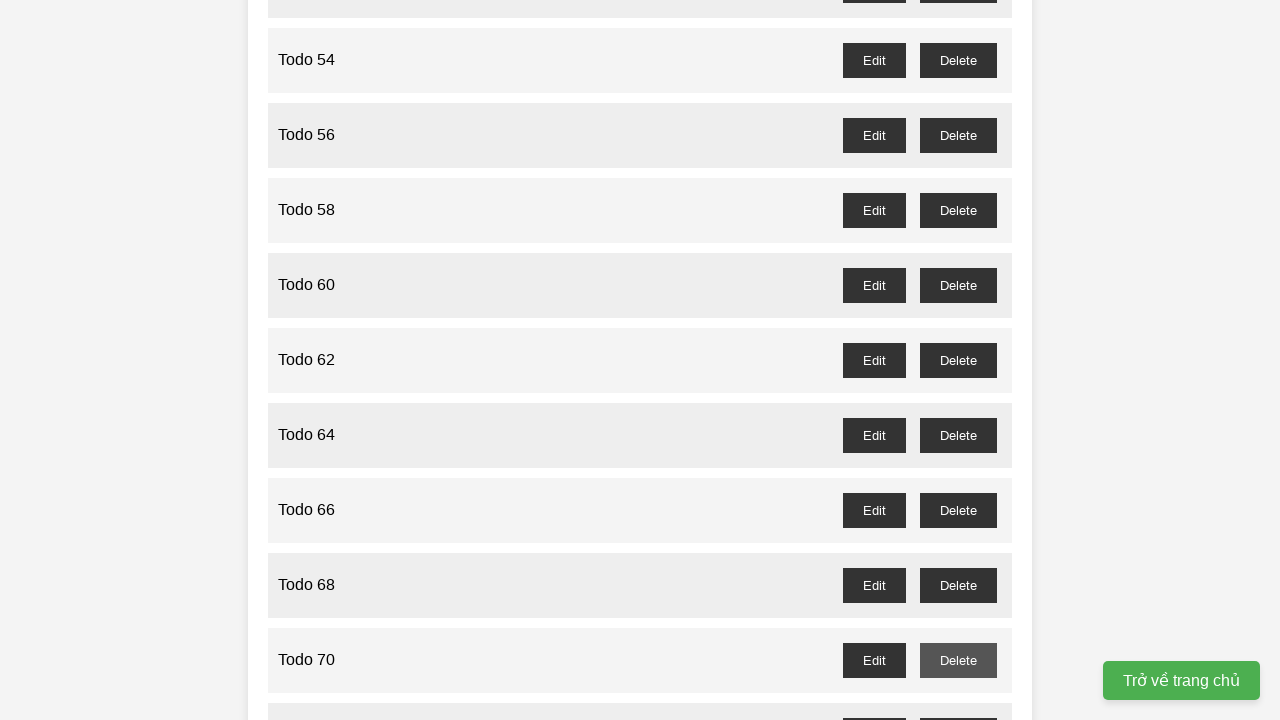

Clicked delete button for odd-numbered Todo 71 at (958, 703) on //button[@id="todo-71-delete"]
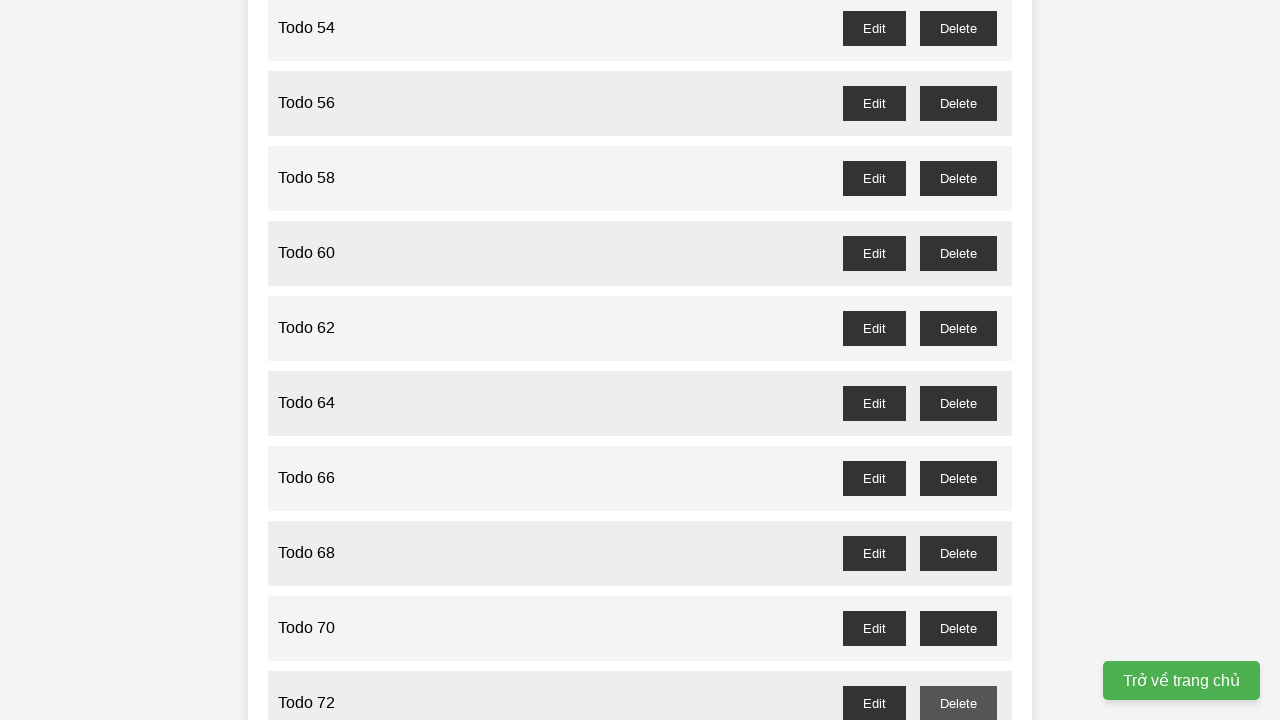

Waited for delete confirmation dialog to be processed for Todo 71
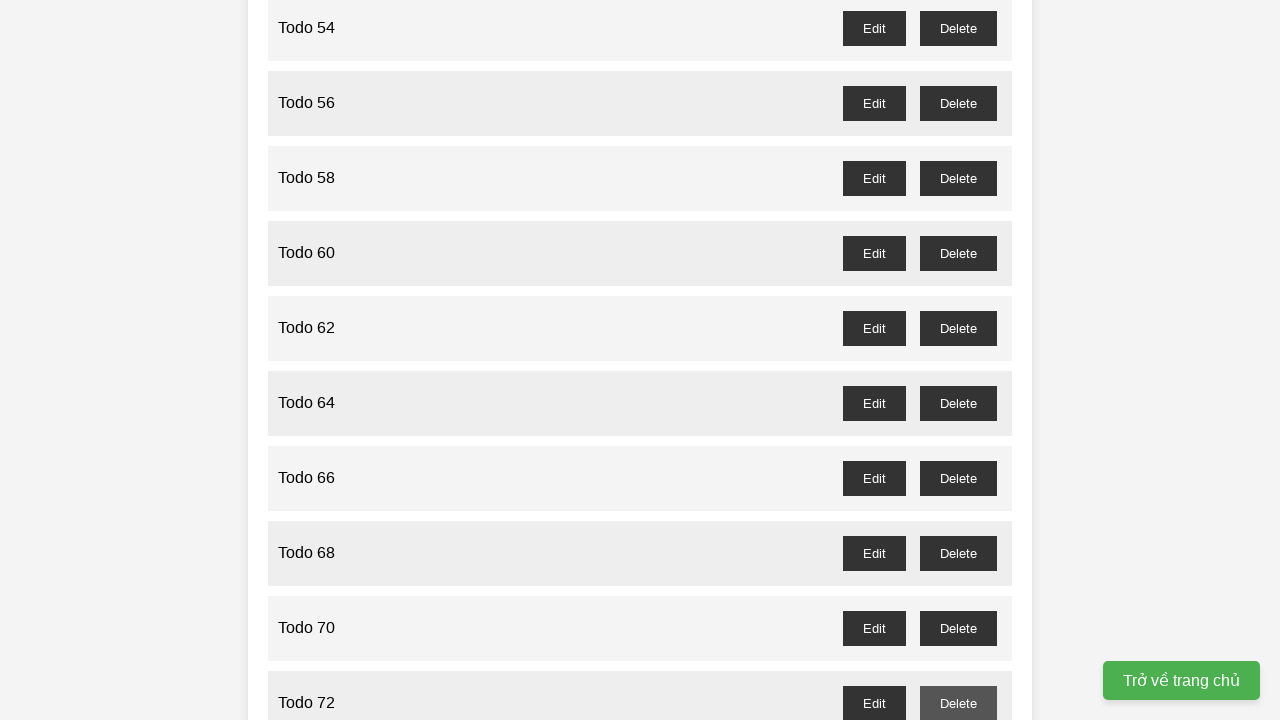

Clicked delete button for odd-numbered Todo 73 at (958, 360) on //button[@id="todo-73-delete"]
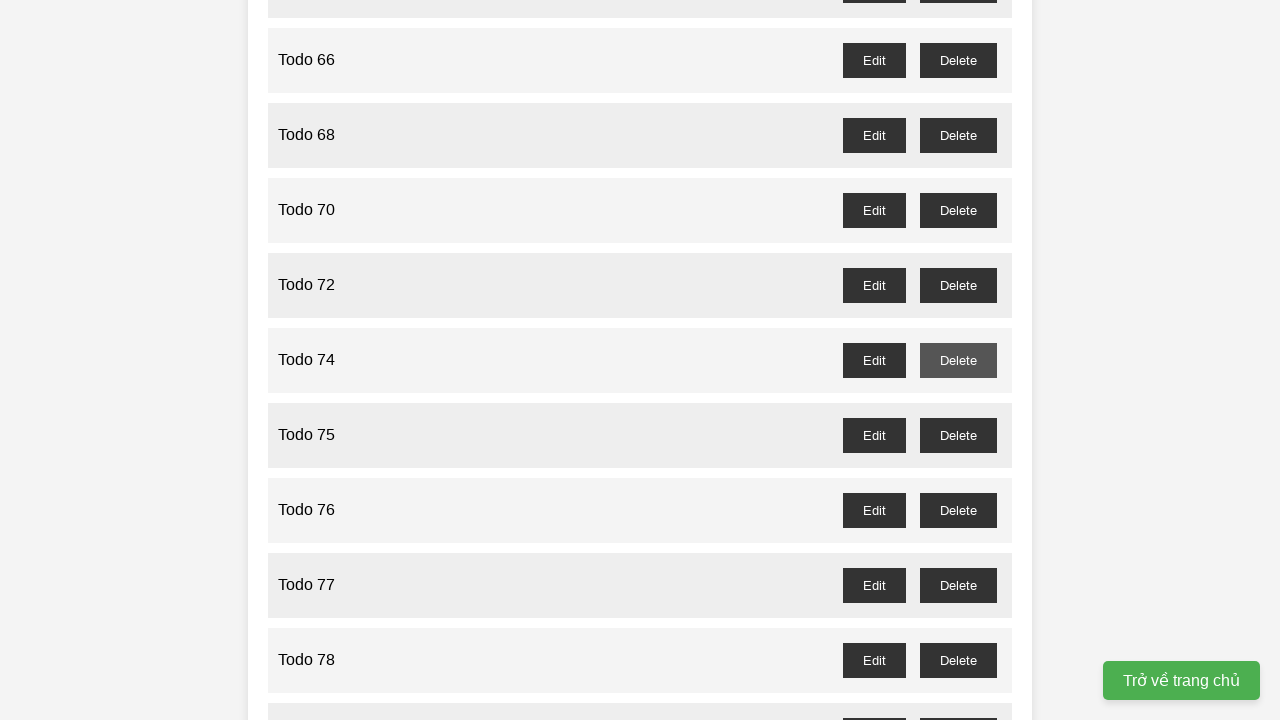

Waited for delete confirmation dialog to be processed for Todo 73
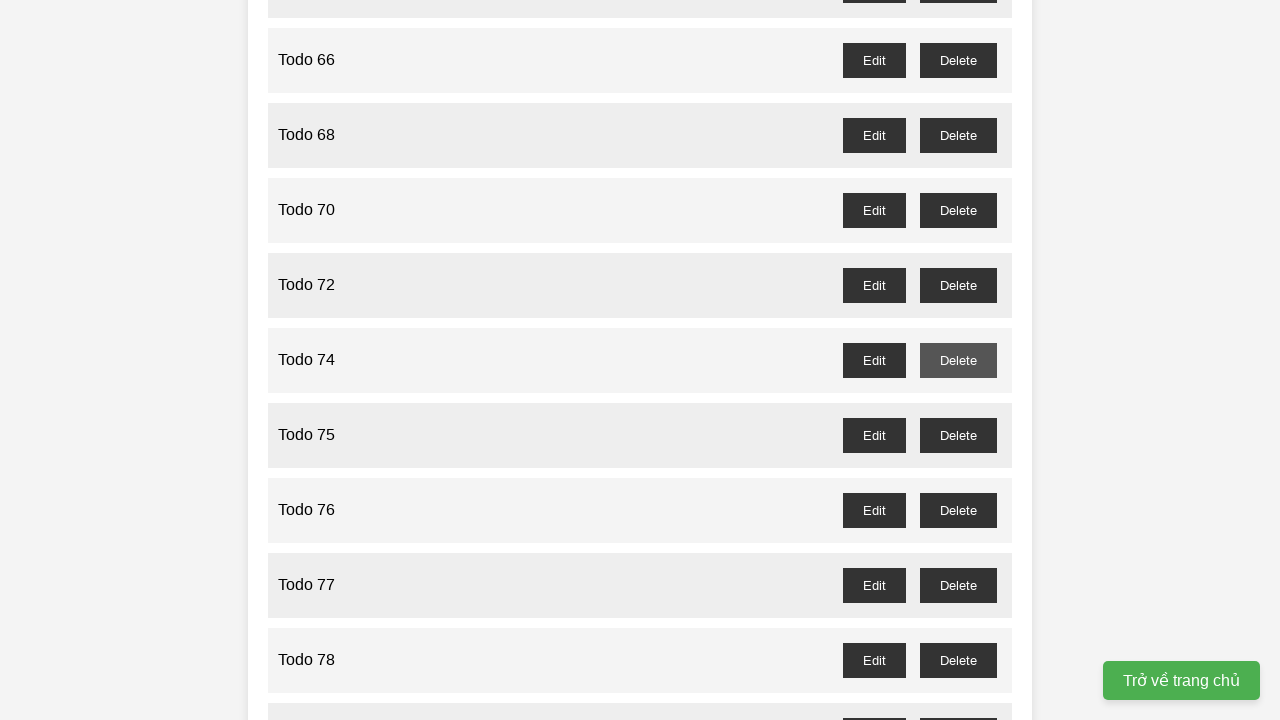

Clicked delete button for odd-numbered Todo 75 at (958, 435) on //button[@id="todo-75-delete"]
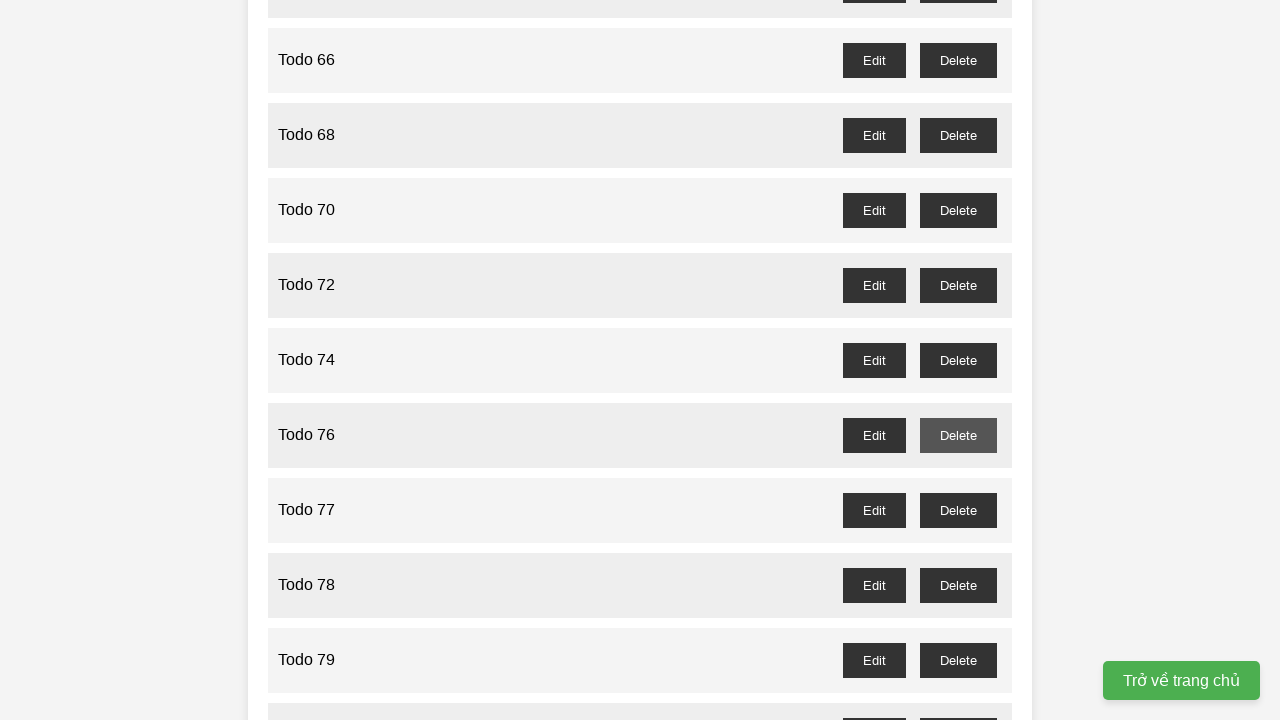

Waited for delete confirmation dialog to be processed for Todo 75
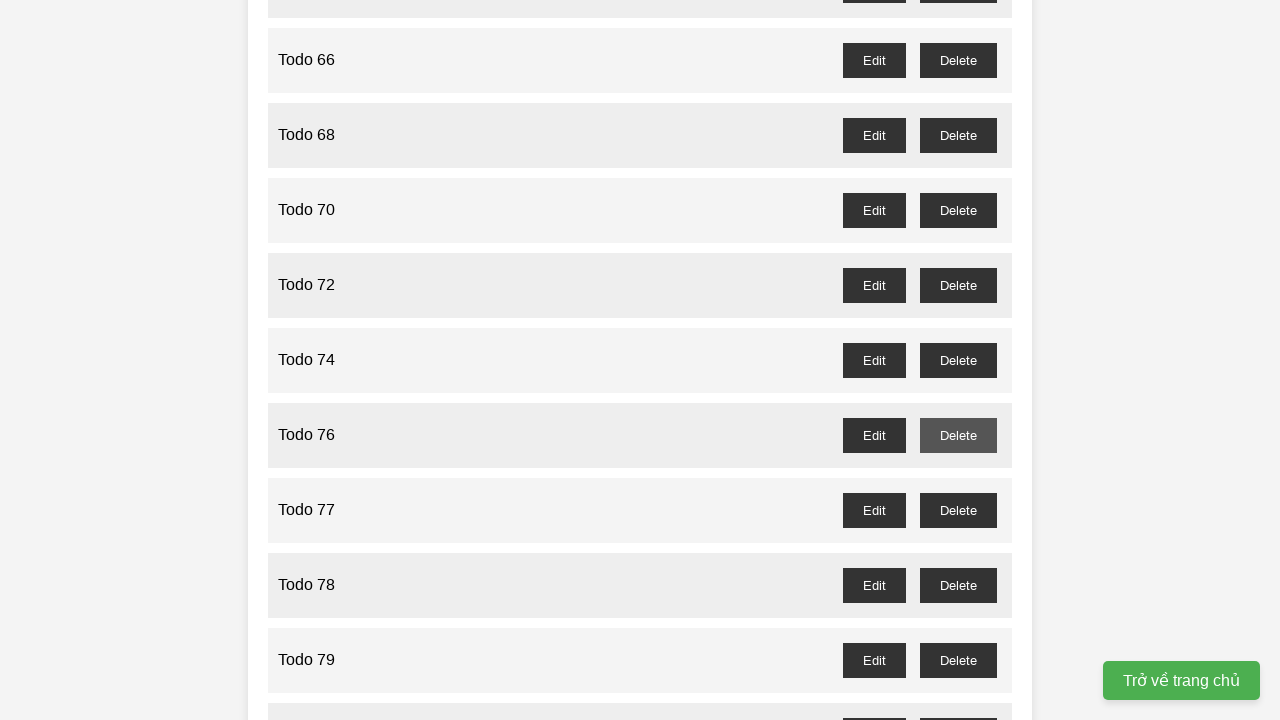

Clicked delete button for odd-numbered Todo 77 at (958, 510) on //button[@id="todo-77-delete"]
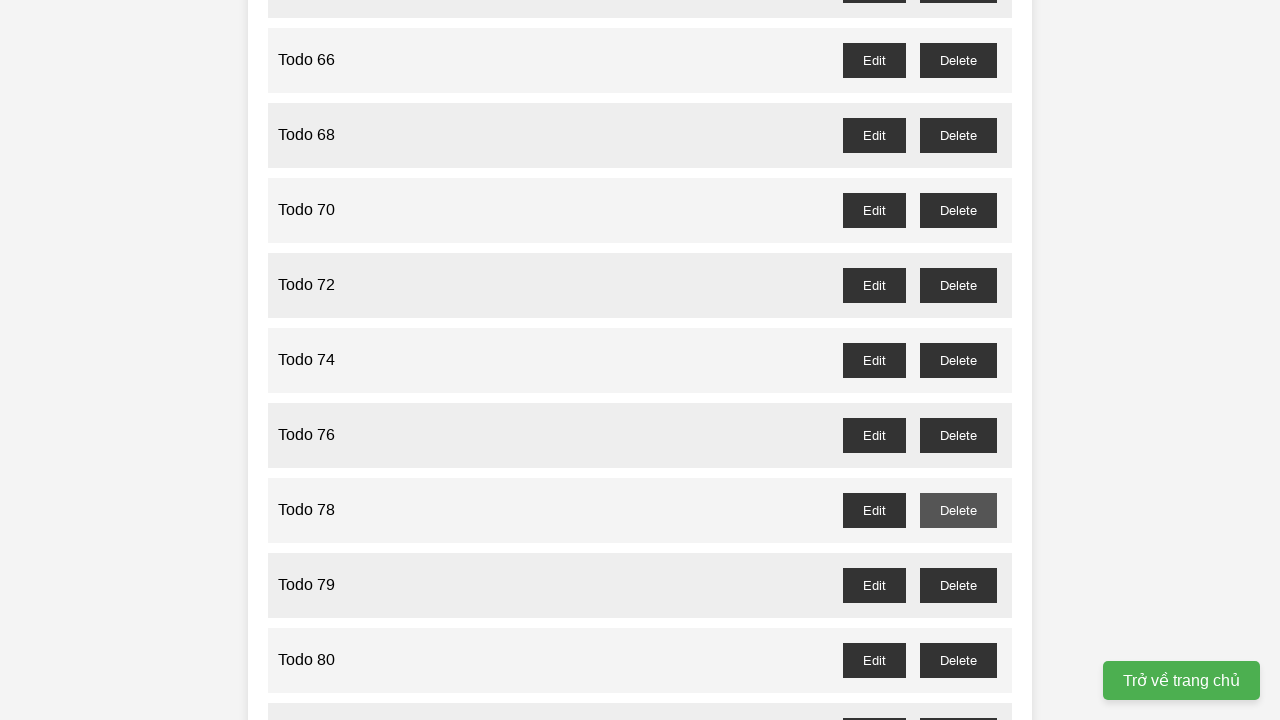

Waited for delete confirmation dialog to be processed for Todo 77
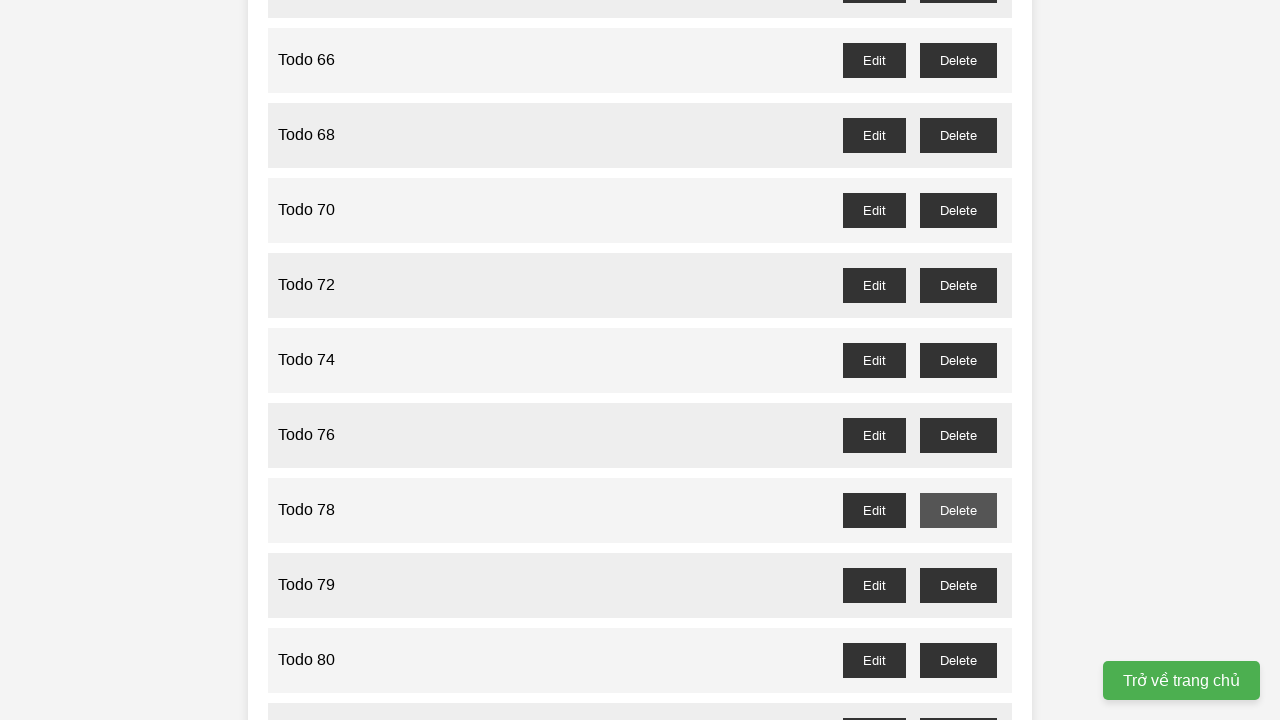

Clicked delete button for odd-numbered Todo 79 at (958, 585) on //button[@id="todo-79-delete"]
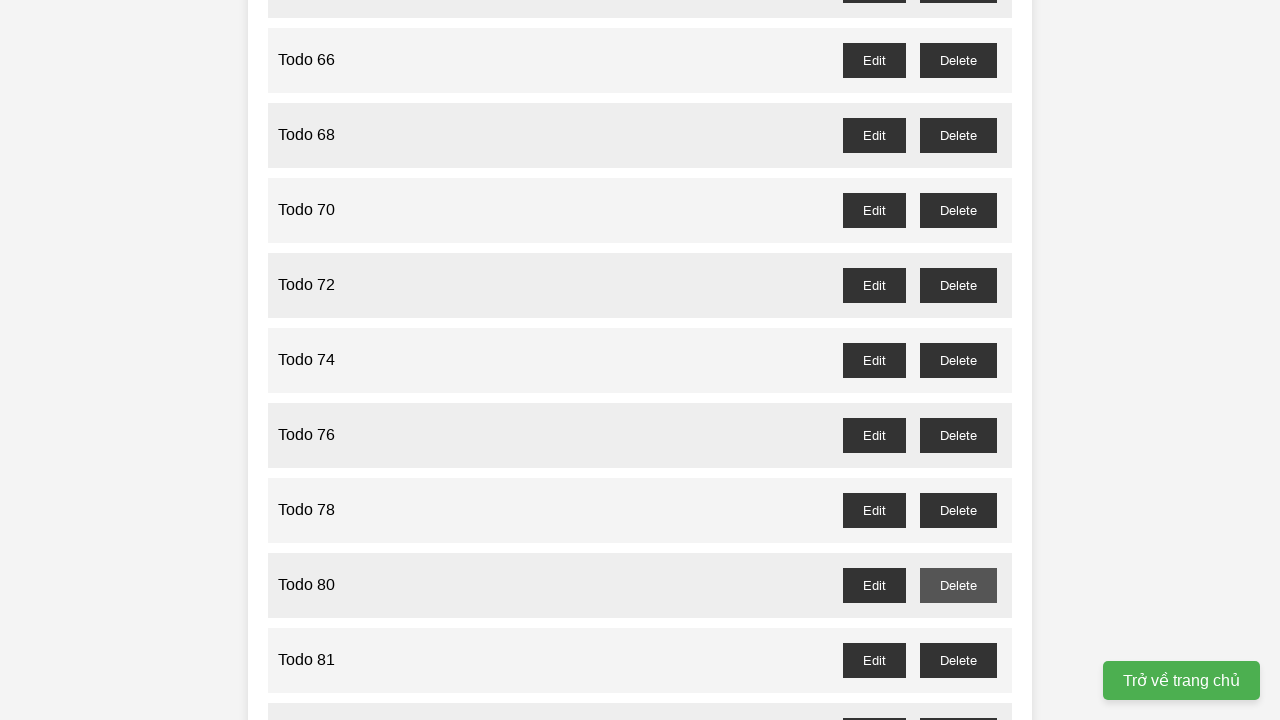

Waited for delete confirmation dialog to be processed for Todo 79
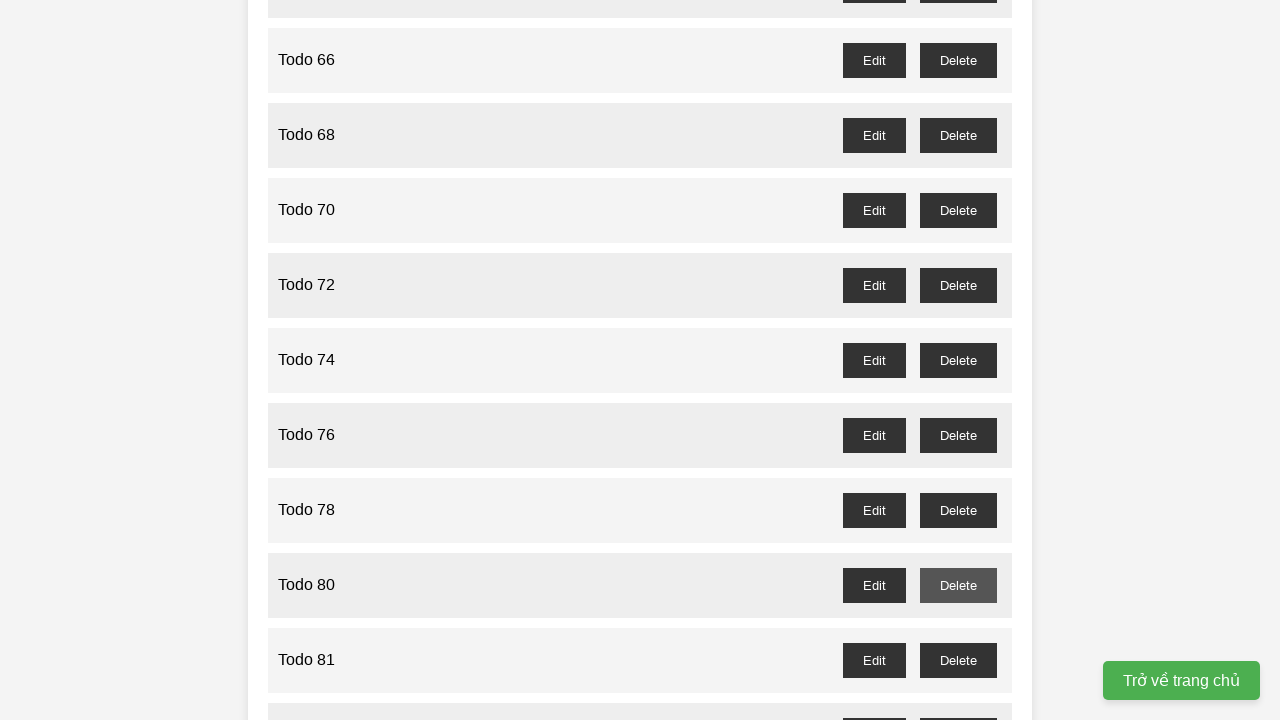

Clicked delete button for odd-numbered Todo 81 at (958, 660) on //button[@id="todo-81-delete"]
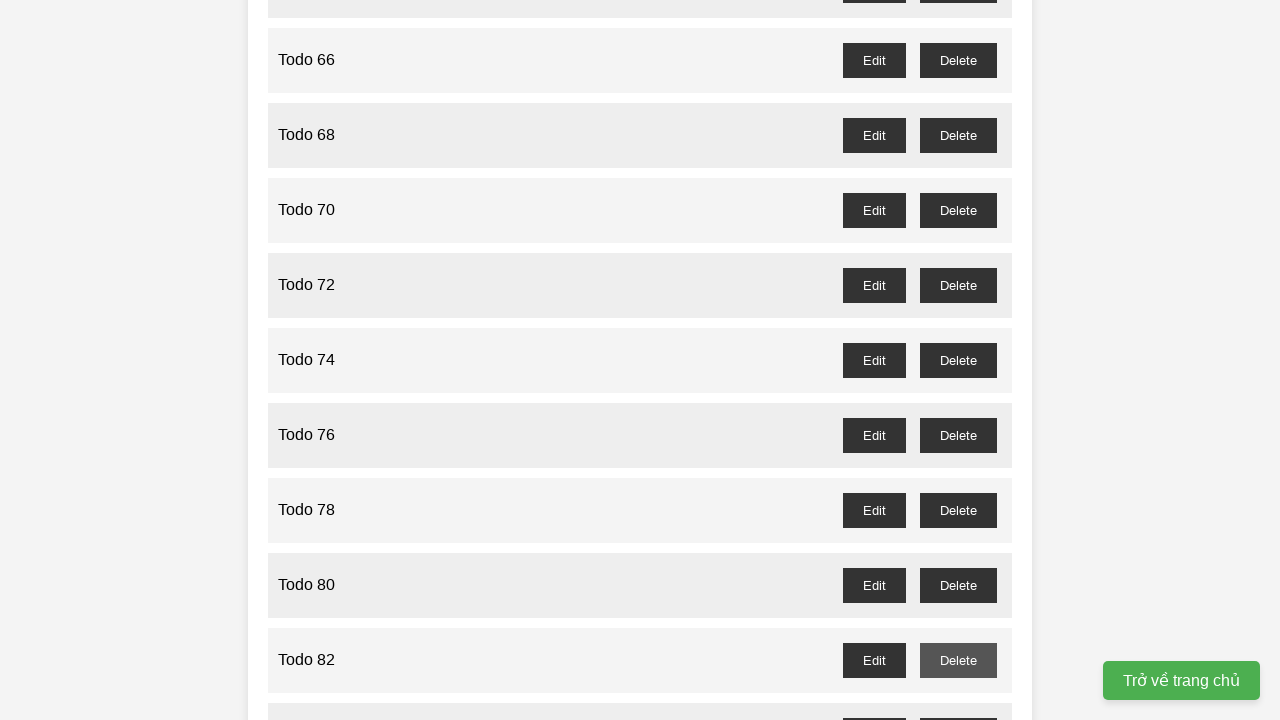

Waited for delete confirmation dialog to be processed for Todo 81
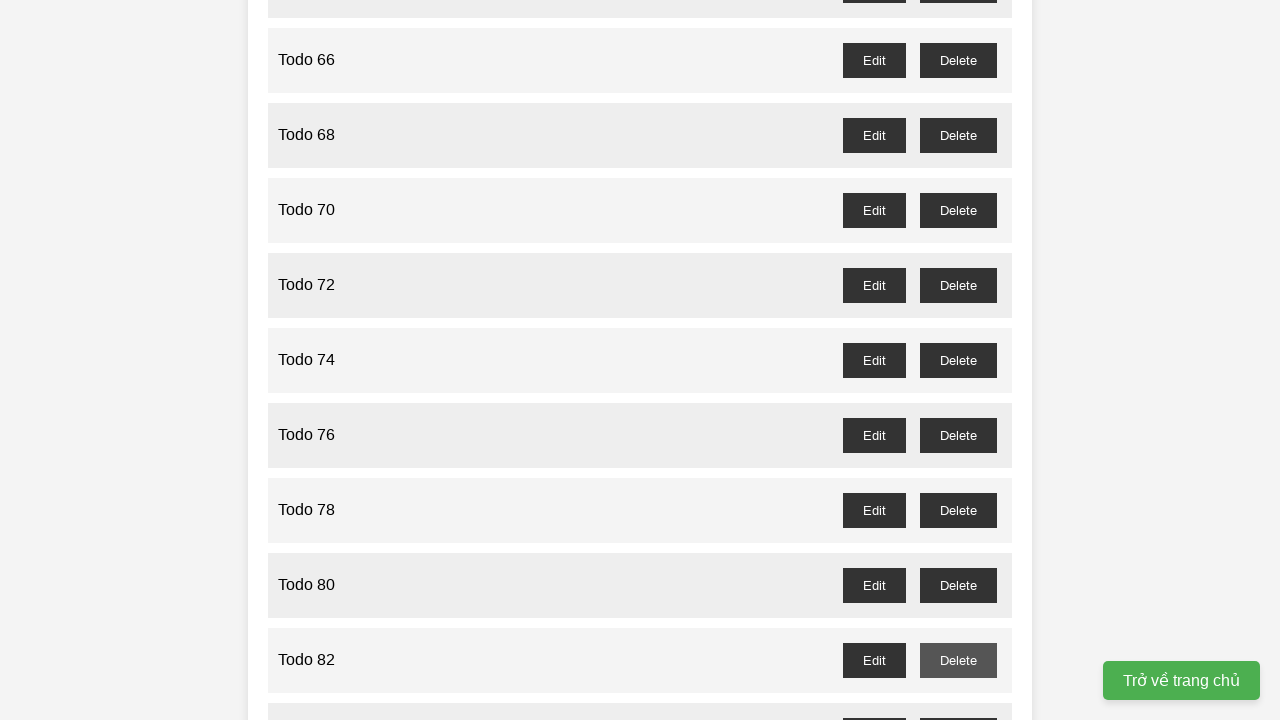

Clicked delete button for odd-numbered Todo 83 at (958, 703) on //button[@id="todo-83-delete"]
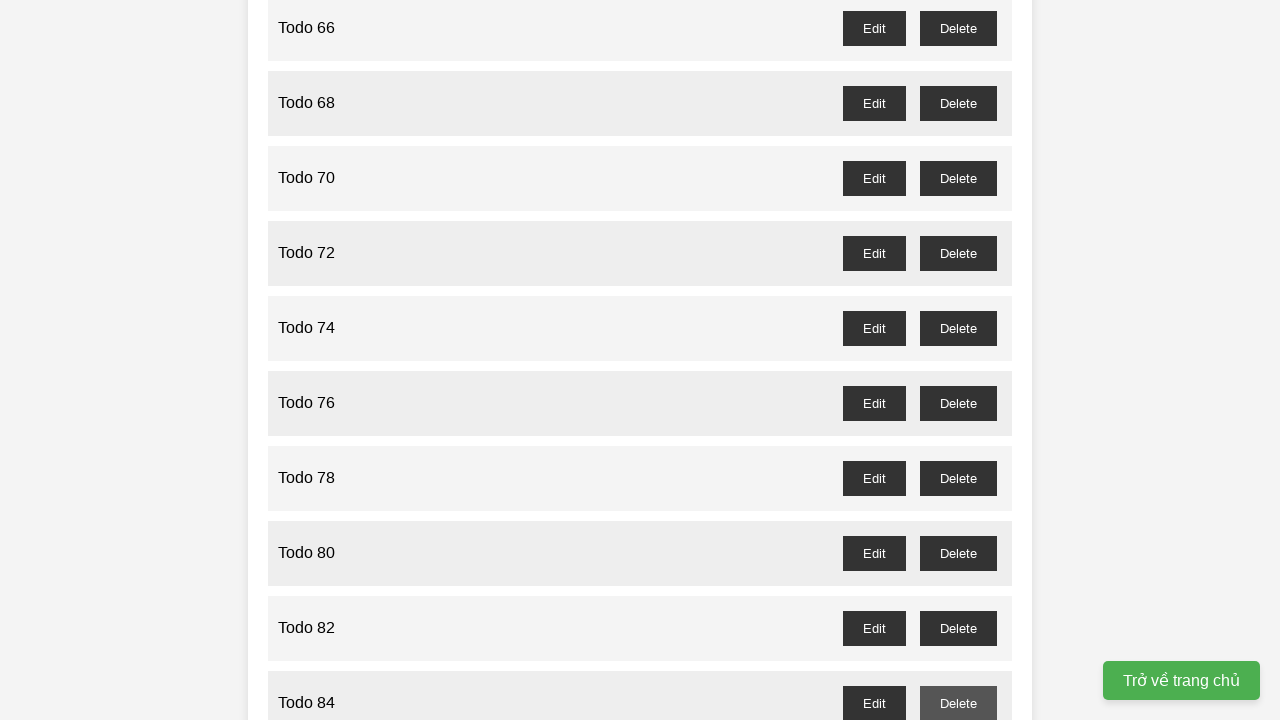

Waited for delete confirmation dialog to be processed for Todo 83
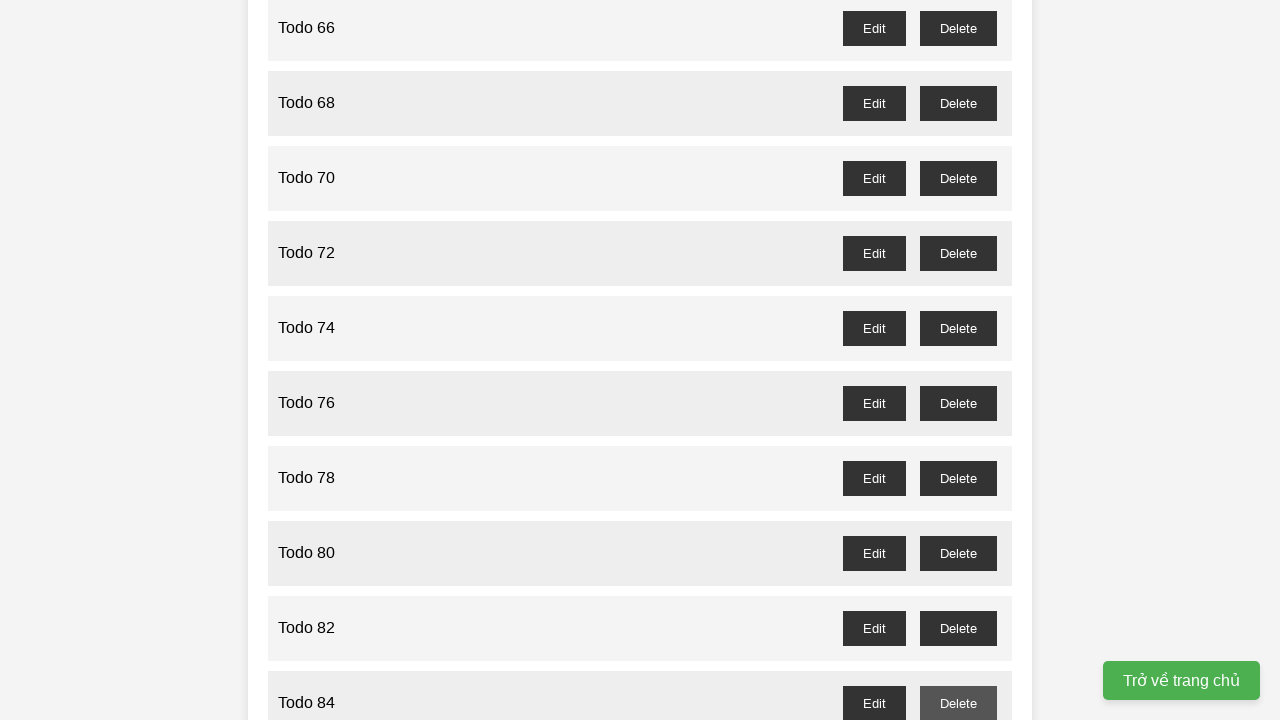

Clicked delete button for odd-numbered Todo 85 at (958, 360) on //button[@id="todo-85-delete"]
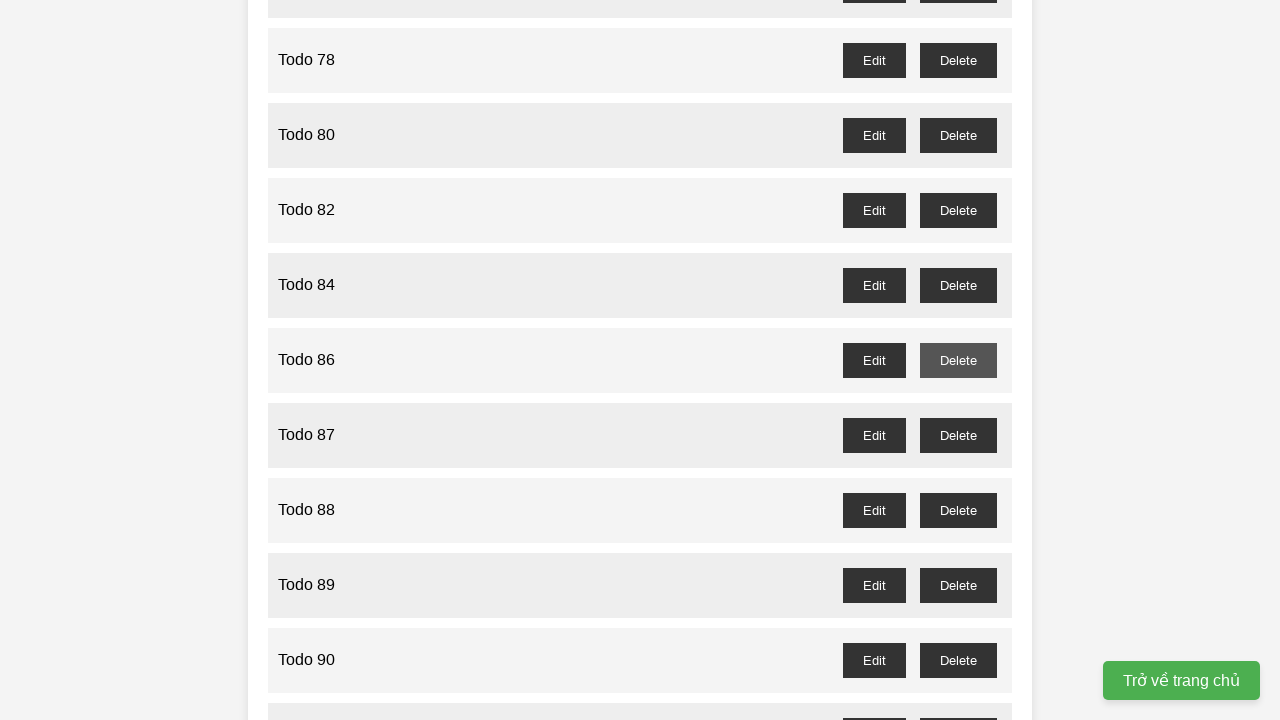

Waited for delete confirmation dialog to be processed for Todo 85
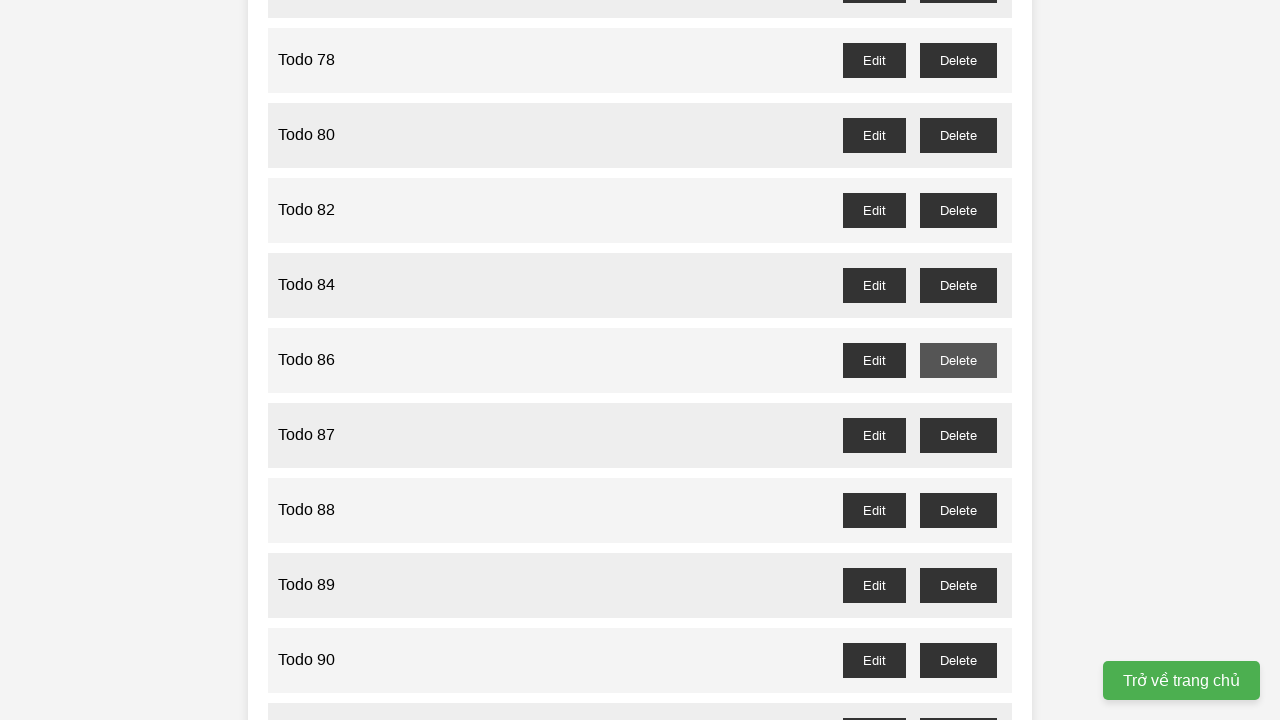

Clicked delete button for odd-numbered Todo 87 at (958, 435) on //button[@id="todo-87-delete"]
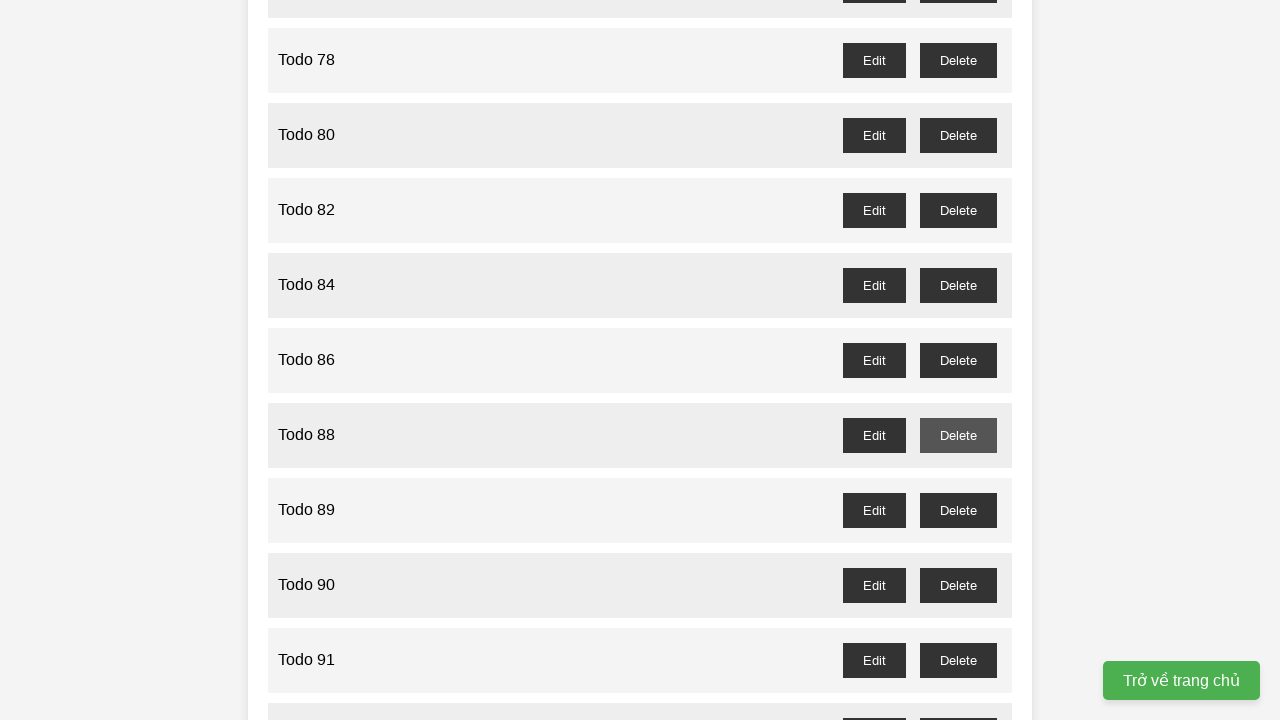

Waited for delete confirmation dialog to be processed for Todo 87
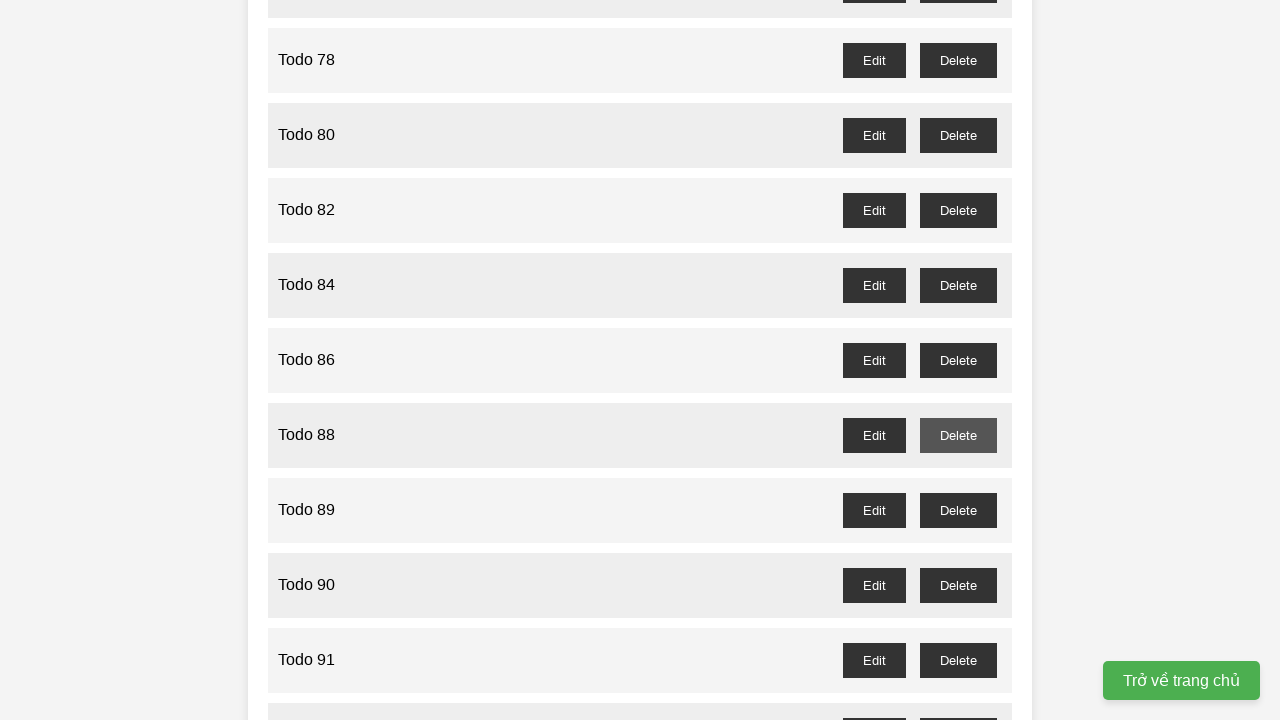

Clicked delete button for odd-numbered Todo 89 at (958, 510) on //button[@id="todo-89-delete"]
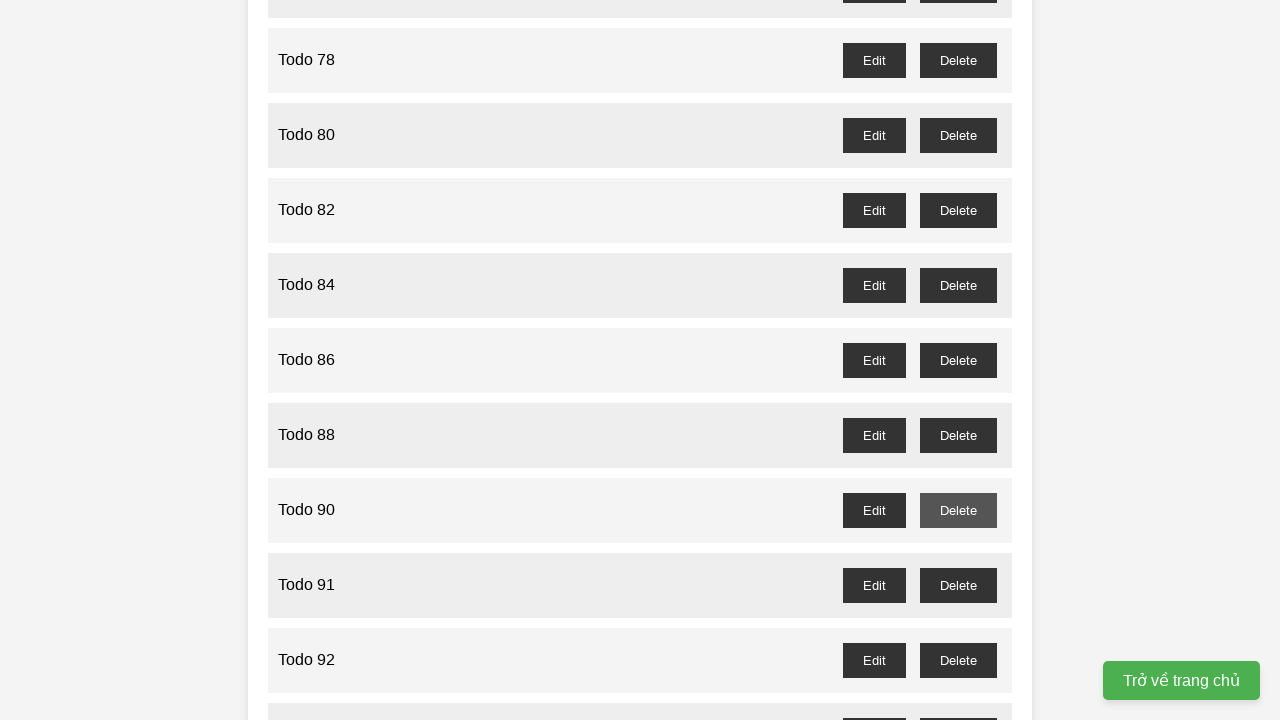

Waited for delete confirmation dialog to be processed for Todo 89
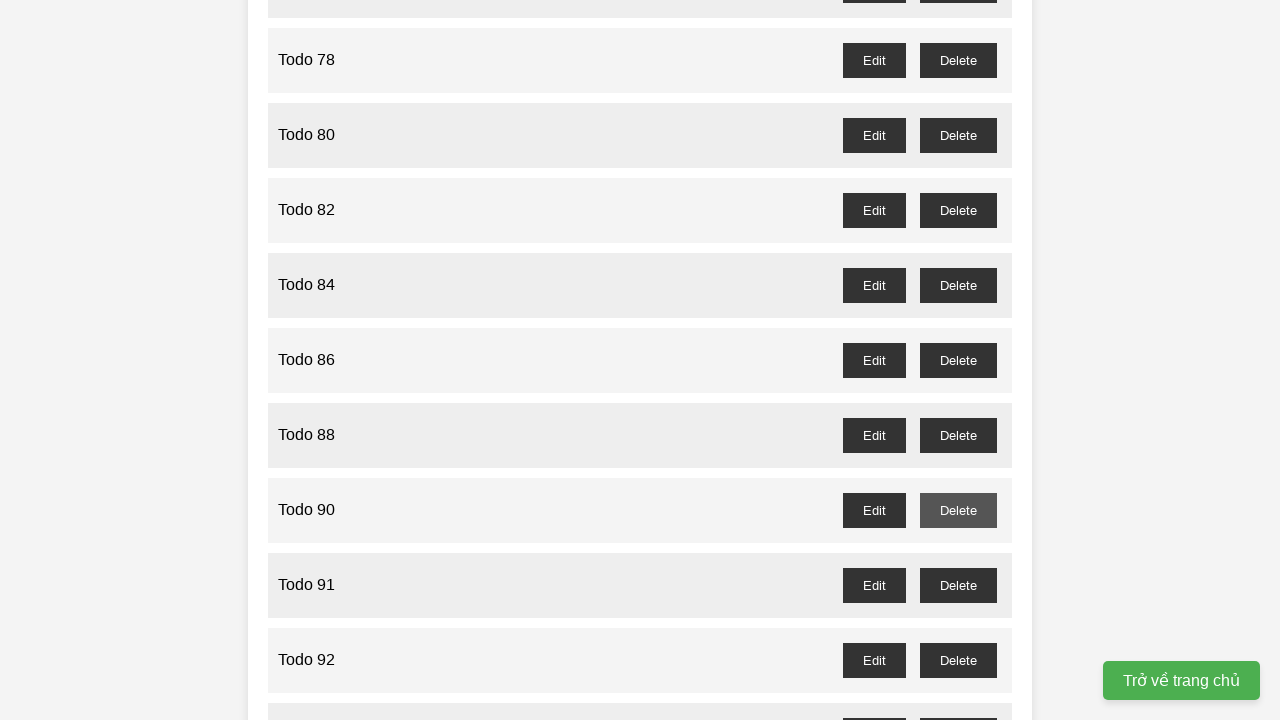

Clicked delete button for odd-numbered Todo 91 at (958, 585) on //button[@id="todo-91-delete"]
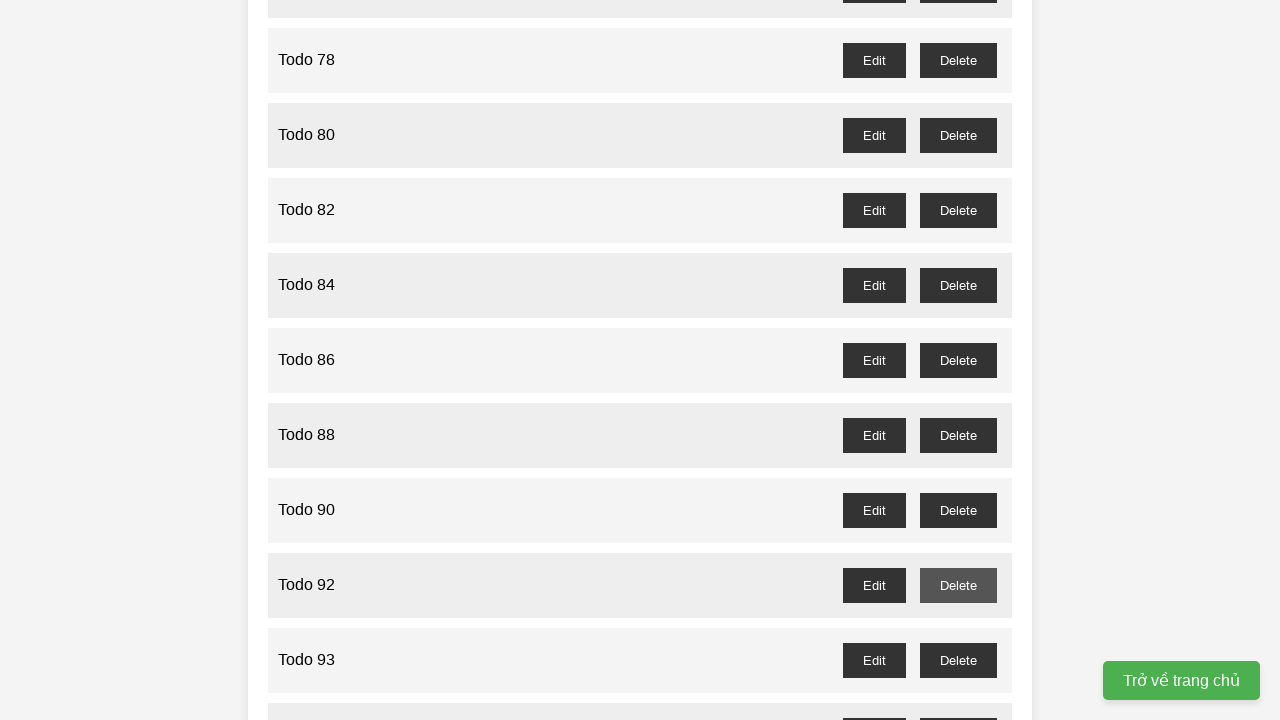

Waited for delete confirmation dialog to be processed for Todo 91
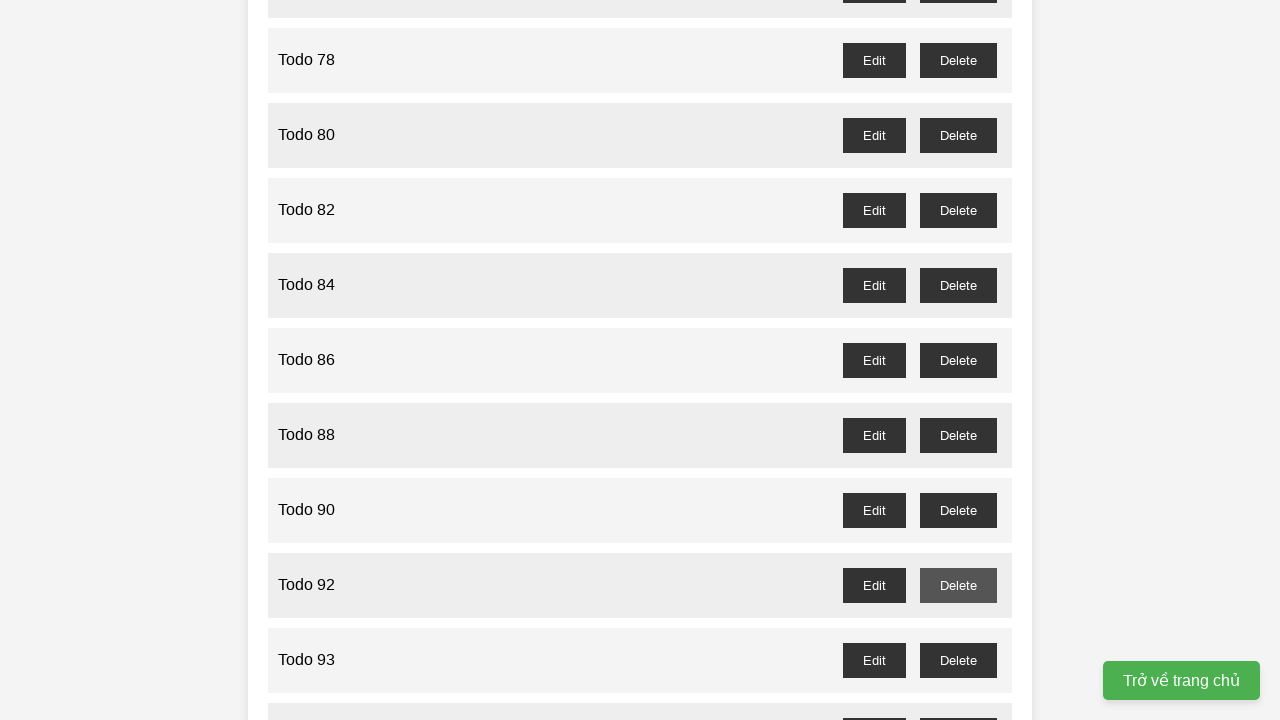

Clicked delete button for odd-numbered Todo 93 at (958, 660) on //button[@id="todo-93-delete"]
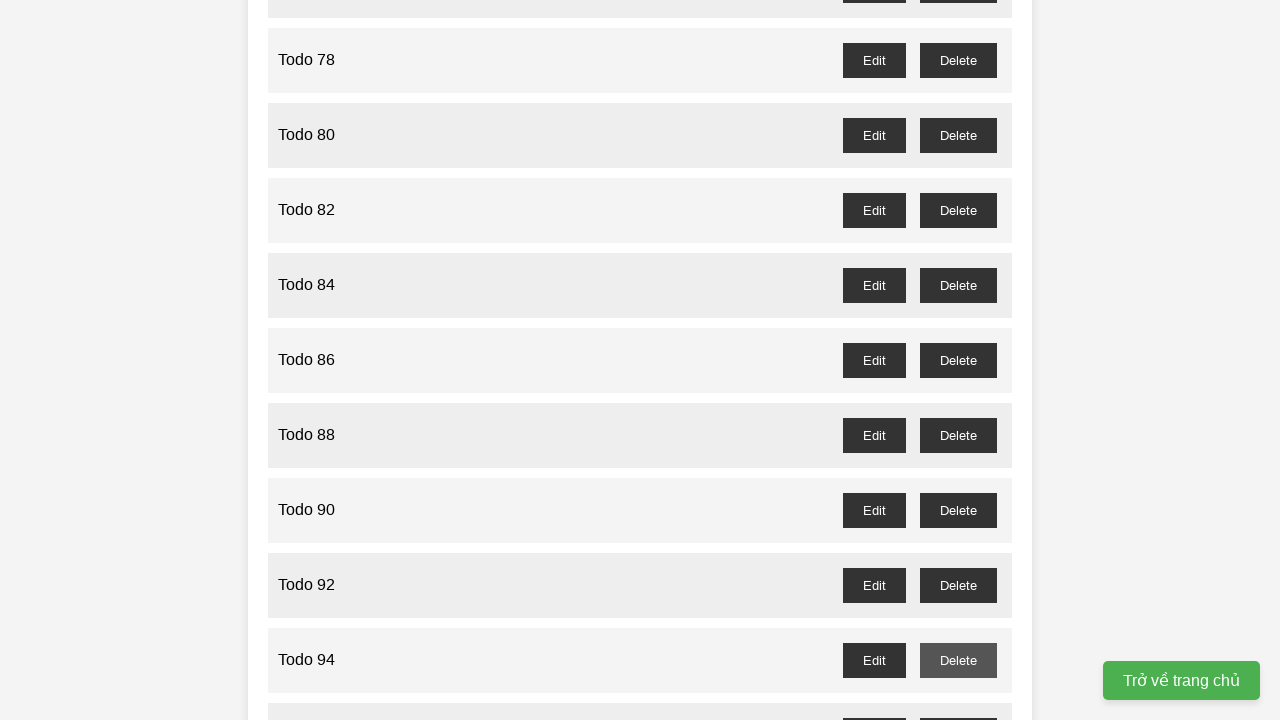

Waited for delete confirmation dialog to be processed for Todo 93
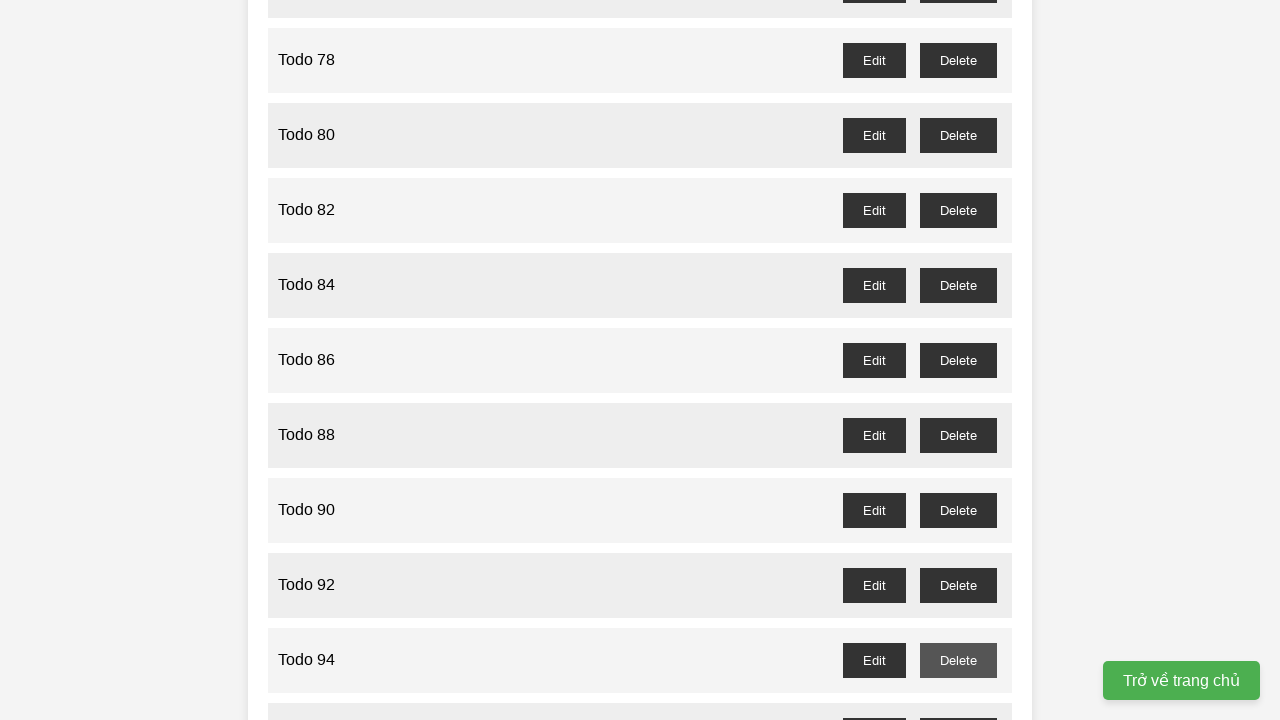

Clicked delete button for odd-numbered Todo 95 at (958, 703) on //button[@id="todo-95-delete"]
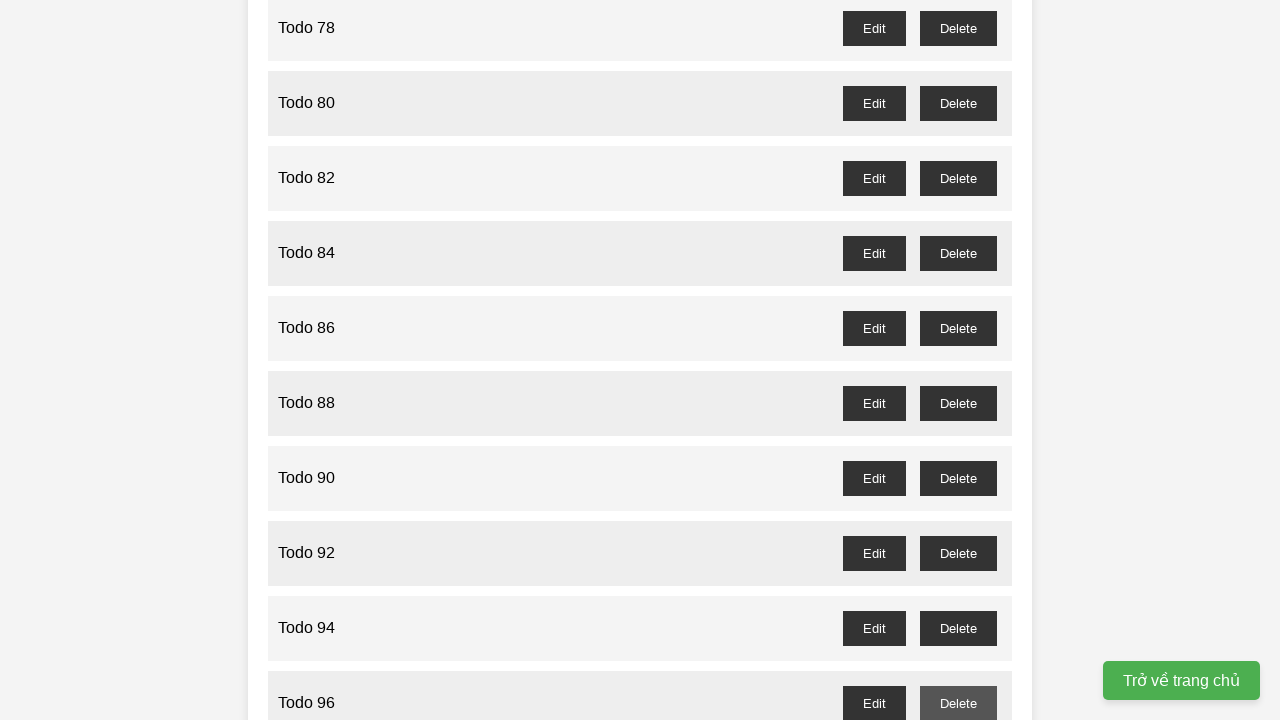

Waited for delete confirmation dialog to be processed for Todo 95
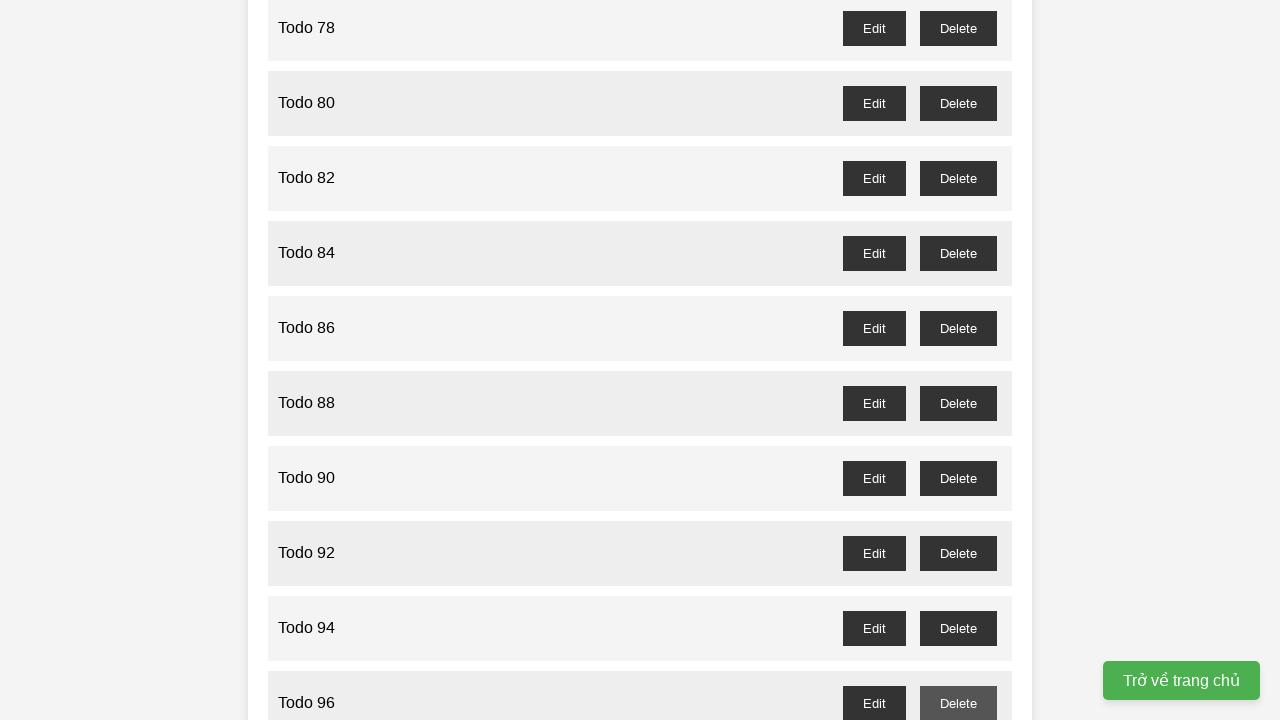

Clicked delete button for odd-numbered Todo 97 at (958, 406) on //button[@id="todo-97-delete"]
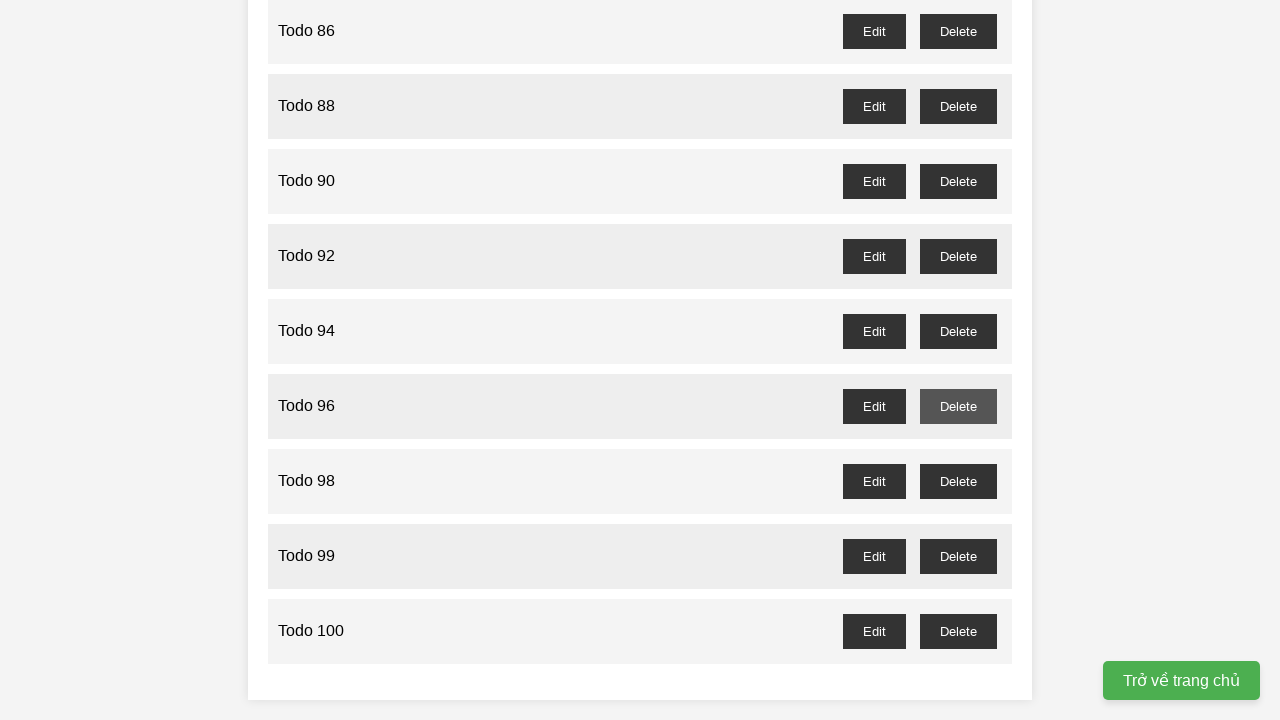

Waited for delete confirmation dialog to be processed for Todo 97
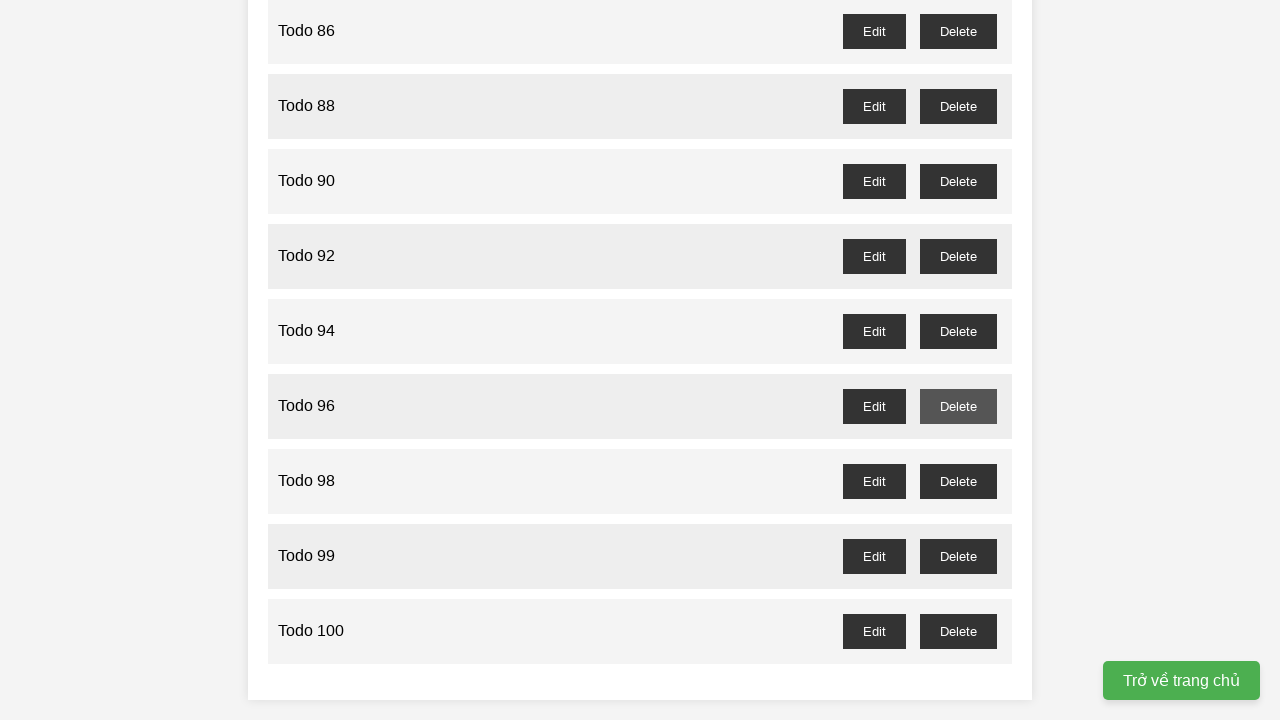

Clicked delete button for odd-numbered Todo 99 at (958, 556) on //button[@id="todo-99-delete"]
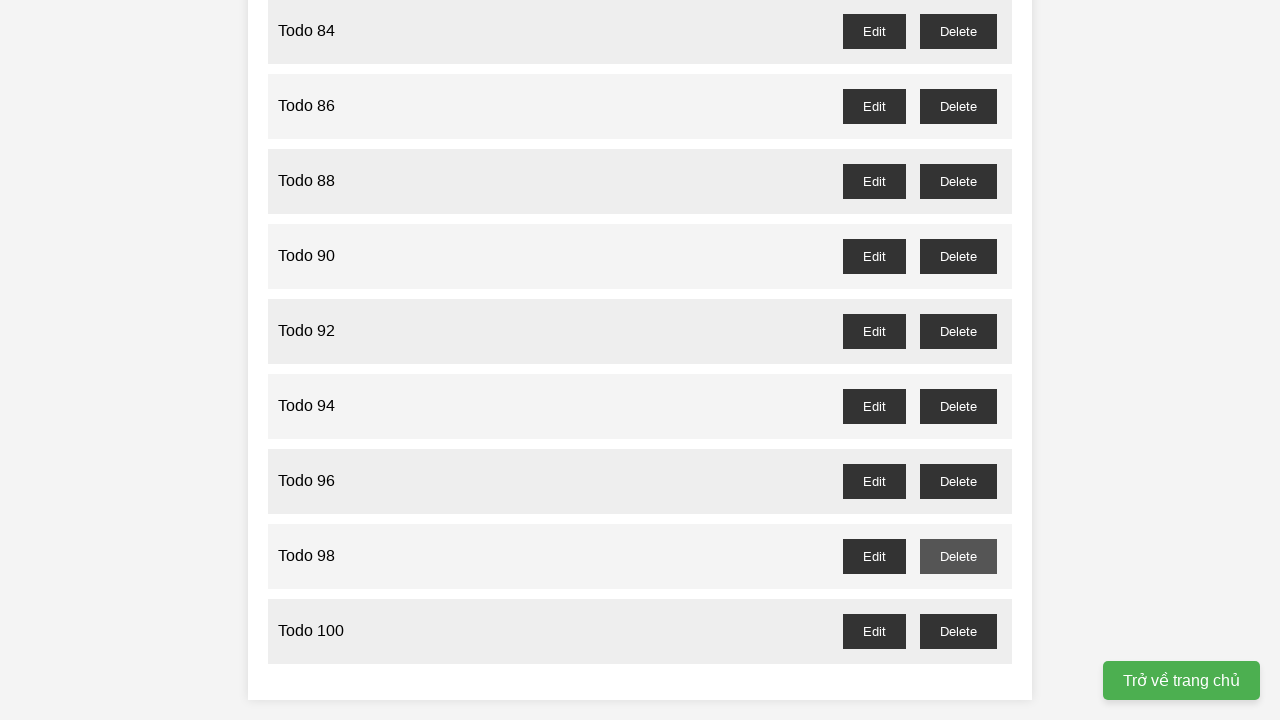

Waited for delete confirmation dialog to be processed for Todo 99
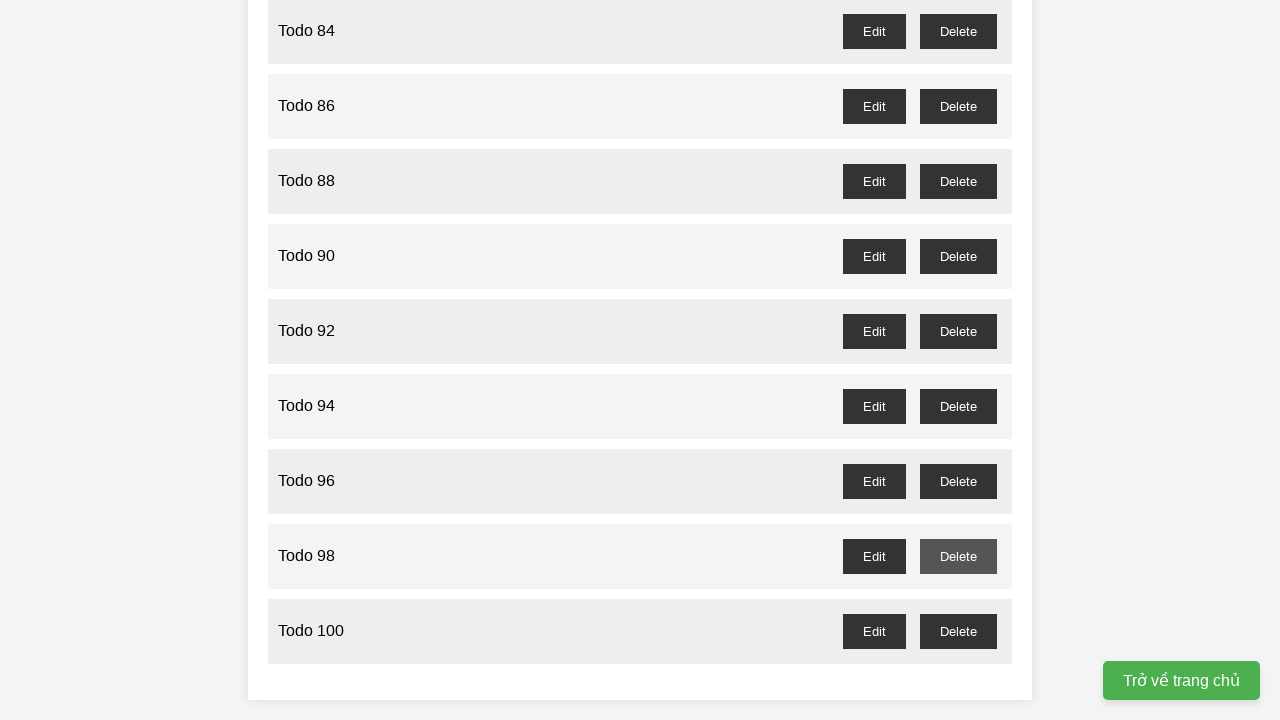

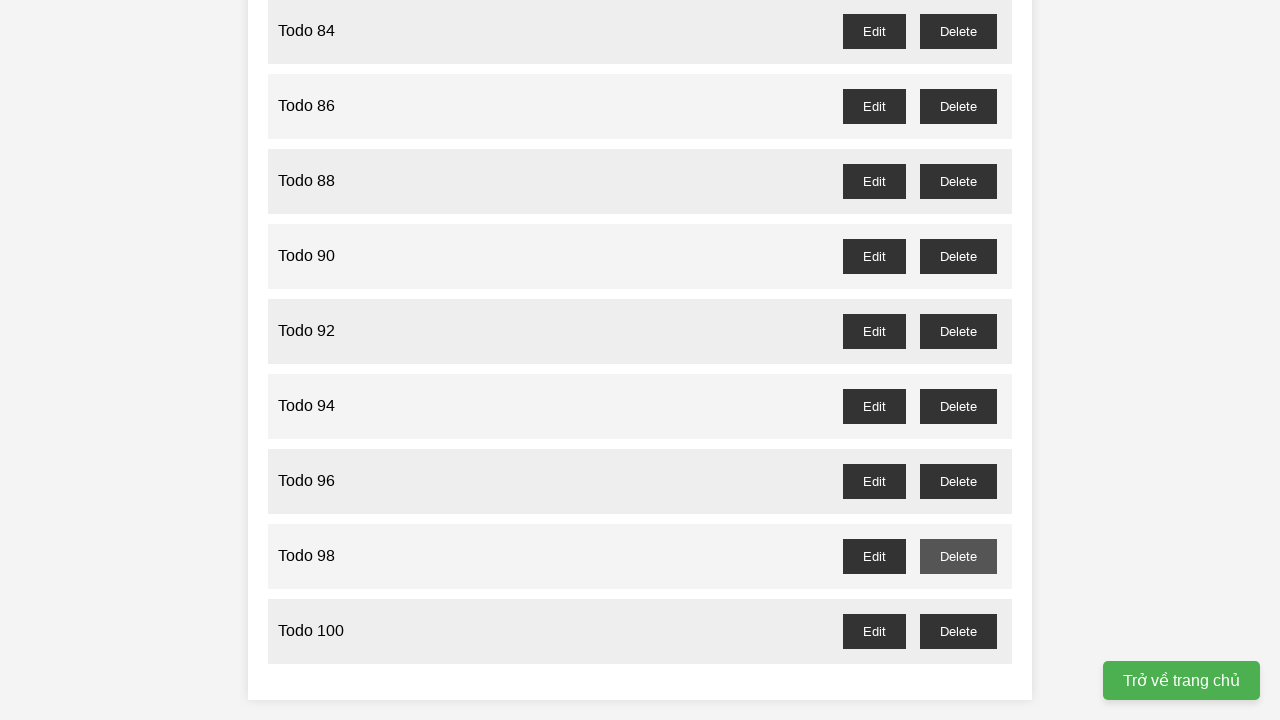